Tests a click challenge game by clicking the start button and then performing 500 double-clicks to complete the challenge

Starting URL: https://jenniferdewalt.com/click_challenge.html

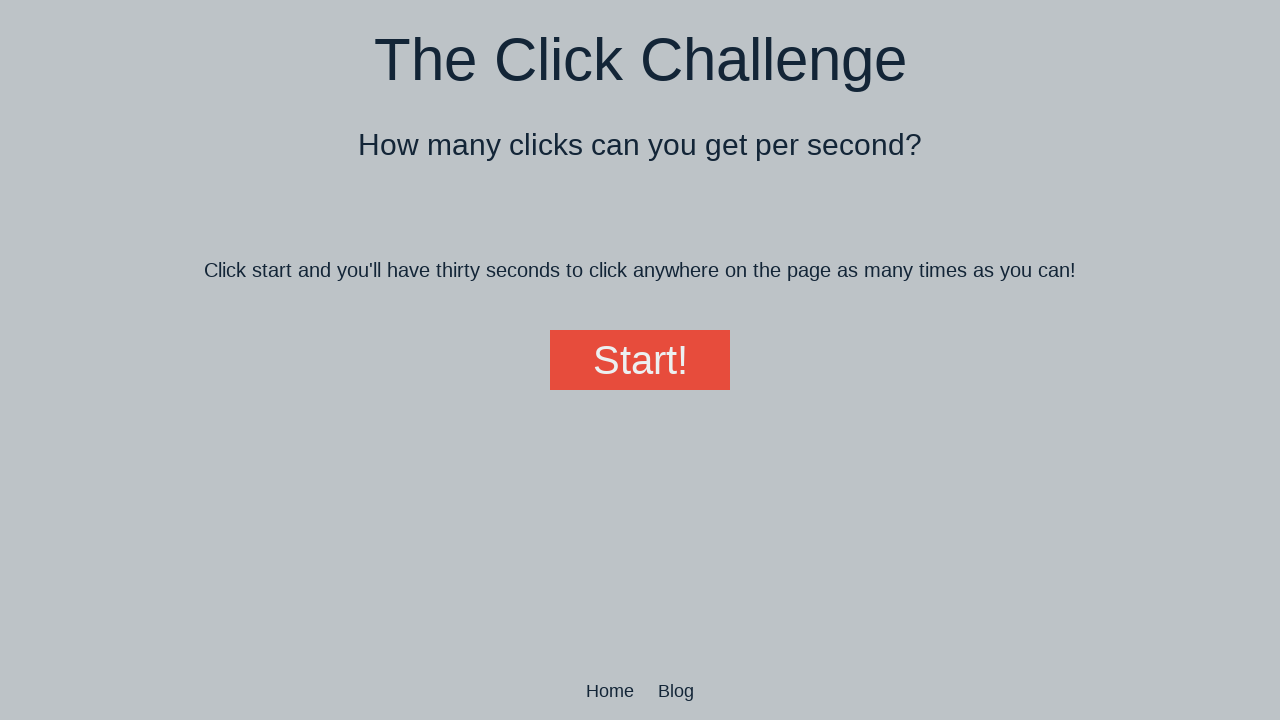

Clicked start button to begin click challenge at (640, 360) on #start
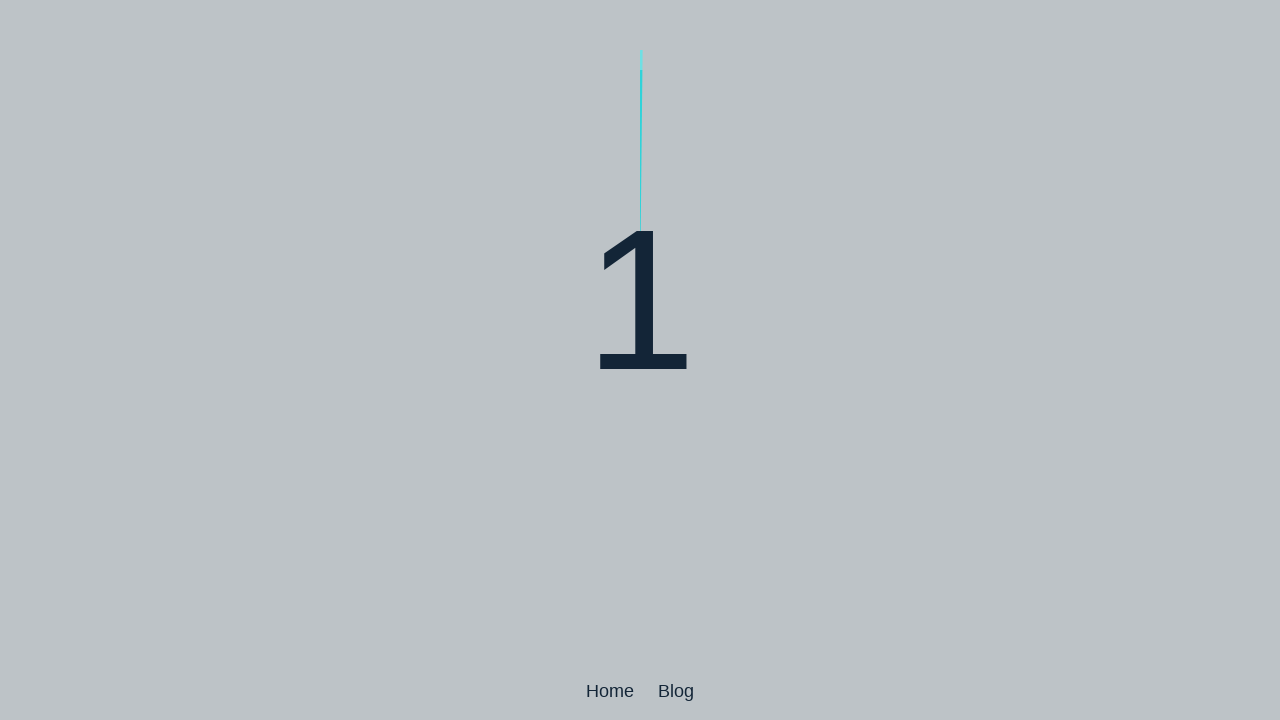

Performed double-click 1 of 500 at (640, 360) on body
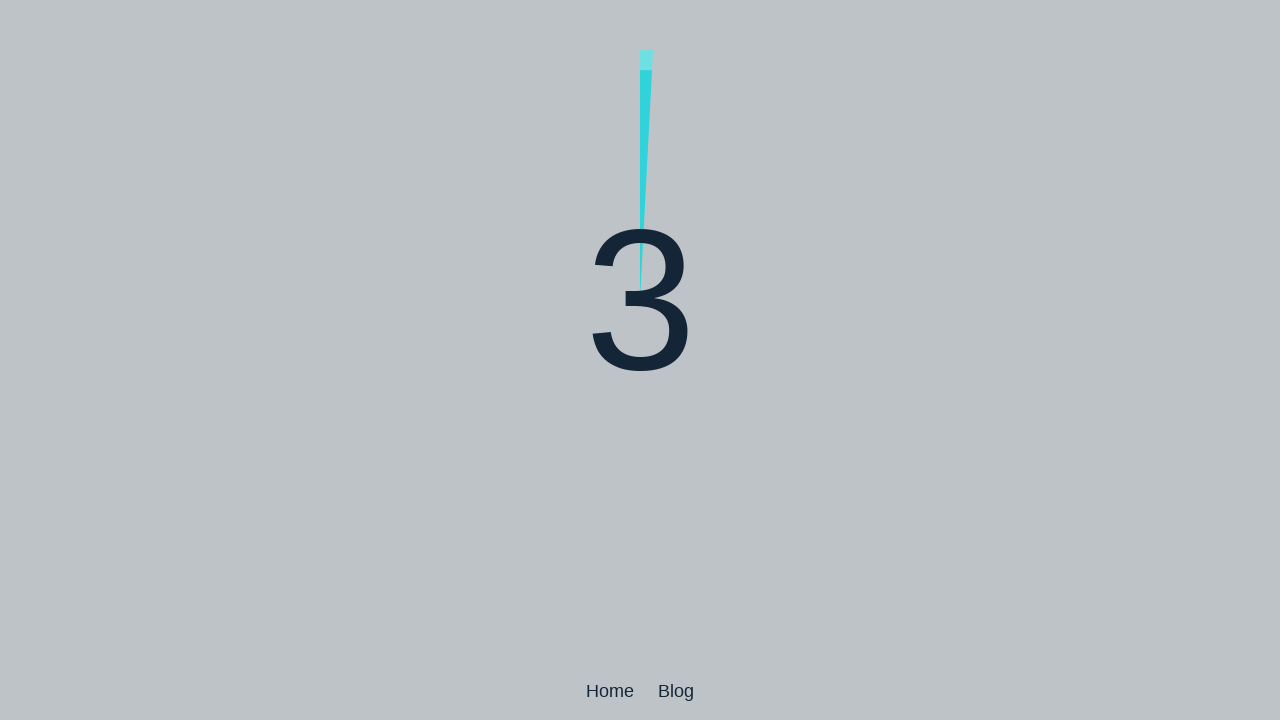

Performed double-click 2 of 500 at (640, 360) on body
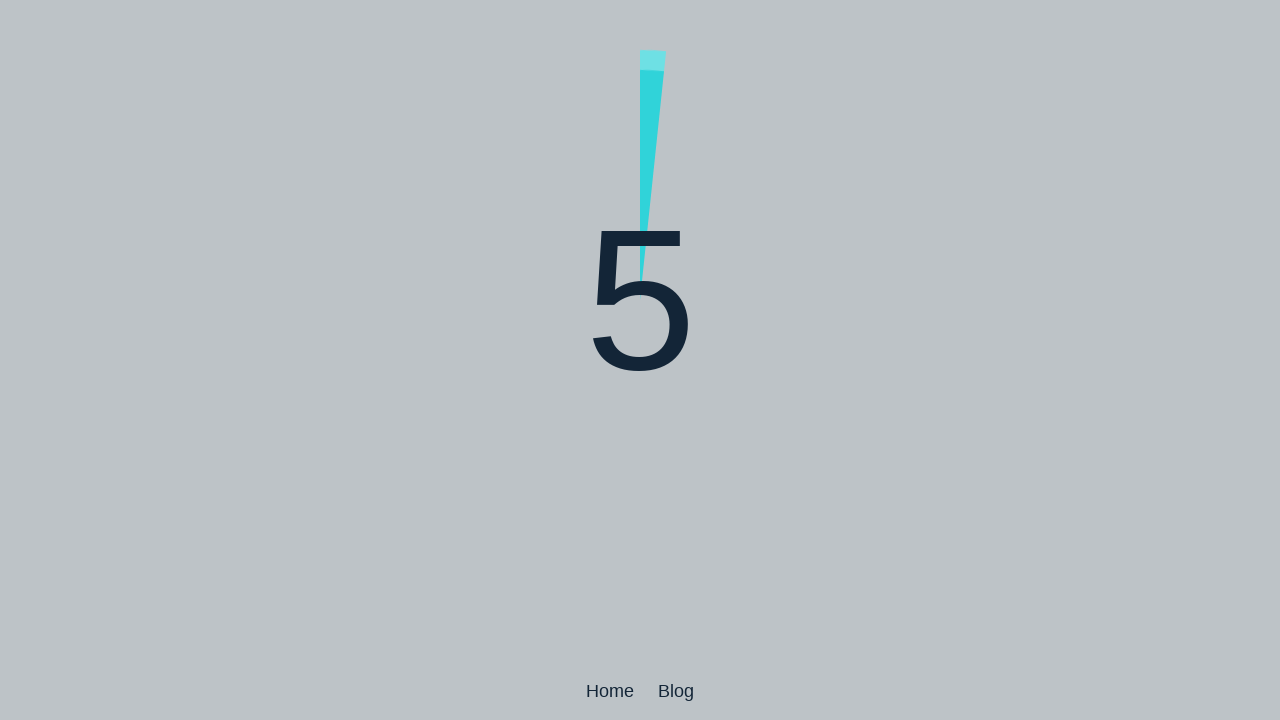

Performed double-click 3 of 500 at (640, 360) on body
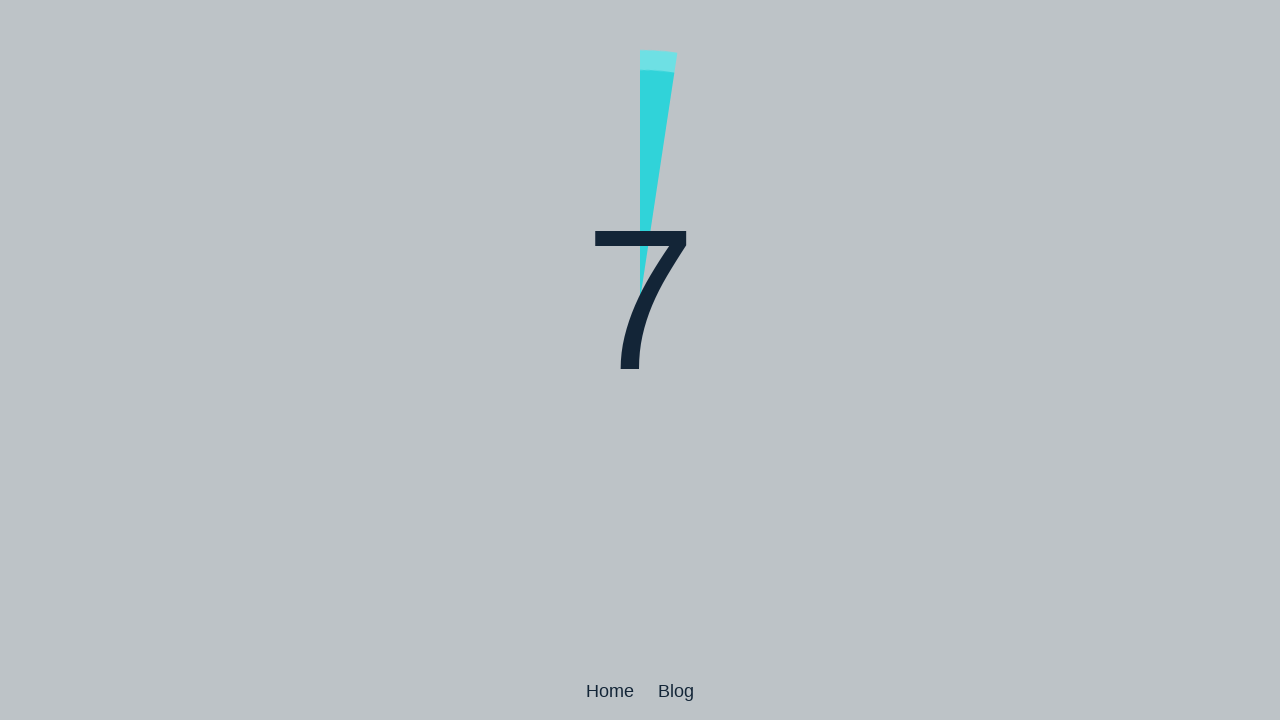

Performed double-click 4 of 500 at (640, 360) on body
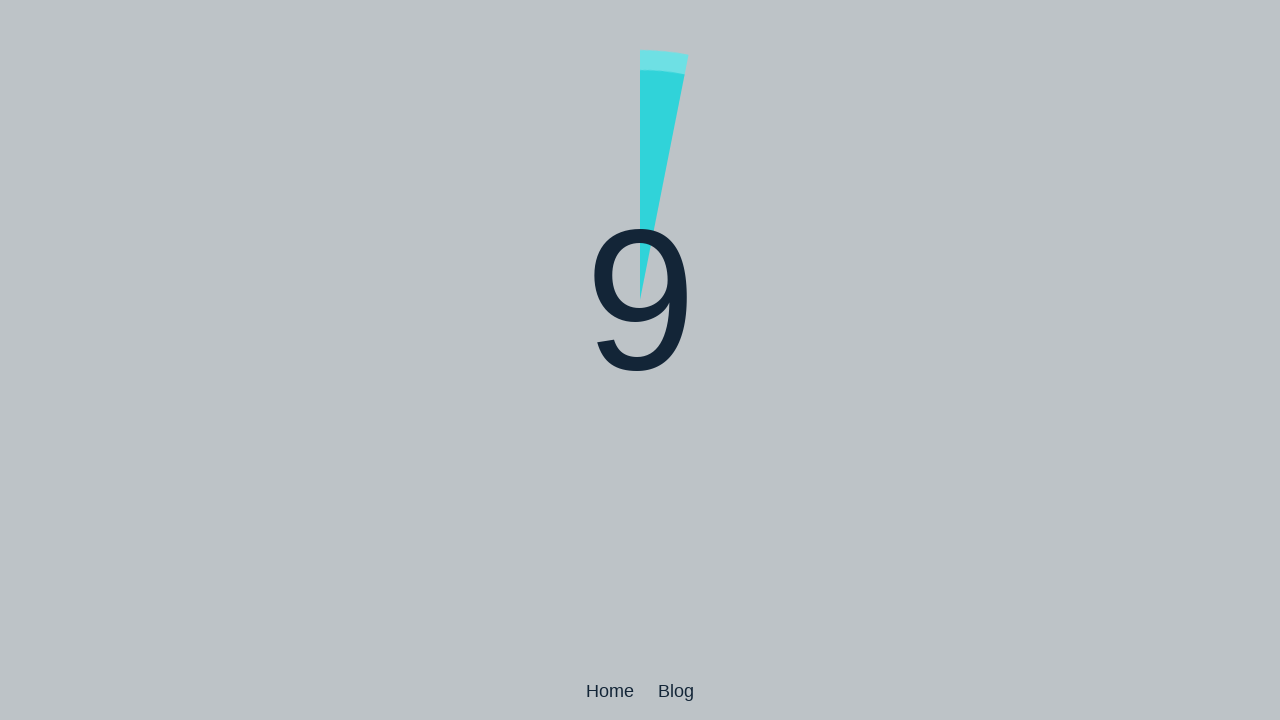

Performed double-click 5 of 500 at (640, 360) on body
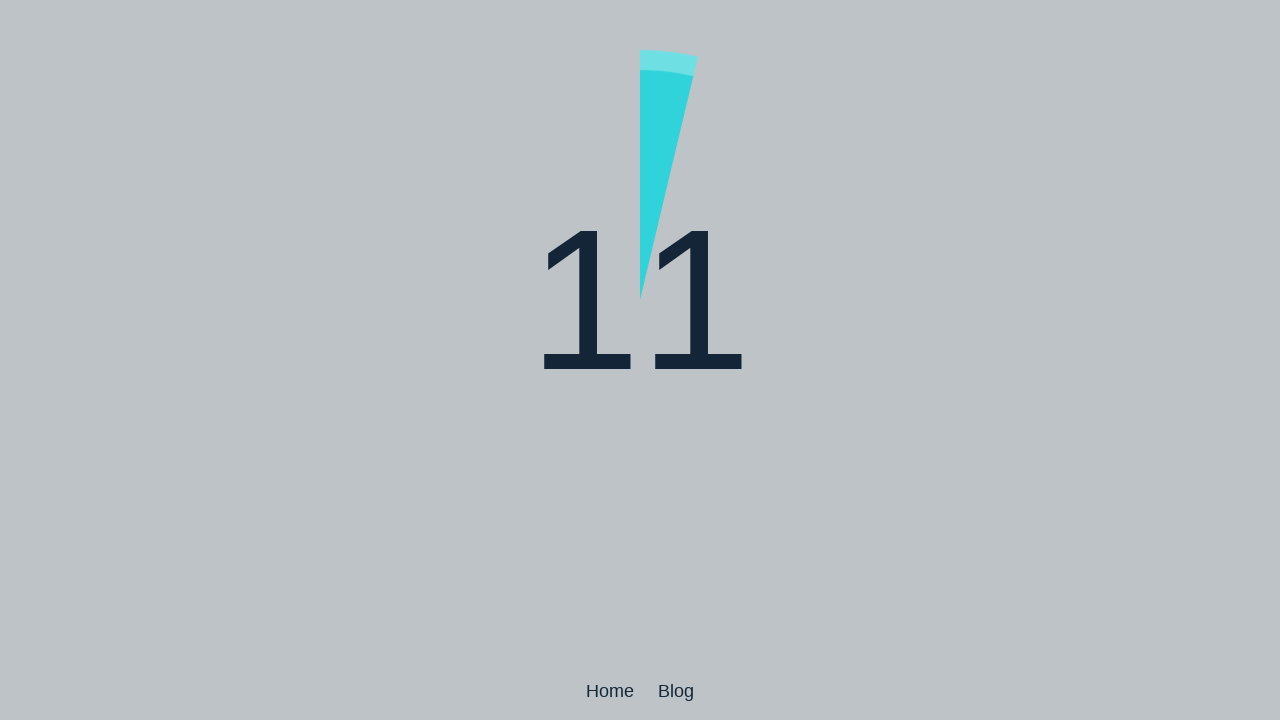

Performed double-click 6 of 500 at (640, 360) on body
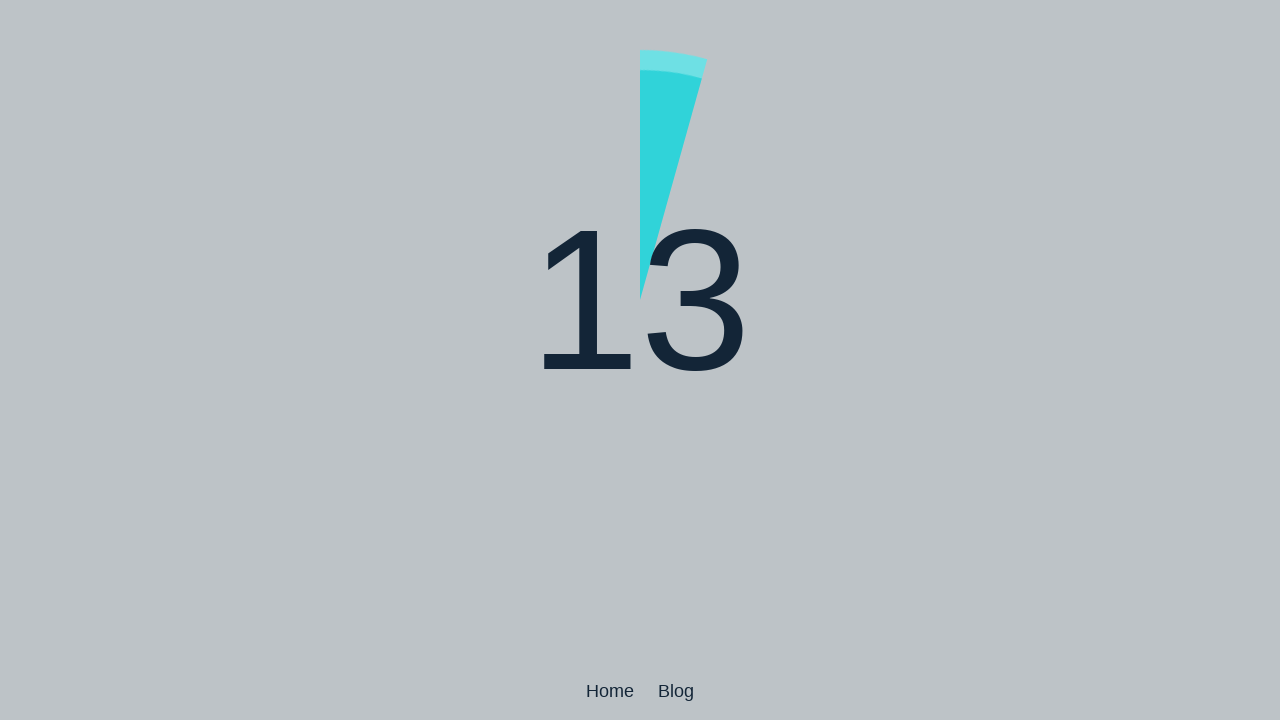

Performed double-click 7 of 500 at (640, 360) on body
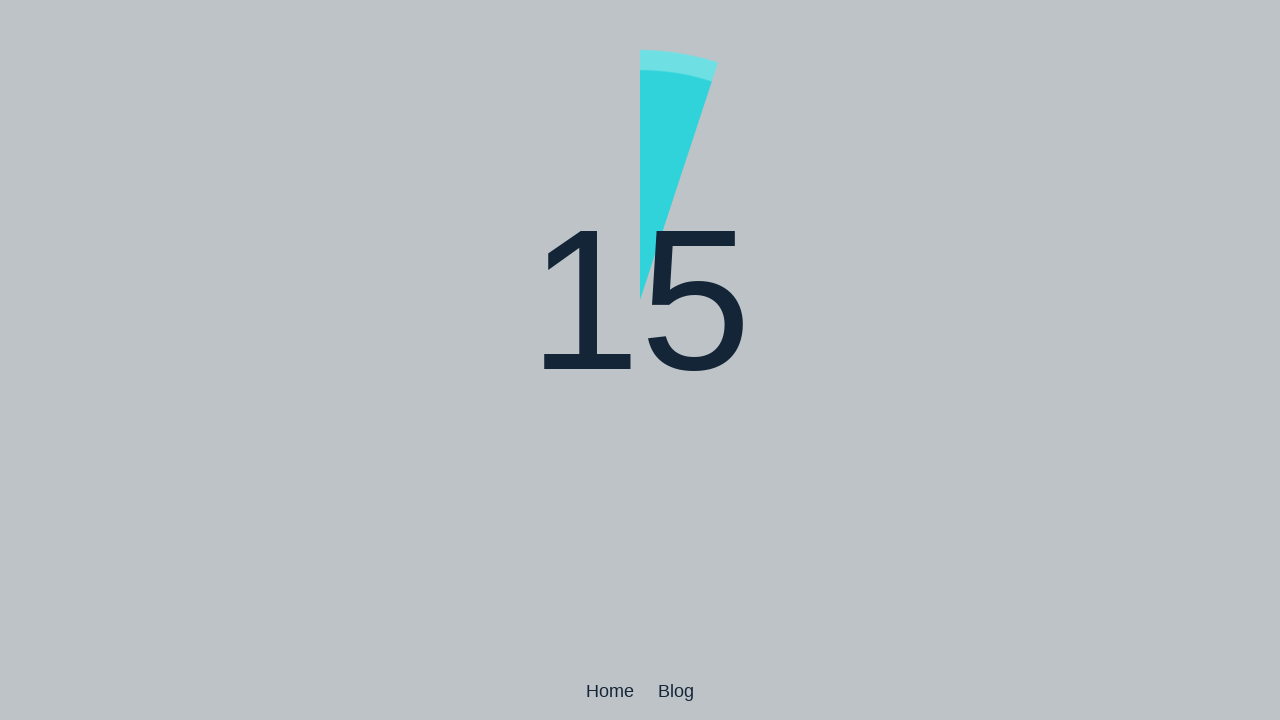

Performed double-click 8 of 500 at (640, 360) on body
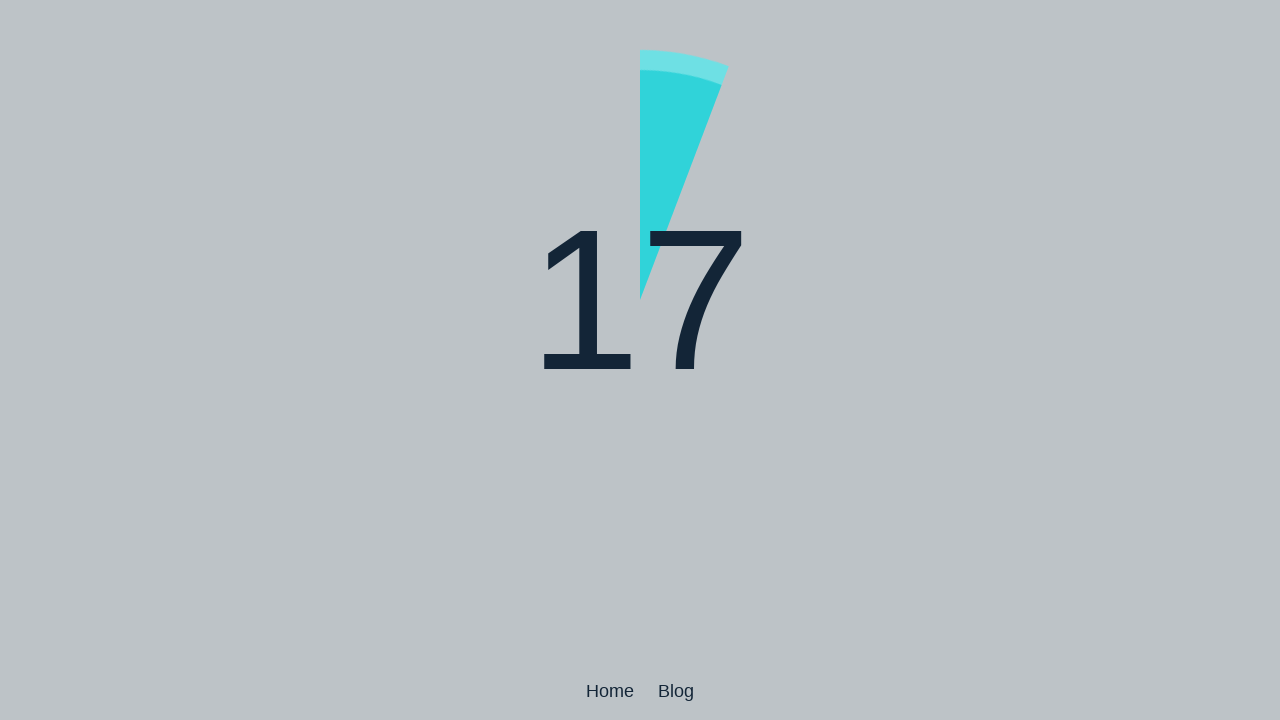

Performed double-click 9 of 500 at (640, 360) on body
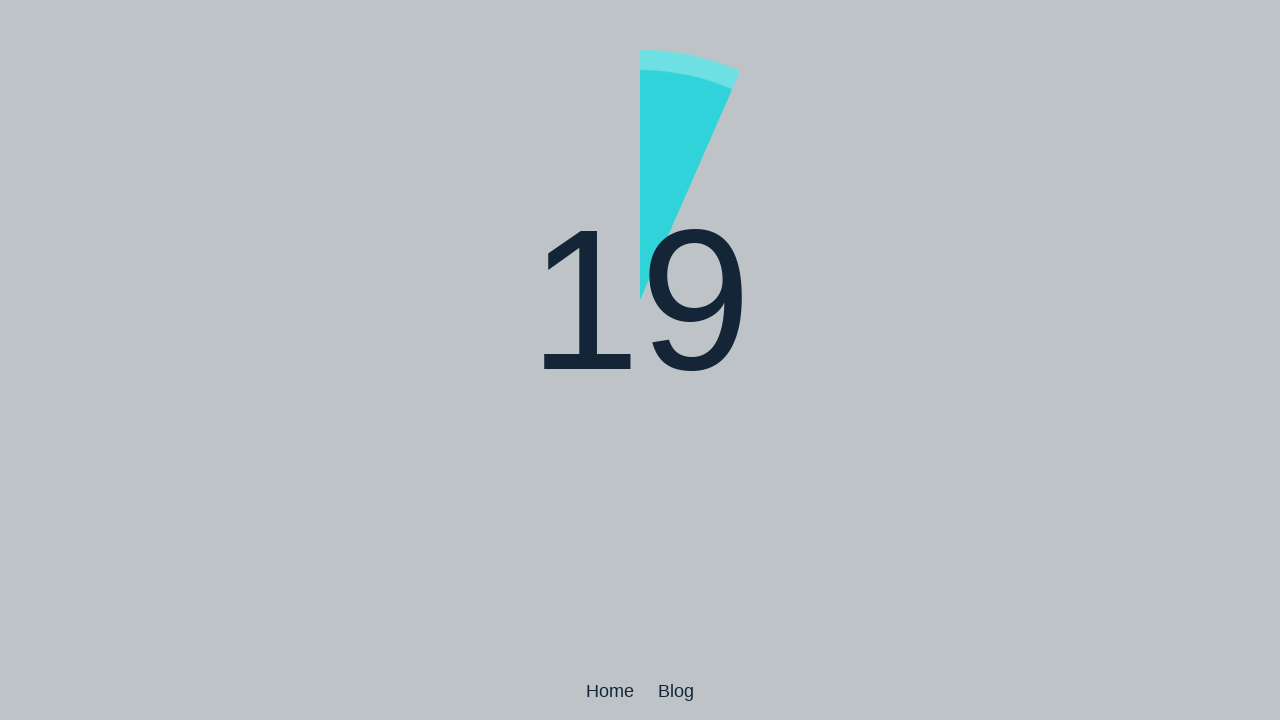

Performed double-click 10 of 500 at (640, 360) on body
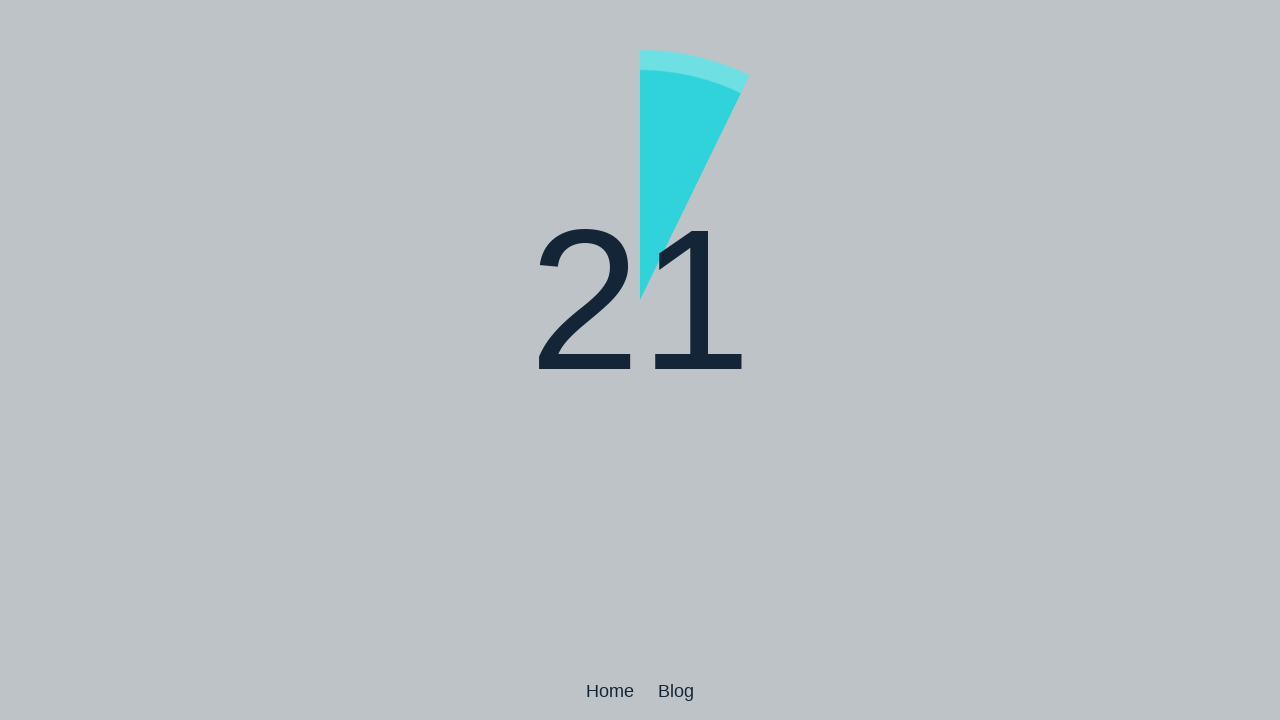

Performed double-click 11 of 500 at (640, 360) on body
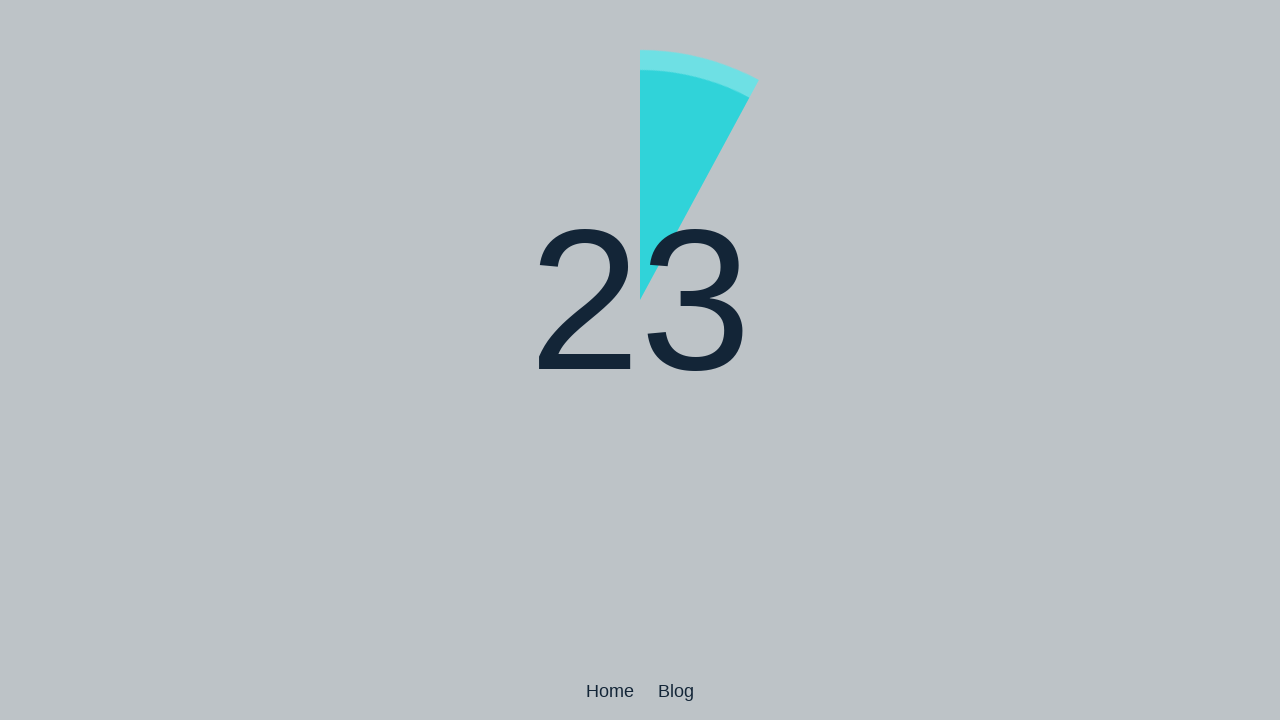

Performed double-click 12 of 500 at (640, 360) on body
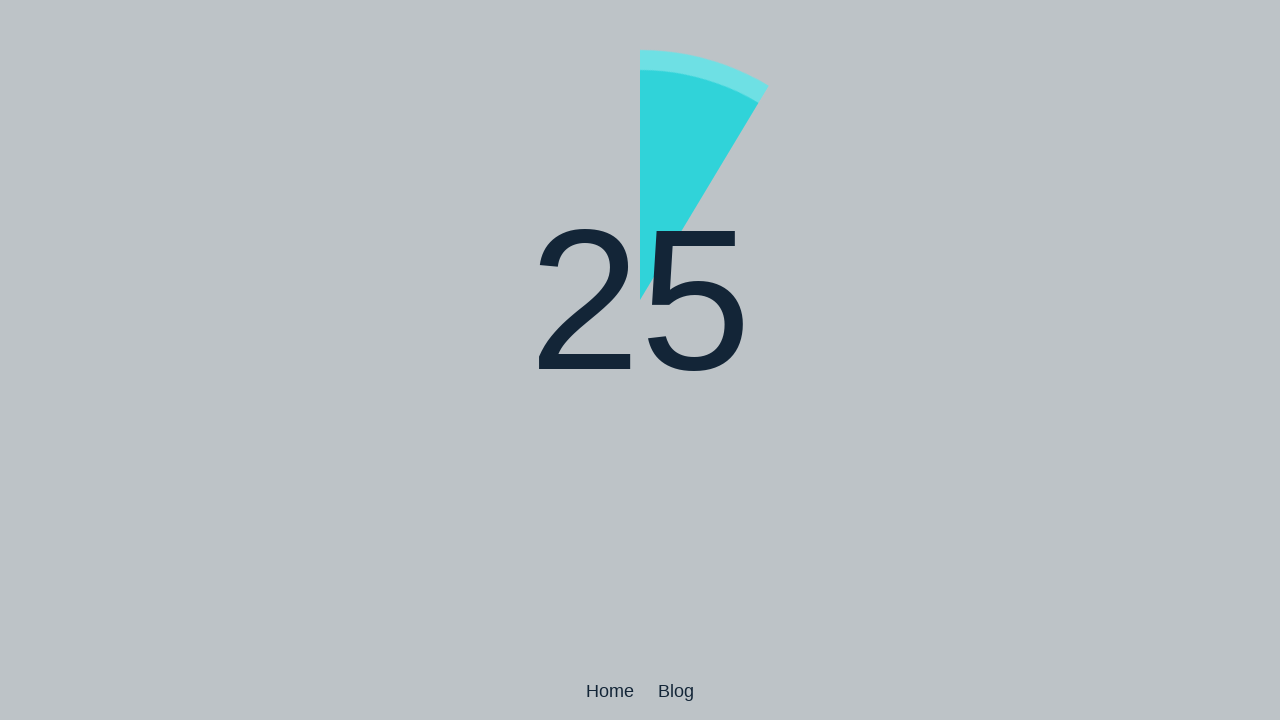

Performed double-click 13 of 500 at (640, 360) on body
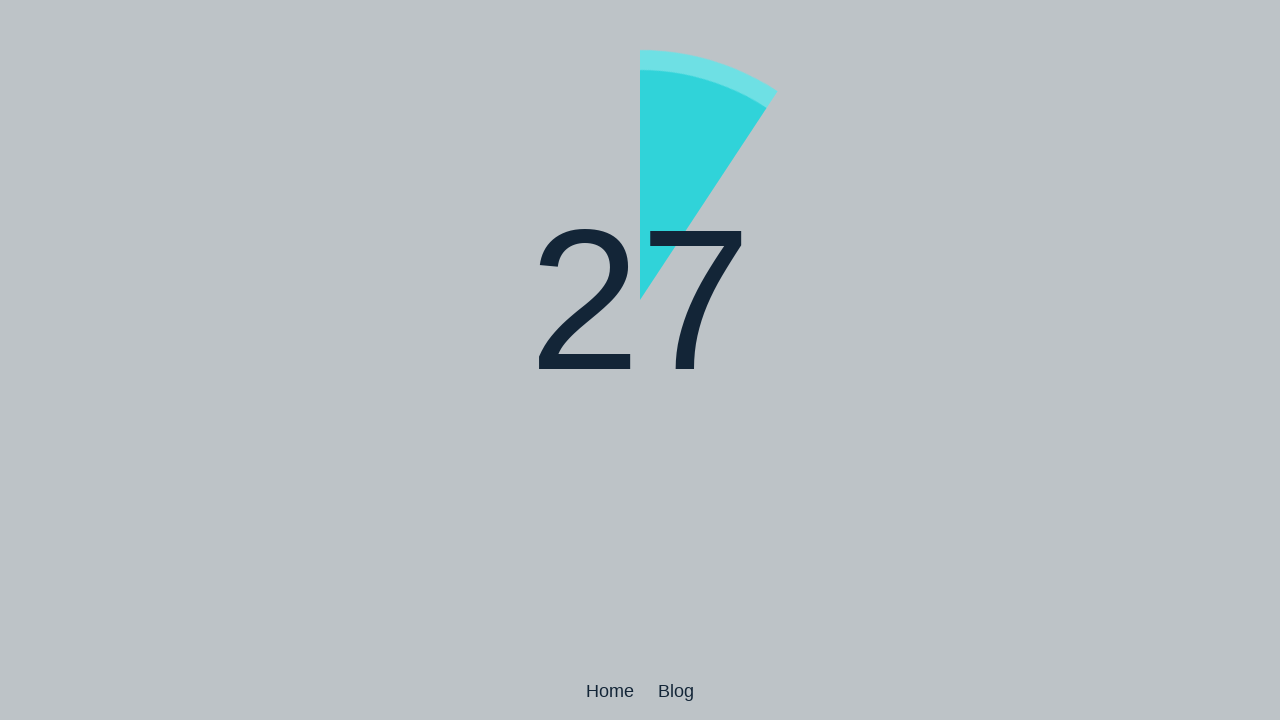

Performed double-click 14 of 500 at (640, 360) on body
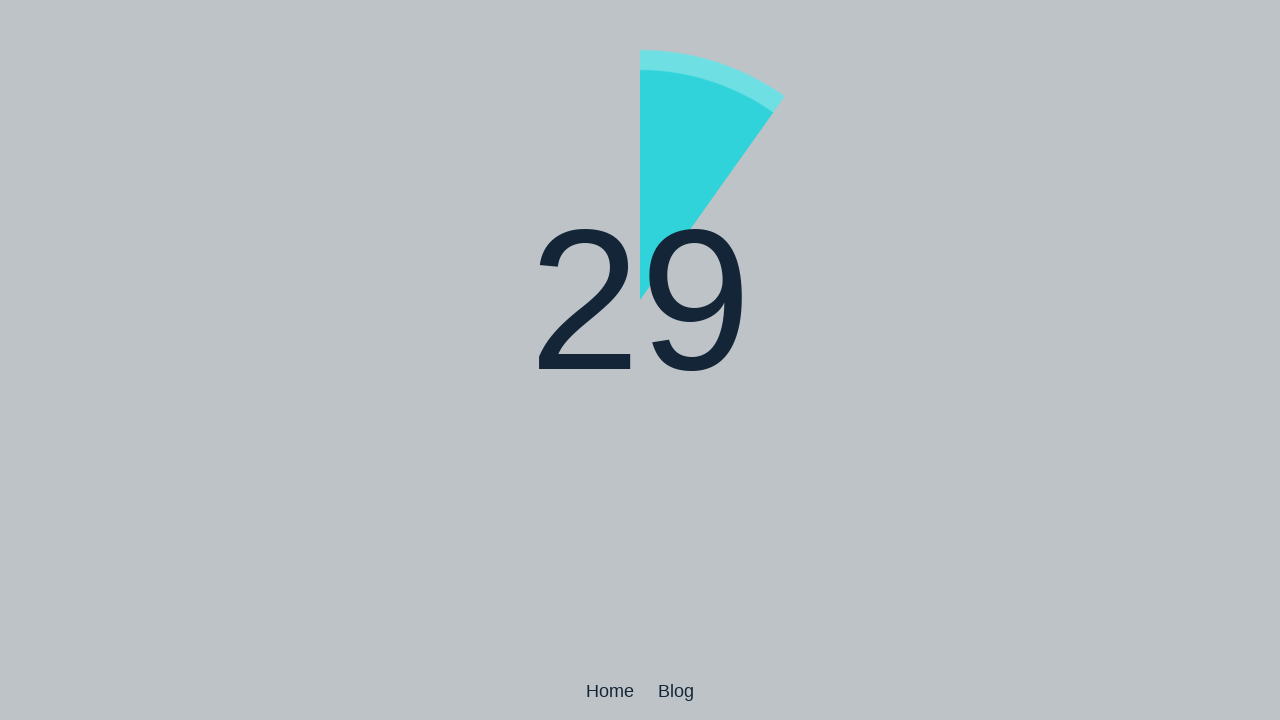

Performed double-click 15 of 500 at (640, 360) on body
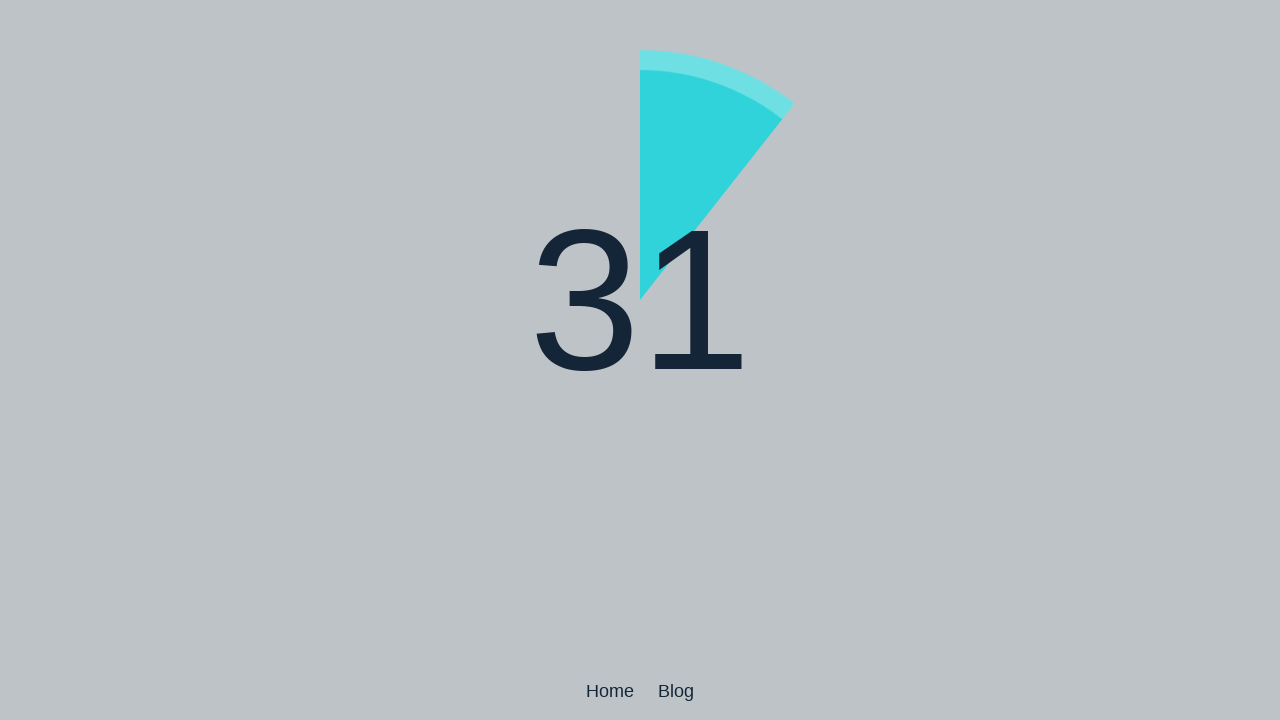

Performed double-click 16 of 500 at (640, 360) on body
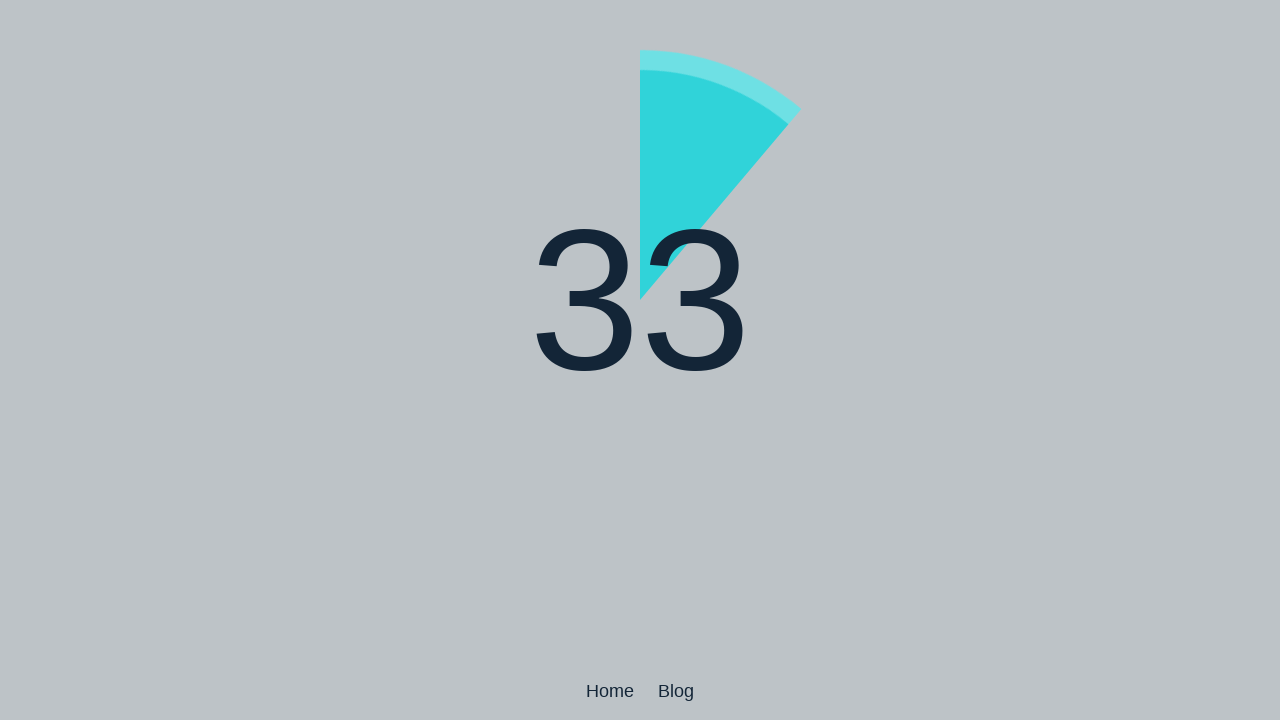

Performed double-click 17 of 500 at (640, 360) on body
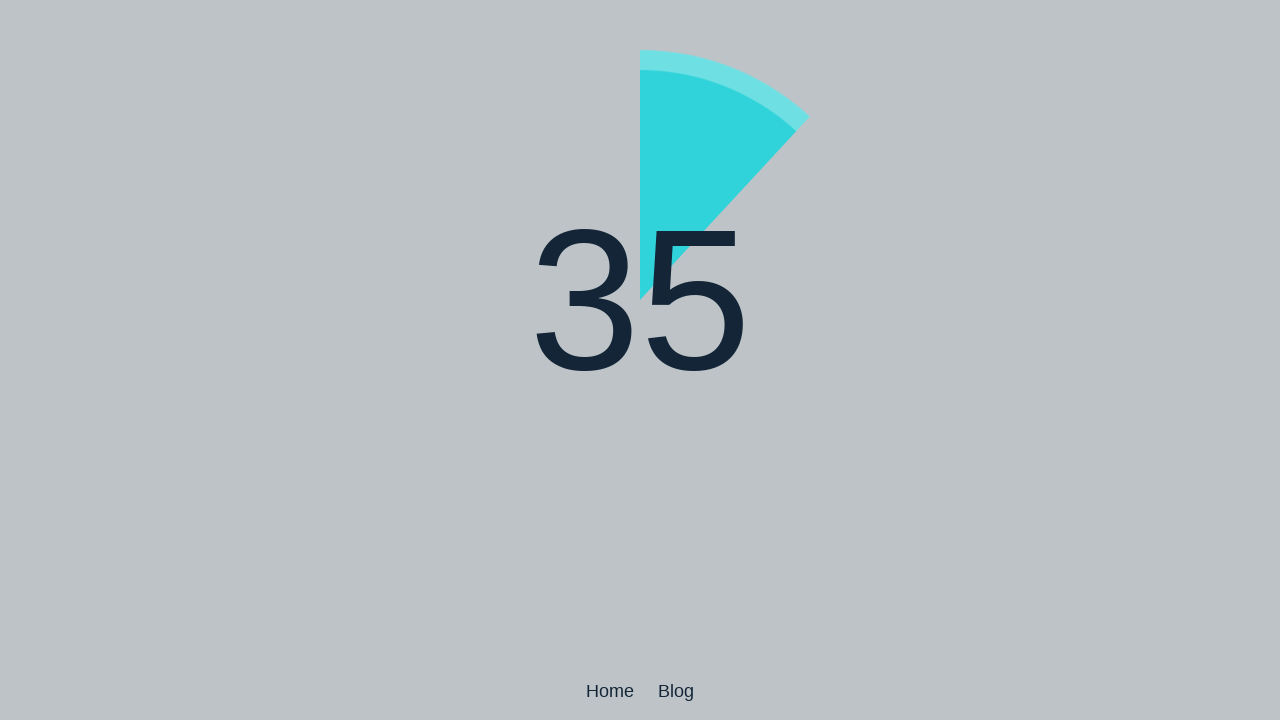

Performed double-click 18 of 500 at (640, 360) on body
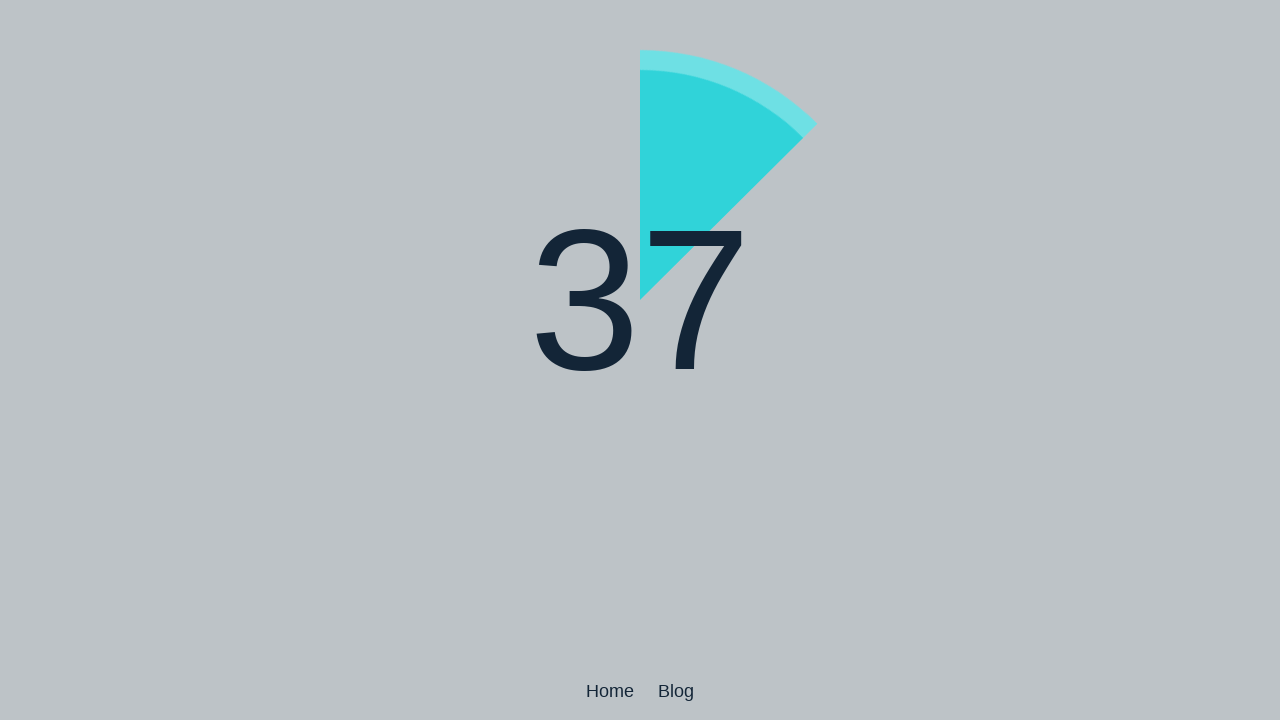

Performed double-click 19 of 500 at (640, 360) on body
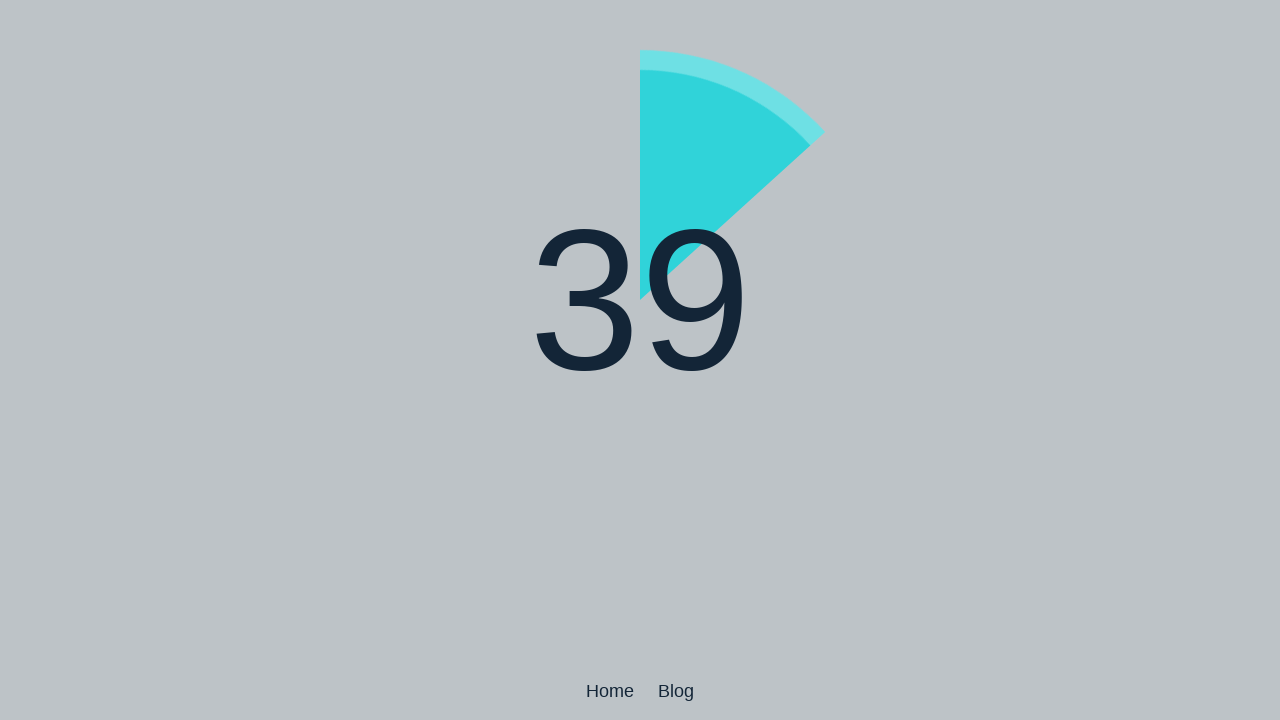

Performed double-click 20 of 500 at (640, 360) on body
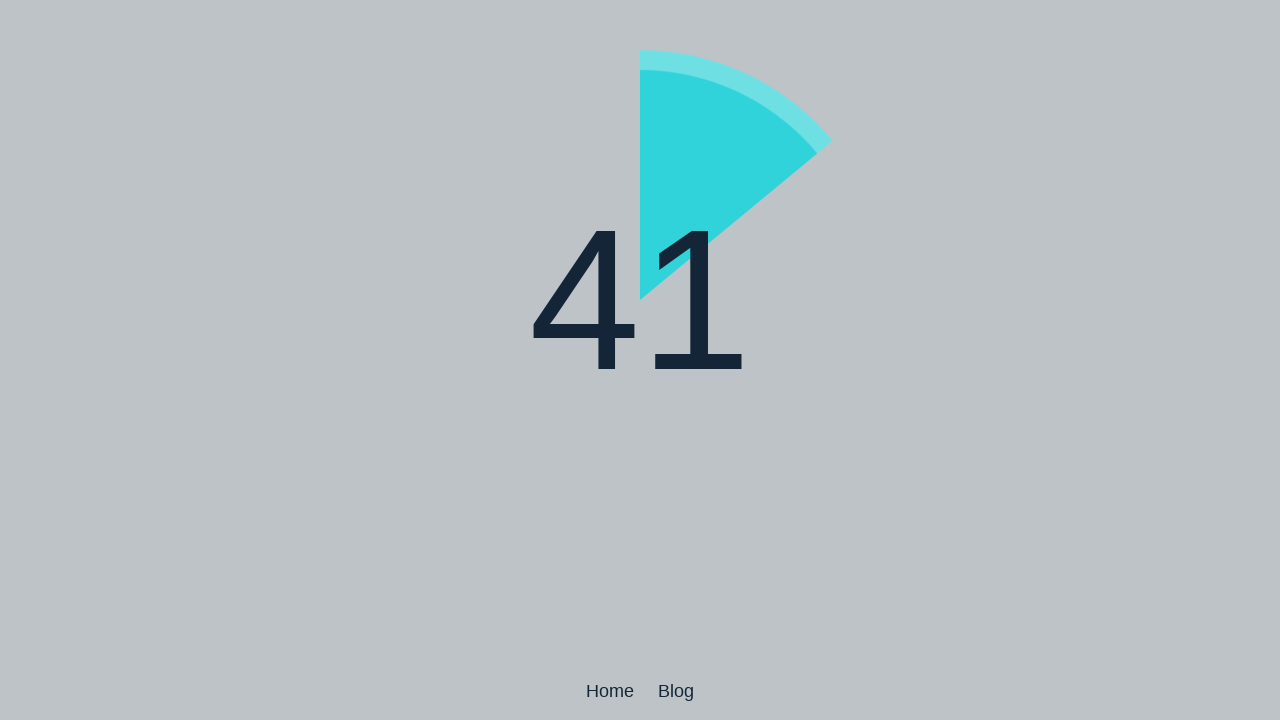

Performed double-click 21 of 500 at (640, 360) on body
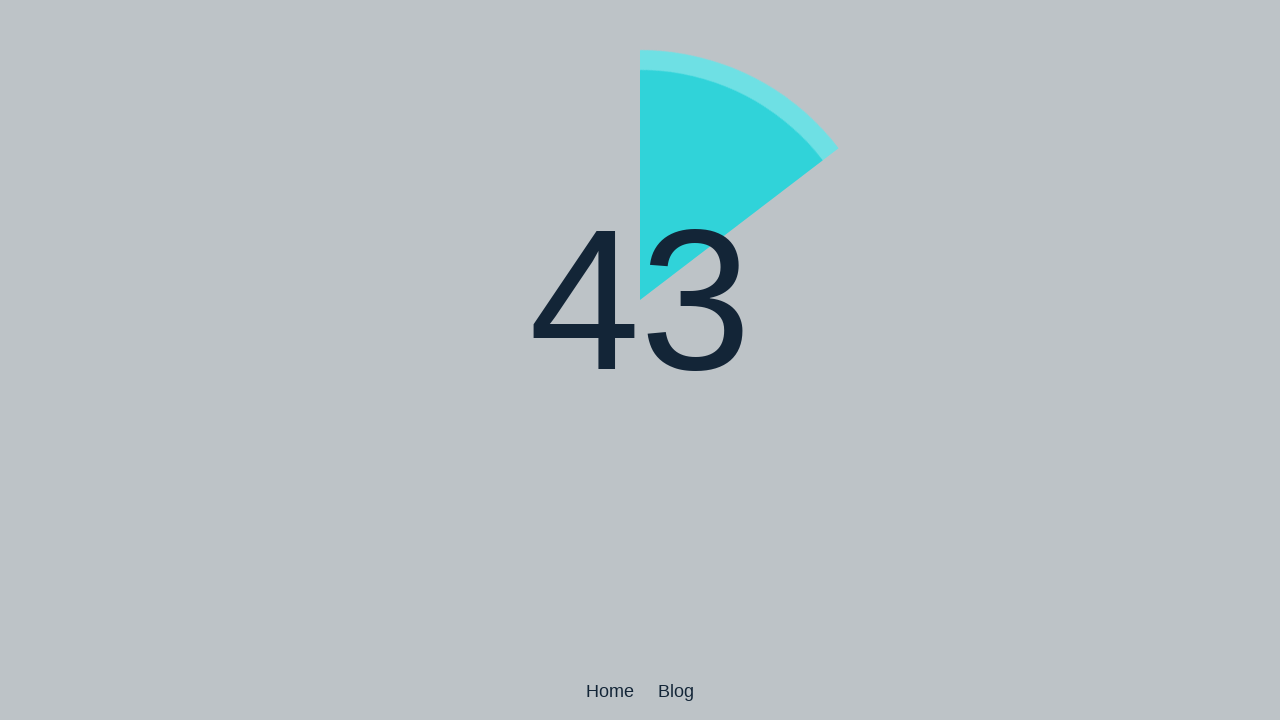

Performed double-click 22 of 500 at (640, 360) on body
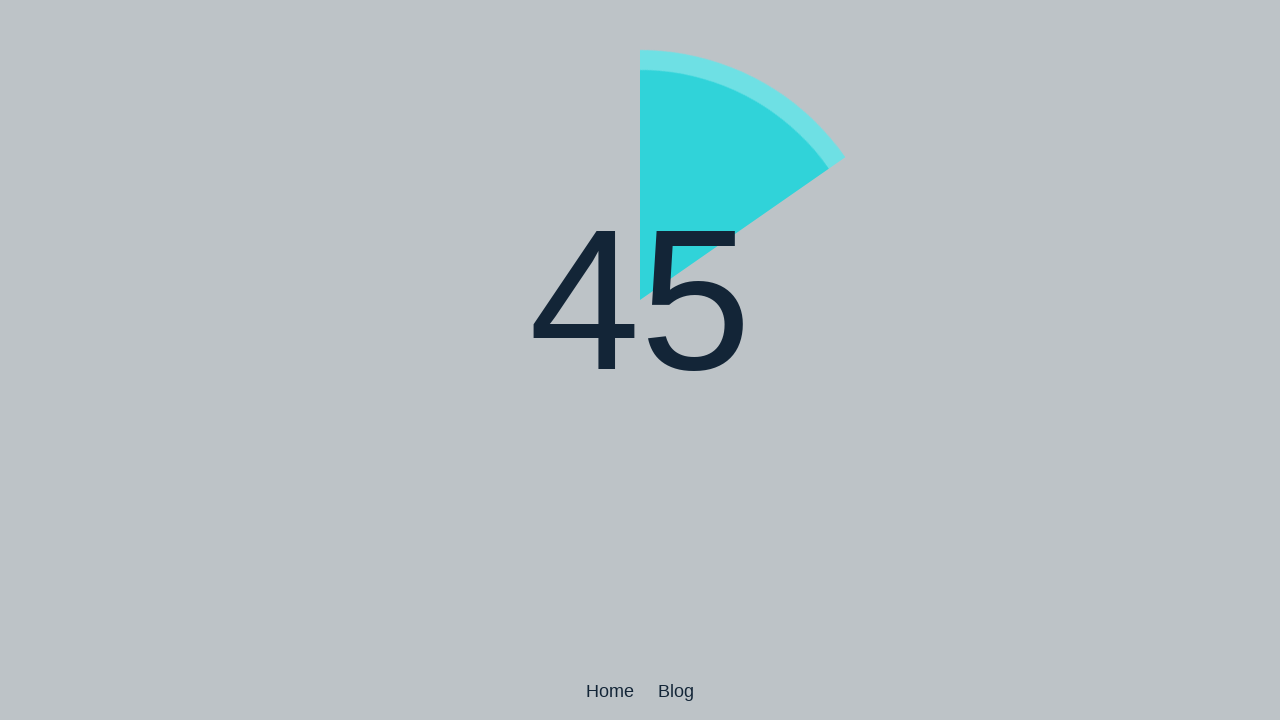

Performed double-click 23 of 500 at (640, 360) on body
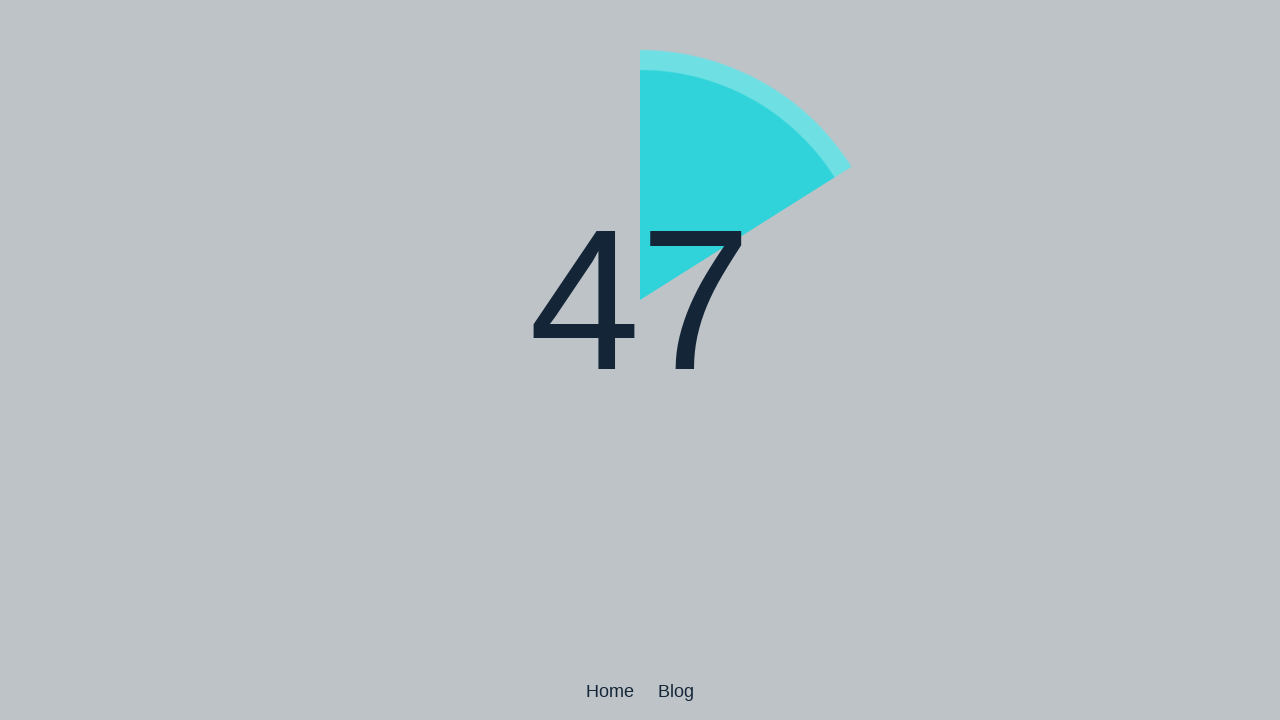

Performed double-click 24 of 500 at (640, 360) on body
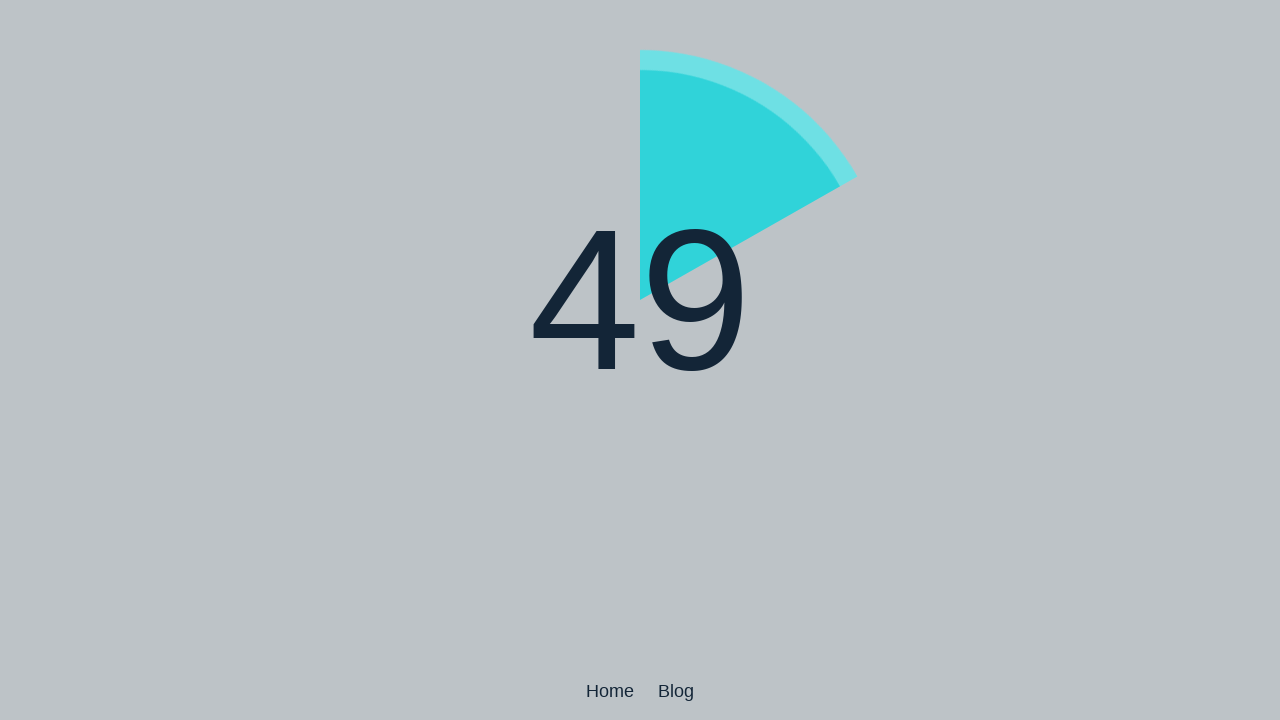

Performed double-click 25 of 500 at (640, 360) on body
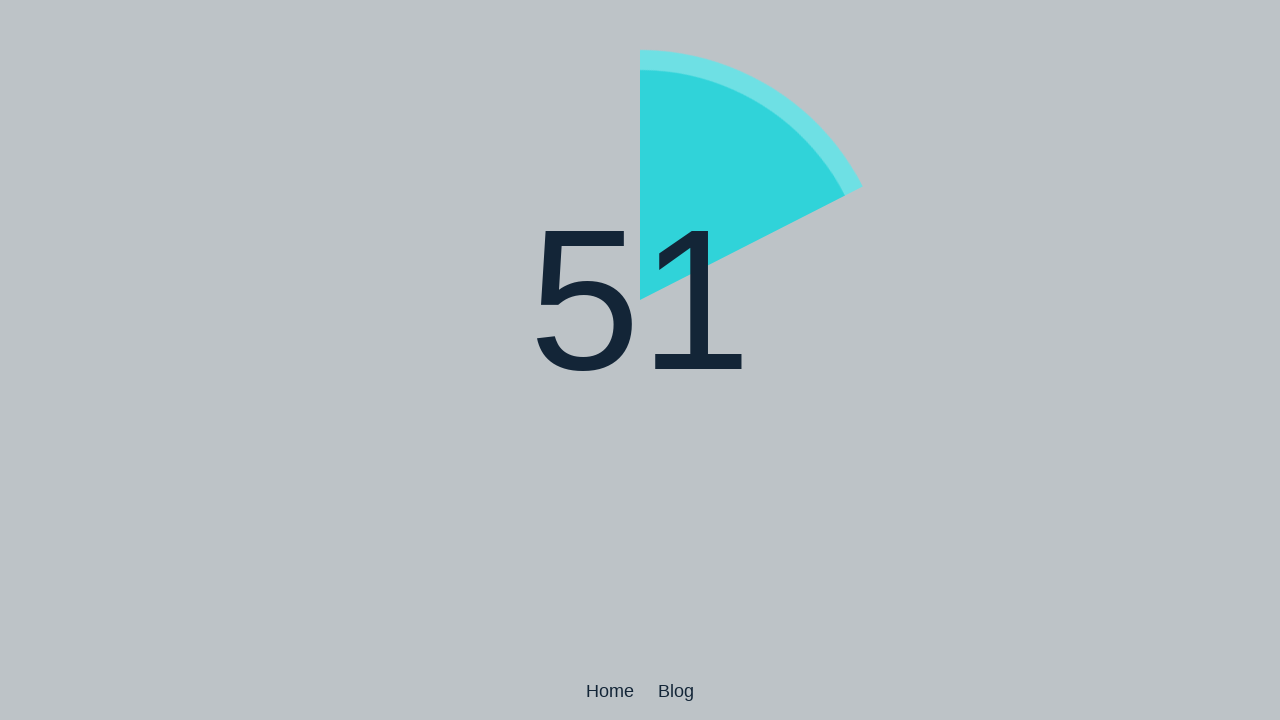

Performed double-click 26 of 500 at (640, 360) on body
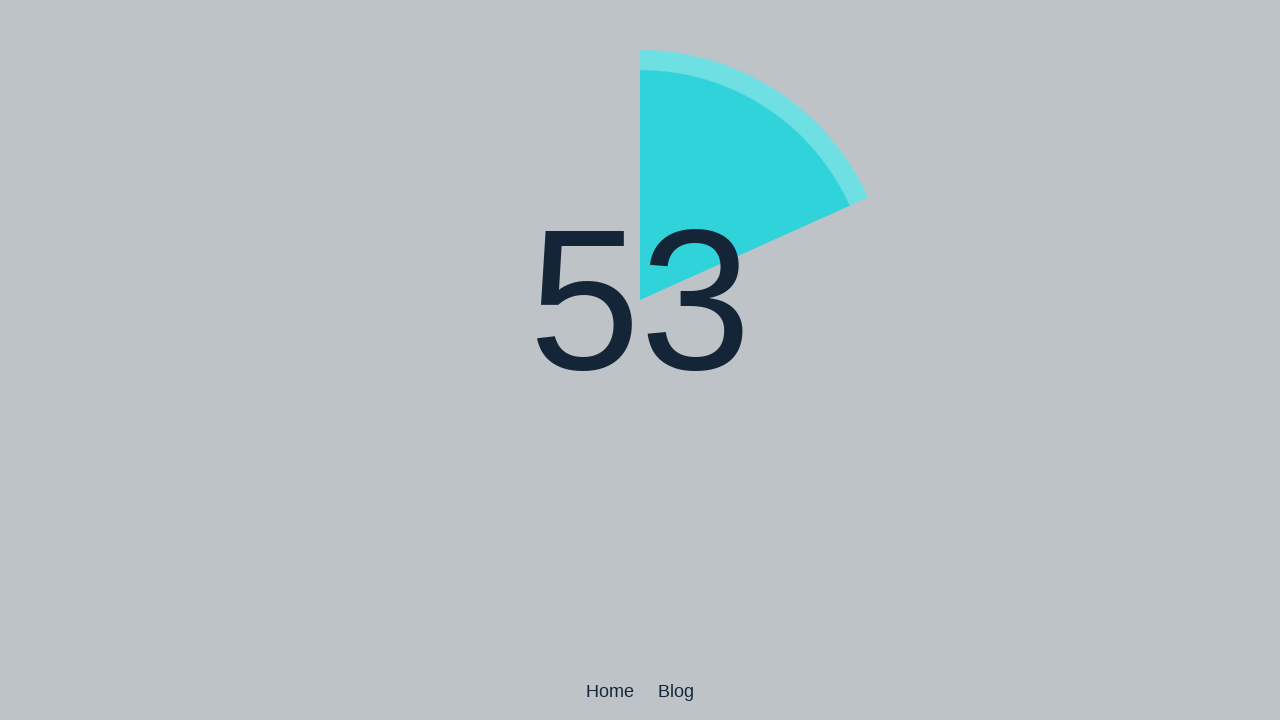

Performed double-click 27 of 500 at (640, 360) on body
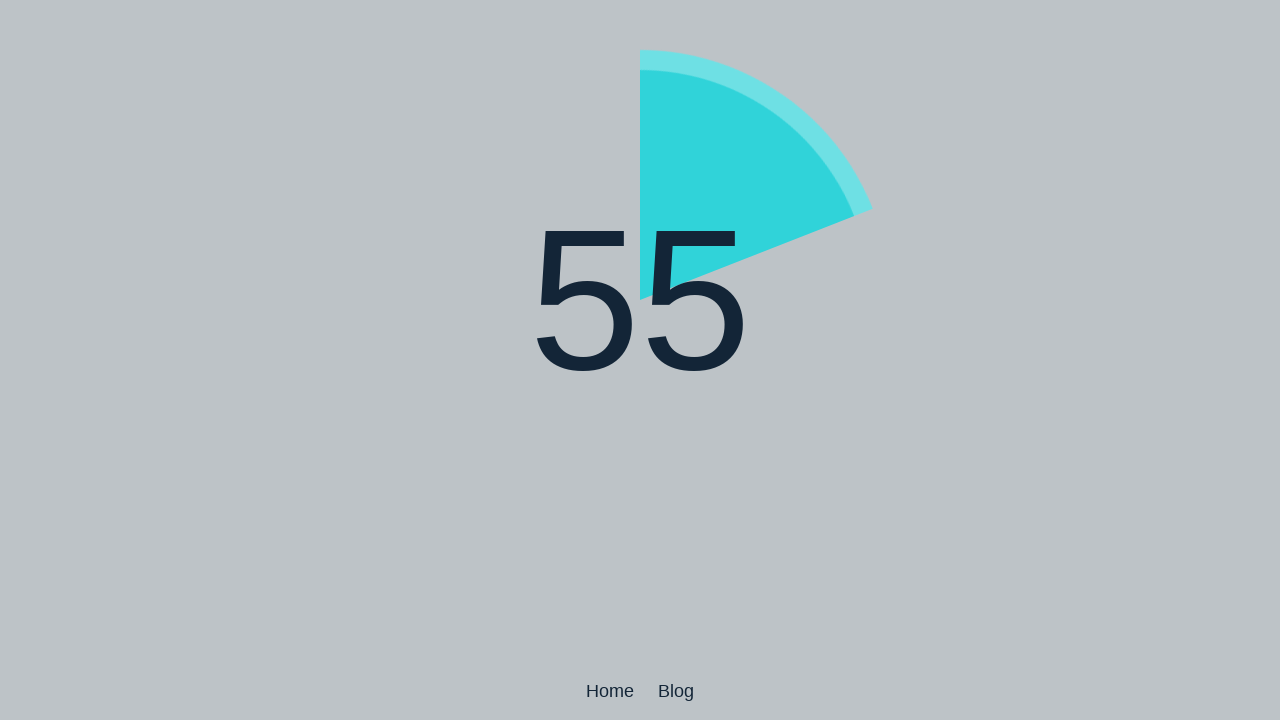

Performed double-click 28 of 500 at (640, 360) on body
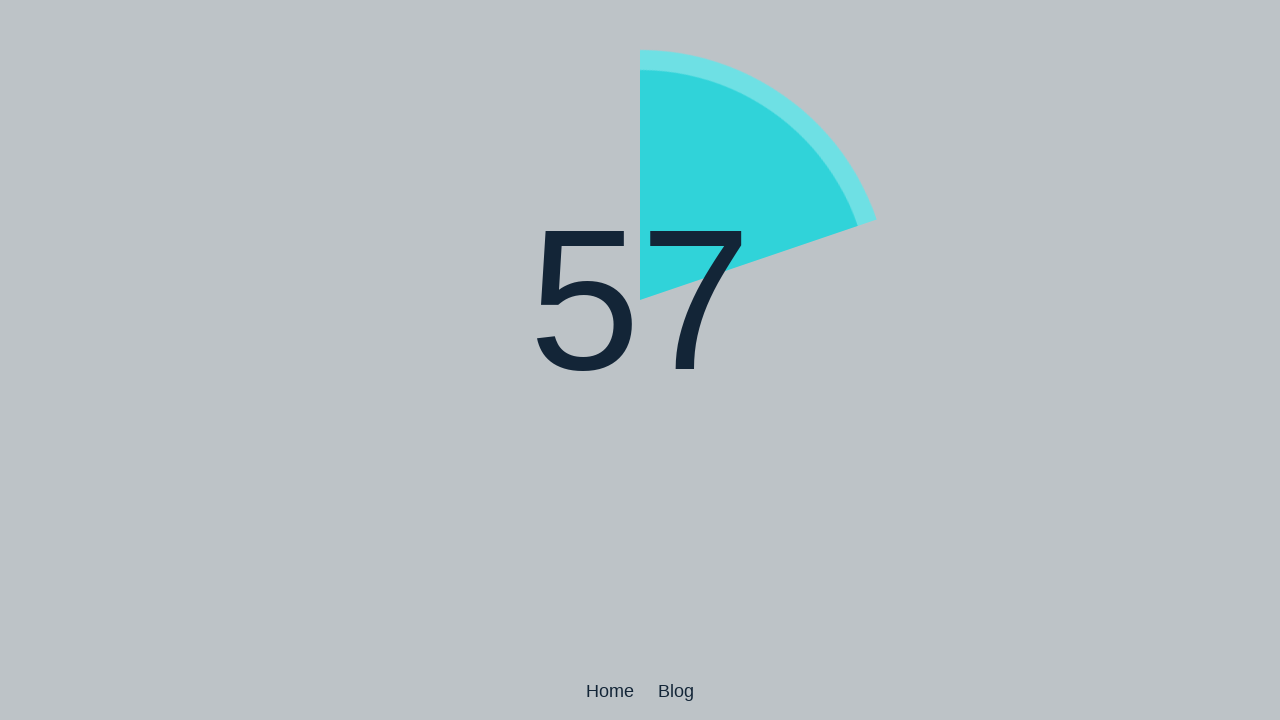

Performed double-click 29 of 500 at (640, 360) on body
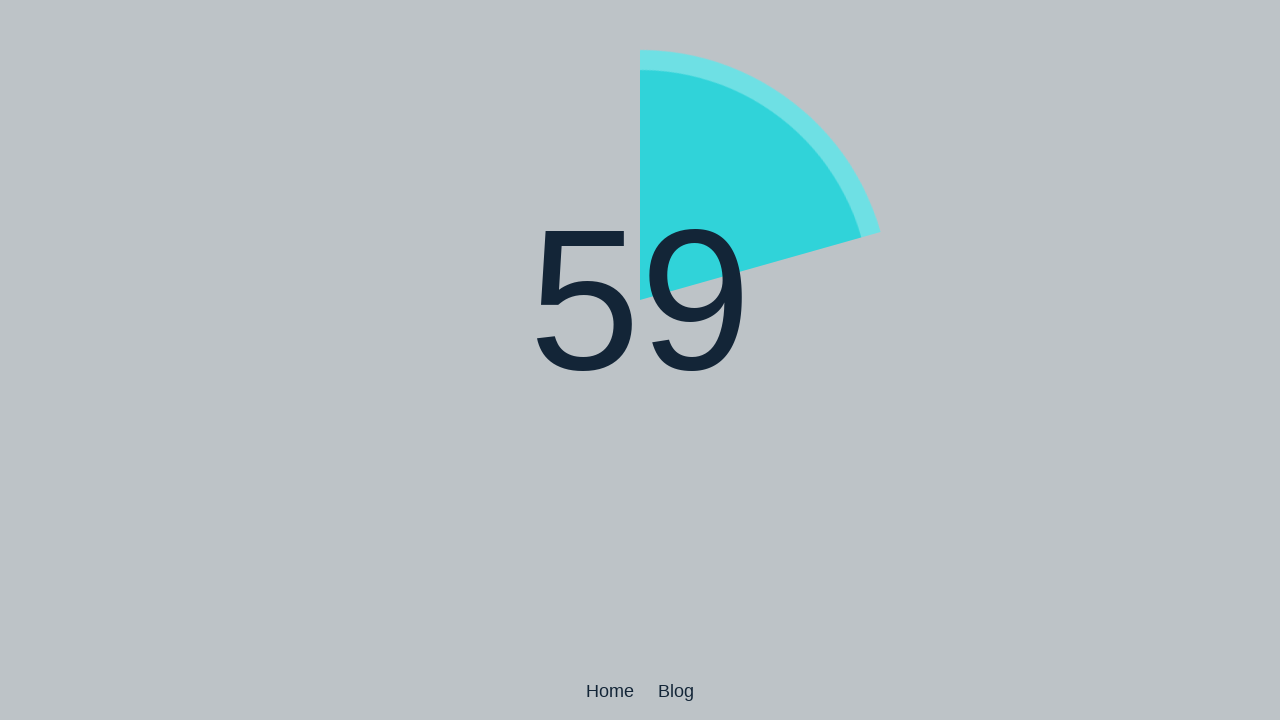

Performed double-click 30 of 500 at (640, 360) on body
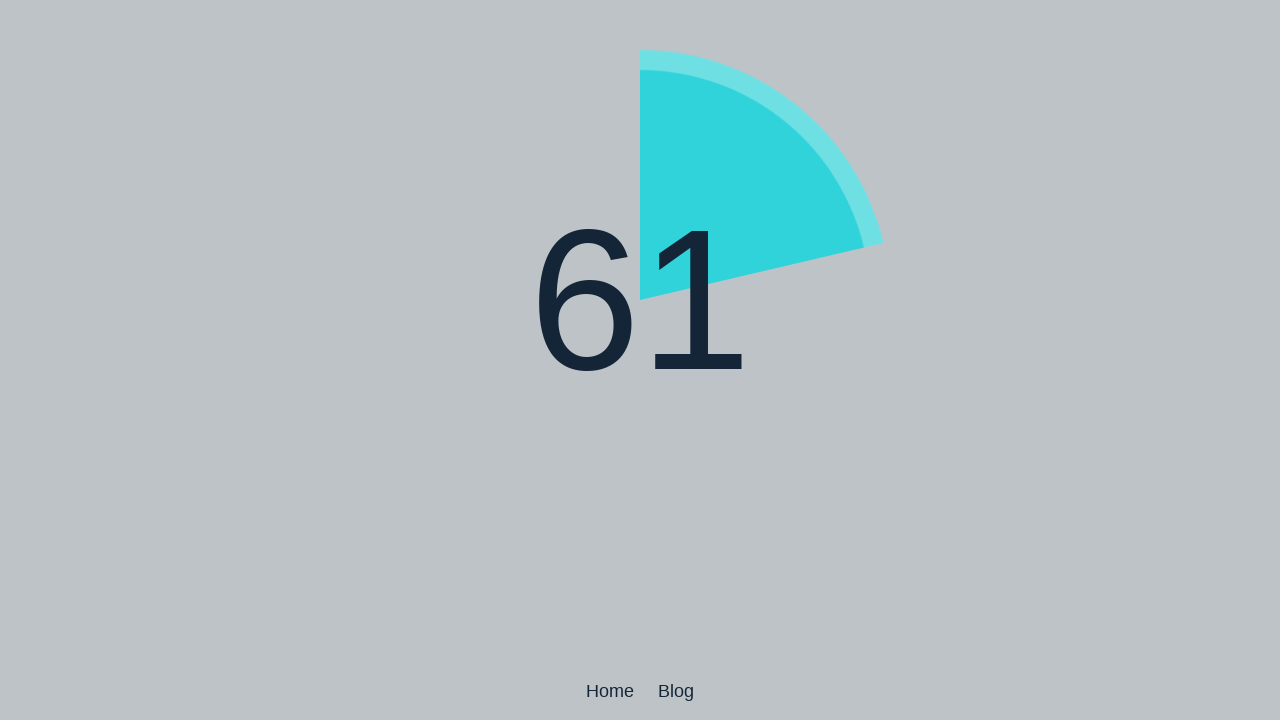

Performed double-click 31 of 500 at (640, 360) on body
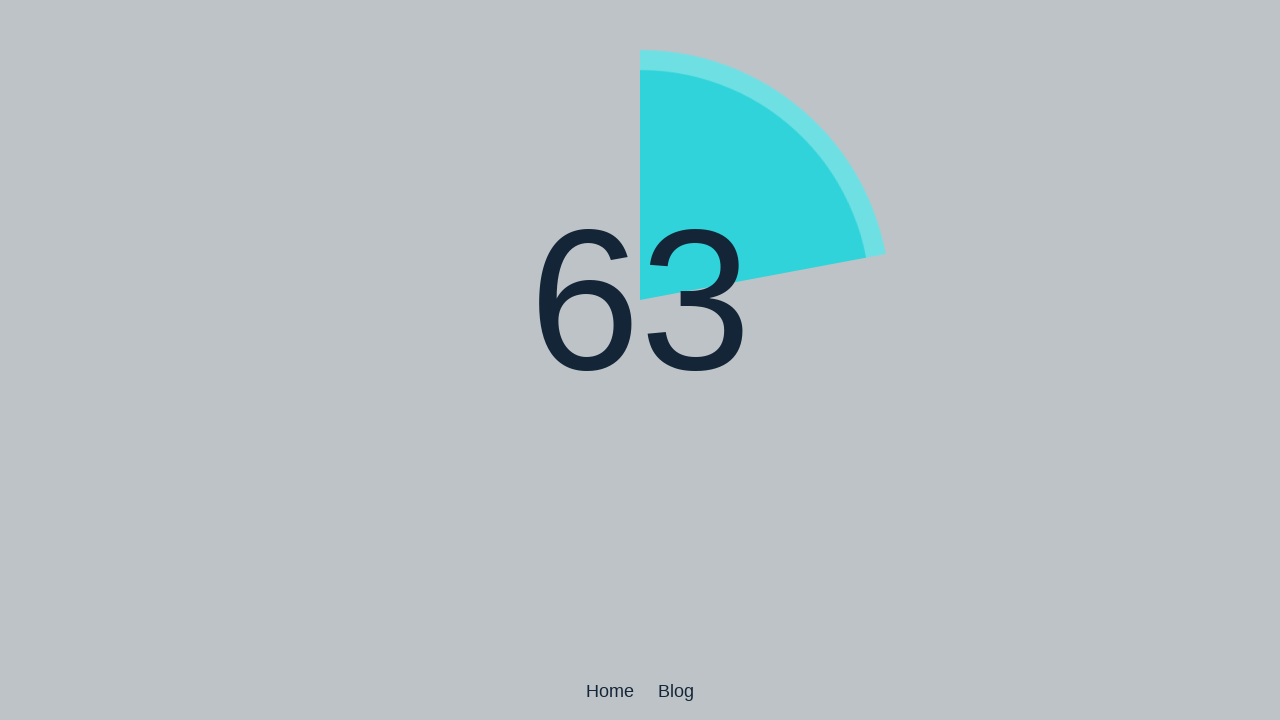

Performed double-click 32 of 500 at (640, 360) on body
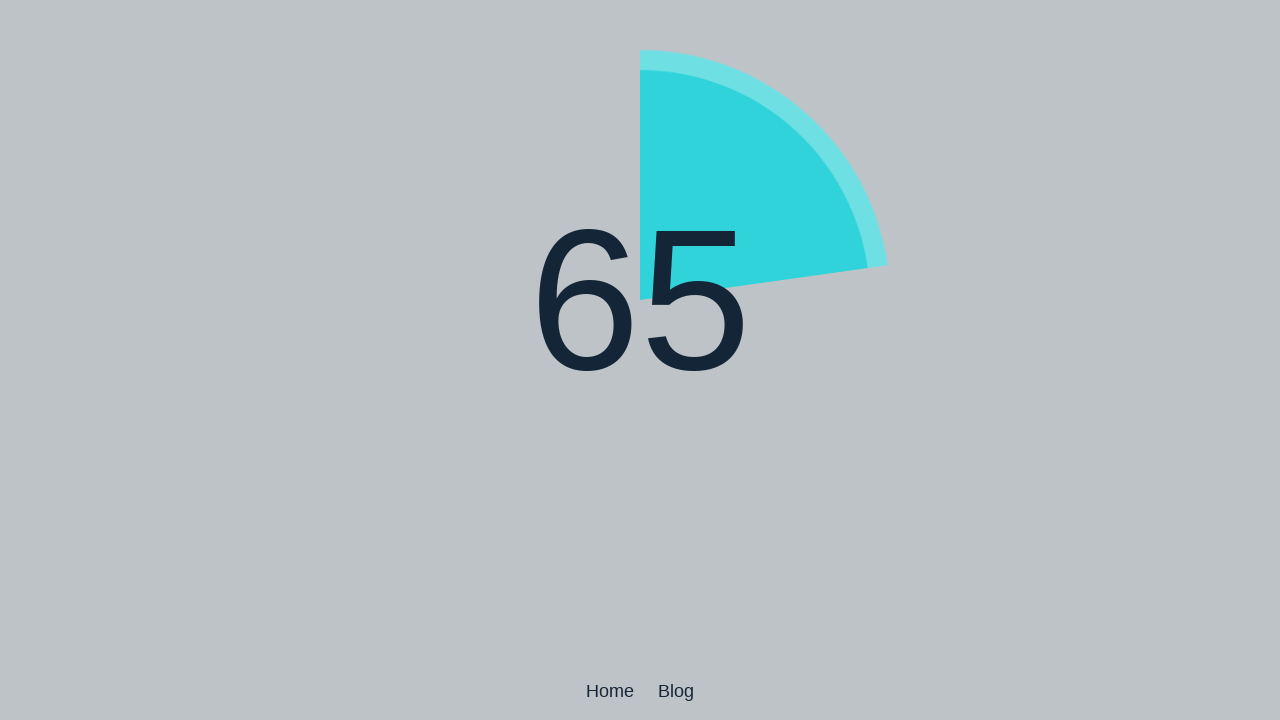

Performed double-click 33 of 500 at (640, 360) on body
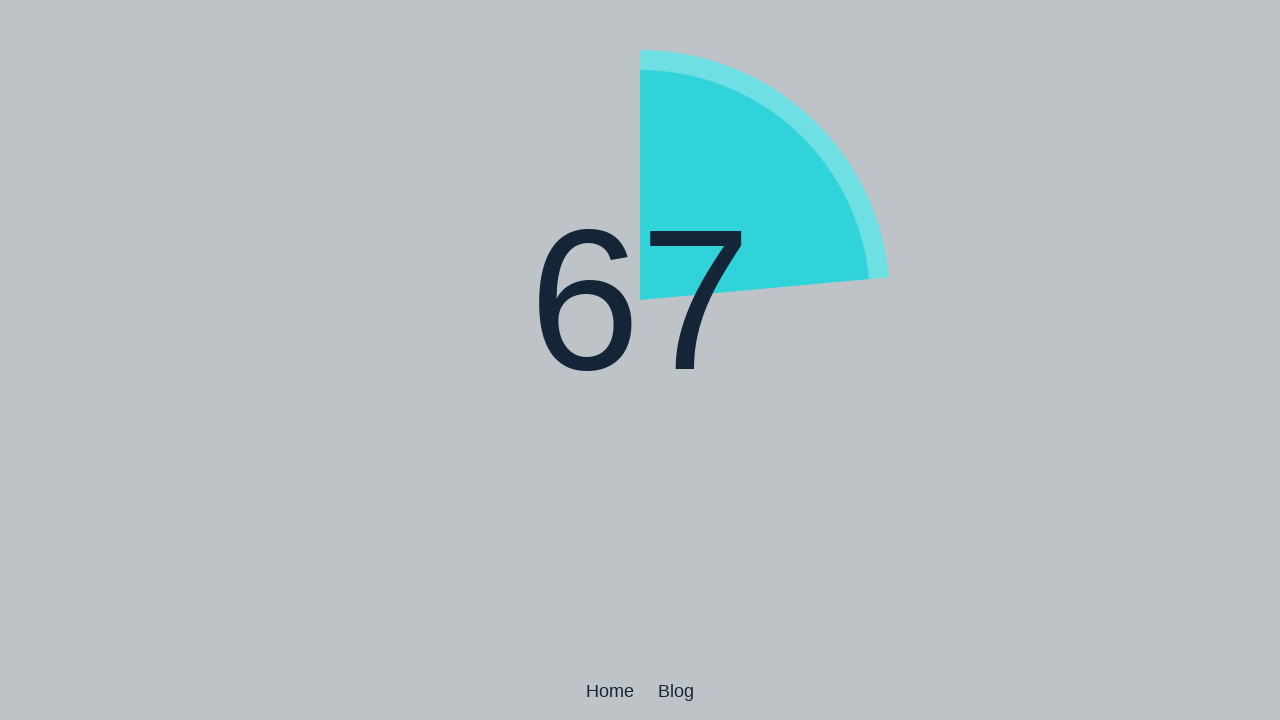

Performed double-click 34 of 500 at (640, 360) on body
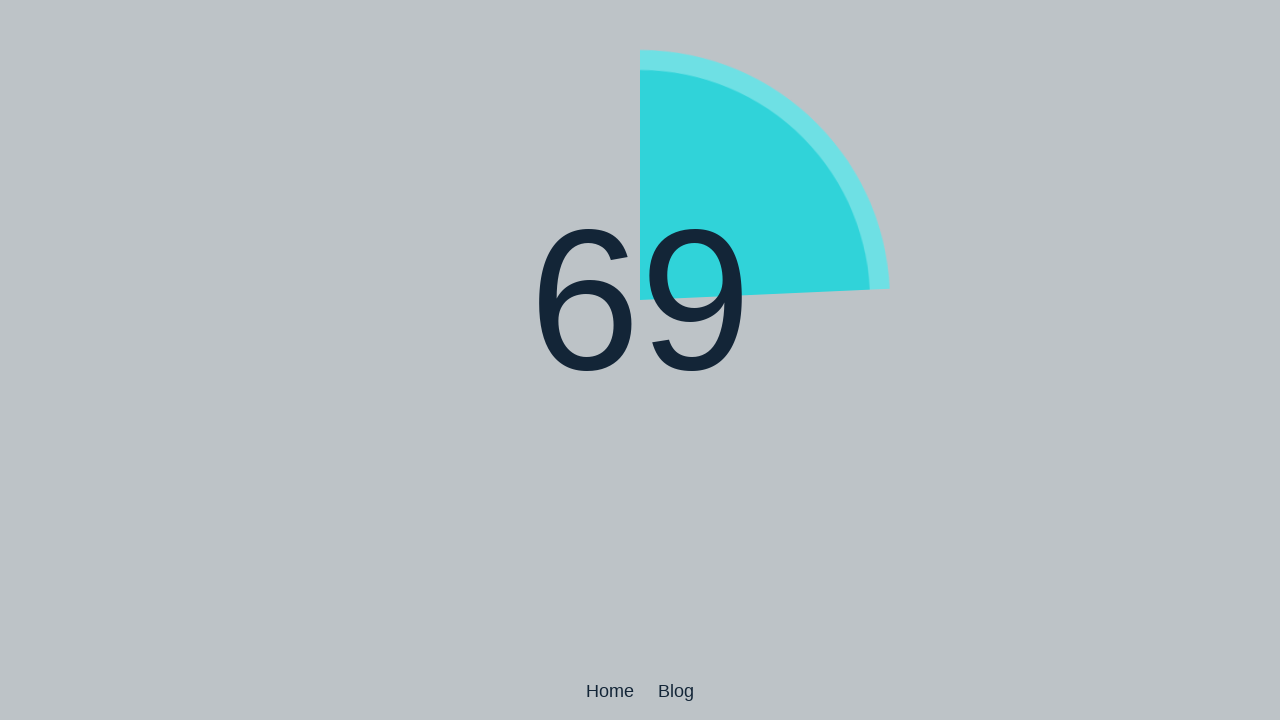

Performed double-click 35 of 500 at (640, 360) on body
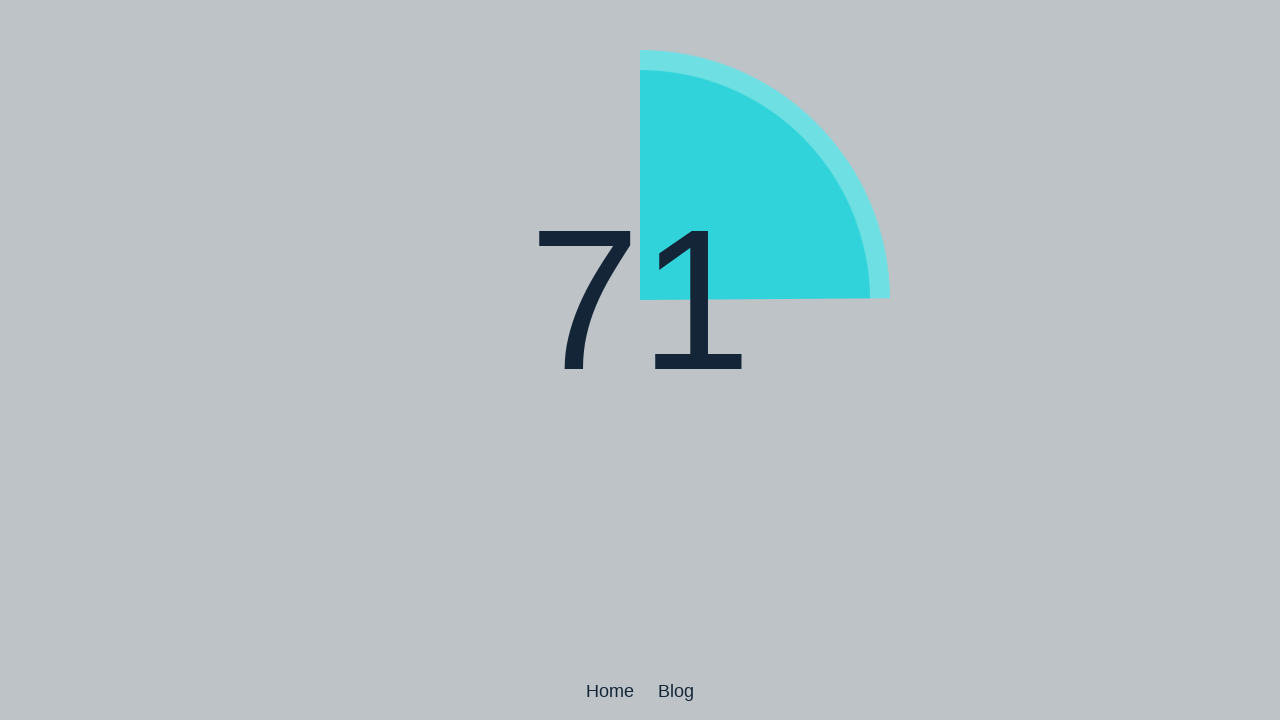

Performed double-click 36 of 500 at (640, 360) on body
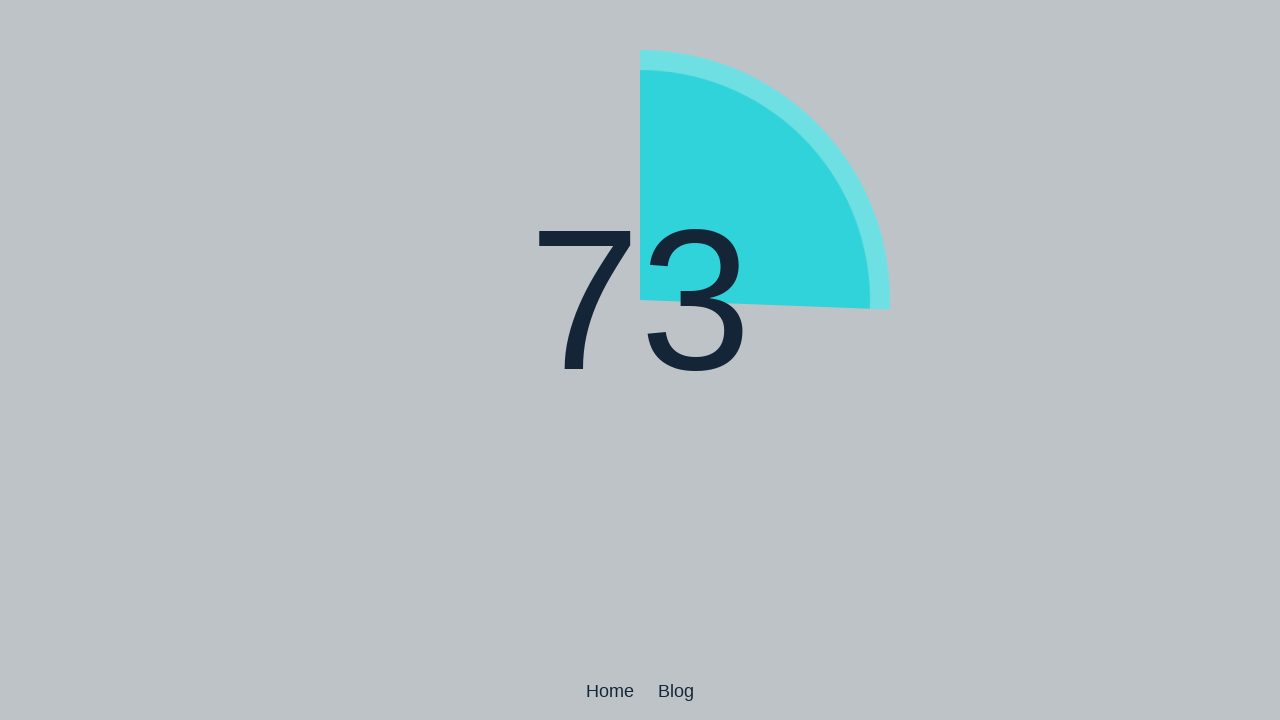

Performed double-click 37 of 500 at (640, 360) on body
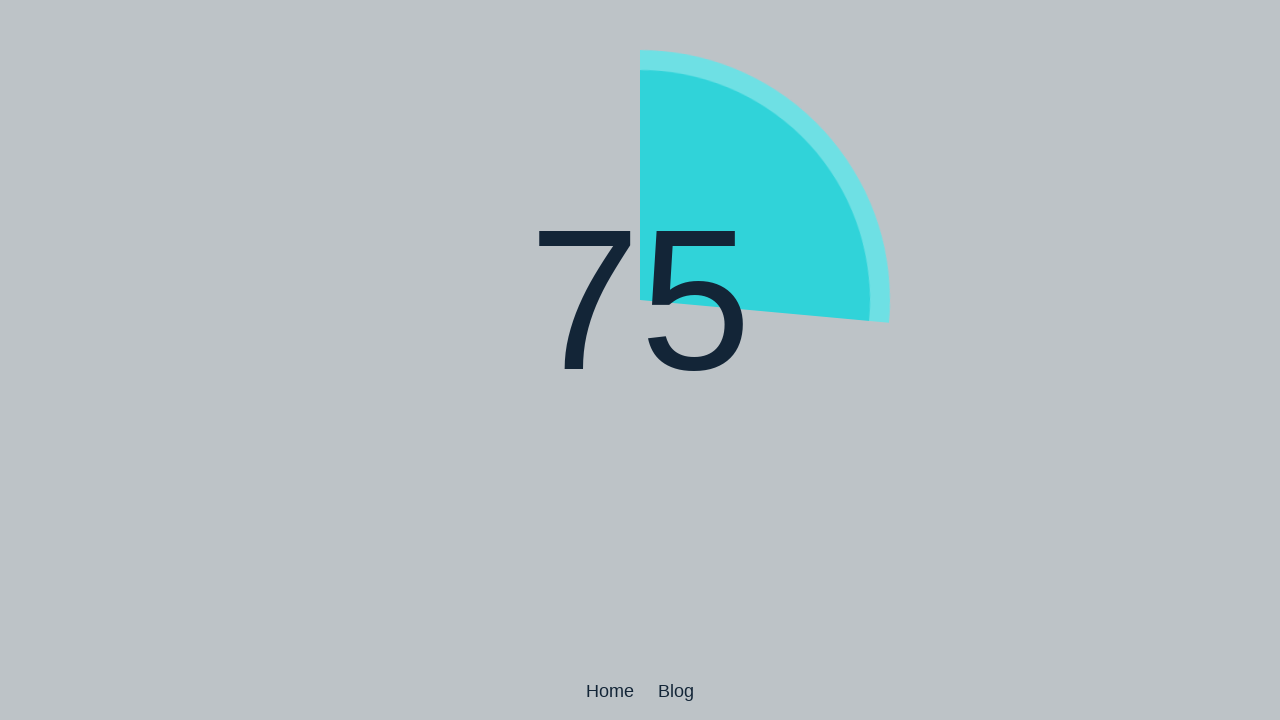

Performed double-click 38 of 500 at (640, 360) on body
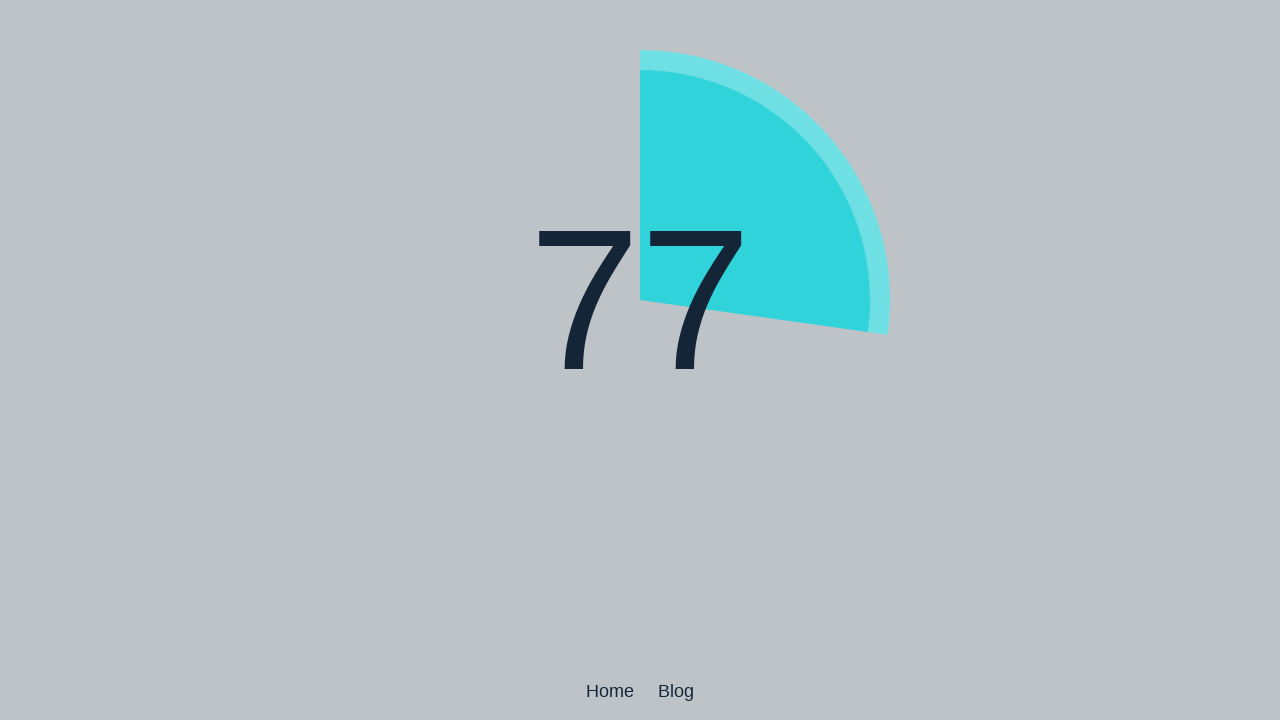

Performed double-click 39 of 500 at (640, 360) on body
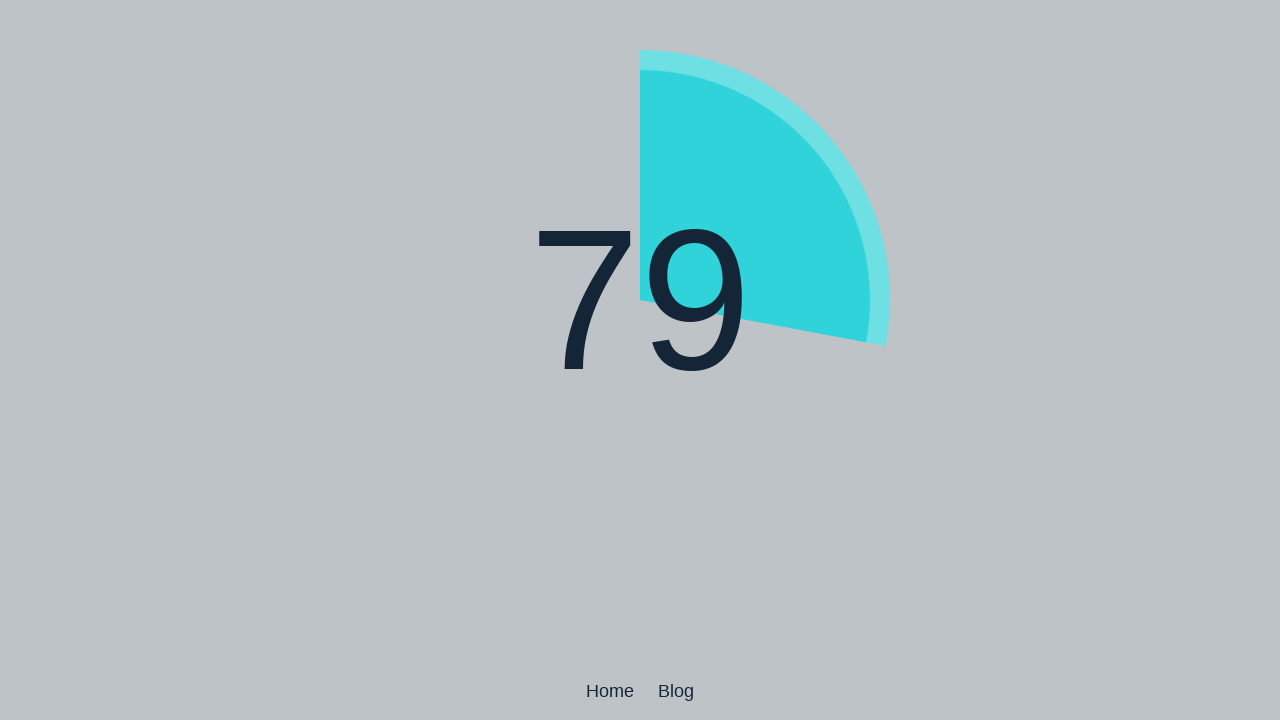

Performed double-click 40 of 500 at (640, 360) on body
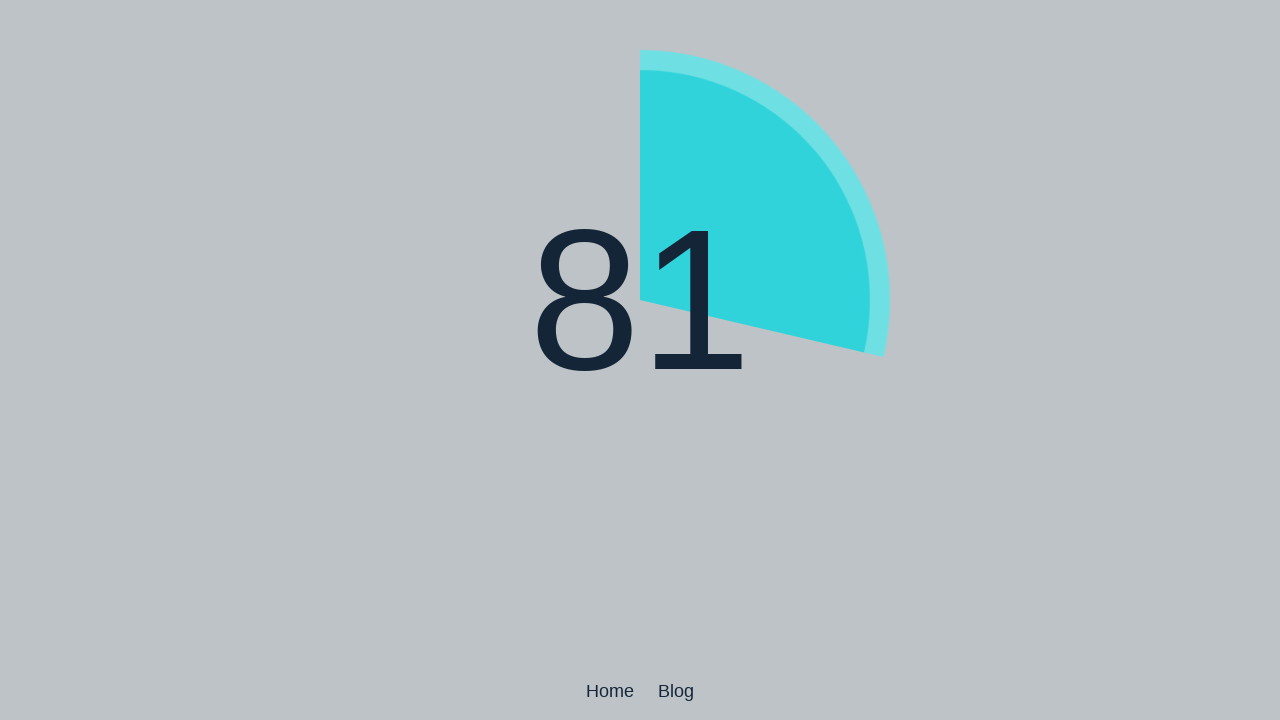

Performed double-click 41 of 500 at (640, 360) on body
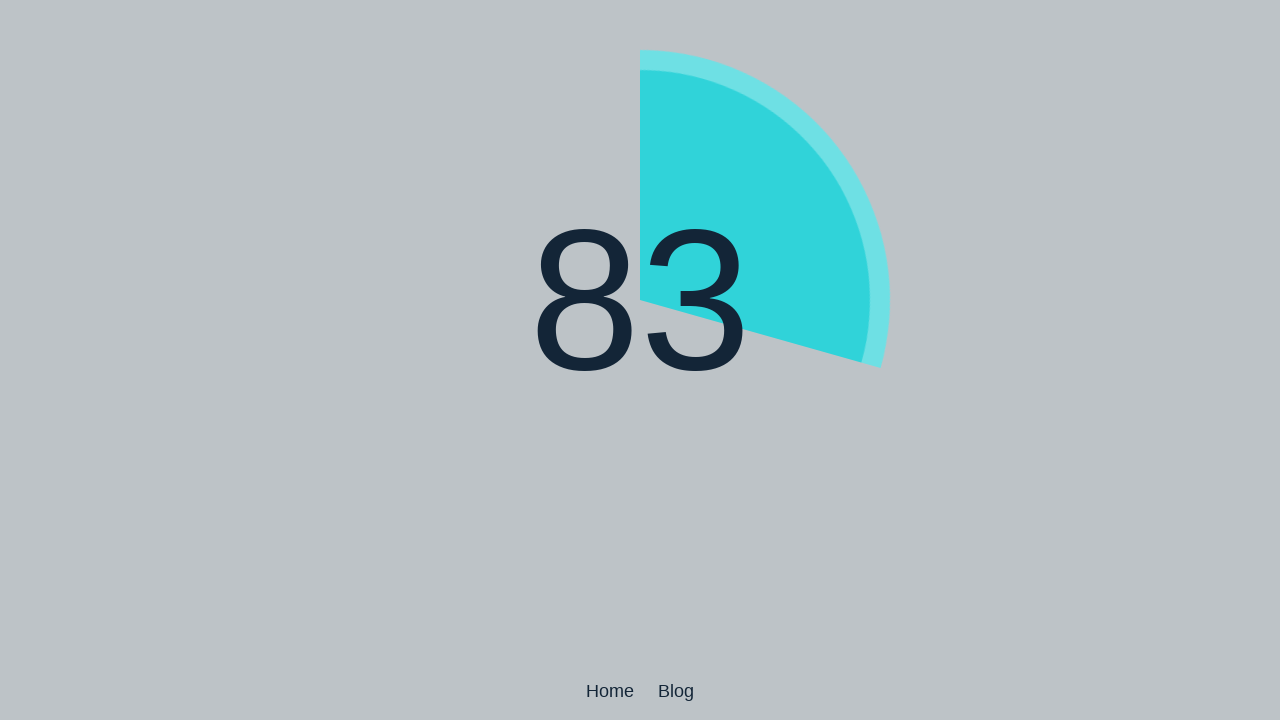

Performed double-click 42 of 500 at (640, 360) on body
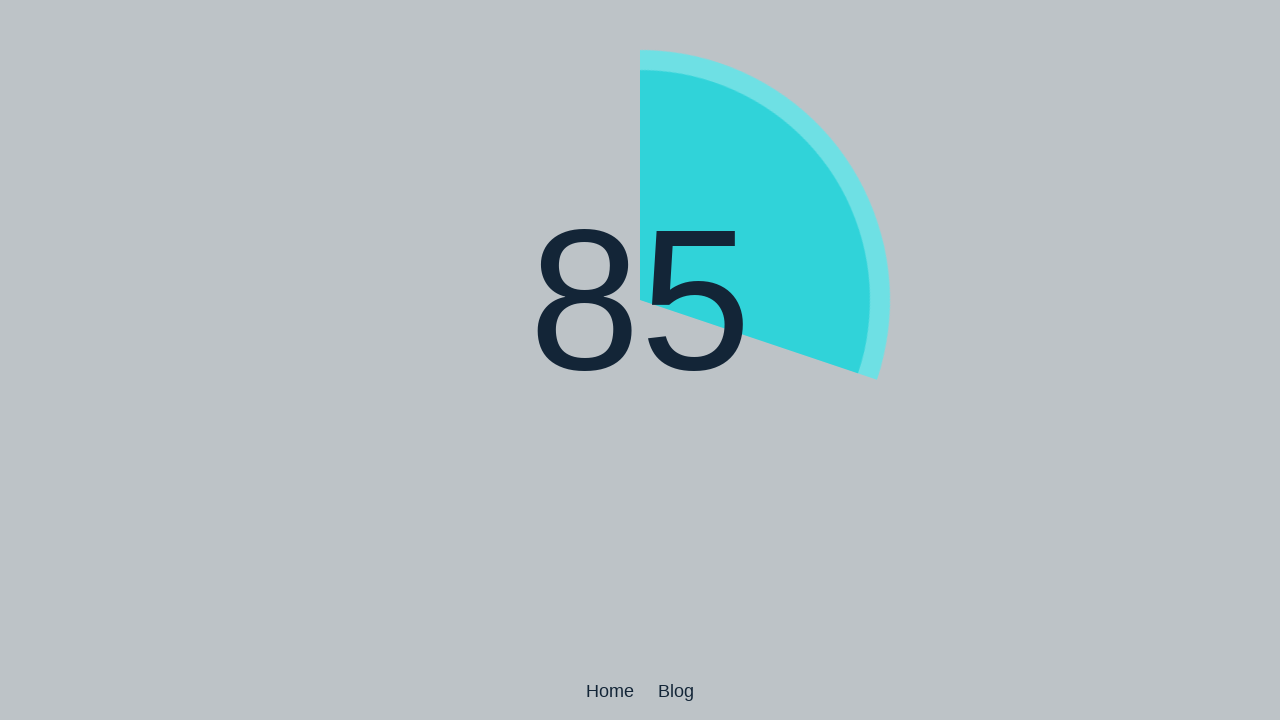

Performed double-click 43 of 500 at (640, 360) on body
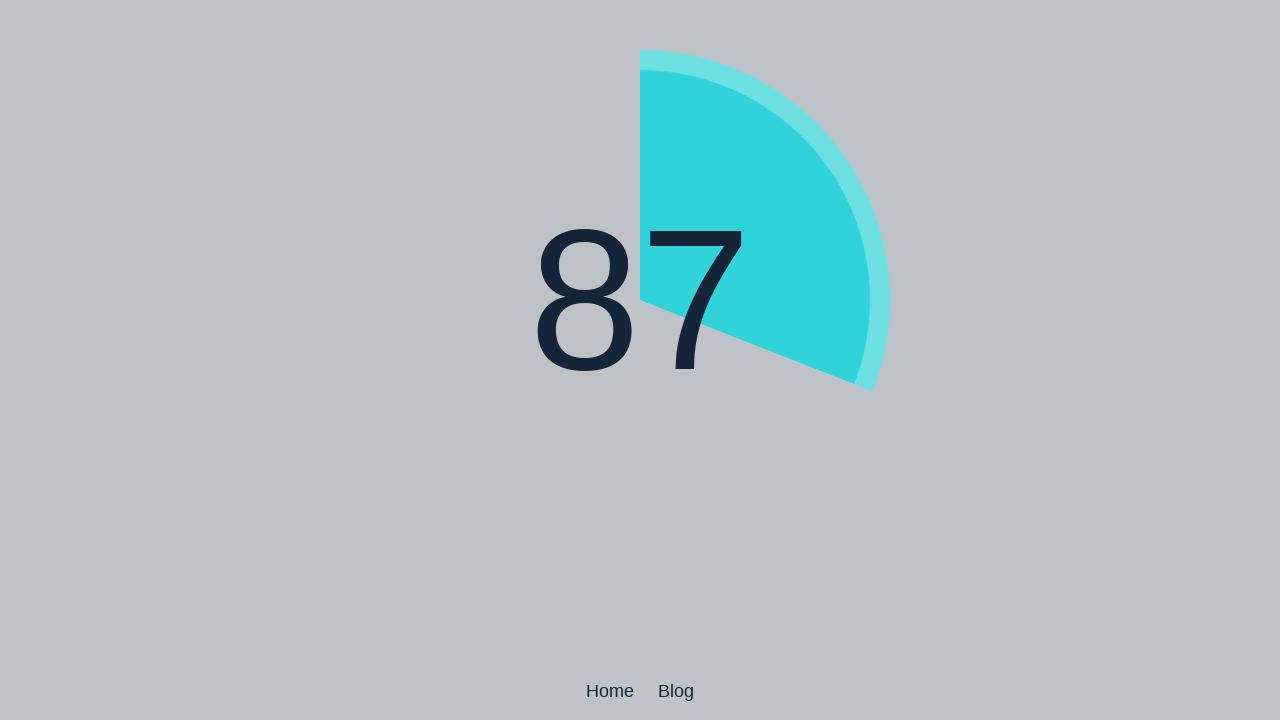

Performed double-click 44 of 500 at (640, 360) on body
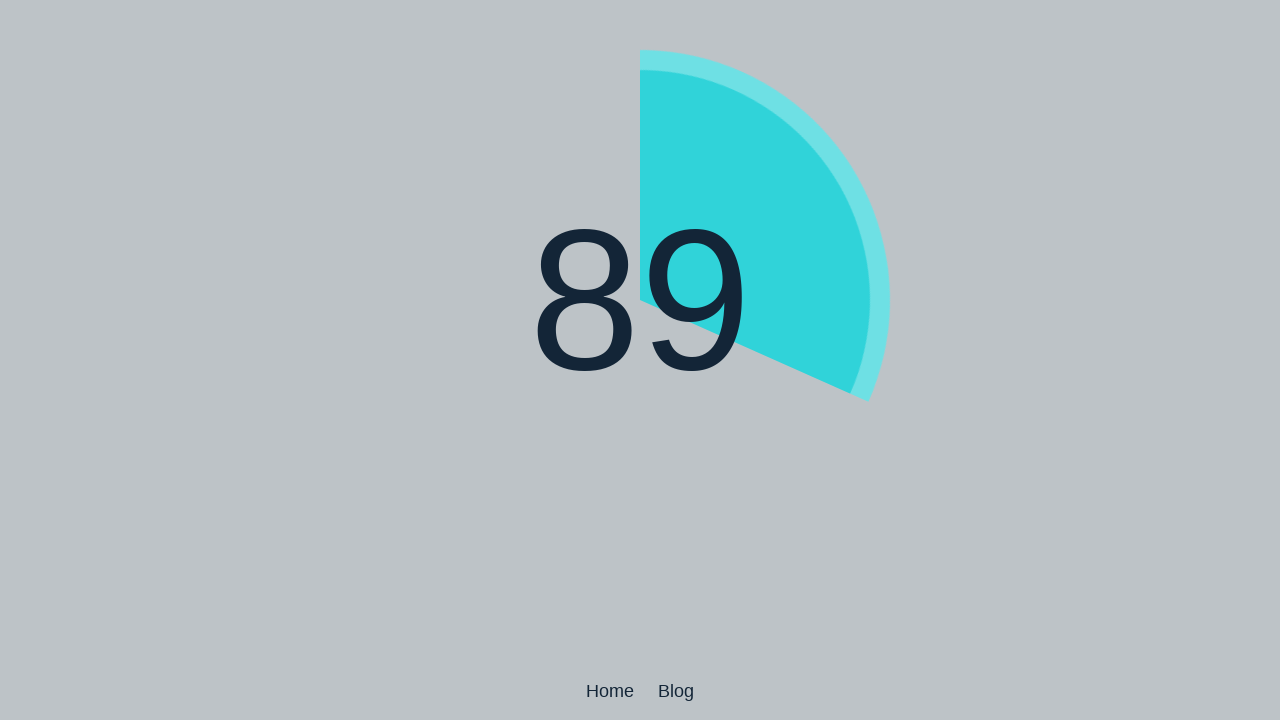

Performed double-click 45 of 500 at (640, 360) on body
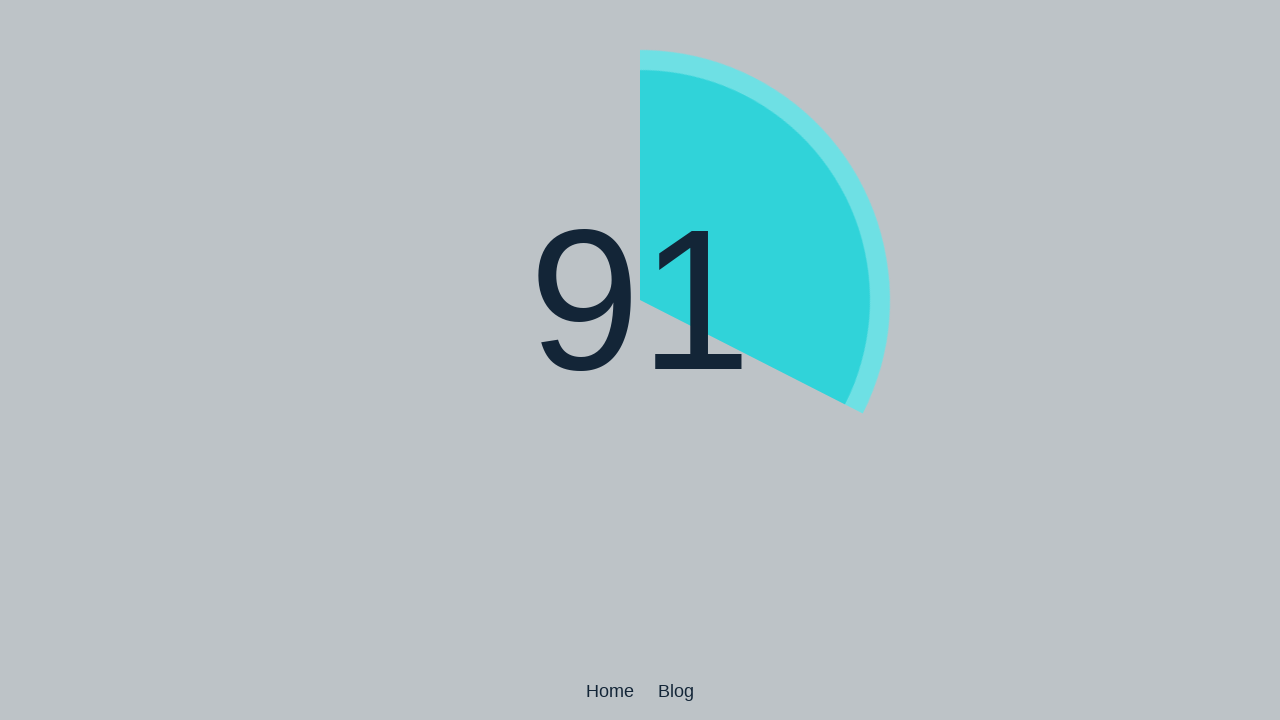

Performed double-click 46 of 500 at (640, 360) on body
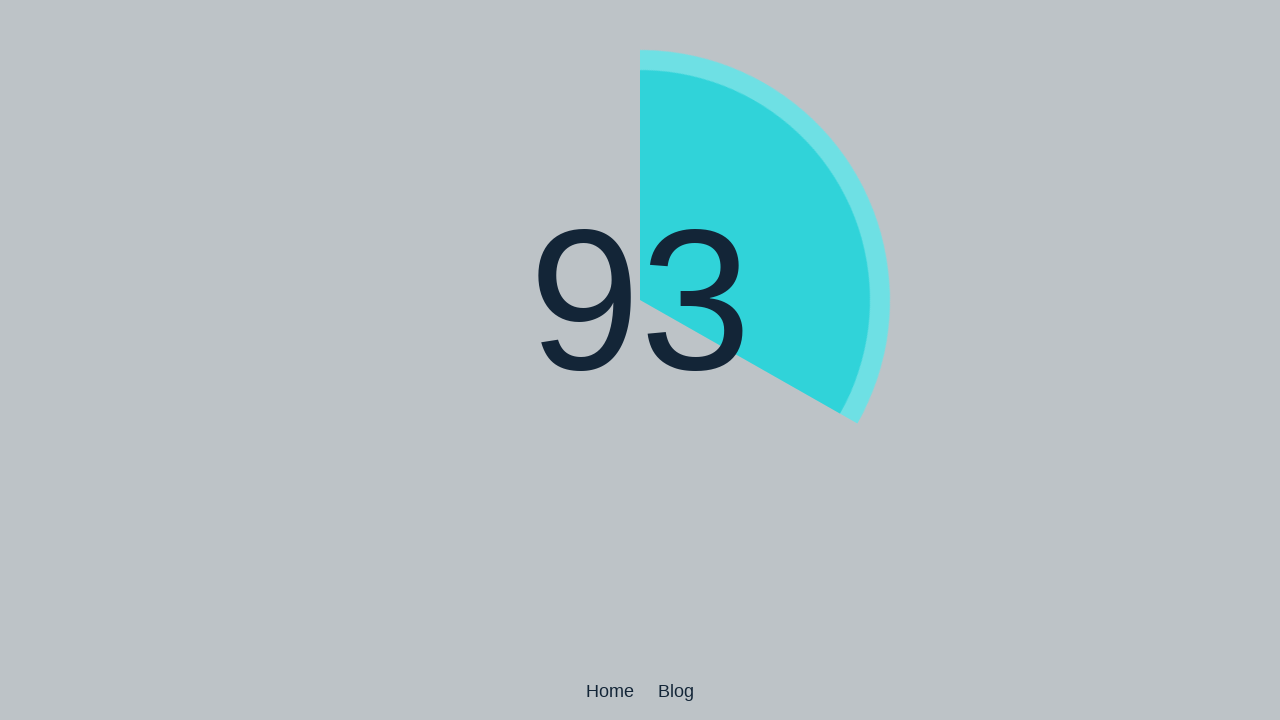

Performed double-click 47 of 500 at (640, 360) on body
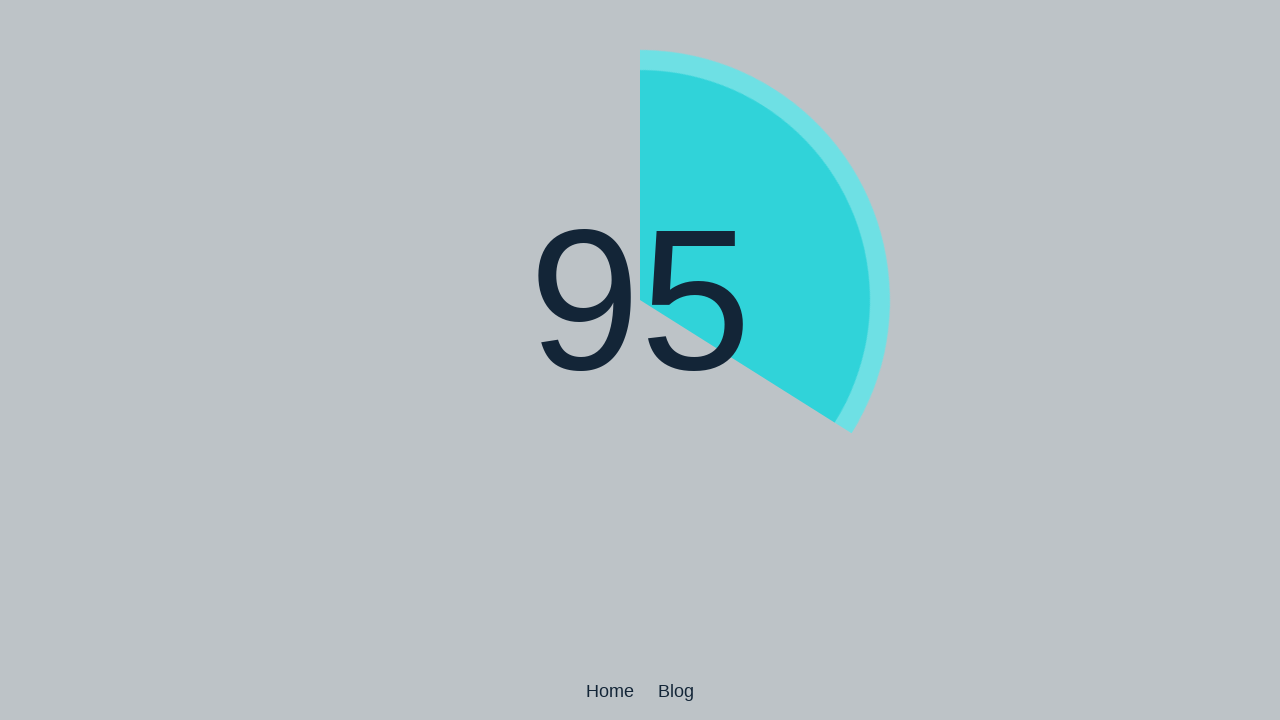

Performed double-click 48 of 500 at (640, 360) on body
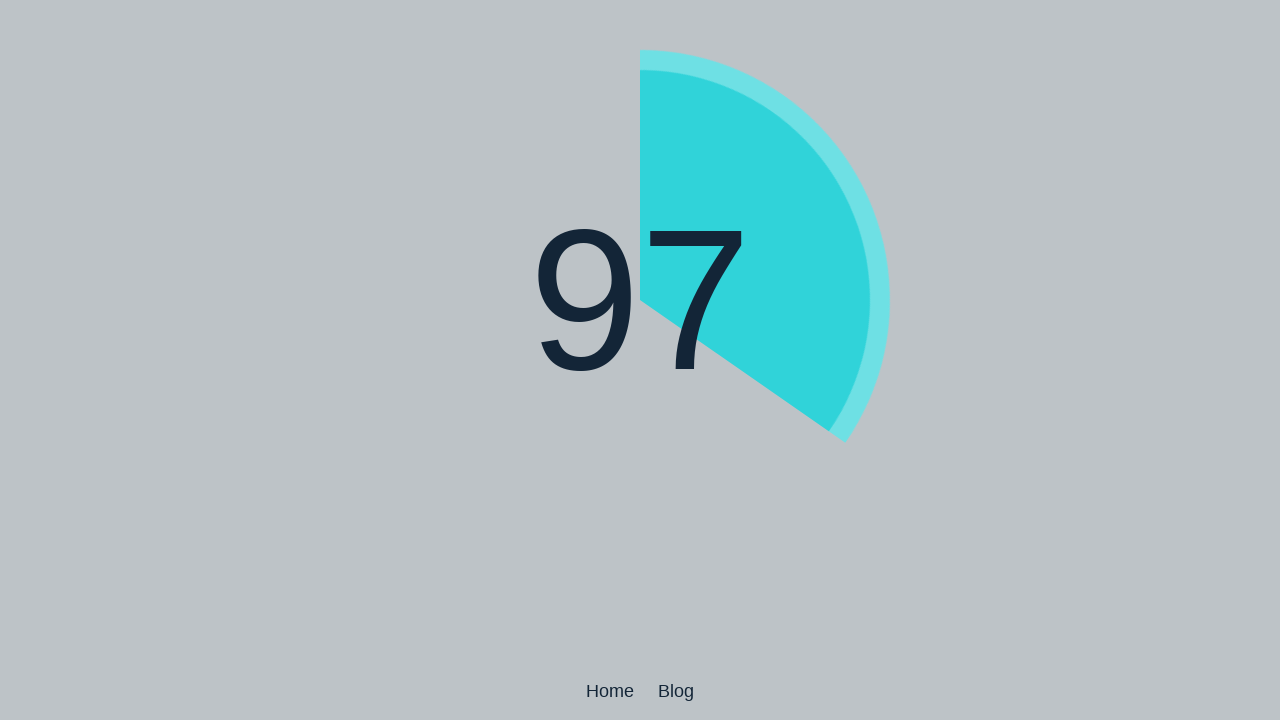

Performed double-click 49 of 500 at (640, 360) on body
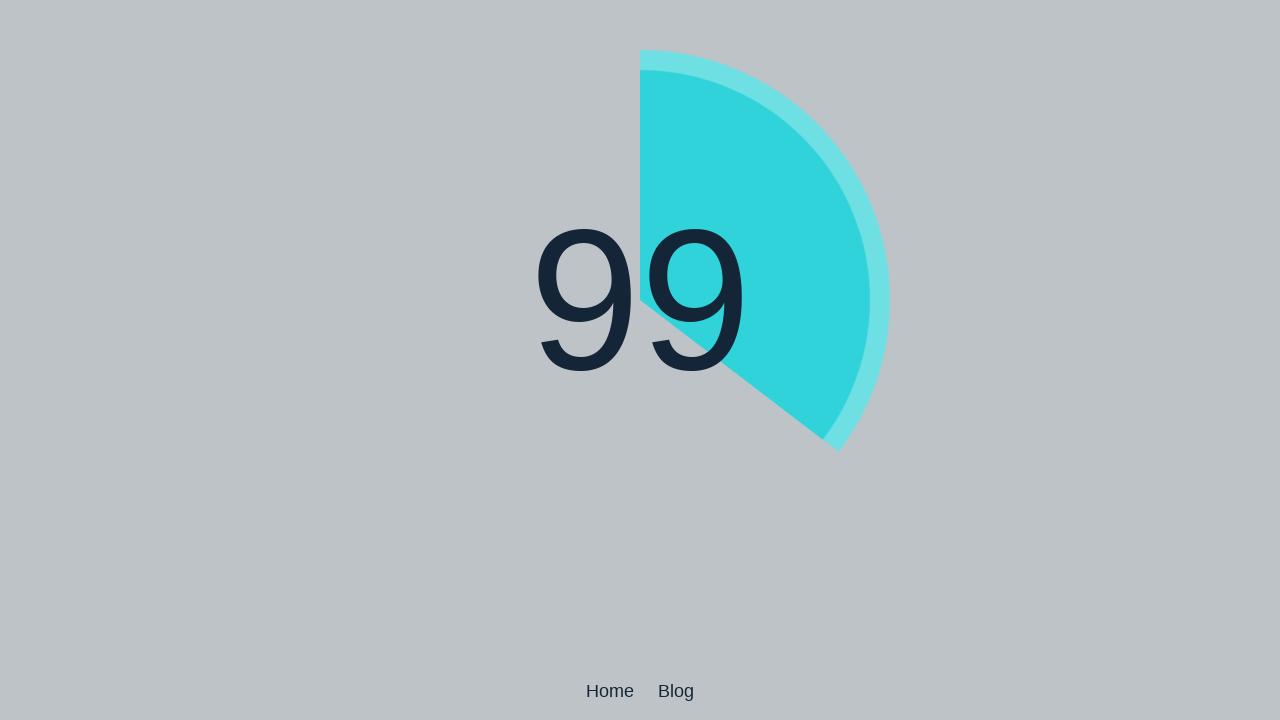

Performed double-click 50 of 500 at (640, 360) on body
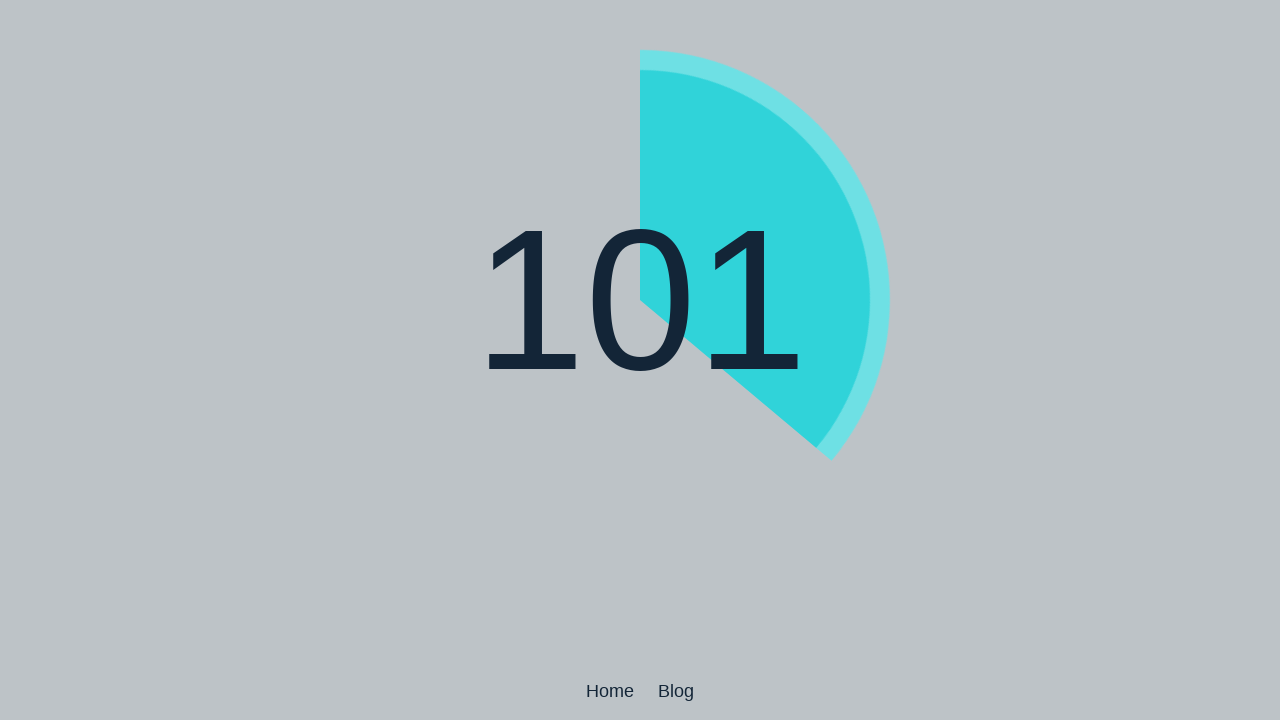

Performed double-click 51 of 500 at (640, 360) on body
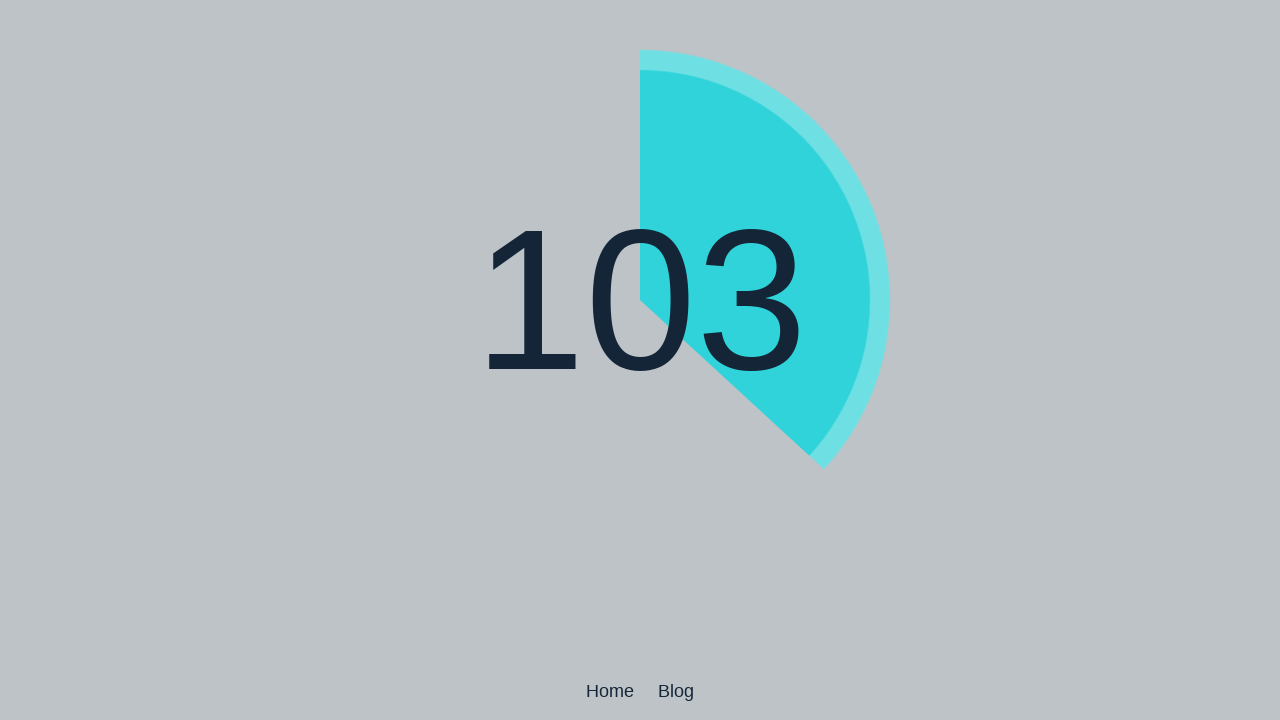

Performed double-click 52 of 500 at (640, 360) on body
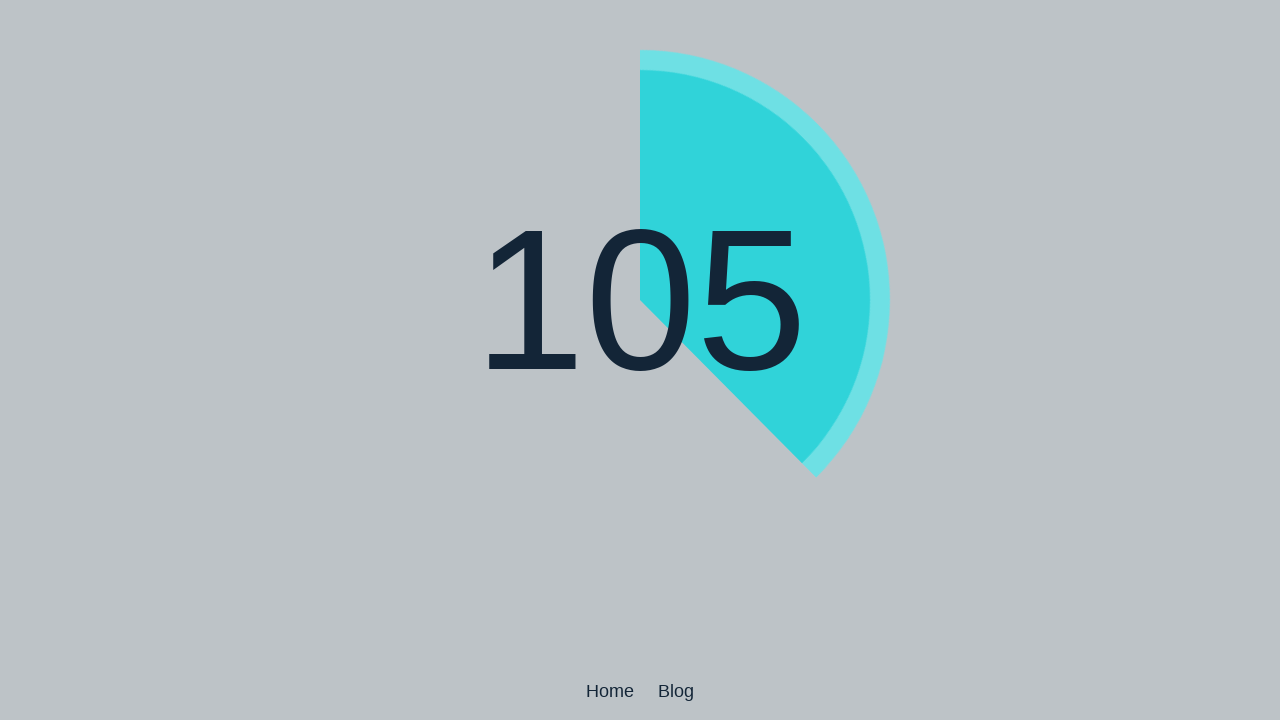

Performed double-click 53 of 500 at (640, 360) on body
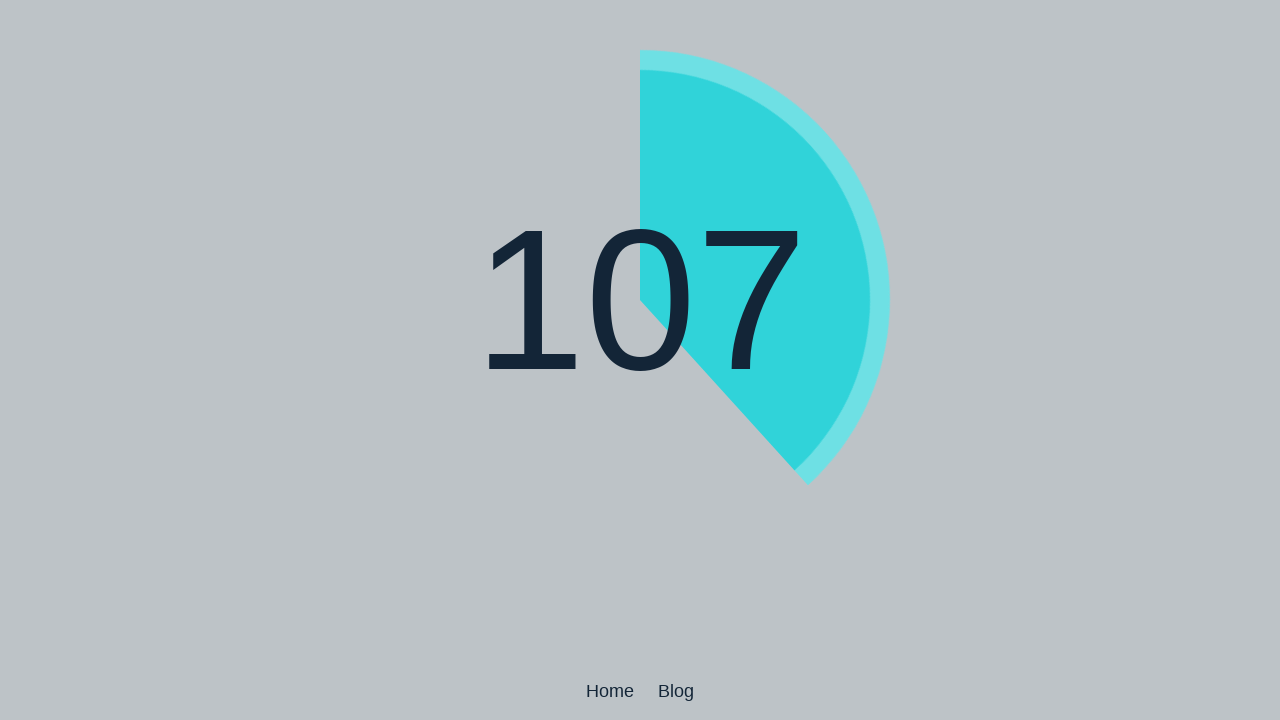

Performed double-click 54 of 500 at (640, 360) on body
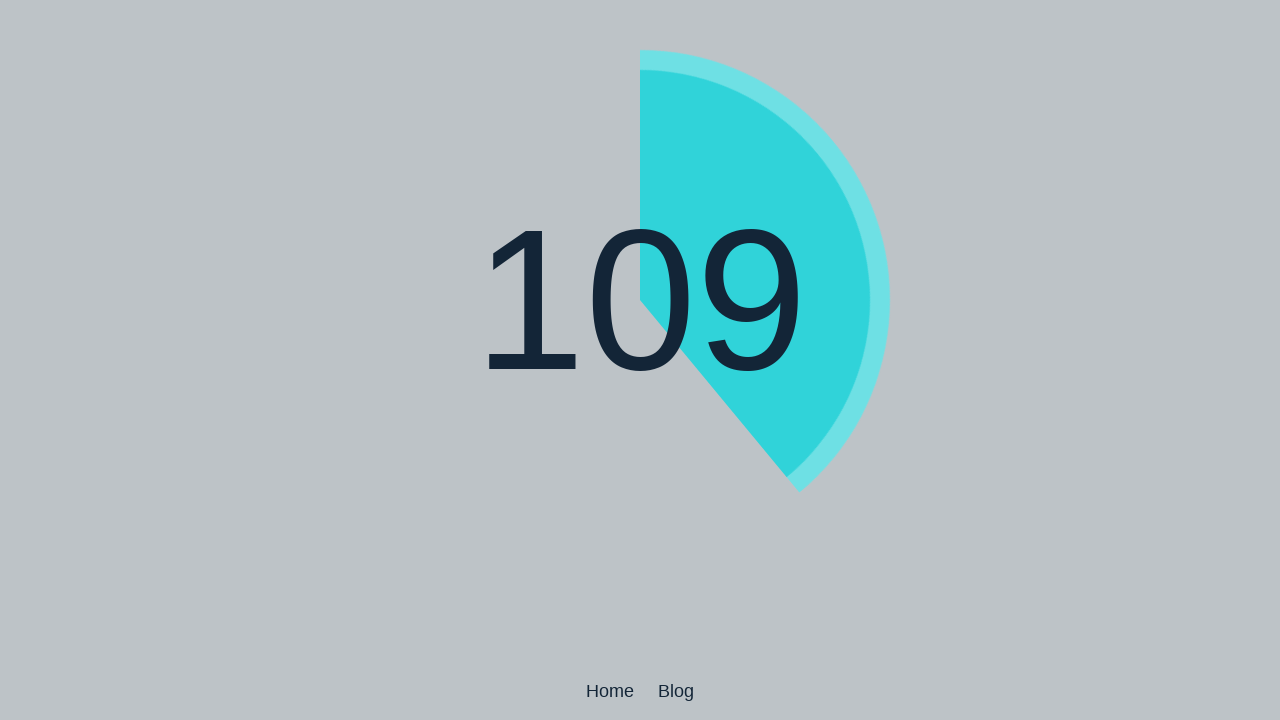

Performed double-click 55 of 500 at (640, 360) on body
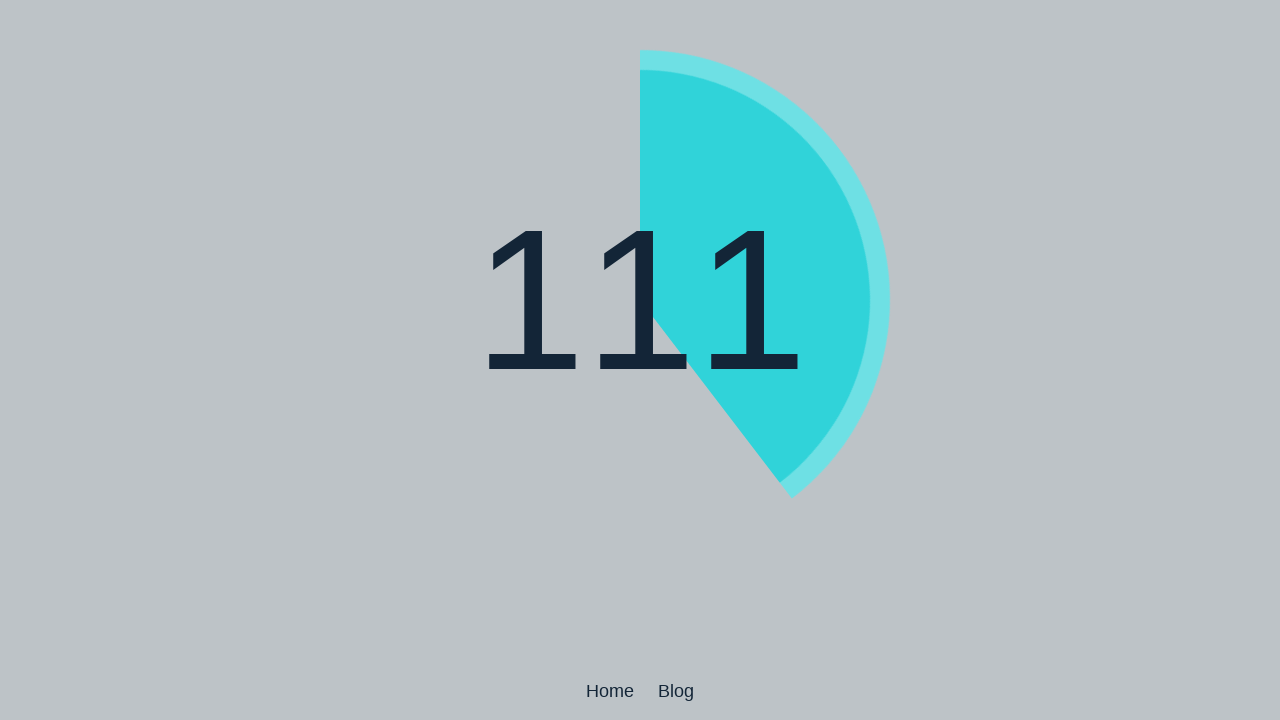

Performed double-click 56 of 500 at (640, 360) on body
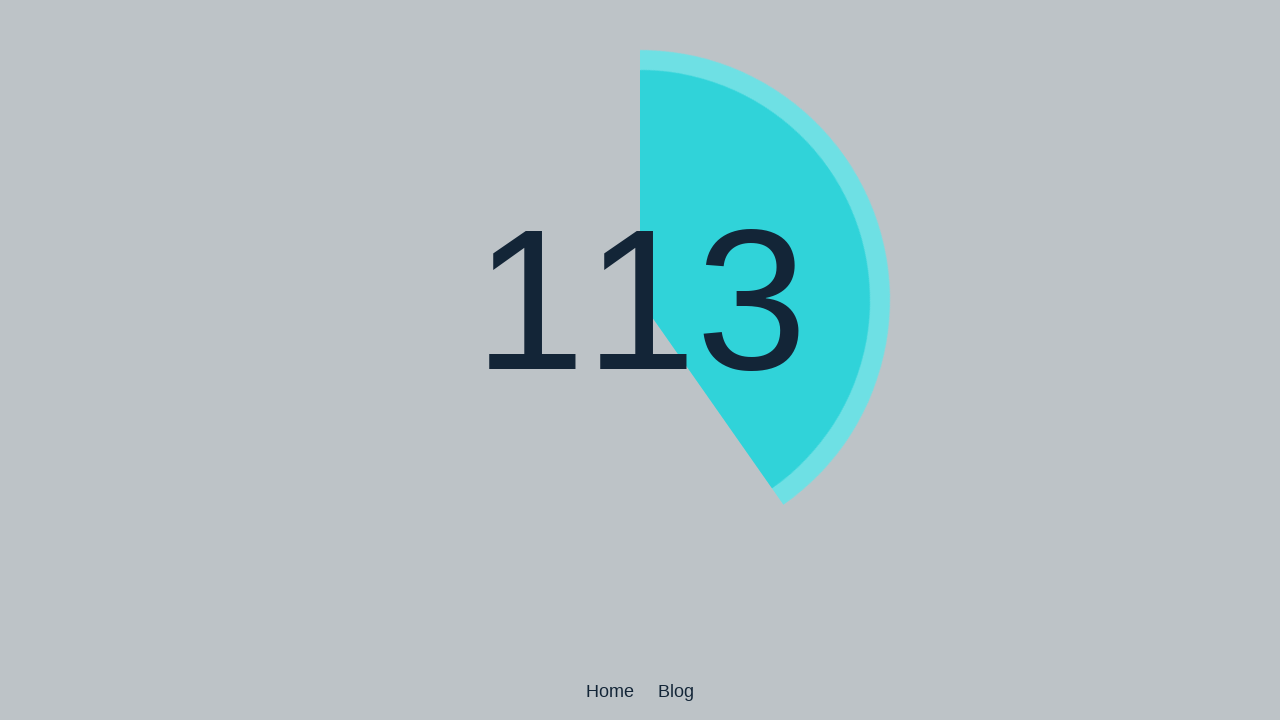

Performed double-click 57 of 500 at (640, 360) on body
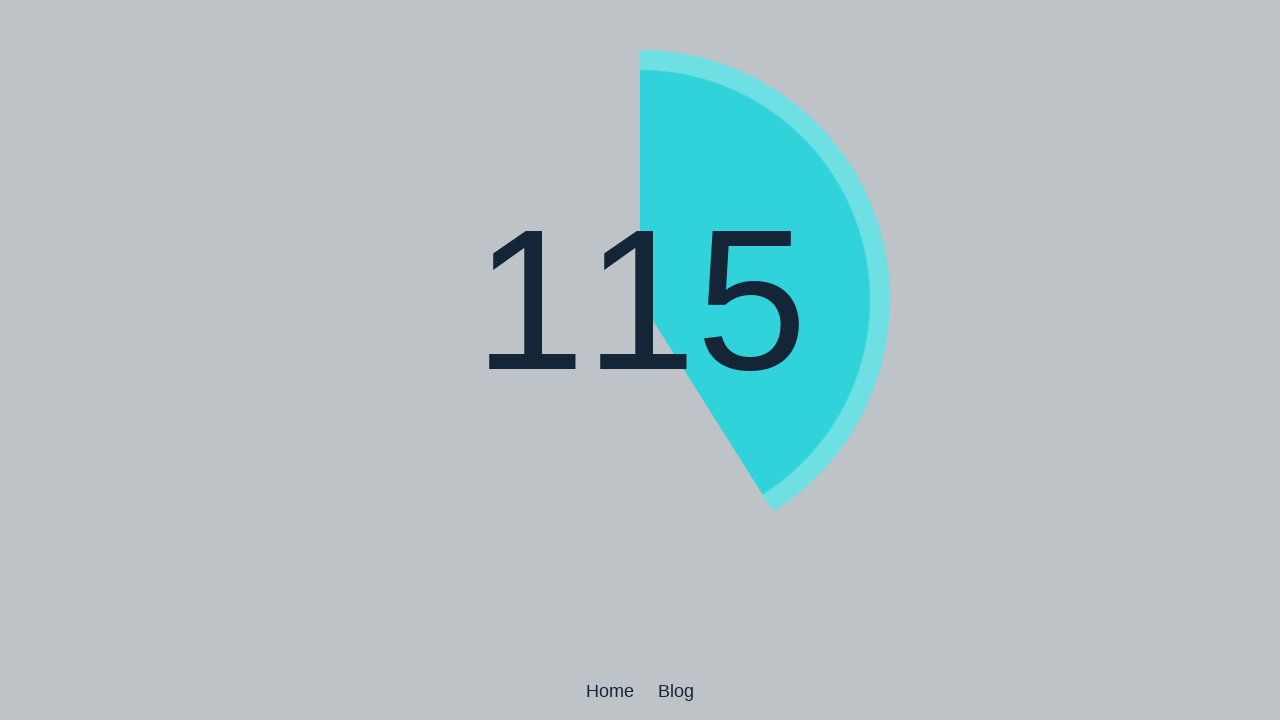

Performed double-click 58 of 500 at (640, 360) on body
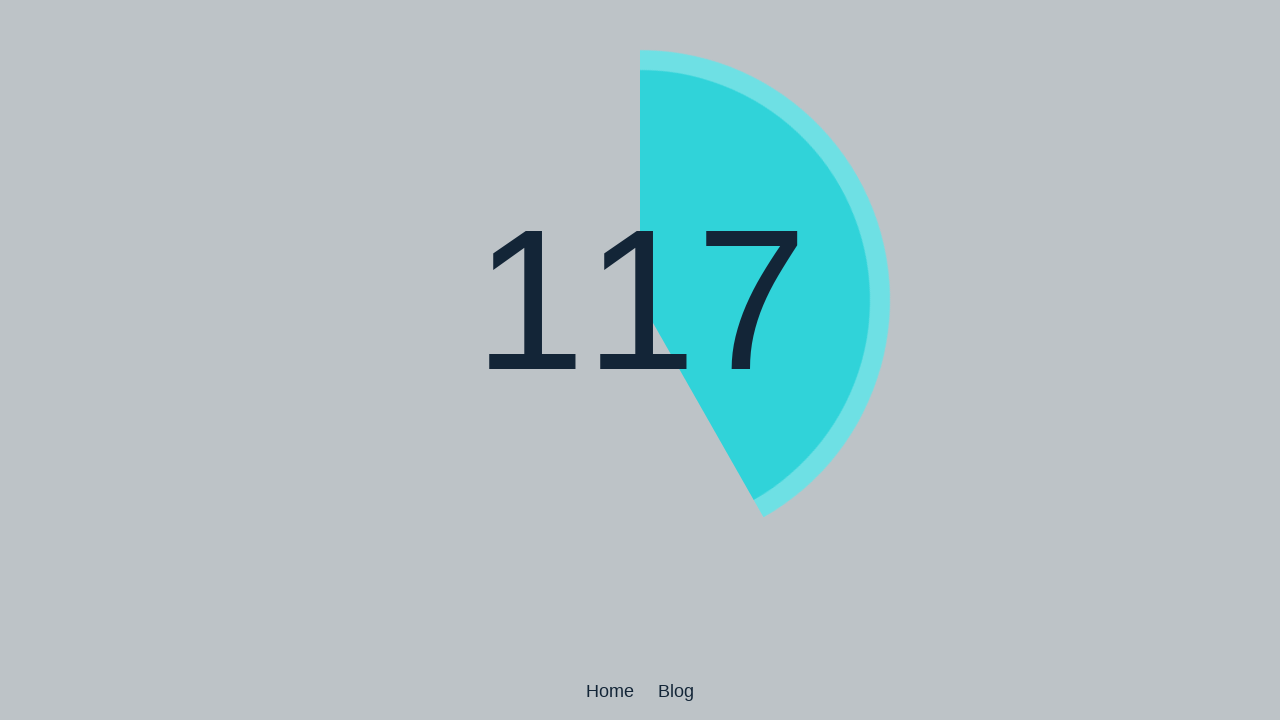

Performed double-click 59 of 500 at (640, 360) on body
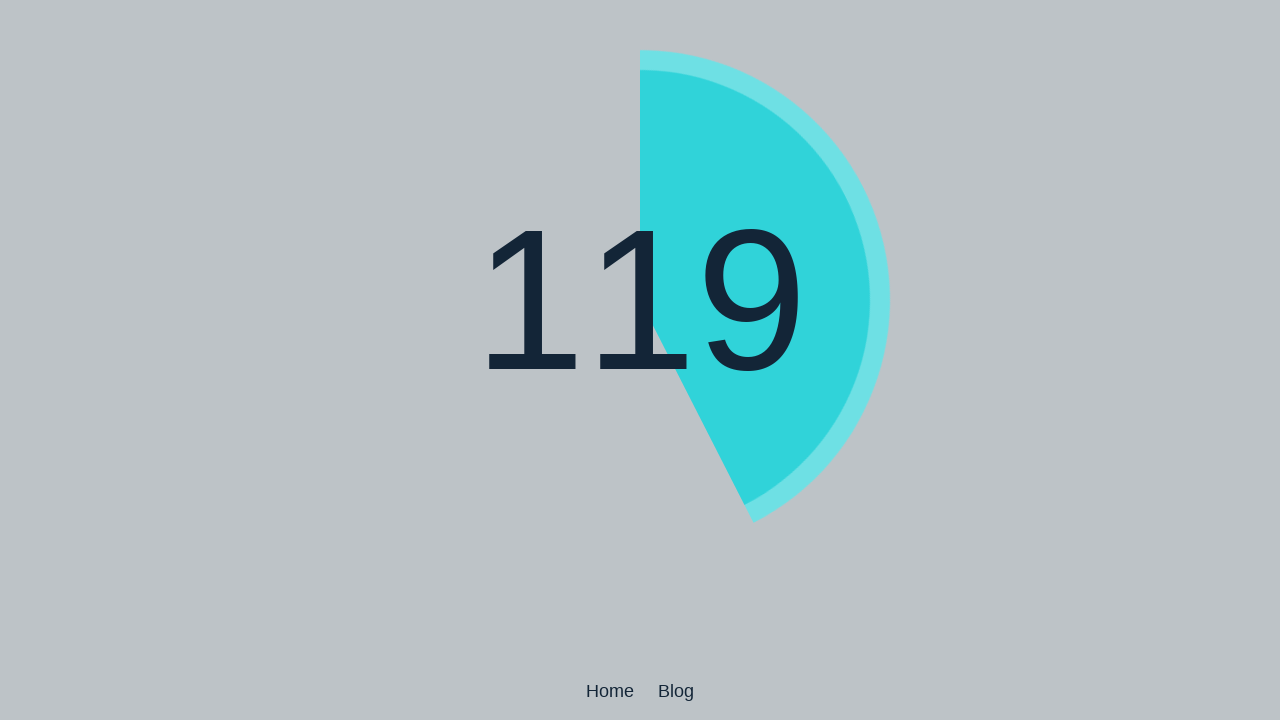

Performed double-click 60 of 500 at (640, 360) on body
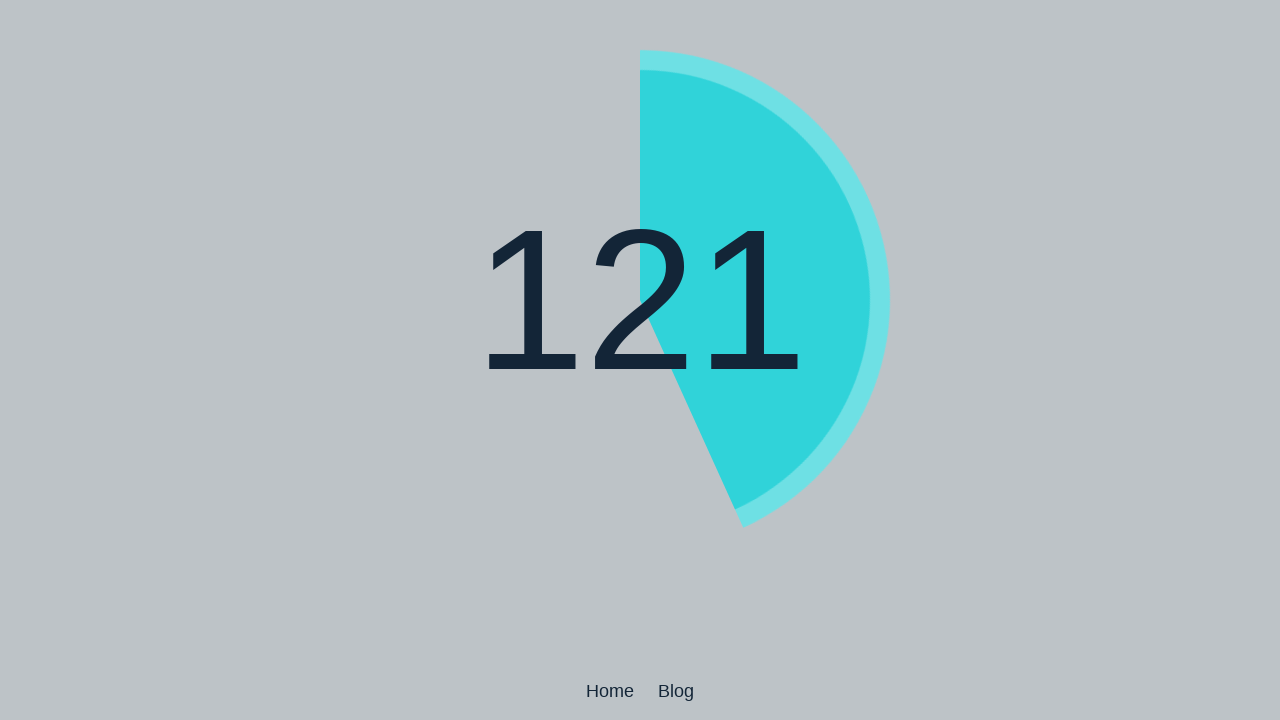

Performed double-click 61 of 500 at (640, 360) on body
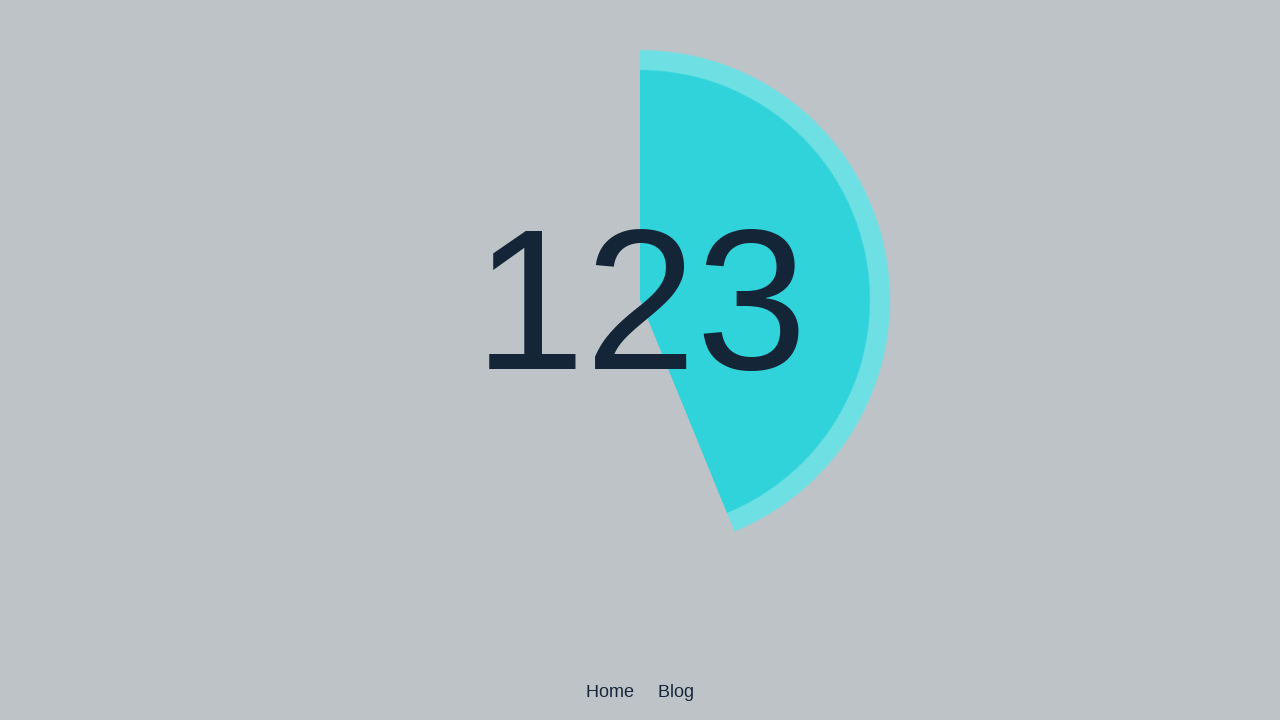

Performed double-click 62 of 500 at (640, 360) on body
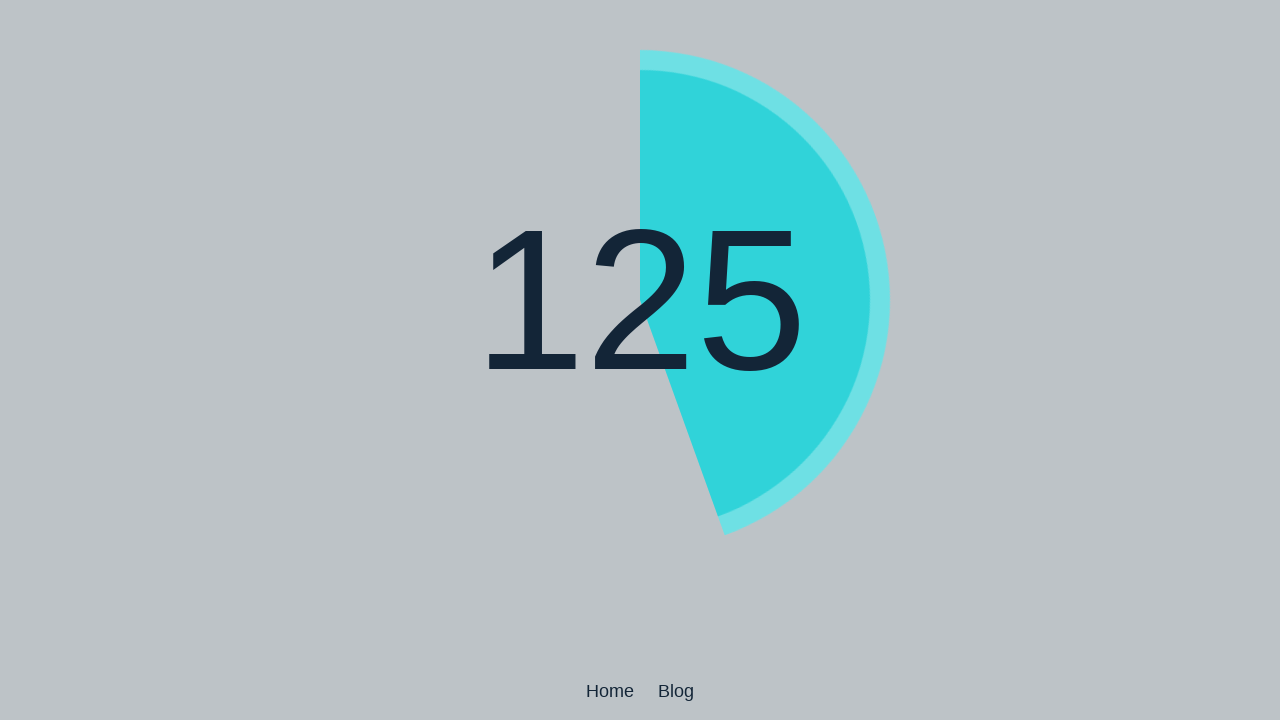

Performed double-click 63 of 500 at (640, 360) on body
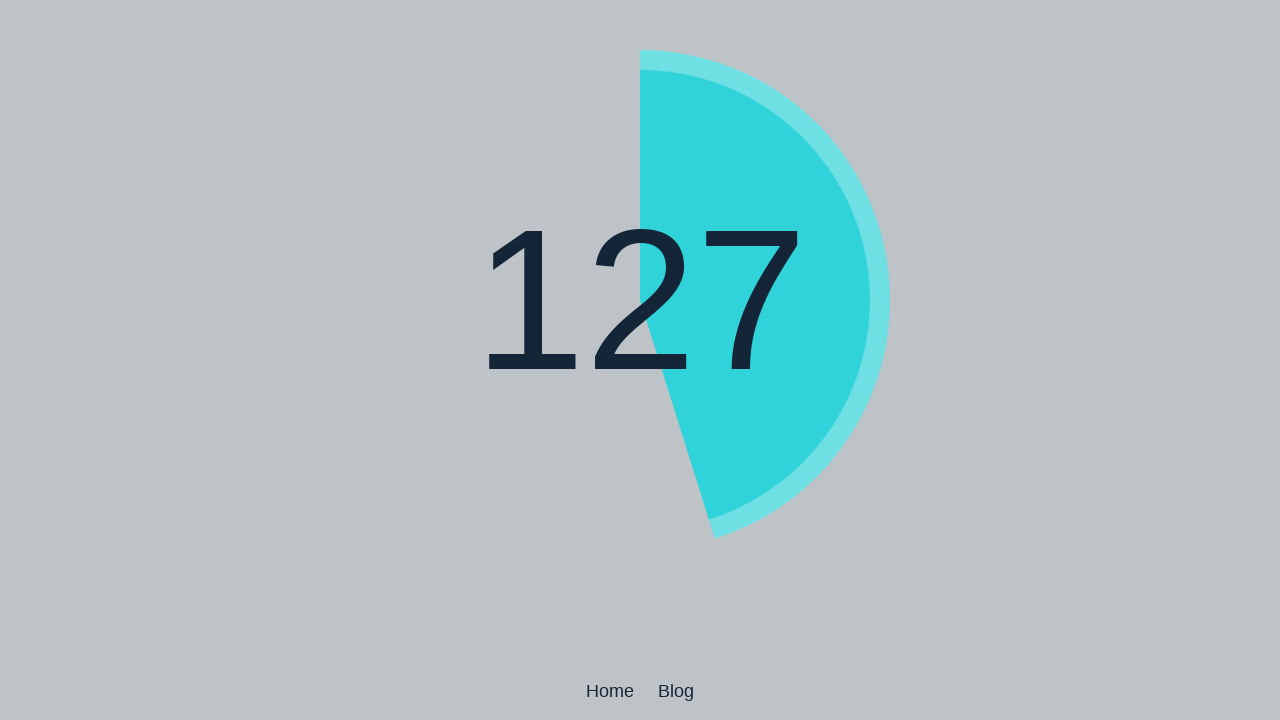

Performed double-click 64 of 500 at (640, 360) on body
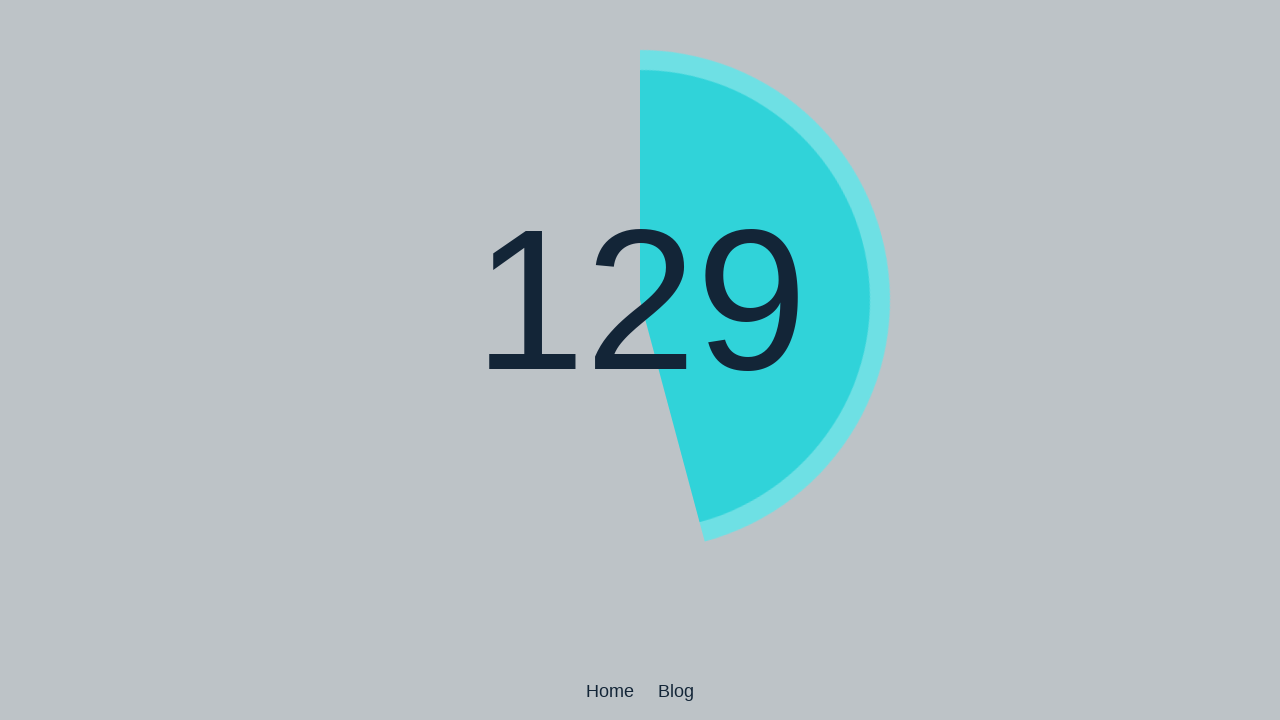

Performed double-click 65 of 500 at (640, 360) on body
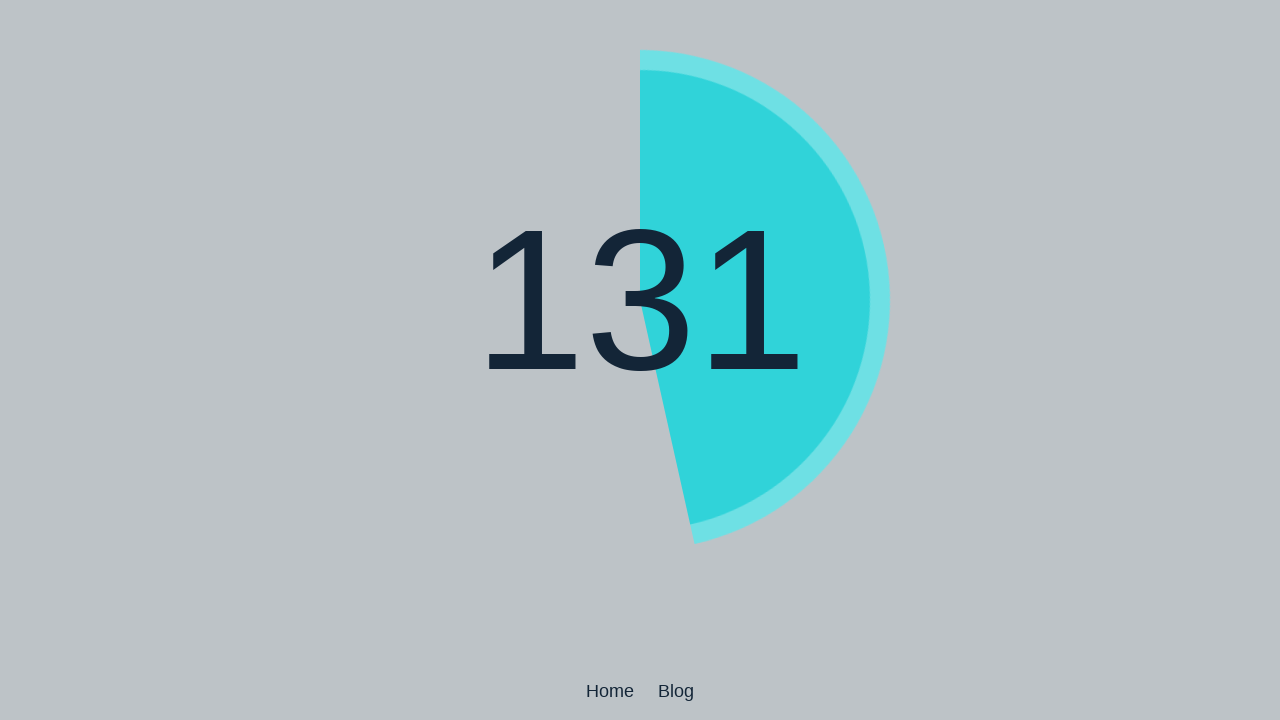

Performed double-click 66 of 500 at (640, 360) on body
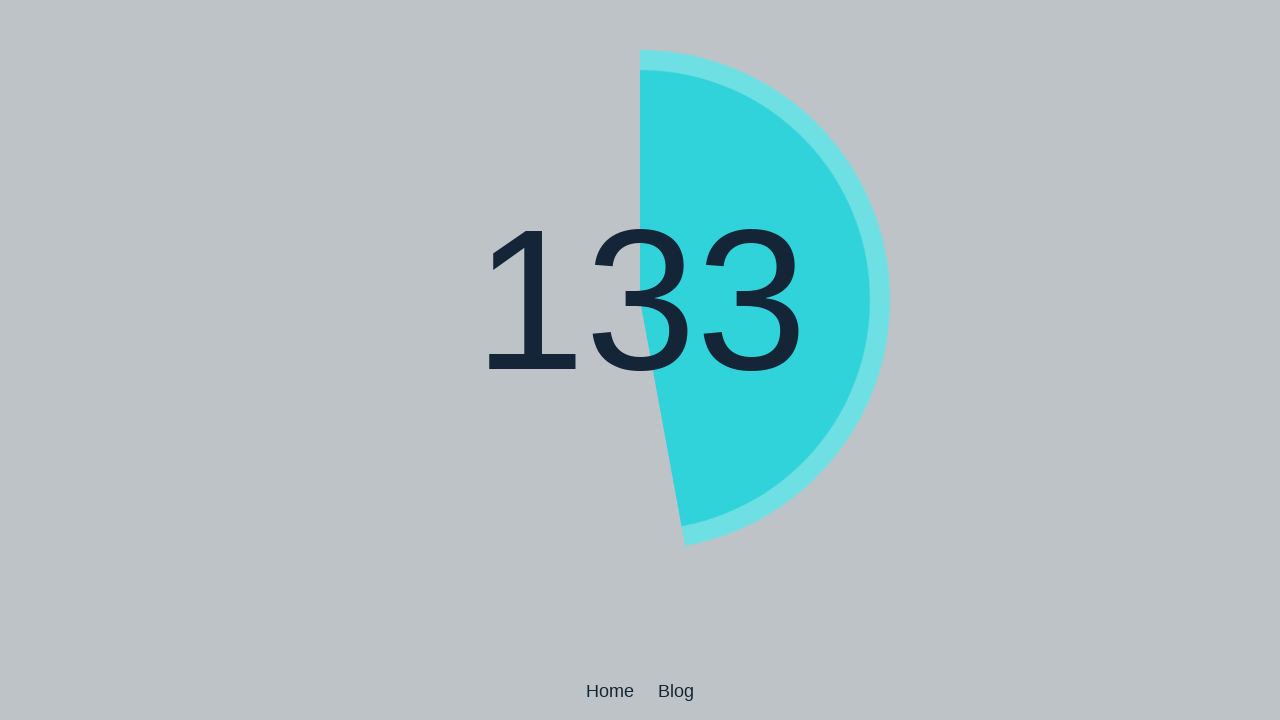

Performed double-click 67 of 500 at (640, 360) on body
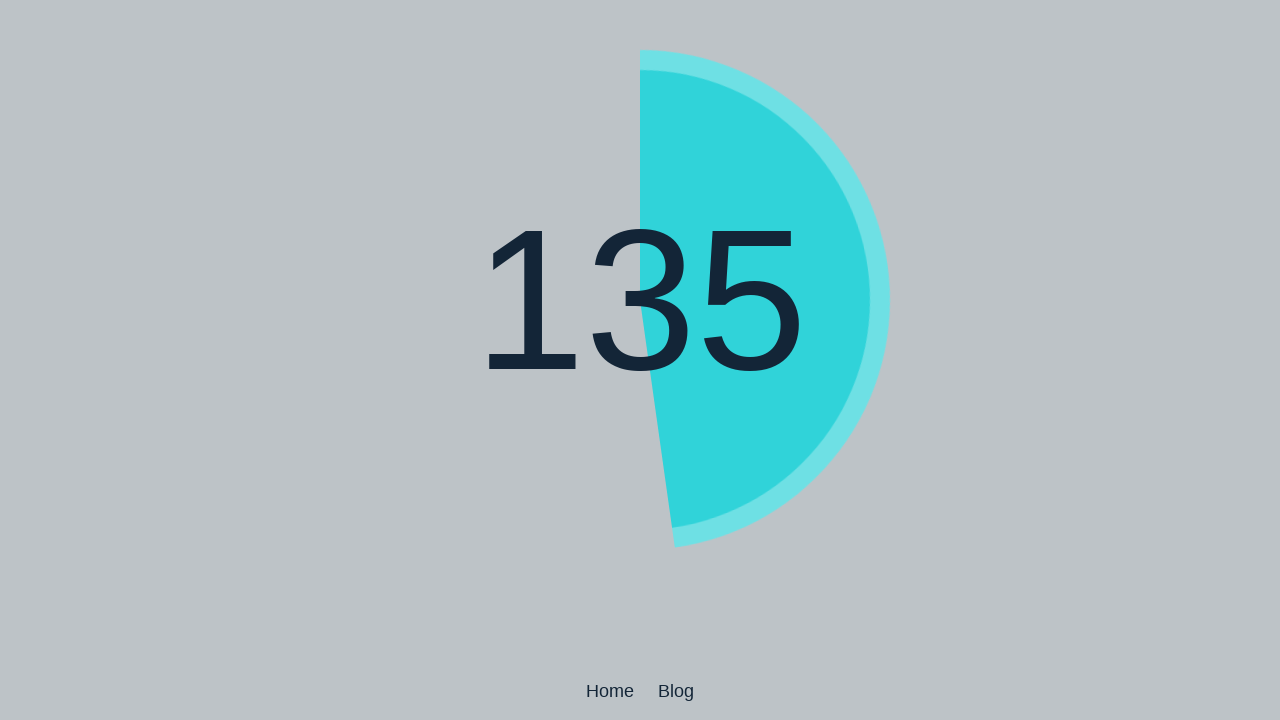

Performed double-click 68 of 500 at (640, 360) on body
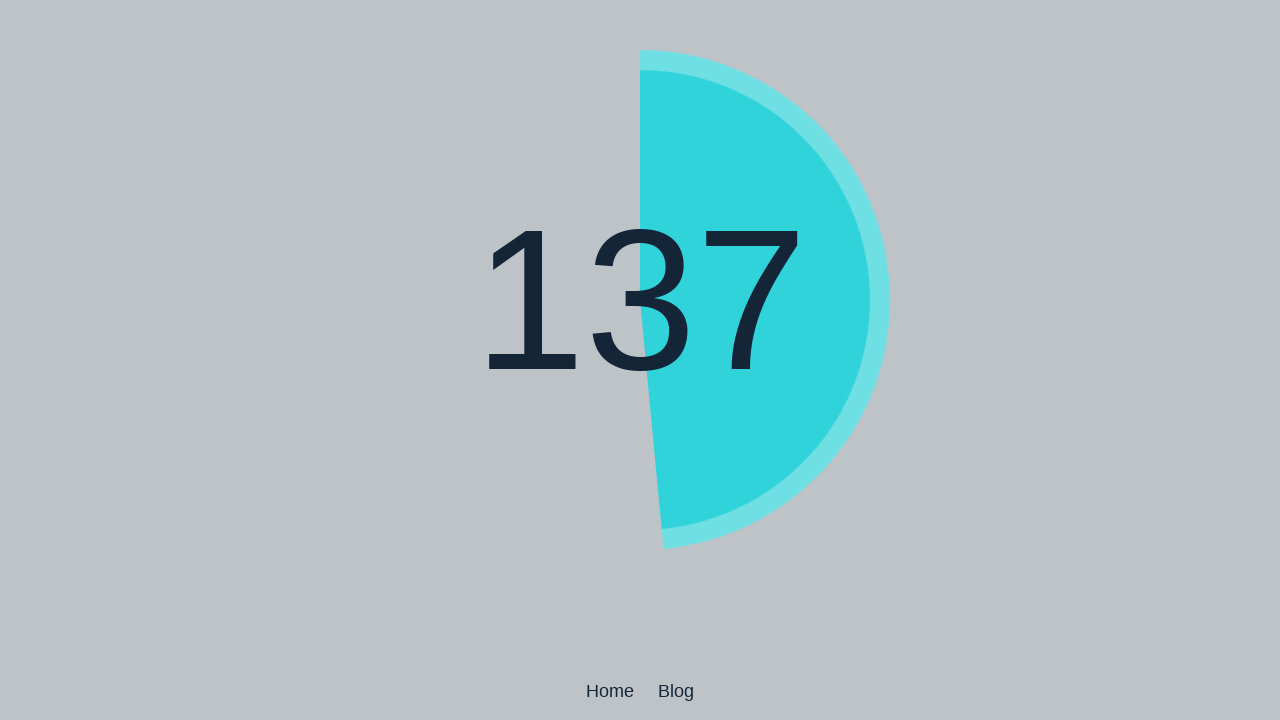

Performed double-click 69 of 500 at (640, 360) on body
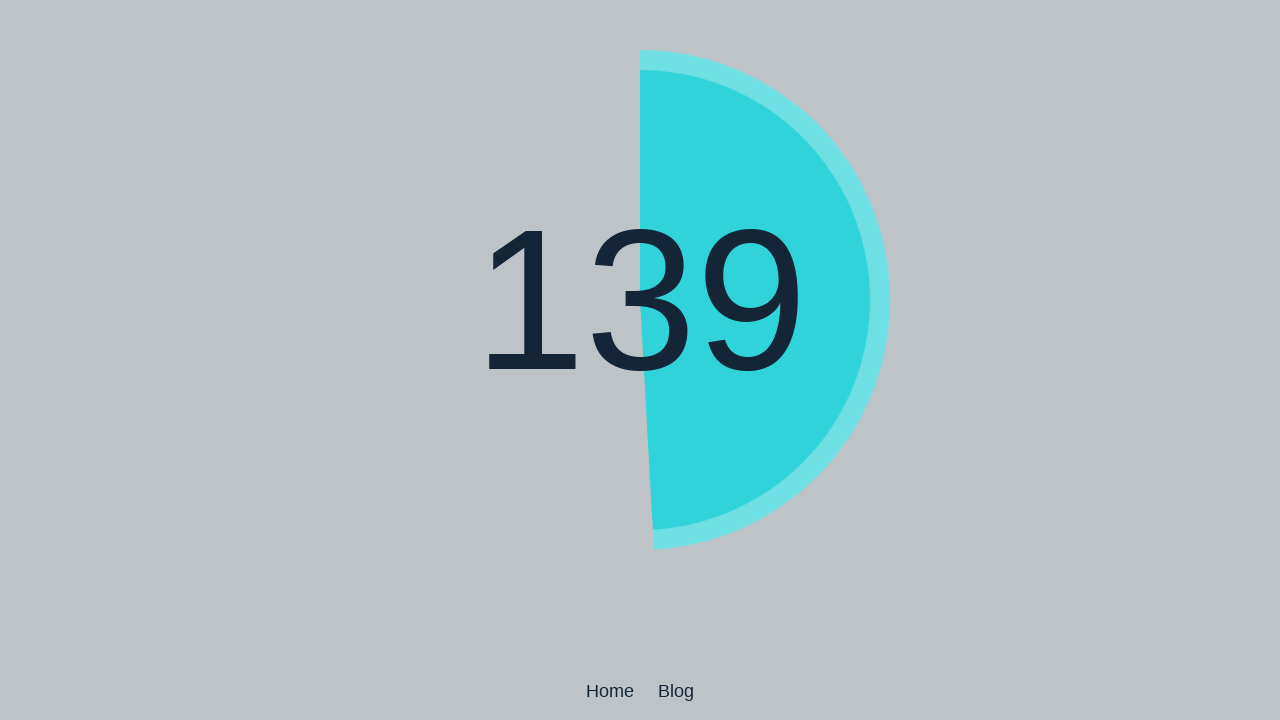

Performed double-click 70 of 500 at (640, 360) on body
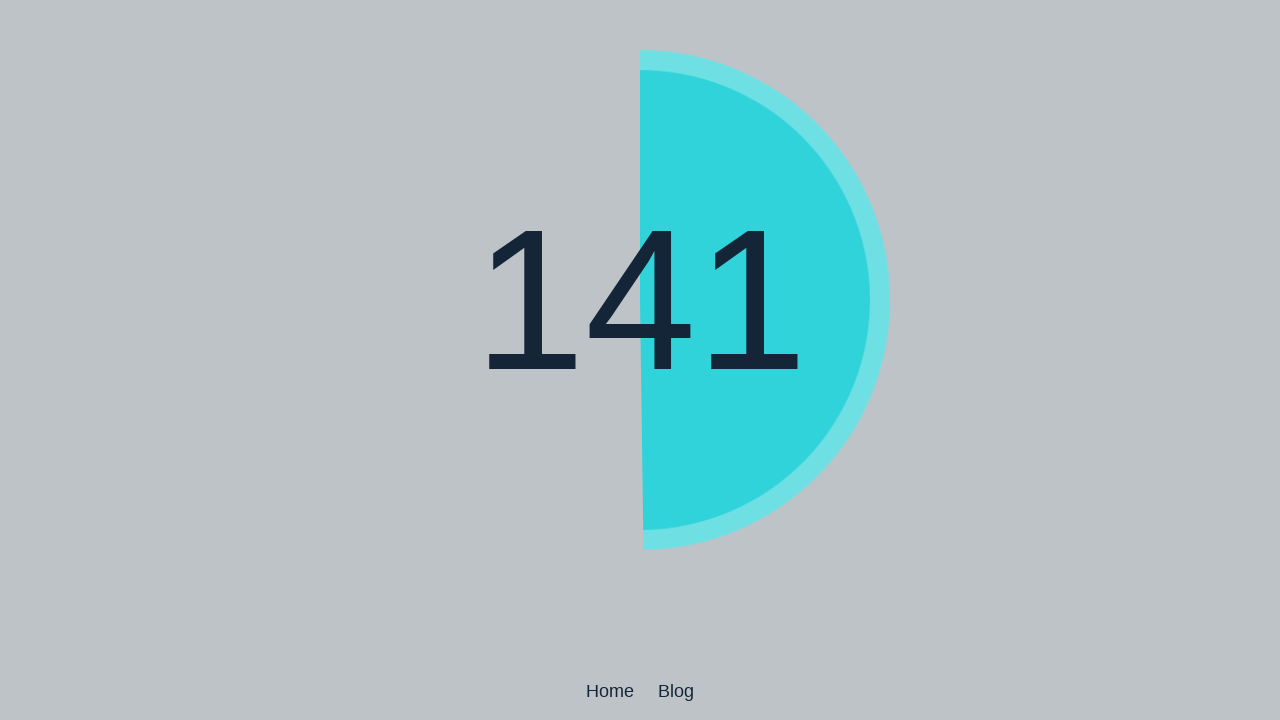

Performed double-click 71 of 500 at (640, 360) on body
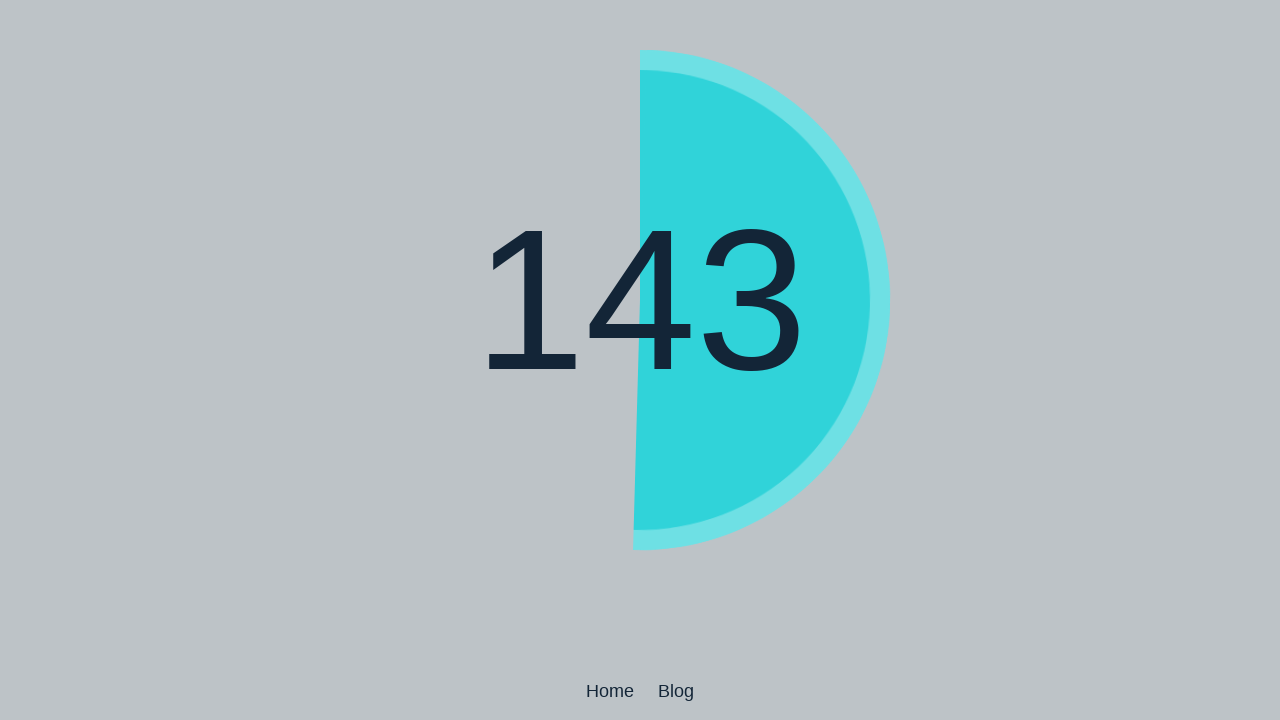

Performed double-click 72 of 500 at (640, 360) on body
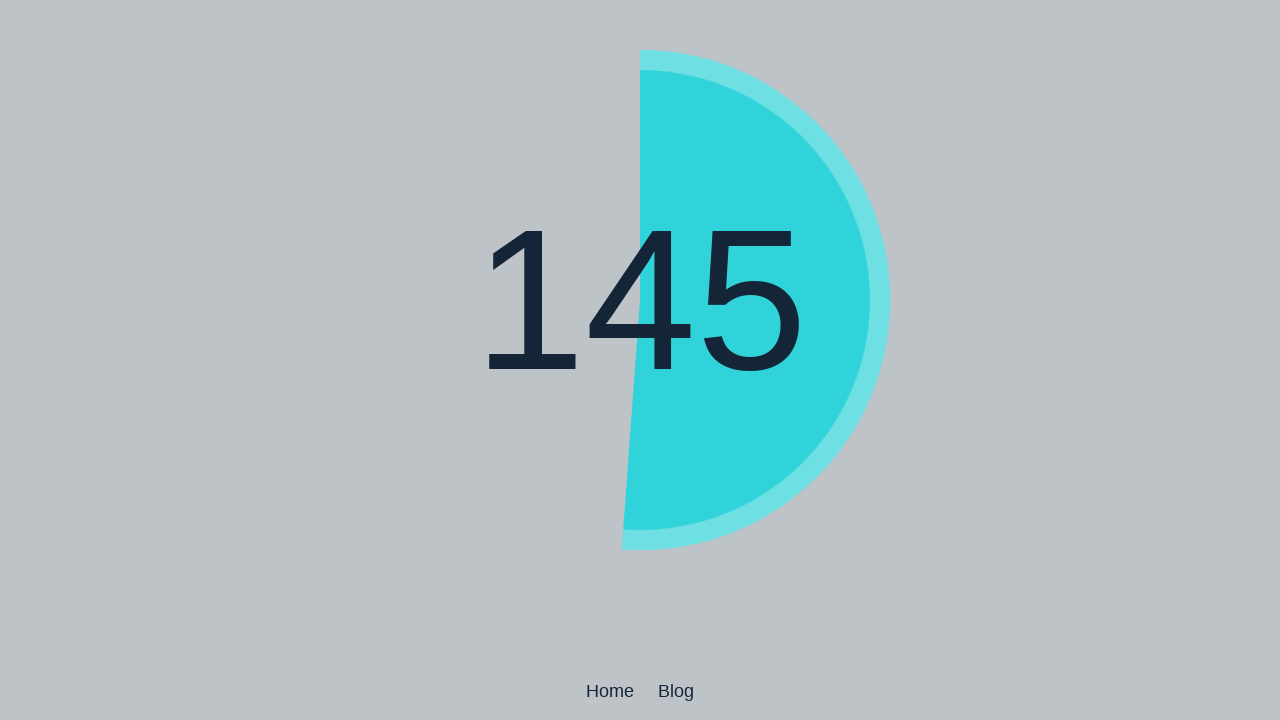

Performed double-click 73 of 500 at (640, 360) on body
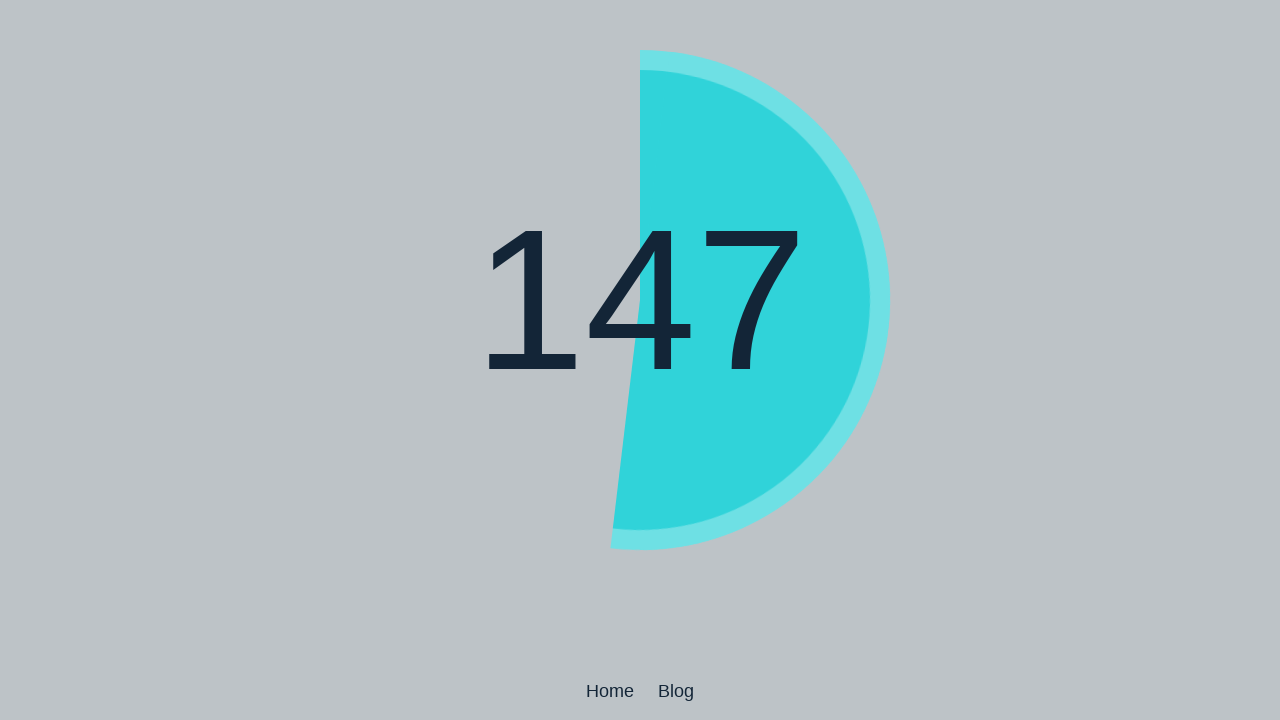

Performed double-click 74 of 500 at (640, 360) on body
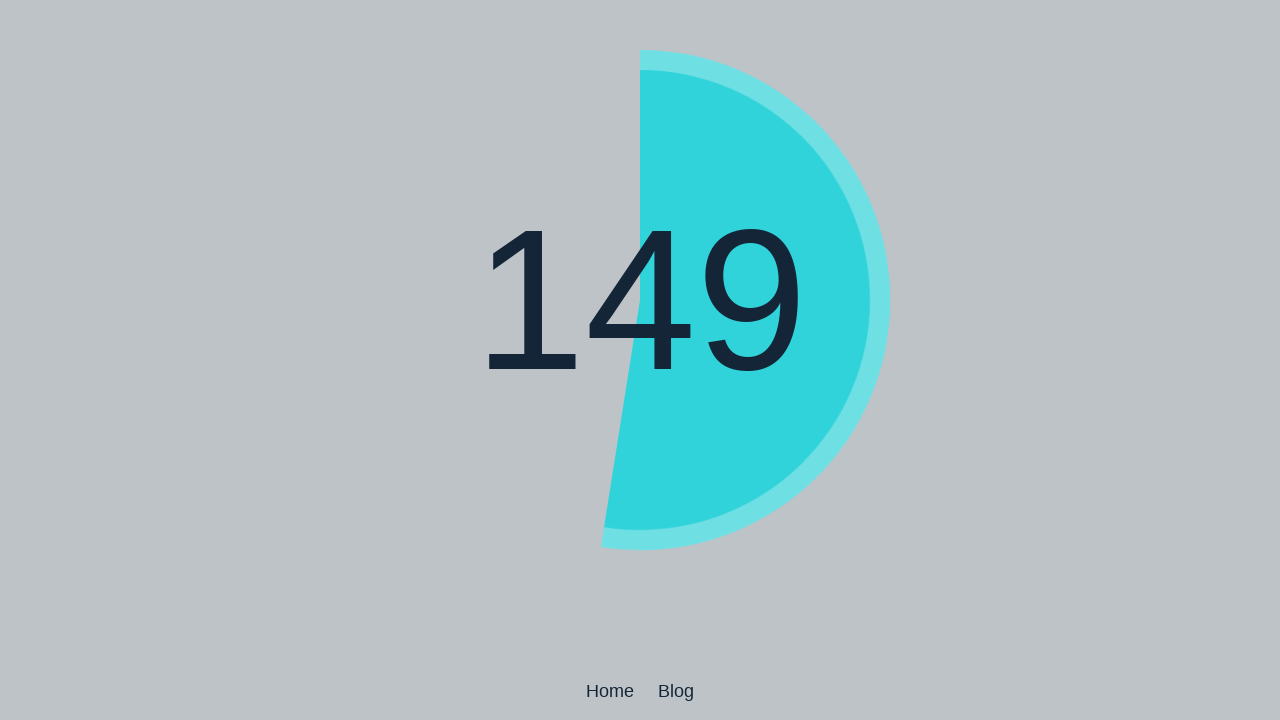

Performed double-click 75 of 500 at (640, 360) on body
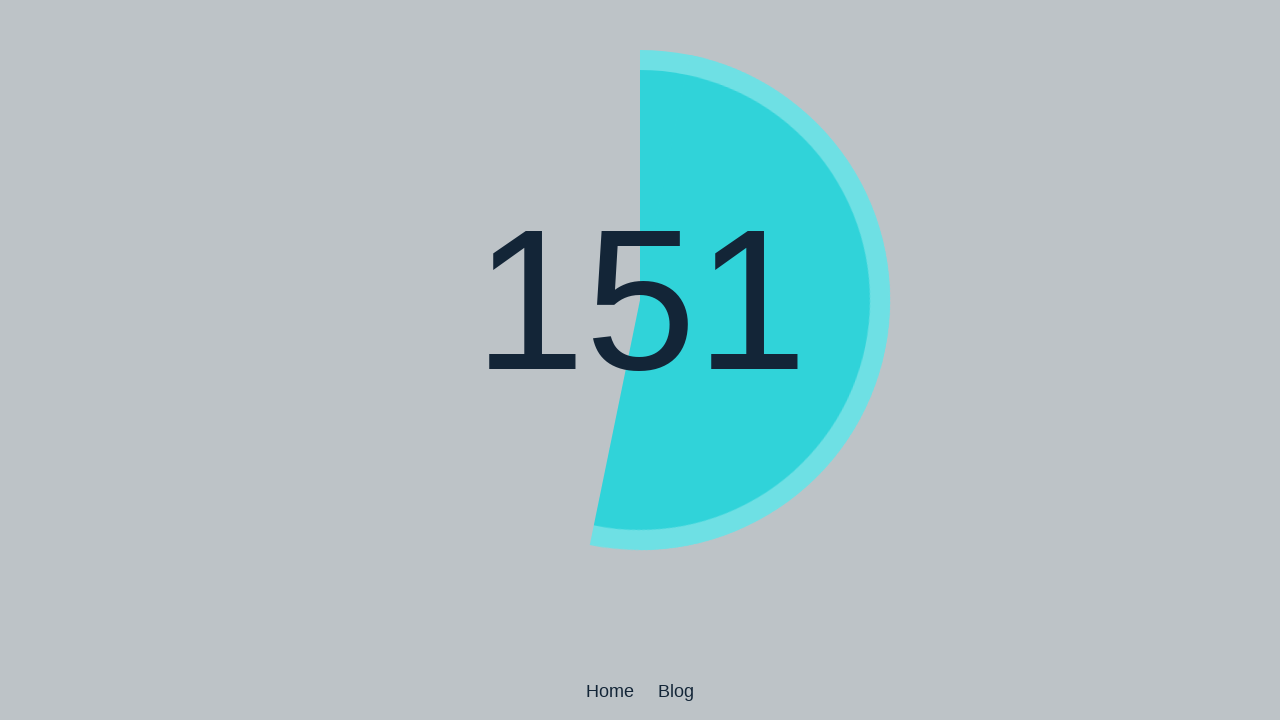

Performed double-click 76 of 500 at (640, 360) on body
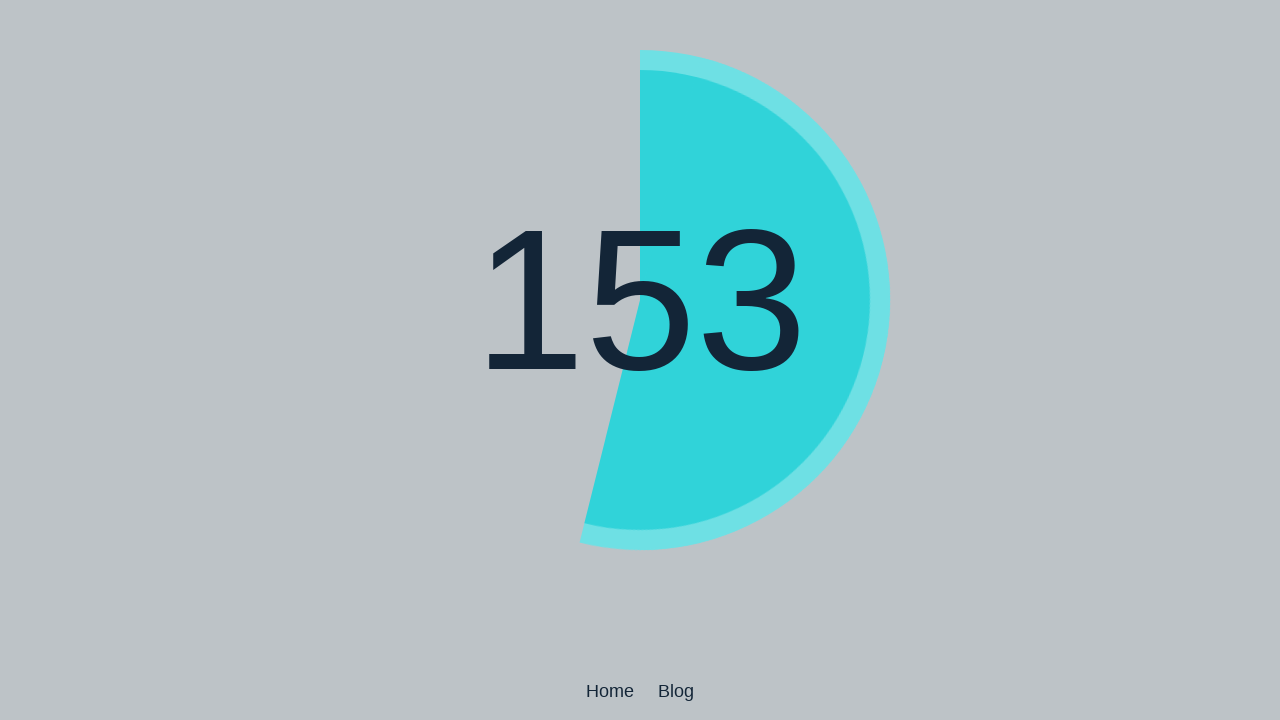

Performed double-click 77 of 500 at (640, 360) on body
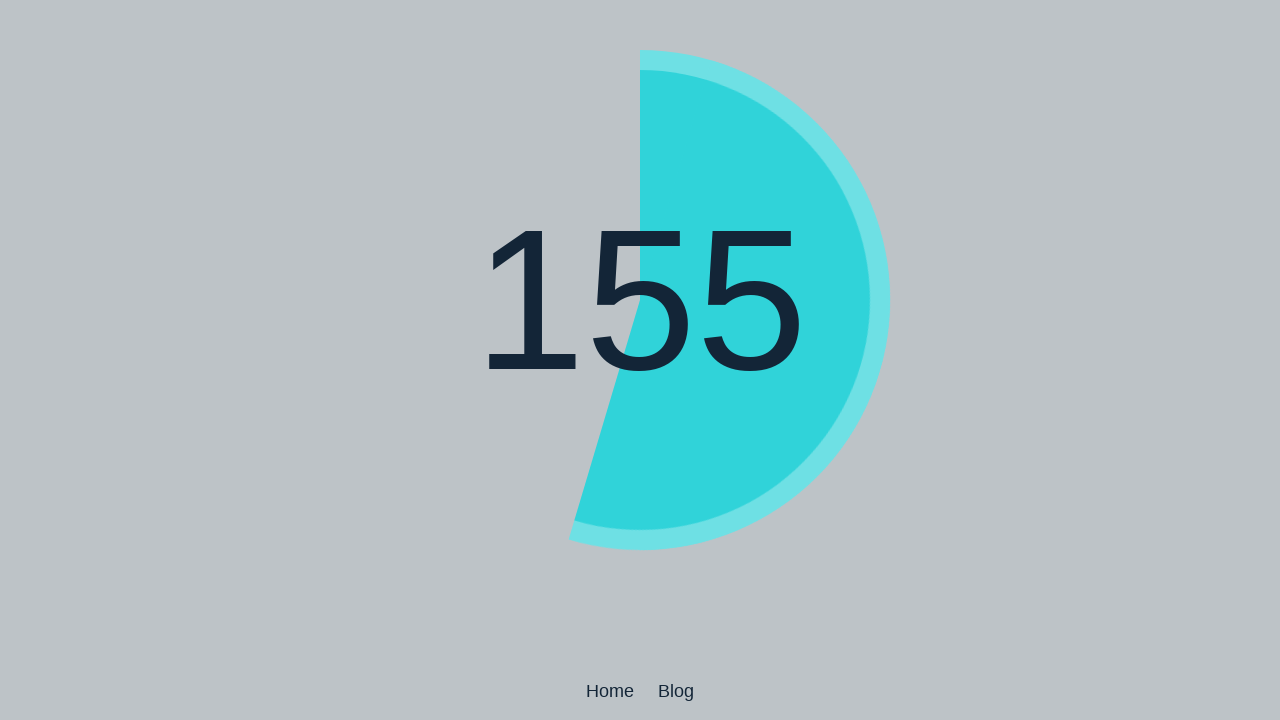

Performed double-click 78 of 500 at (640, 360) on body
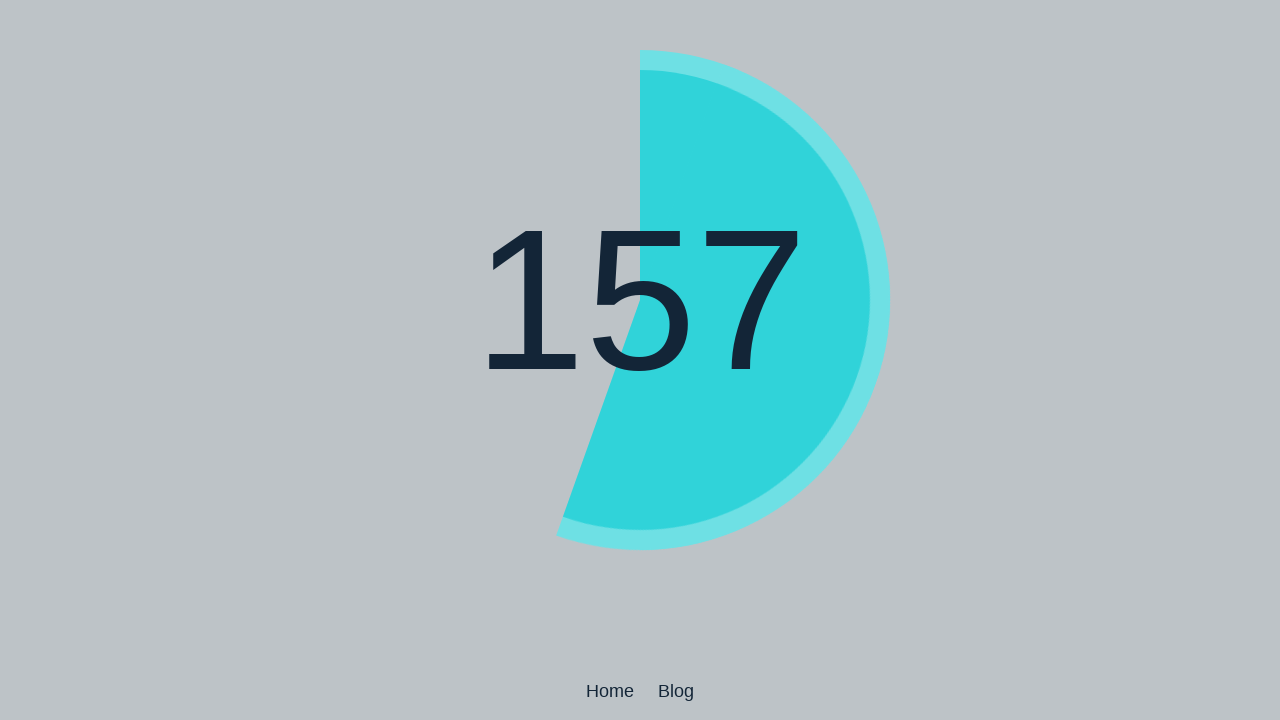

Performed double-click 79 of 500 at (640, 360) on body
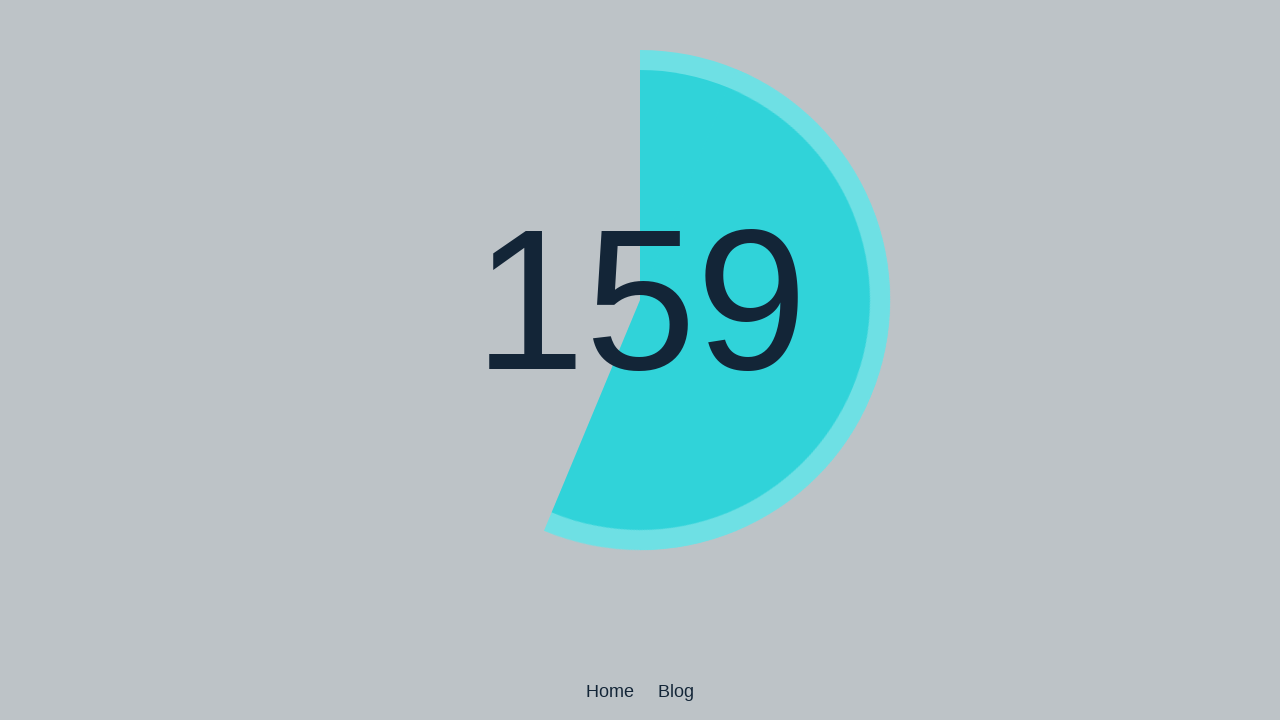

Performed double-click 80 of 500 at (640, 360) on body
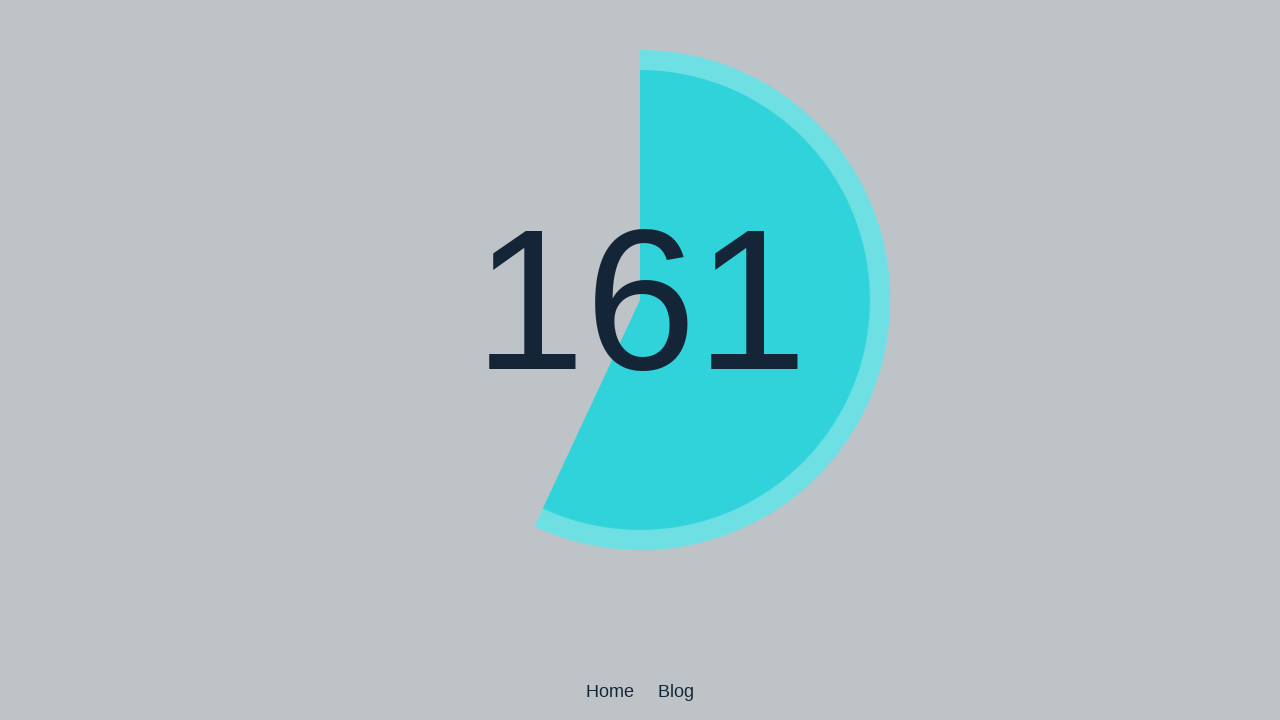

Performed double-click 81 of 500 at (640, 360) on body
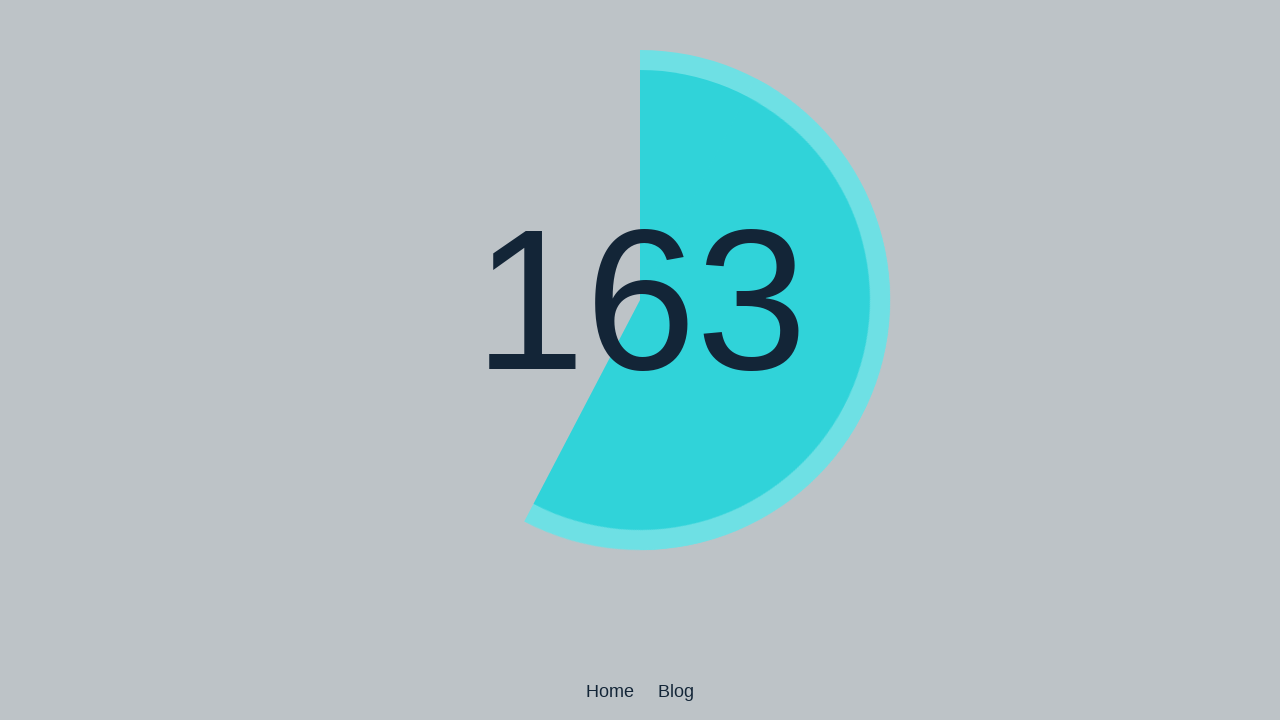

Performed double-click 82 of 500 at (640, 360) on body
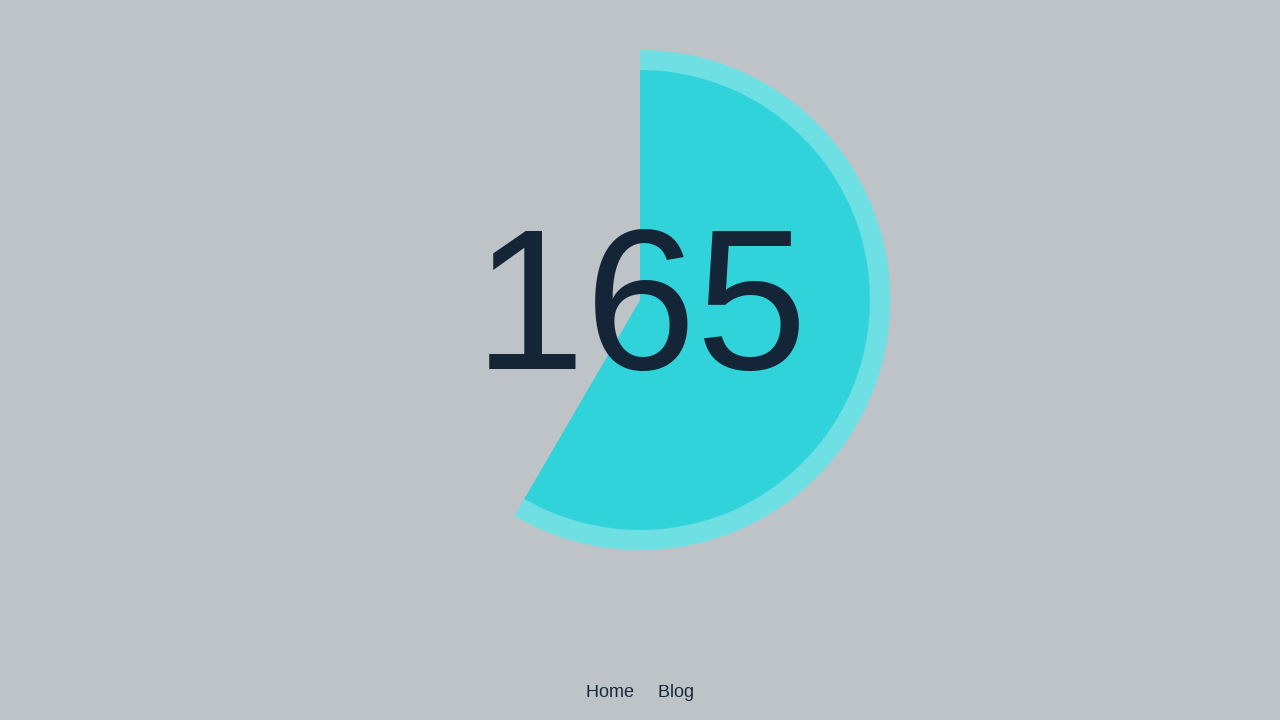

Performed double-click 83 of 500 at (640, 360) on body
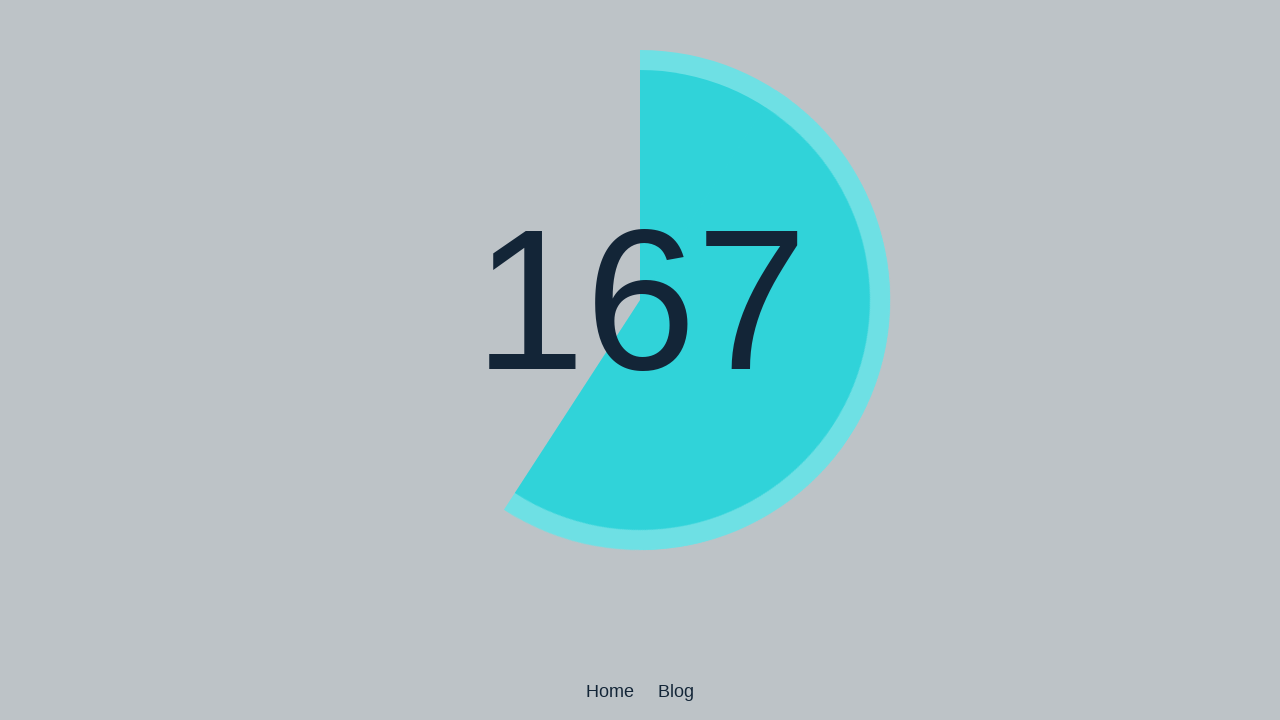

Performed double-click 84 of 500 at (640, 360) on body
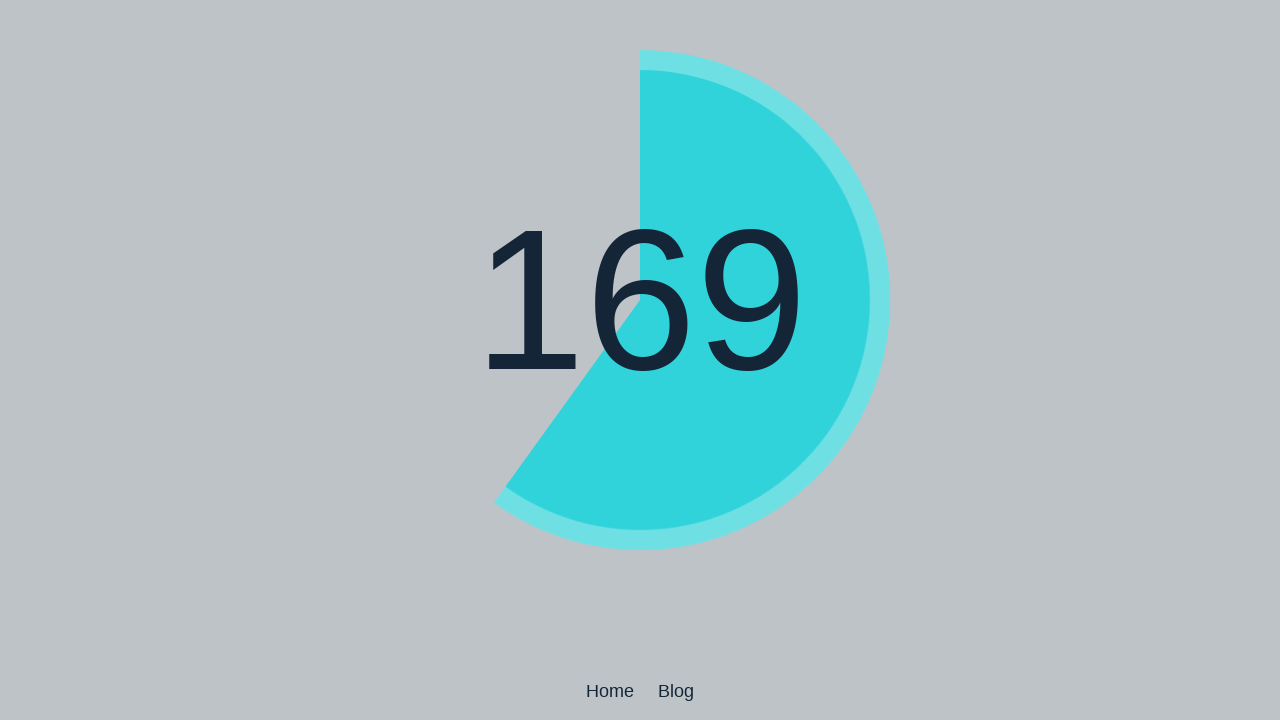

Performed double-click 85 of 500 at (640, 360) on body
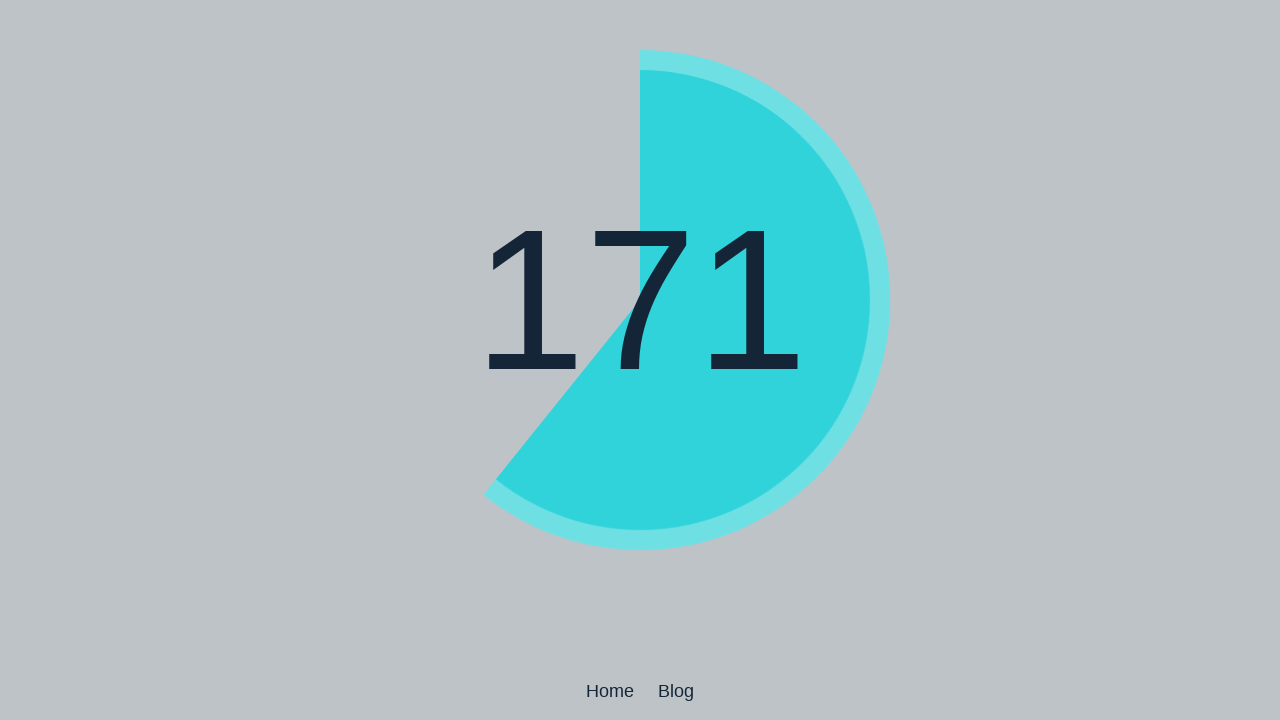

Performed double-click 86 of 500 at (640, 360) on body
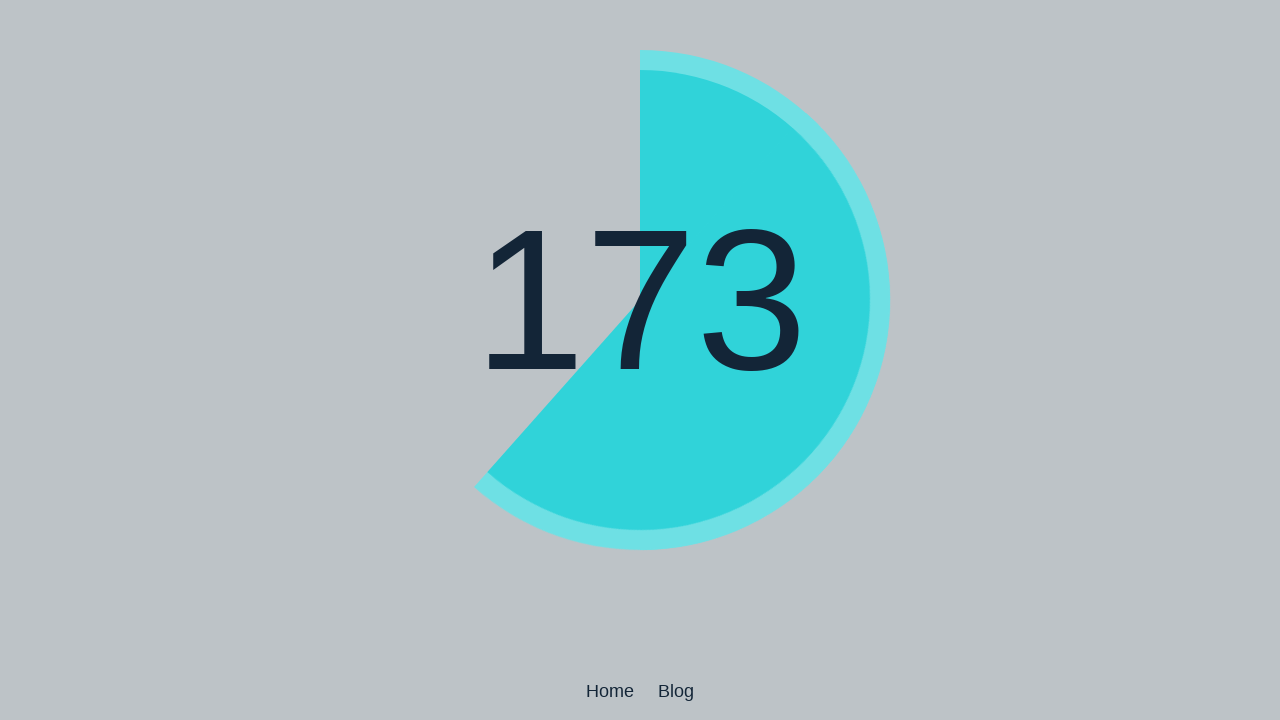

Performed double-click 87 of 500 at (640, 360) on body
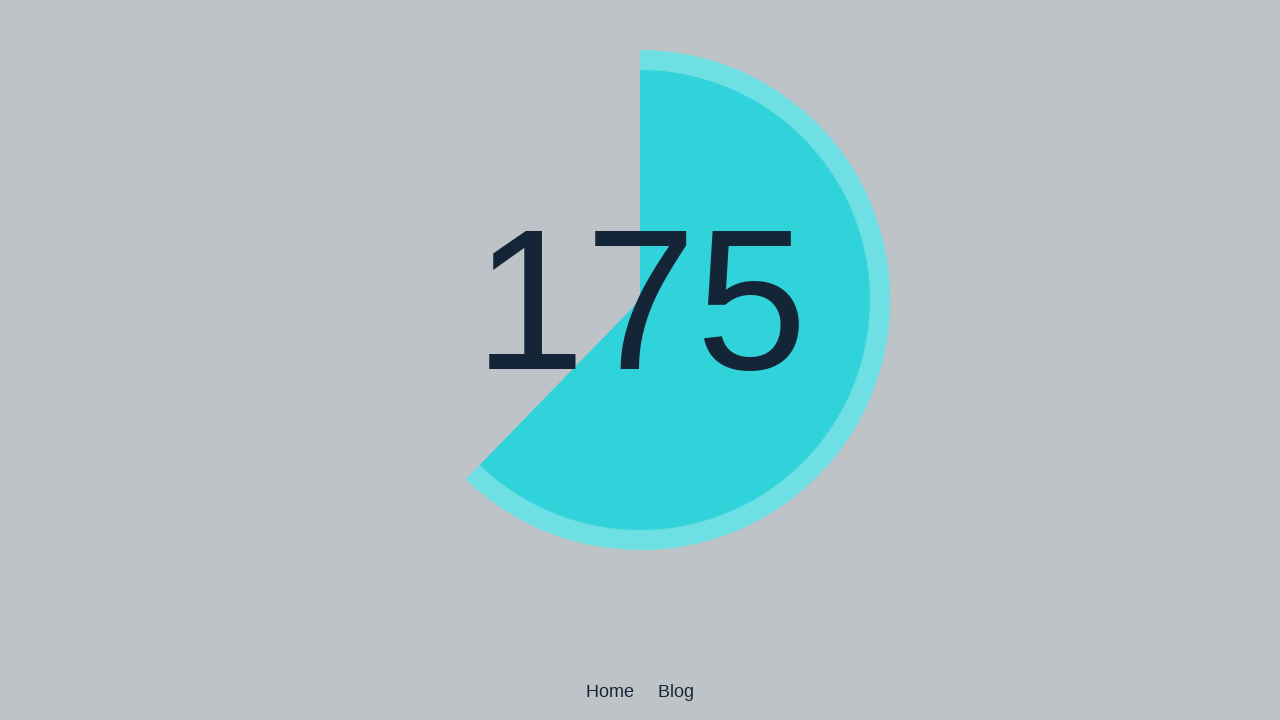

Performed double-click 88 of 500 at (640, 360) on body
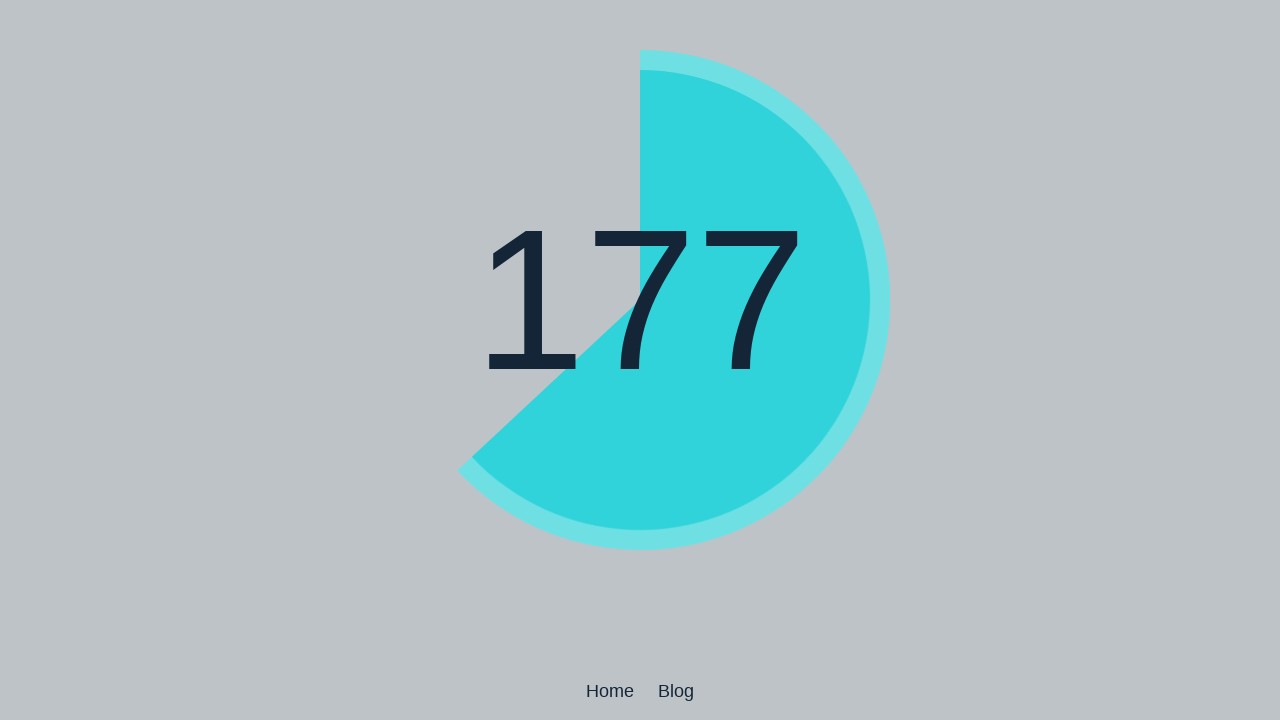

Performed double-click 89 of 500 at (640, 360) on body
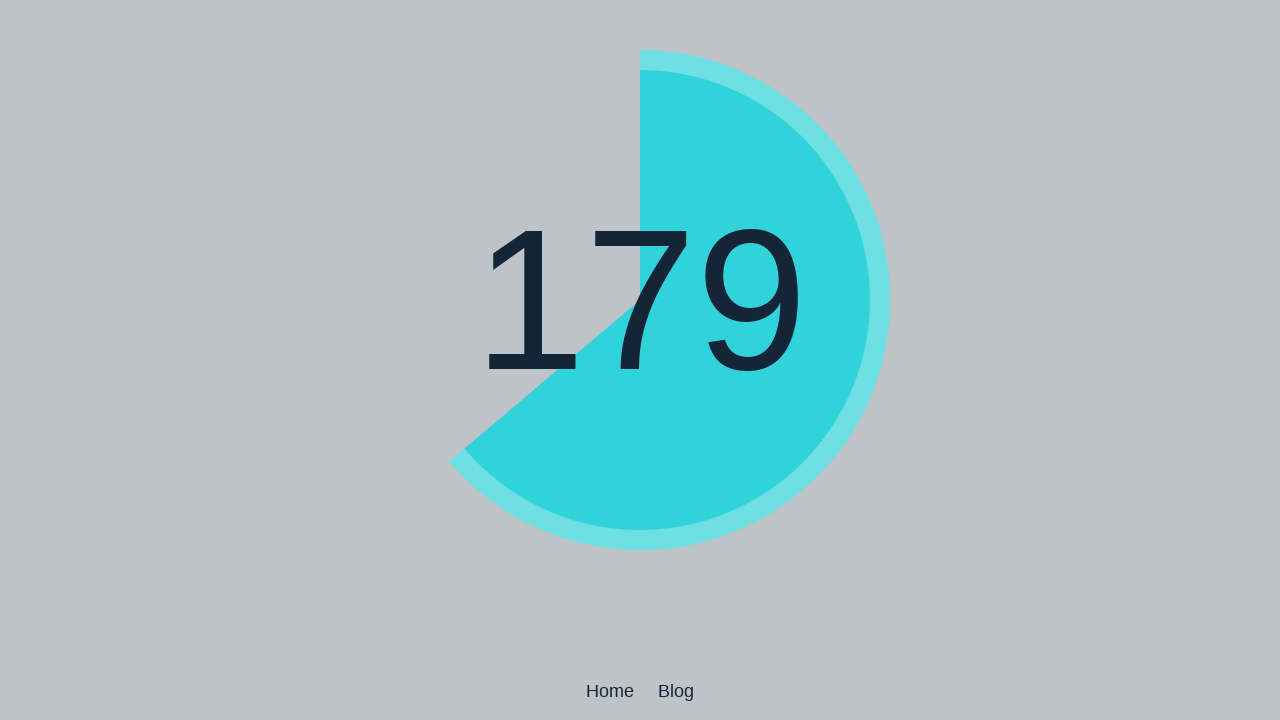

Performed double-click 90 of 500 at (640, 360) on body
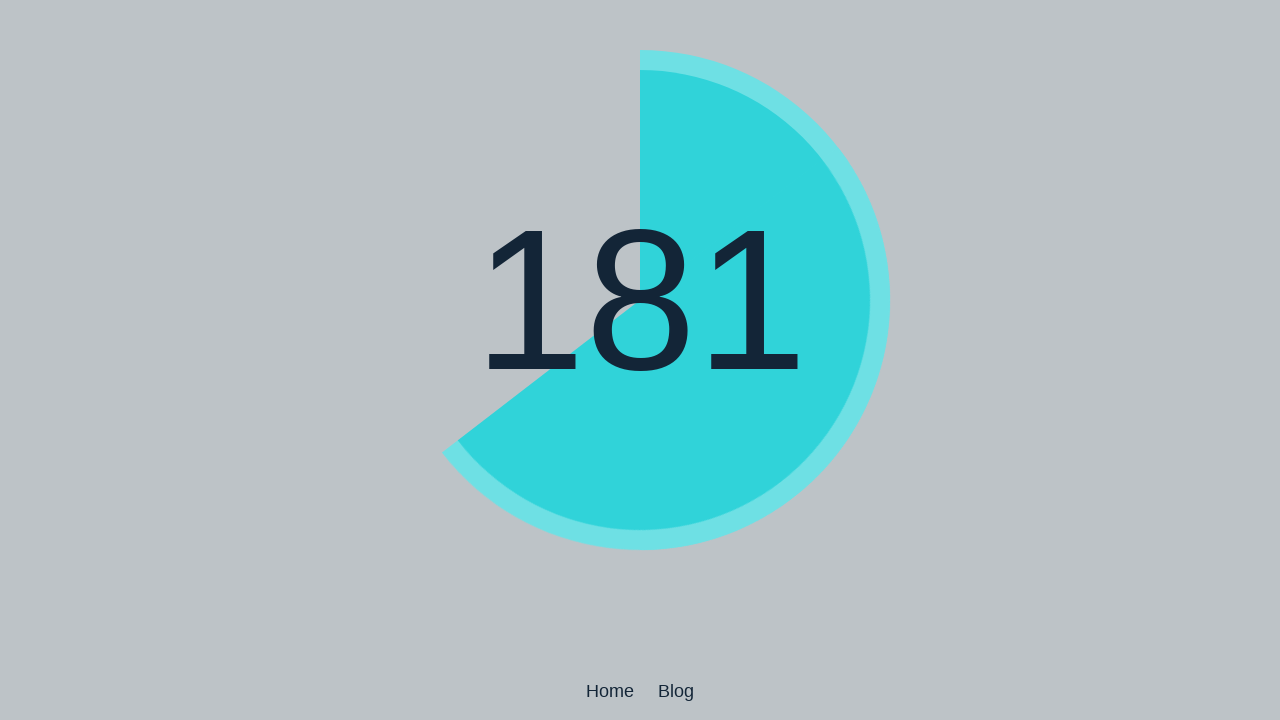

Performed double-click 91 of 500 at (640, 360) on body
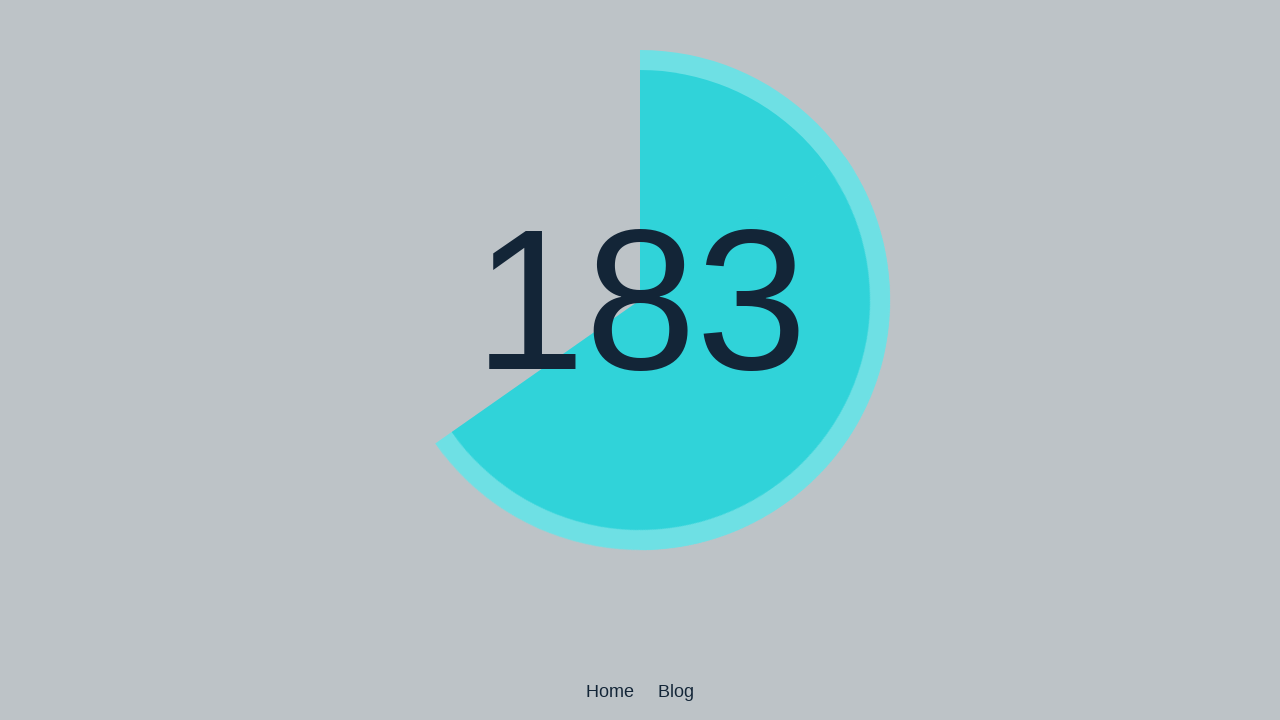

Performed double-click 92 of 500 at (640, 360) on body
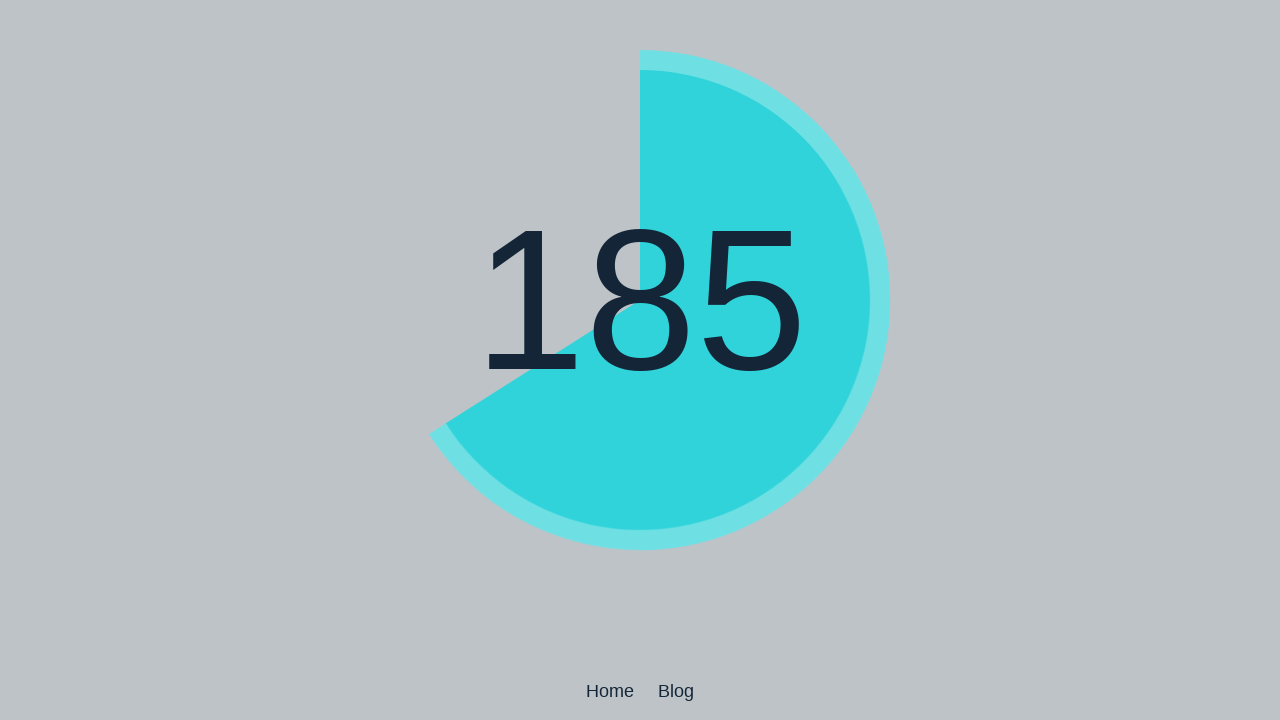

Performed double-click 93 of 500 at (640, 360) on body
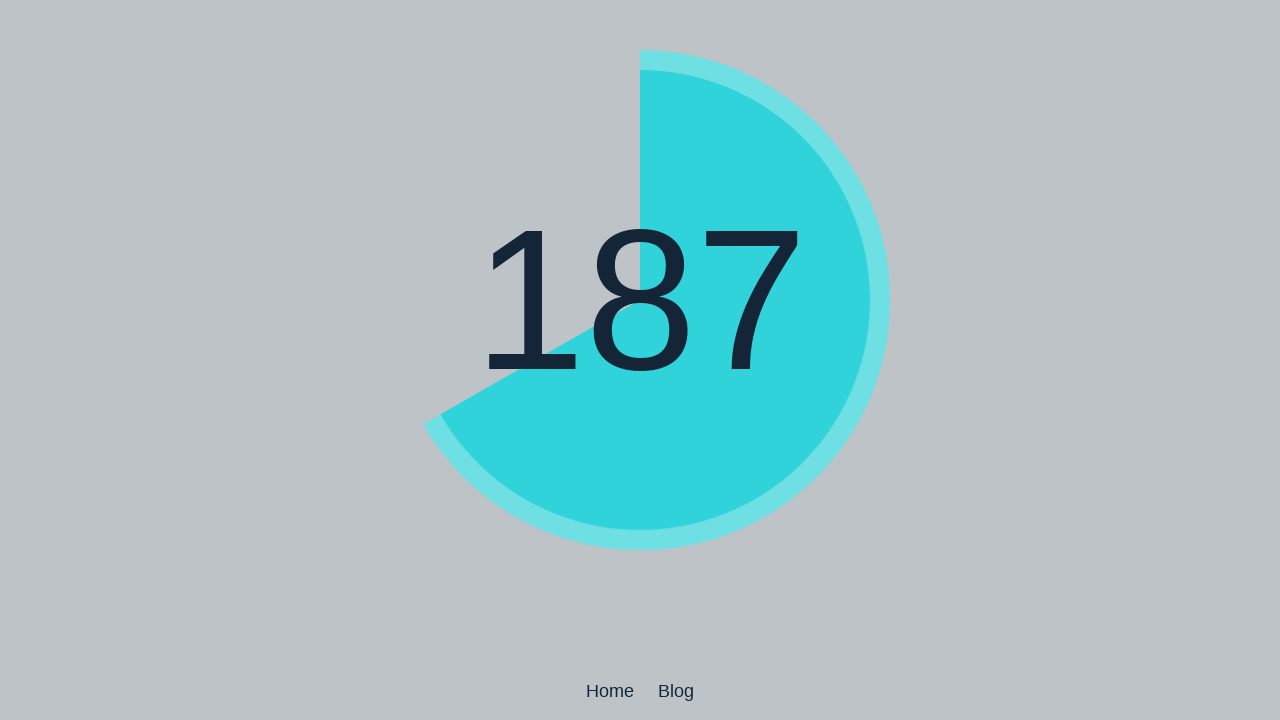

Performed double-click 94 of 500 at (640, 360) on body
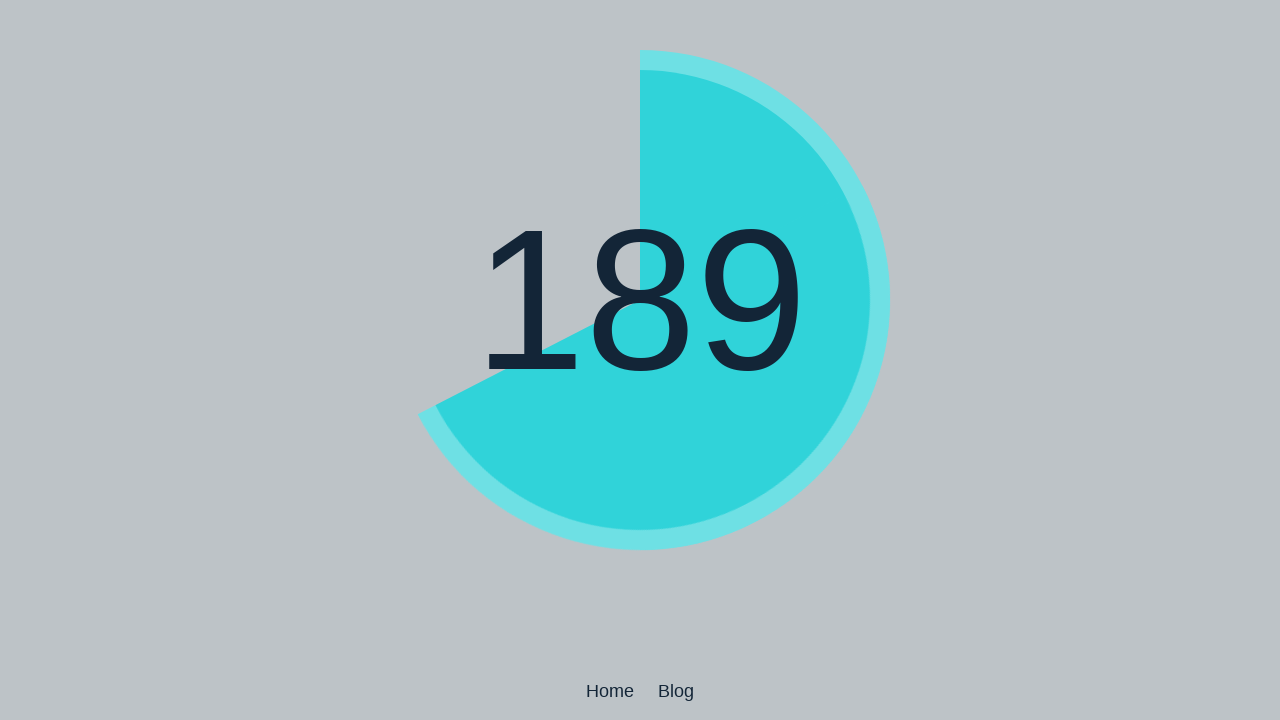

Performed double-click 95 of 500 at (640, 360) on body
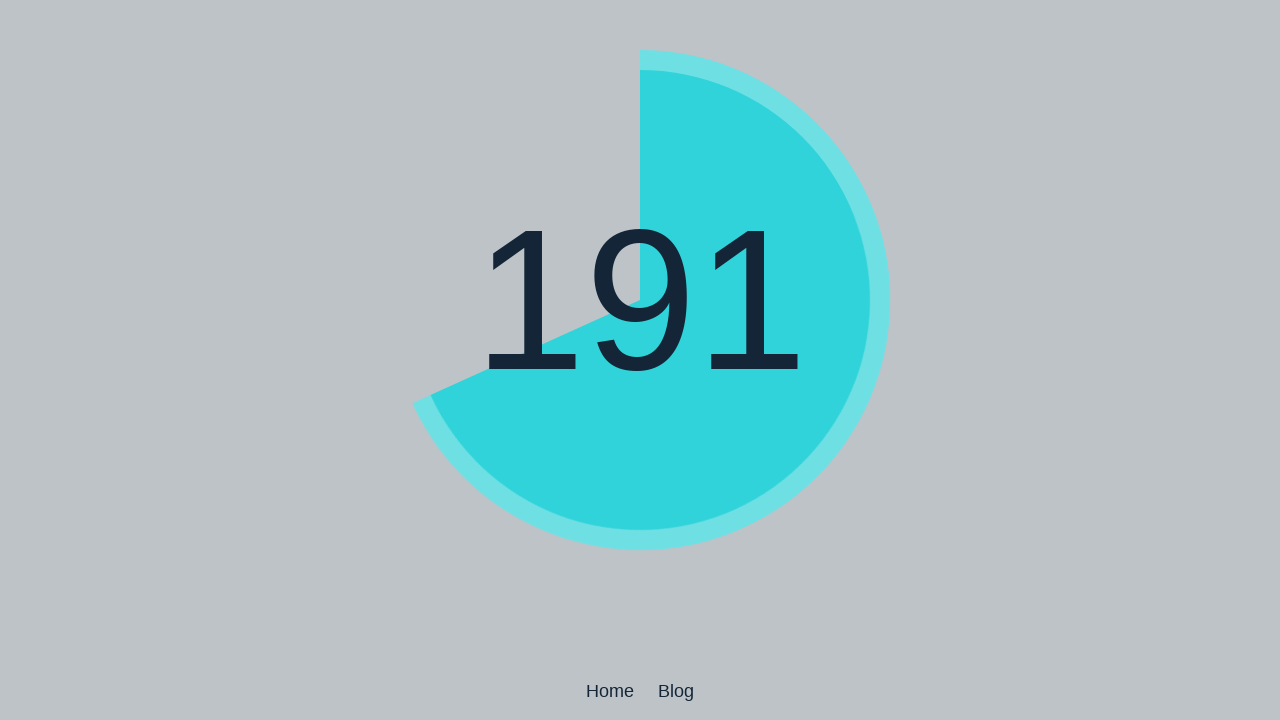

Performed double-click 96 of 500 at (640, 360) on body
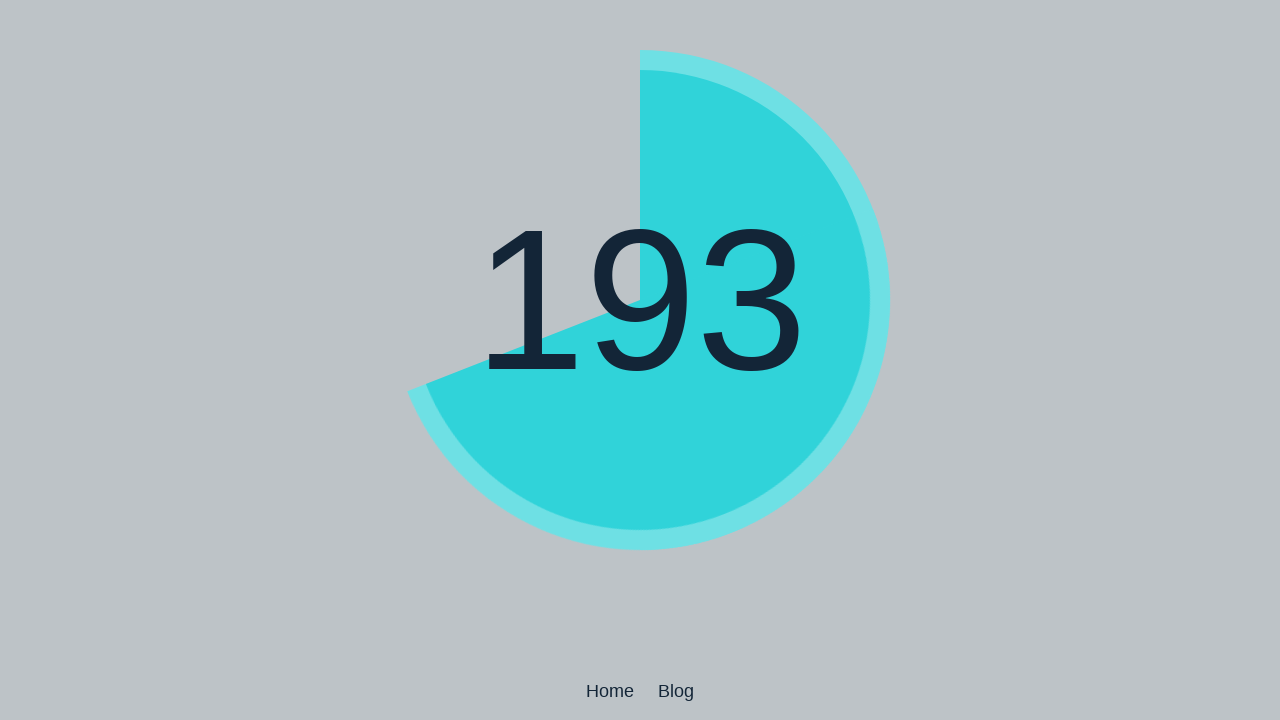

Performed double-click 97 of 500 at (640, 360) on body
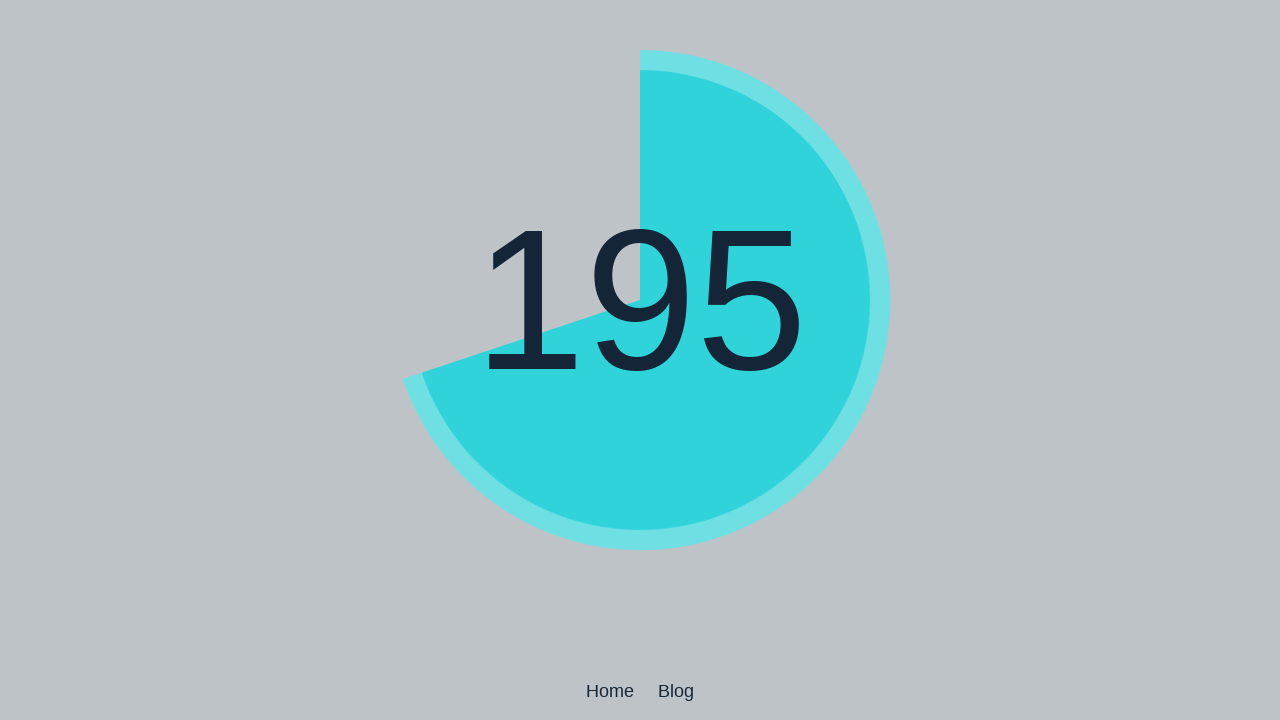

Performed double-click 98 of 500 at (640, 360) on body
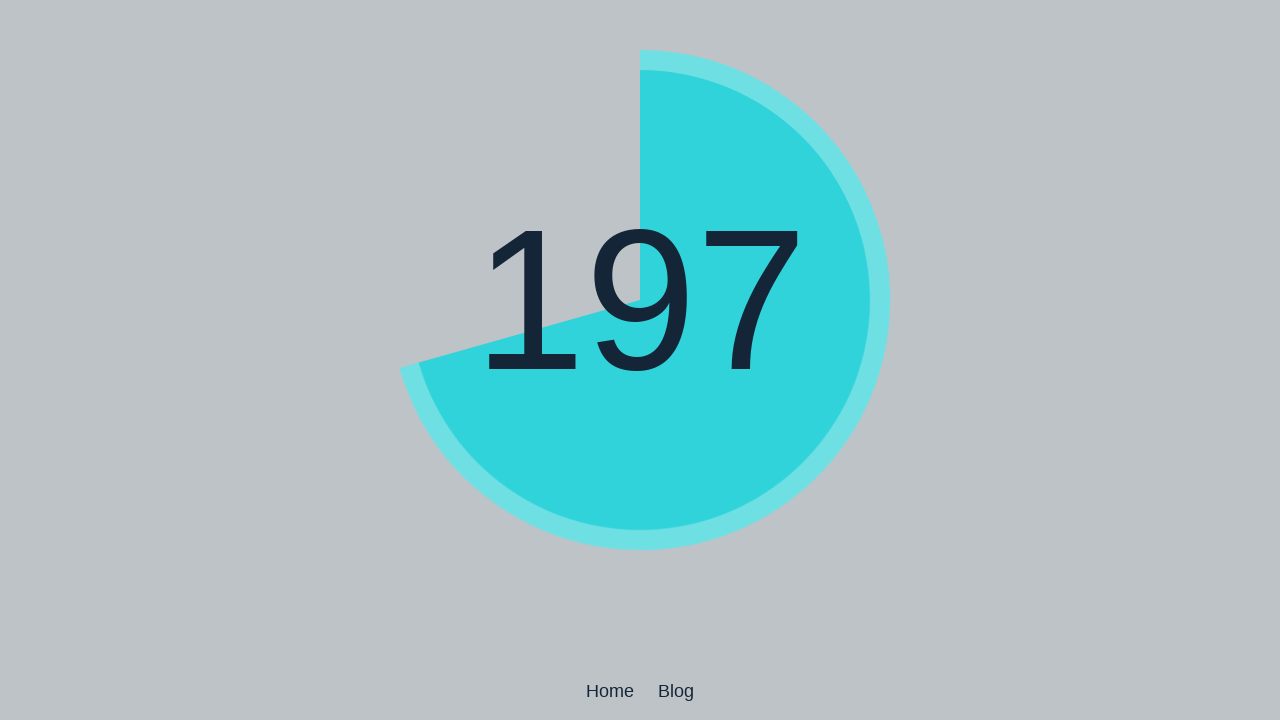

Performed double-click 99 of 500 at (640, 360) on body
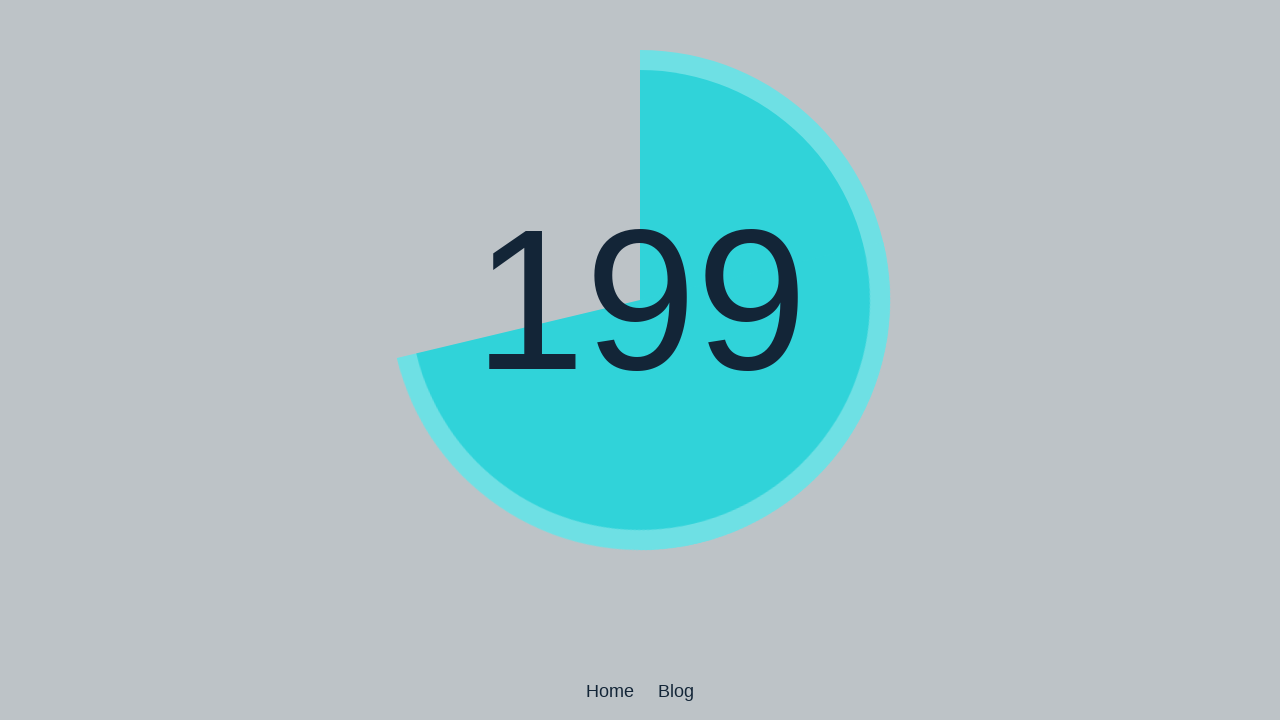

Performed double-click 100 of 500 at (640, 360) on body
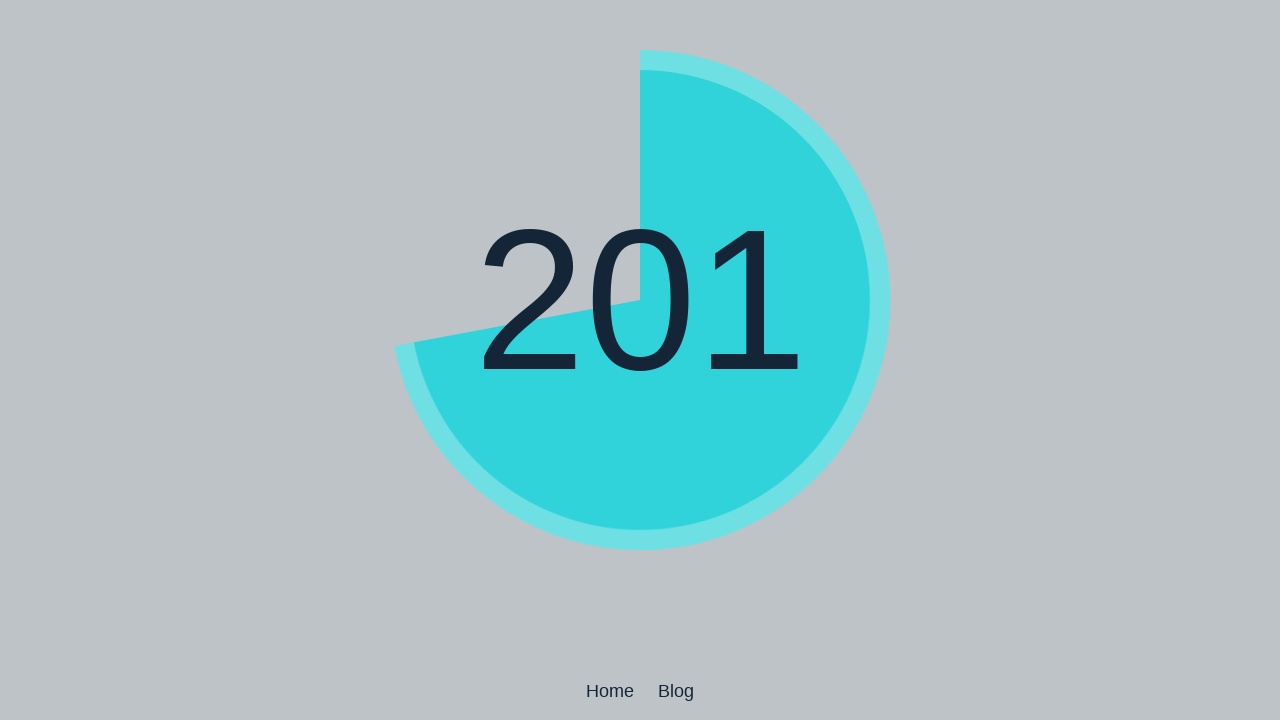

Performed double-click 101 of 500 at (640, 360) on body
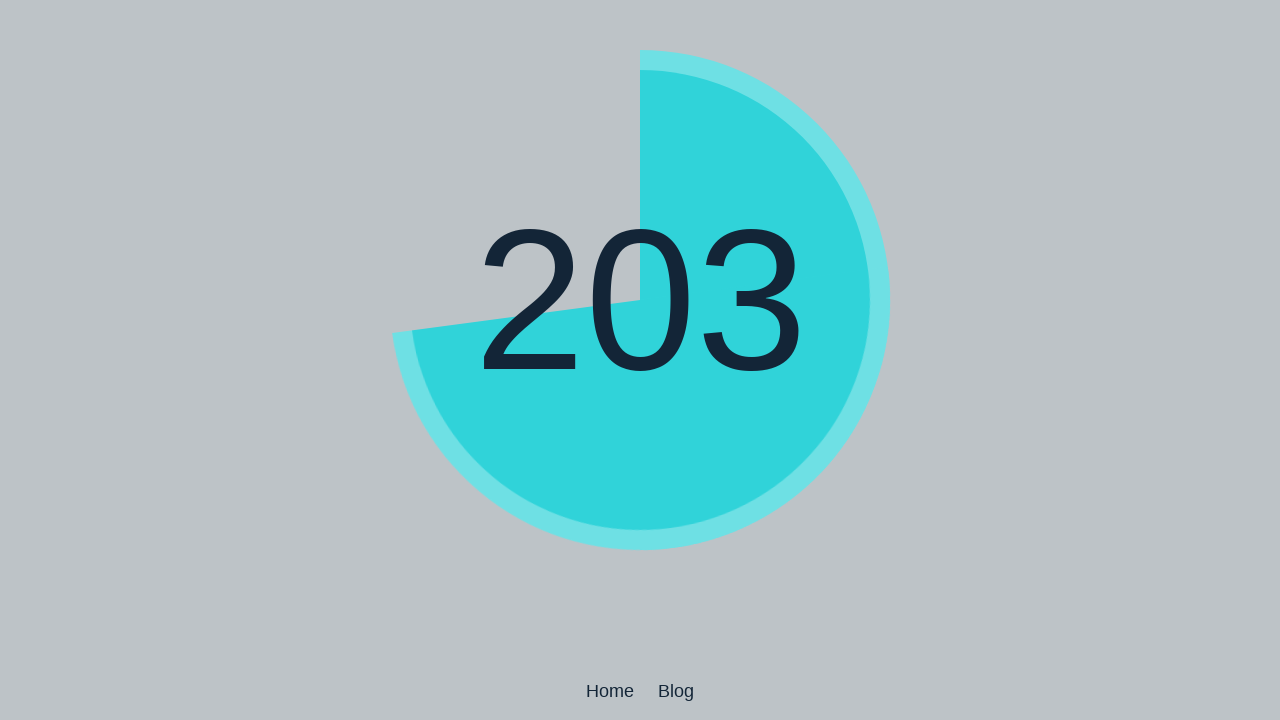

Performed double-click 102 of 500 at (640, 360) on body
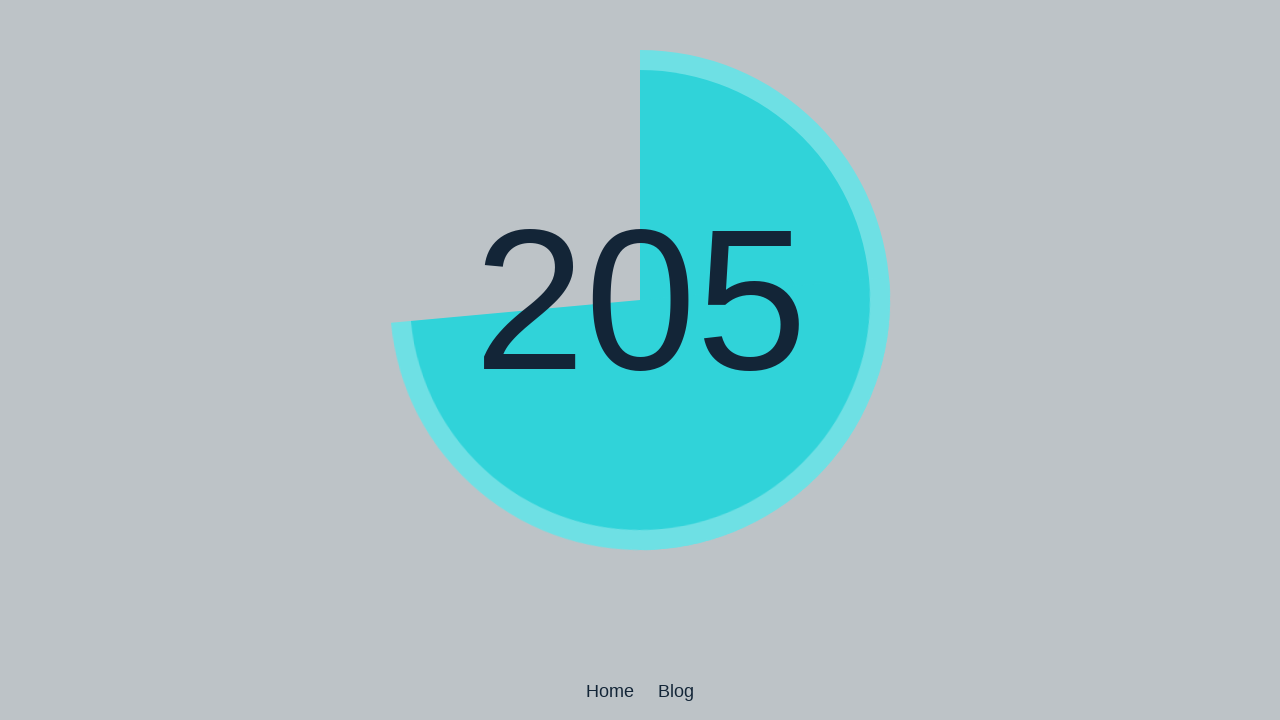

Performed double-click 103 of 500 at (640, 360) on body
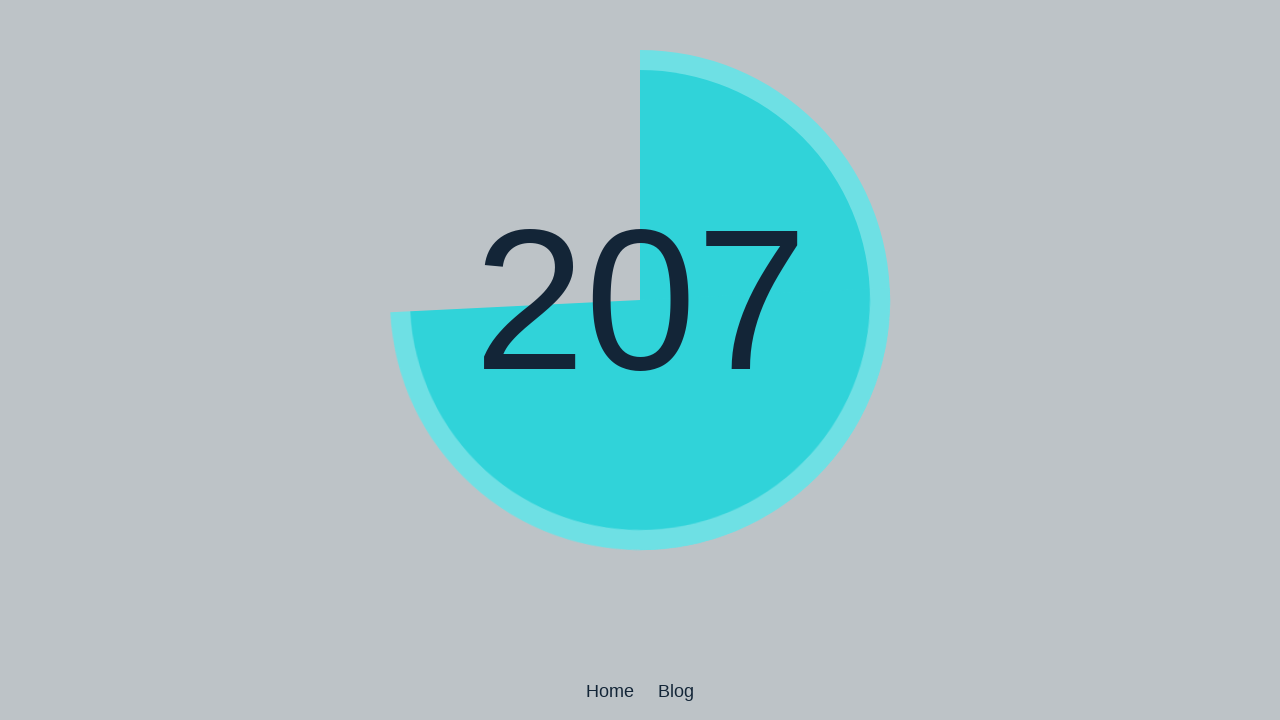

Performed double-click 104 of 500 at (640, 360) on body
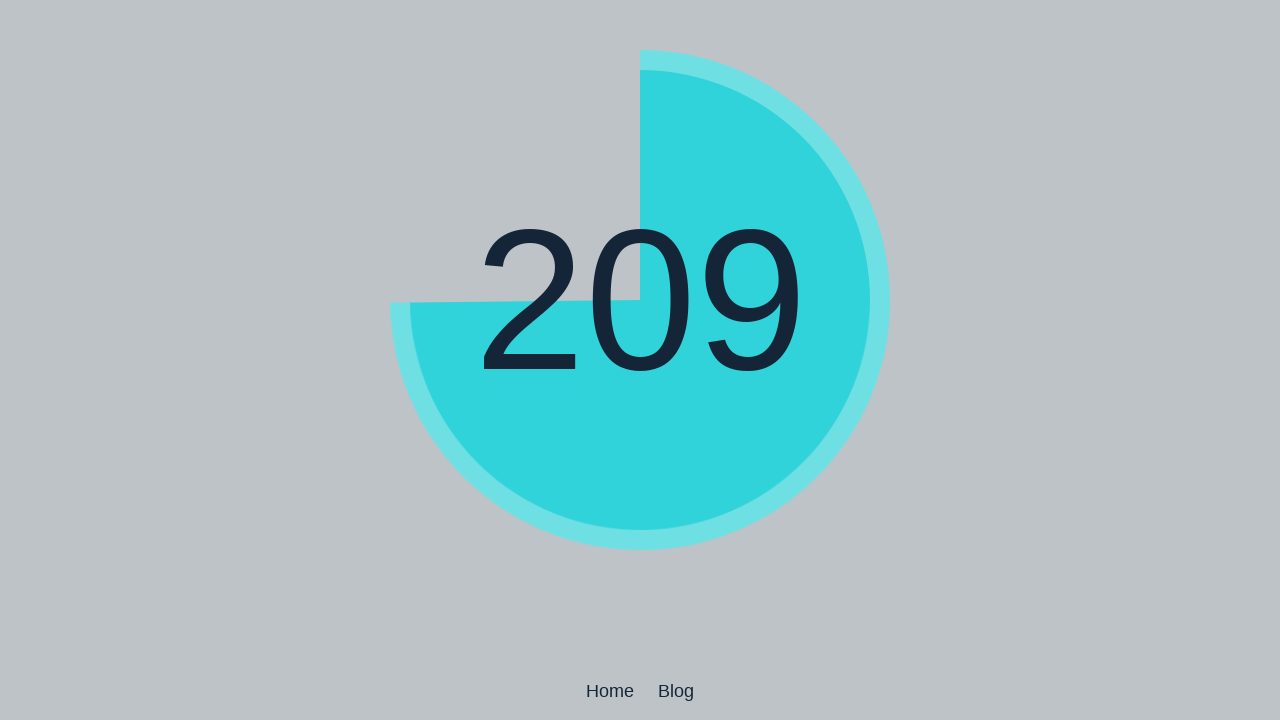

Performed double-click 105 of 500 at (640, 360) on body
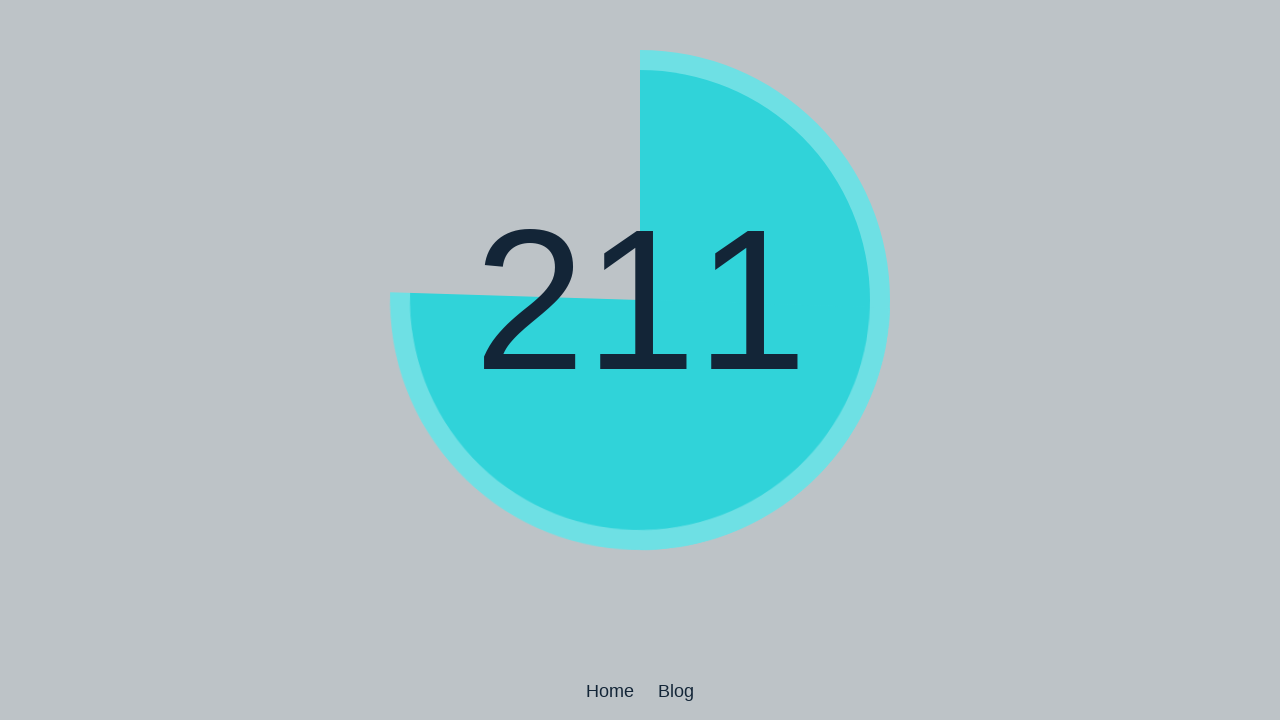

Performed double-click 106 of 500 at (640, 360) on body
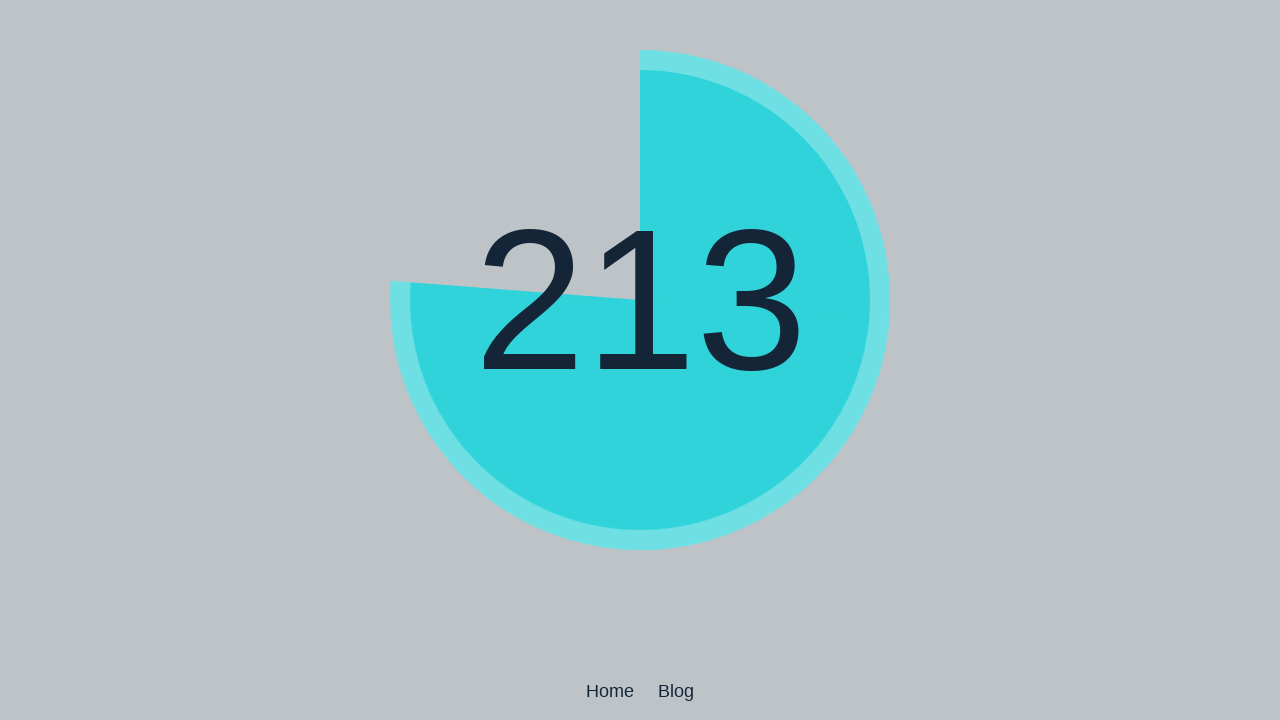

Performed double-click 107 of 500 at (640, 360) on body
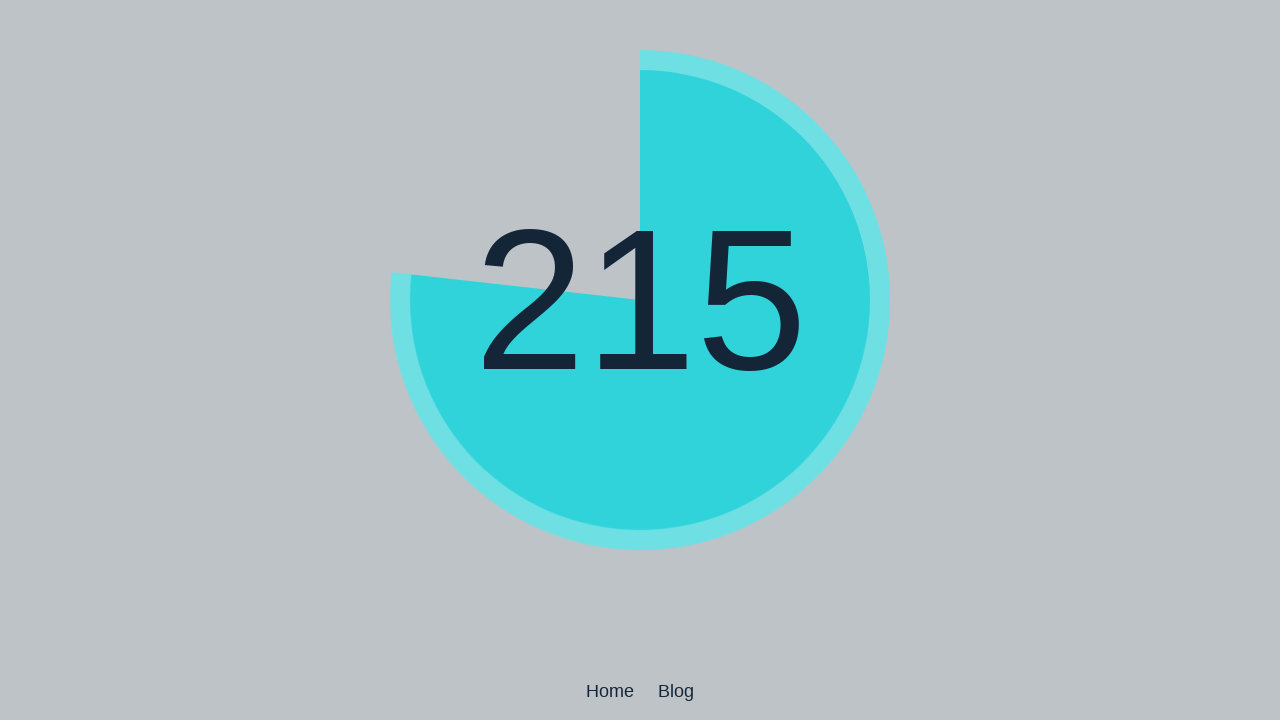

Performed double-click 108 of 500 at (640, 360) on body
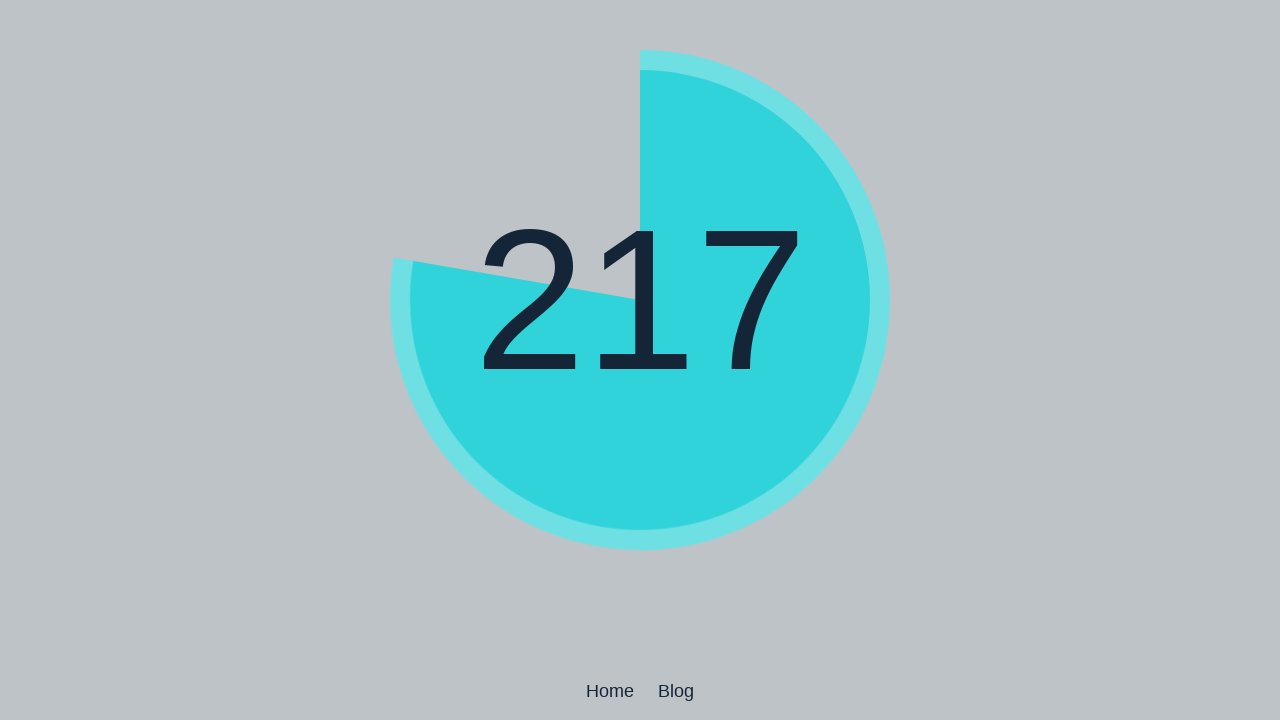

Performed double-click 109 of 500 at (640, 360) on body
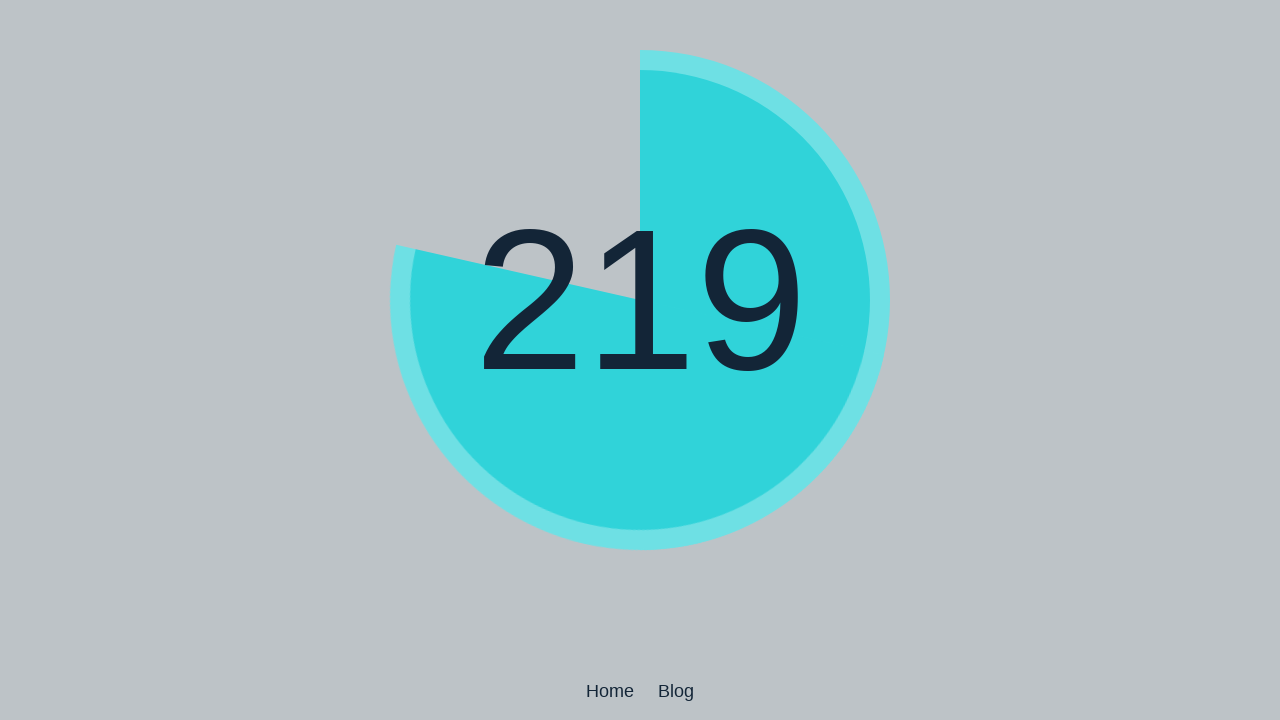

Performed double-click 110 of 500 at (640, 360) on body
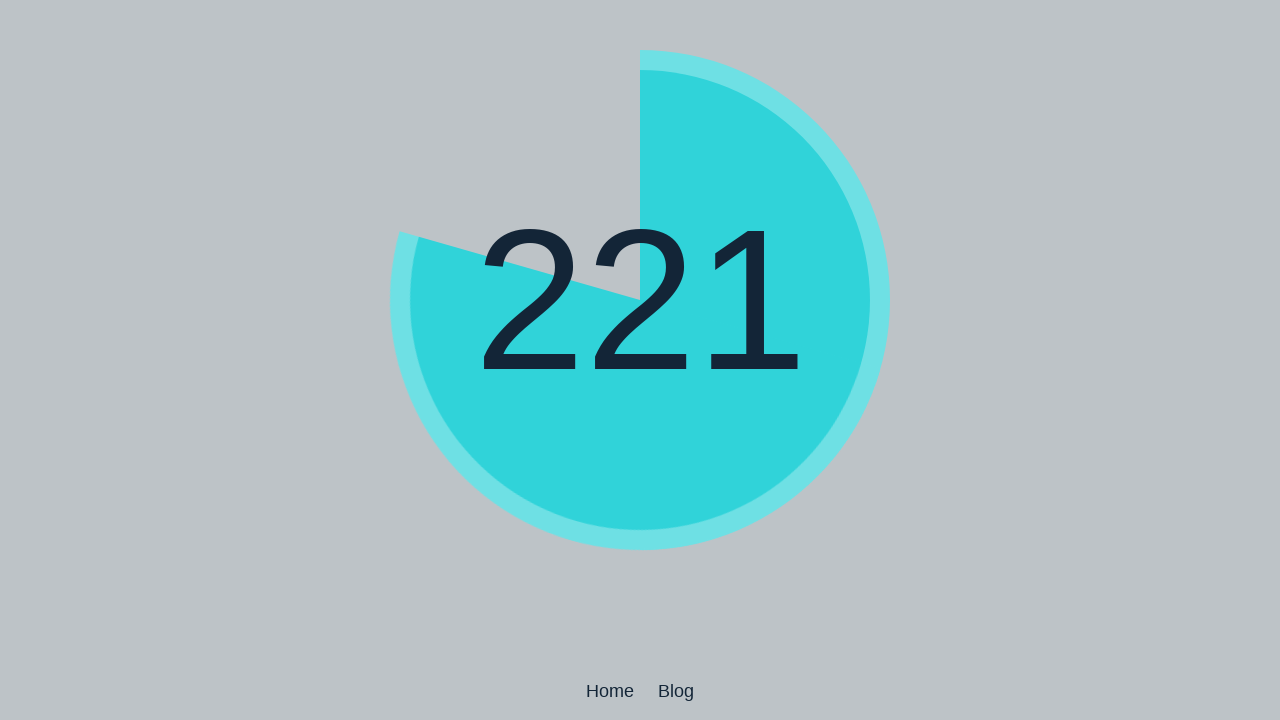

Performed double-click 111 of 500 at (640, 360) on body
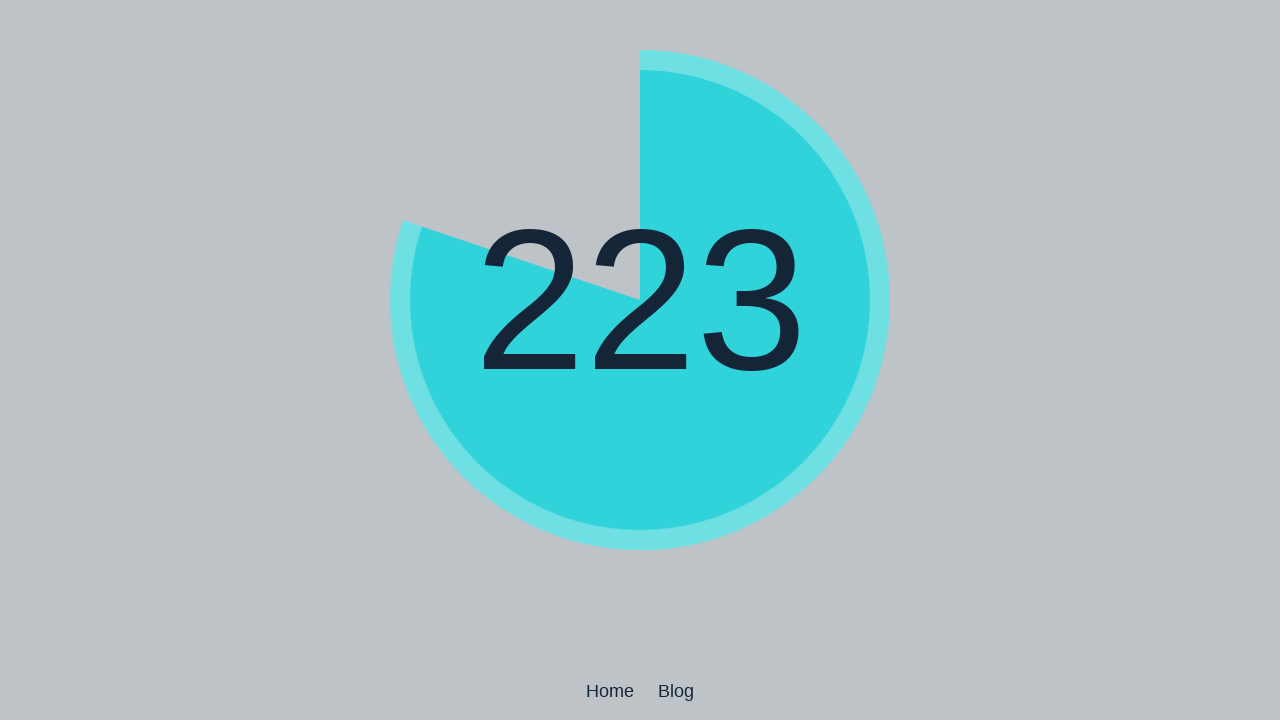

Performed double-click 112 of 500 at (640, 360) on body
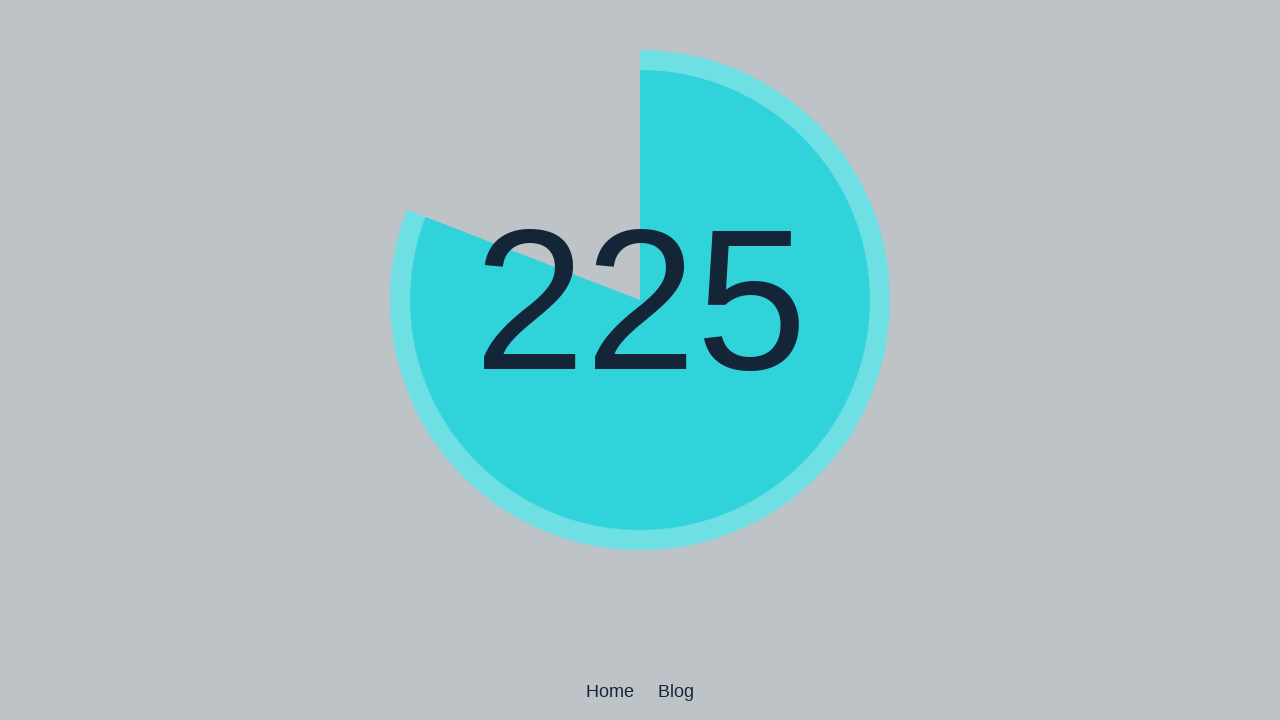

Performed double-click 113 of 500 at (640, 360) on body
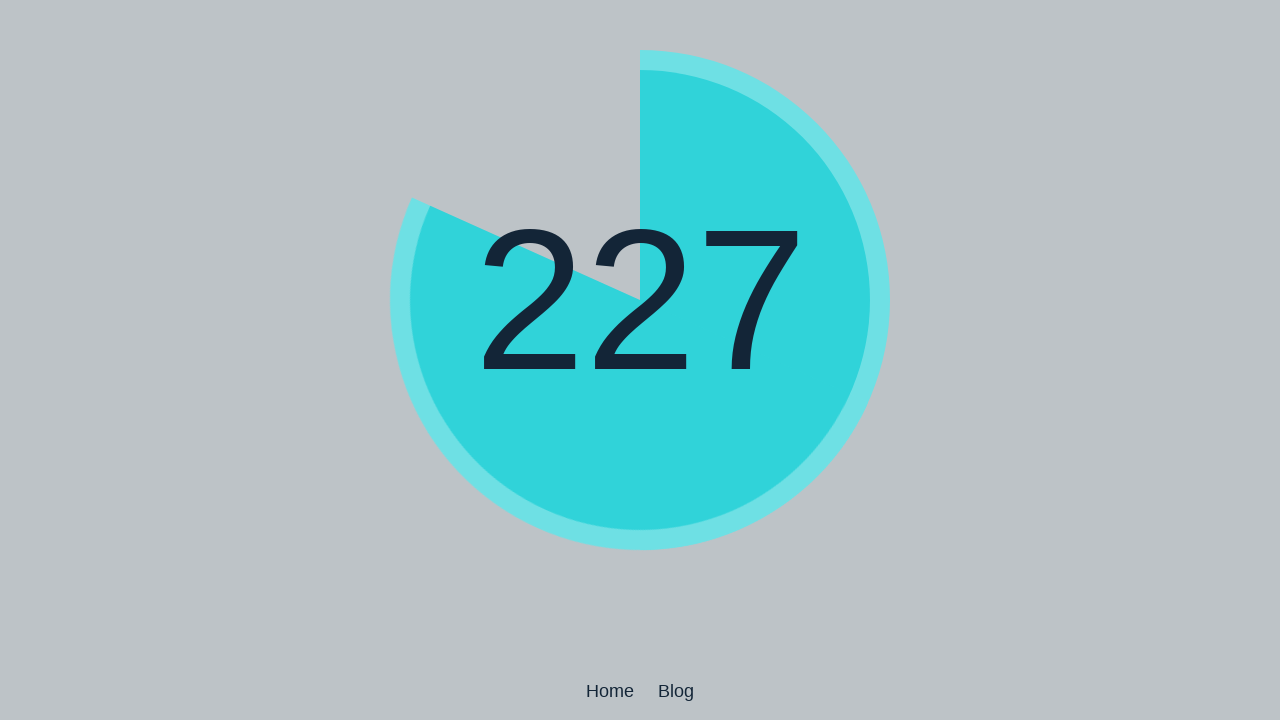

Performed double-click 114 of 500 at (640, 360) on body
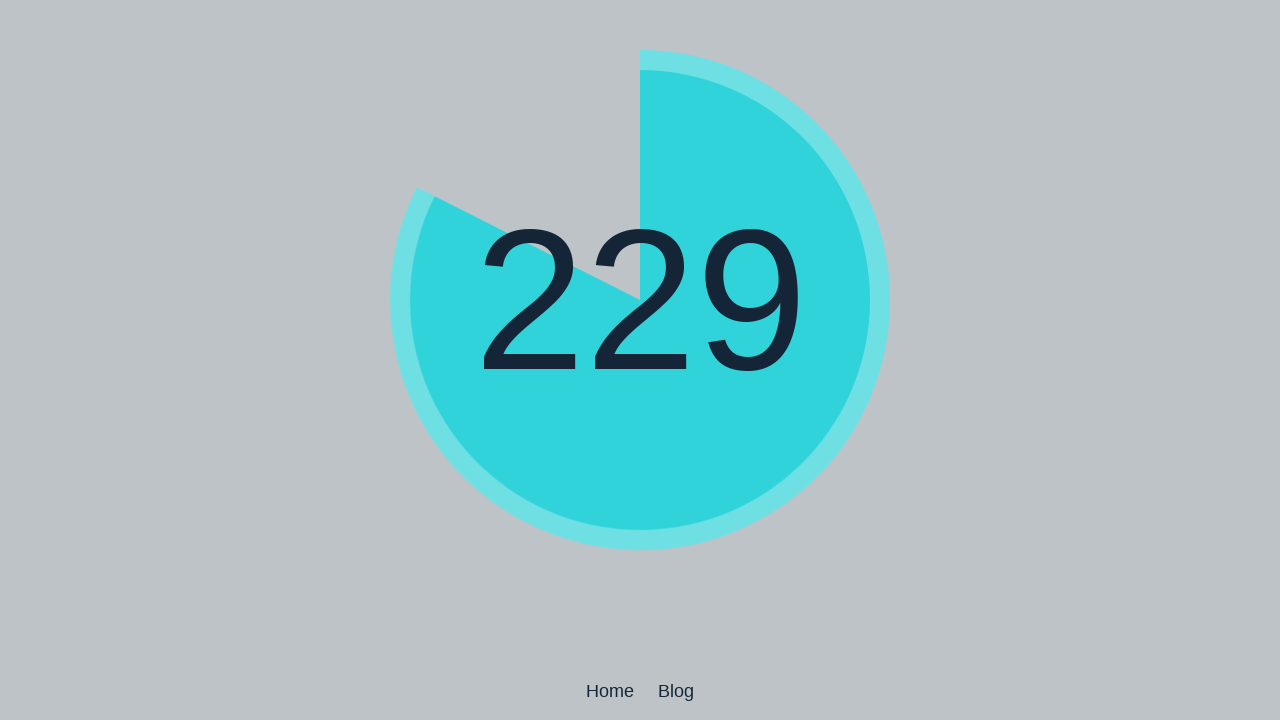

Performed double-click 115 of 500 at (640, 360) on body
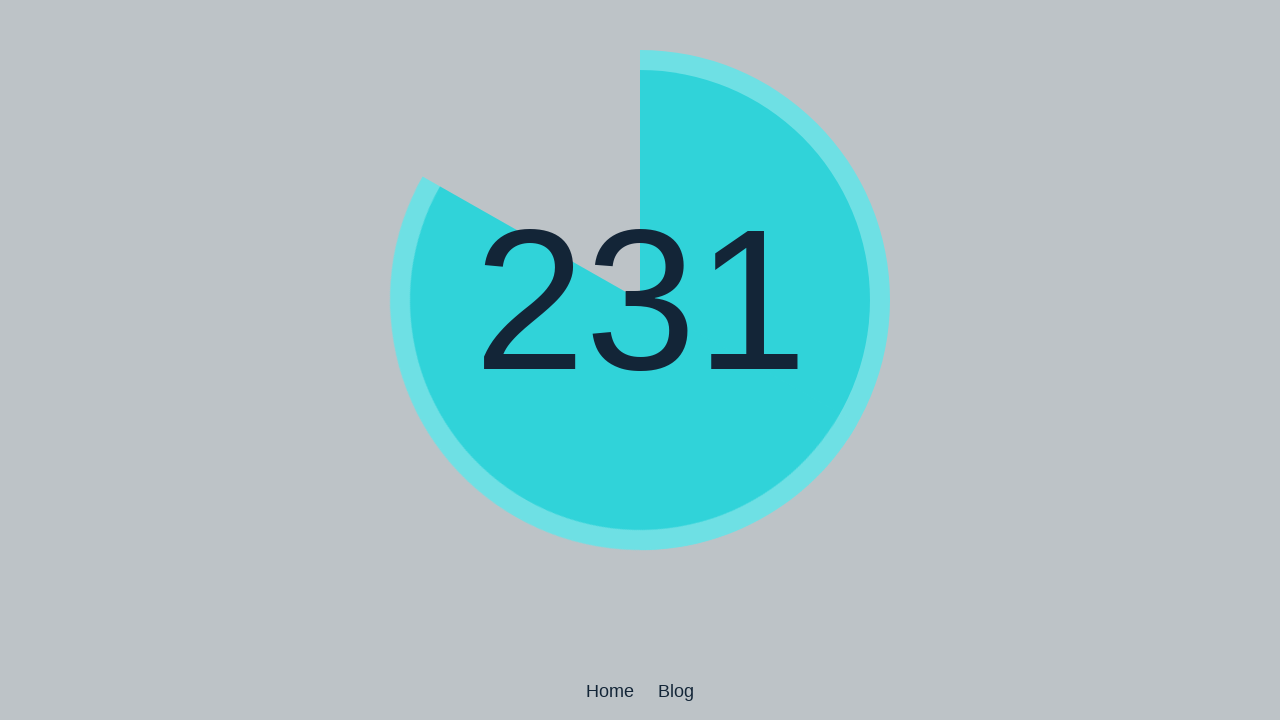

Performed double-click 116 of 500 at (640, 360) on body
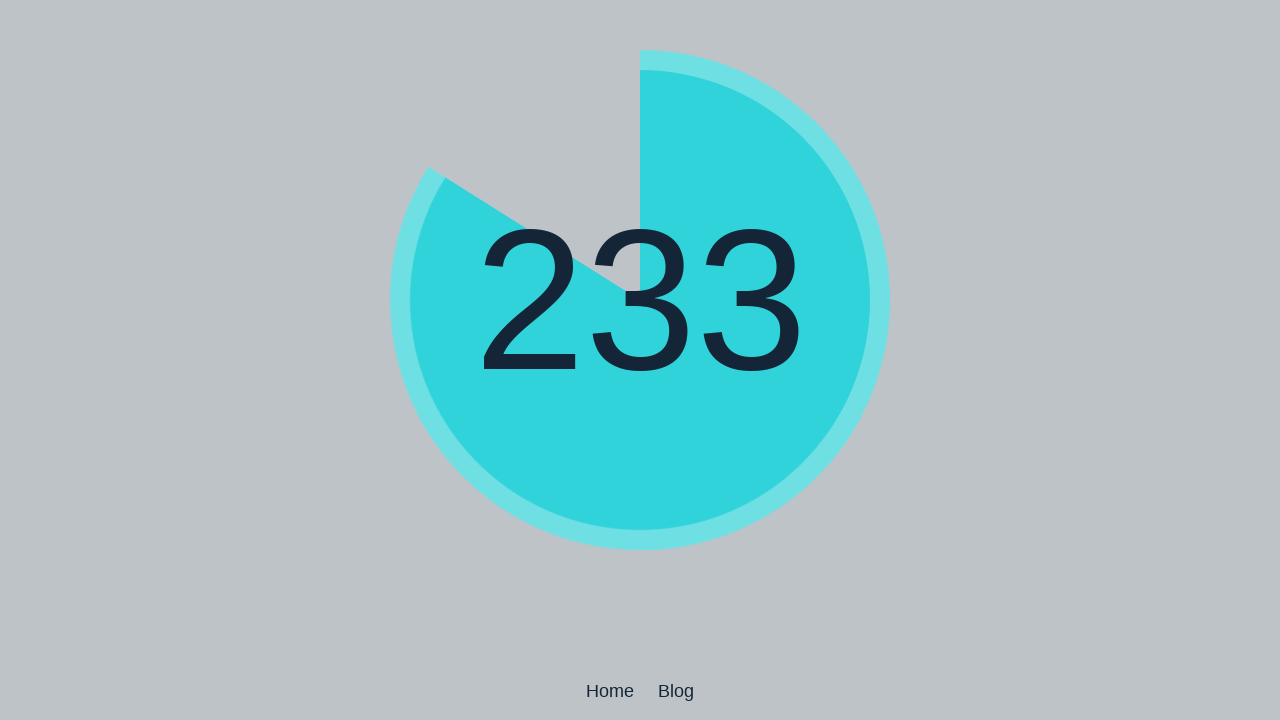

Performed double-click 117 of 500 at (640, 360) on body
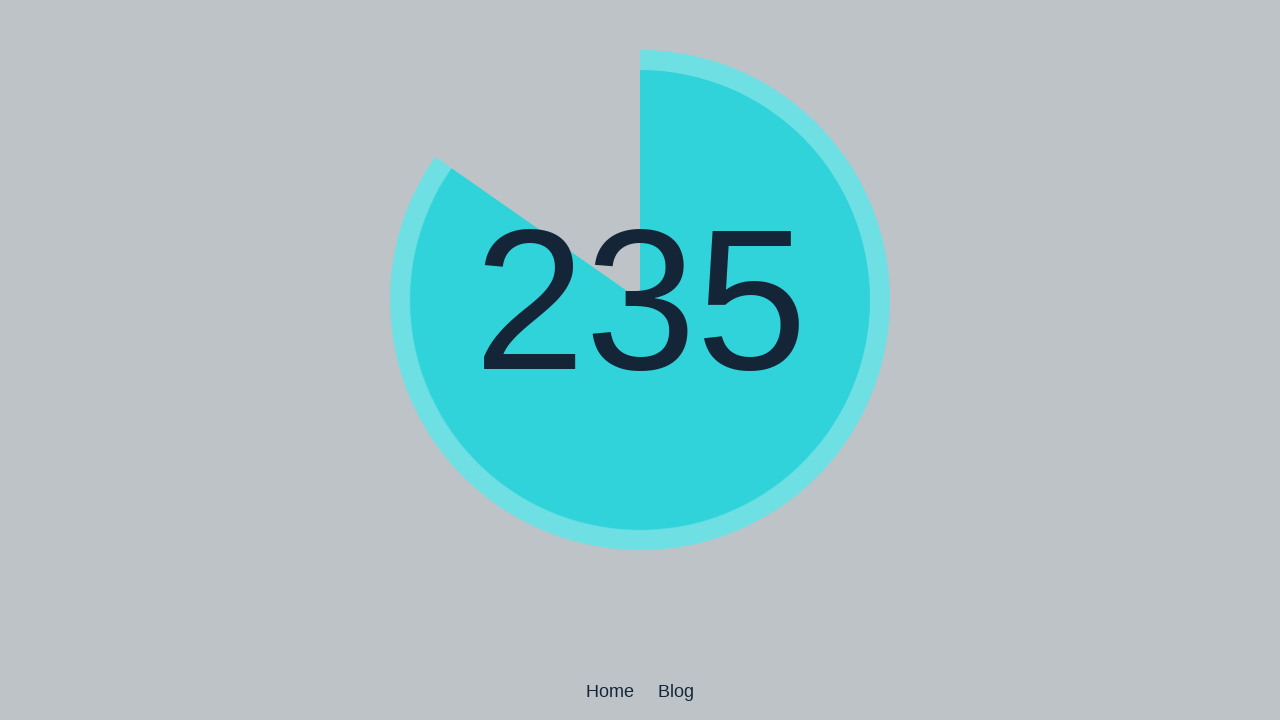

Performed double-click 118 of 500 at (640, 360) on body
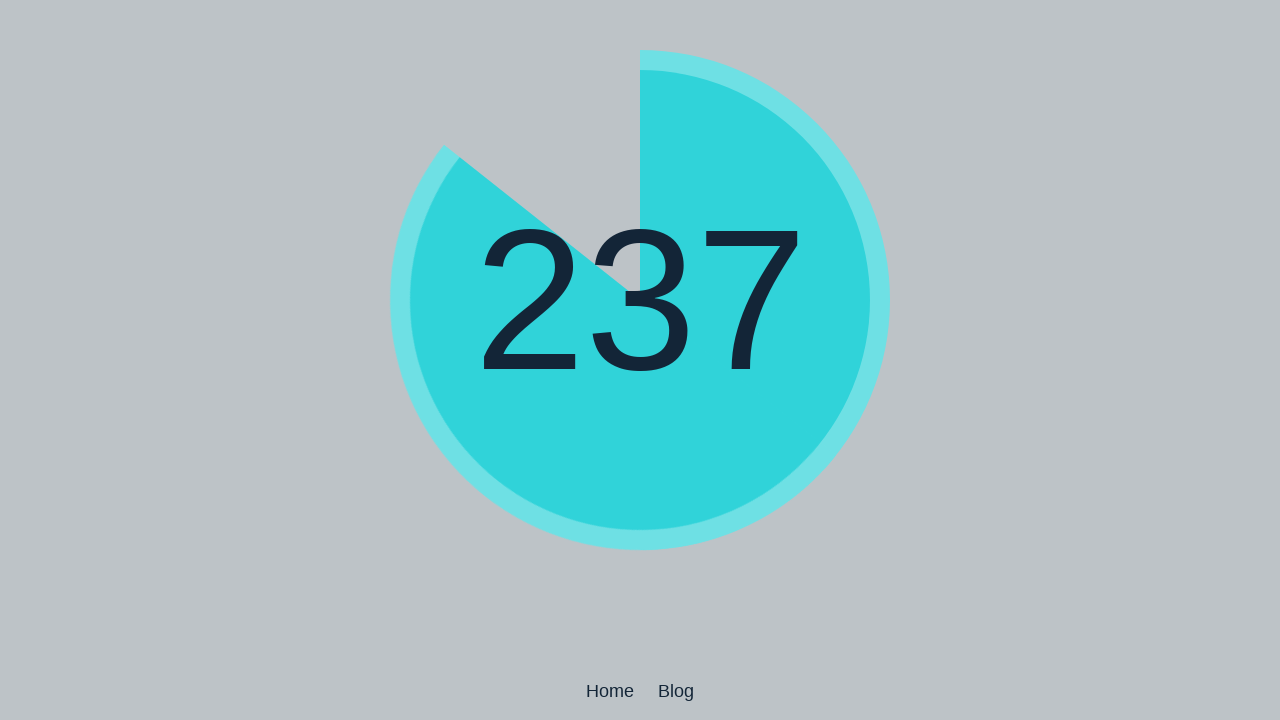

Performed double-click 119 of 500 at (640, 360) on body
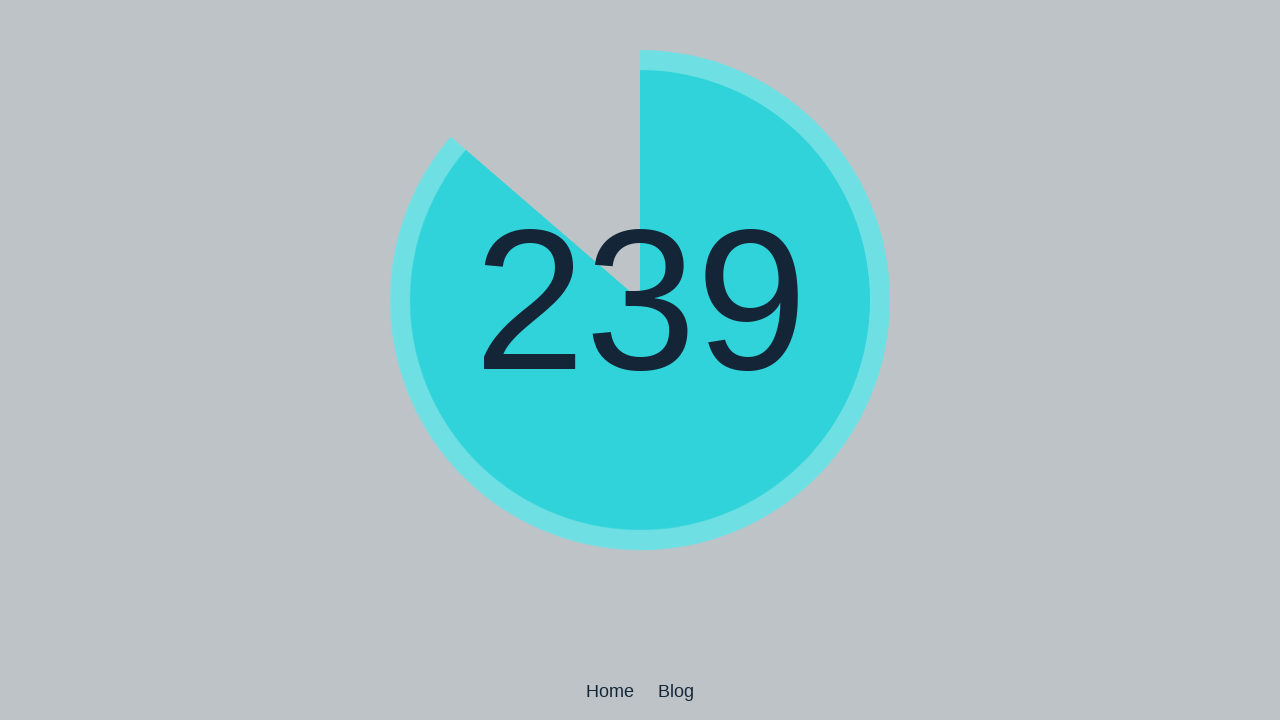

Performed double-click 120 of 500 at (640, 360) on body
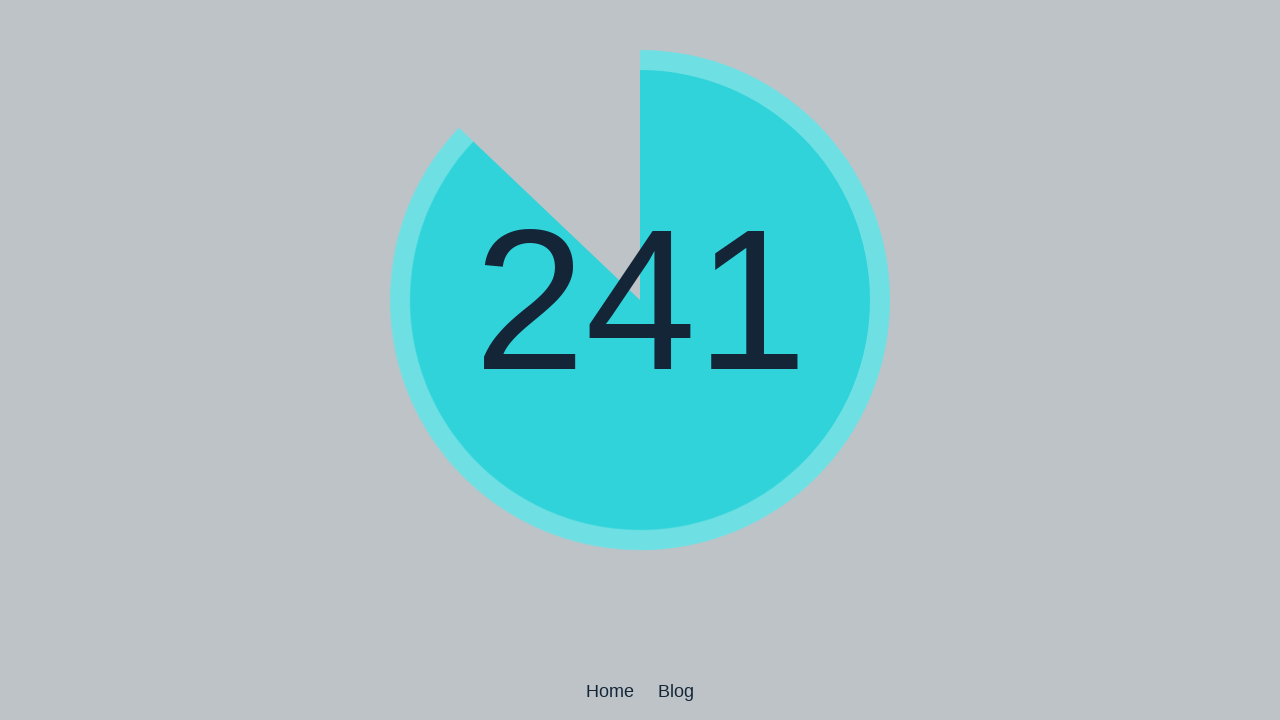

Performed double-click 121 of 500 at (640, 360) on body
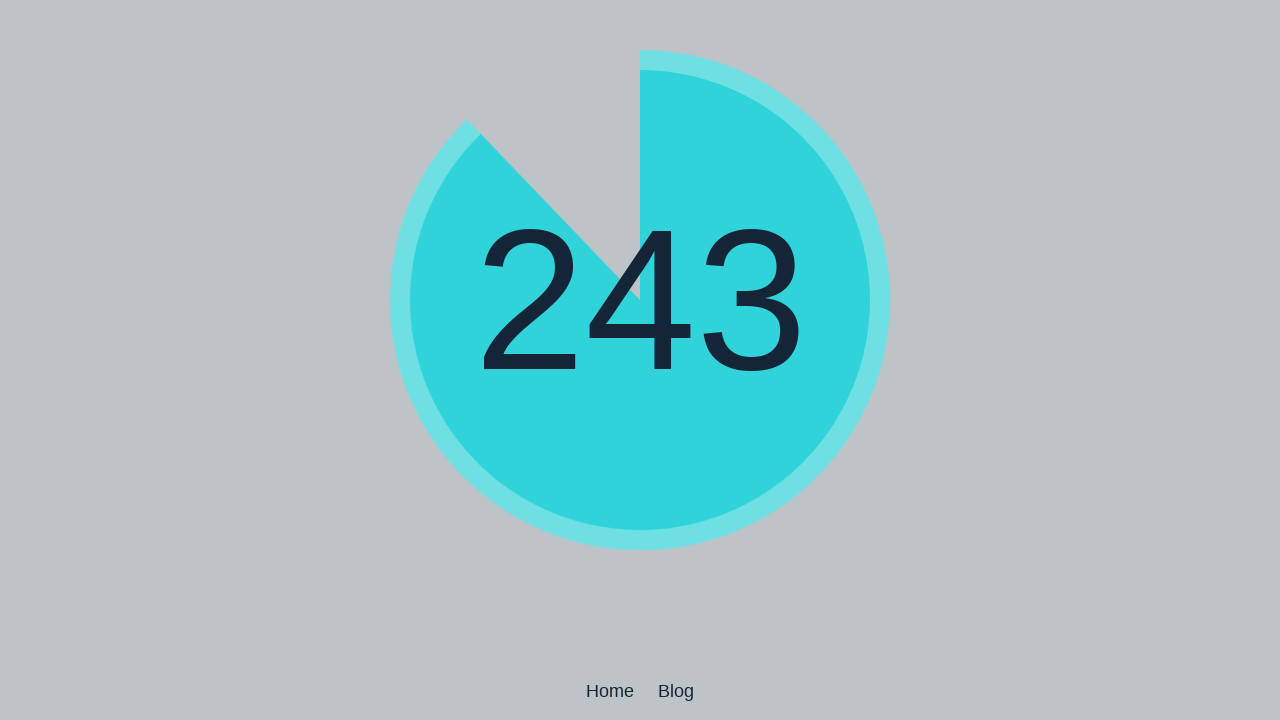

Performed double-click 122 of 500 at (640, 360) on body
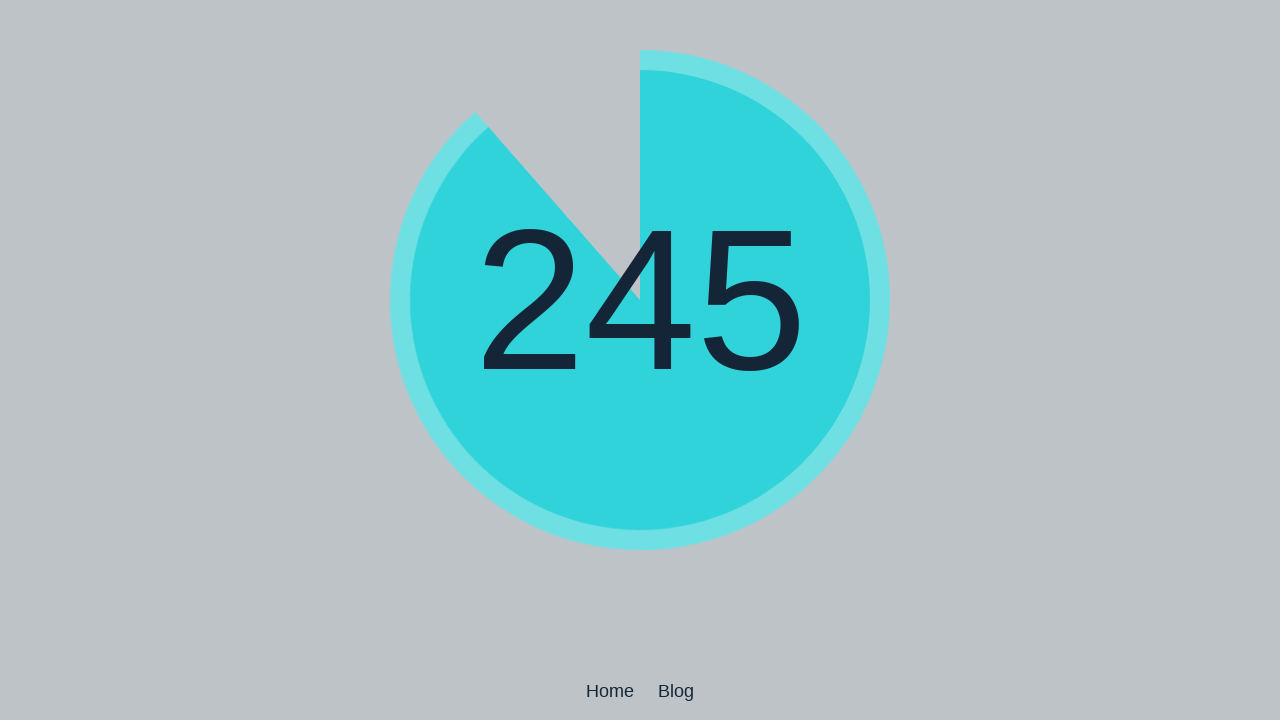

Performed double-click 123 of 500 at (640, 360) on body
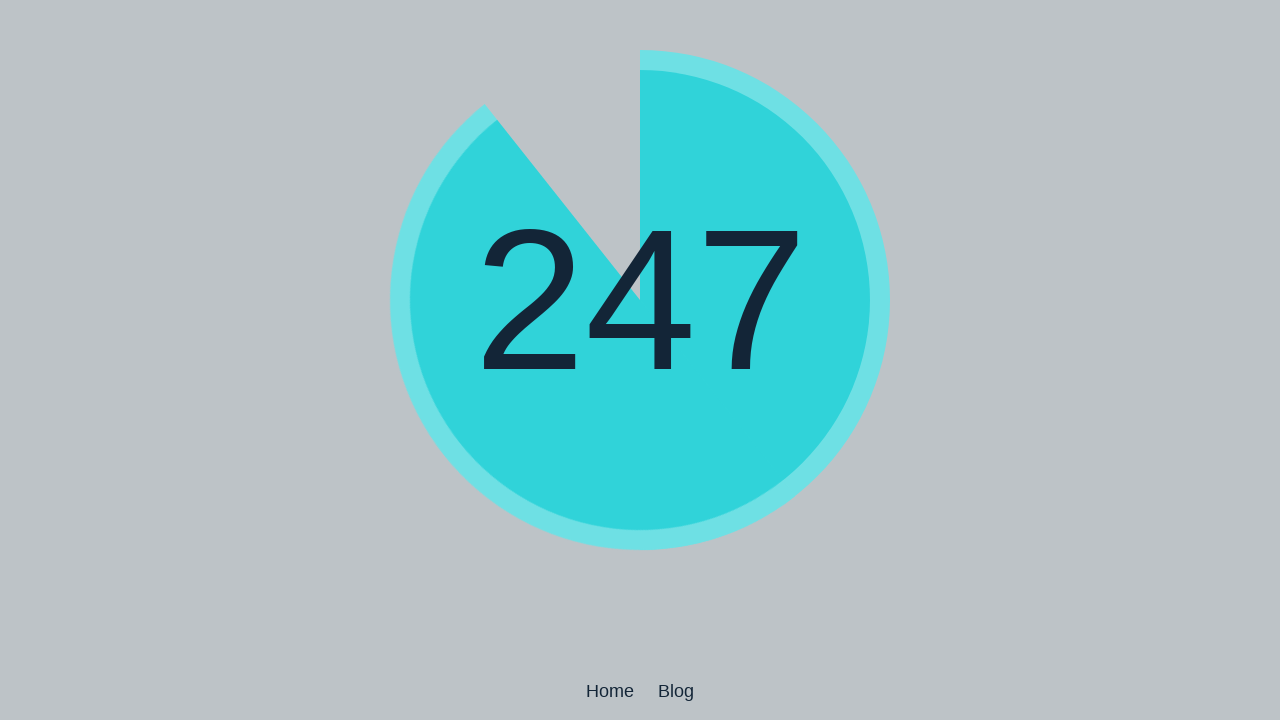

Performed double-click 124 of 500 at (640, 360) on body
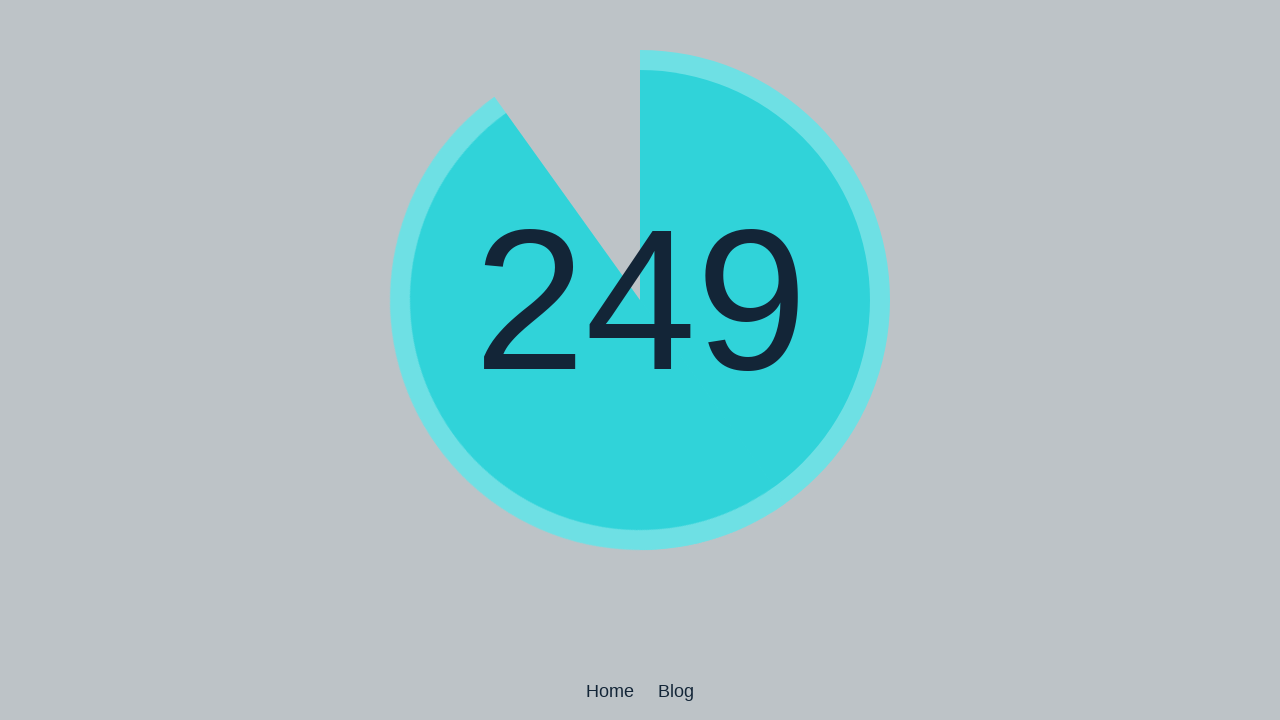

Performed double-click 125 of 500 at (640, 360) on body
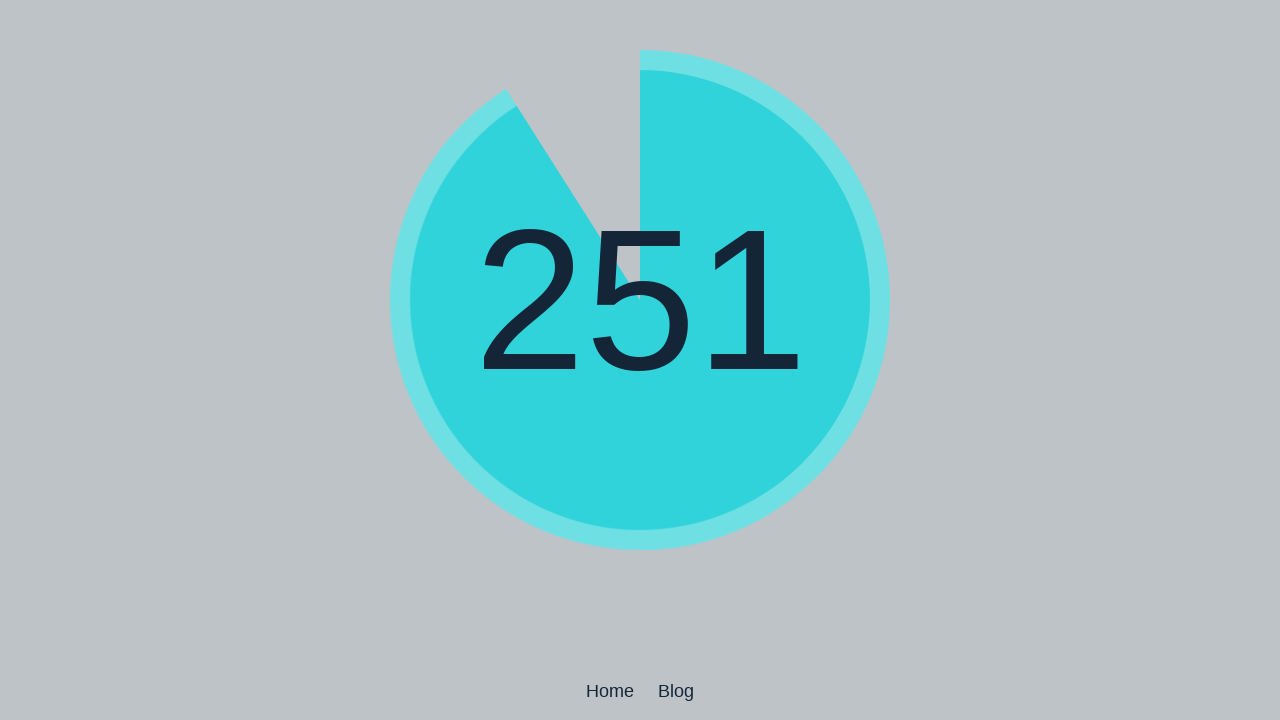

Performed double-click 126 of 500 at (640, 360) on body
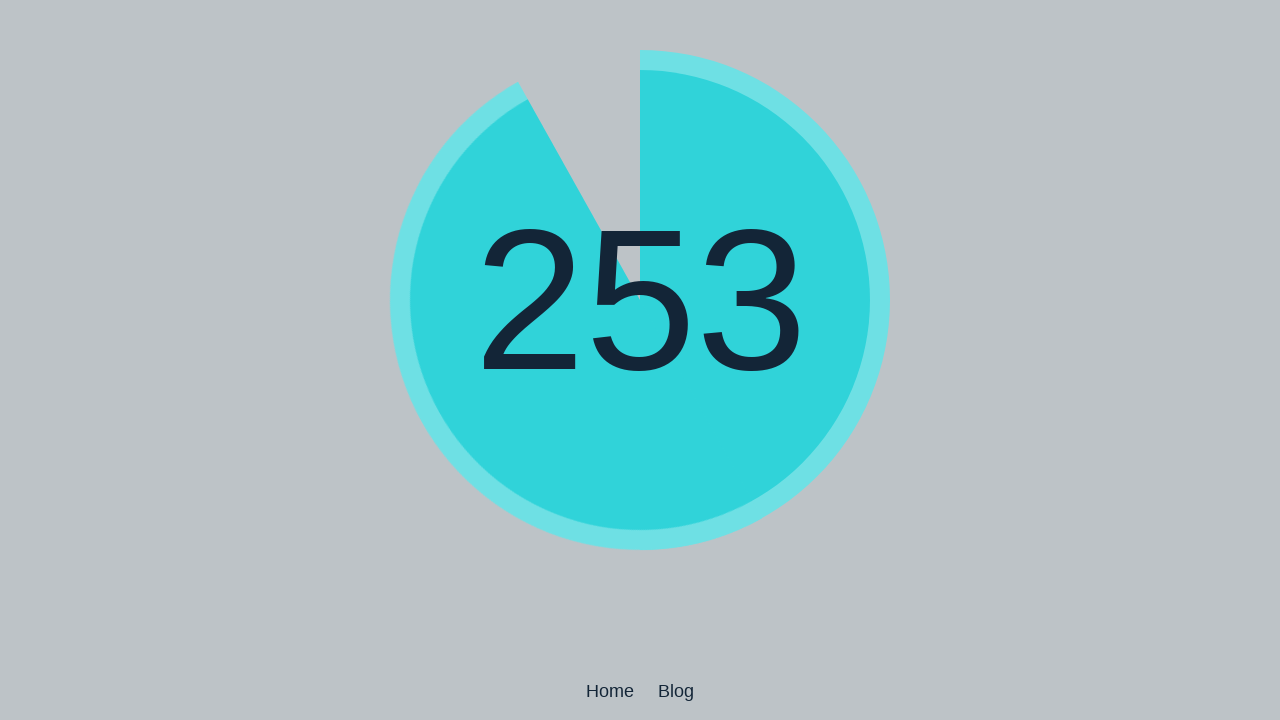

Performed double-click 127 of 500 at (640, 360) on body
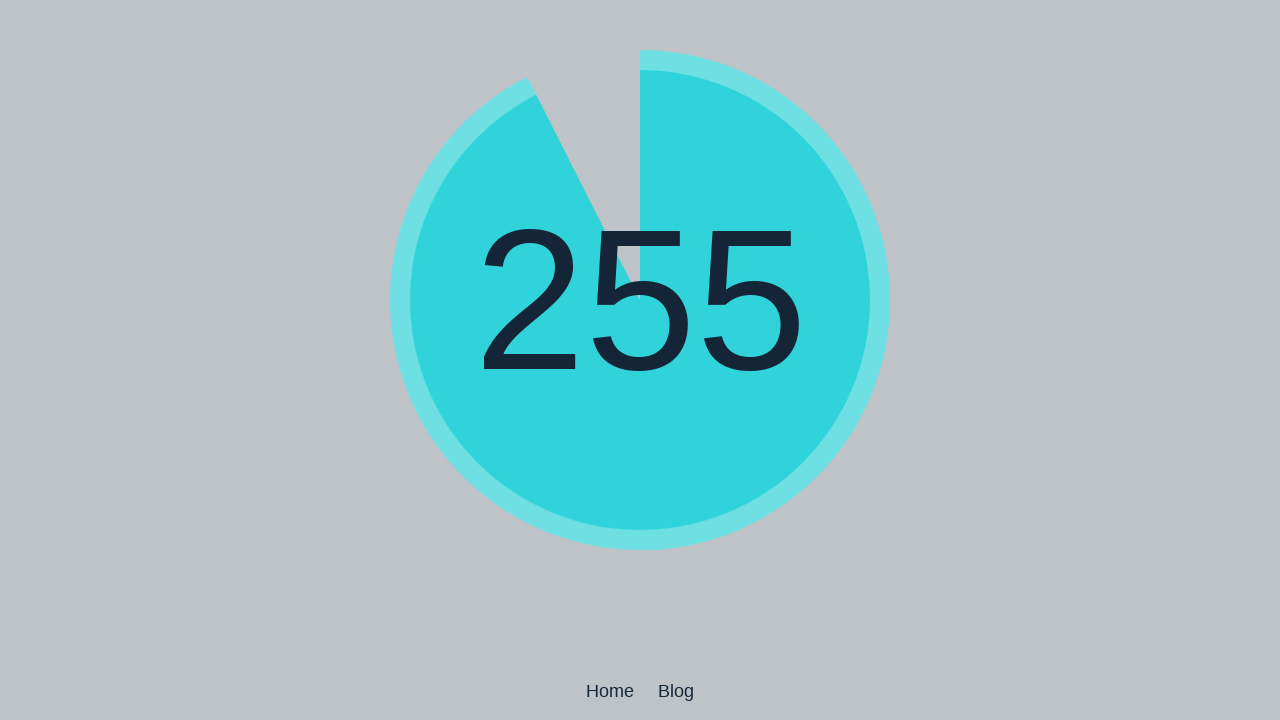

Performed double-click 128 of 500 at (640, 360) on body
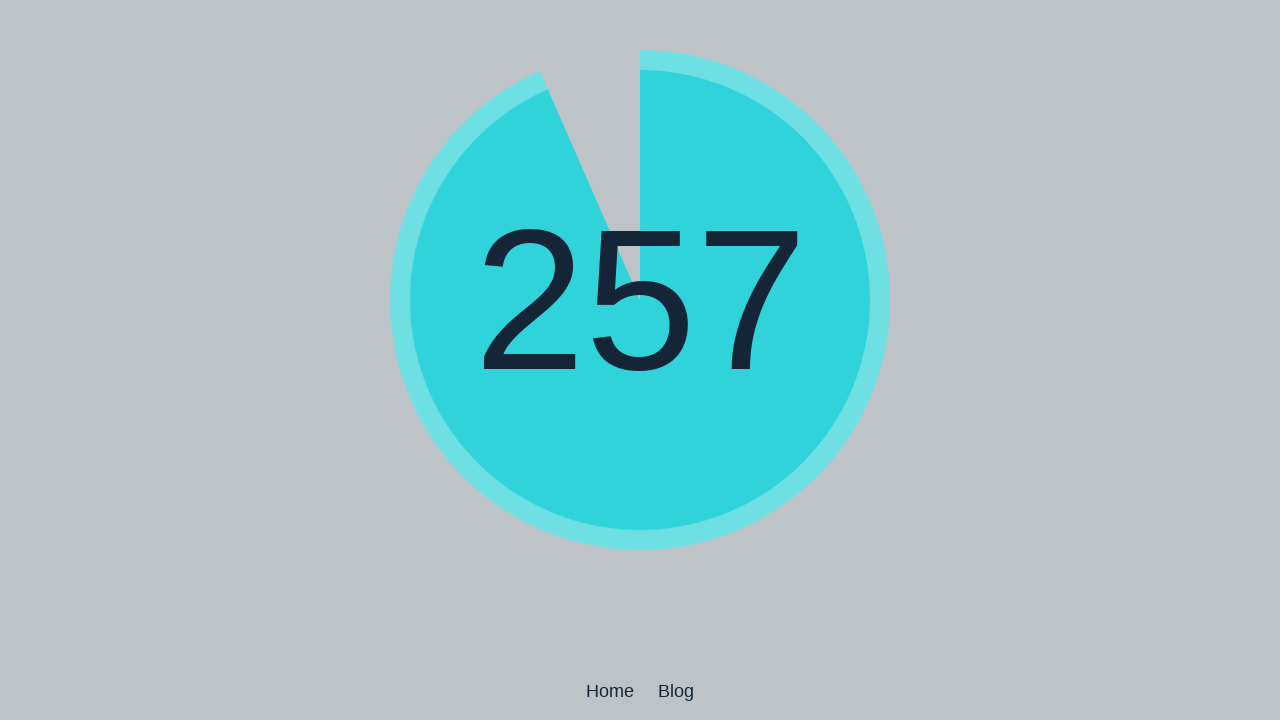

Performed double-click 129 of 500 at (640, 360) on body
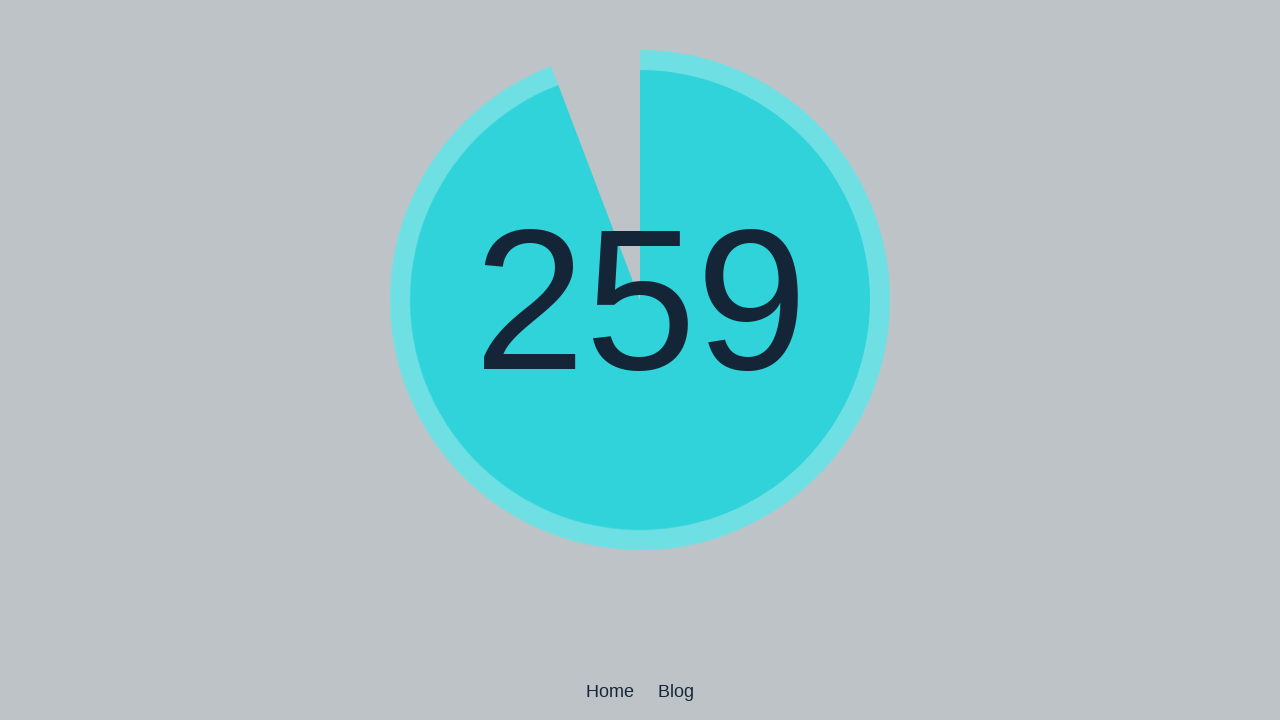

Performed double-click 130 of 500 at (640, 360) on body
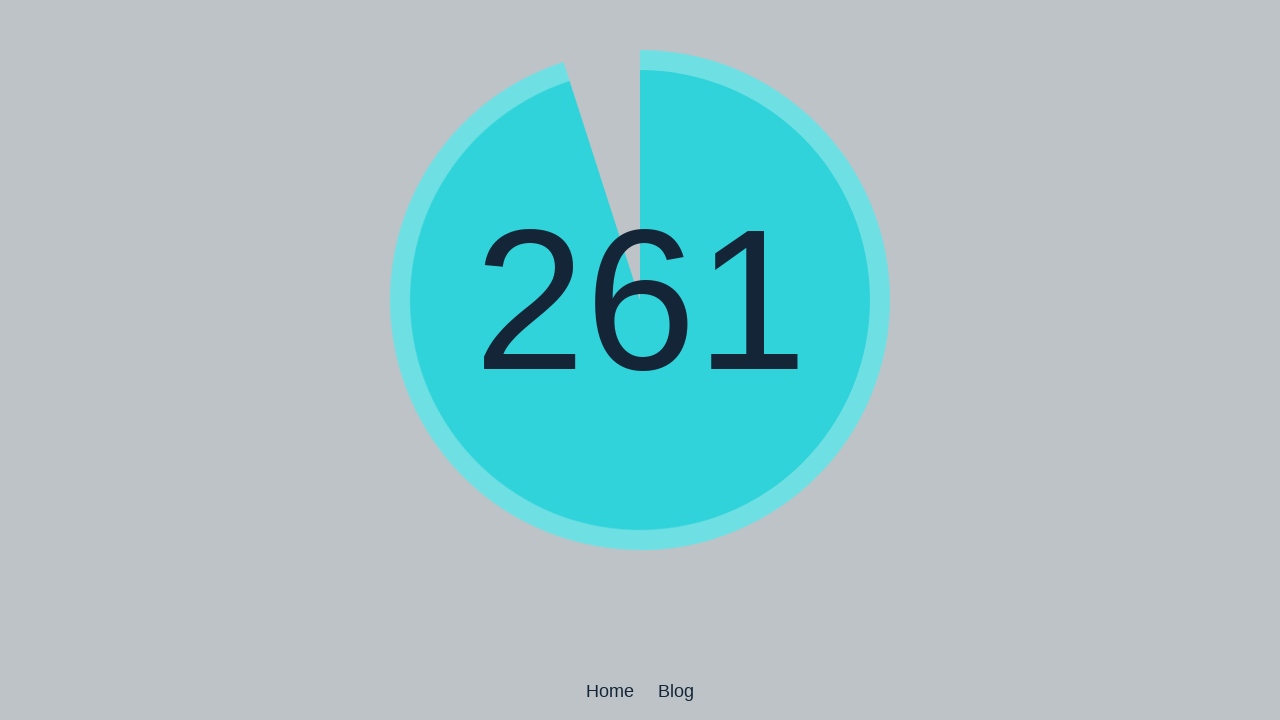

Performed double-click 131 of 500 at (640, 360) on body
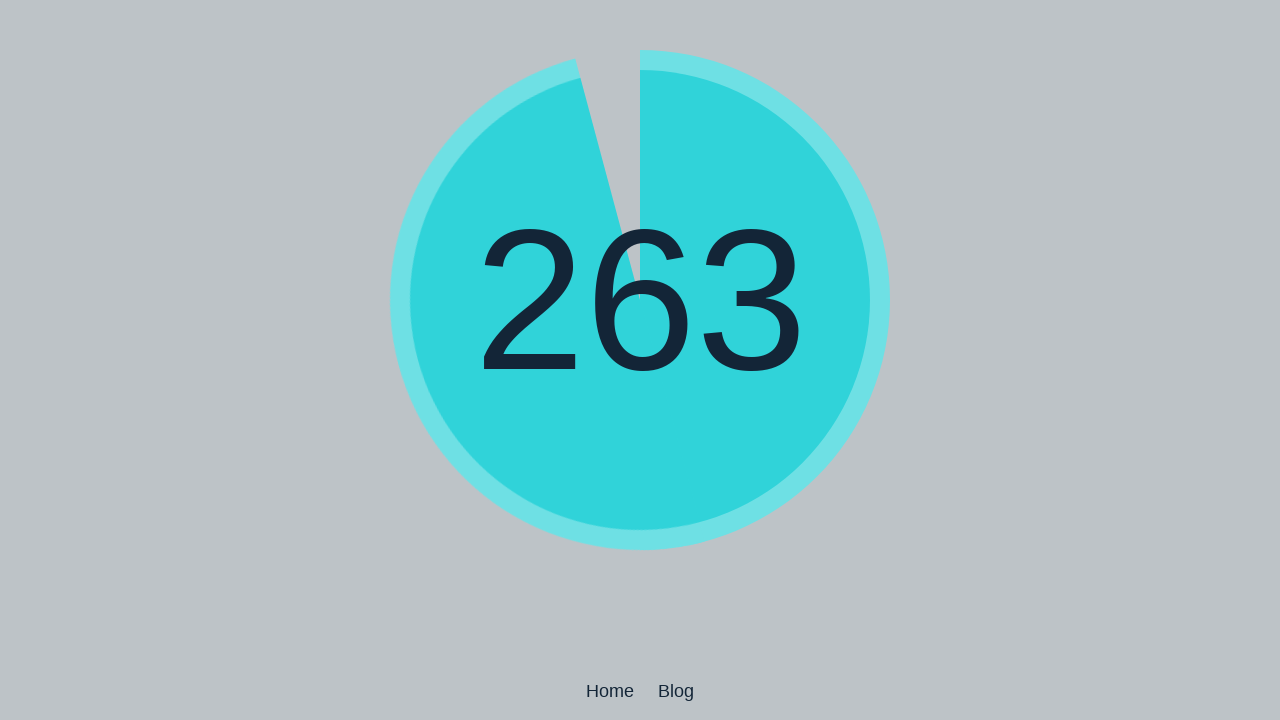

Performed double-click 132 of 500 at (640, 360) on body
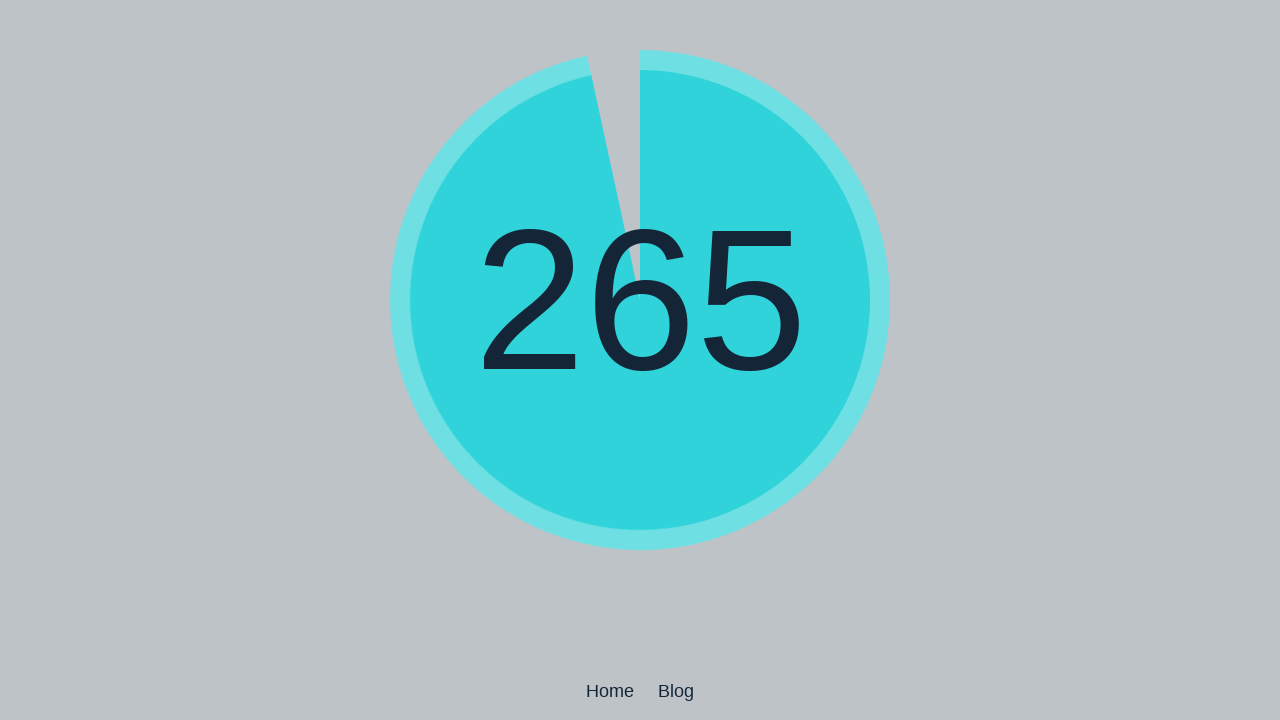

Performed double-click 133 of 500 at (640, 360) on body
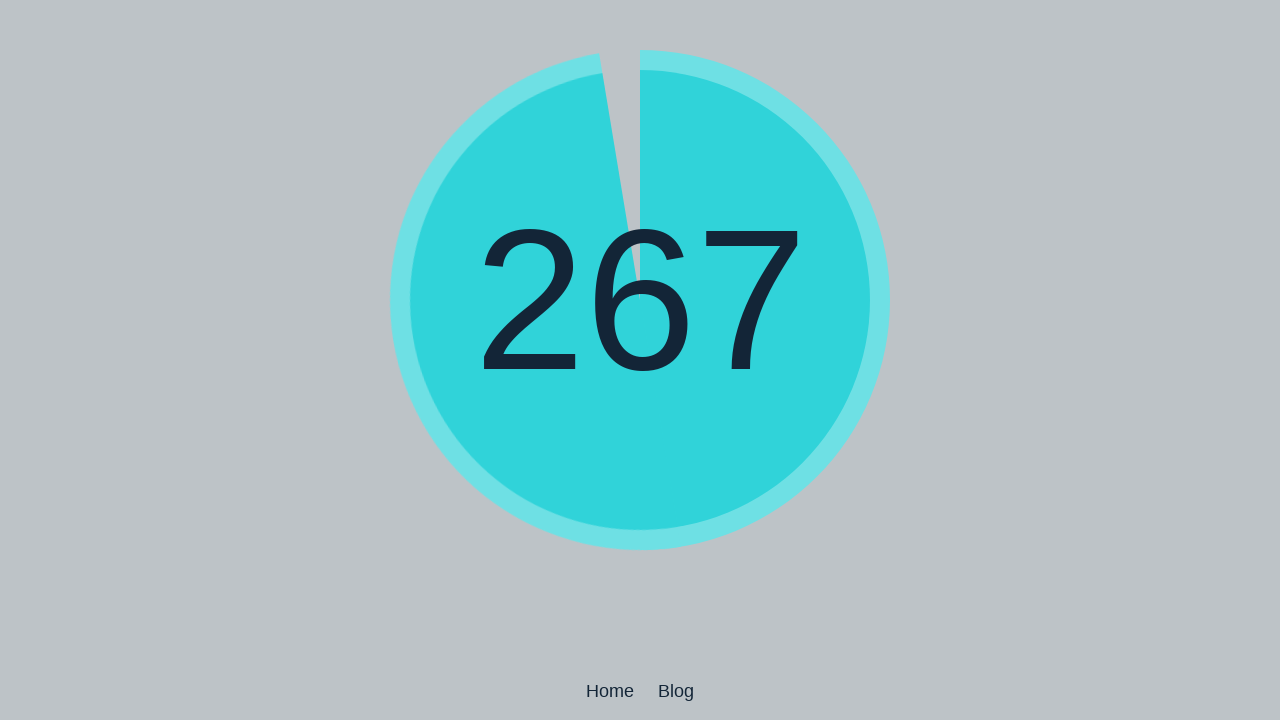

Performed double-click 134 of 500 at (640, 360) on body
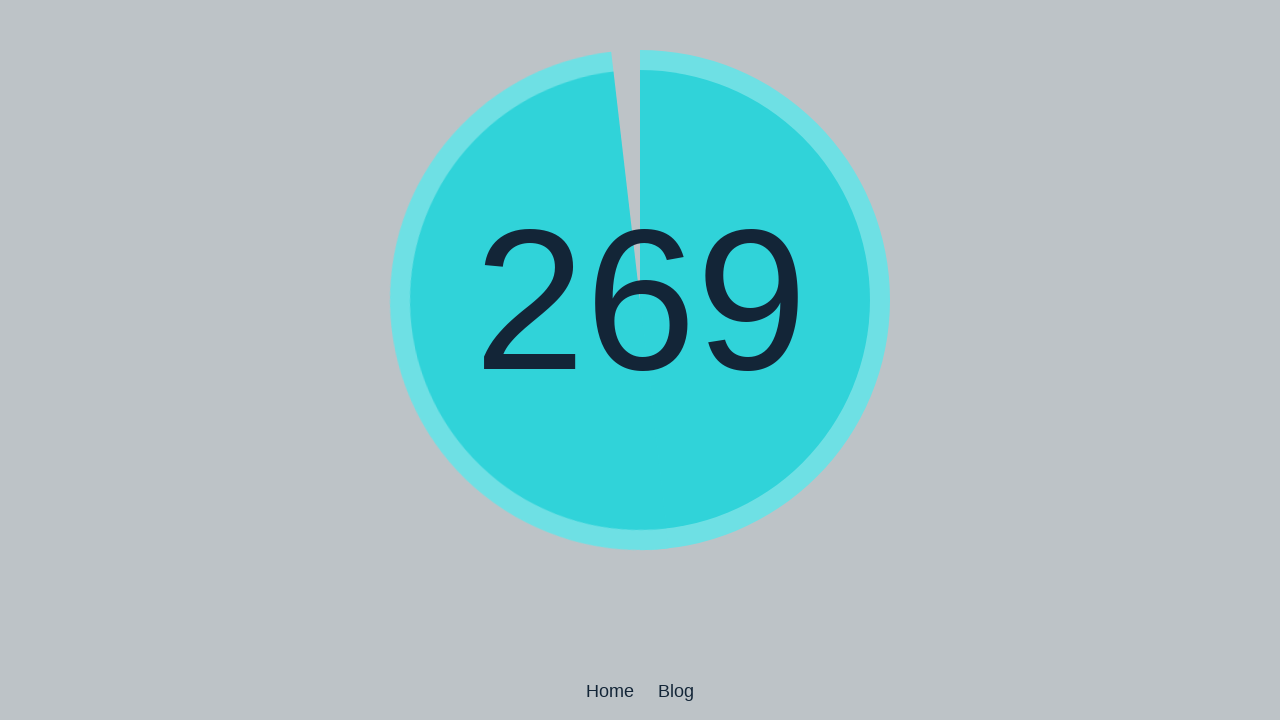

Performed double-click 135 of 500 at (640, 360) on body
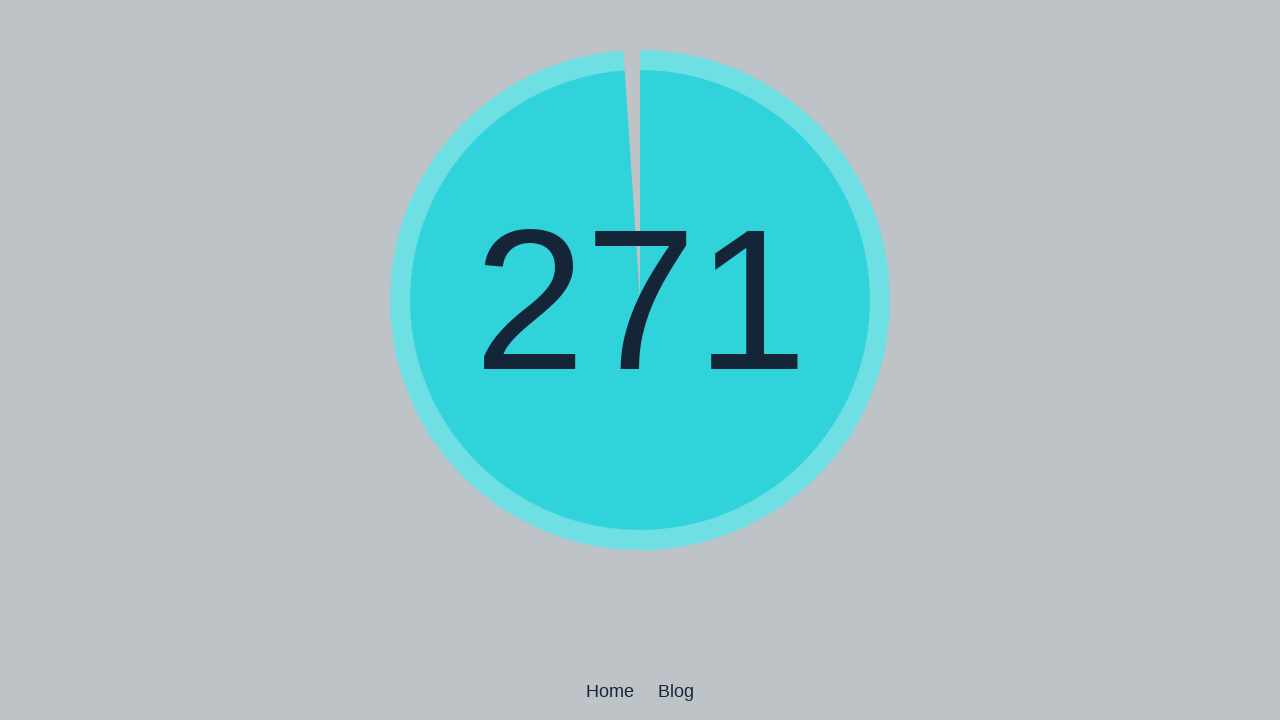

Performed double-click 136 of 500 at (640, 360) on body
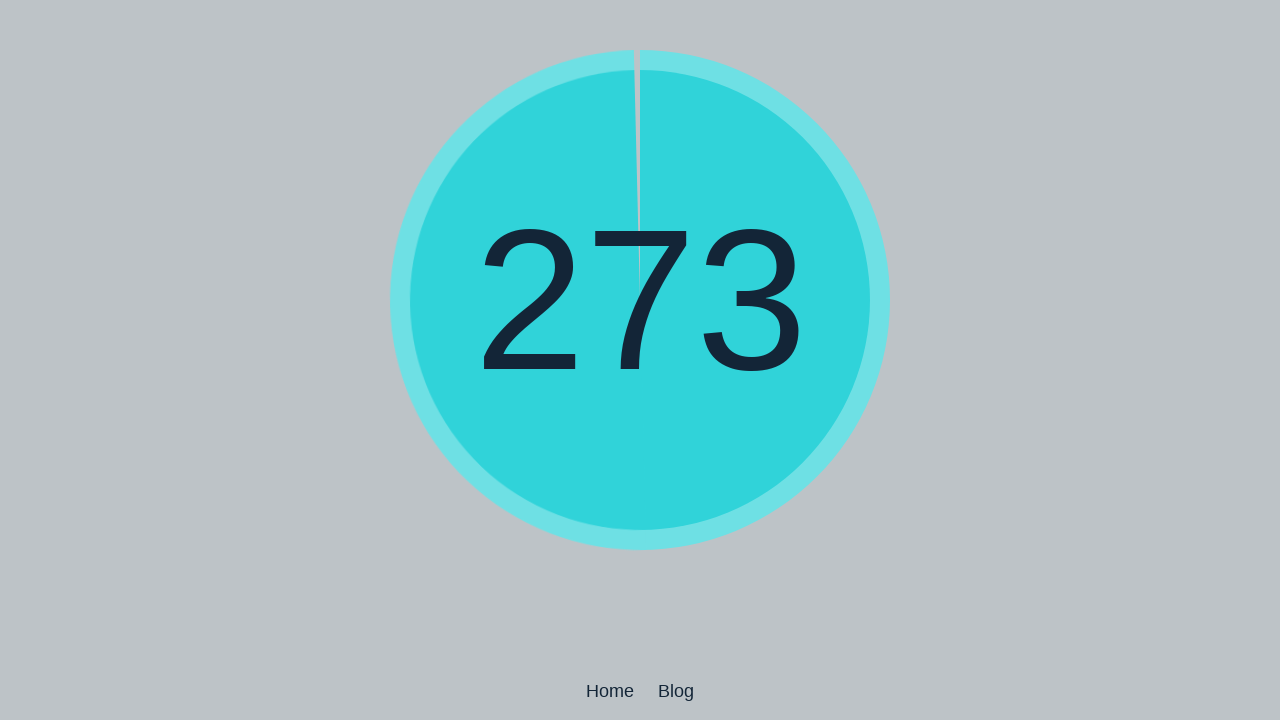

Performed double-click 137 of 500 at (640, 360) on body
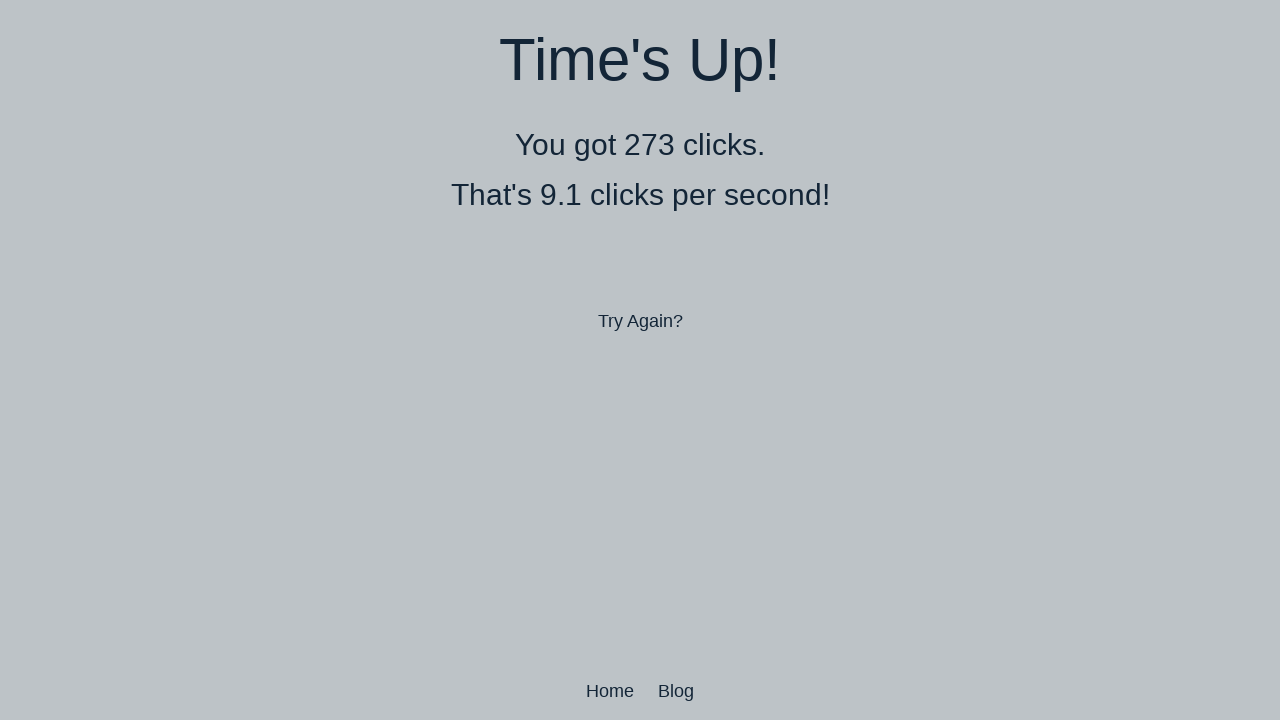

Performed double-click 138 of 500 at (640, 360) on body
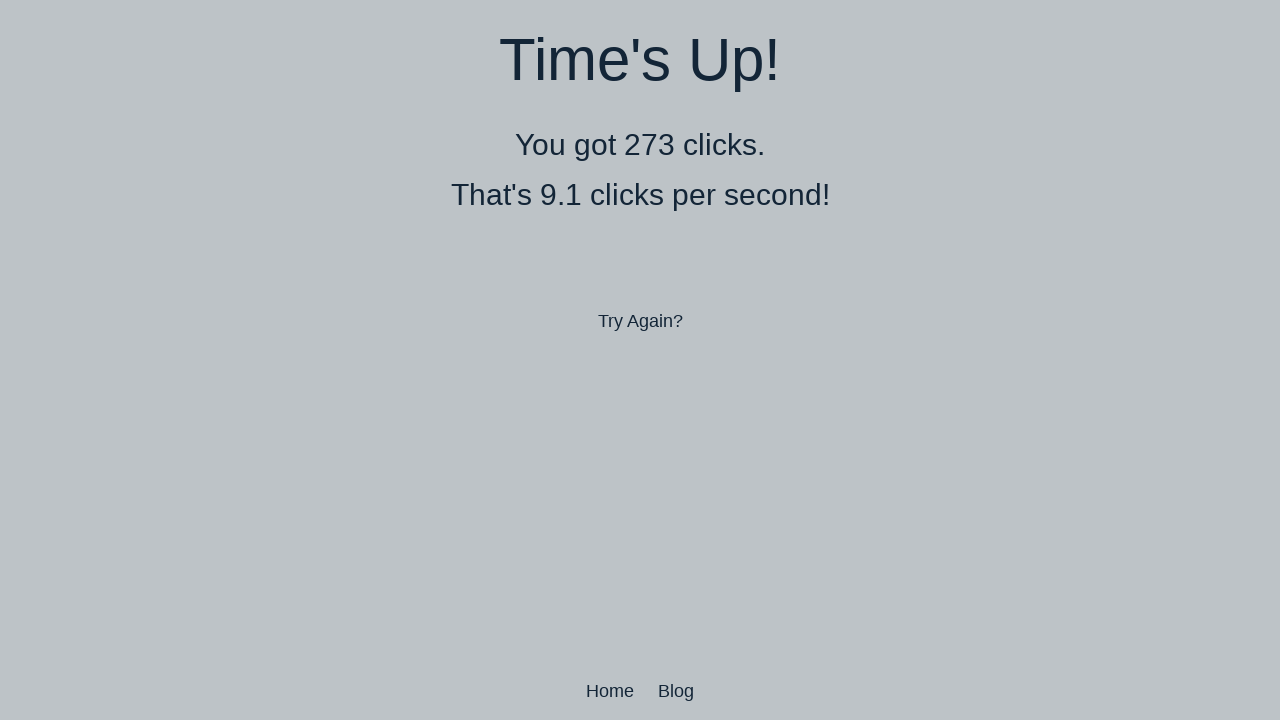

Performed double-click 139 of 500 at (640, 360) on body
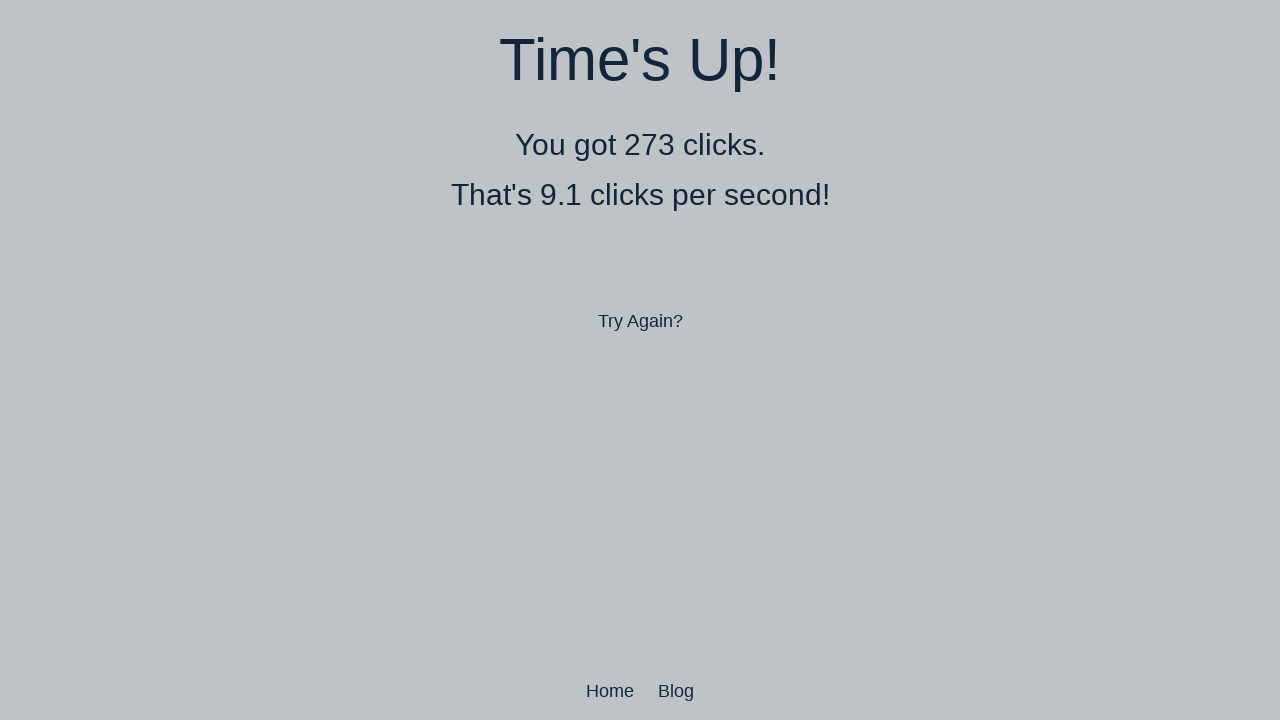

Performed double-click 140 of 500 at (640, 360) on body
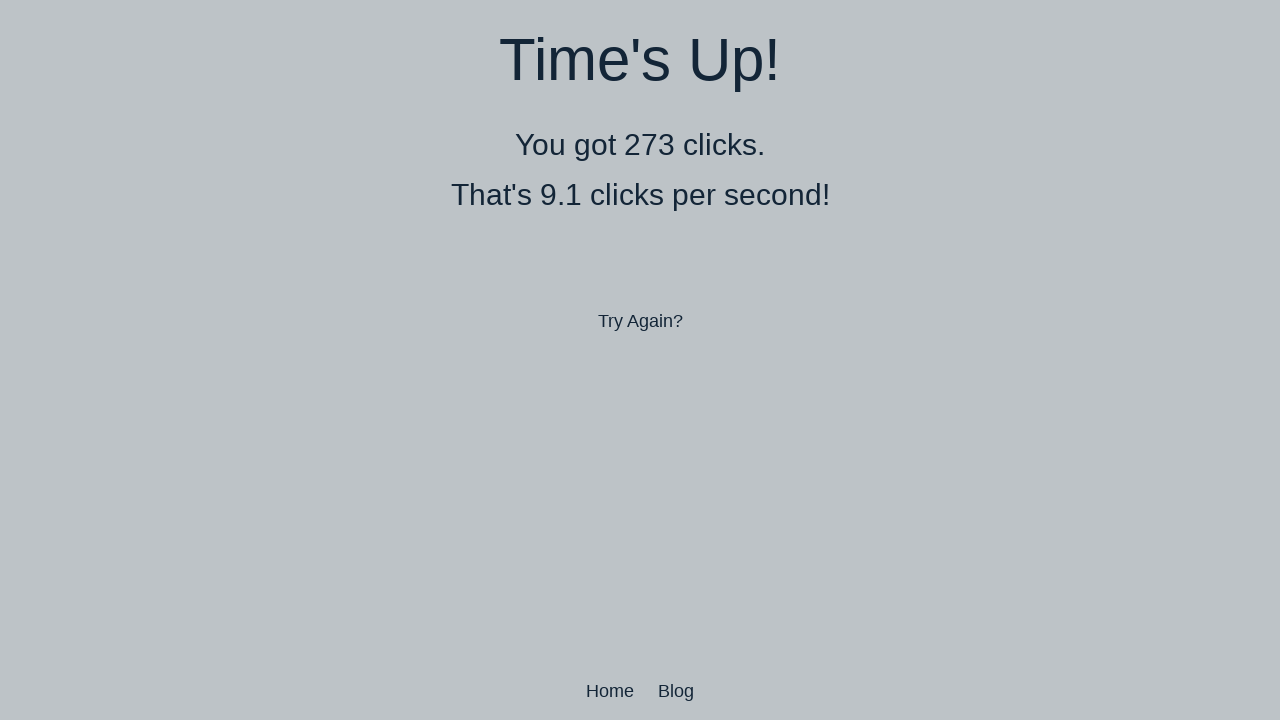

Performed double-click 141 of 500 at (640, 360) on body
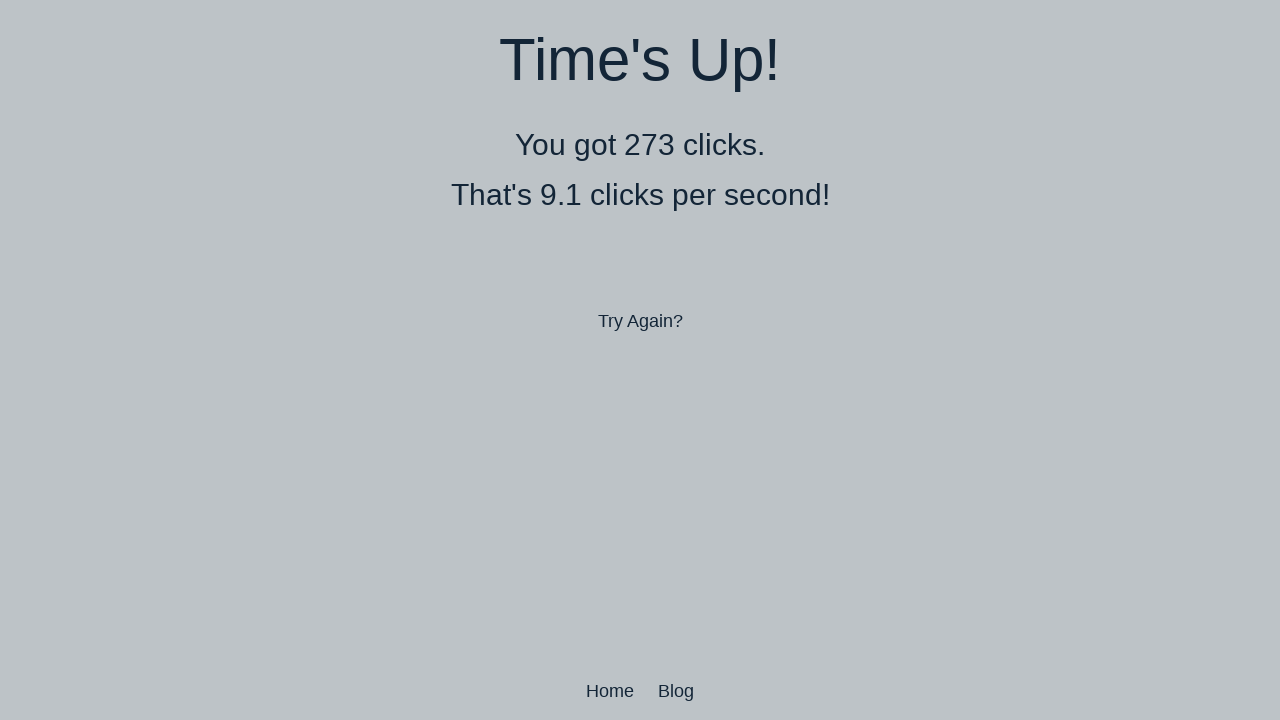

Performed double-click 142 of 500 at (640, 360) on body
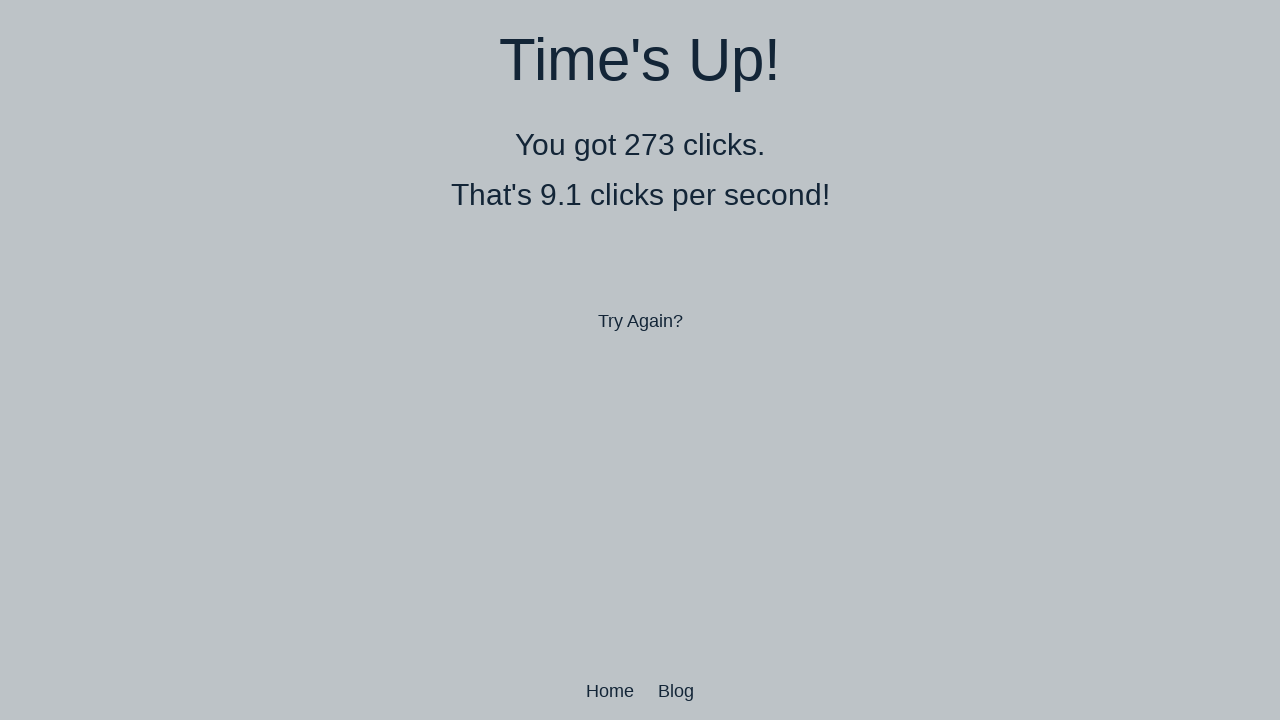

Performed double-click 143 of 500 at (640, 360) on body
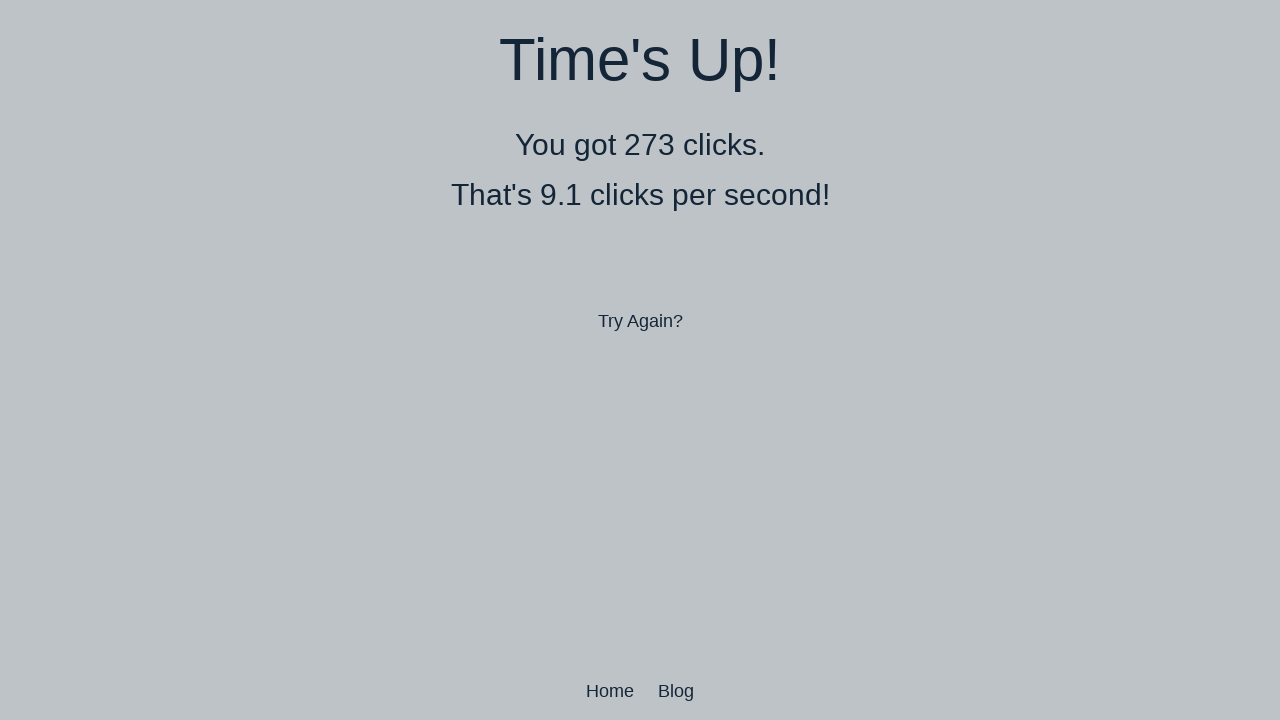

Performed double-click 144 of 500 at (640, 360) on body
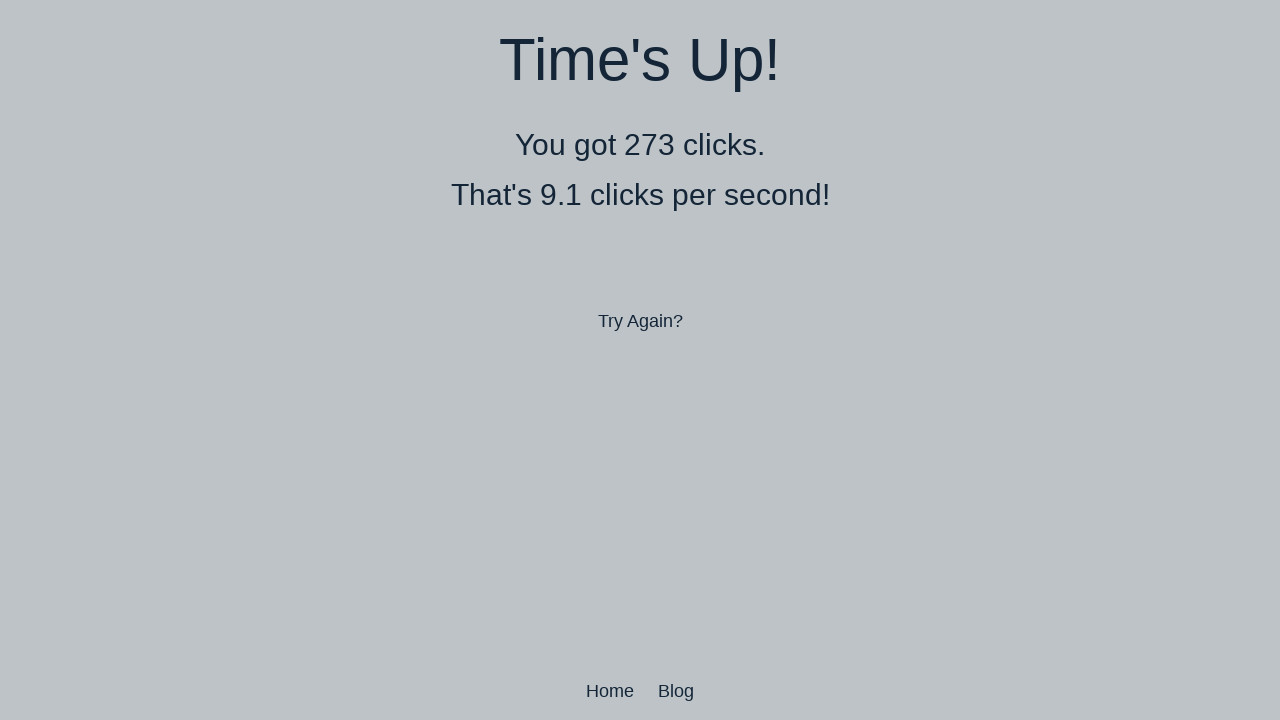

Performed double-click 145 of 500 at (640, 360) on body
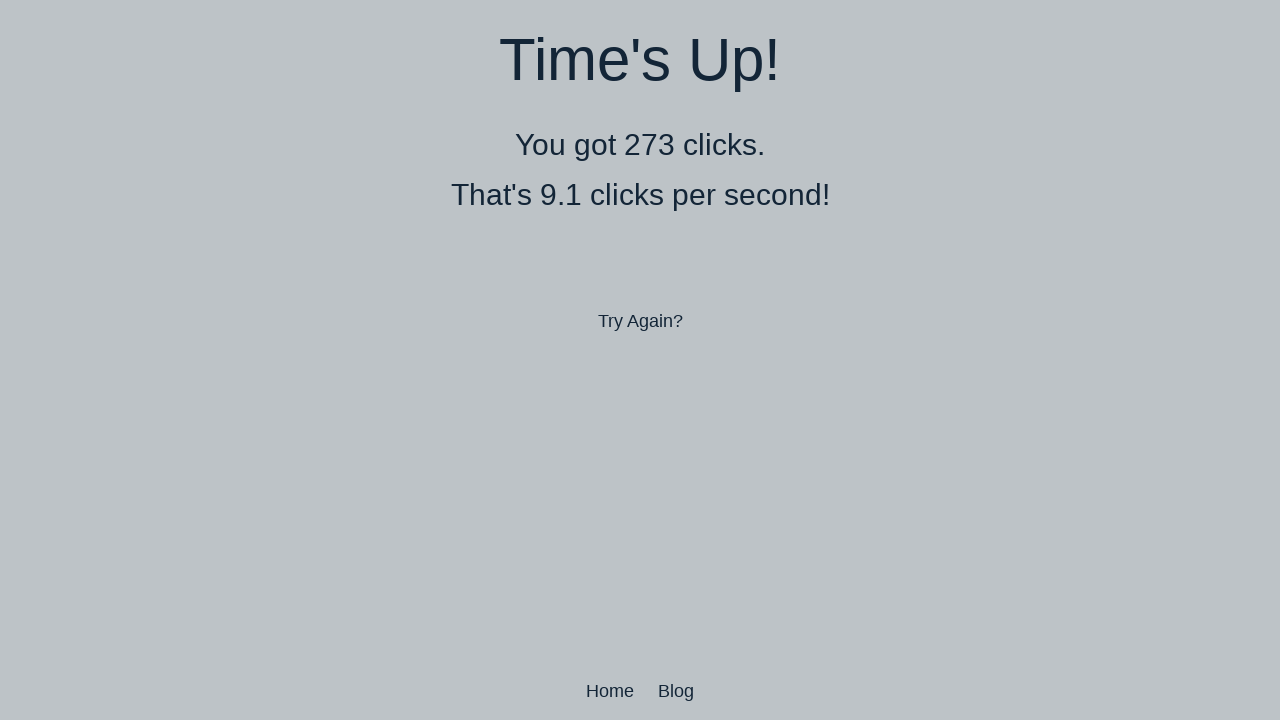

Performed double-click 146 of 500 at (640, 360) on body
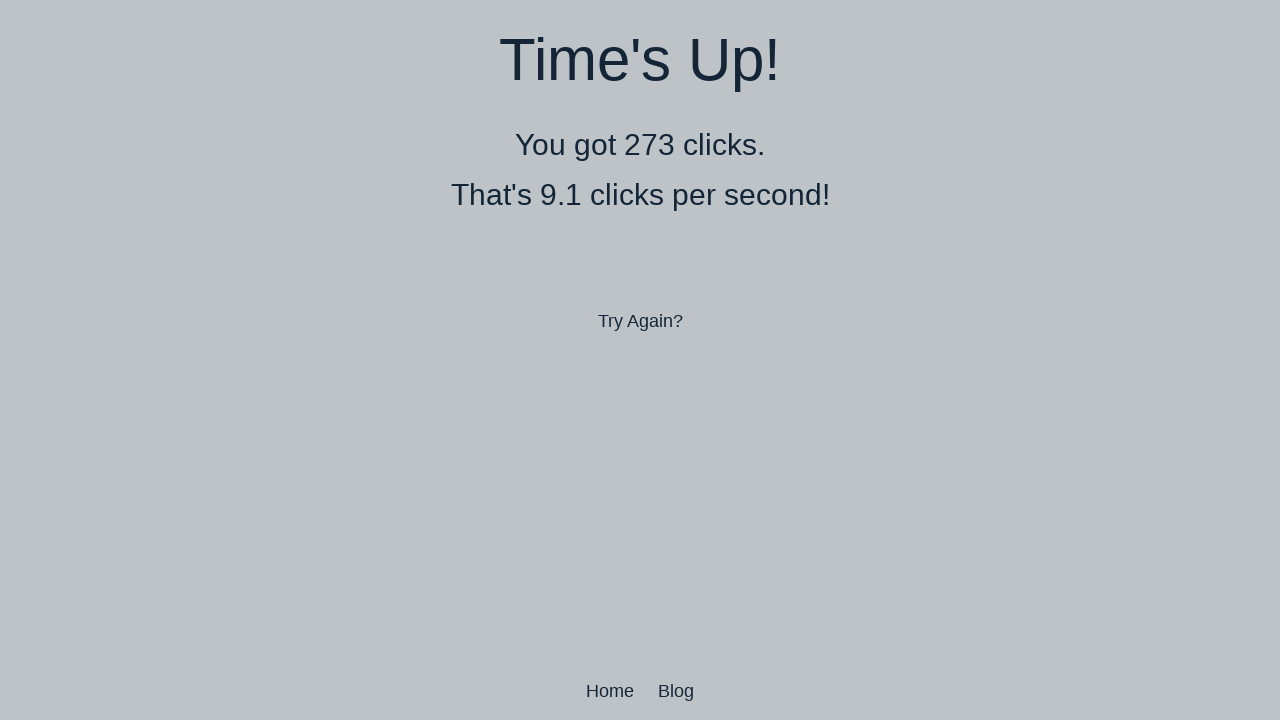

Performed double-click 147 of 500 at (640, 360) on body
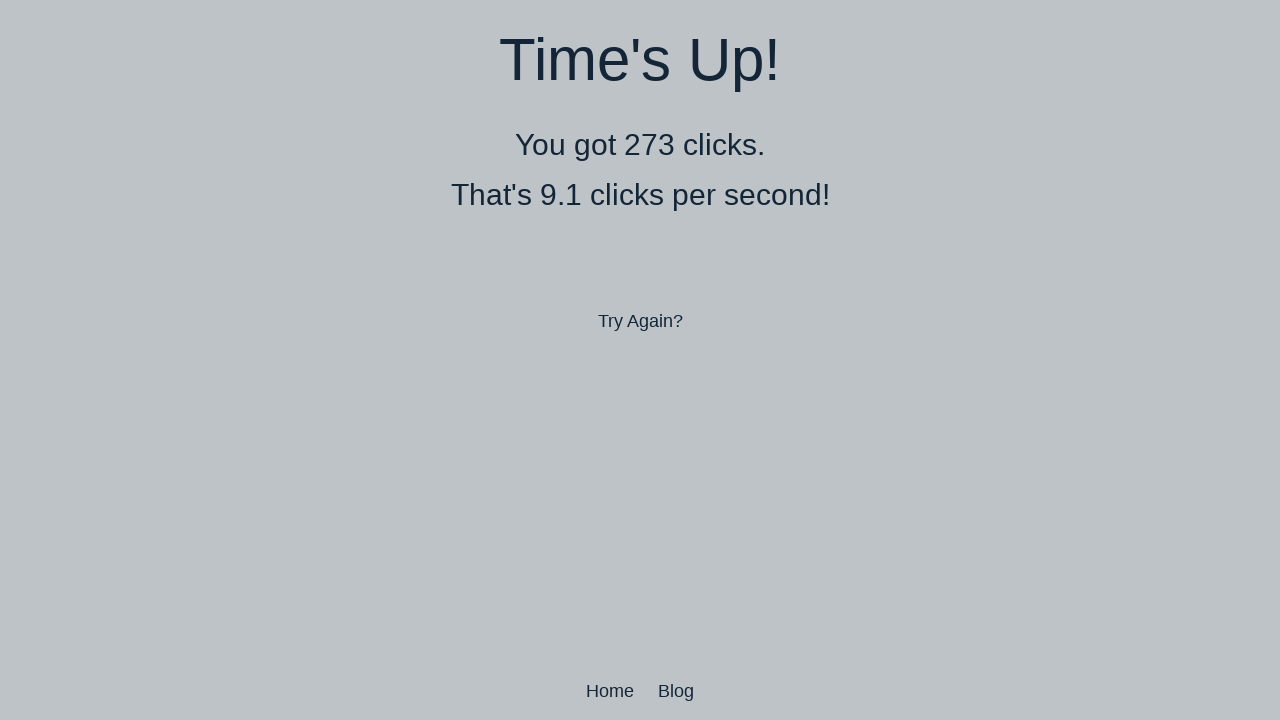

Performed double-click 148 of 500 at (640, 360) on body
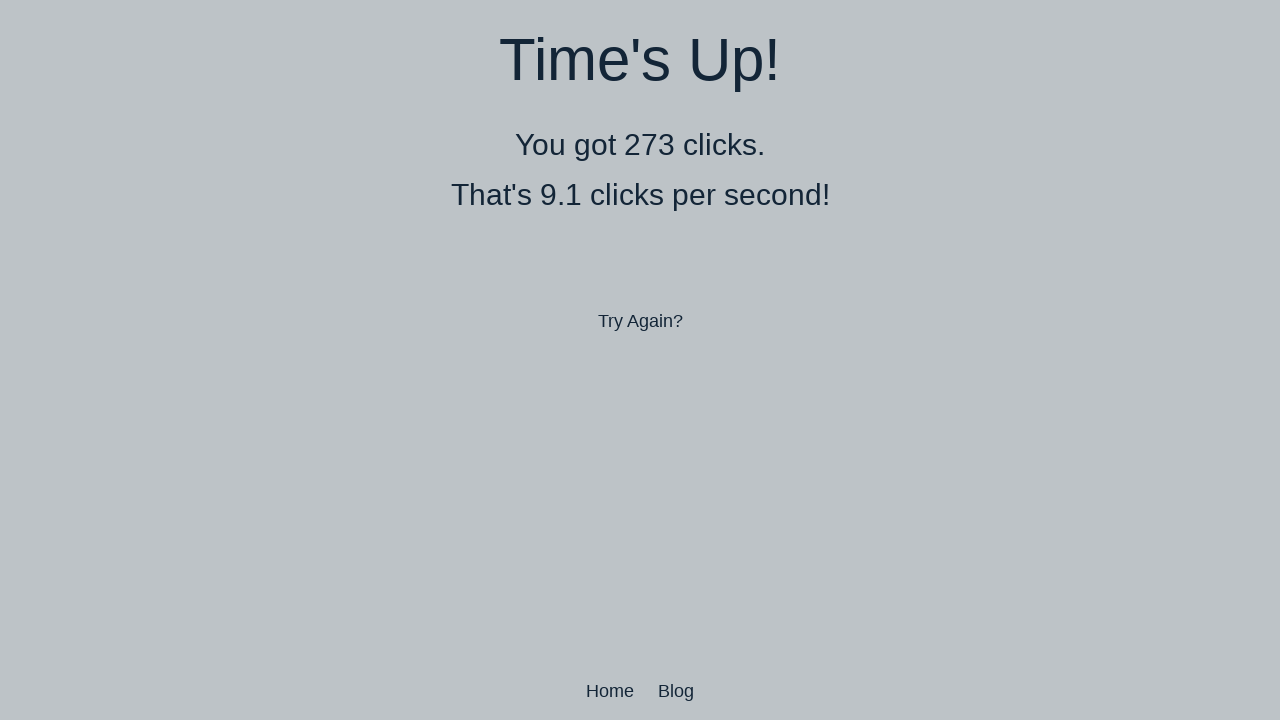

Performed double-click 149 of 500 at (640, 360) on body
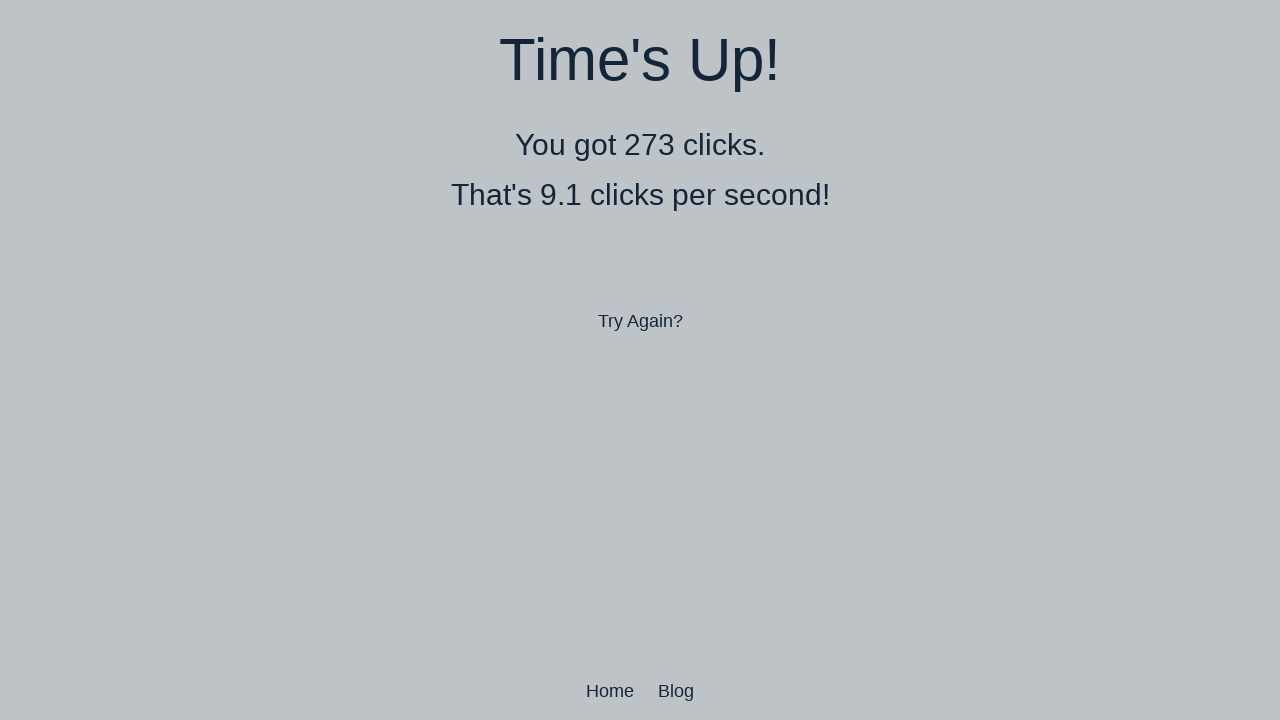

Performed double-click 150 of 500 at (640, 360) on body
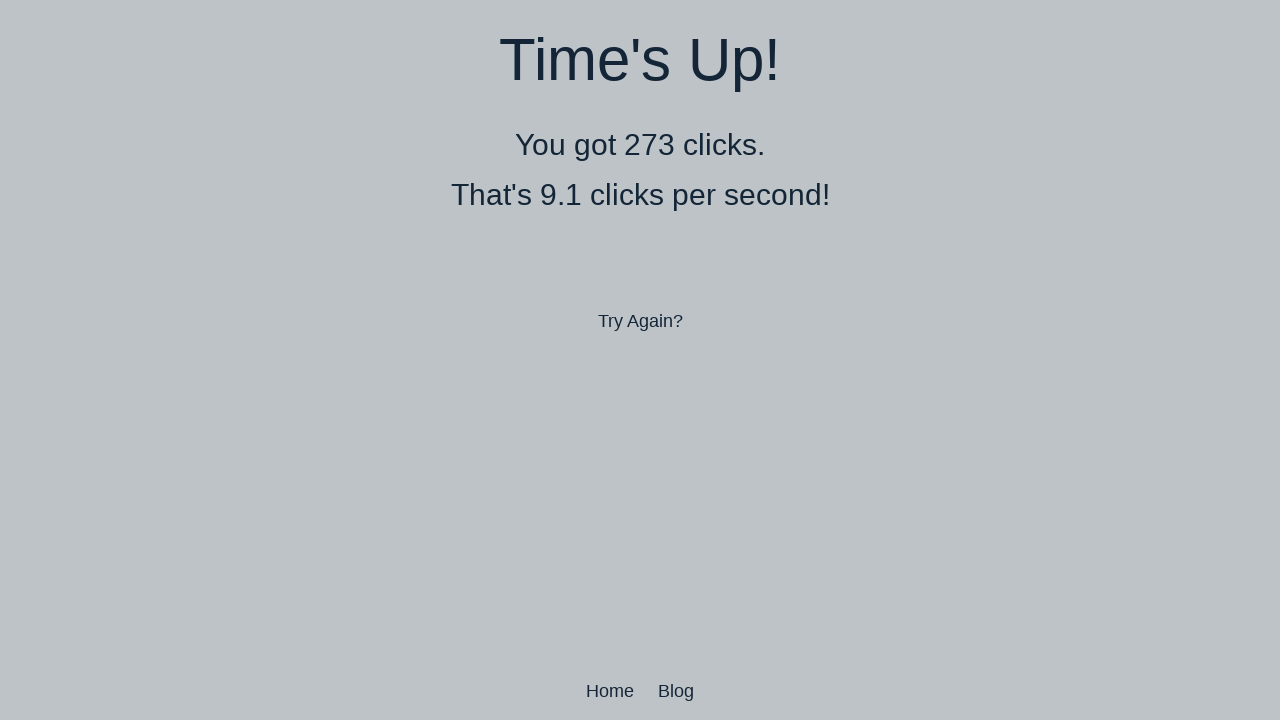

Performed double-click 151 of 500 at (640, 360) on body
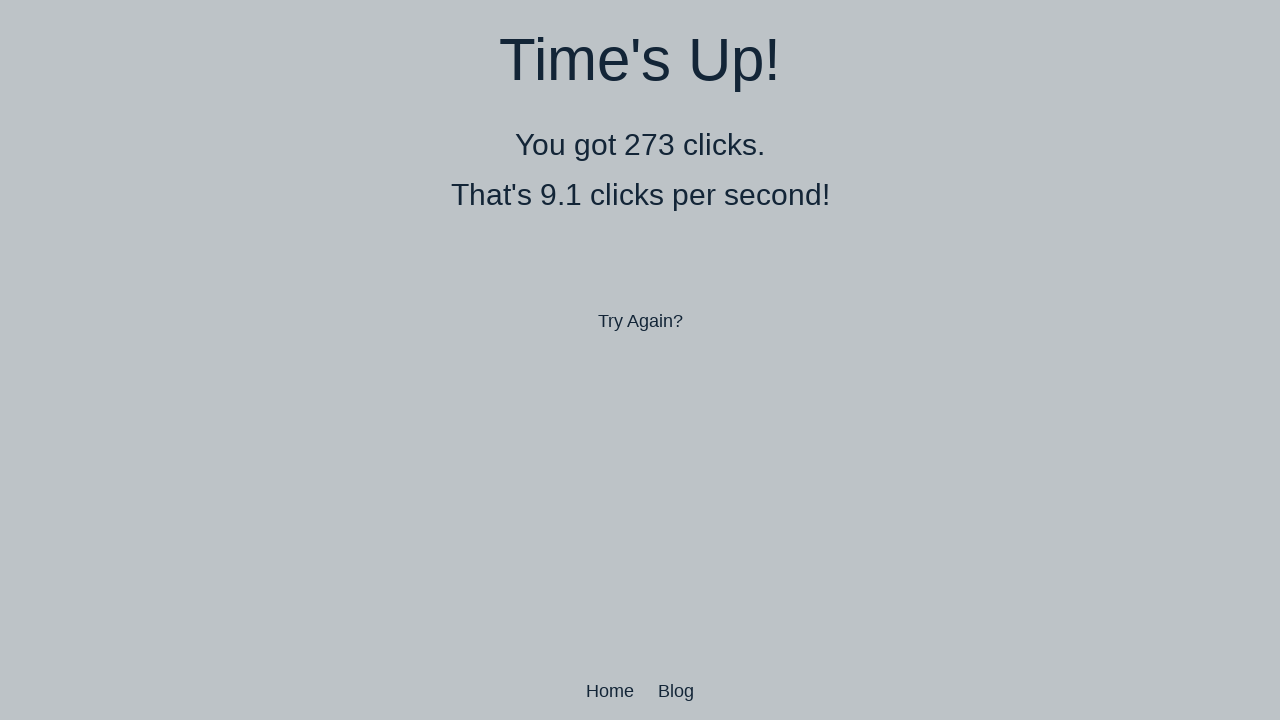

Performed double-click 152 of 500 at (640, 360) on body
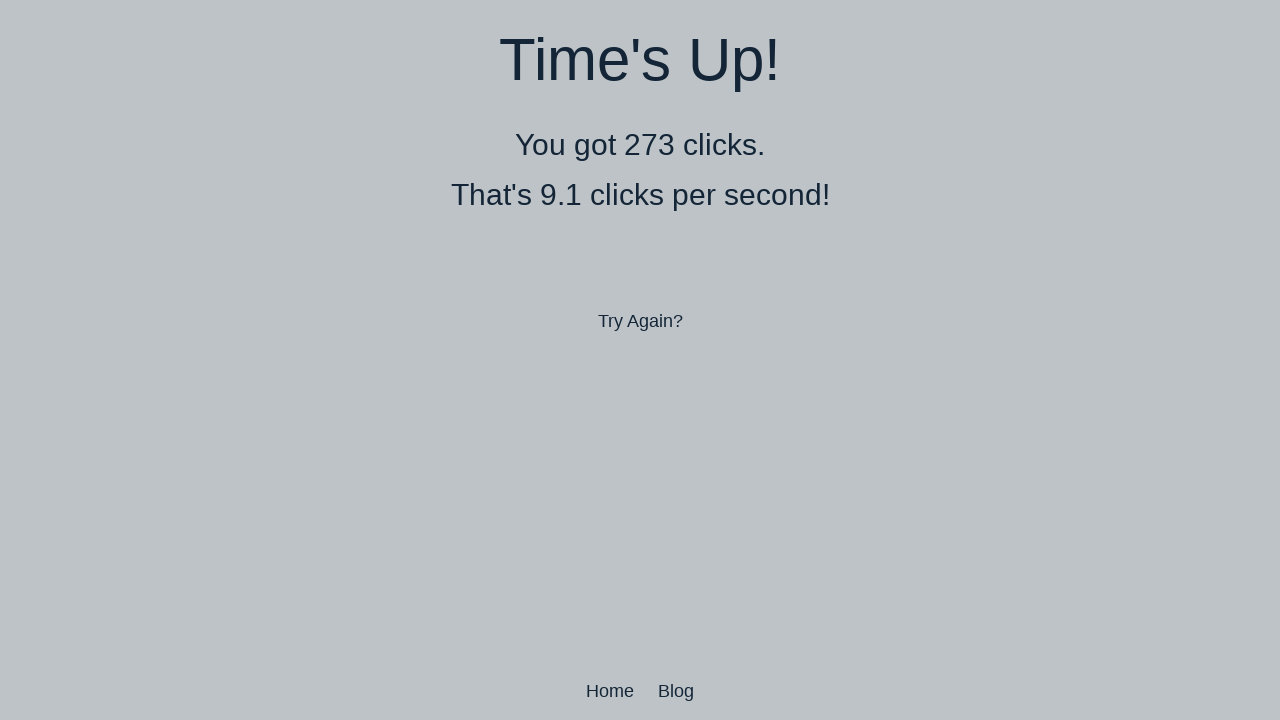

Performed double-click 153 of 500 at (640, 360) on body
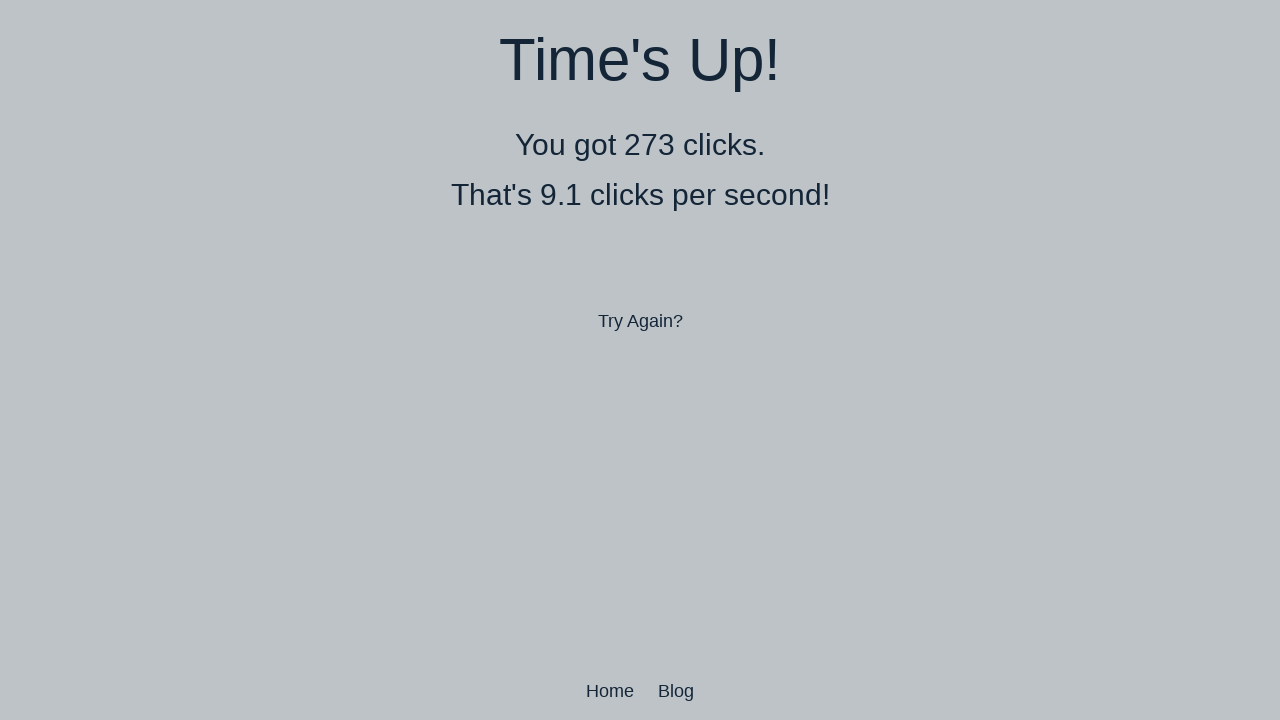

Performed double-click 154 of 500 at (640, 360) on body
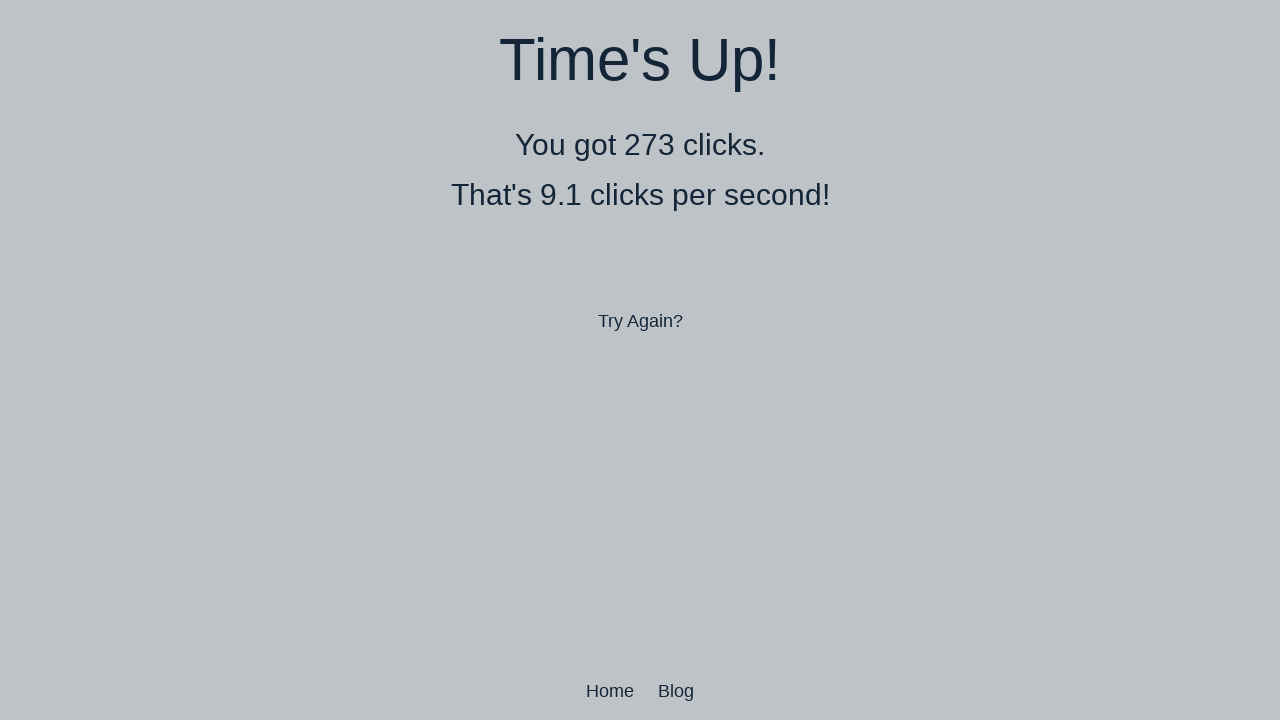

Performed double-click 155 of 500 at (640, 360) on body
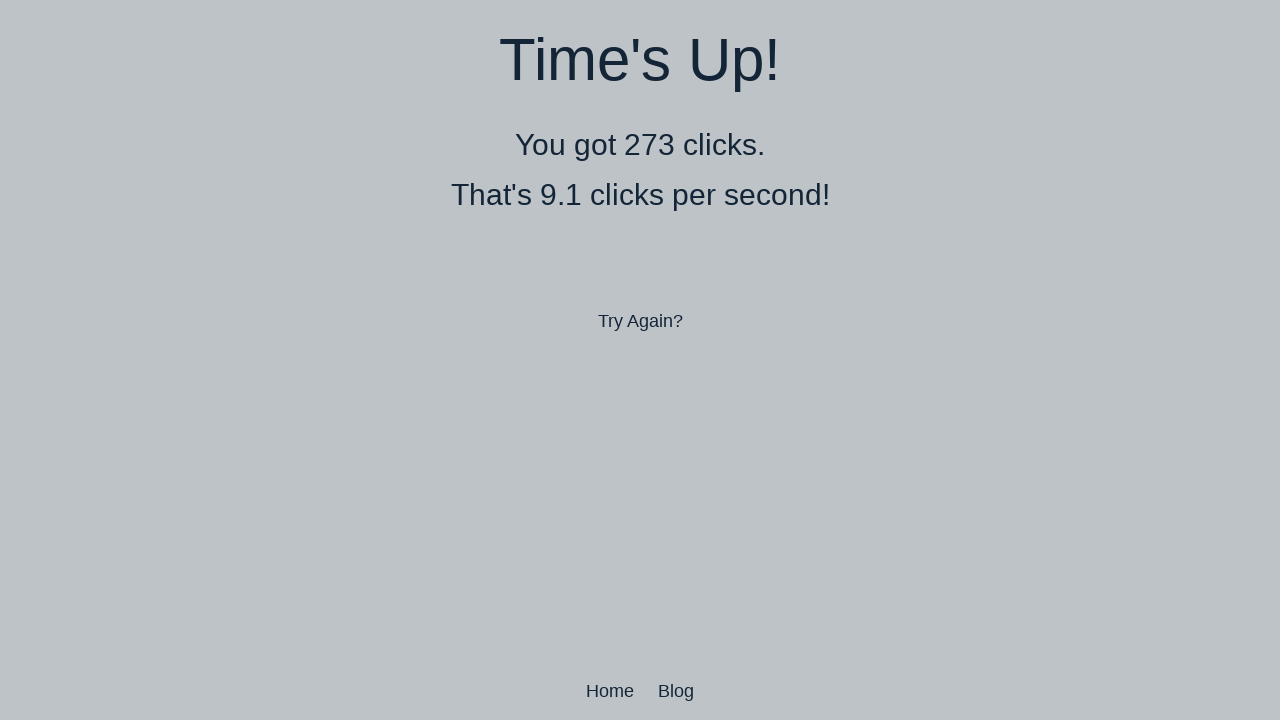

Performed double-click 156 of 500 at (640, 360) on body
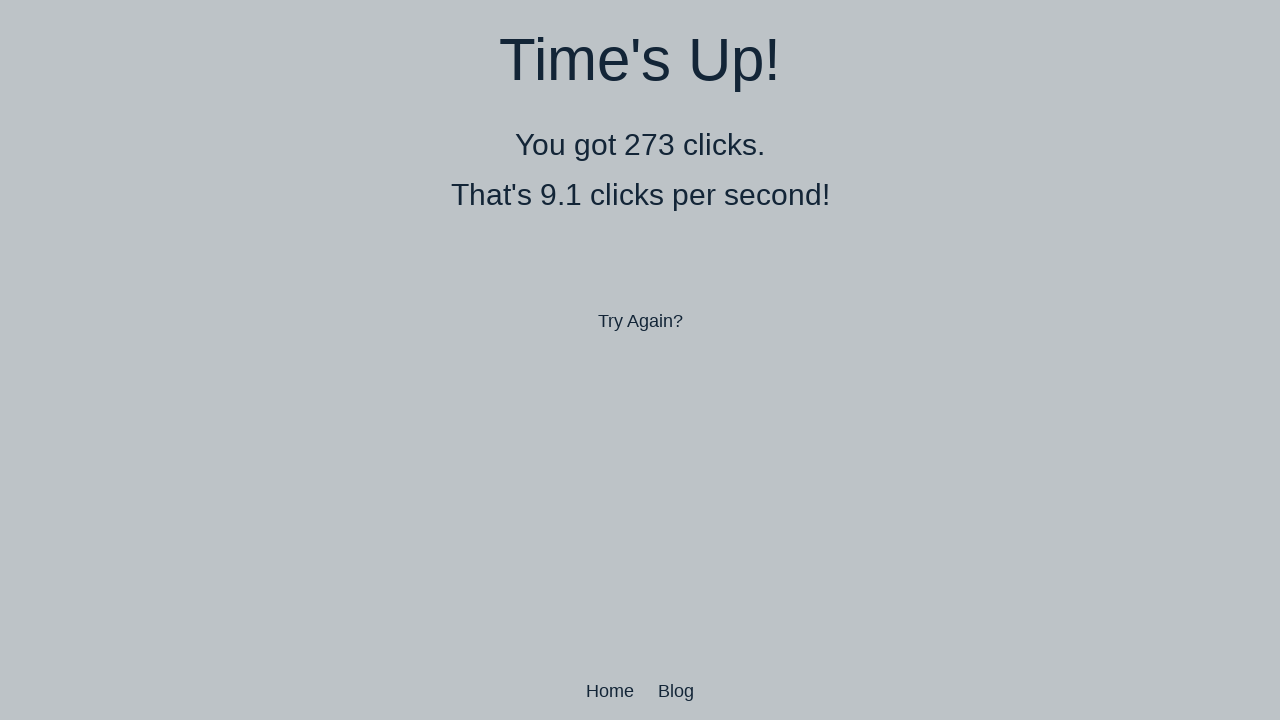

Performed double-click 157 of 500 at (640, 360) on body
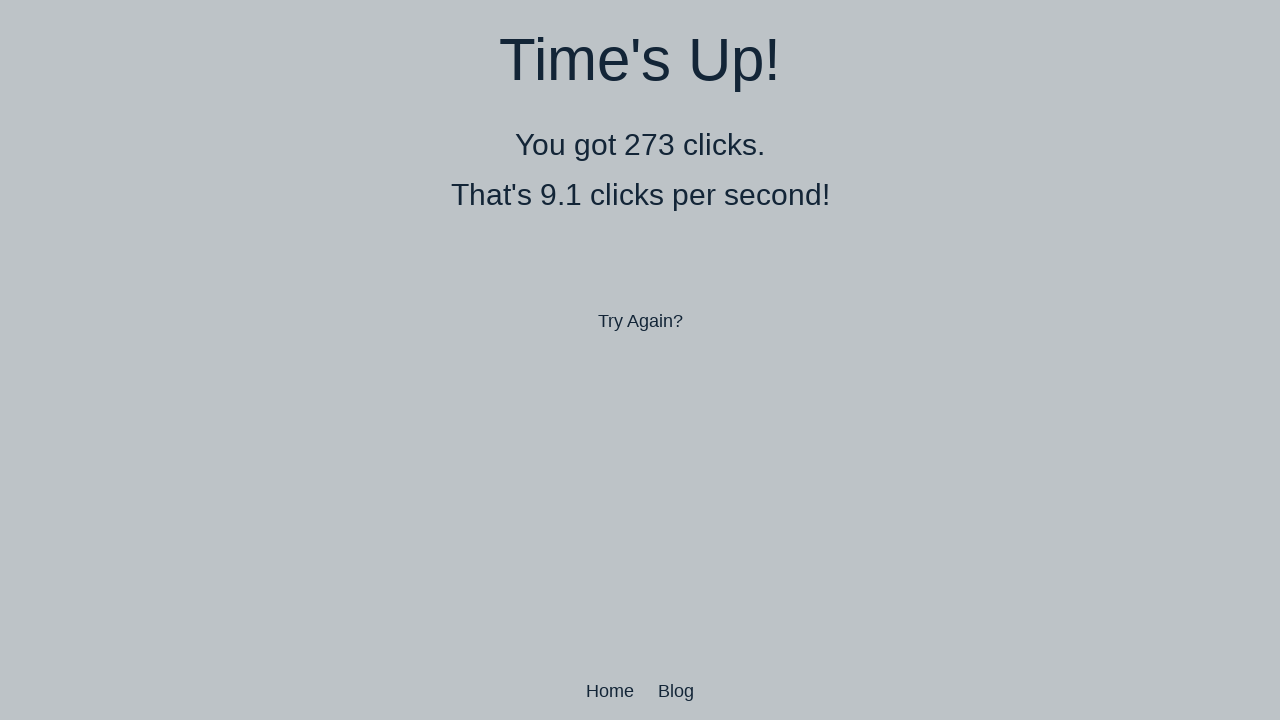

Performed double-click 158 of 500 at (640, 360) on body
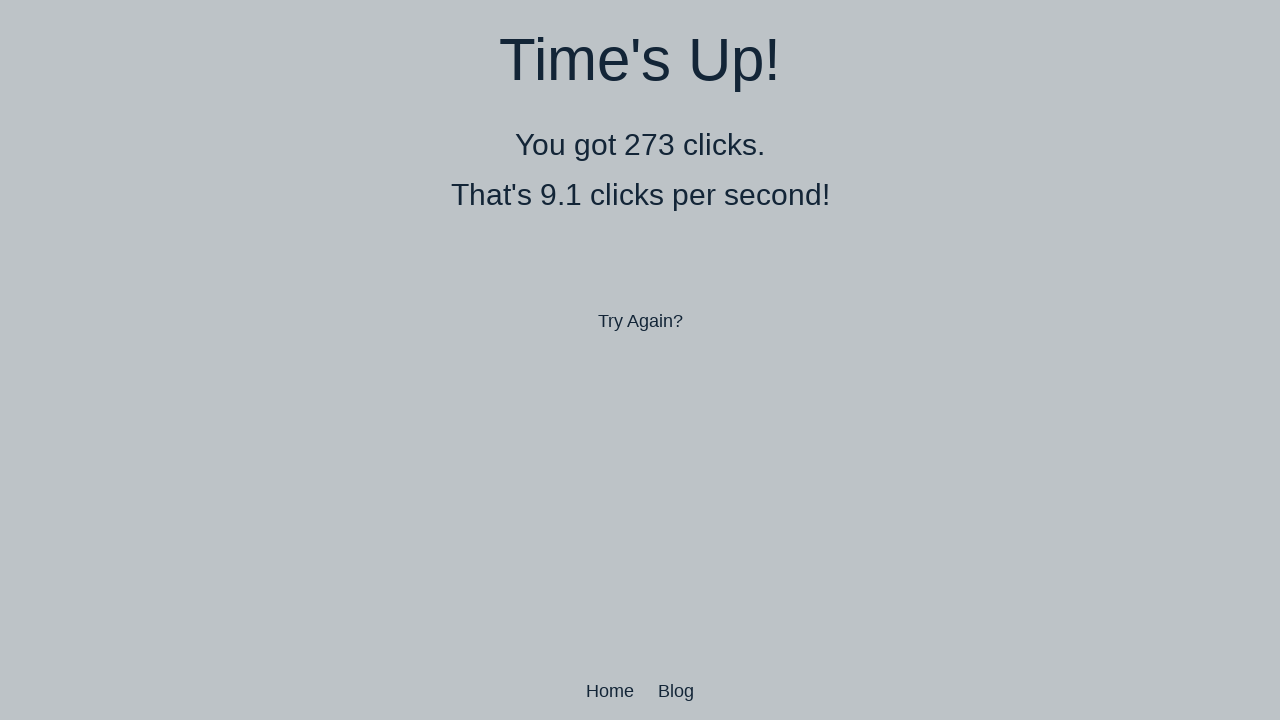

Performed double-click 159 of 500 at (640, 360) on body
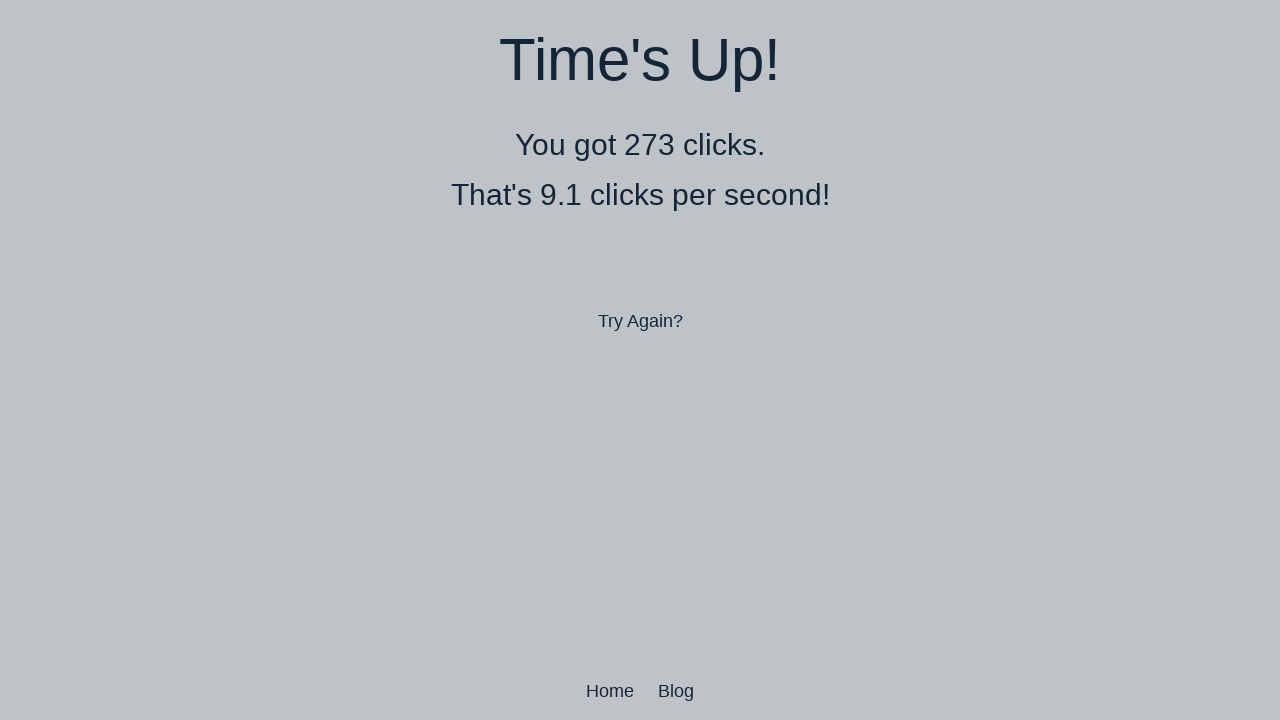

Performed double-click 160 of 500 at (640, 360) on body
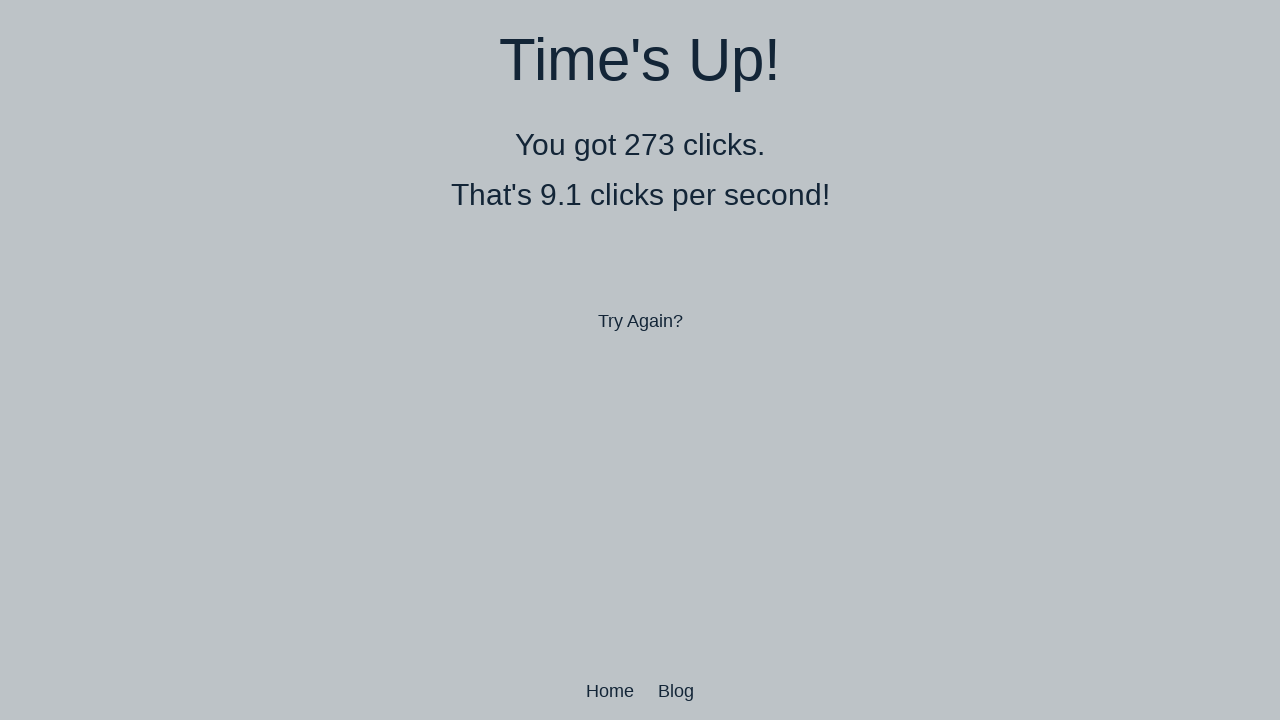

Performed double-click 161 of 500 at (640, 360) on body
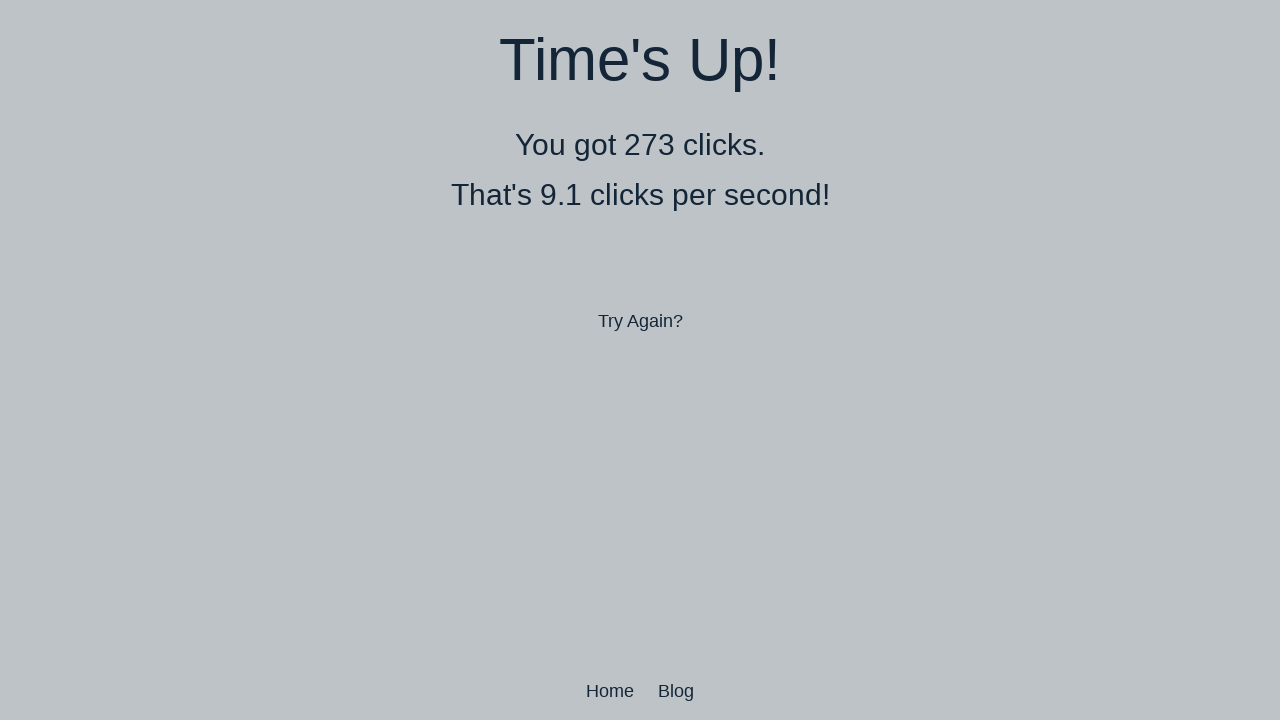

Performed double-click 162 of 500 at (640, 360) on body
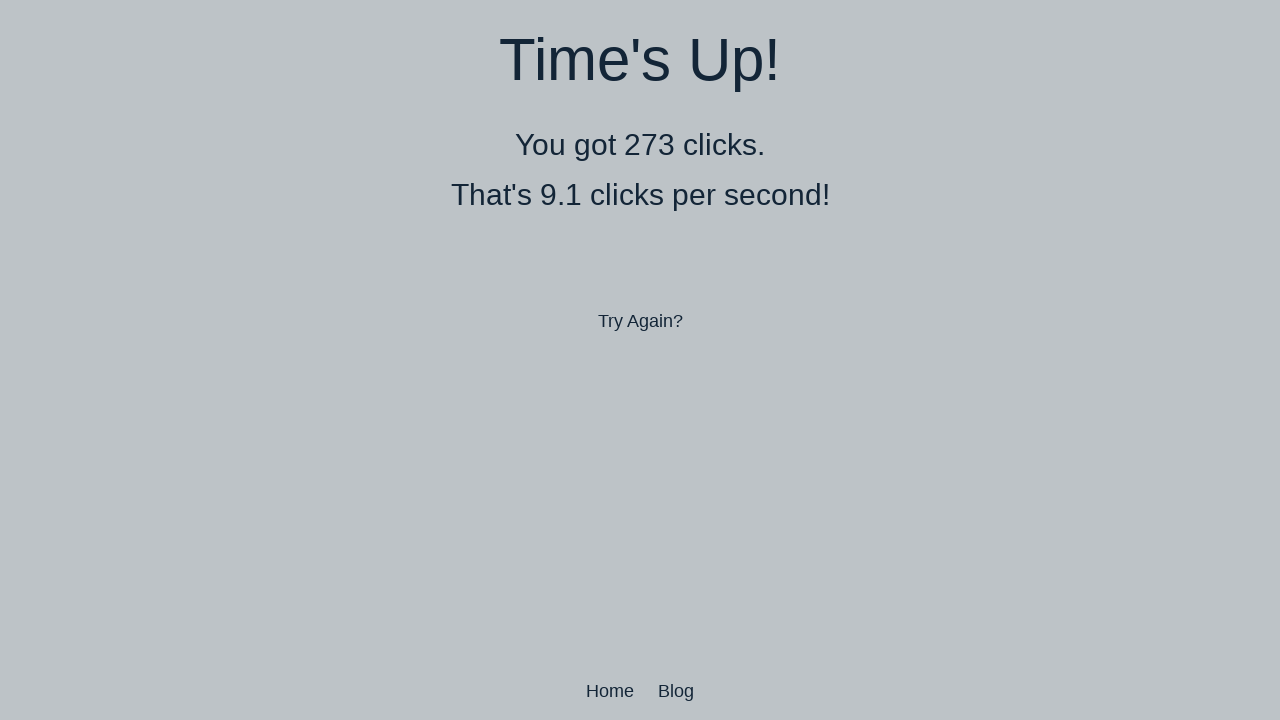

Performed double-click 163 of 500 at (640, 360) on body
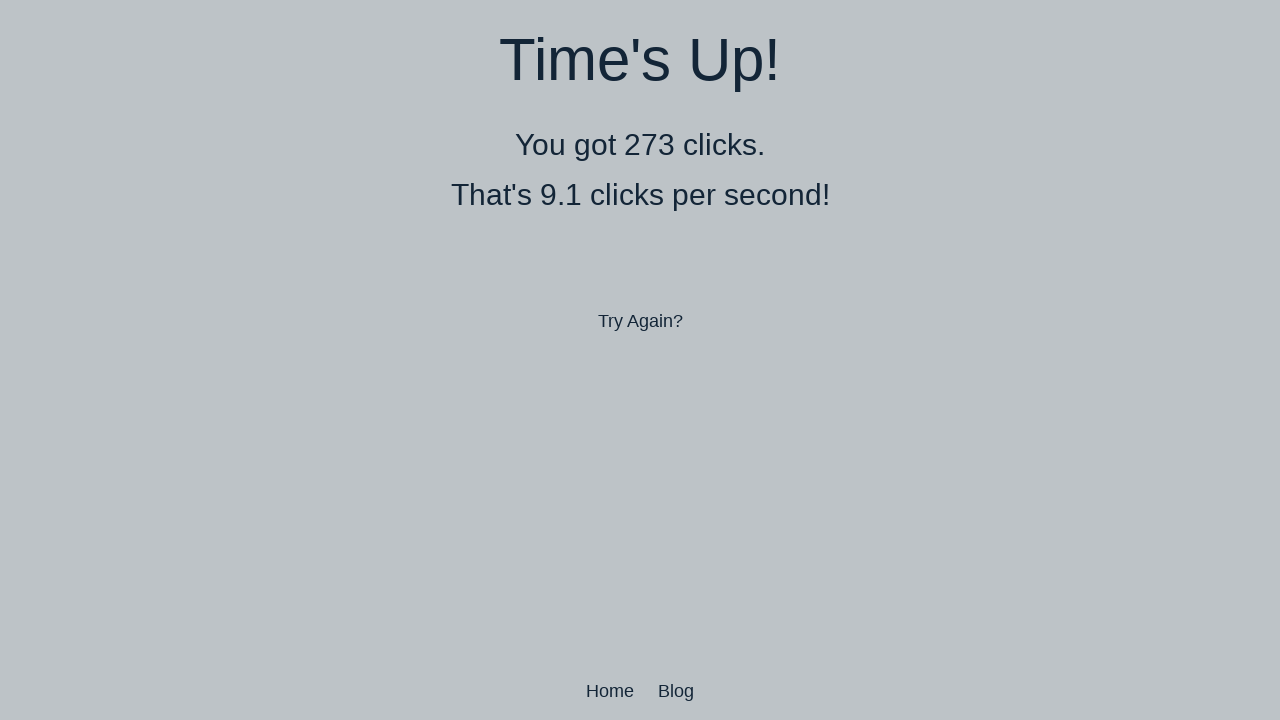

Performed double-click 164 of 500 at (640, 360) on body
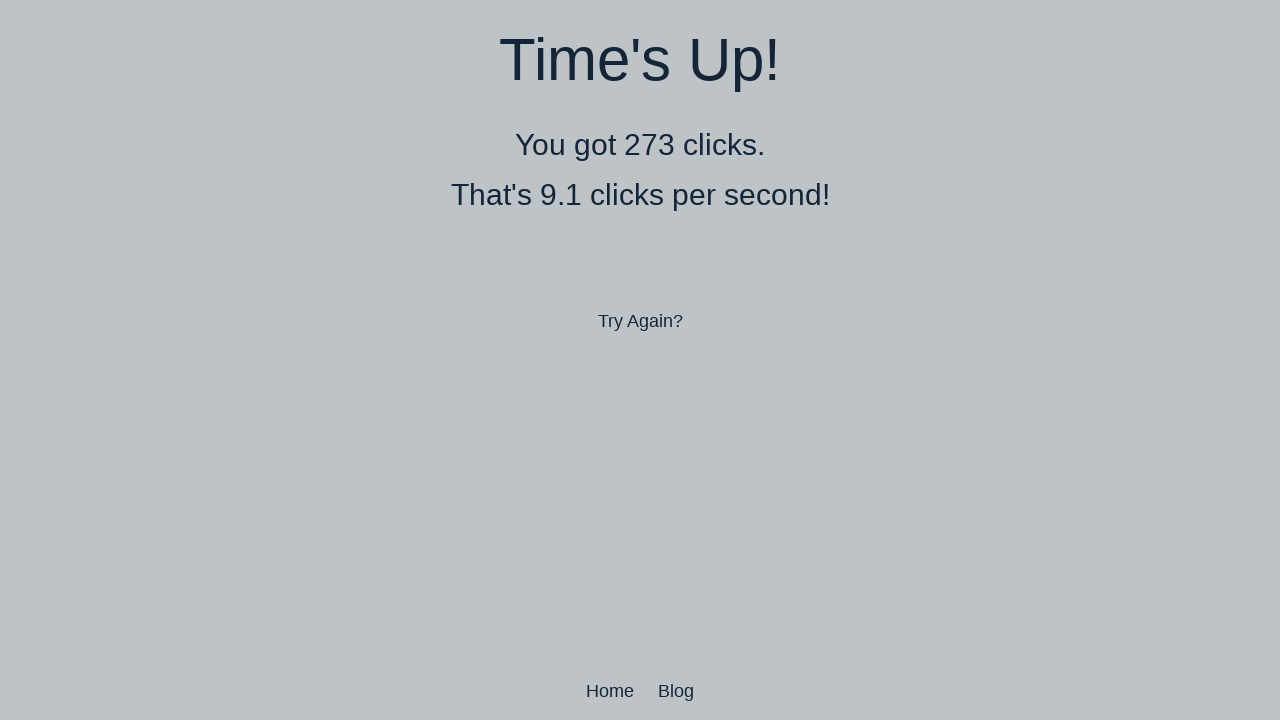

Performed double-click 165 of 500 at (640, 360) on body
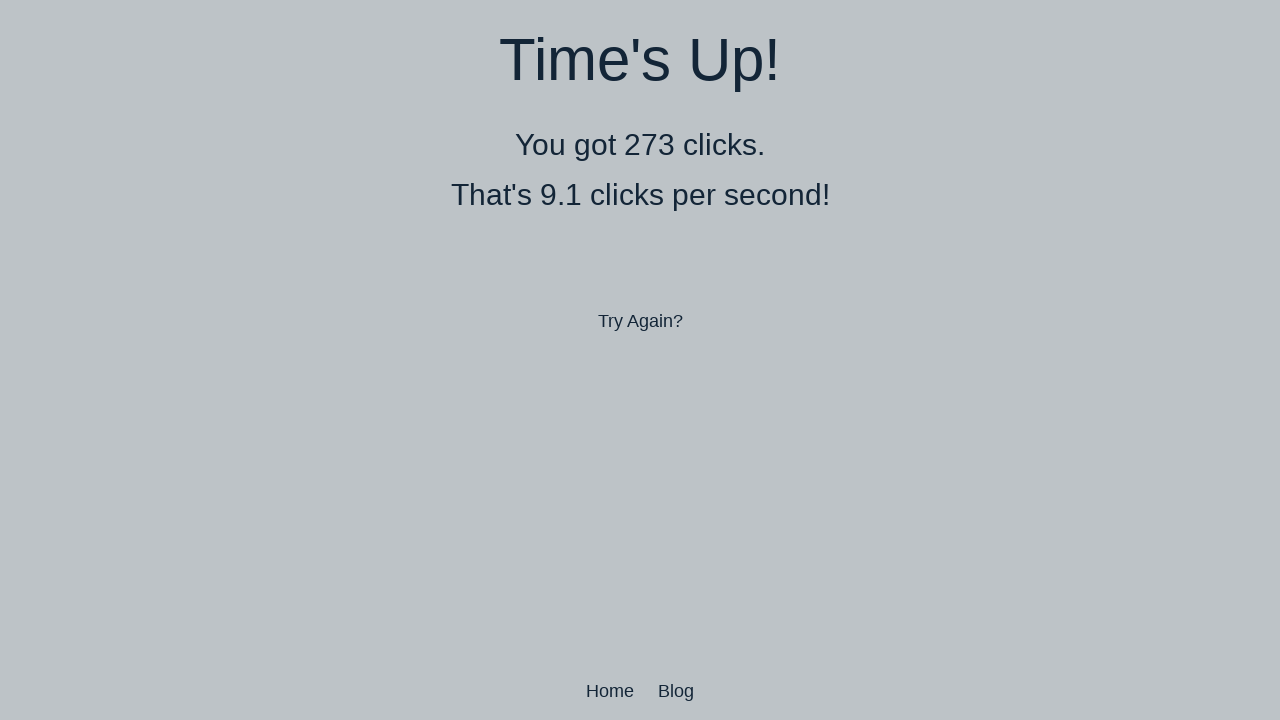

Performed double-click 166 of 500 at (640, 360) on body
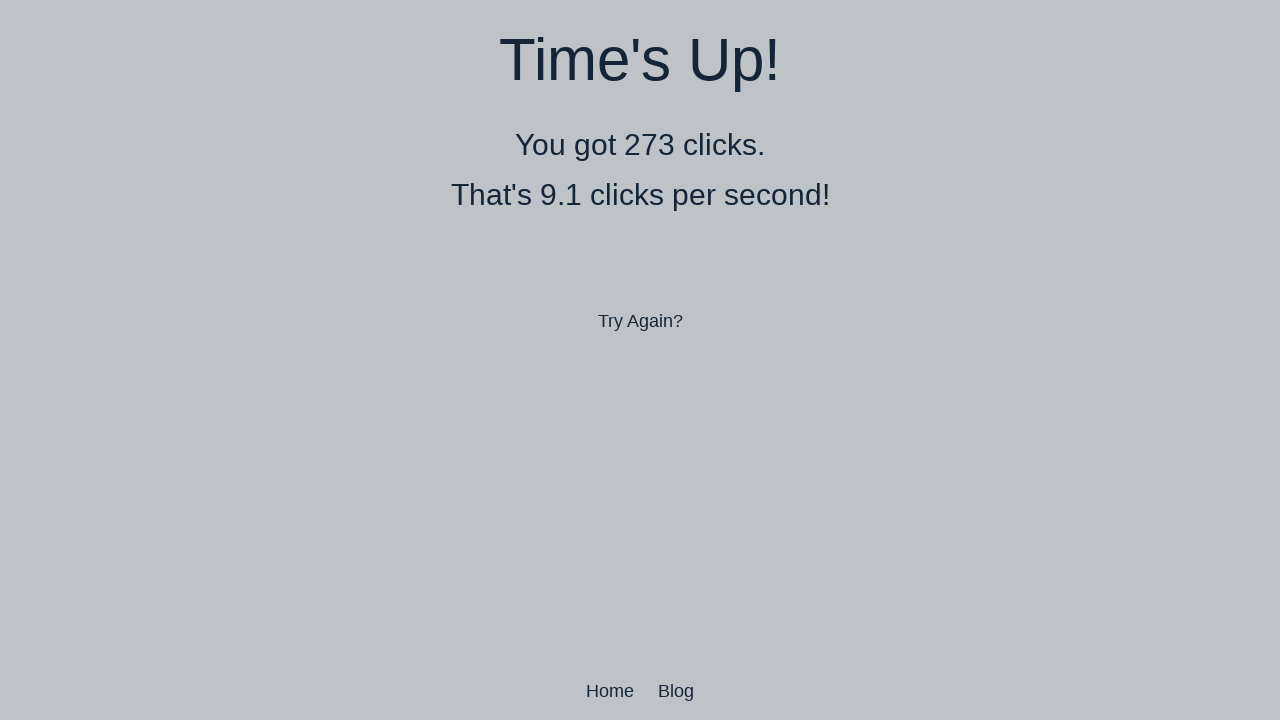

Performed double-click 167 of 500 at (640, 360) on body
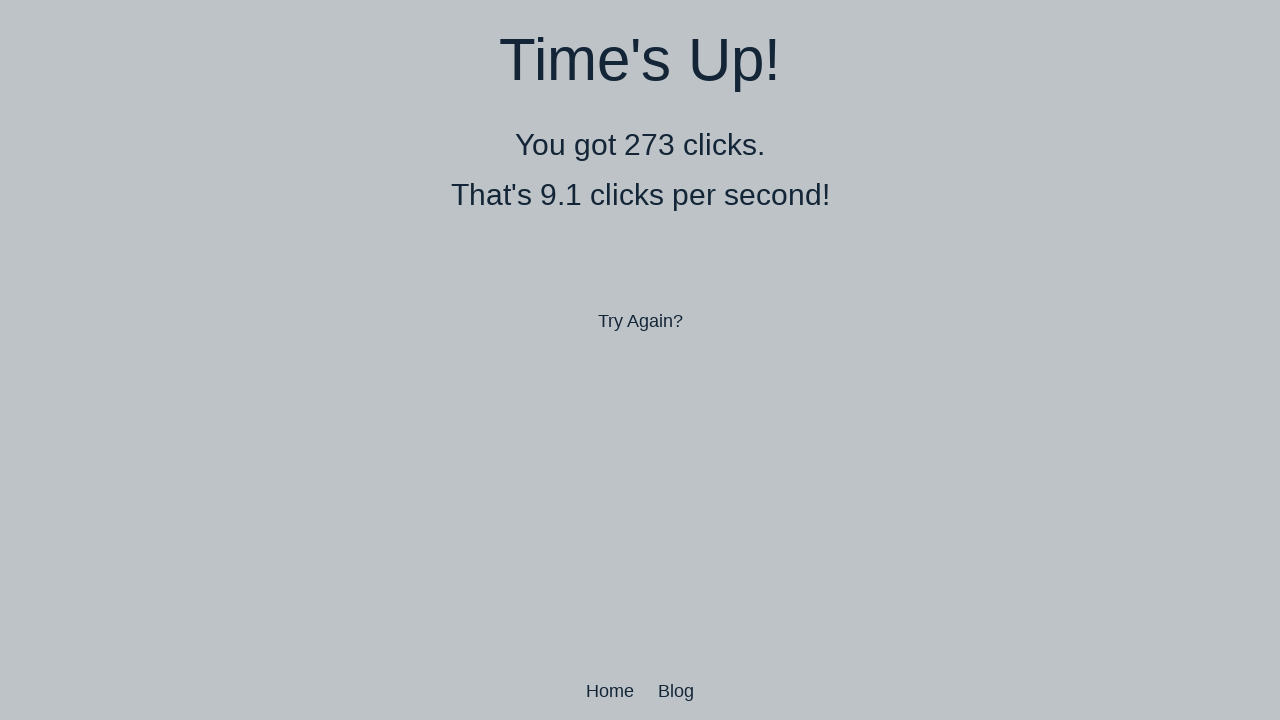

Performed double-click 168 of 500 at (640, 360) on body
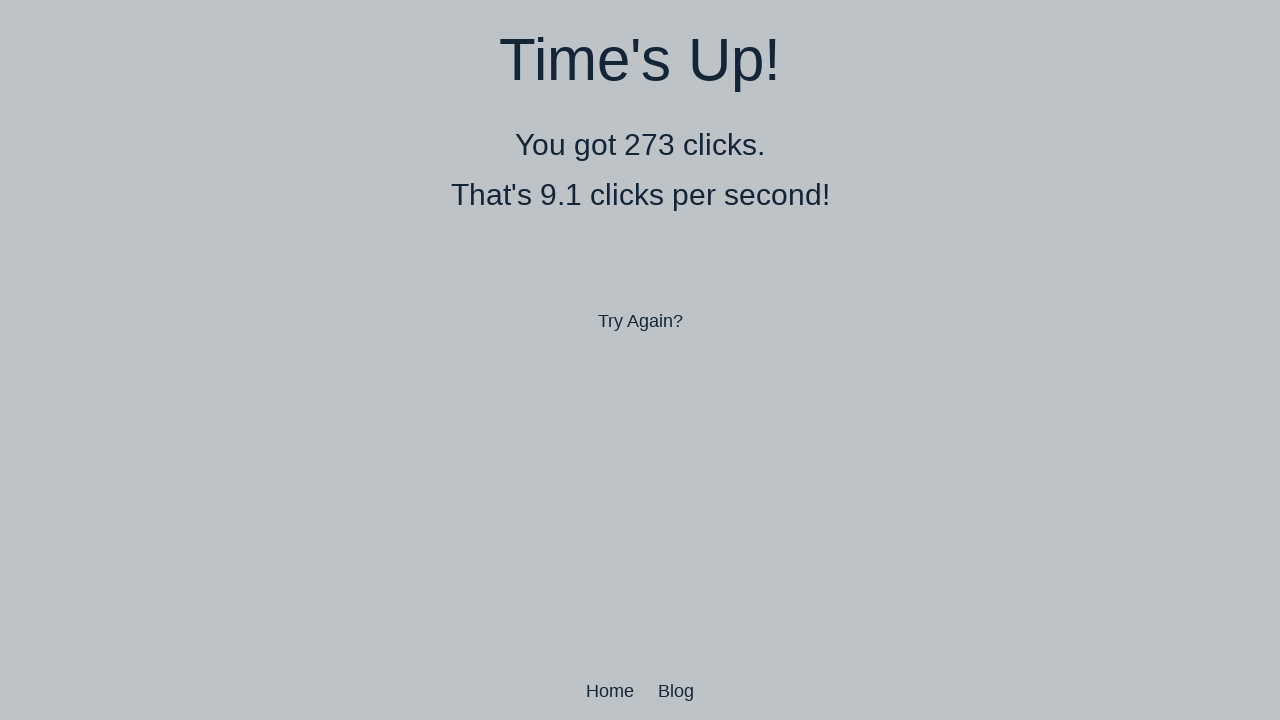

Performed double-click 169 of 500 at (640, 360) on body
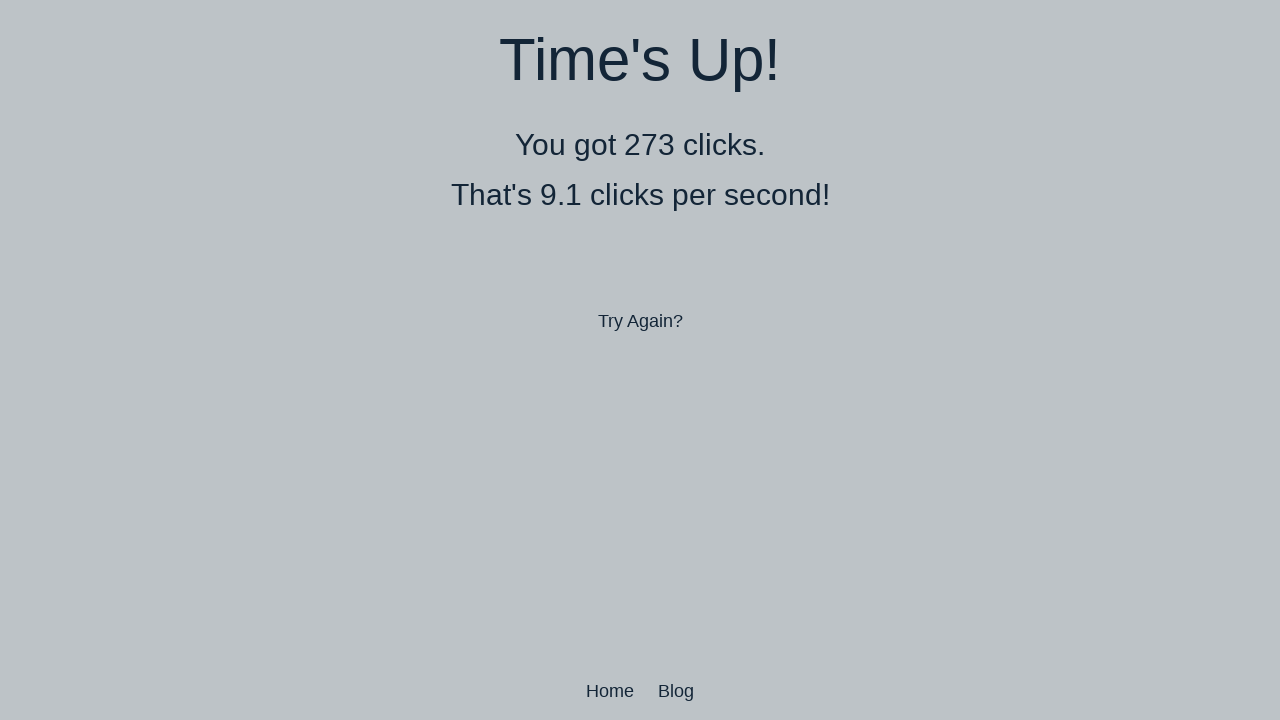

Performed double-click 170 of 500 at (640, 360) on body
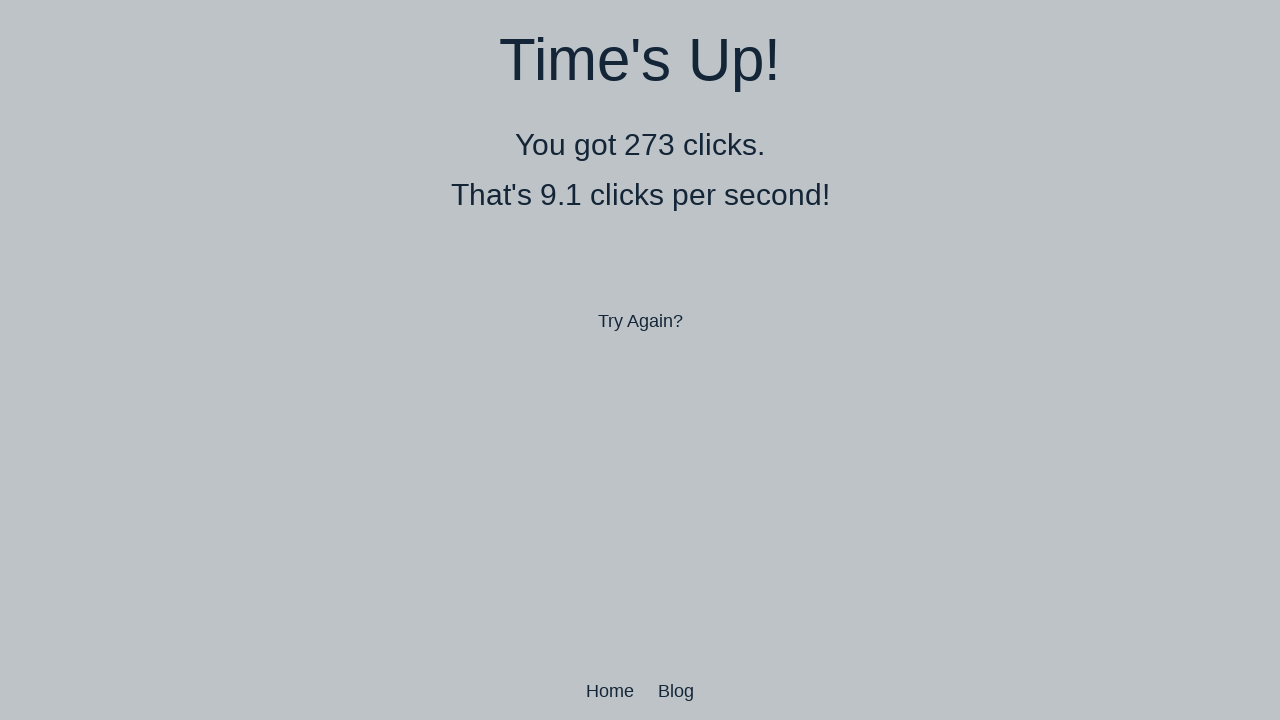

Performed double-click 171 of 500 at (640, 360) on body
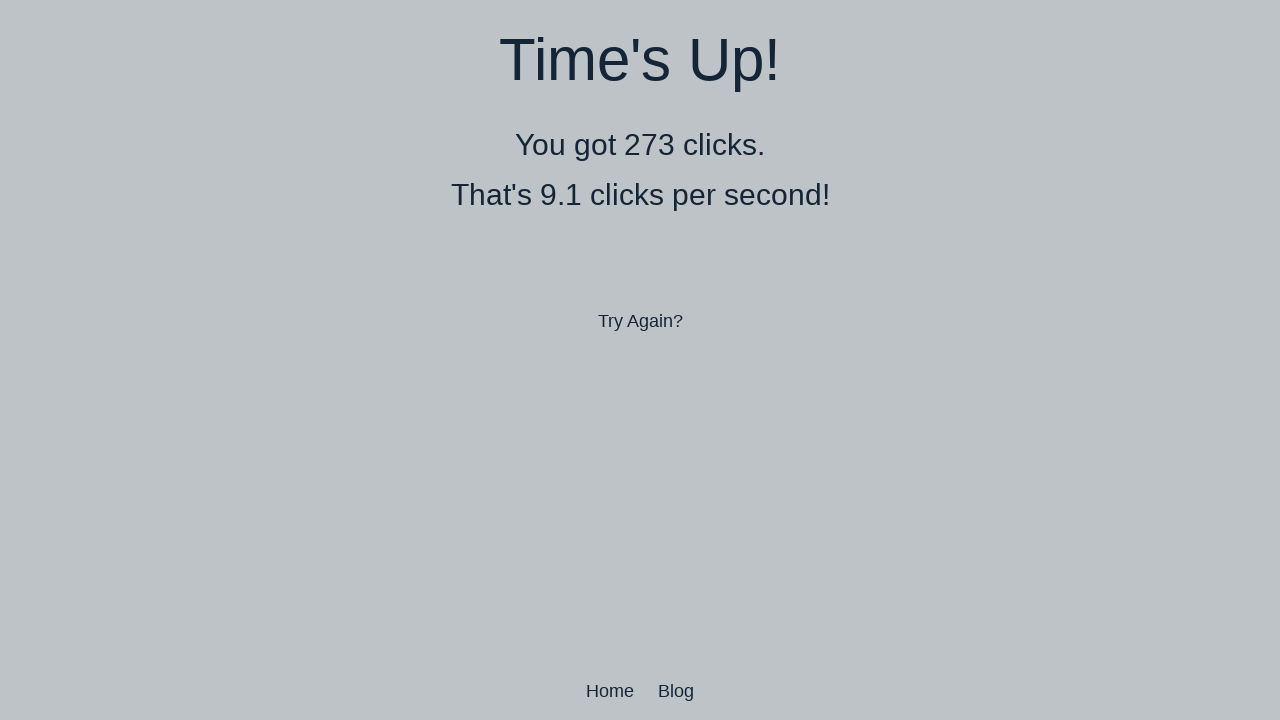

Performed double-click 172 of 500 at (640, 360) on body
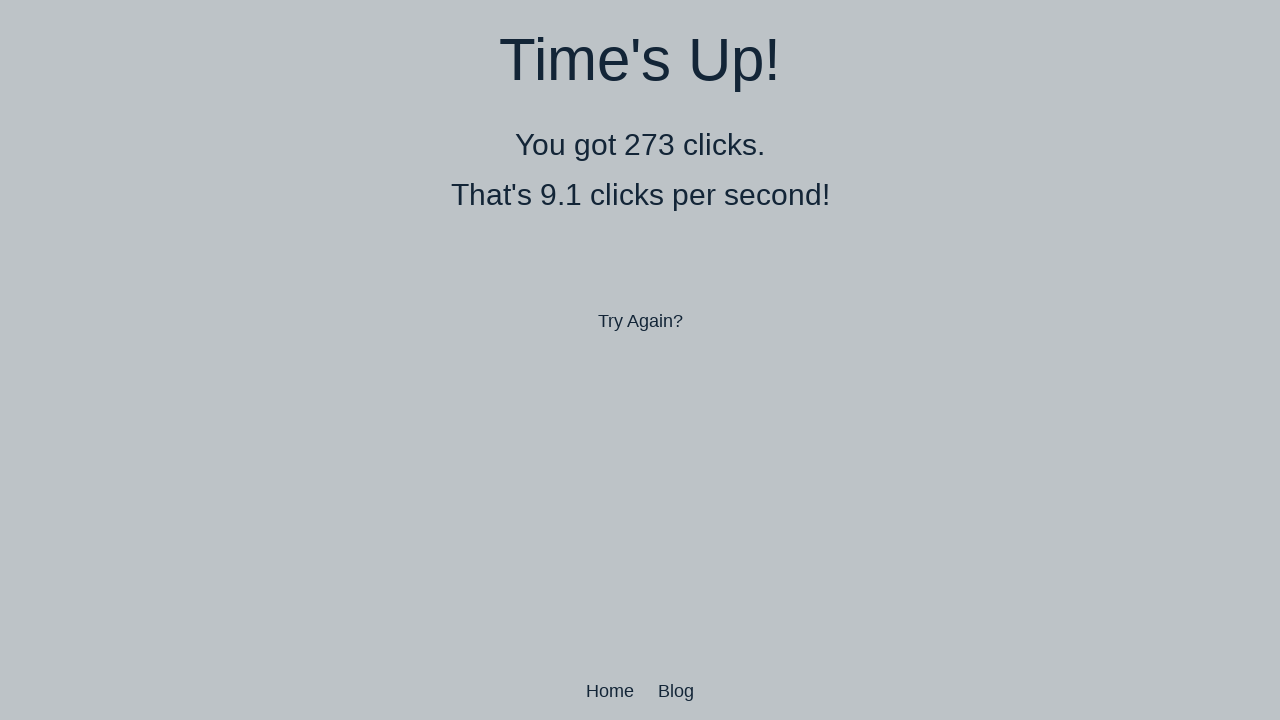

Performed double-click 173 of 500 at (640, 360) on body
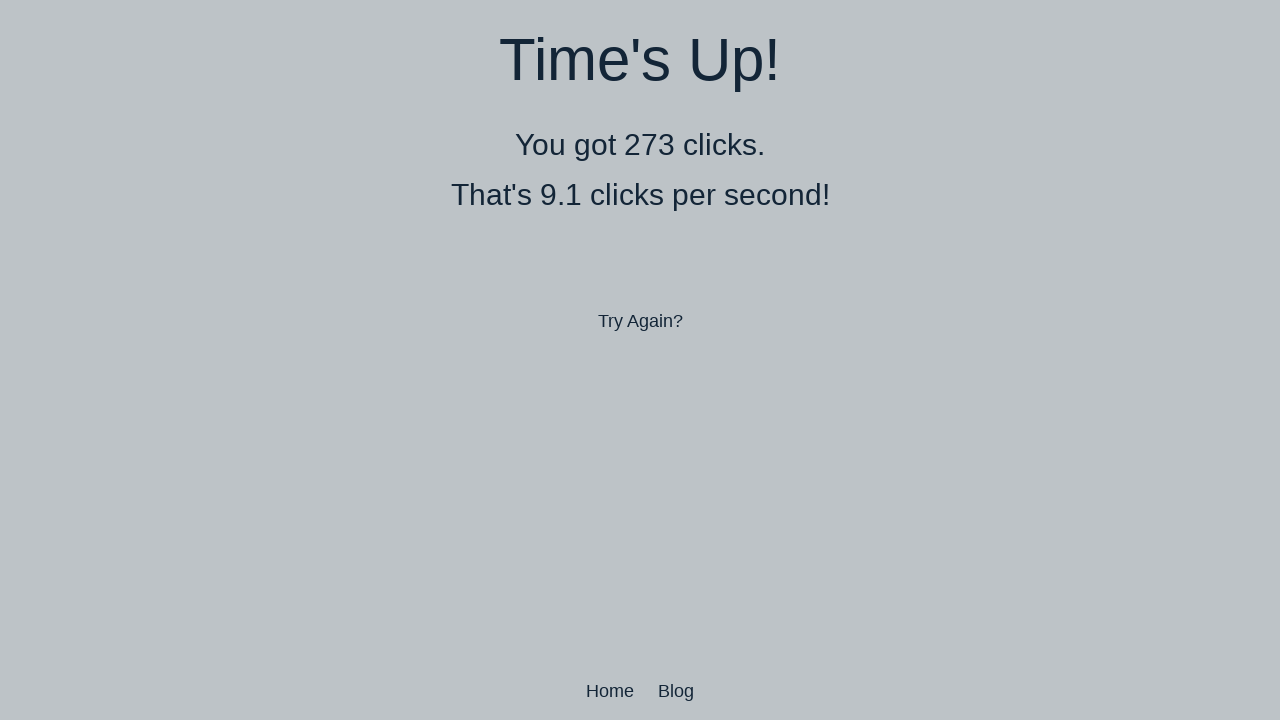

Performed double-click 174 of 500 at (640, 360) on body
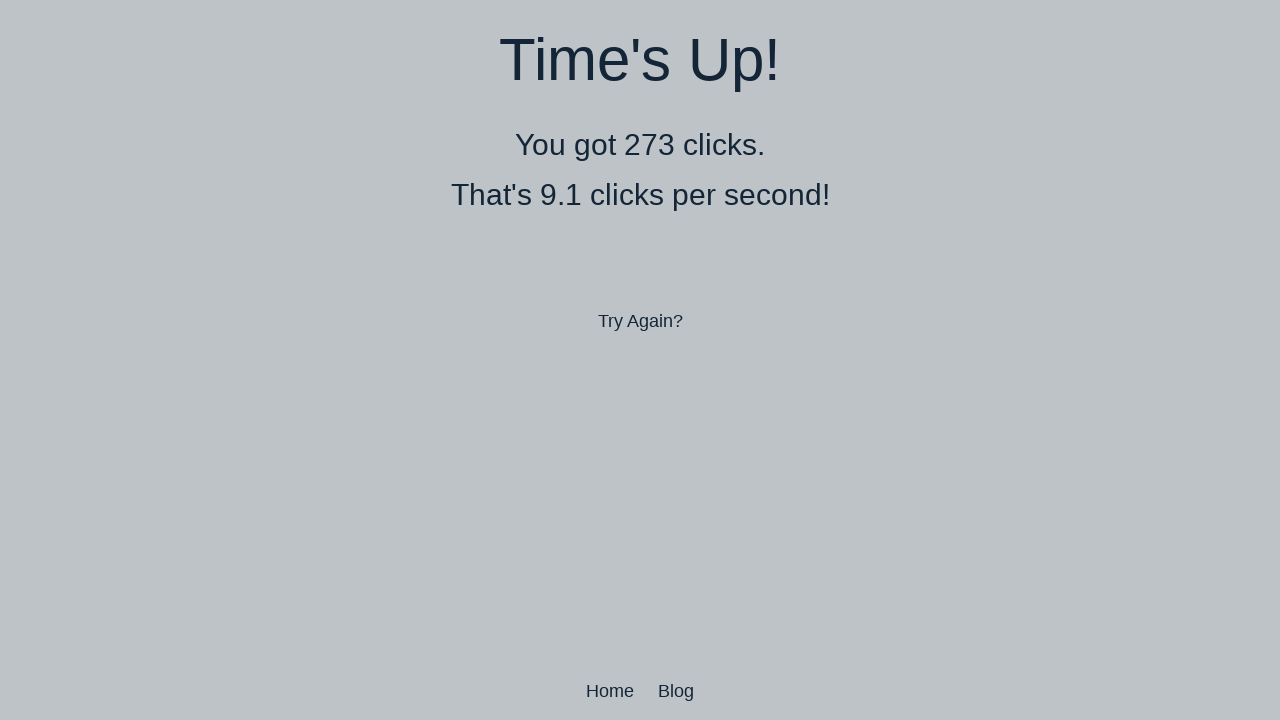

Performed double-click 175 of 500 at (640, 360) on body
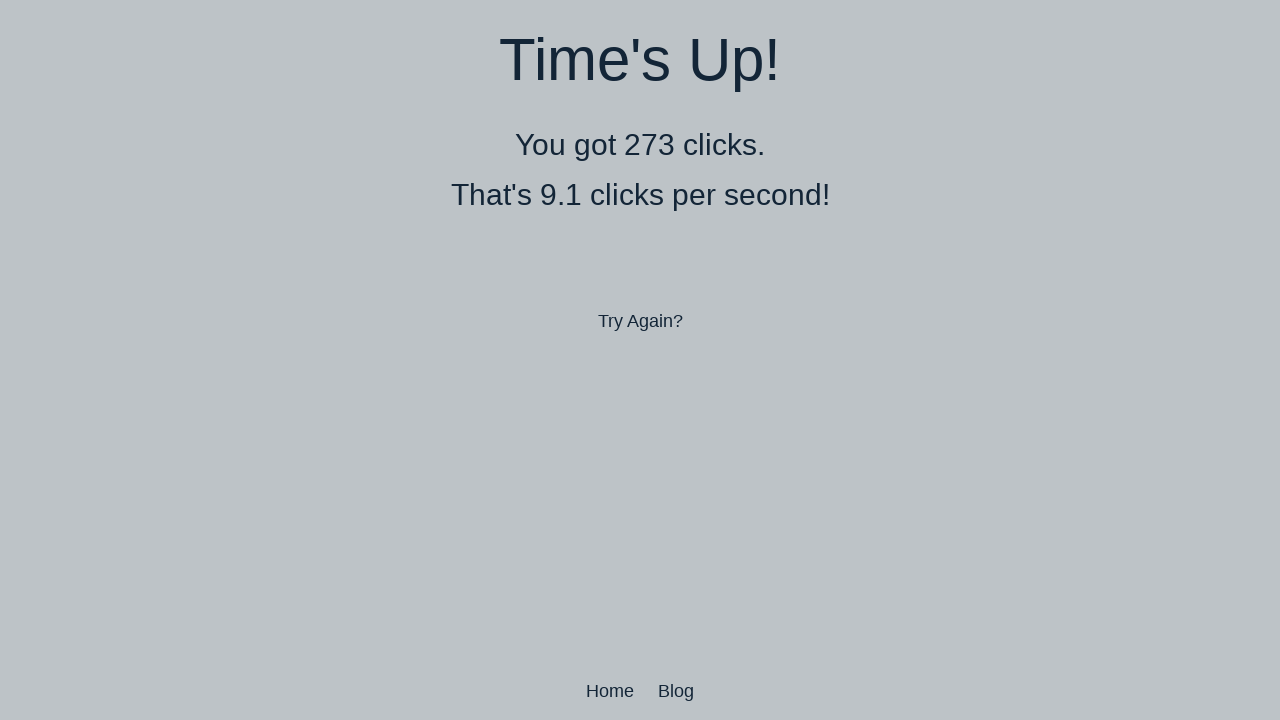

Performed double-click 176 of 500 at (640, 360) on body
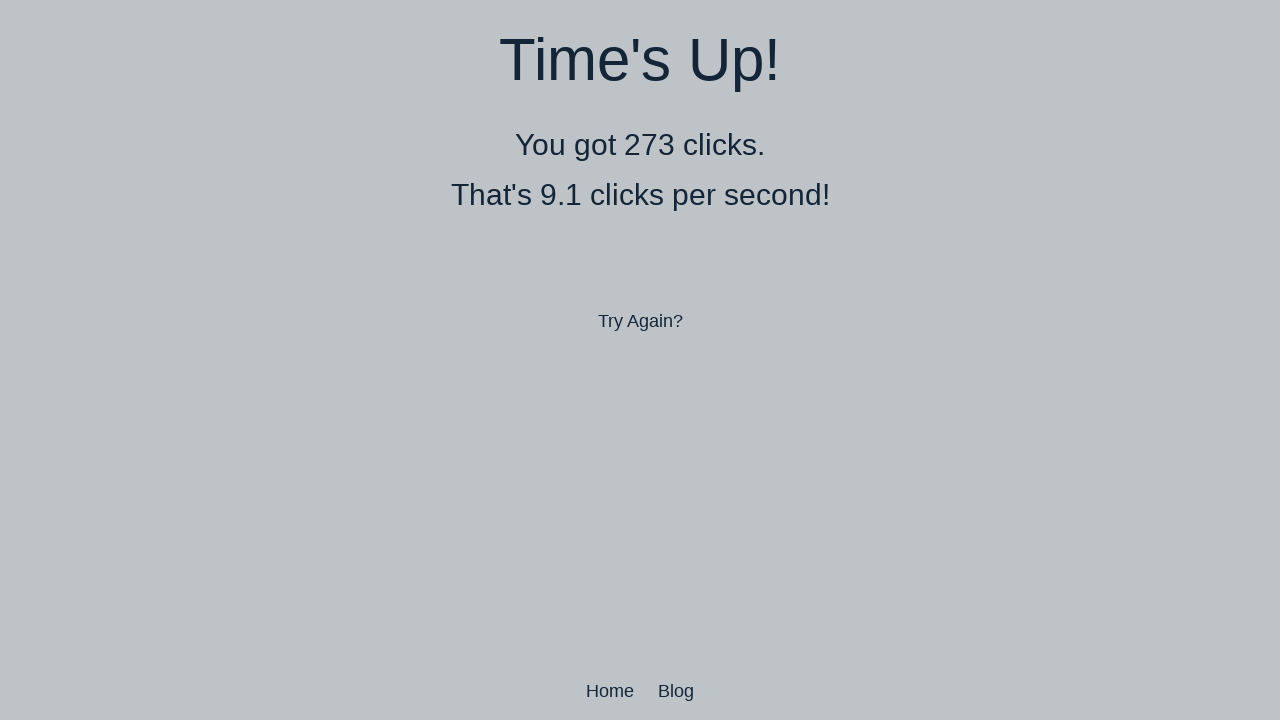

Performed double-click 177 of 500 at (640, 360) on body
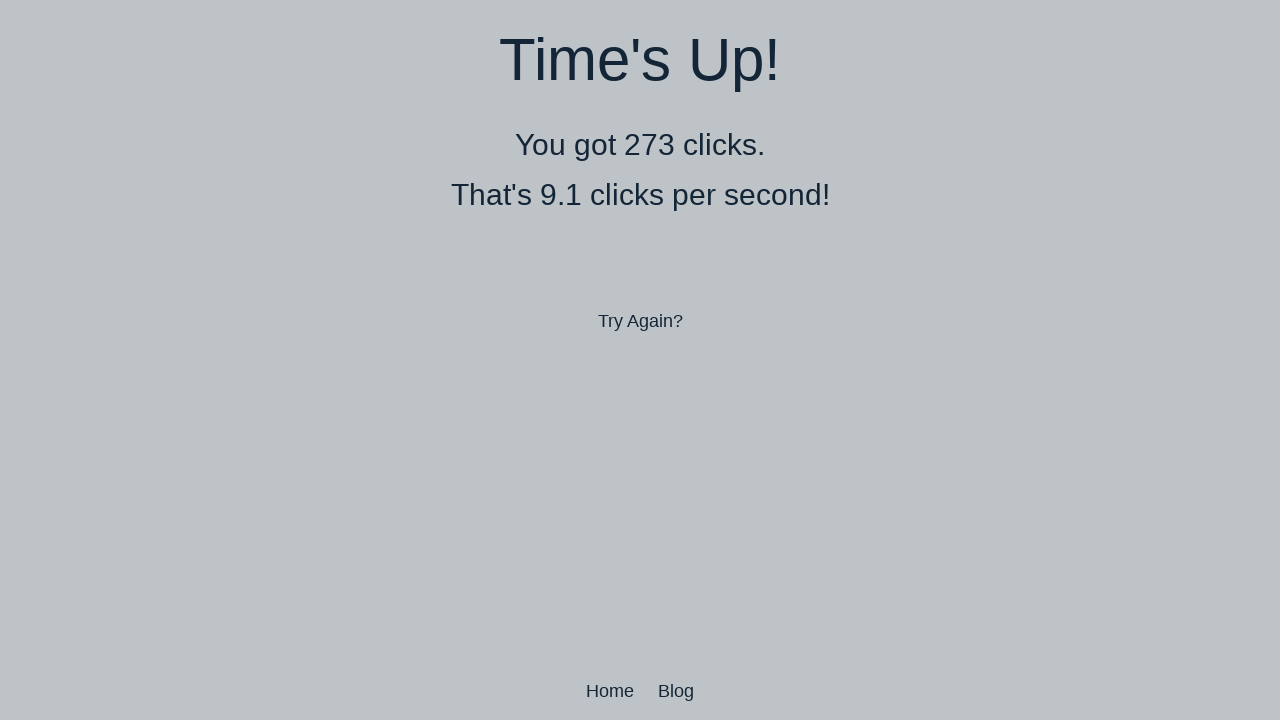

Performed double-click 178 of 500 at (640, 360) on body
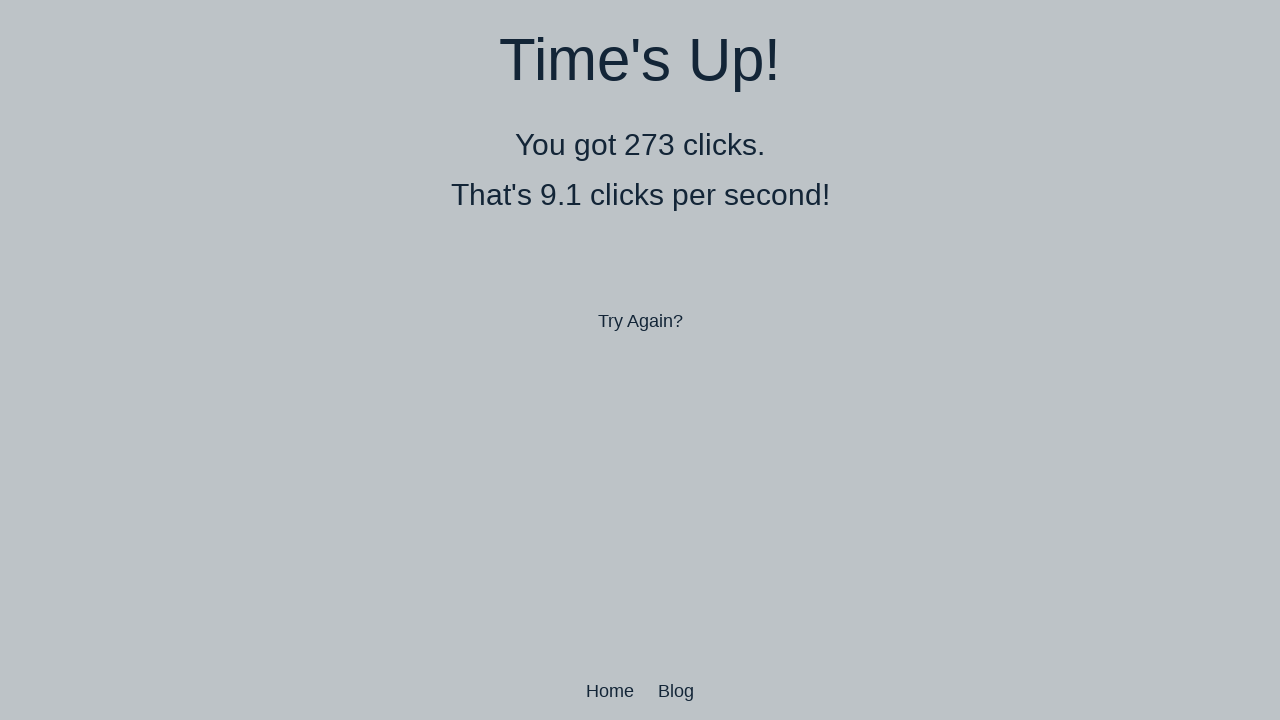

Performed double-click 179 of 500 at (640, 360) on body
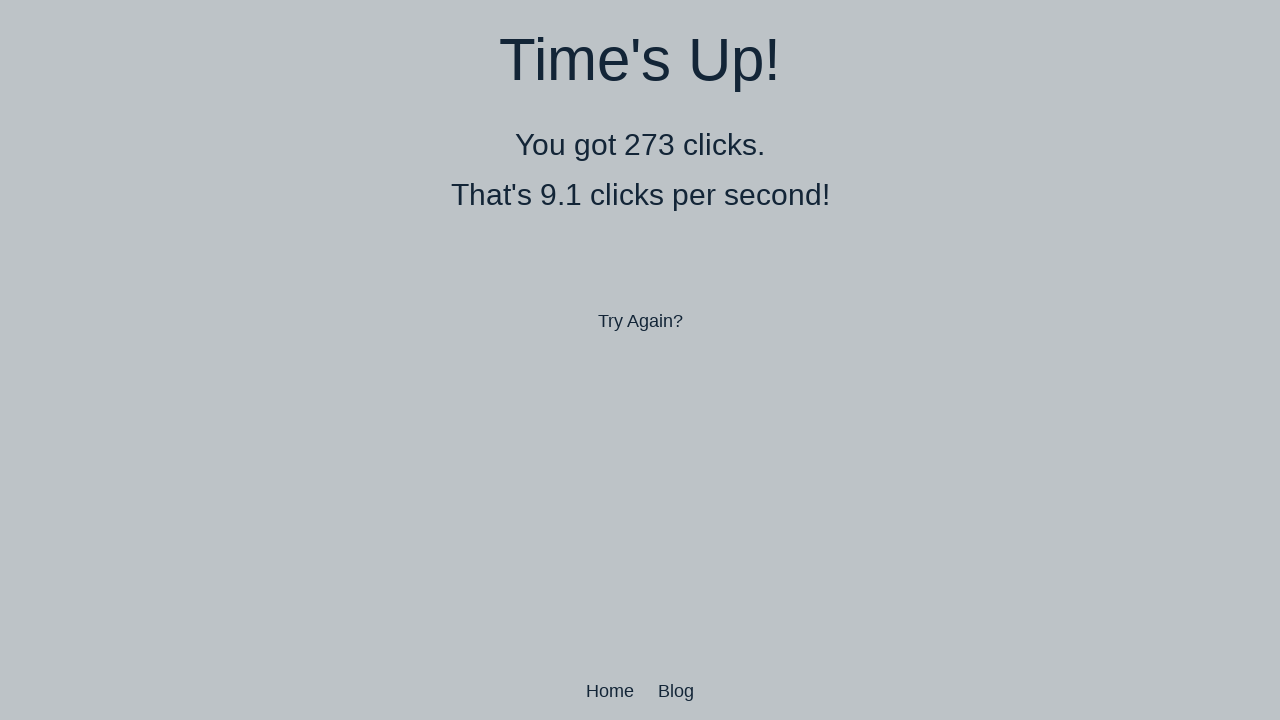

Performed double-click 180 of 500 at (640, 360) on body
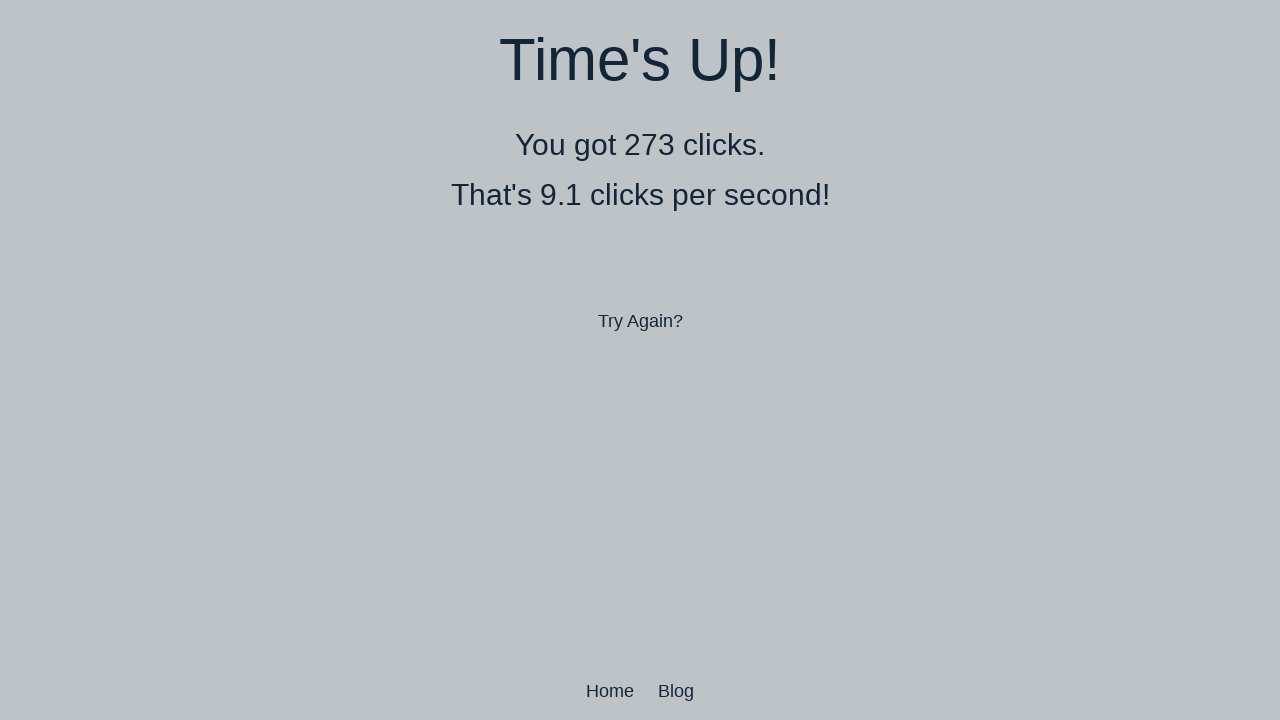

Performed double-click 181 of 500 at (640, 360) on body
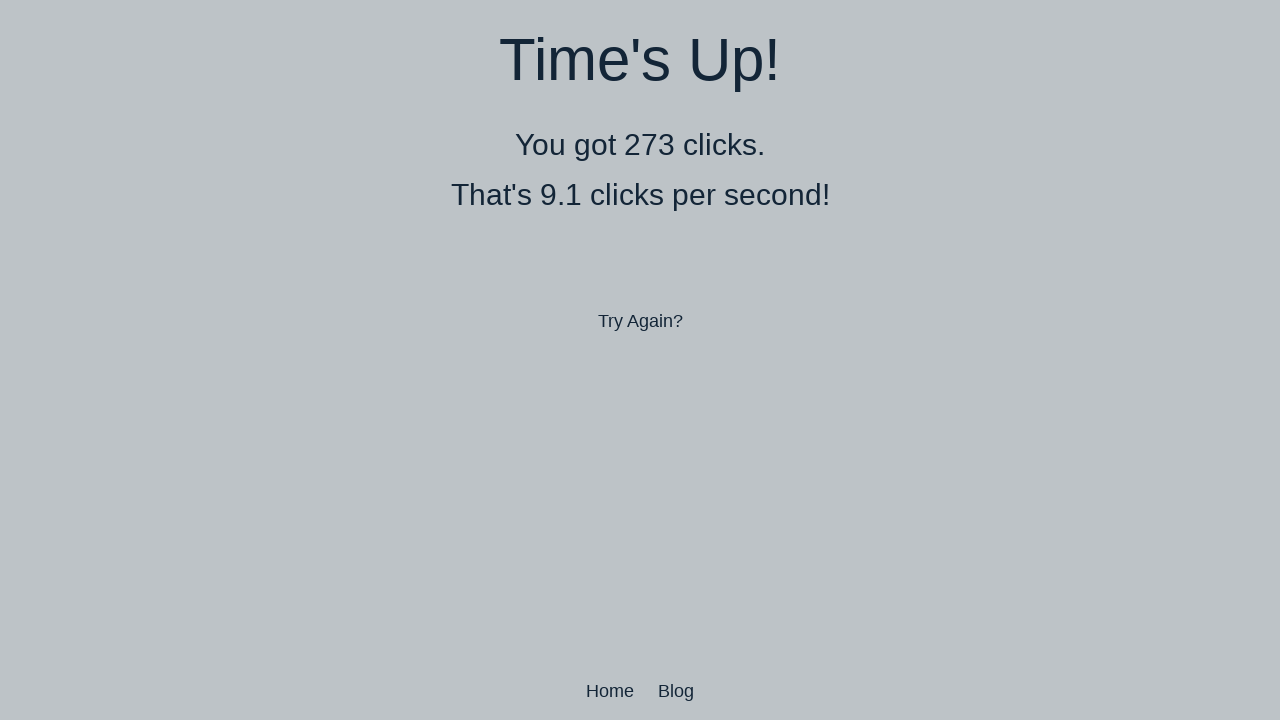

Performed double-click 182 of 500 at (640, 360) on body
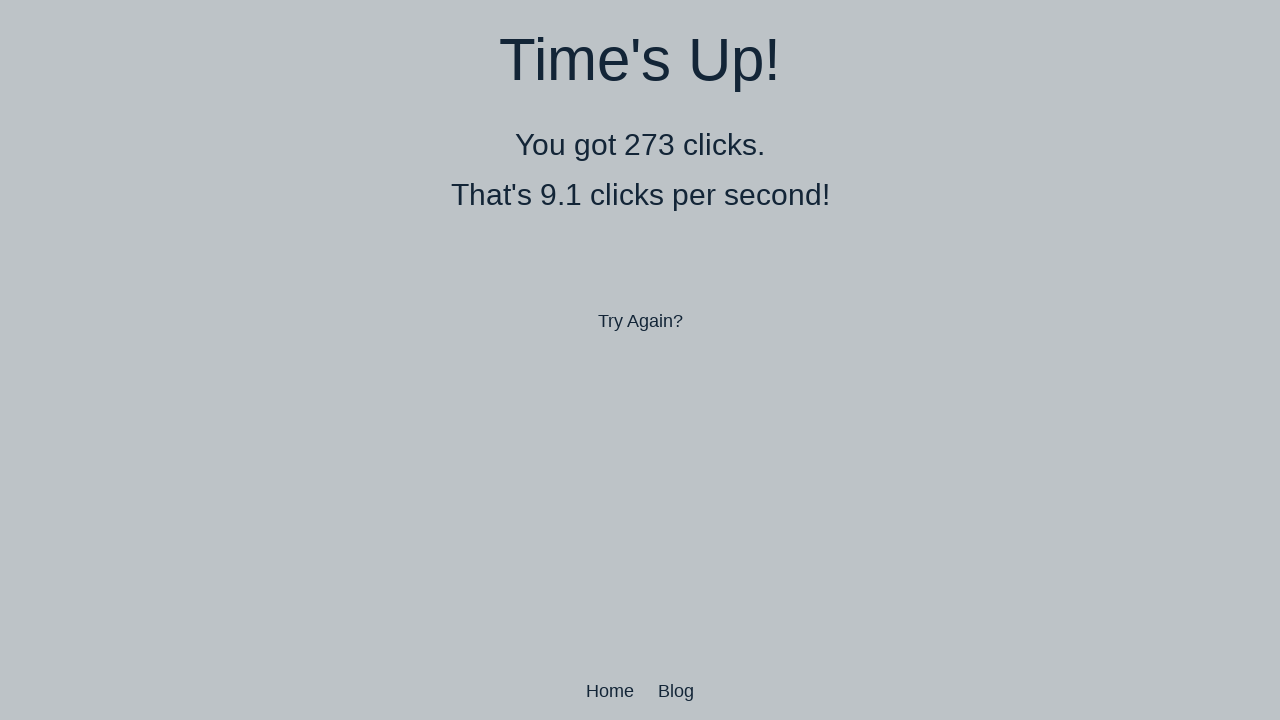

Performed double-click 183 of 500 at (640, 360) on body
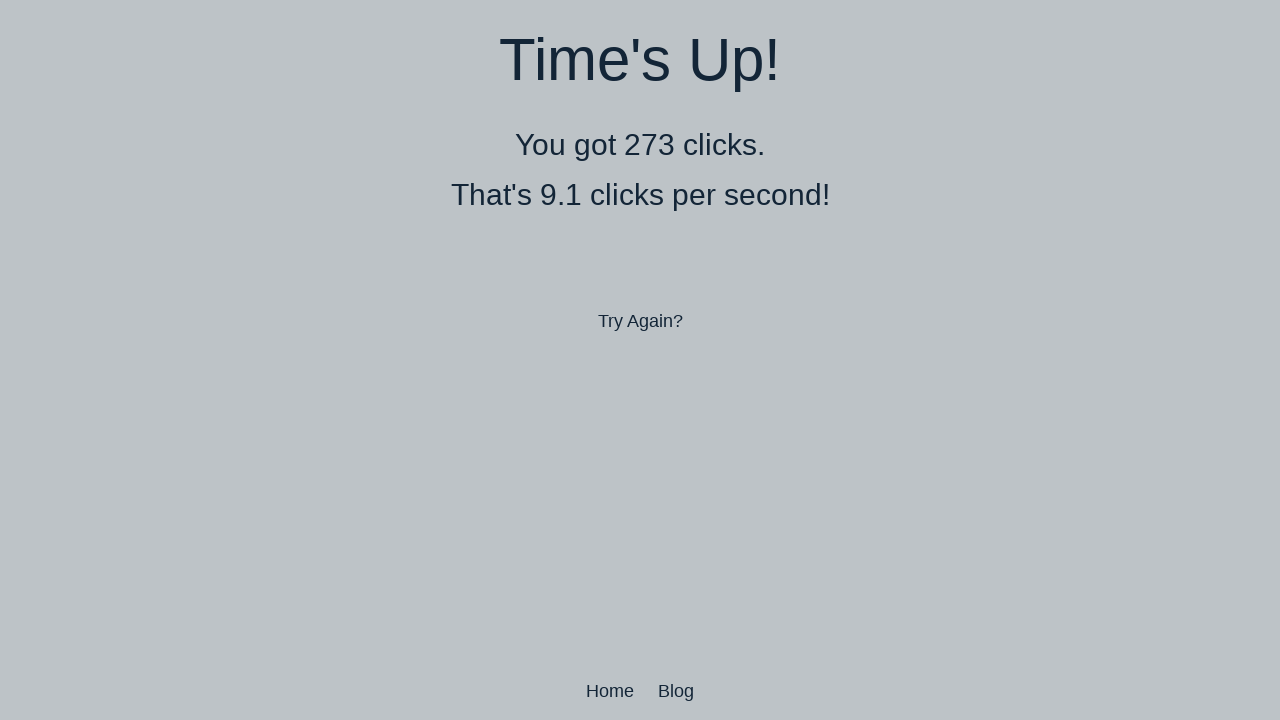

Performed double-click 184 of 500 at (640, 360) on body
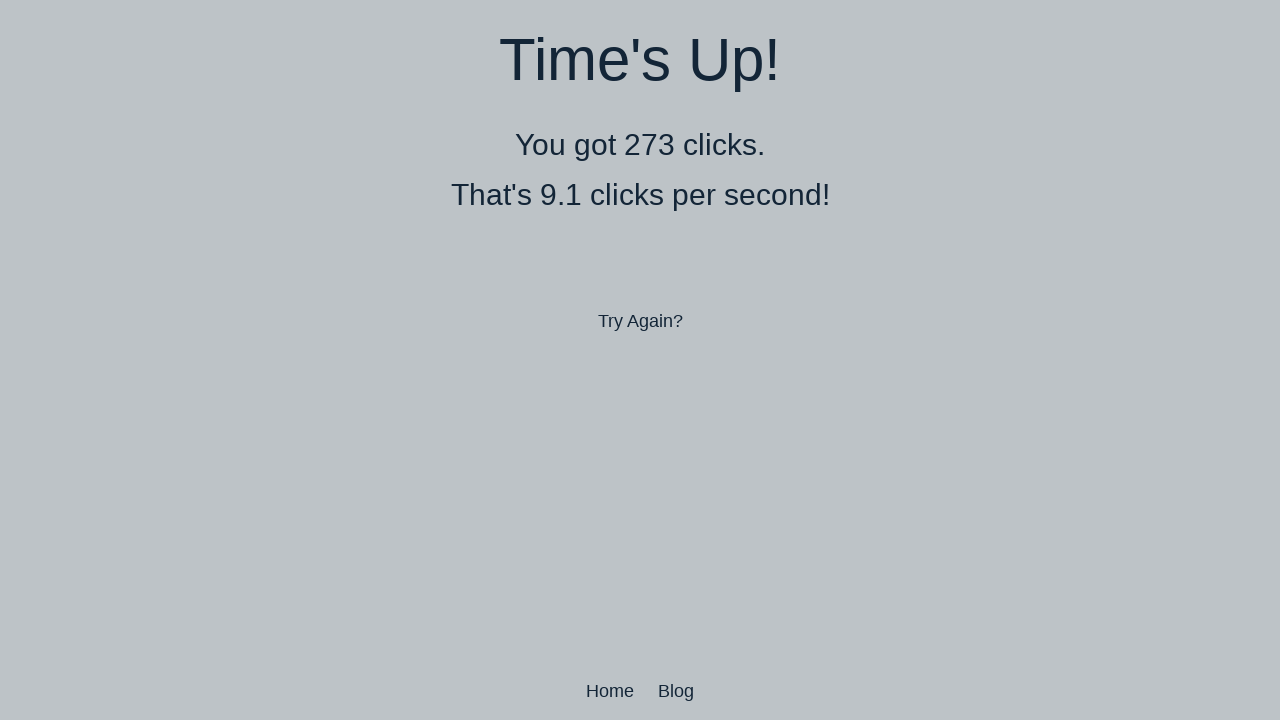

Performed double-click 185 of 500 at (640, 360) on body
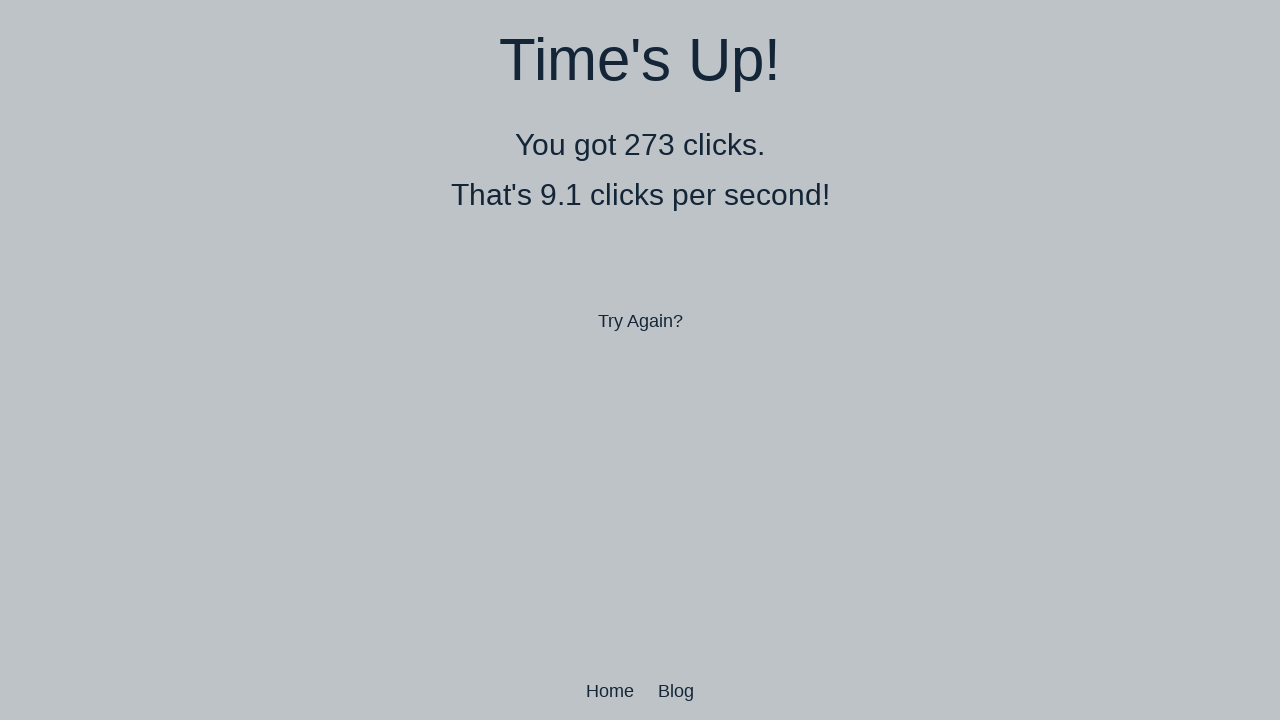

Performed double-click 186 of 500 at (640, 360) on body
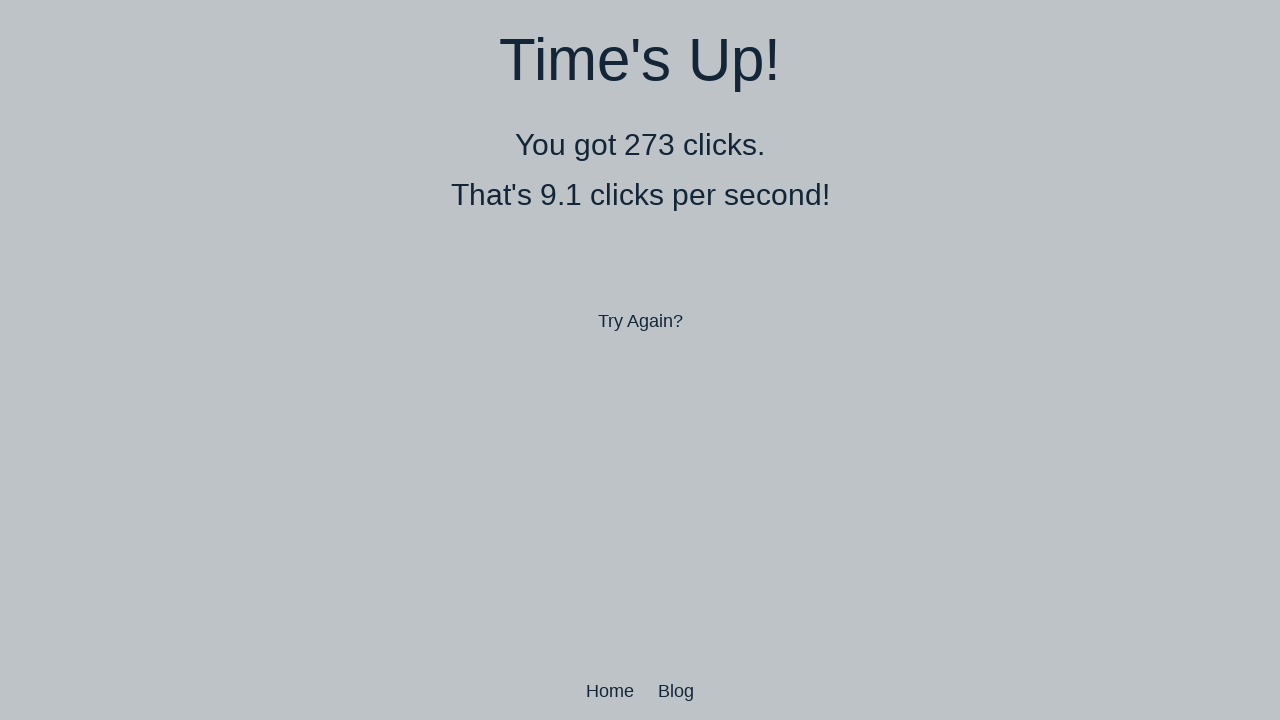

Performed double-click 187 of 500 at (640, 360) on body
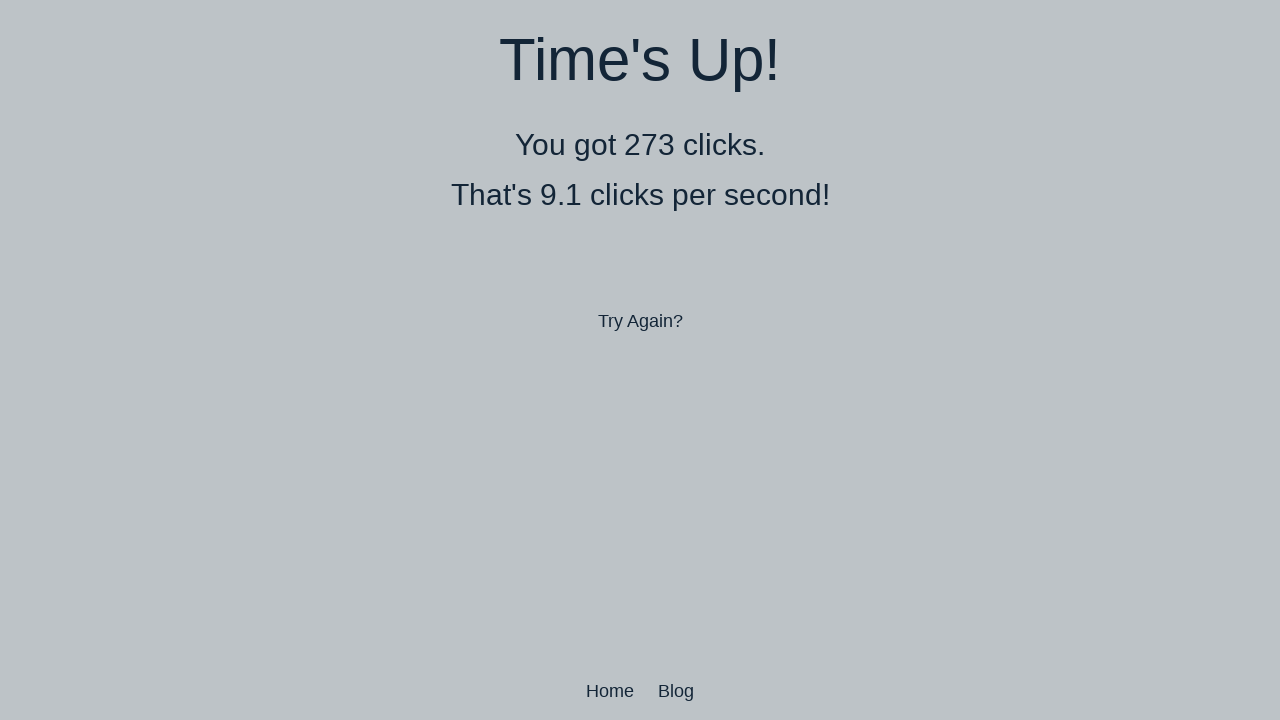

Performed double-click 188 of 500 at (640, 360) on body
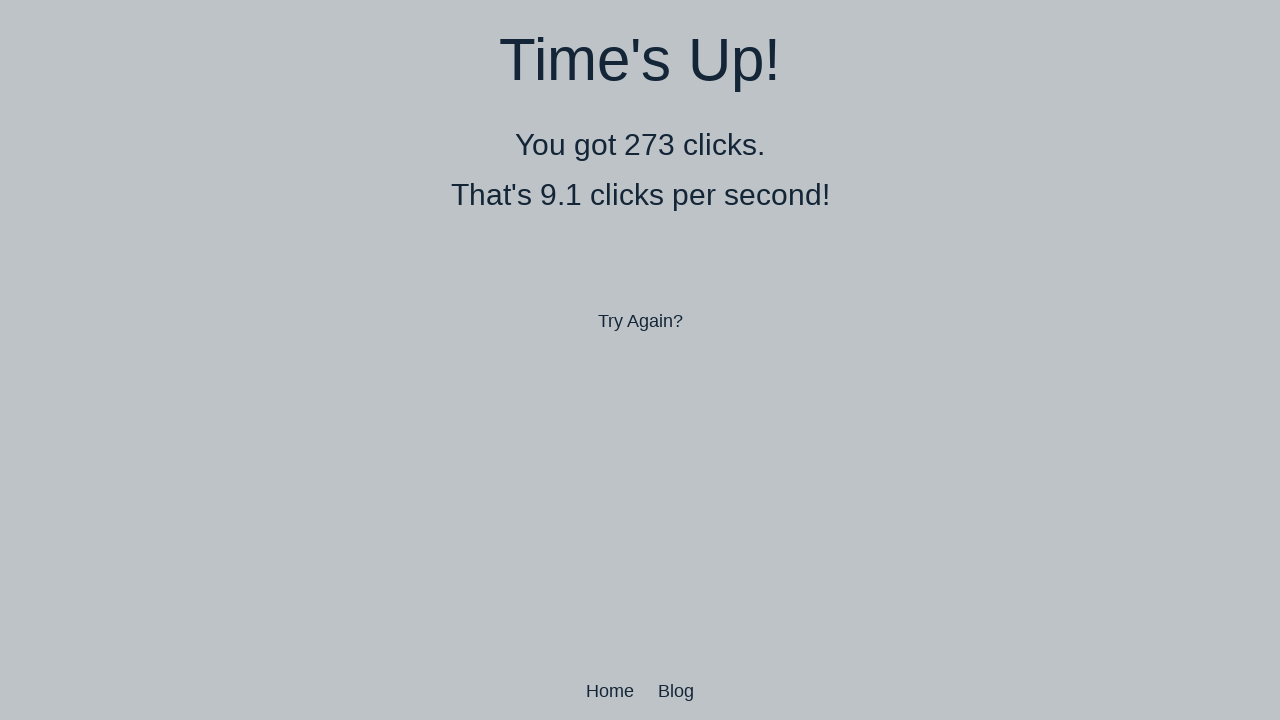

Performed double-click 189 of 500 at (640, 360) on body
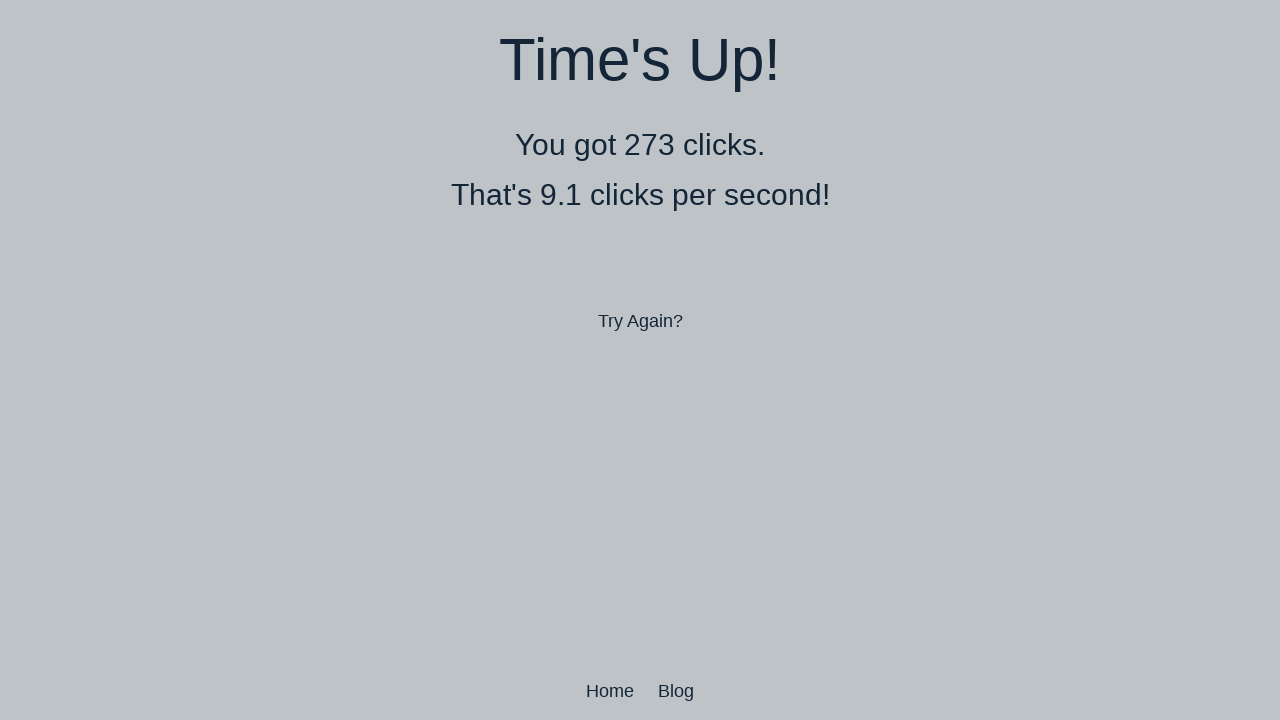

Performed double-click 190 of 500 at (640, 360) on body
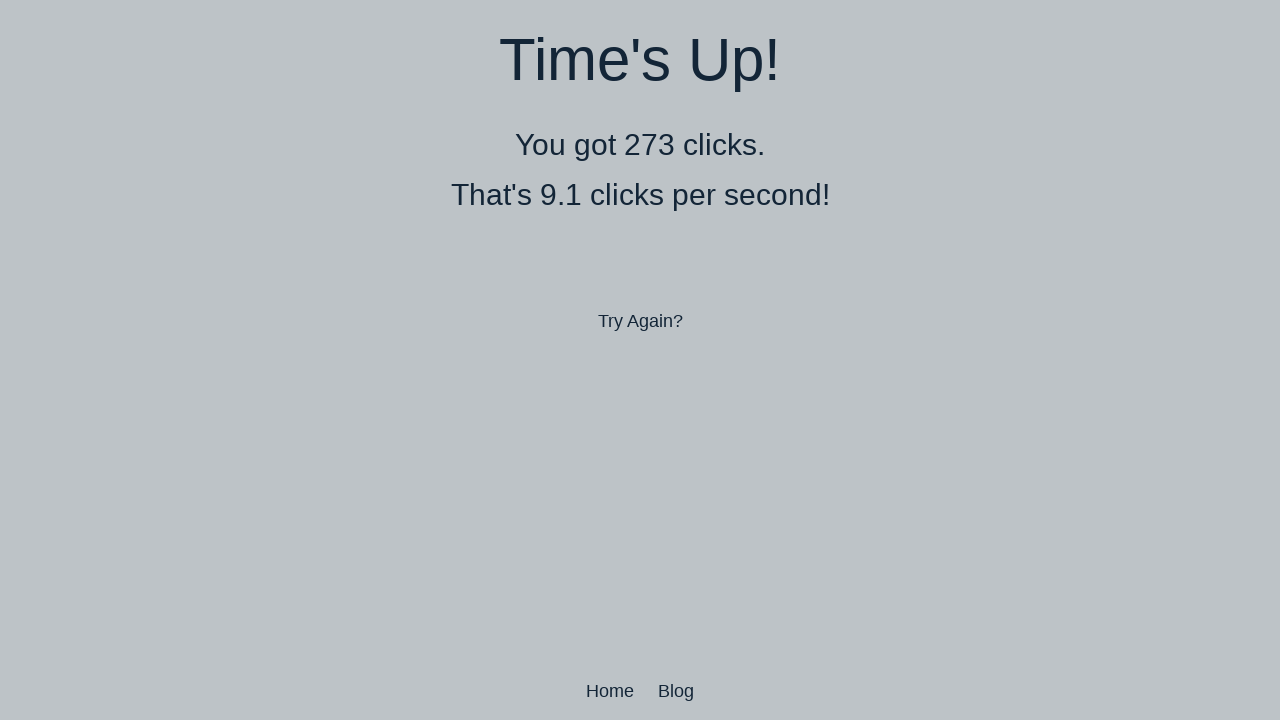

Performed double-click 191 of 500 at (640, 360) on body
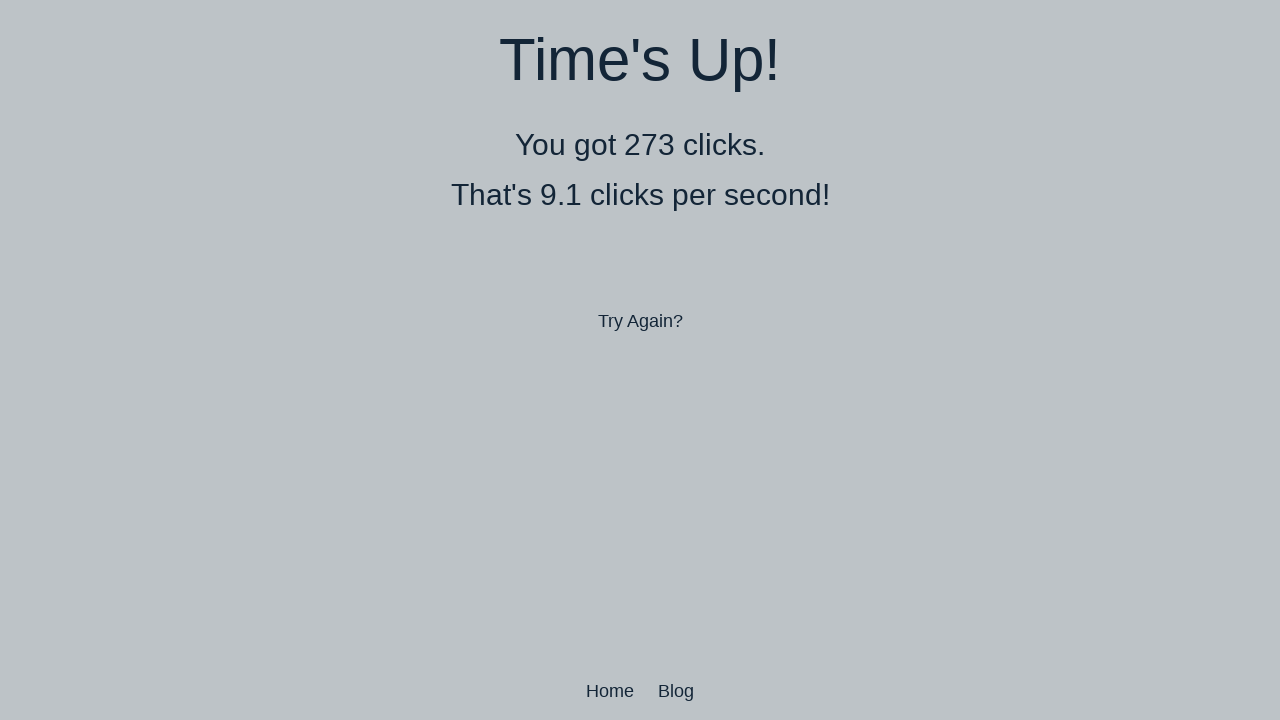

Performed double-click 192 of 500 at (640, 360) on body
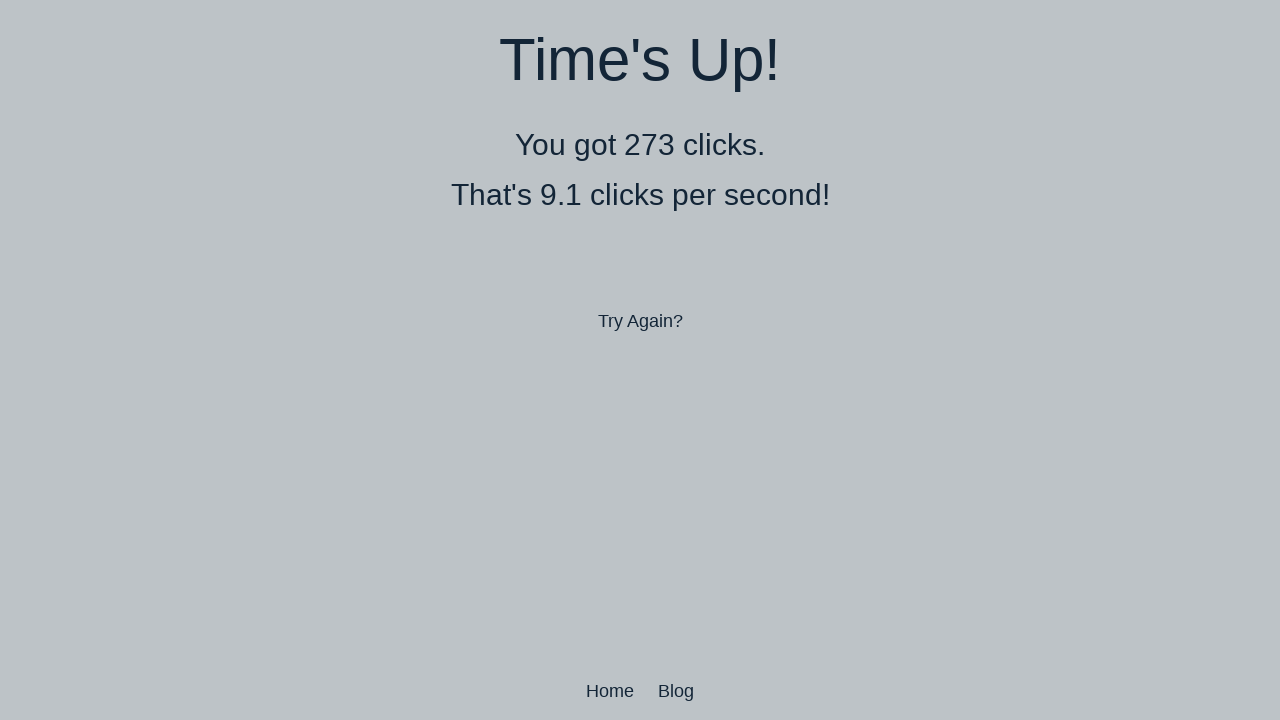

Performed double-click 193 of 500 at (640, 360) on body
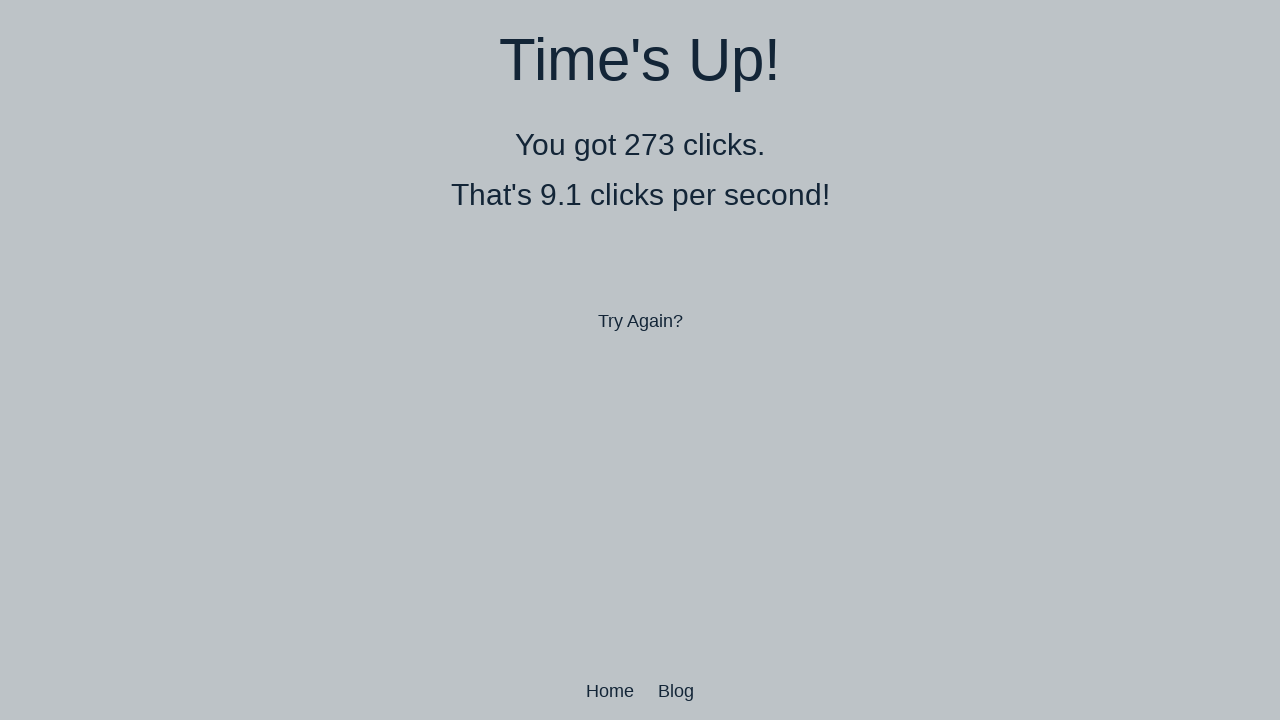

Performed double-click 194 of 500 at (640, 360) on body
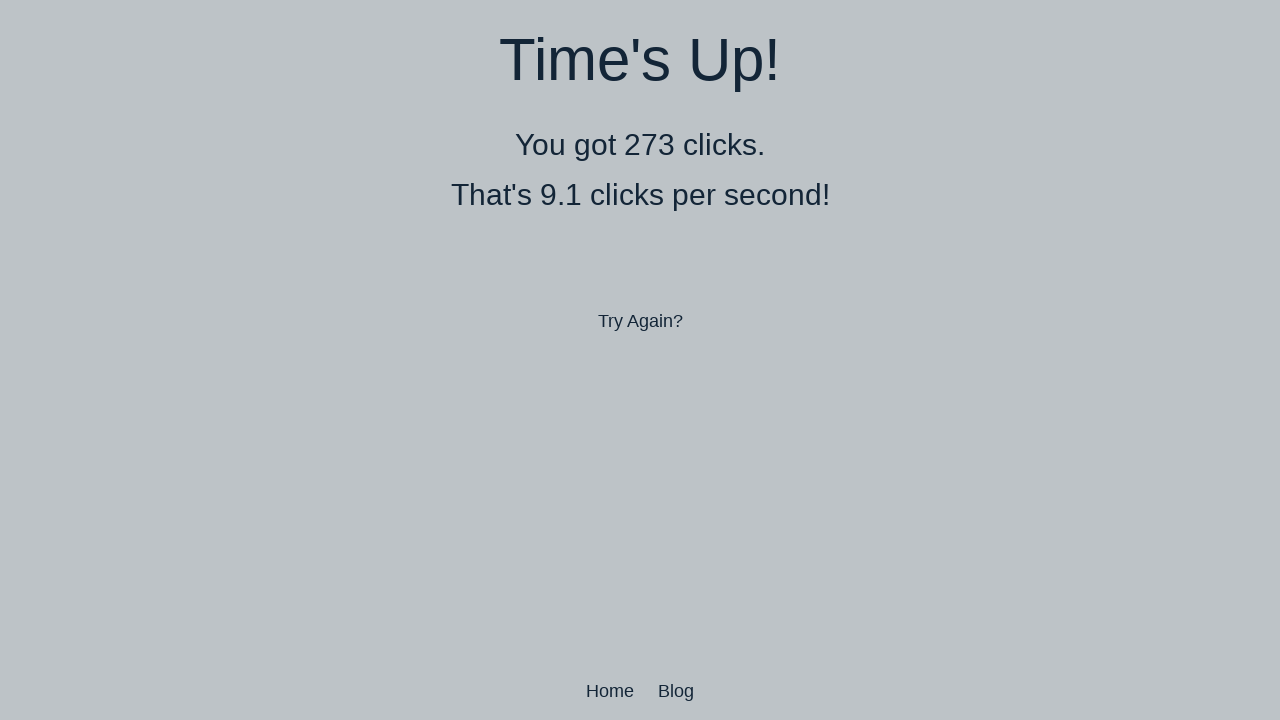

Performed double-click 195 of 500 at (640, 360) on body
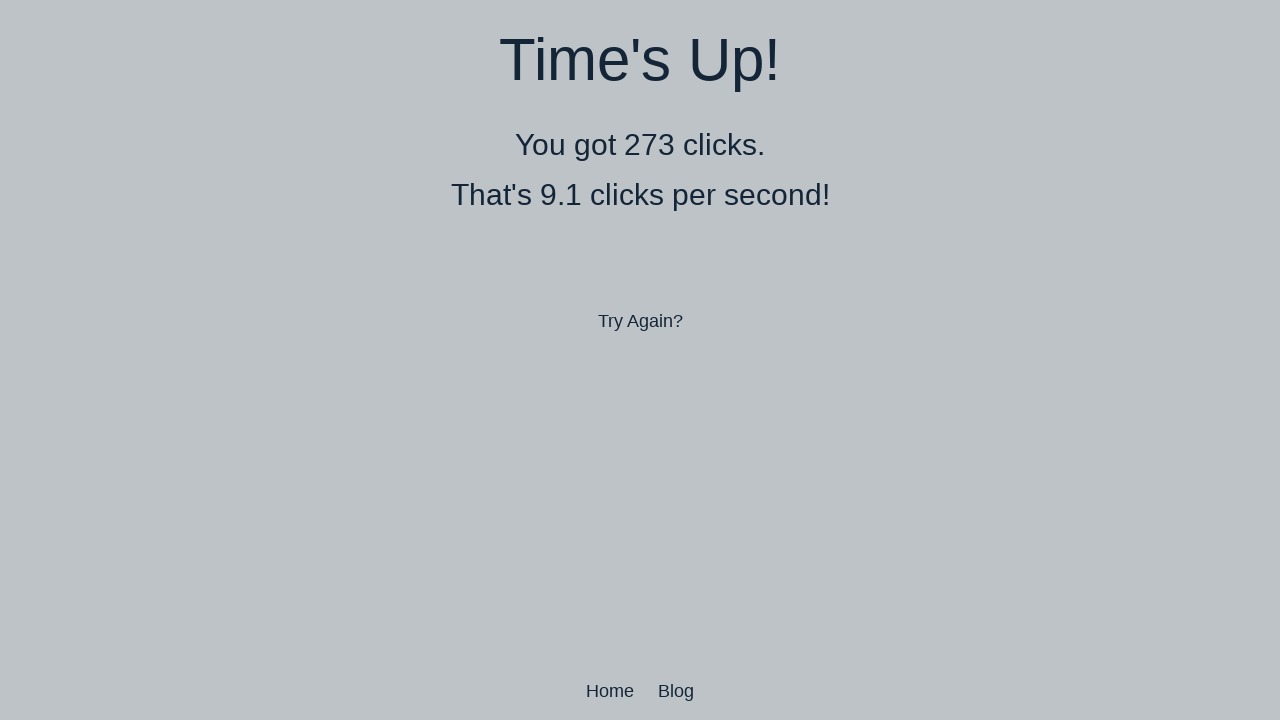

Performed double-click 196 of 500 at (640, 360) on body
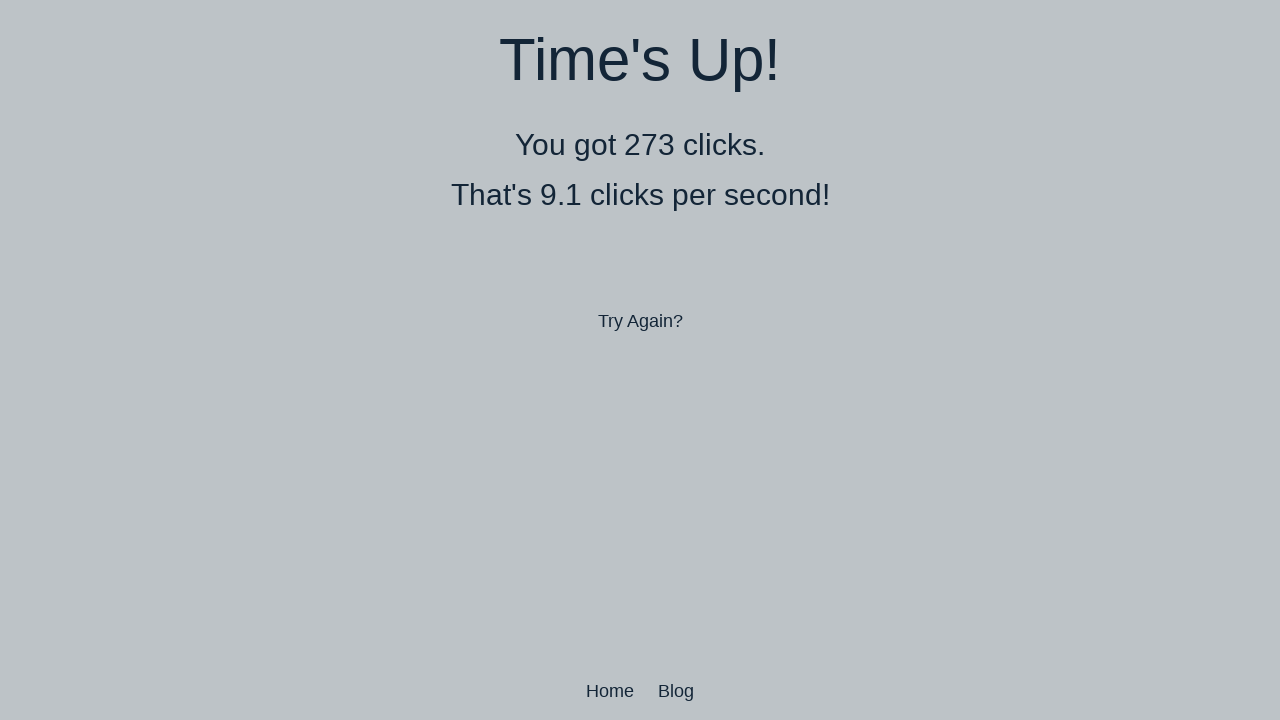

Performed double-click 197 of 500 at (640, 360) on body
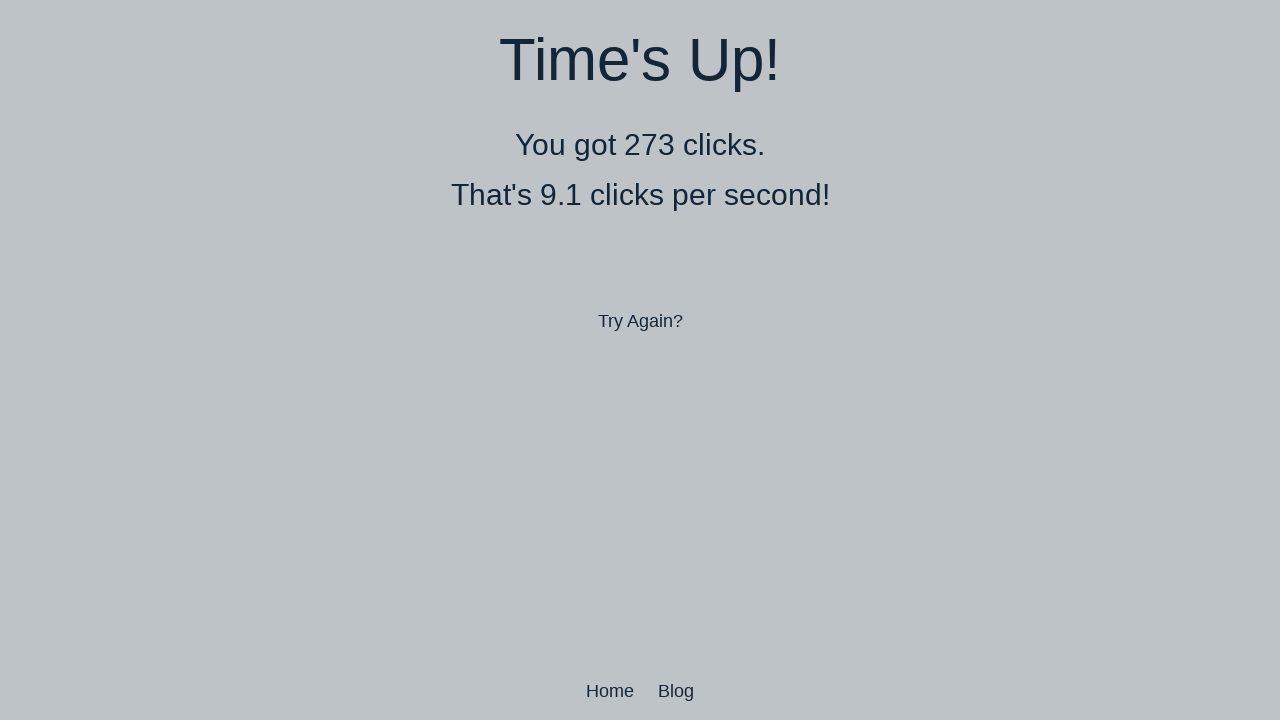

Performed double-click 198 of 500 at (640, 360) on body
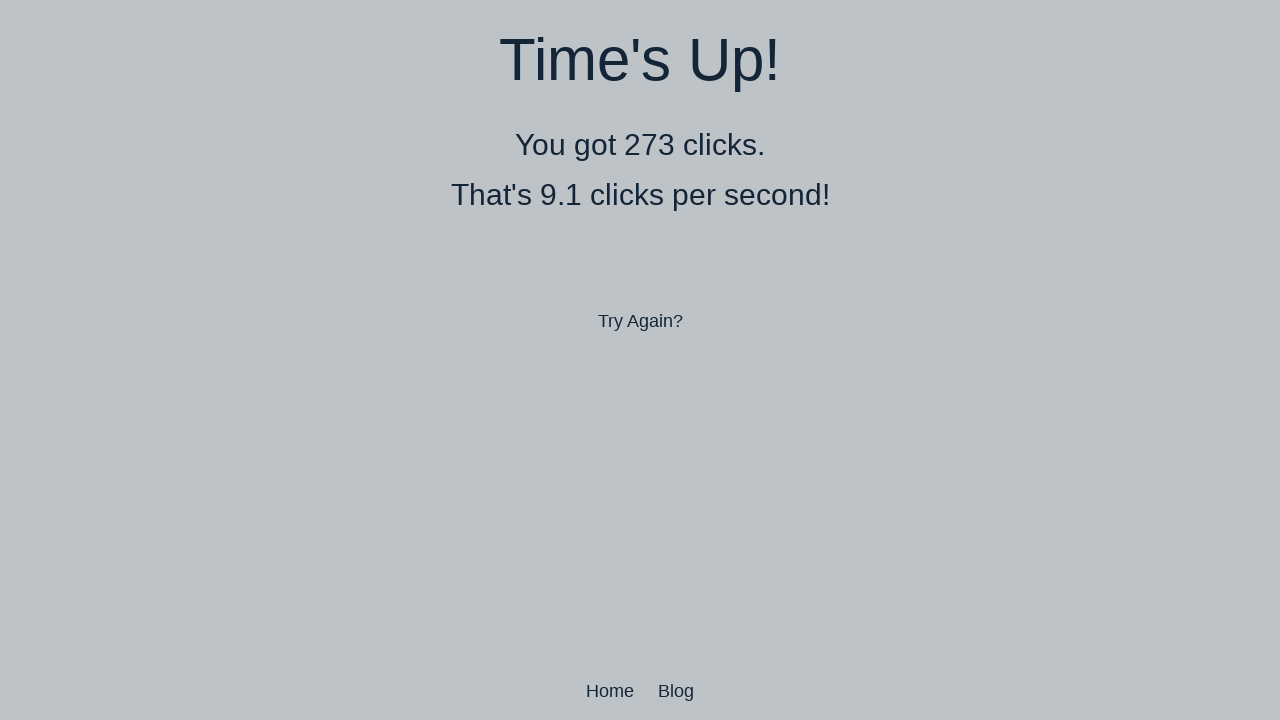

Performed double-click 199 of 500 at (640, 360) on body
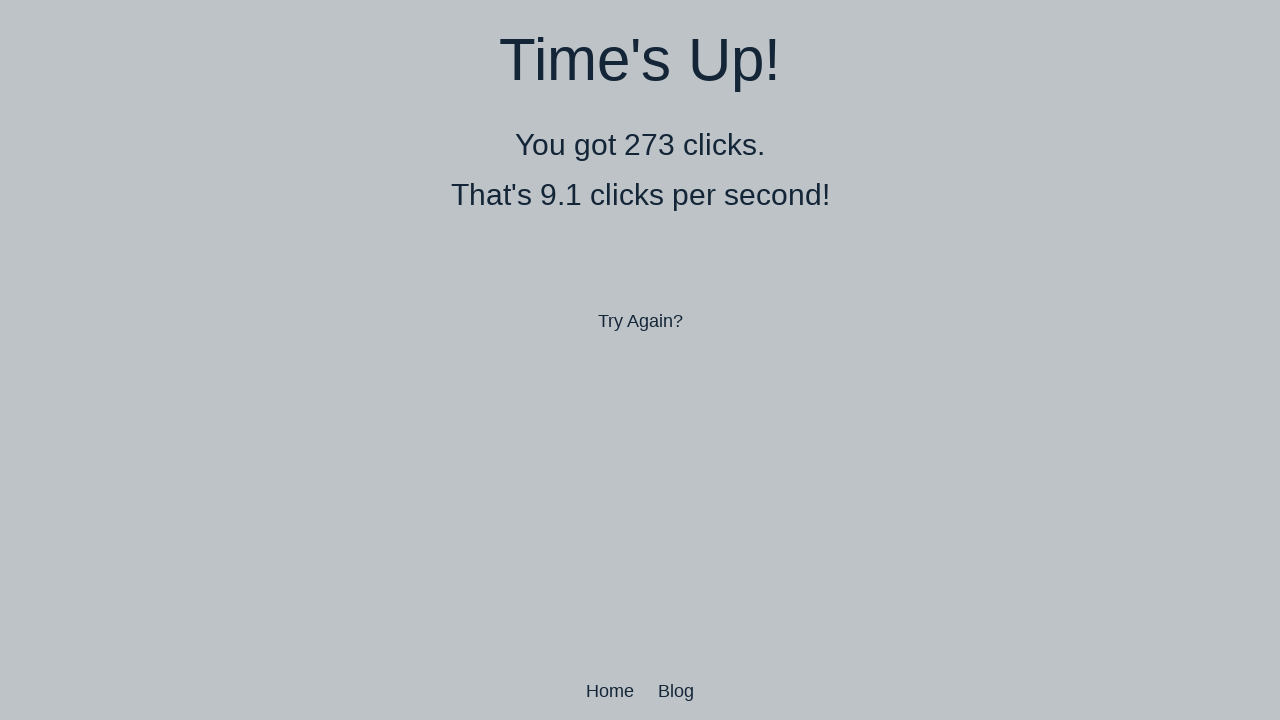

Performed double-click 200 of 500 at (640, 360) on body
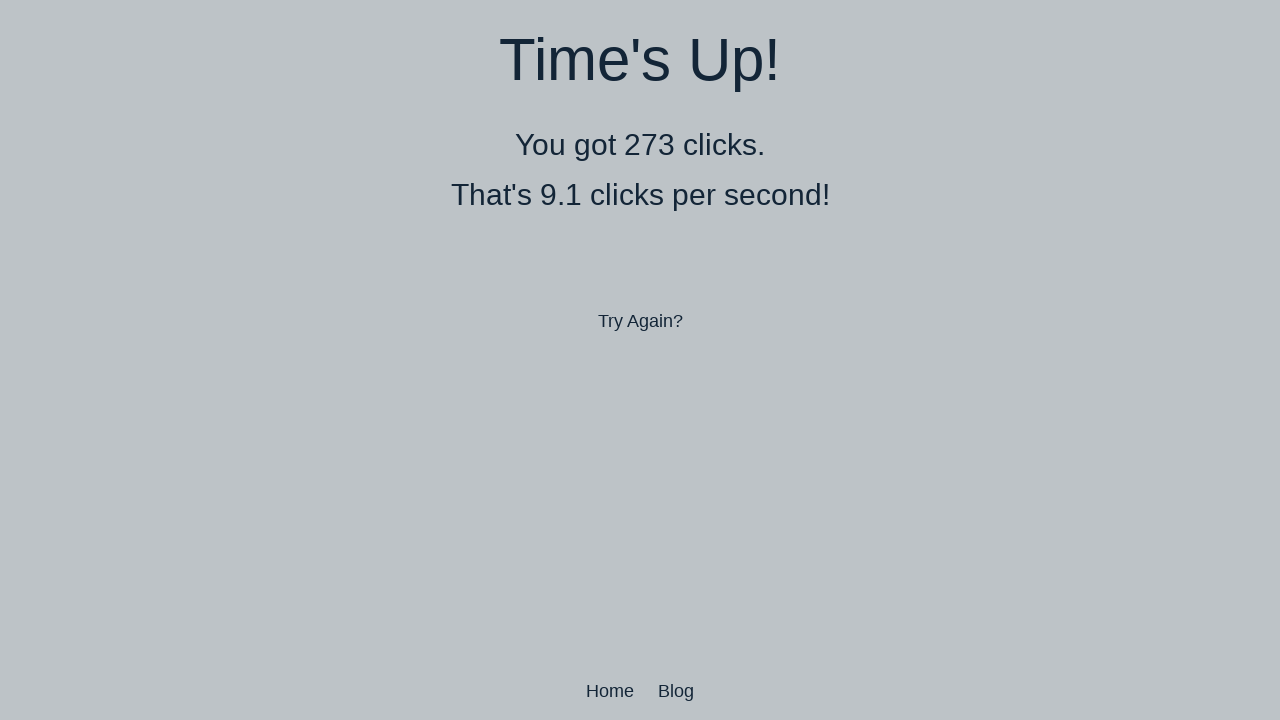

Performed double-click 201 of 500 at (640, 360) on body
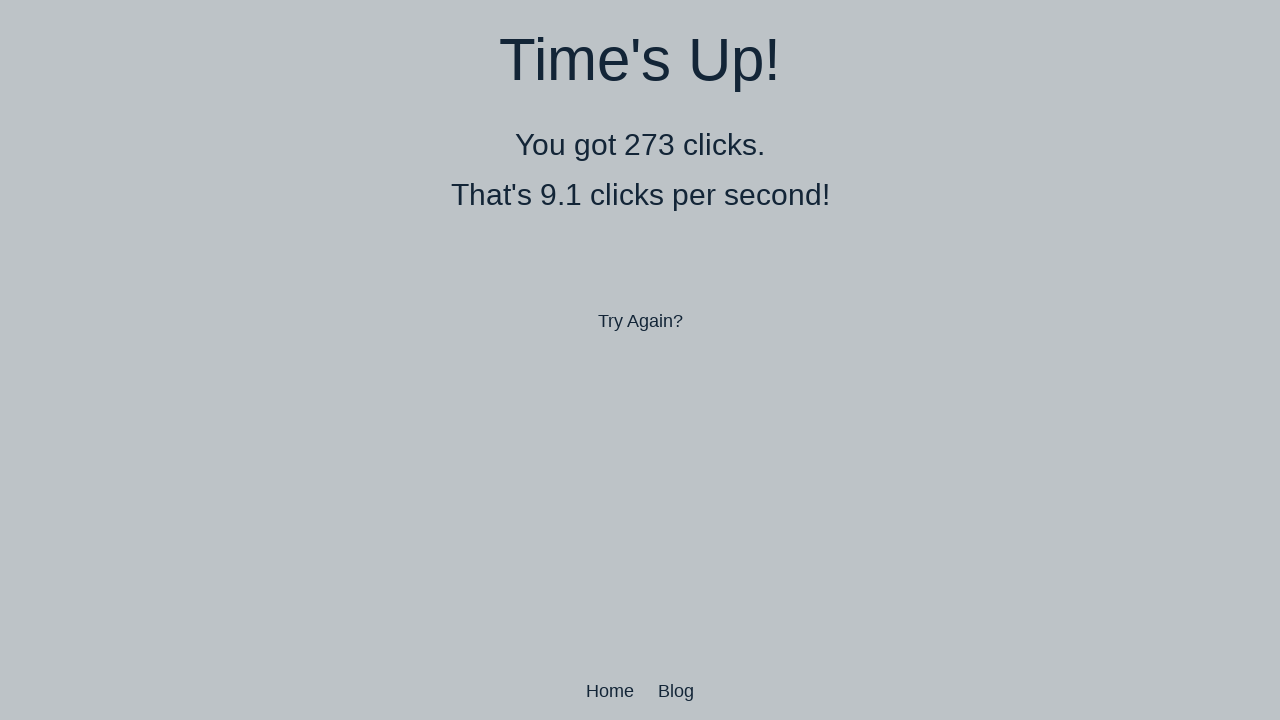

Performed double-click 202 of 500 at (640, 360) on body
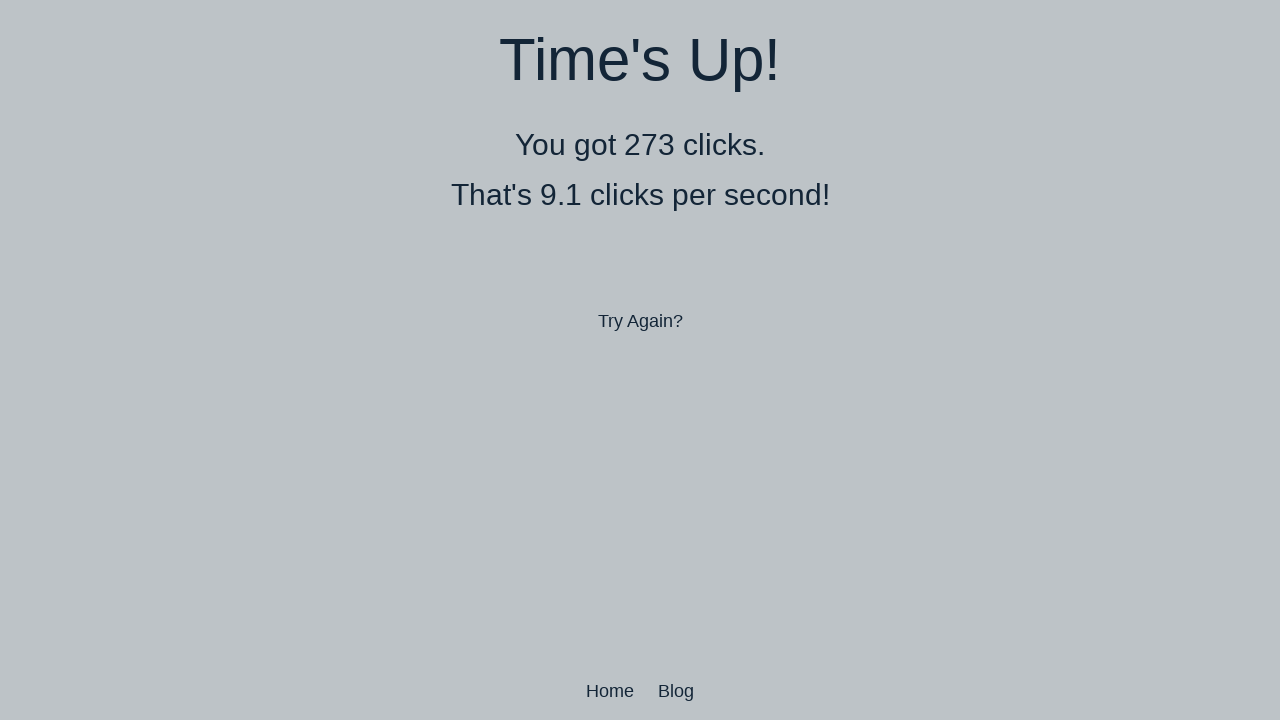

Performed double-click 203 of 500 at (640, 360) on body
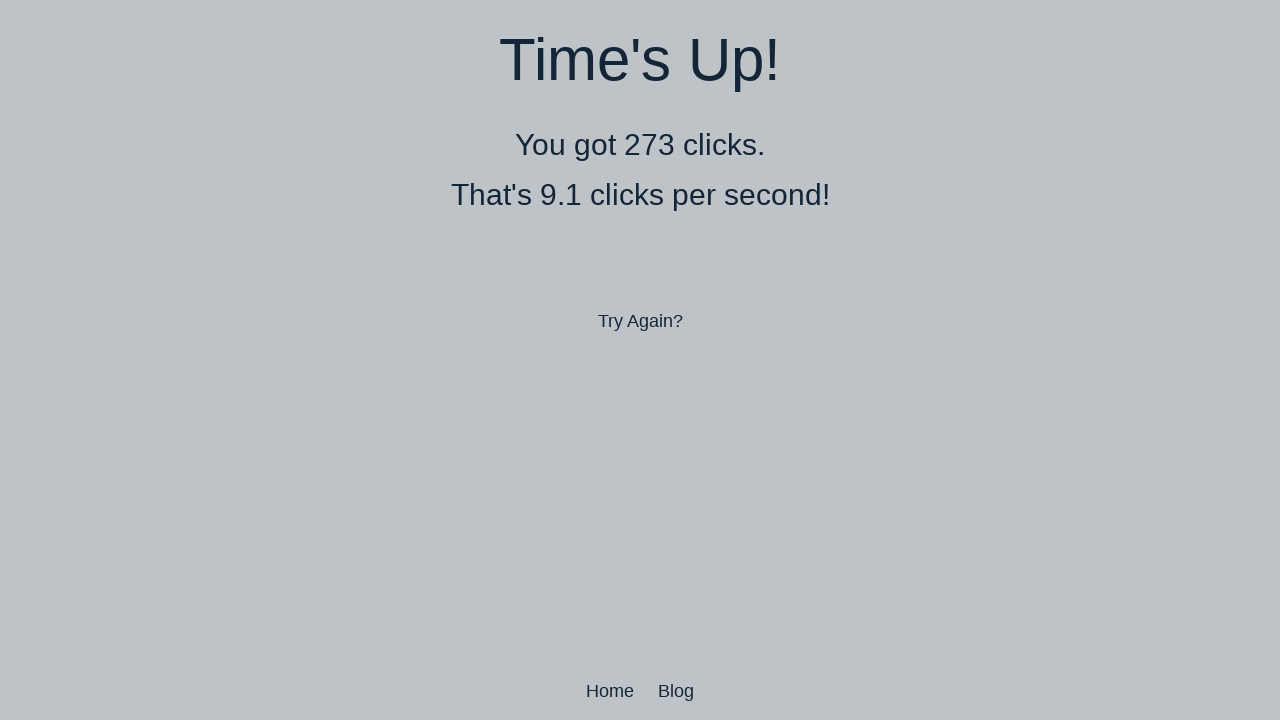

Performed double-click 204 of 500 at (640, 360) on body
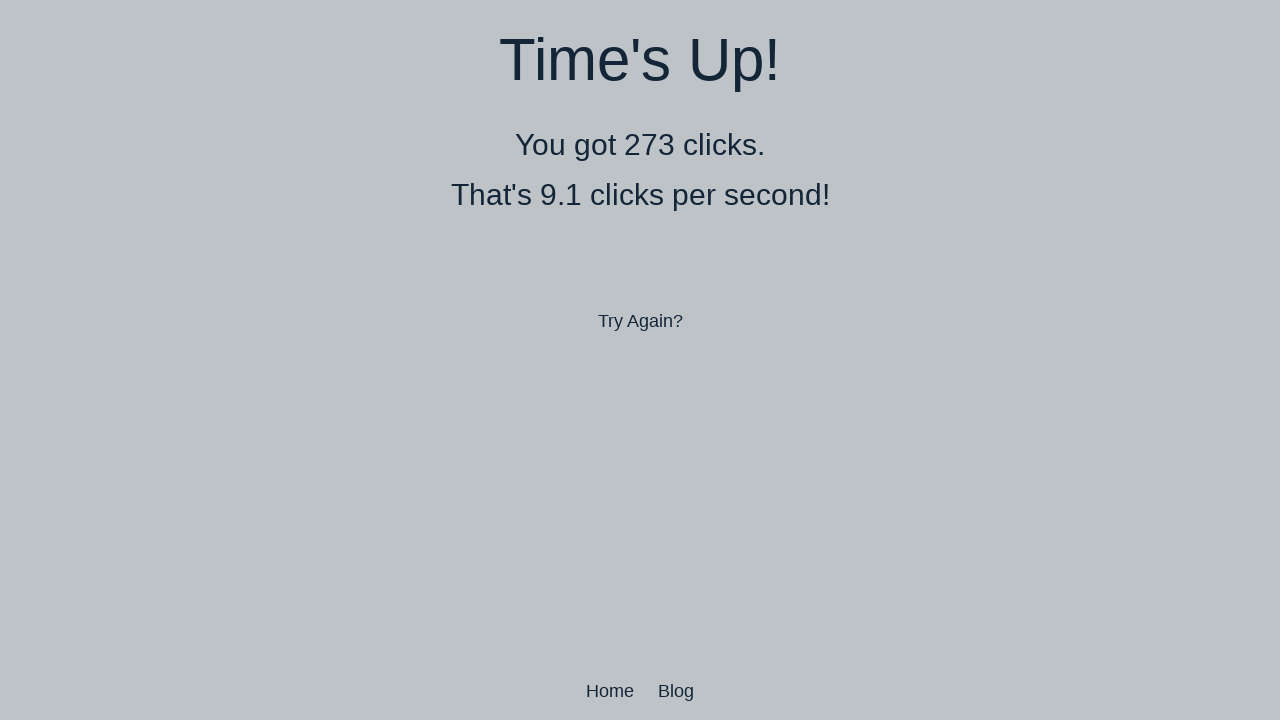

Performed double-click 205 of 500 at (640, 360) on body
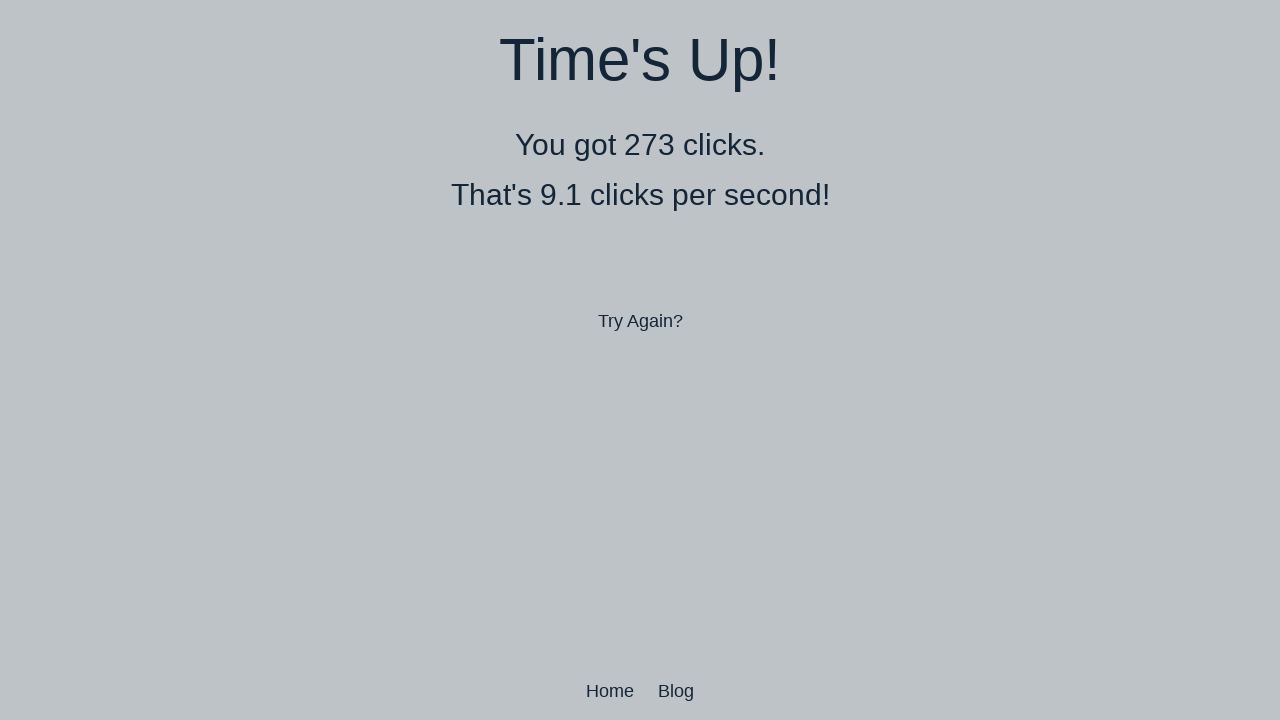

Performed double-click 206 of 500 at (640, 360) on body
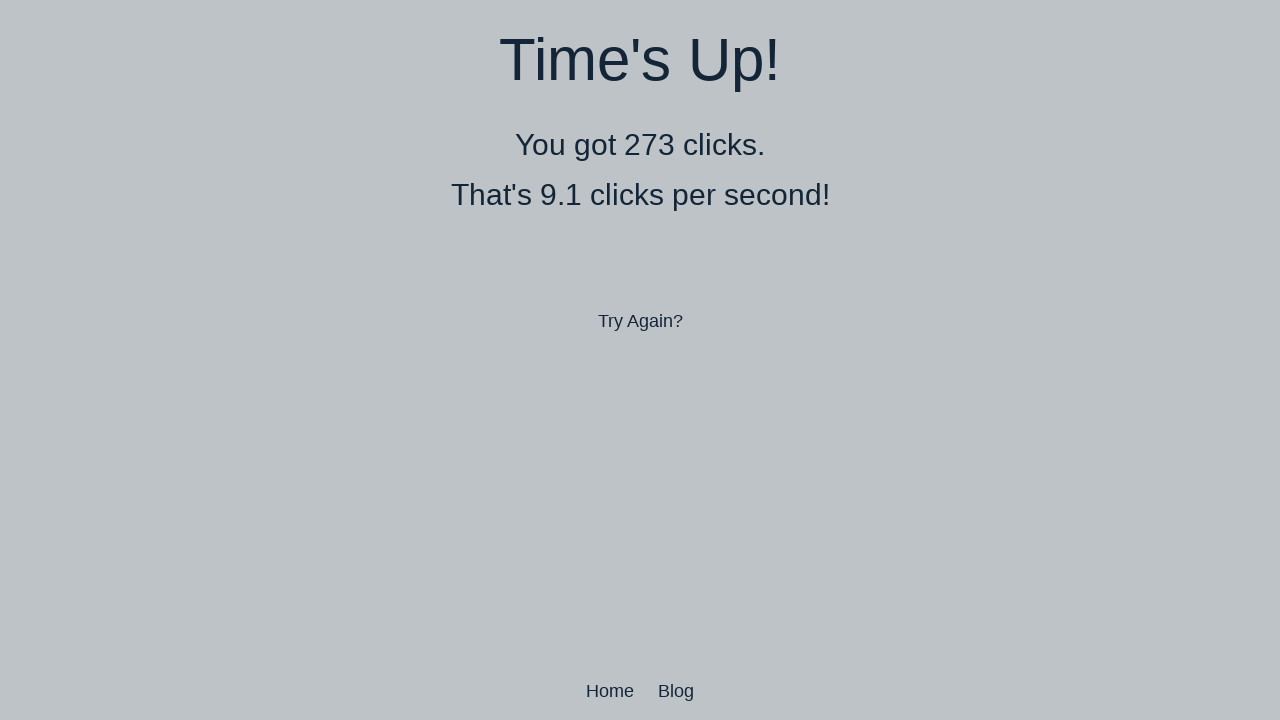

Performed double-click 207 of 500 at (640, 360) on body
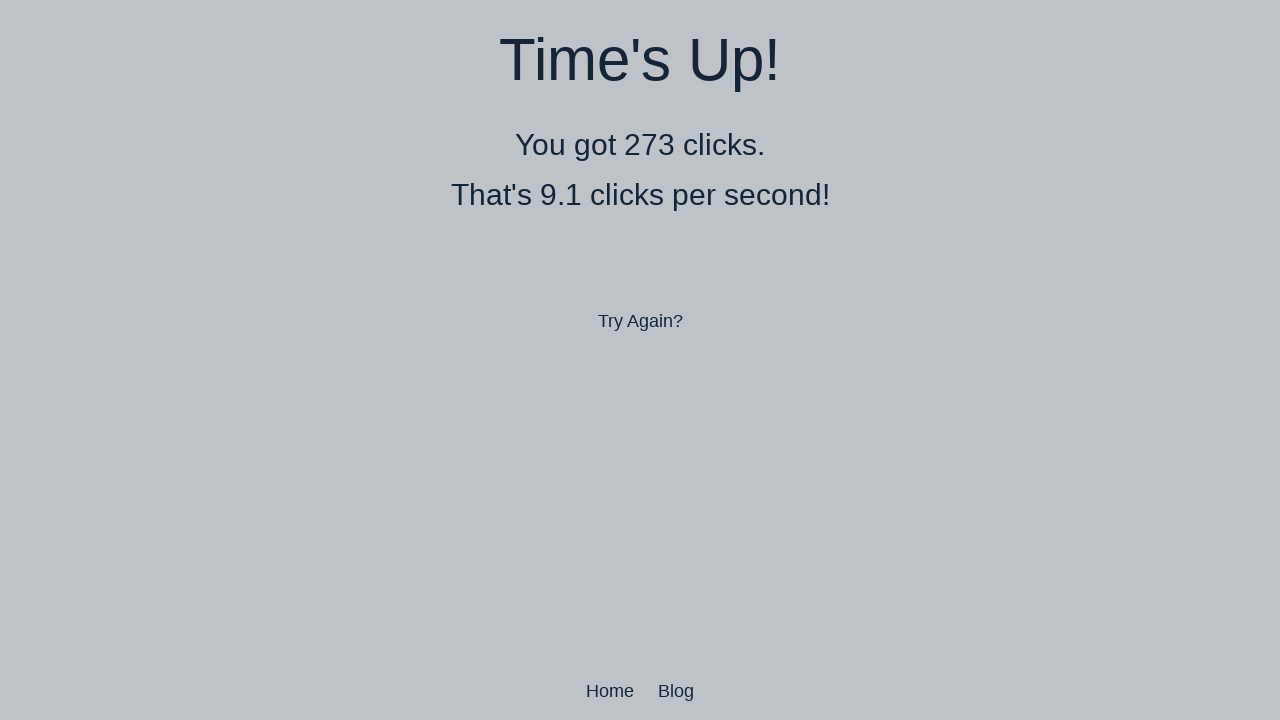

Performed double-click 208 of 500 at (640, 360) on body
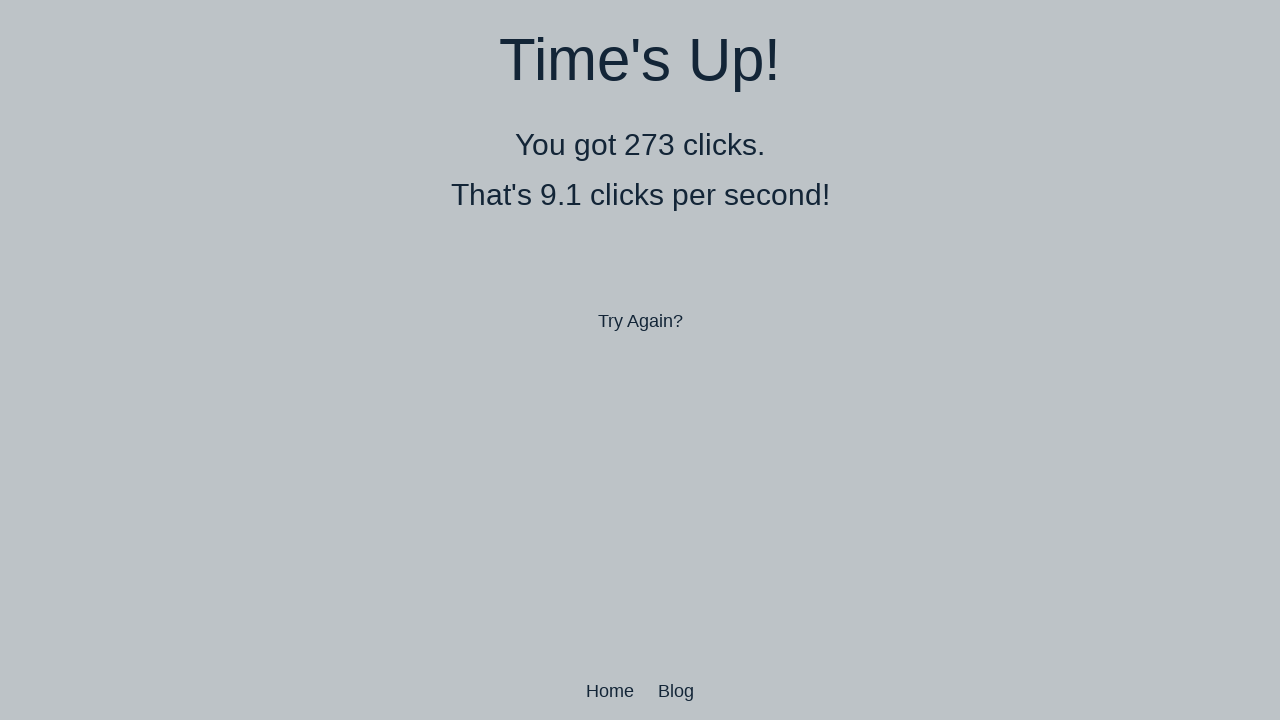

Performed double-click 209 of 500 at (640, 360) on body
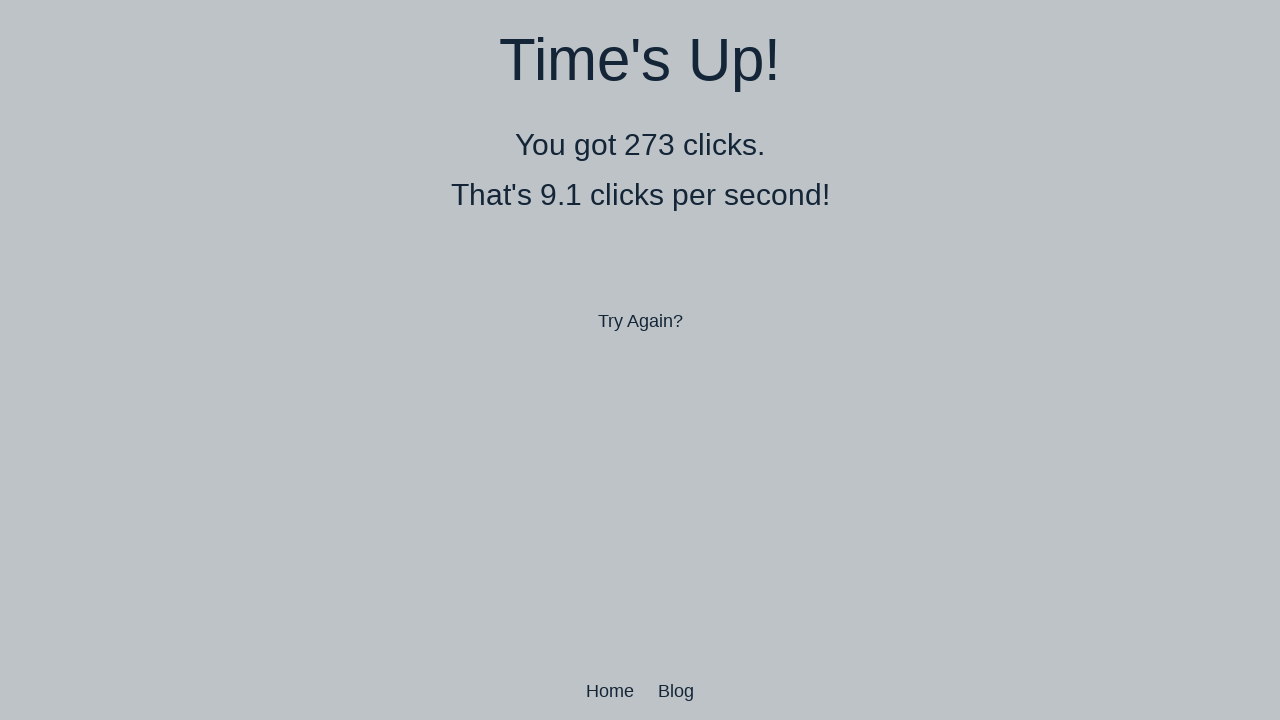

Performed double-click 210 of 500 at (640, 360) on body
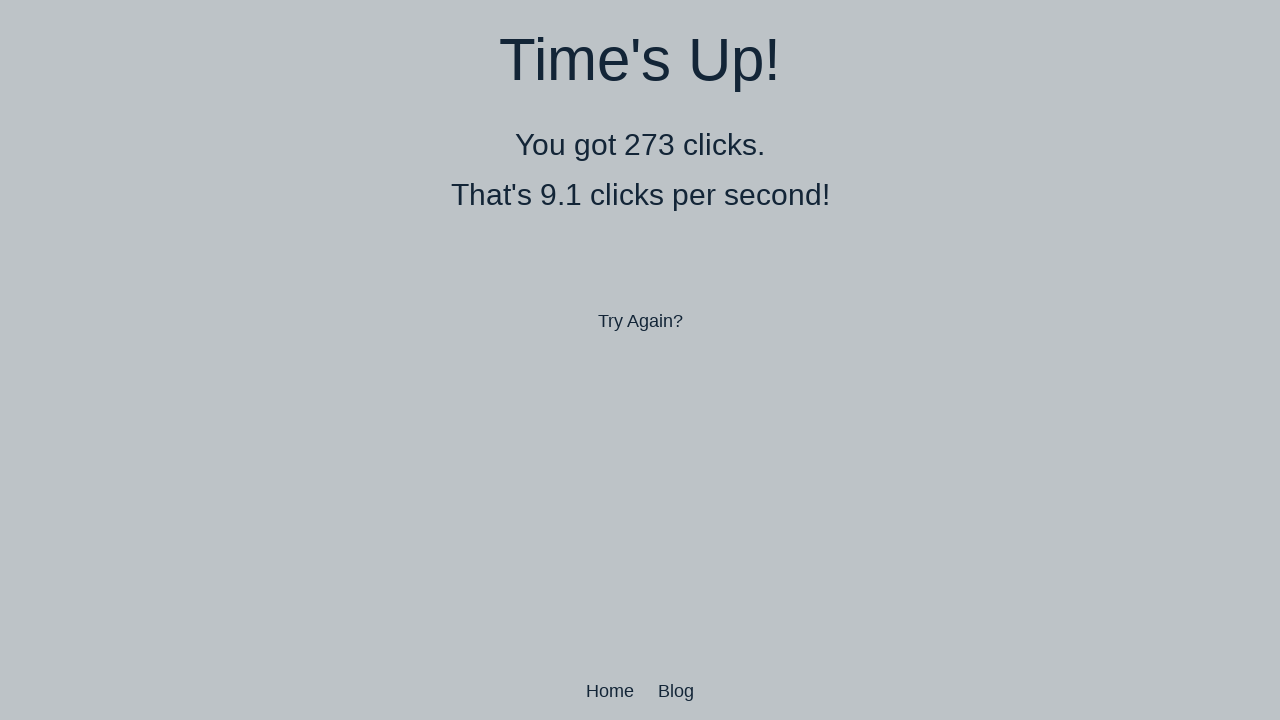

Performed double-click 211 of 500 at (640, 360) on body
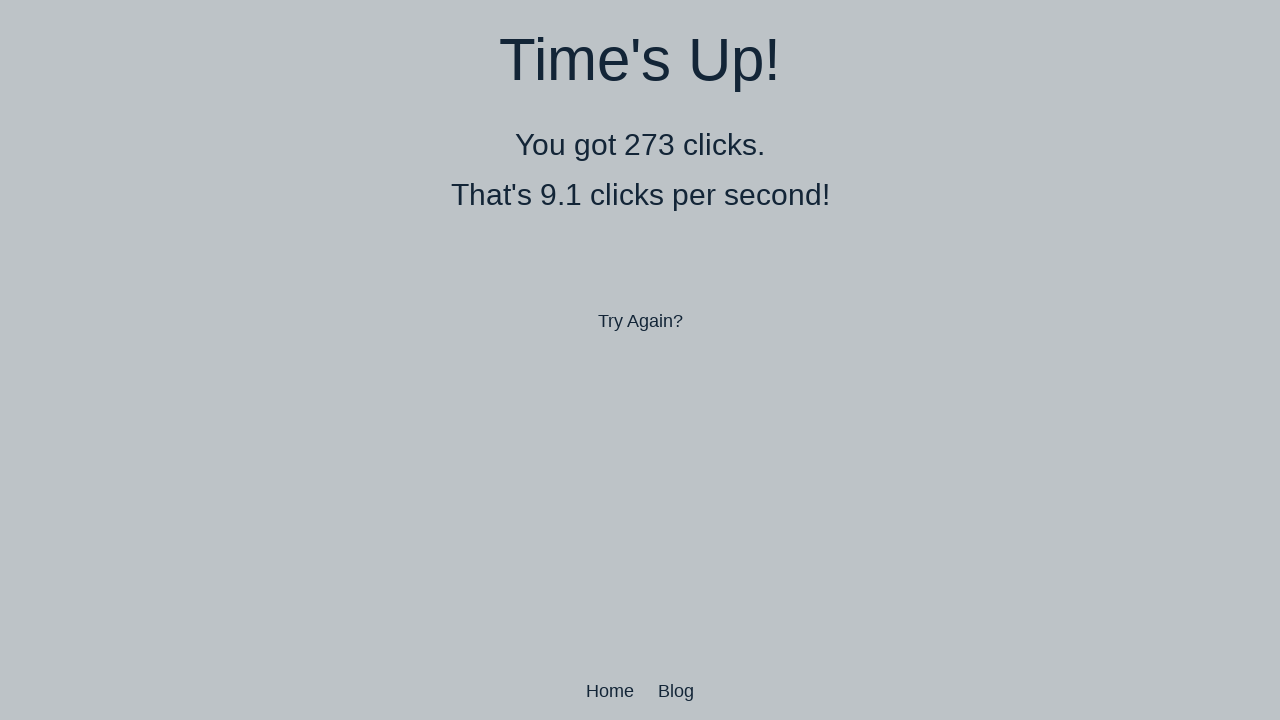

Performed double-click 212 of 500 at (640, 360) on body
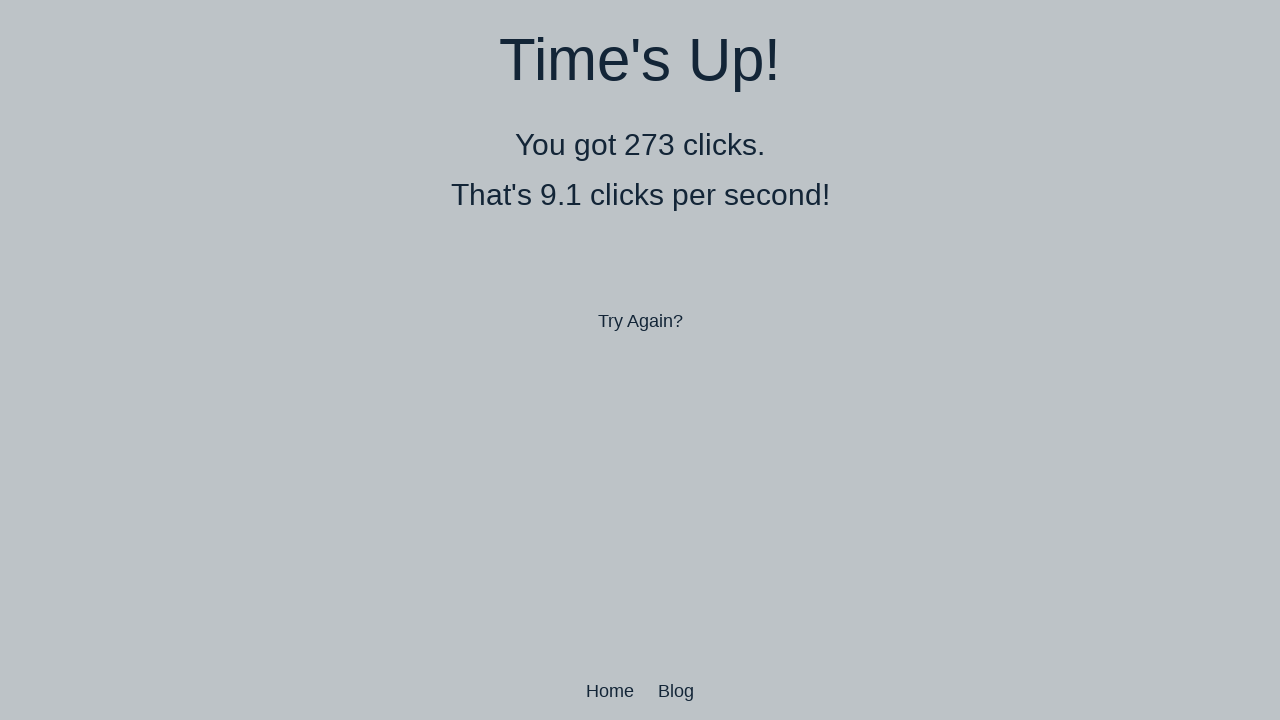

Performed double-click 213 of 500 at (640, 360) on body
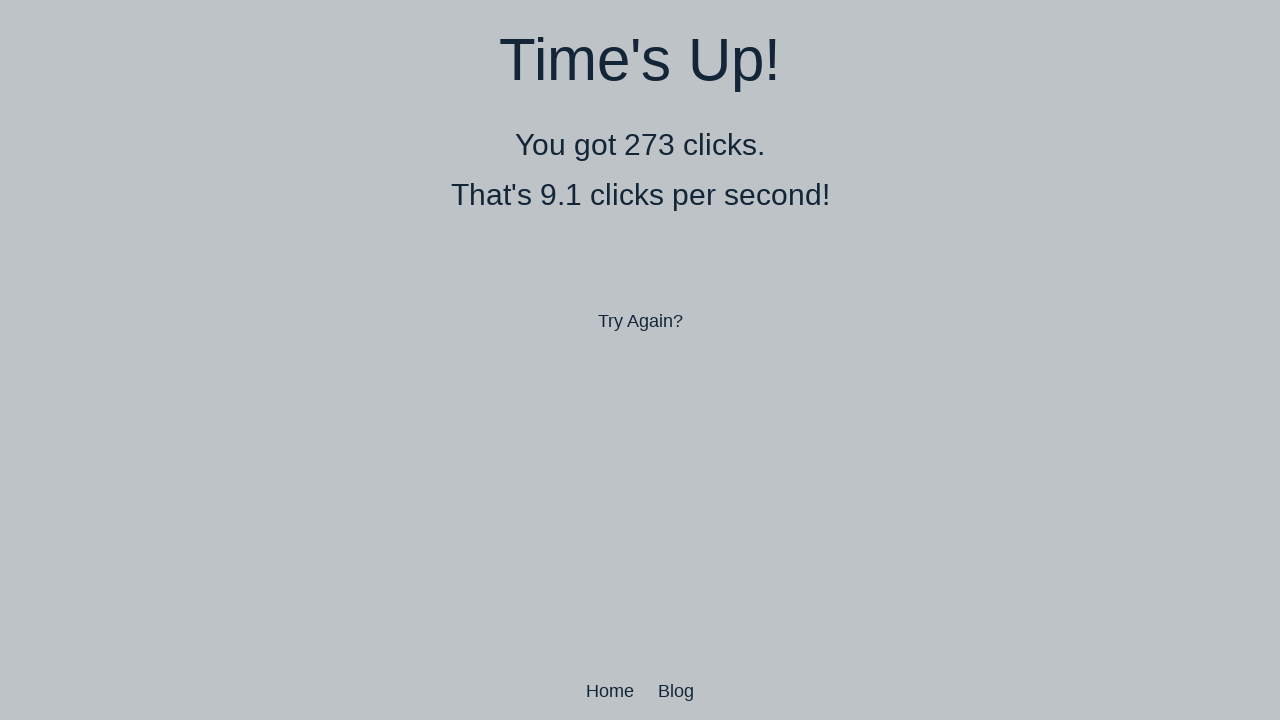

Performed double-click 214 of 500 at (640, 360) on body
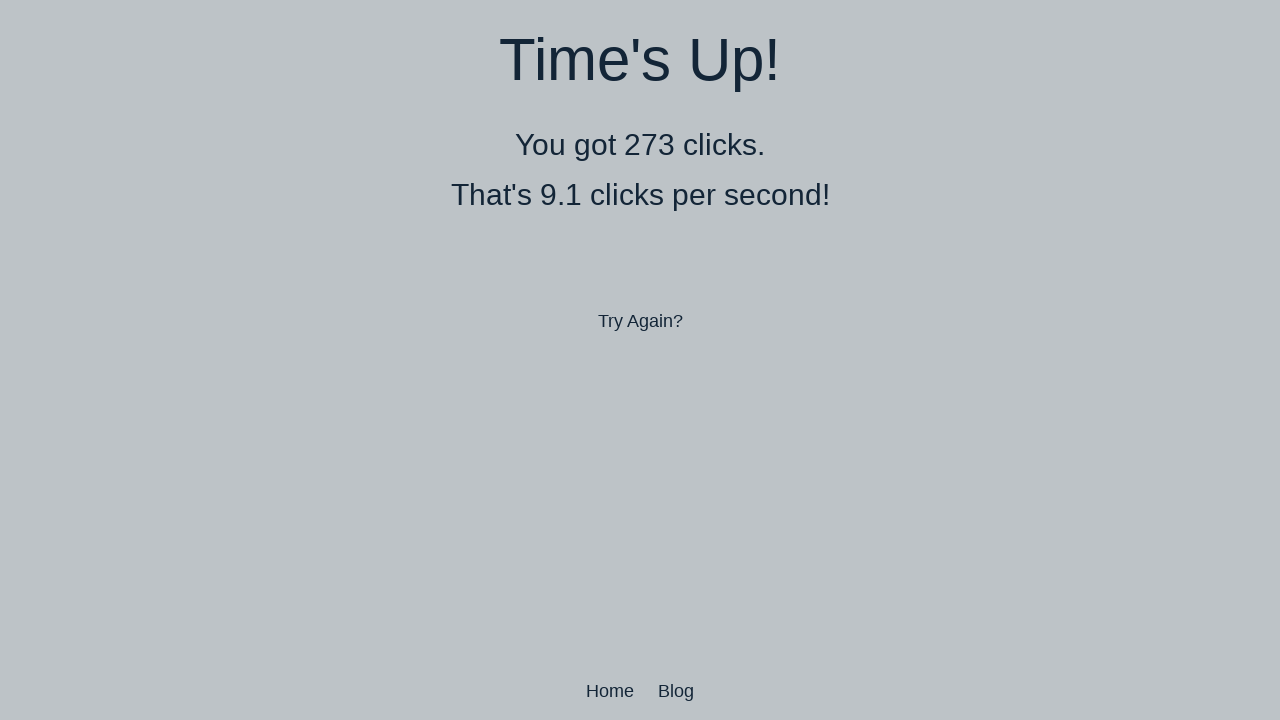

Performed double-click 215 of 500 at (640, 360) on body
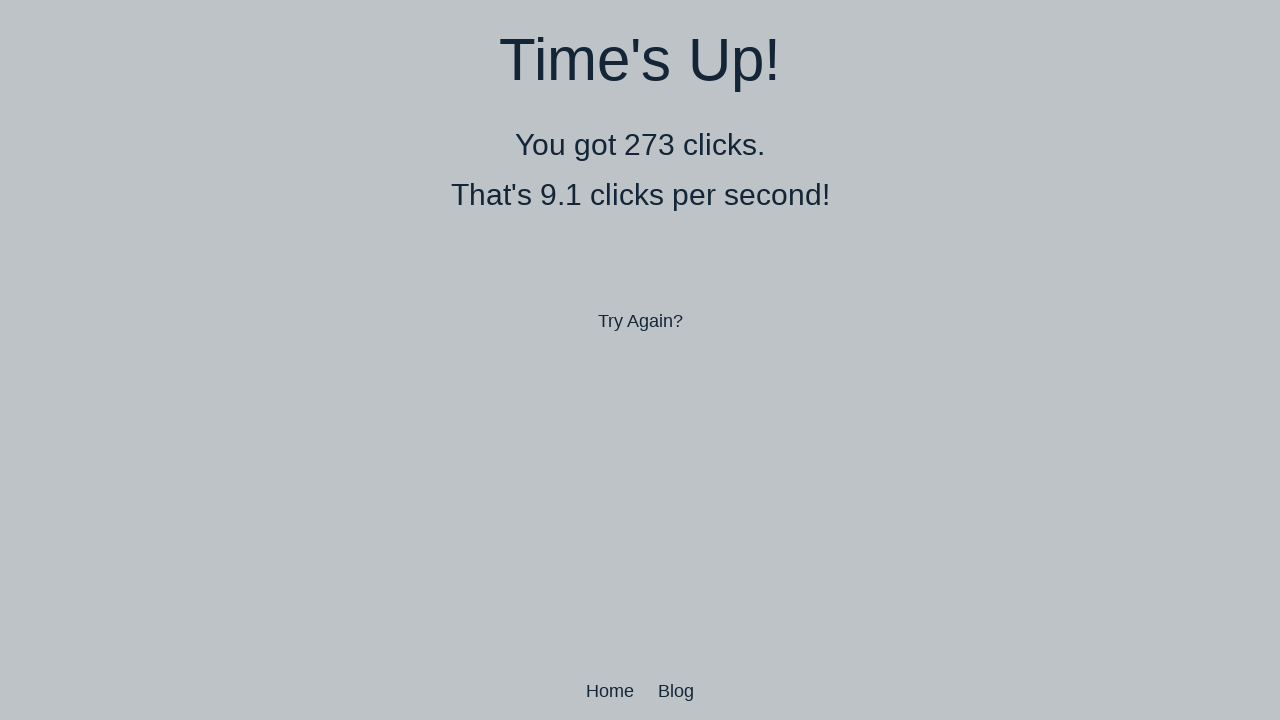

Performed double-click 216 of 500 at (640, 360) on body
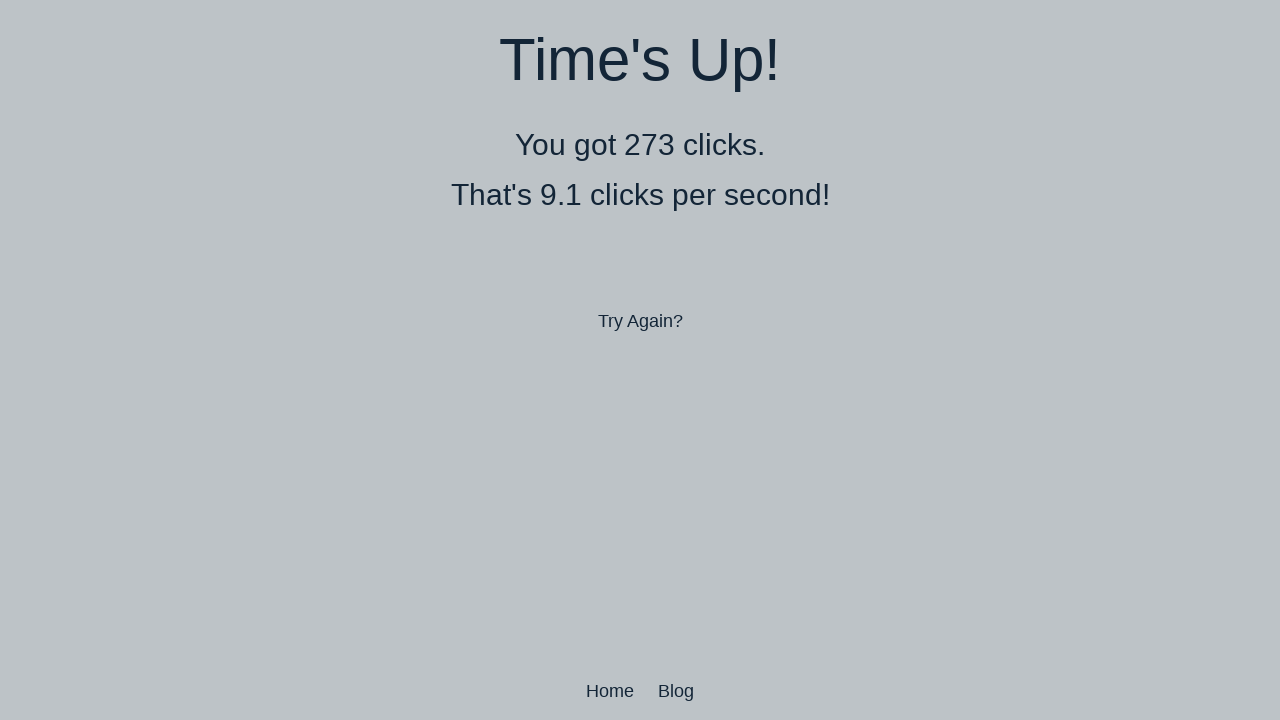

Performed double-click 217 of 500 at (640, 360) on body
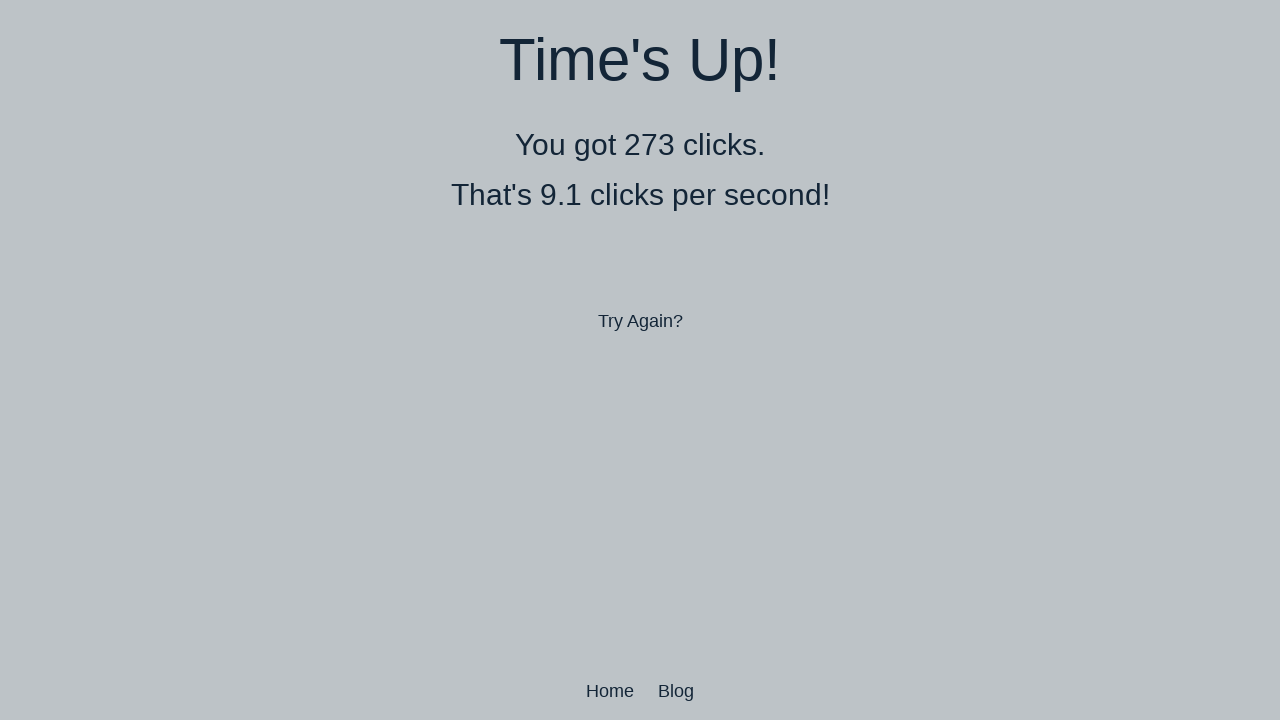

Performed double-click 218 of 500 at (640, 360) on body
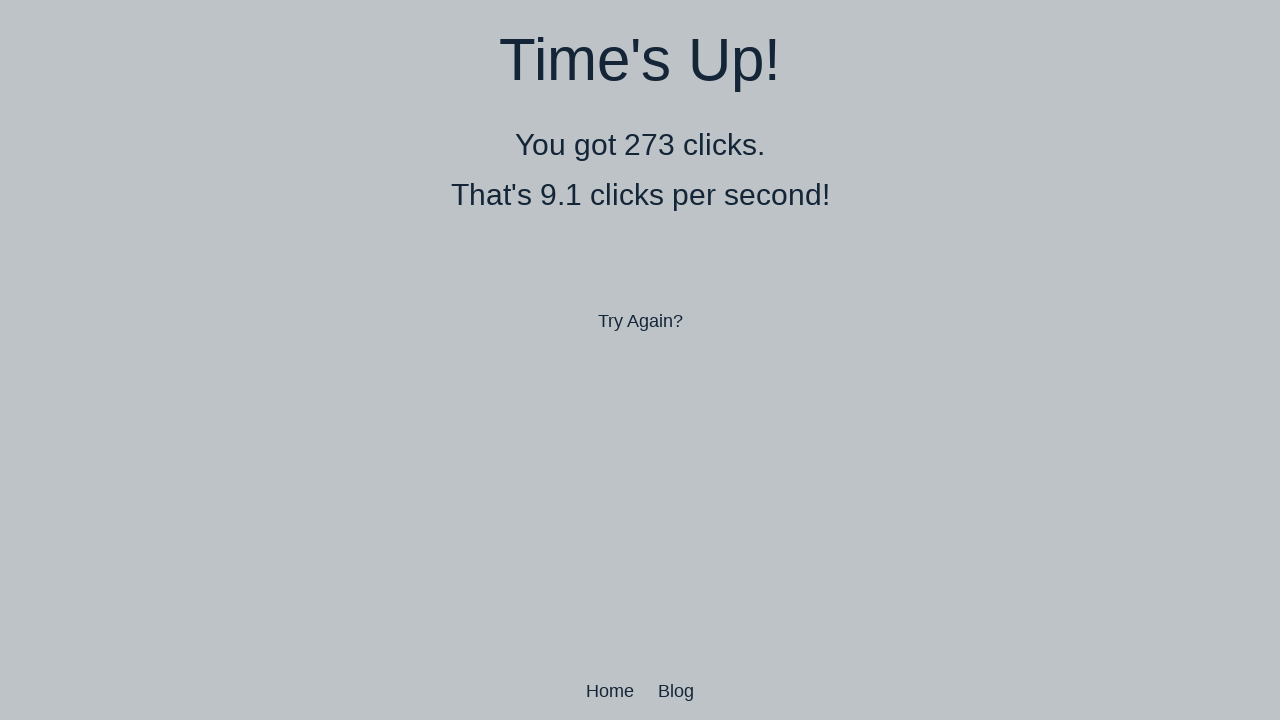

Performed double-click 219 of 500 at (640, 360) on body
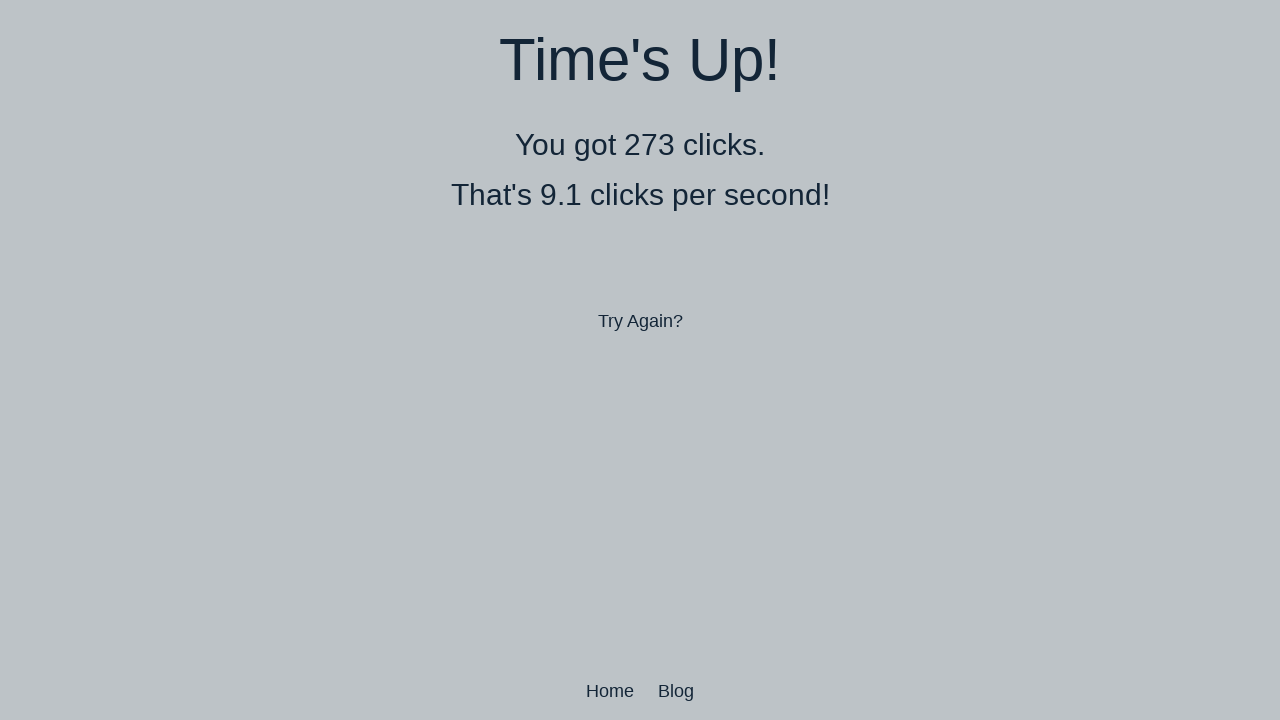

Performed double-click 220 of 500 at (640, 360) on body
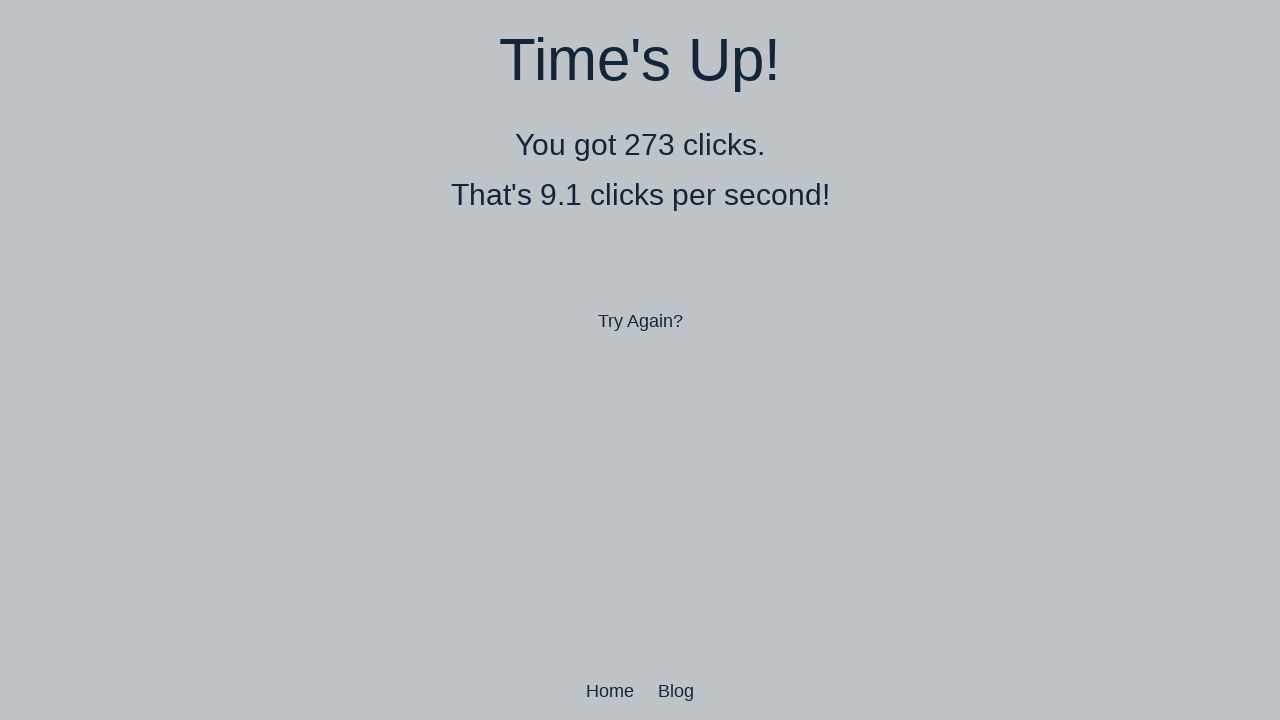

Performed double-click 221 of 500 at (640, 360) on body
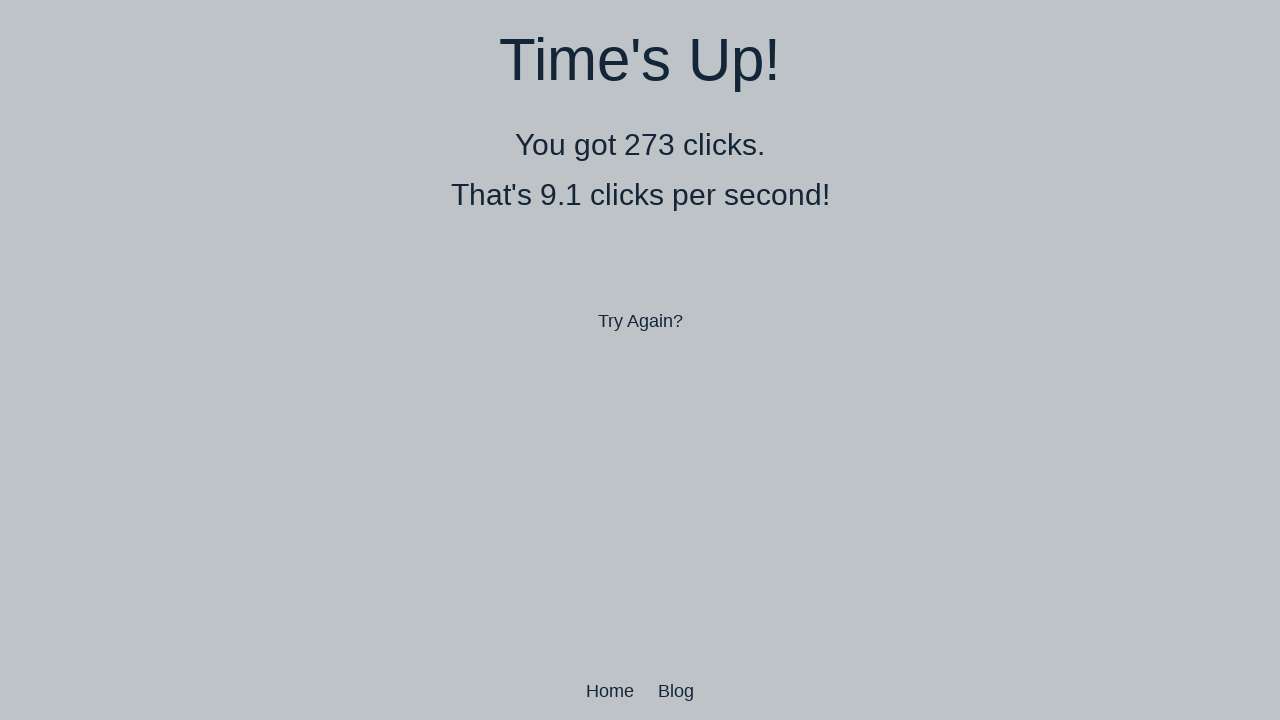

Performed double-click 222 of 500 at (640, 360) on body
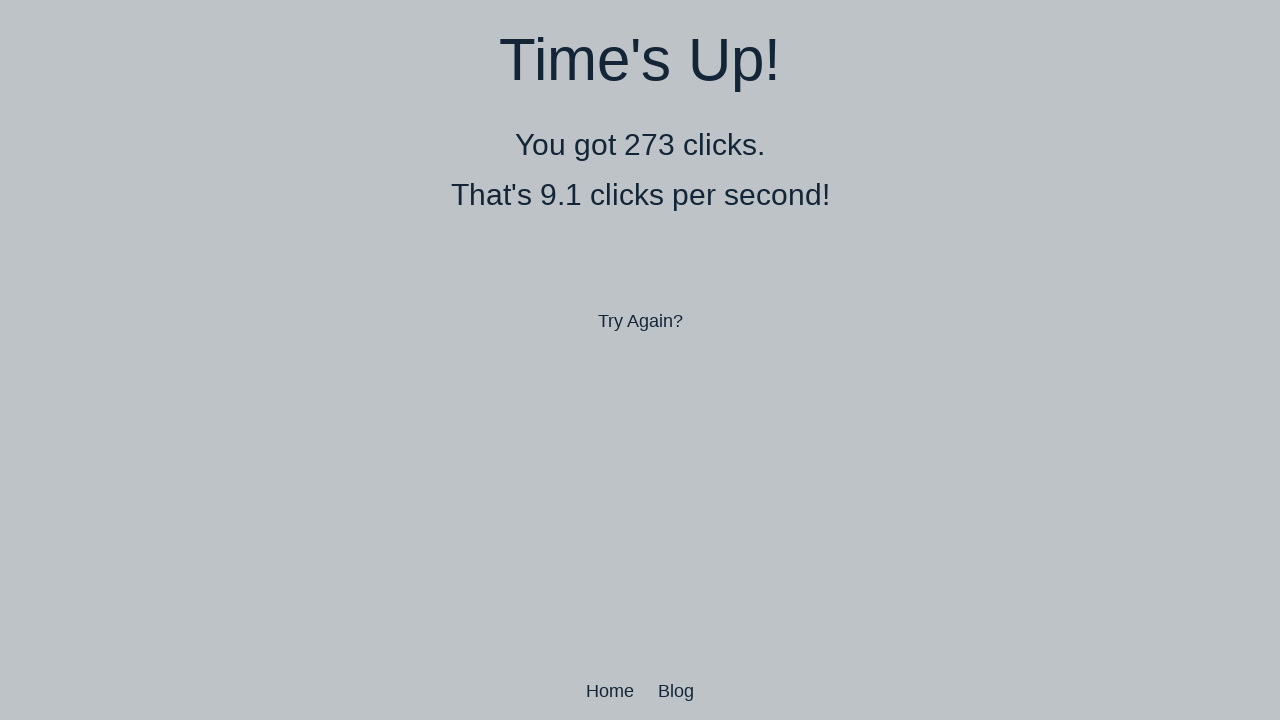

Performed double-click 223 of 500 at (640, 360) on body
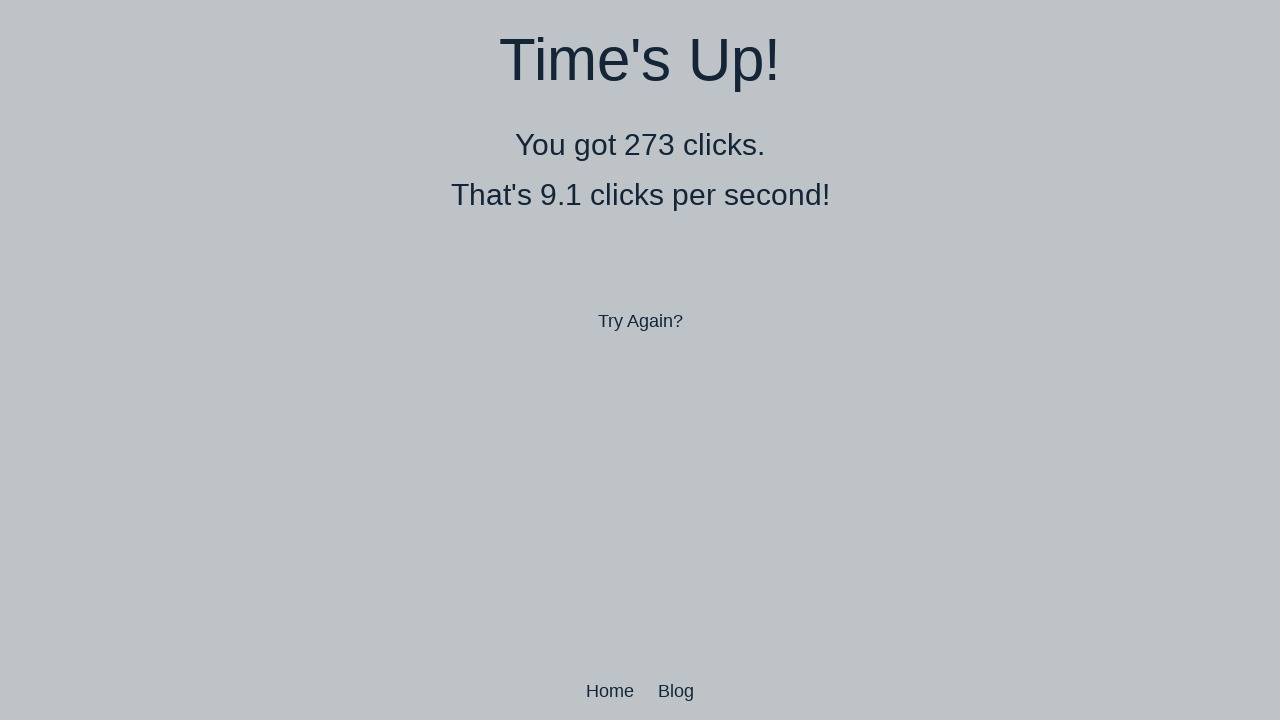

Performed double-click 224 of 500 at (640, 360) on body
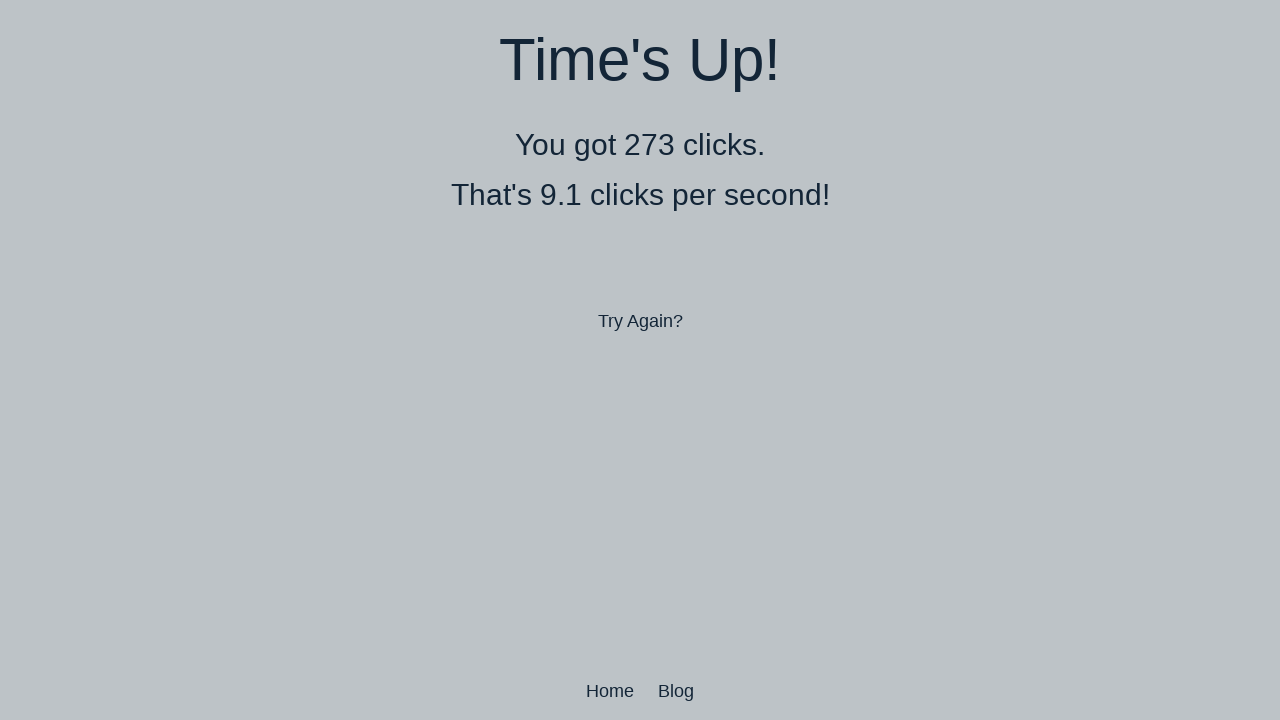

Performed double-click 225 of 500 at (640, 360) on body
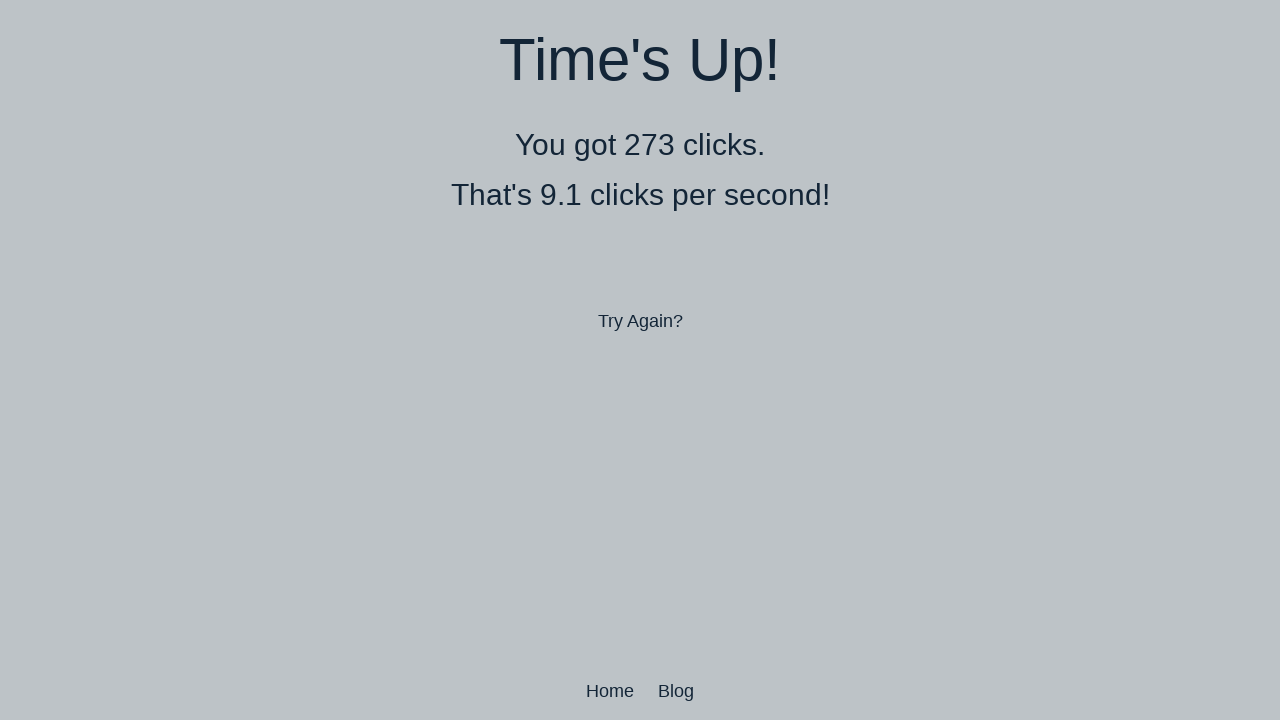

Performed double-click 226 of 500 at (640, 360) on body
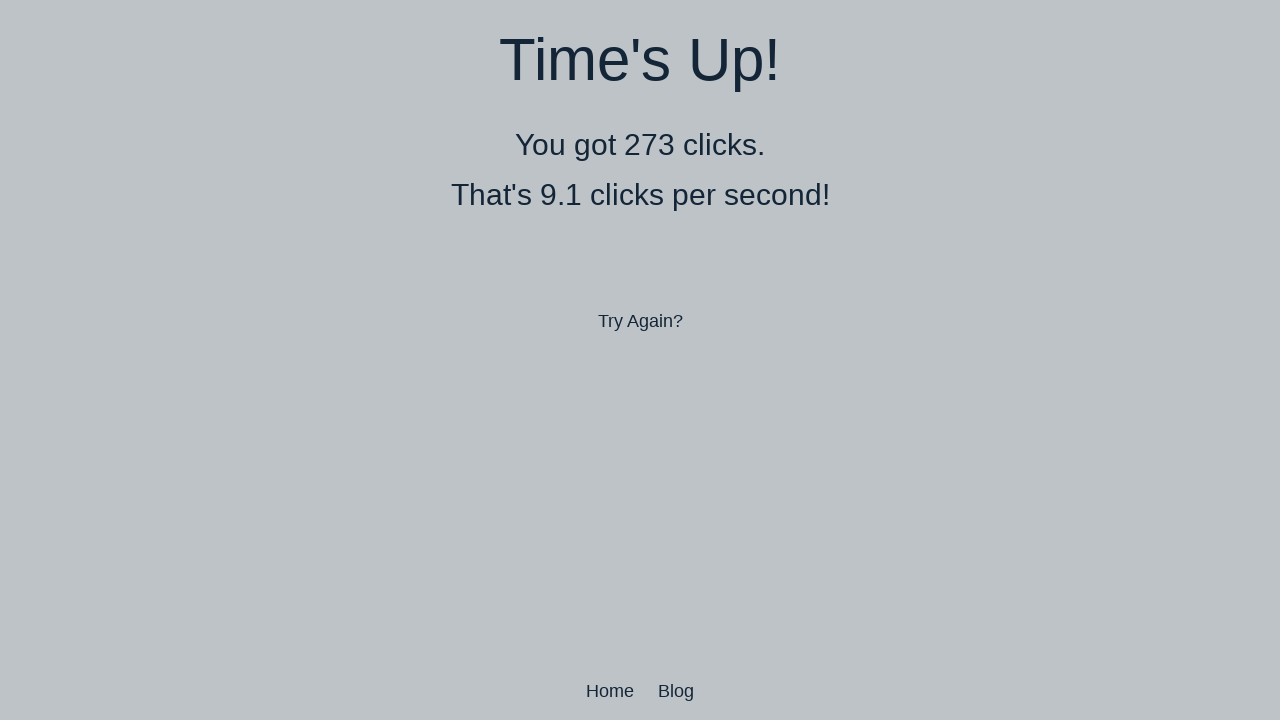

Performed double-click 227 of 500 at (640, 360) on body
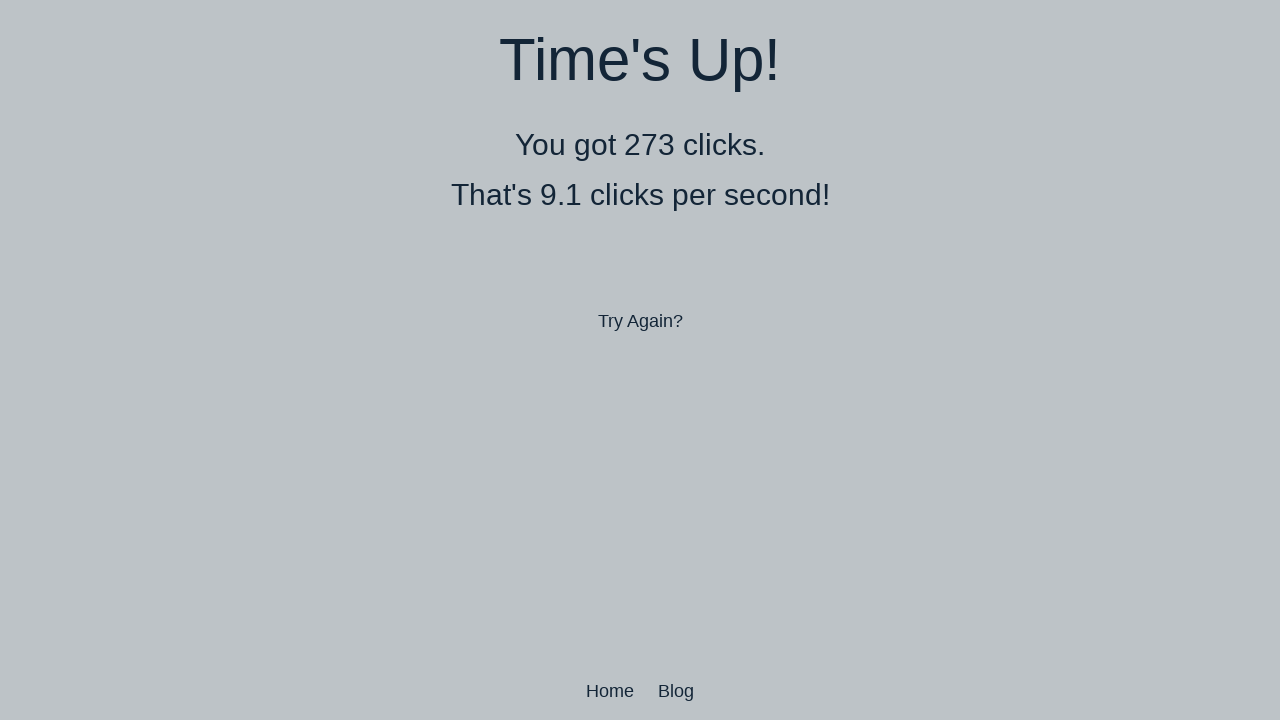

Performed double-click 228 of 500 at (640, 360) on body
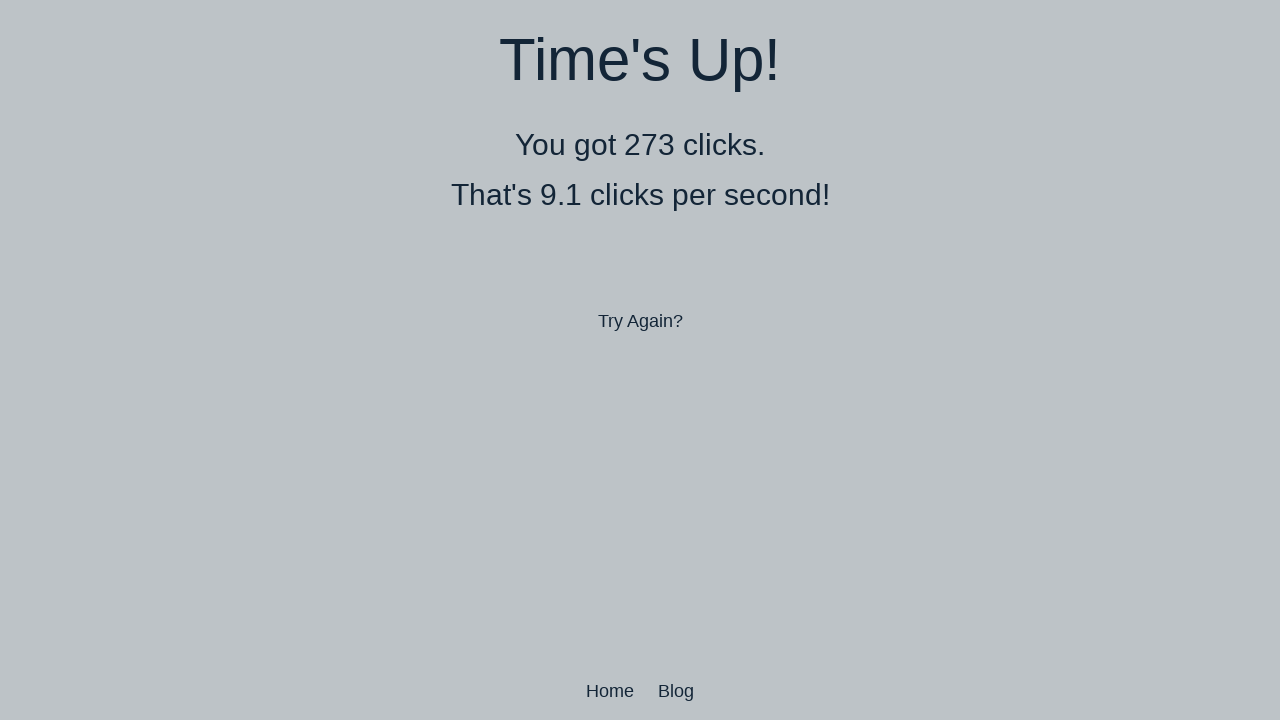

Performed double-click 229 of 500 at (640, 360) on body
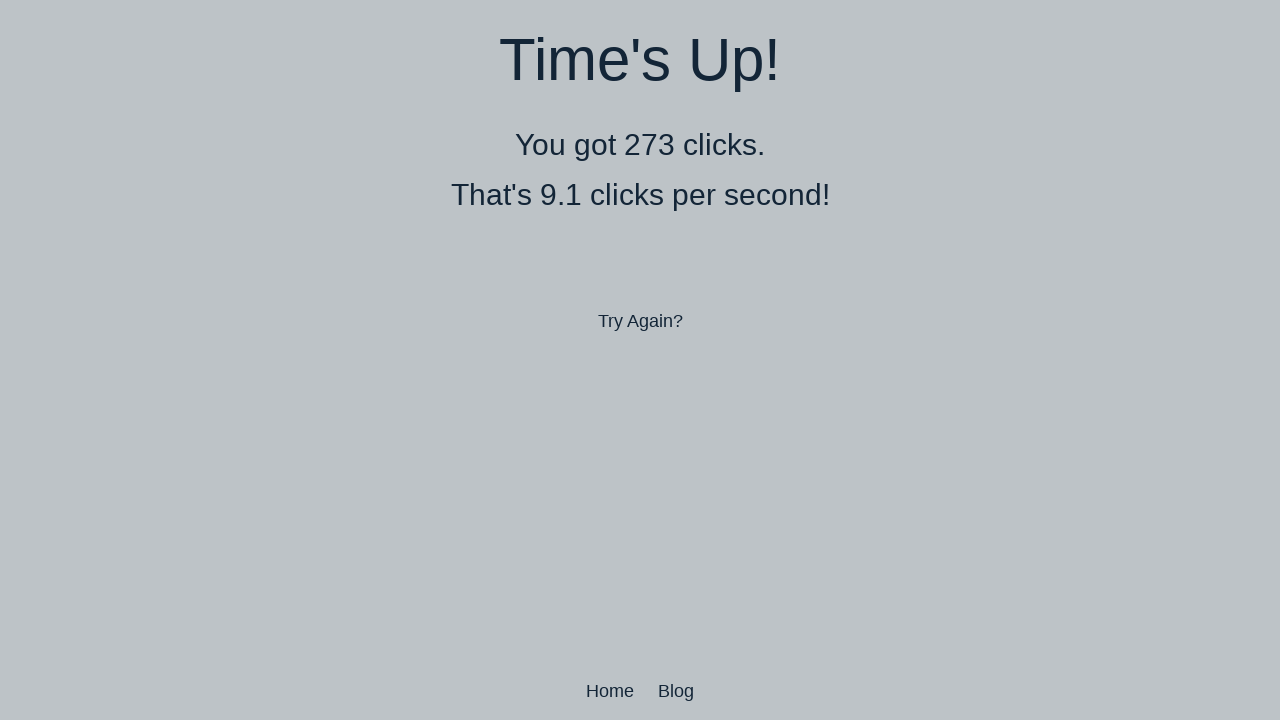

Performed double-click 230 of 500 at (640, 360) on body
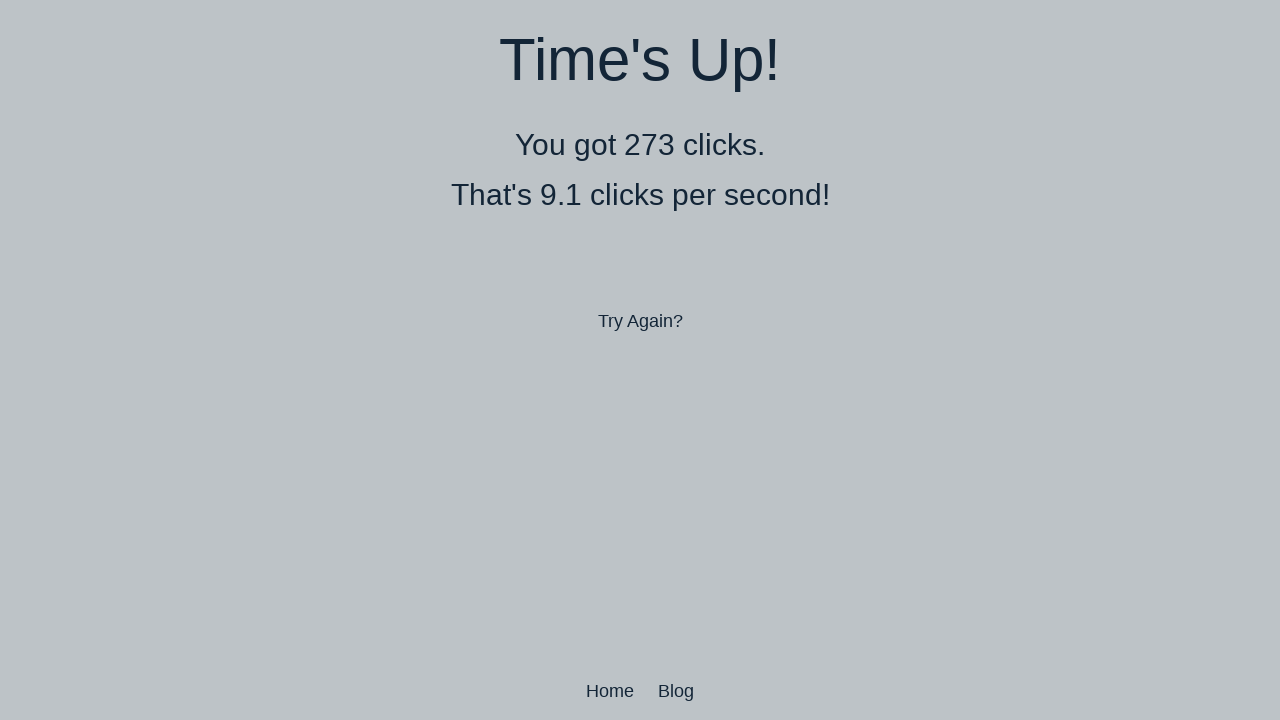

Performed double-click 231 of 500 at (640, 360) on body
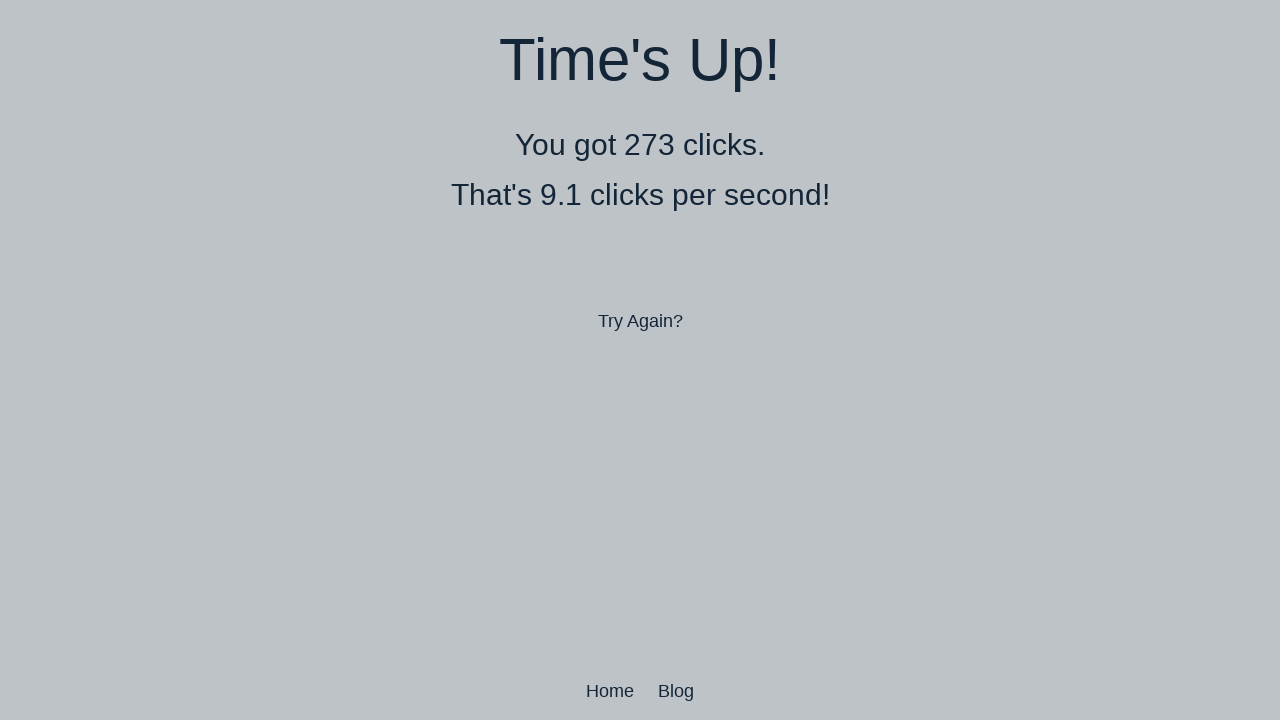

Performed double-click 232 of 500 at (640, 360) on body
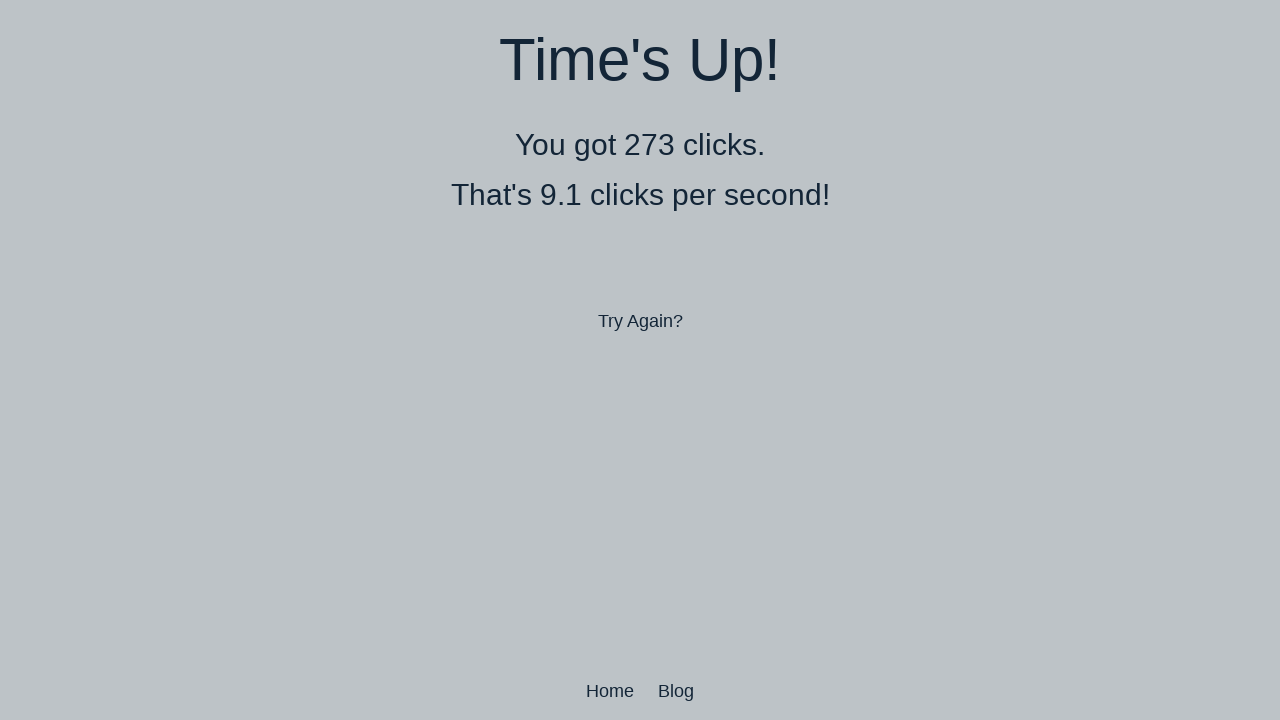

Performed double-click 233 of 500 at (640, 360) on body
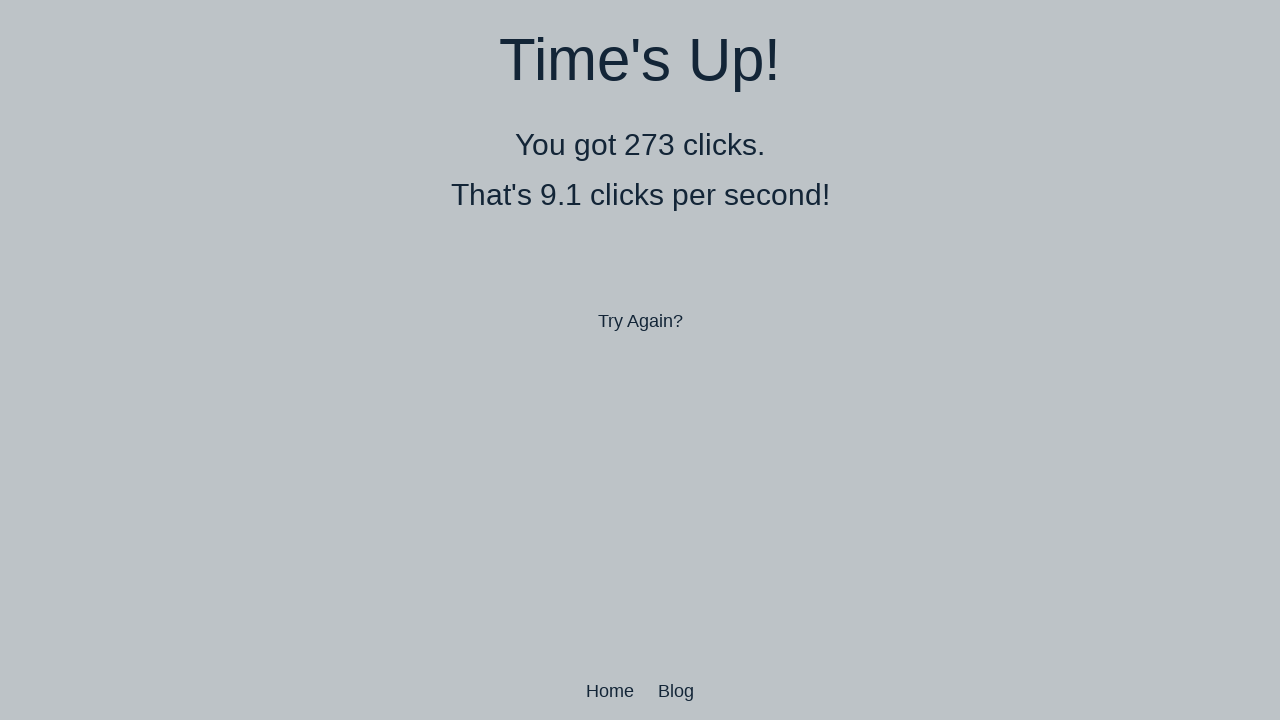

Performed double-click 234 of 500 at (640, 360) on body
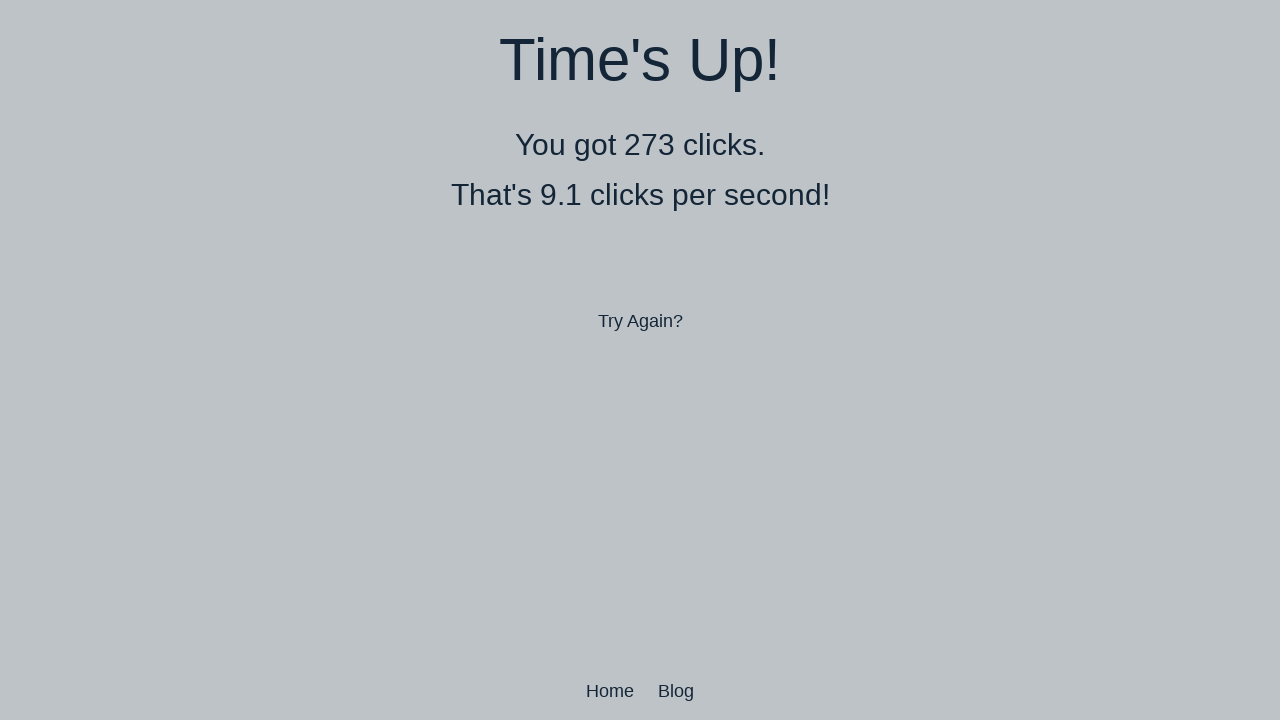

Performed double-click 235 of 500 at (640, 360) on body
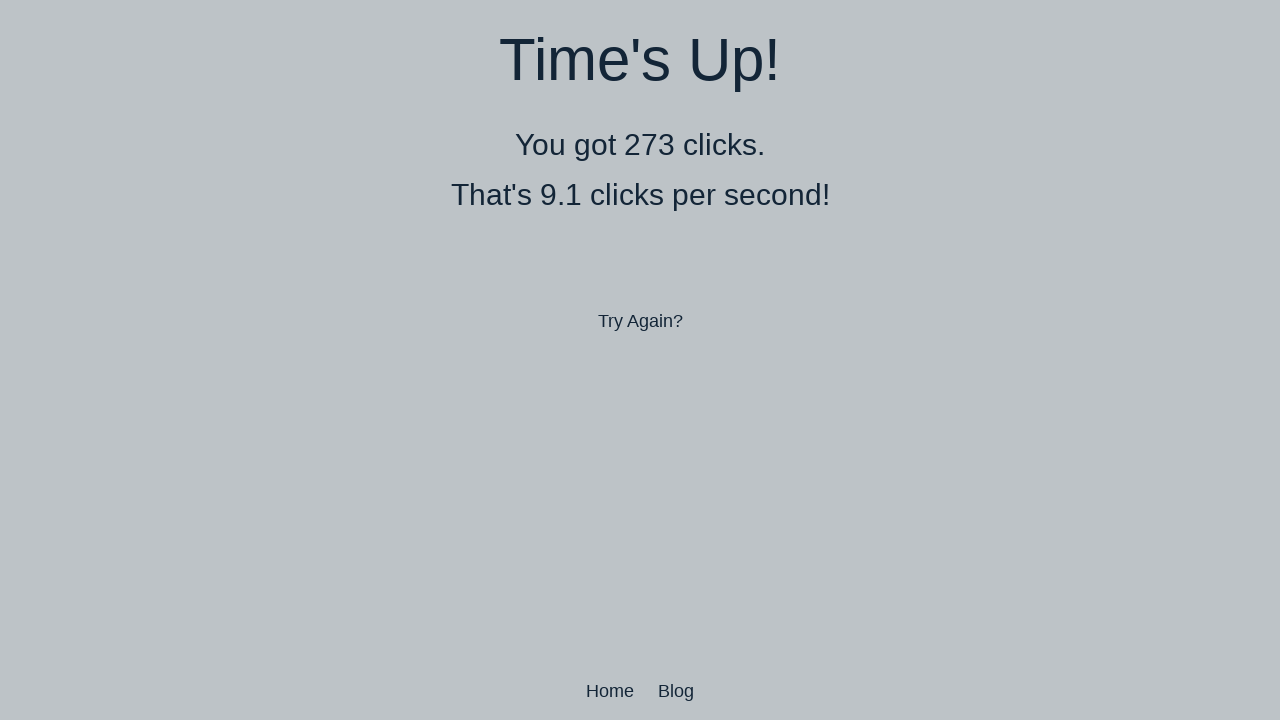

Performed double-click 236 of 500 at (640, 360) on body
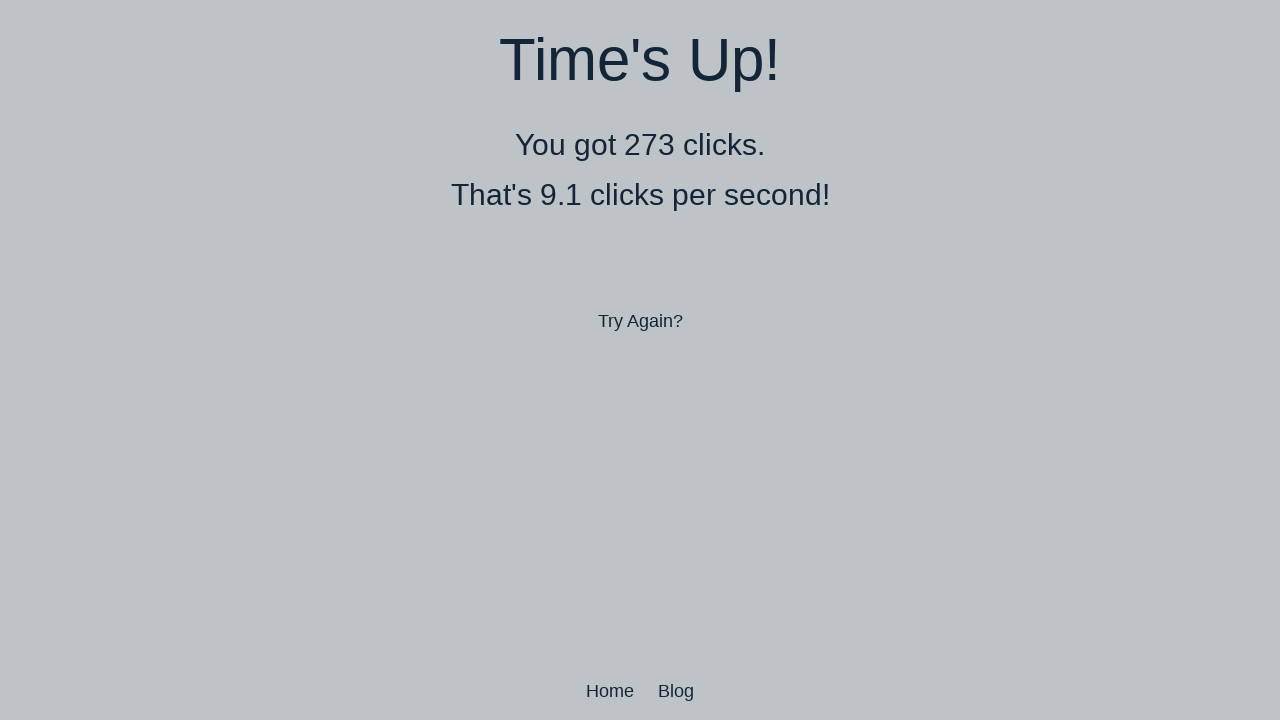

Performed double-click 237 of 500 at (640, 360) on body
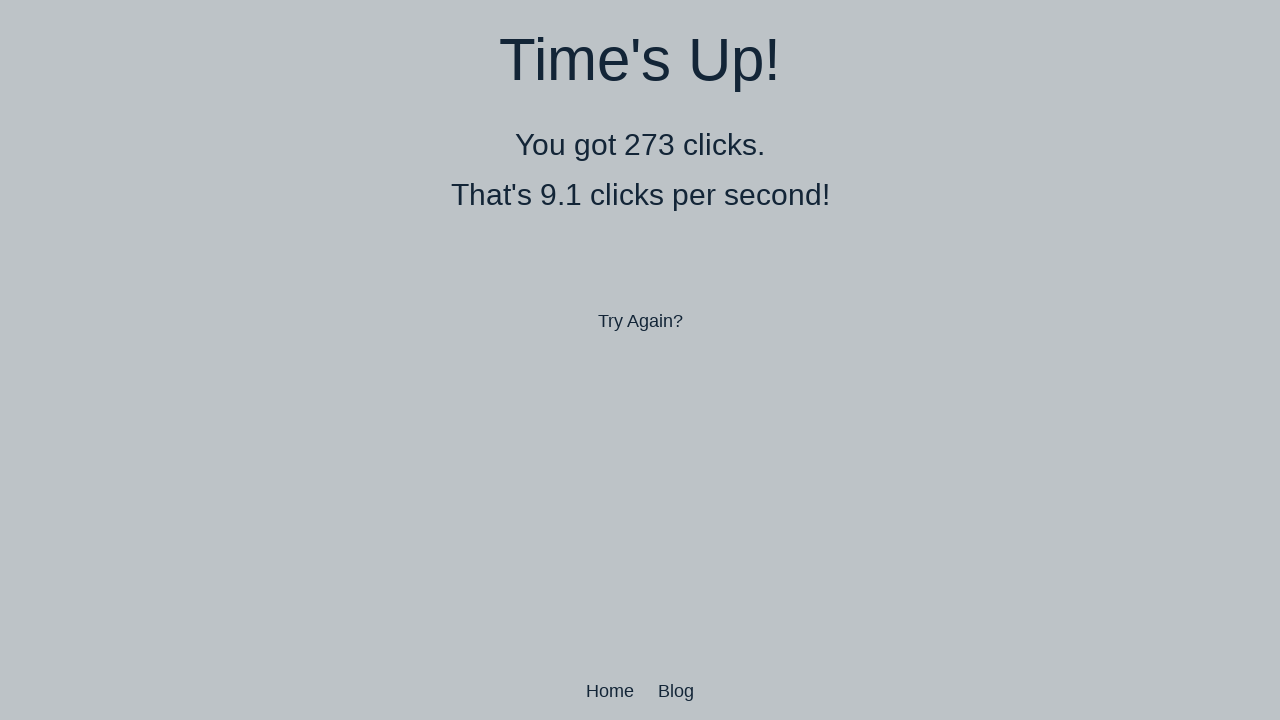

Performed double-click 238 of 500 at (640, 360) on body
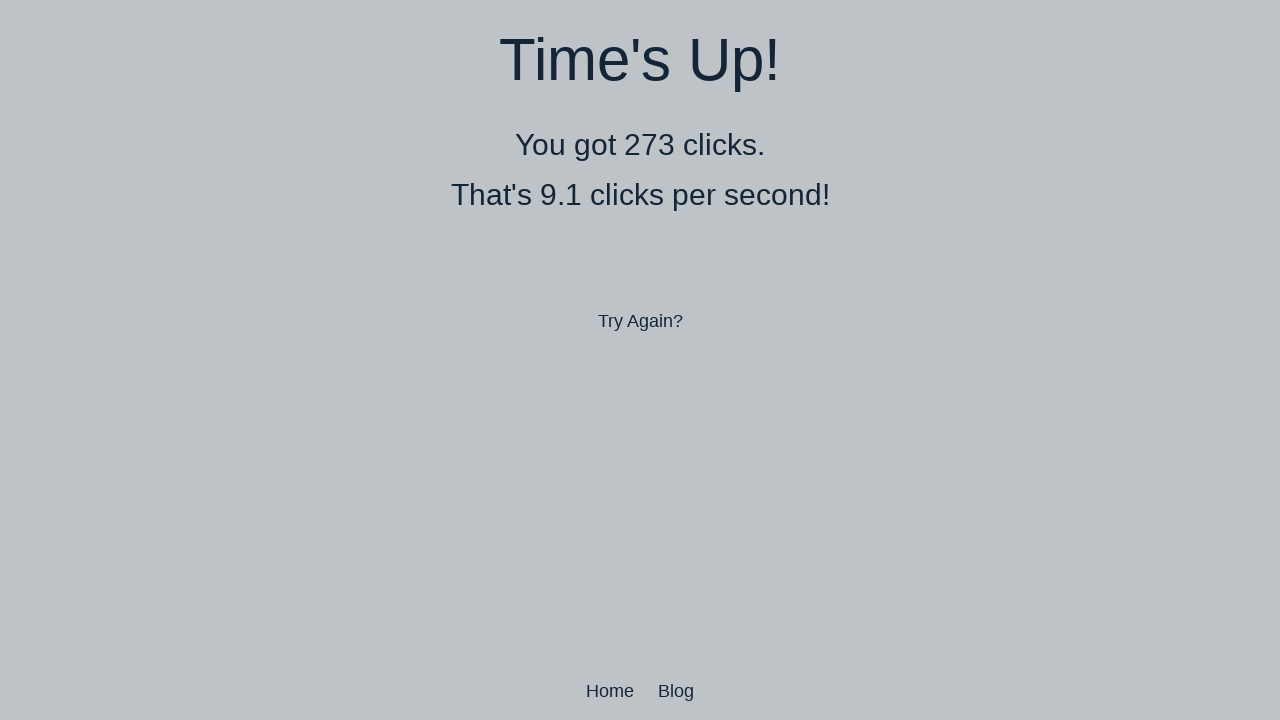

Performed double-click 239 of 500 at (640, 360) on body
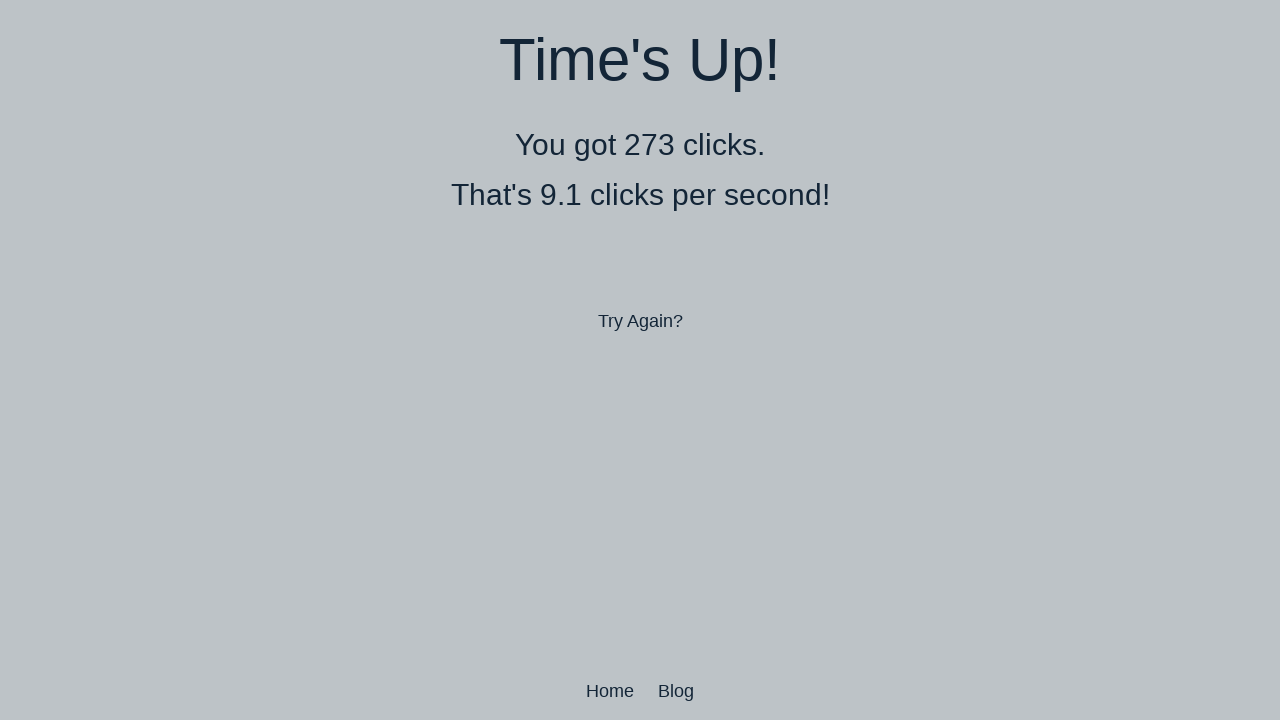

Performed double-click 240 of 500 at (640, 360) on body
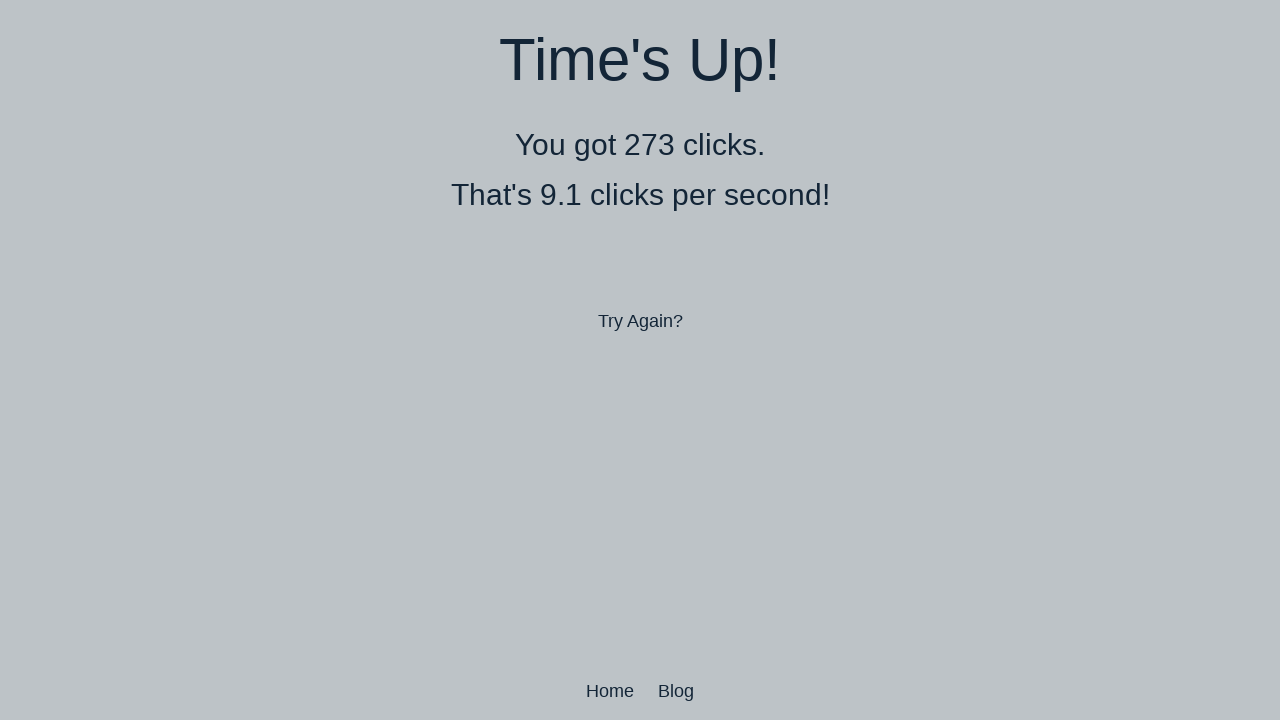

Performed double-click 241 of 500 at (640, 360) on body
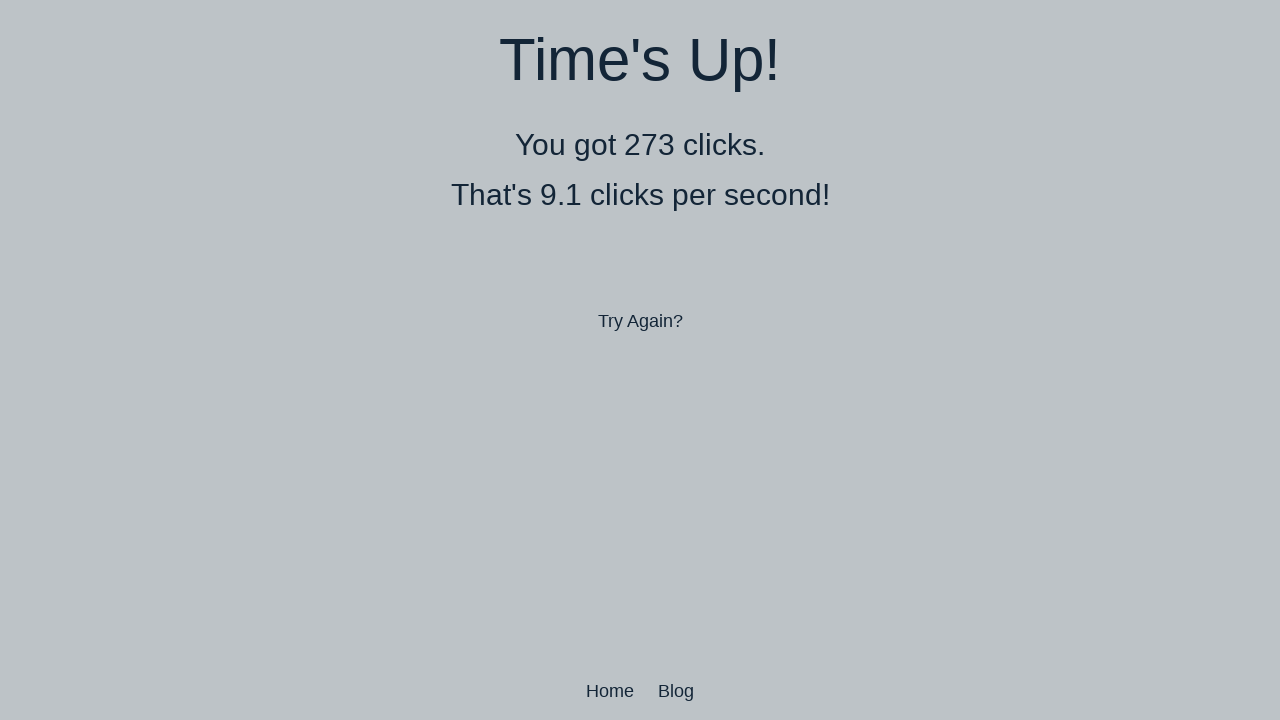

Performed double-click 242 of 500 at (640, 360) on body
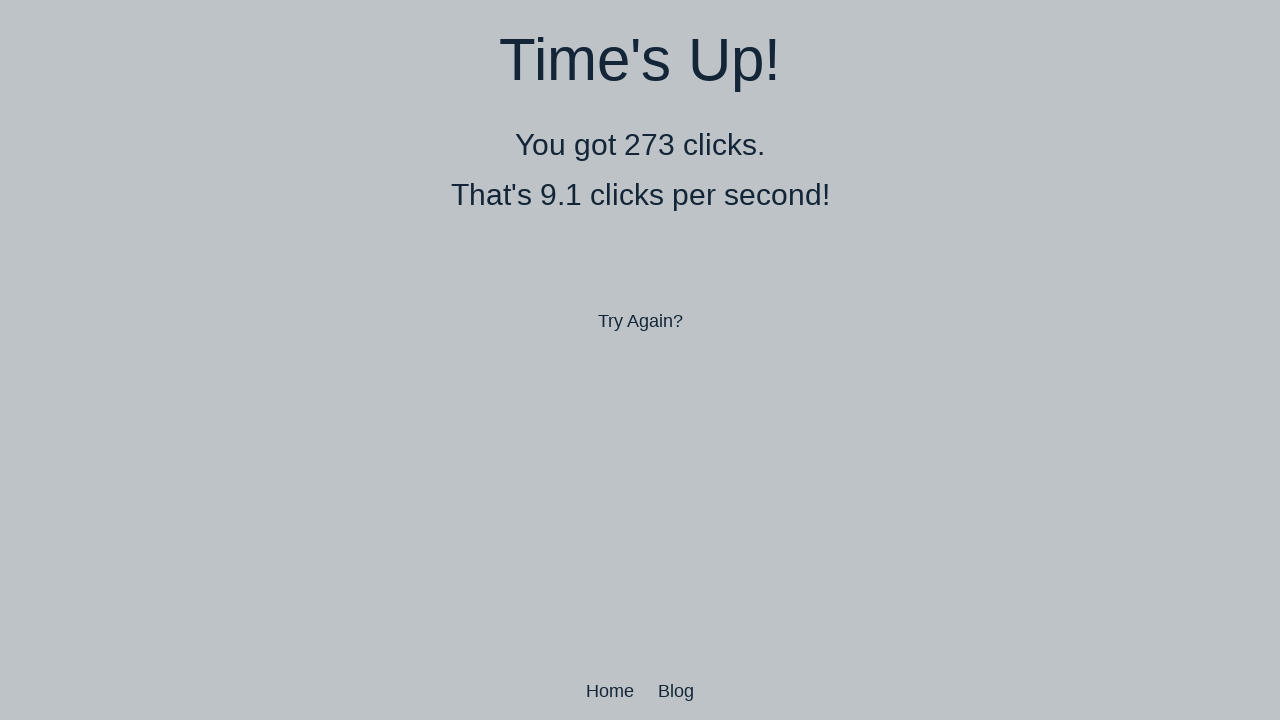

Performed double-click 243 of 500 at (640, 360) on body
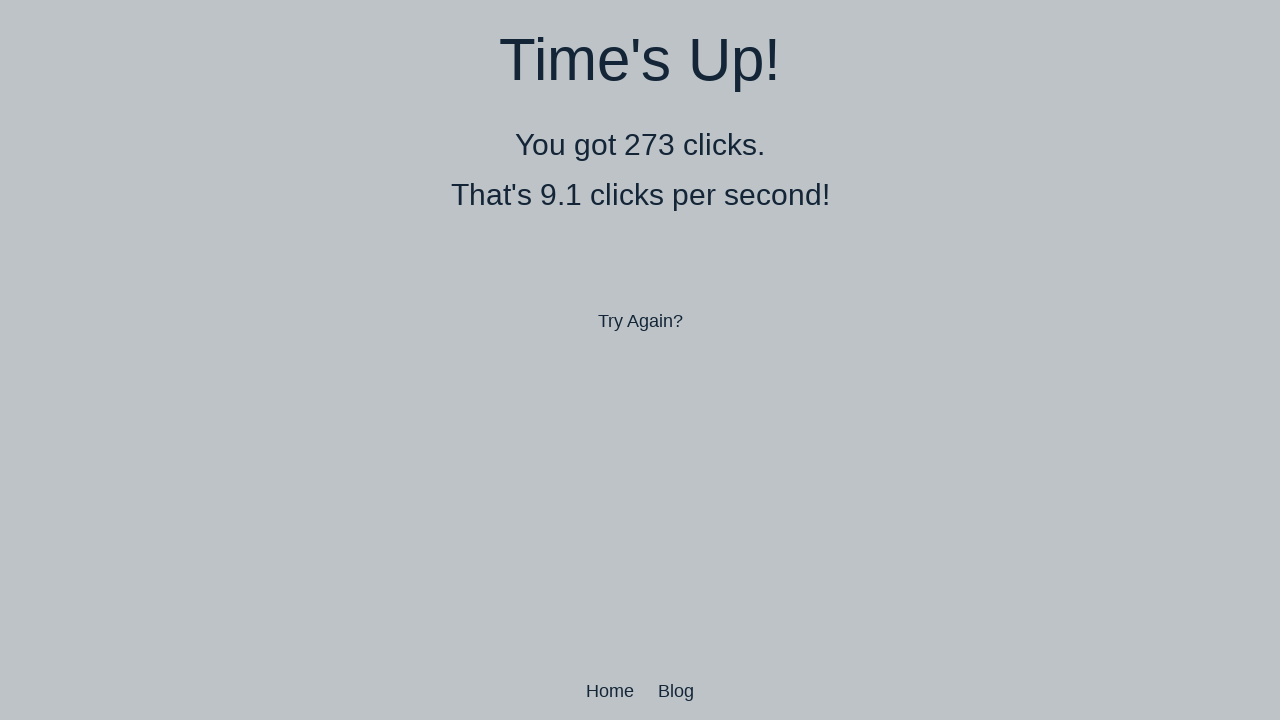

Performed double-click 244 of 500 at (640, 360) on body
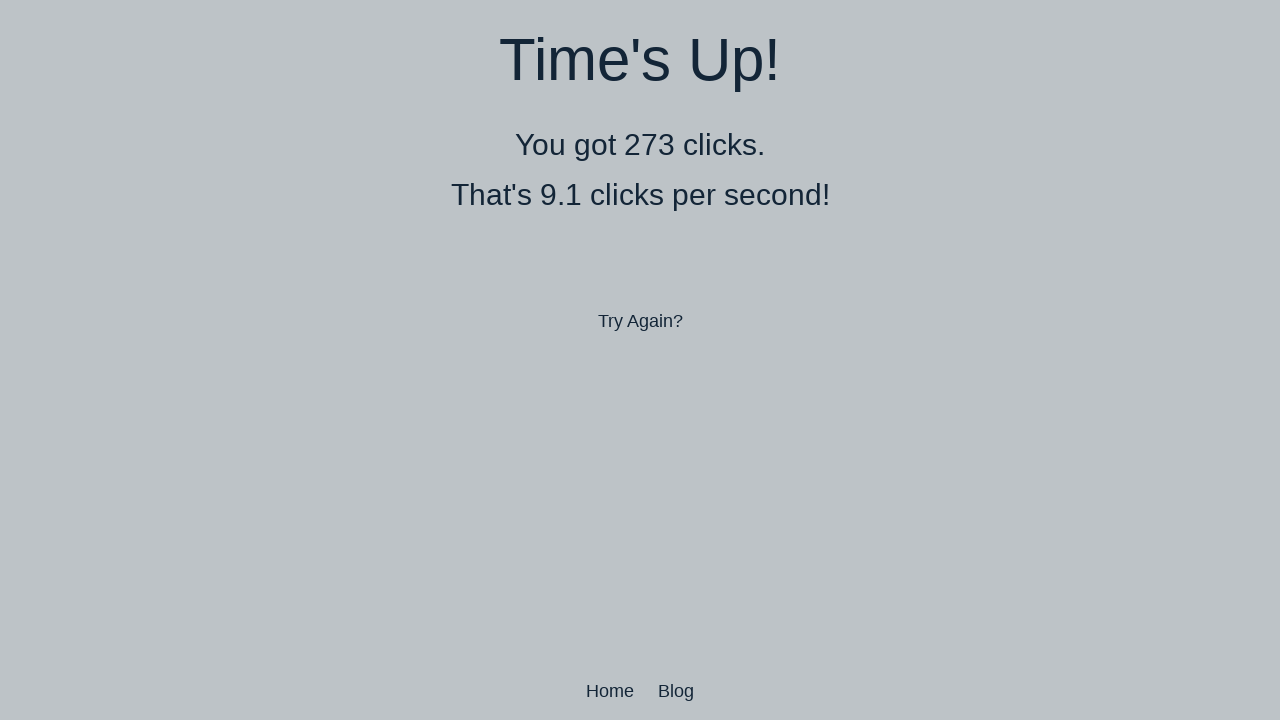

Performed double-click 245 of 500 at (640, 360) on body
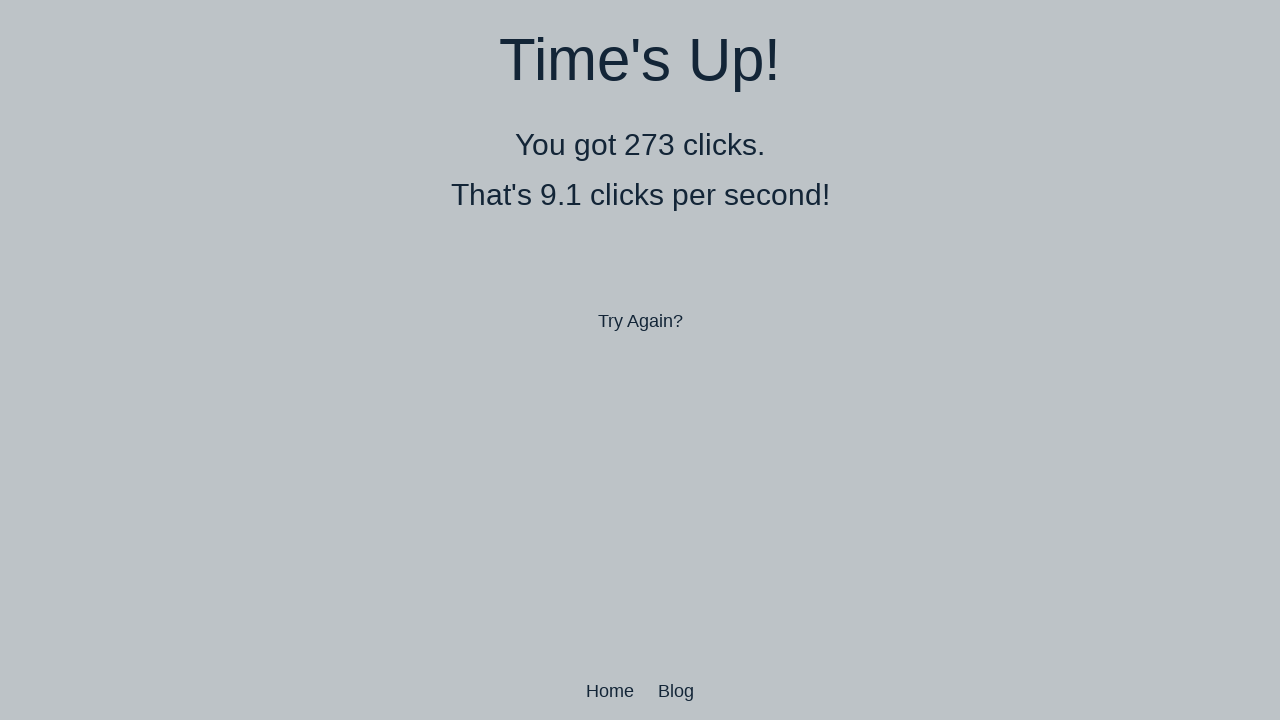

Performed double-click 246 of 500 at (640, 360) on body
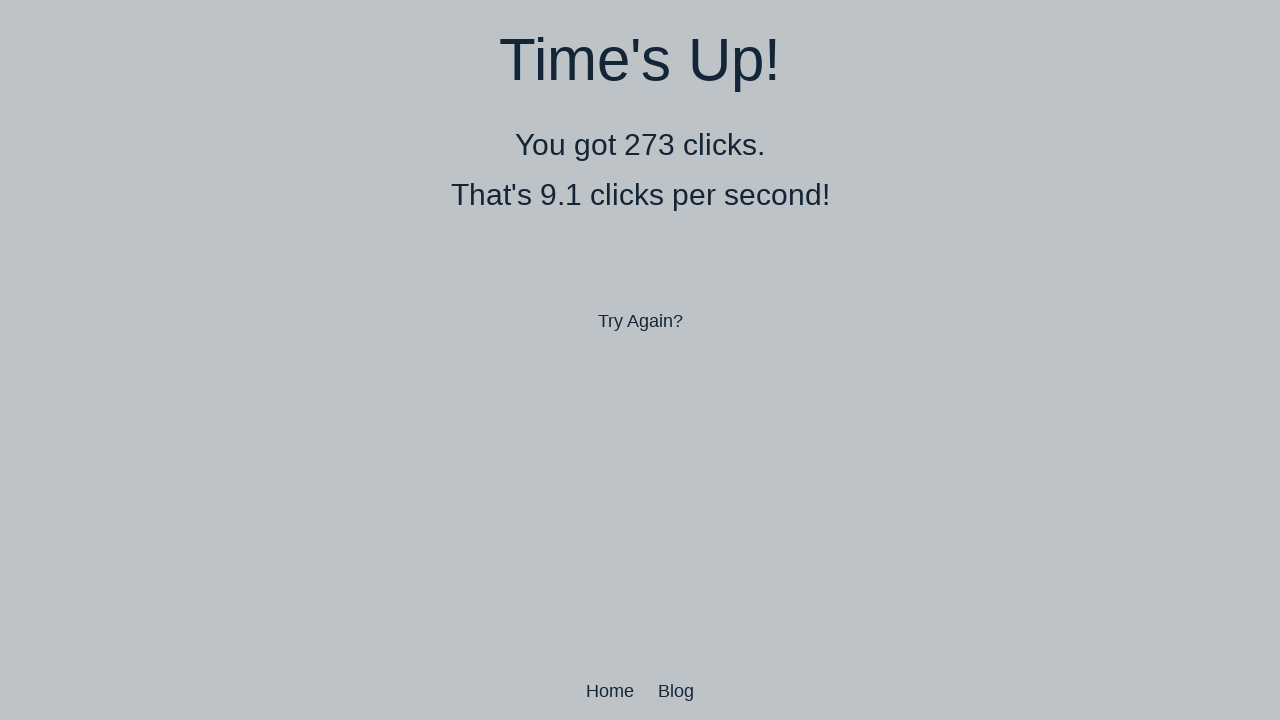

Performed double-click 247 of 500 at (640, 360) on body
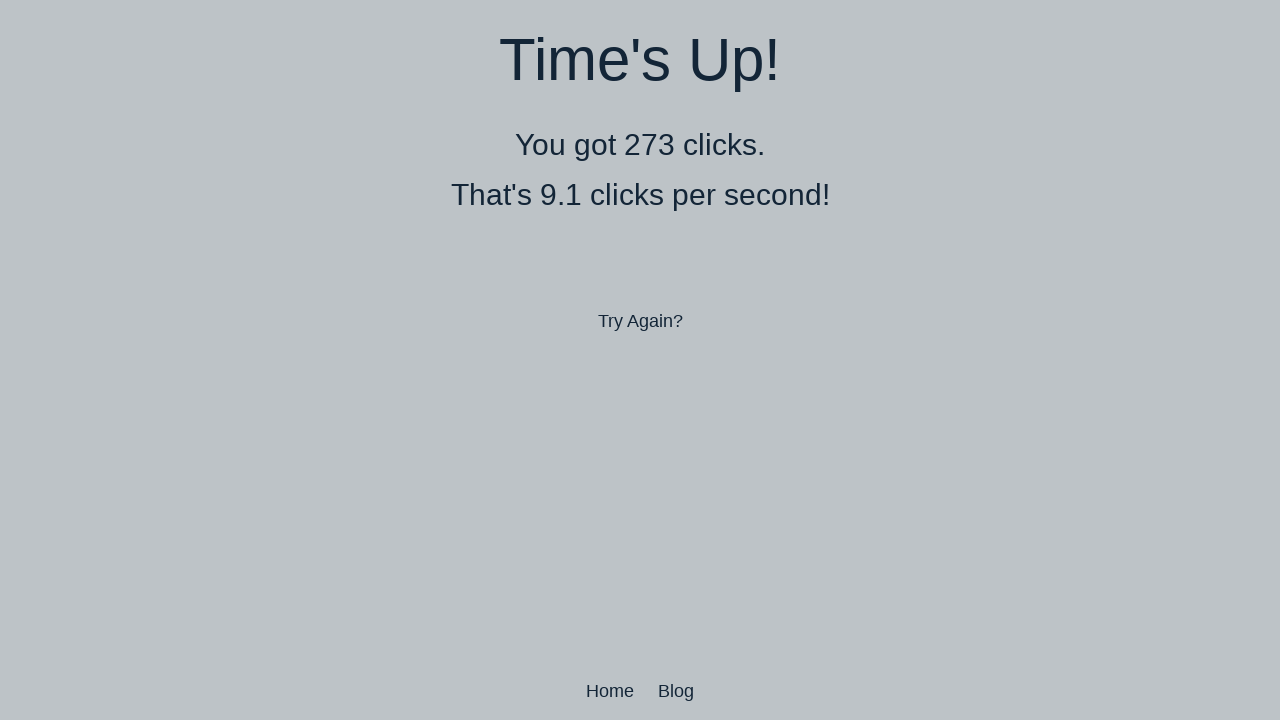

Performed double-click 248 of 500 at (640, 360) on body
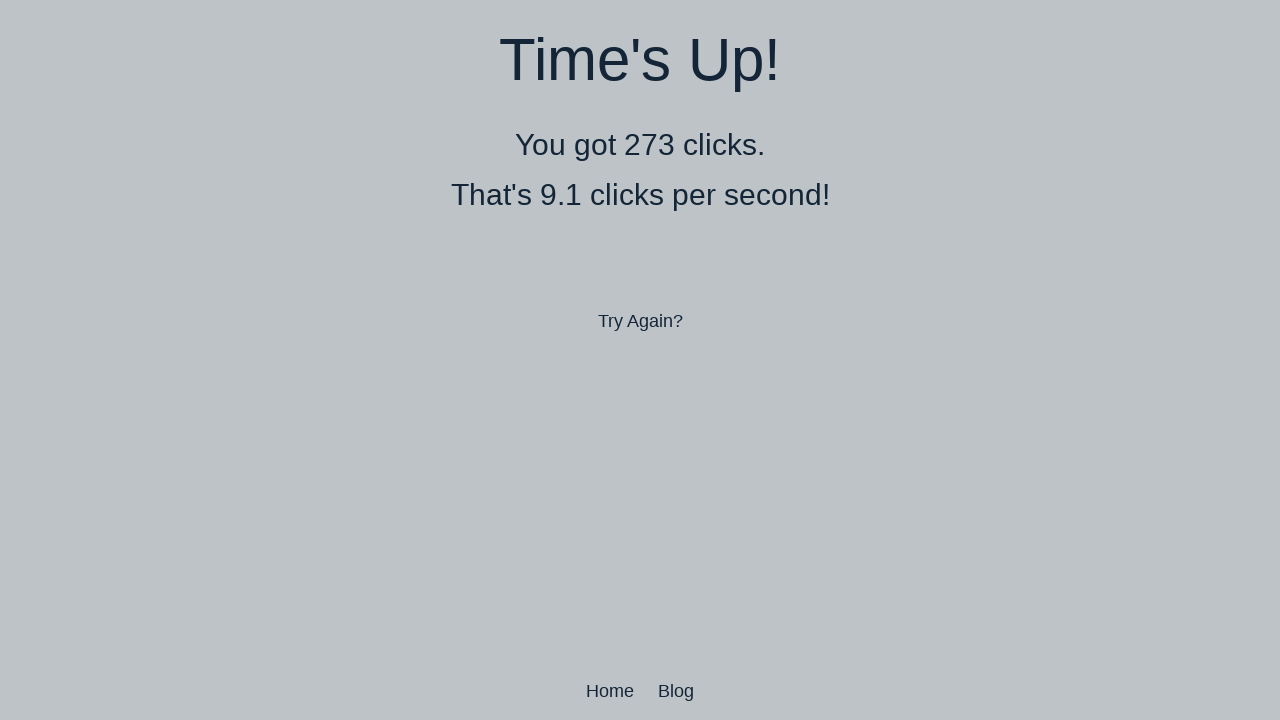

Performed double-click 249 of 500 at (640, 360) on body
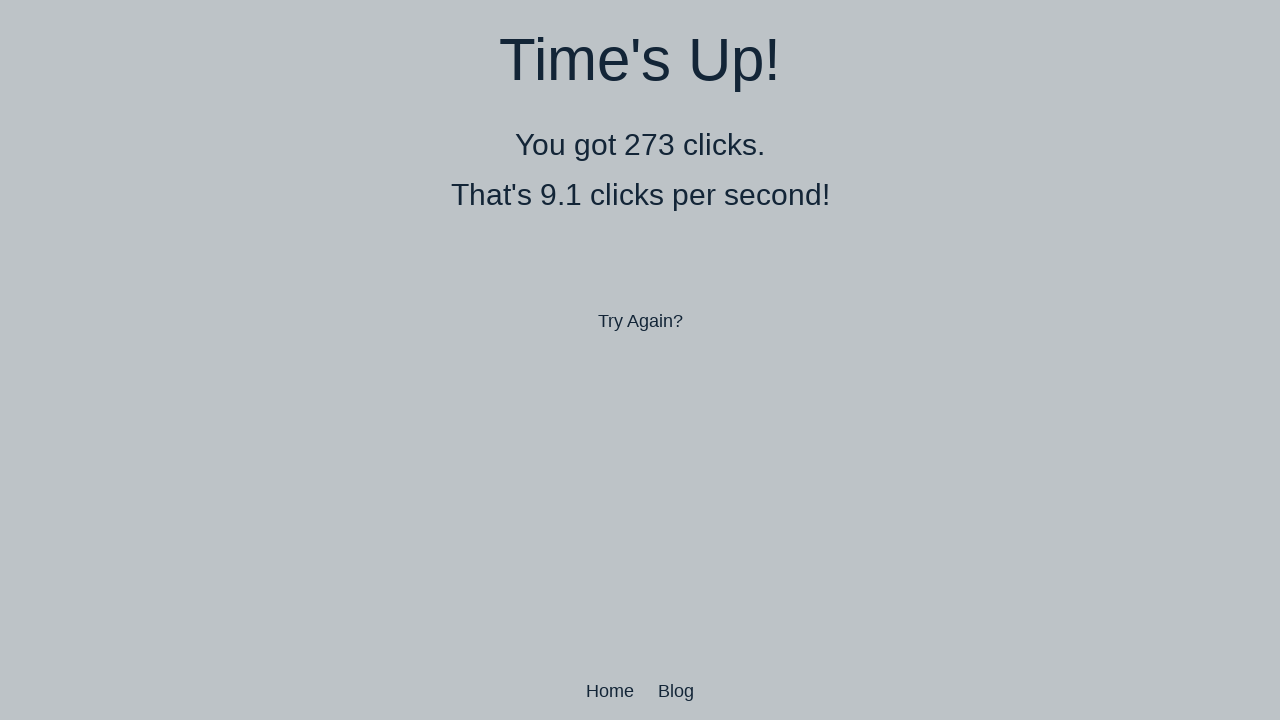

Performed double-click 250 of 500 at (640, 360) on body
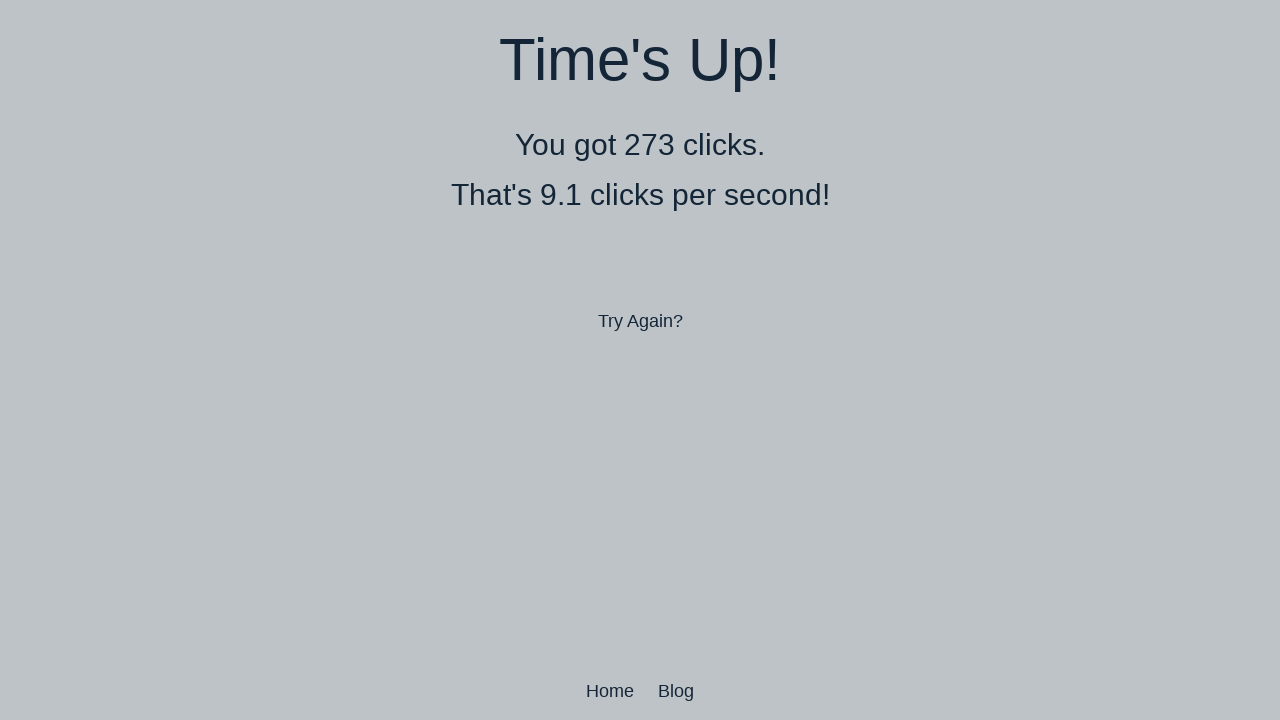

Performed double-click 251 of 500 at (640, 360) on body
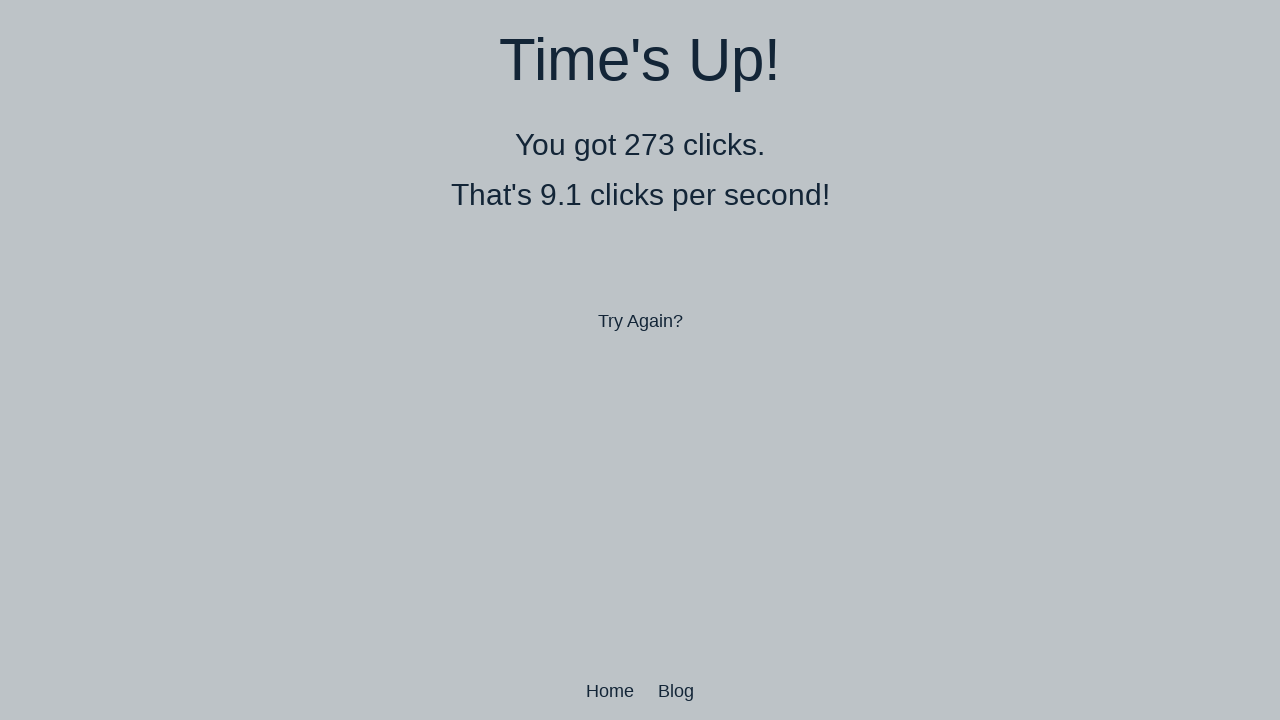

Performed double-click 252 of 500 at (640, 360) on body
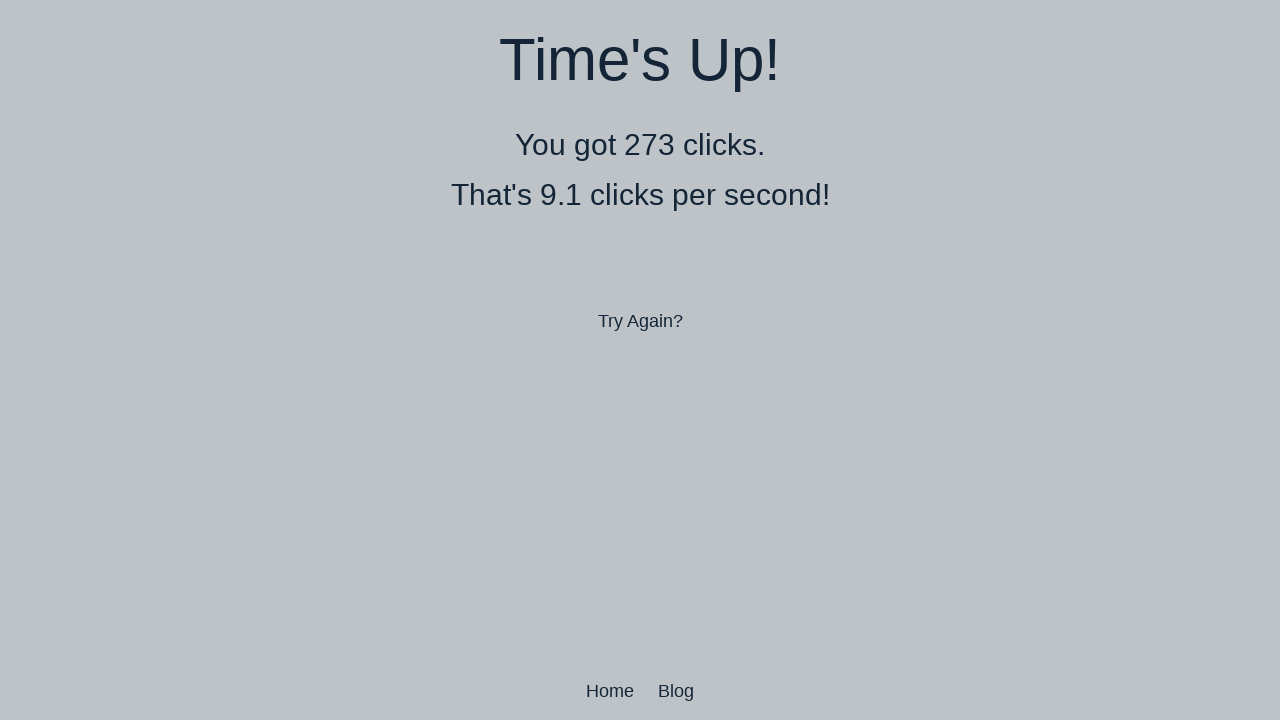

Performed double-click 253 of 500 at (640, 360) on body
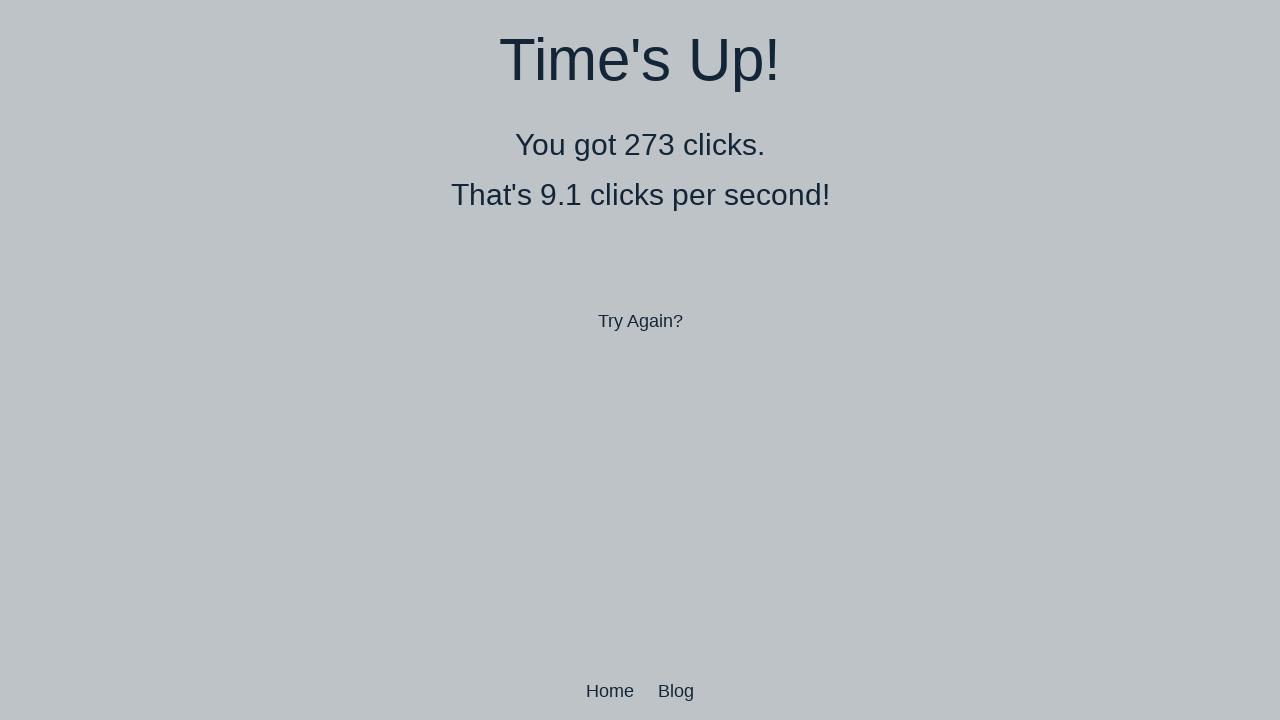

Performed double-click 254 of 500 at (640, 360) on body
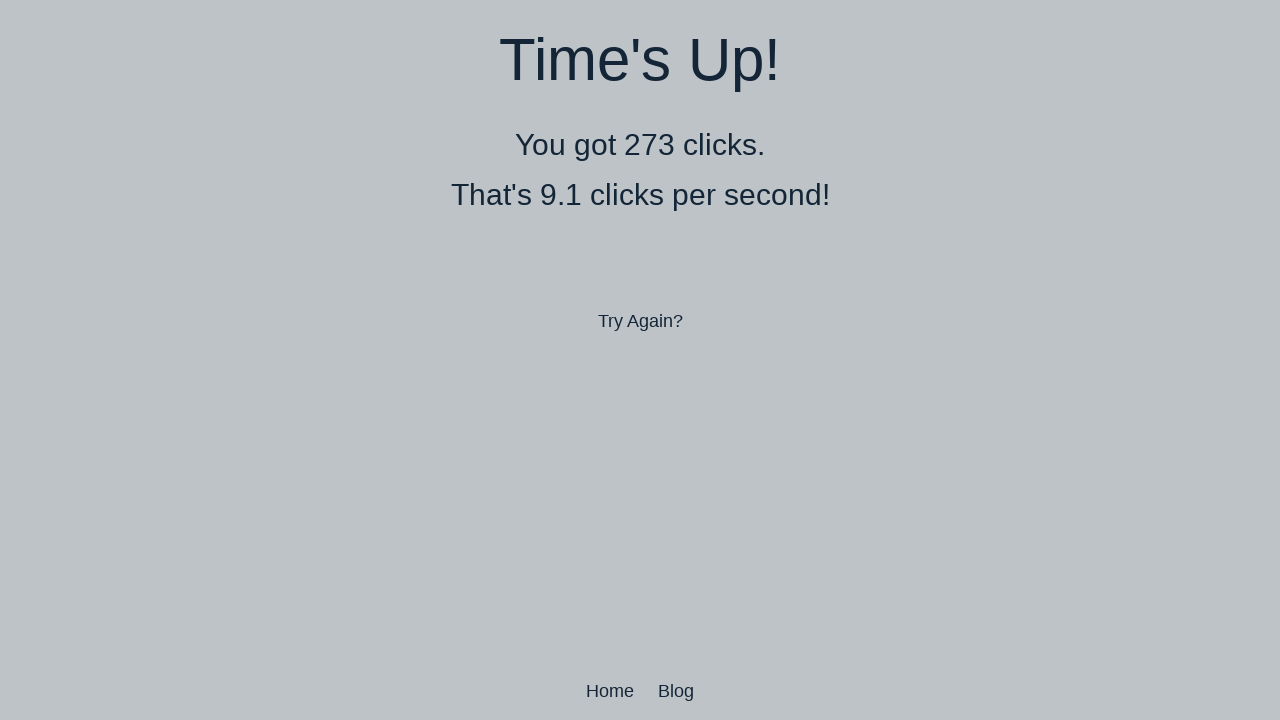

Performed double-click 255 of 500 at (640, 360) on body
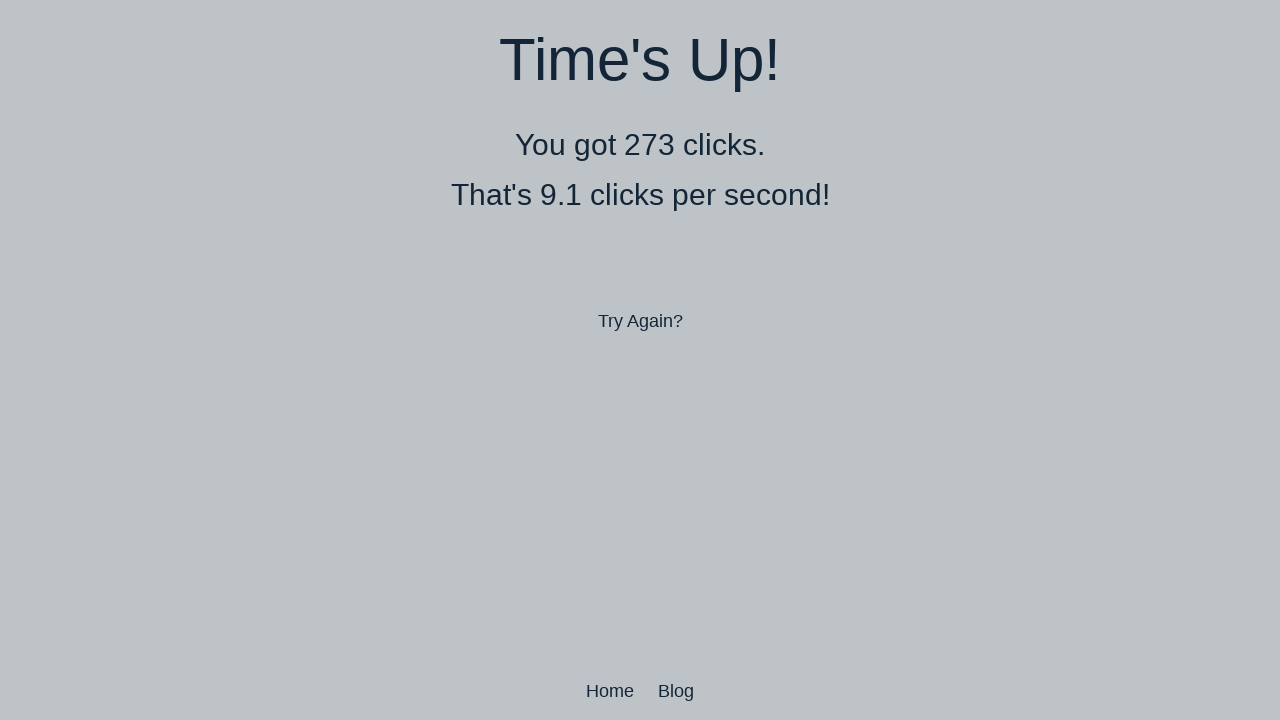

Performed double-click 256 of 500 at (640, 360) on body
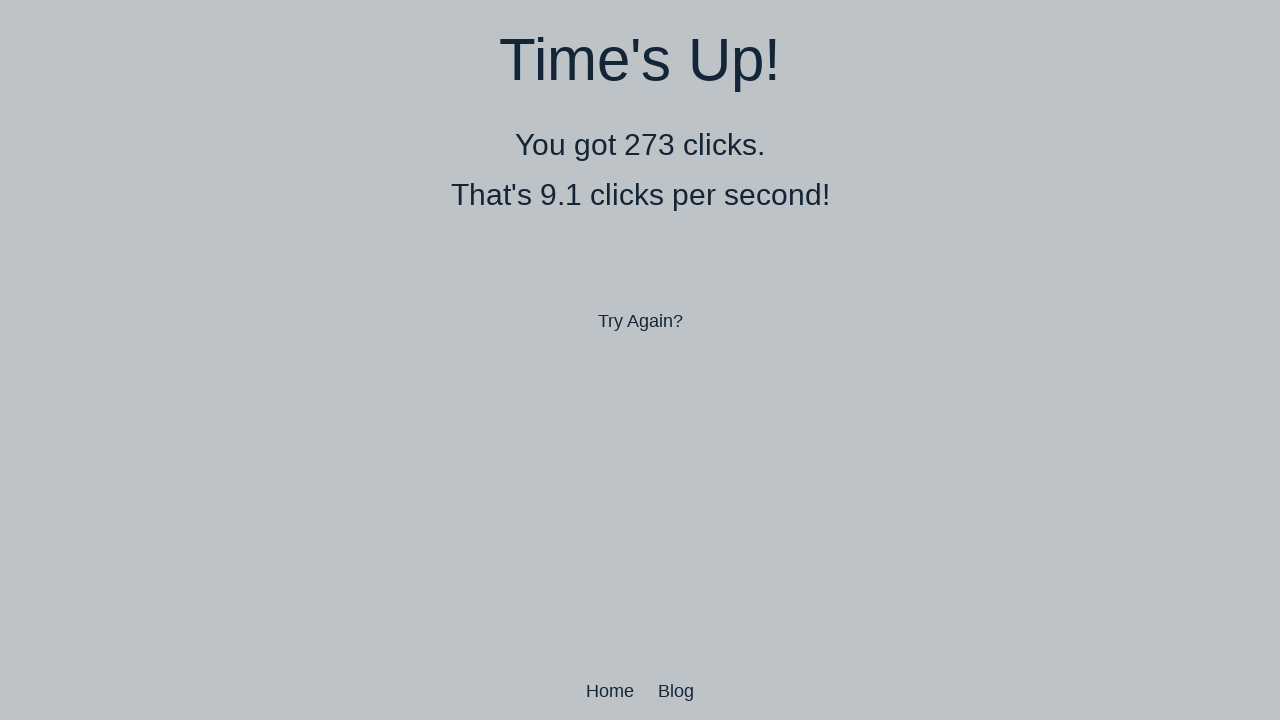

Performed double-click 257 of 500 at (640, 360) on body
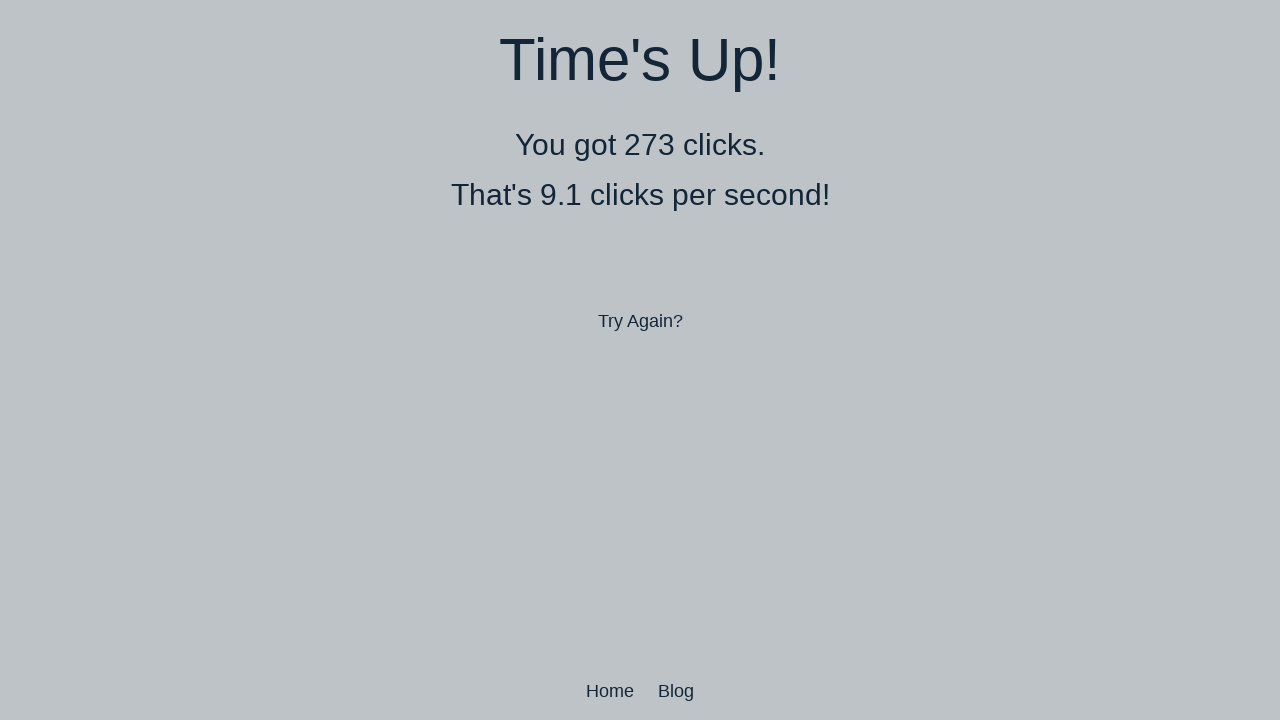

Performed double-click 258 of 500 at (640, 360) on body
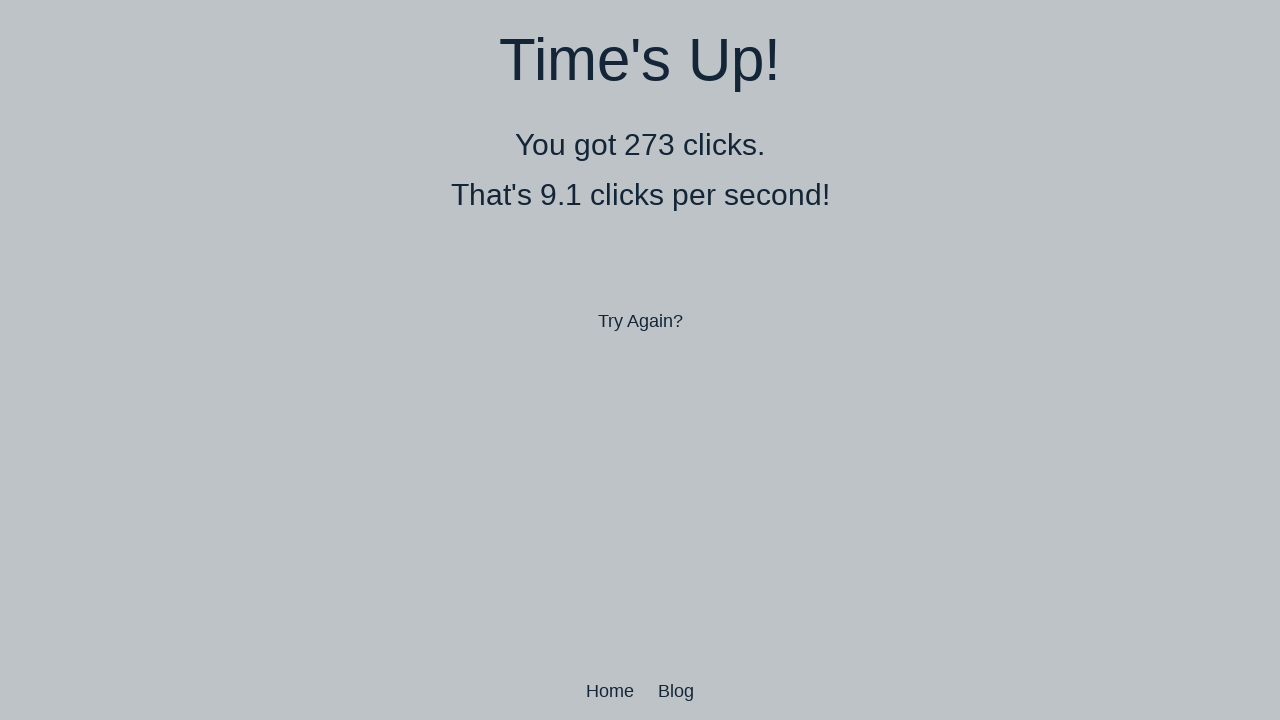

Performed double-click 259 of 500 at (640, 360) on body
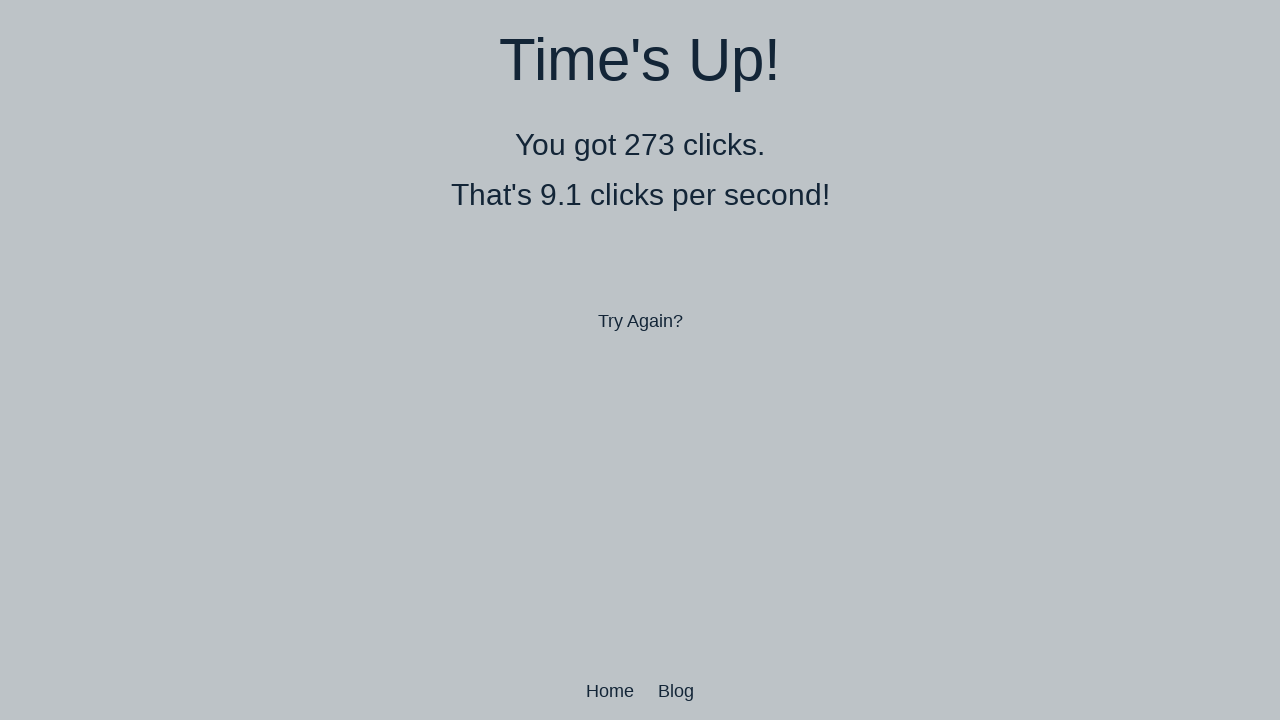

Performed double-click 260 of 500 at (640, 360) on body
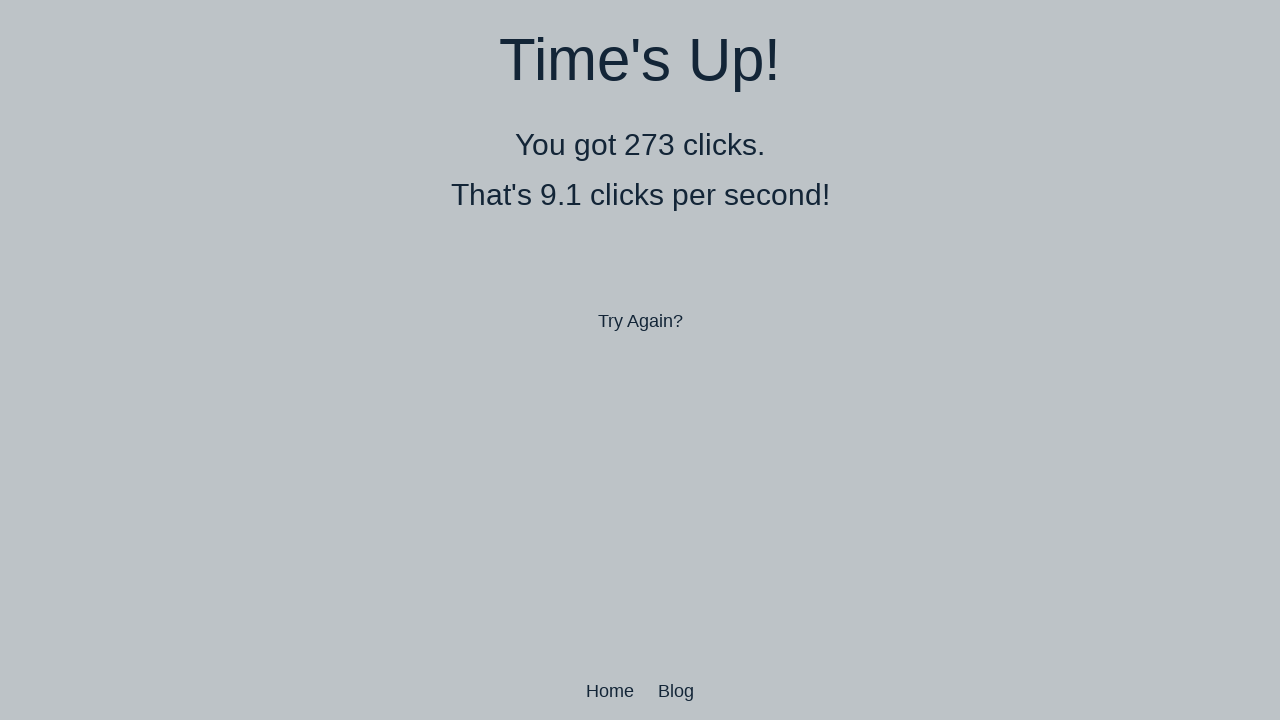

Performed double-click 261 of 500 at (640, 360) on body
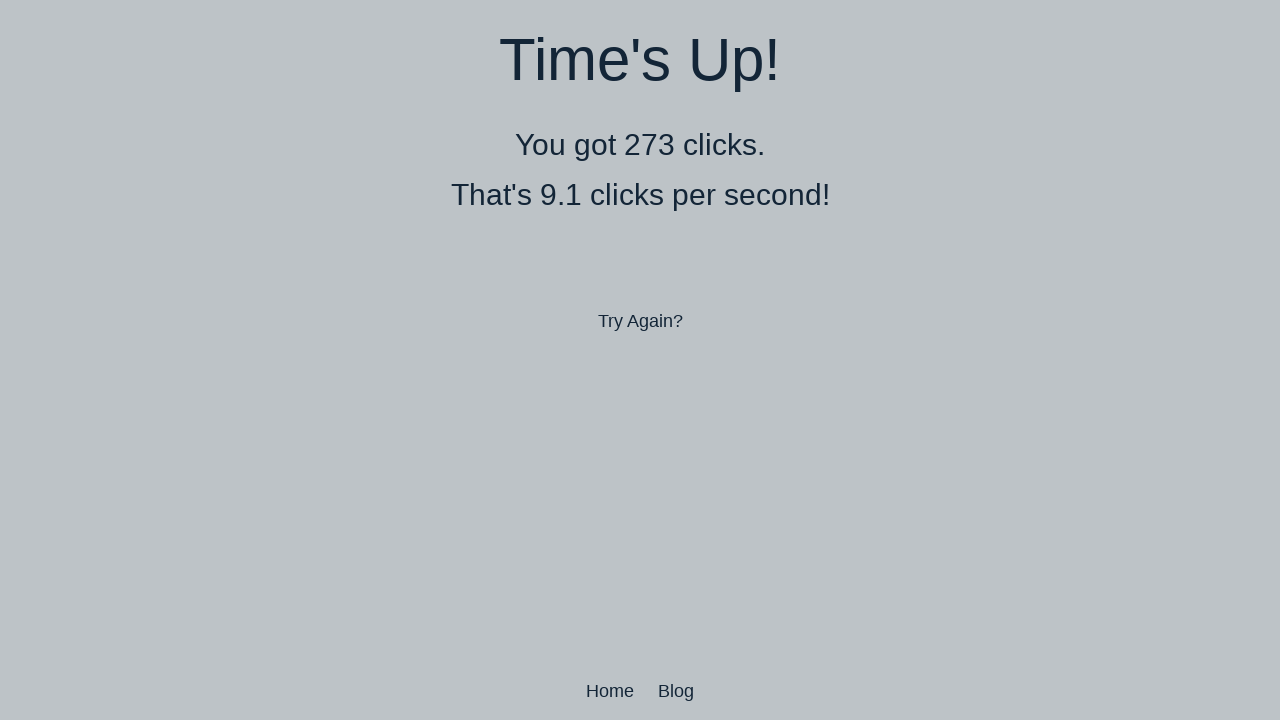

Performed double-click 262 of 500 at (640, 360) on body
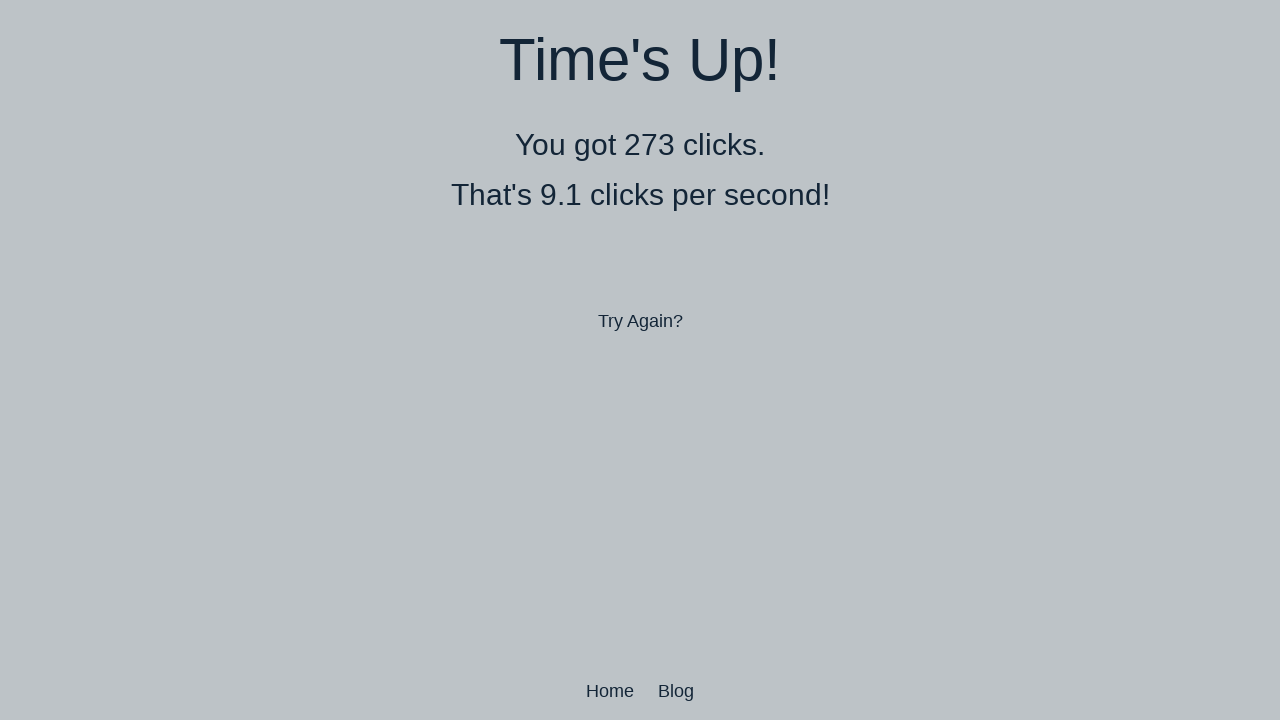

Performed double-click 263 of 500 at (640, 360) on body
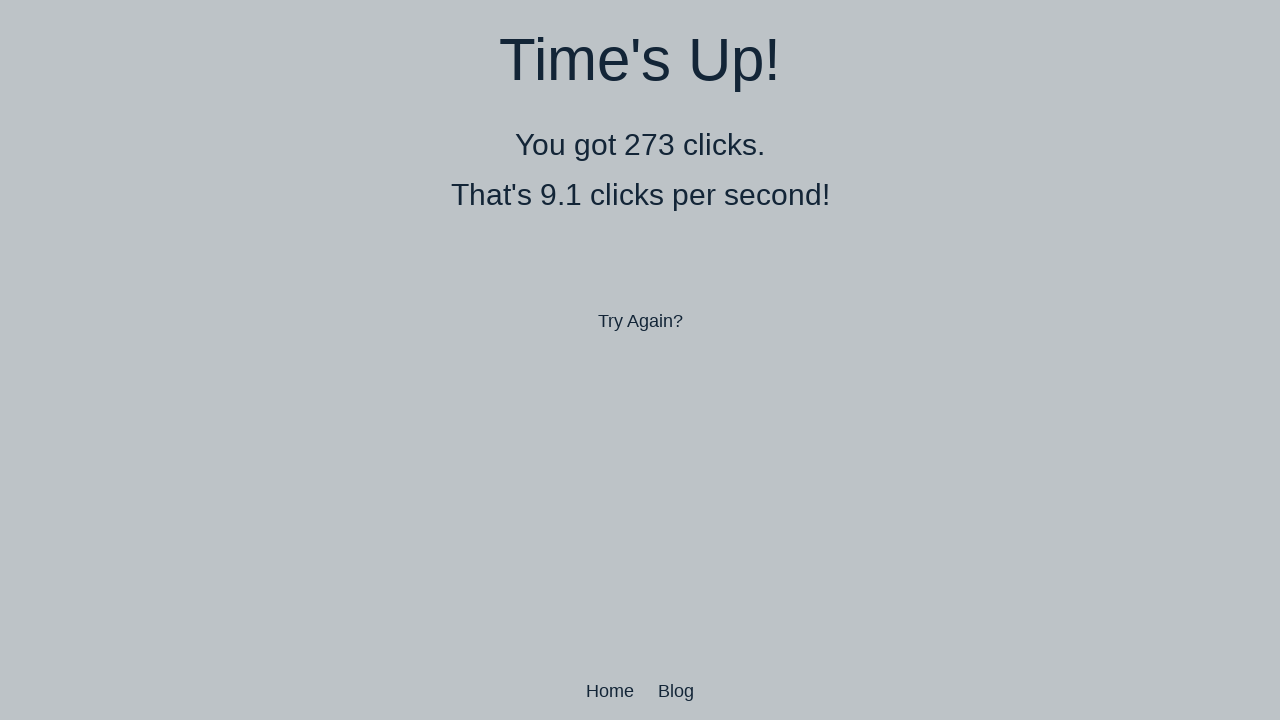

Performed double-click 264 of 500 at (640, 360) on body
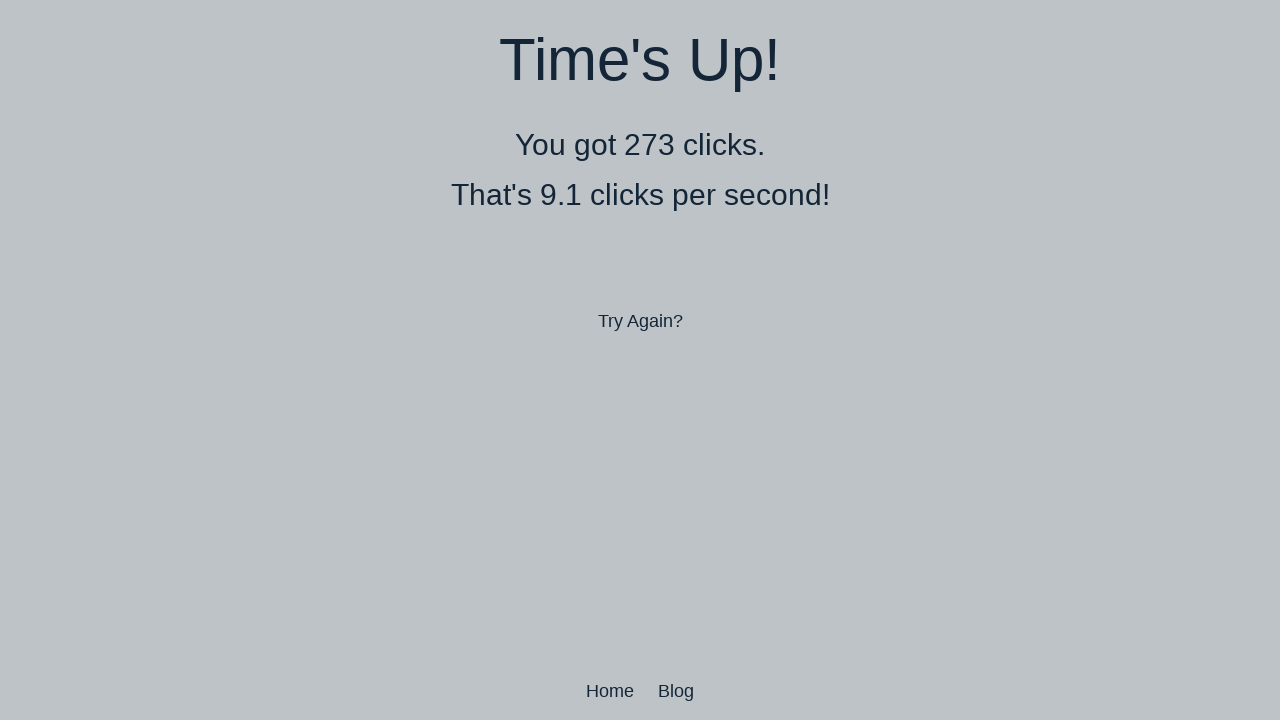

Performed double-click 265 of 500 at (640, 360) on body
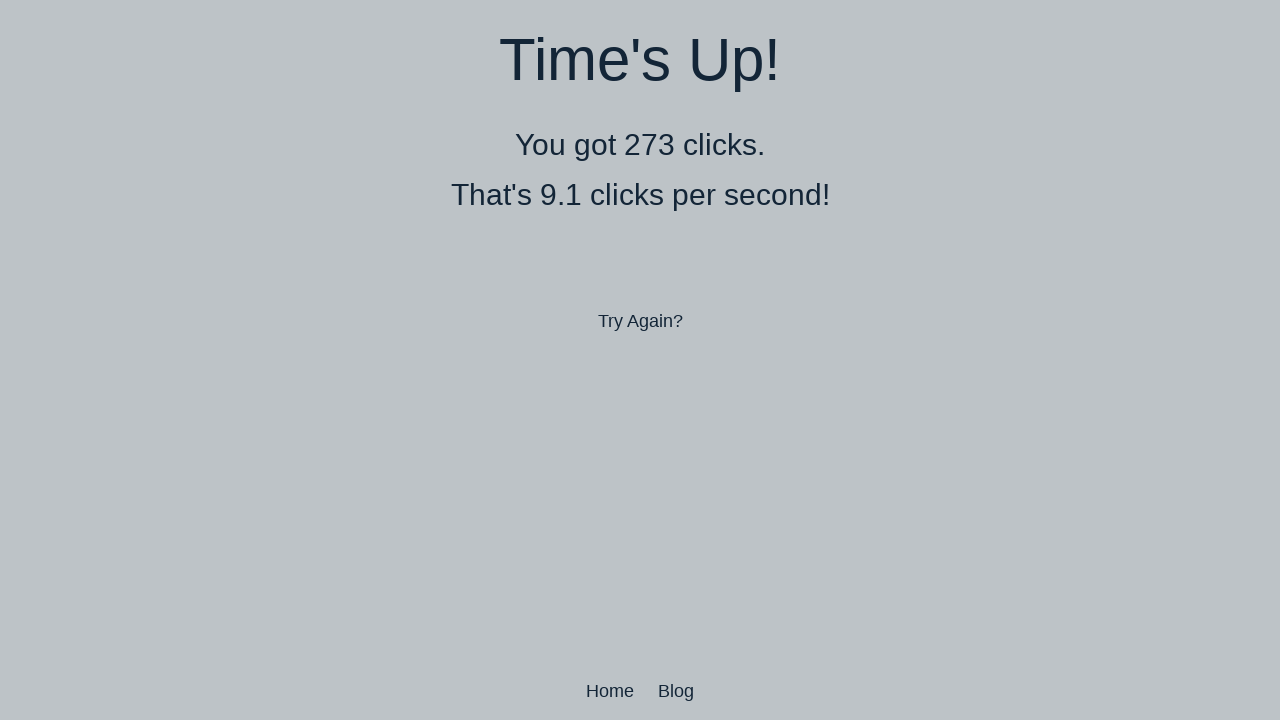

Performed double-click 266 of 500 at (640, 360) on body
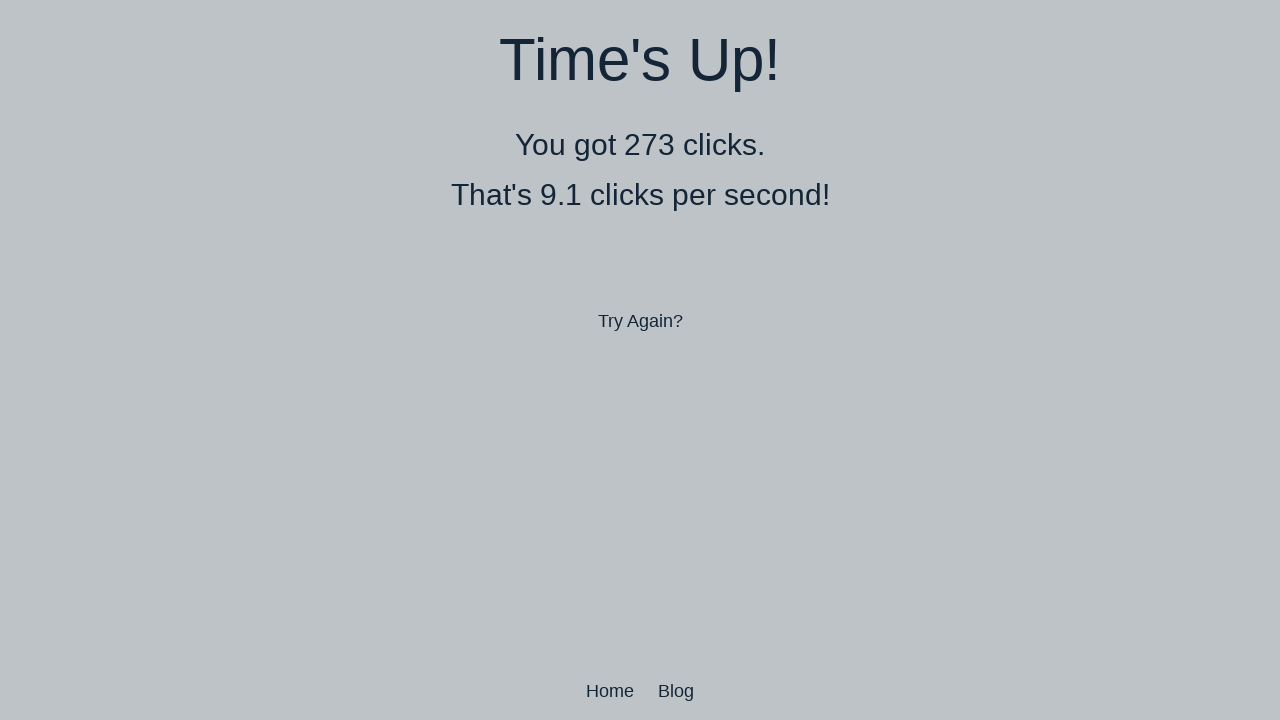

Performed double-click 267 of 500 at (640, 360) on body
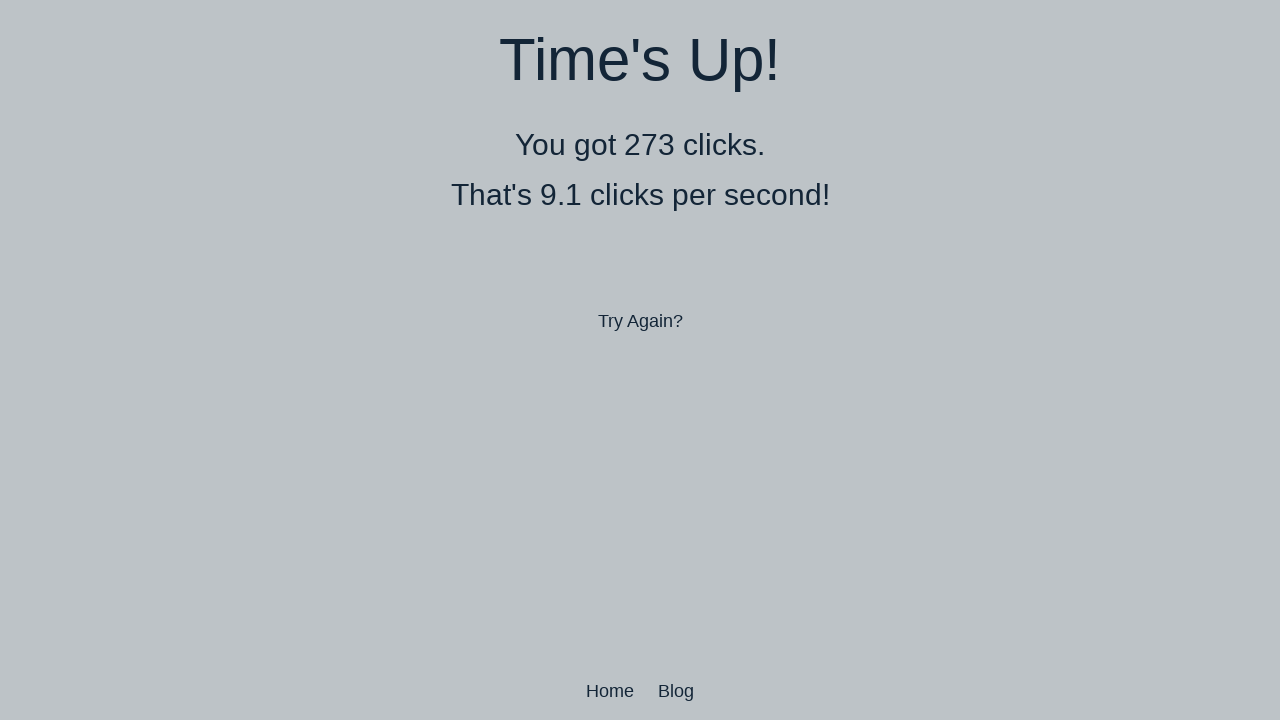

Performed double-click 268 of 500 at (640, 360) on body
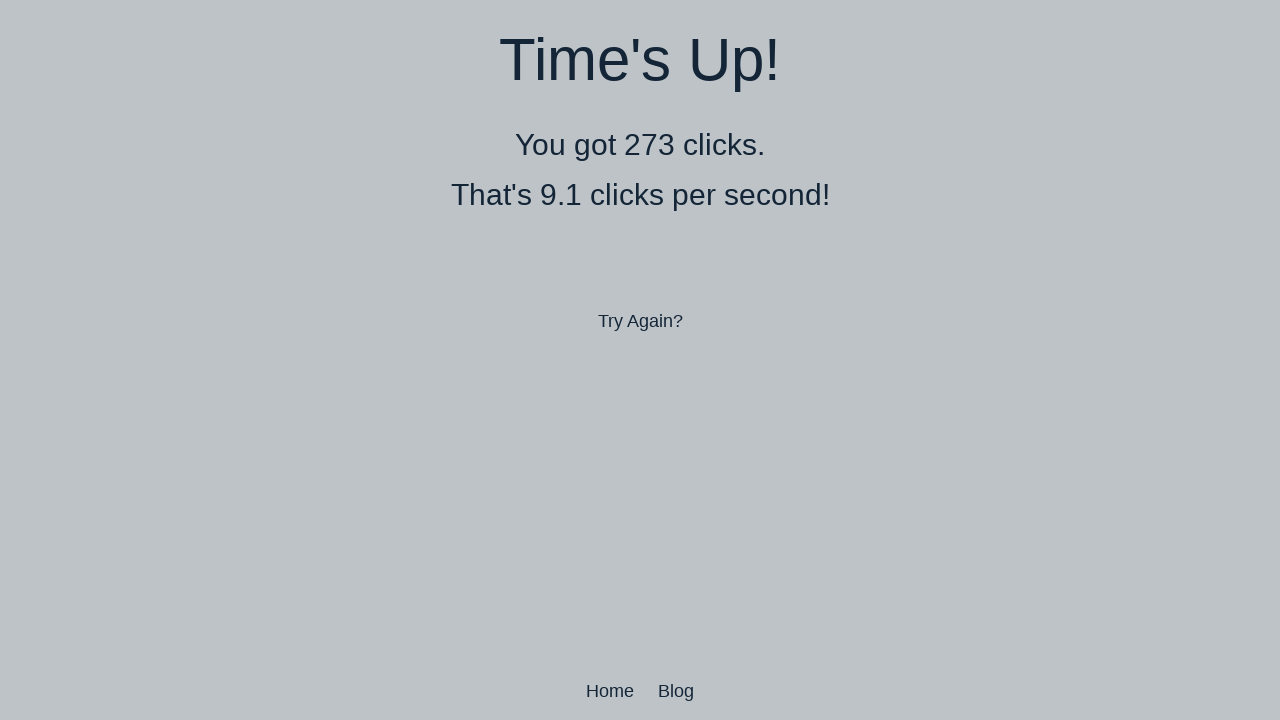

Performed double-click 269 of 500 at (640, 360) on body
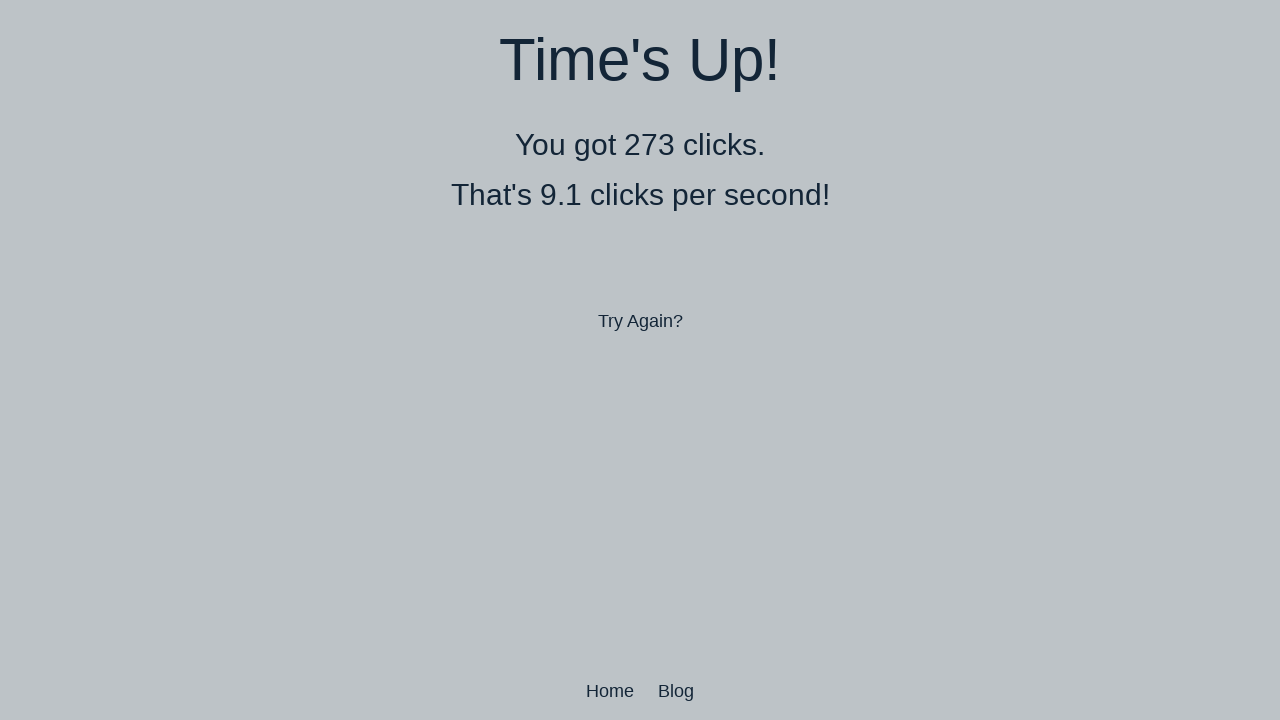

Performed double-click 270 of 500 at (640, 360) on body
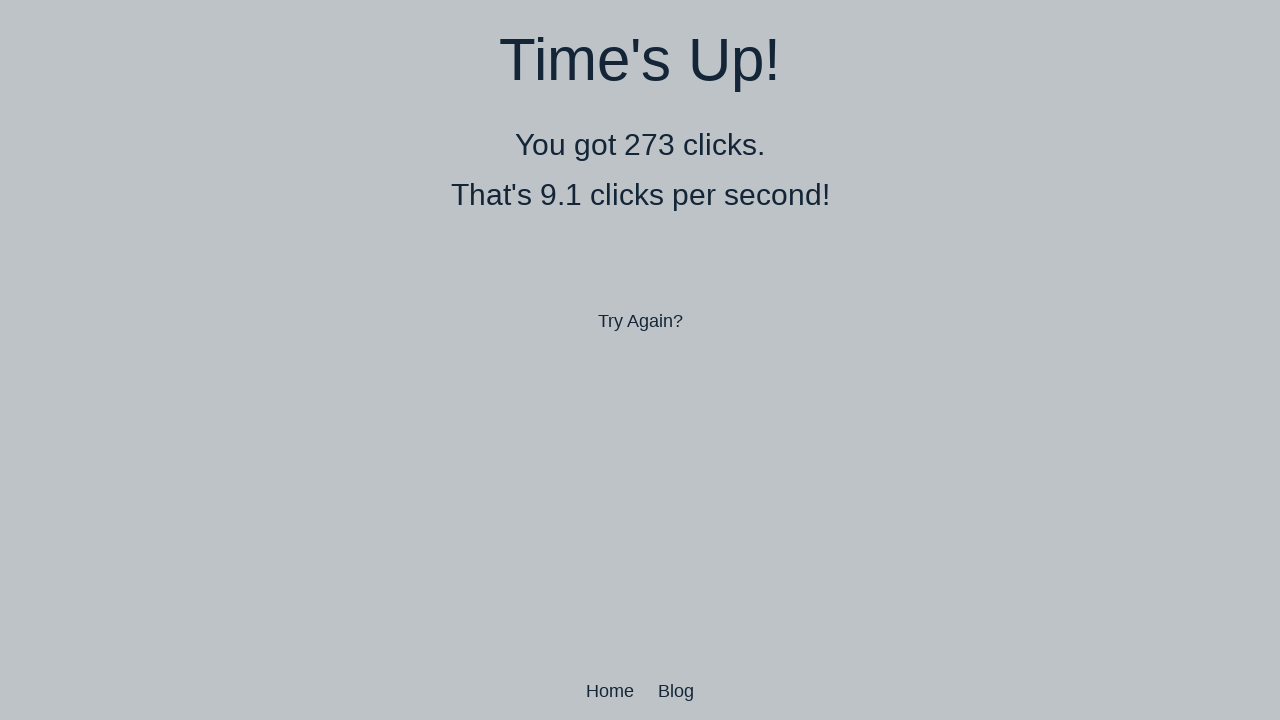

Performed double-click 271 of 500 at (640, 360) on body
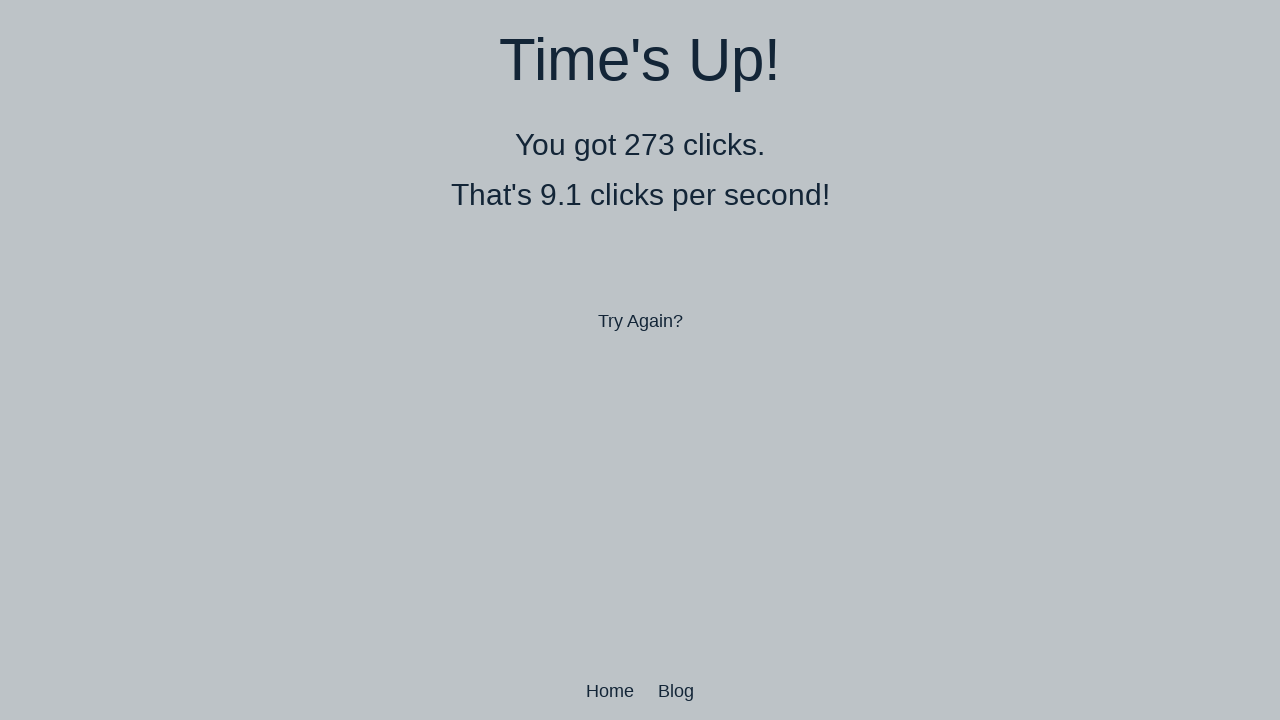

Performed double-click 272 of 500 at (640, 360) on body
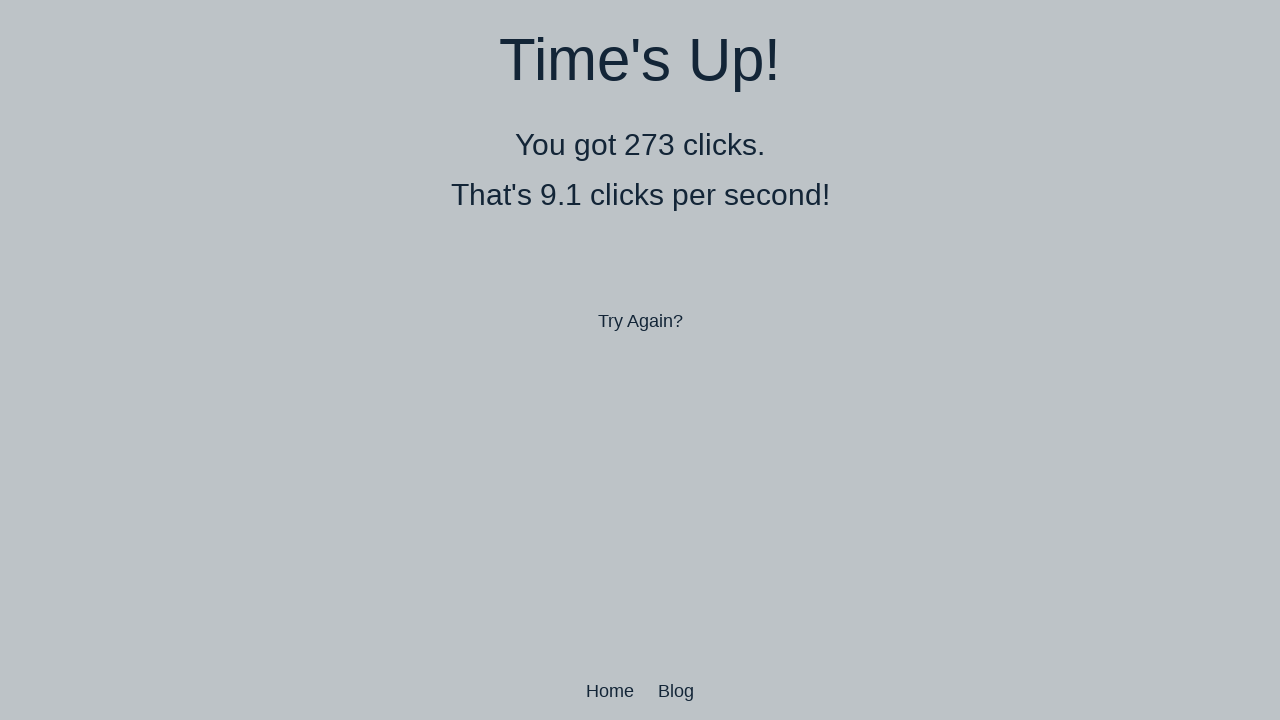

Performed double-click 273 of 500 at (640, 360) on body
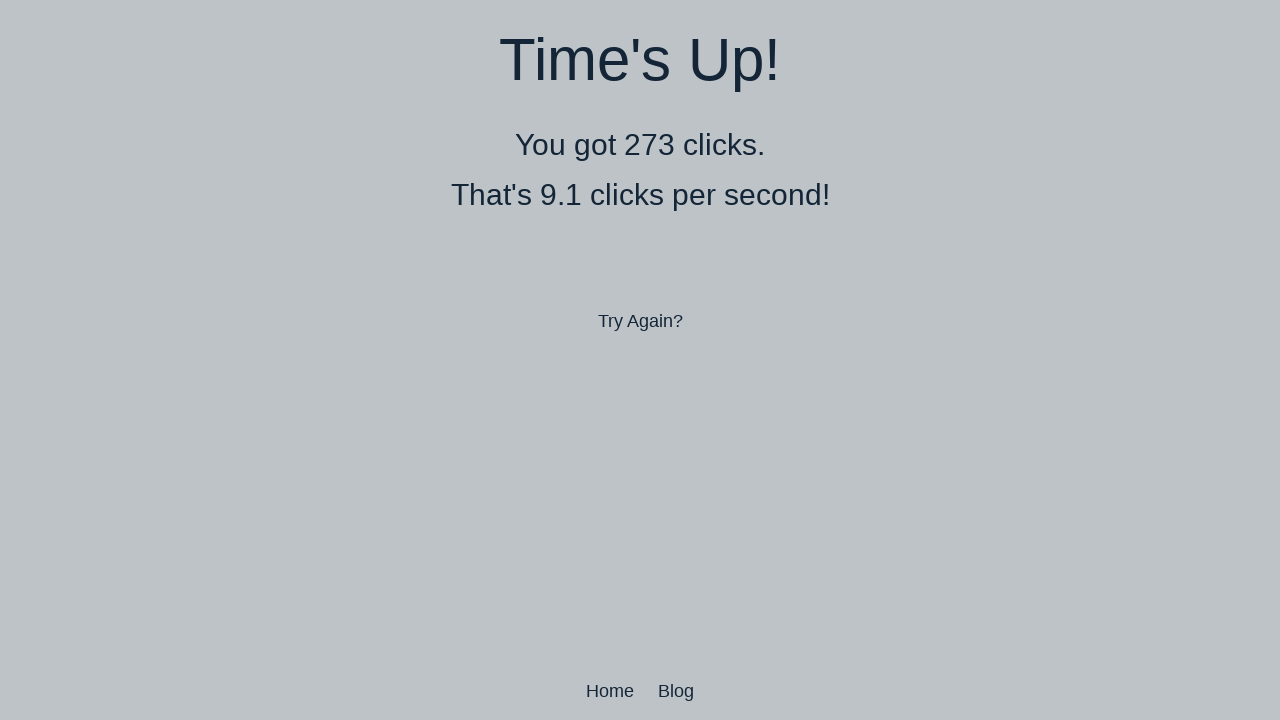

Performed double-click 274 of 500 at (640, 360) on body
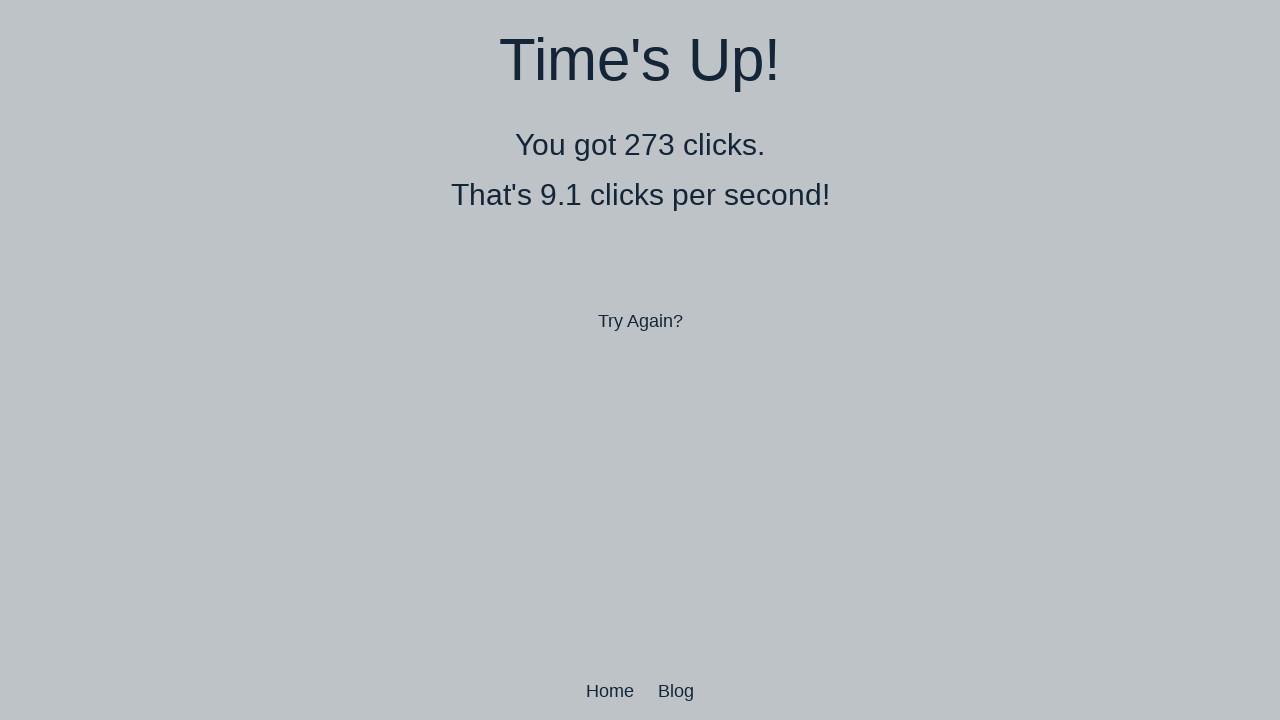

Performed double-click 275 of 500 at (640, 360) on body
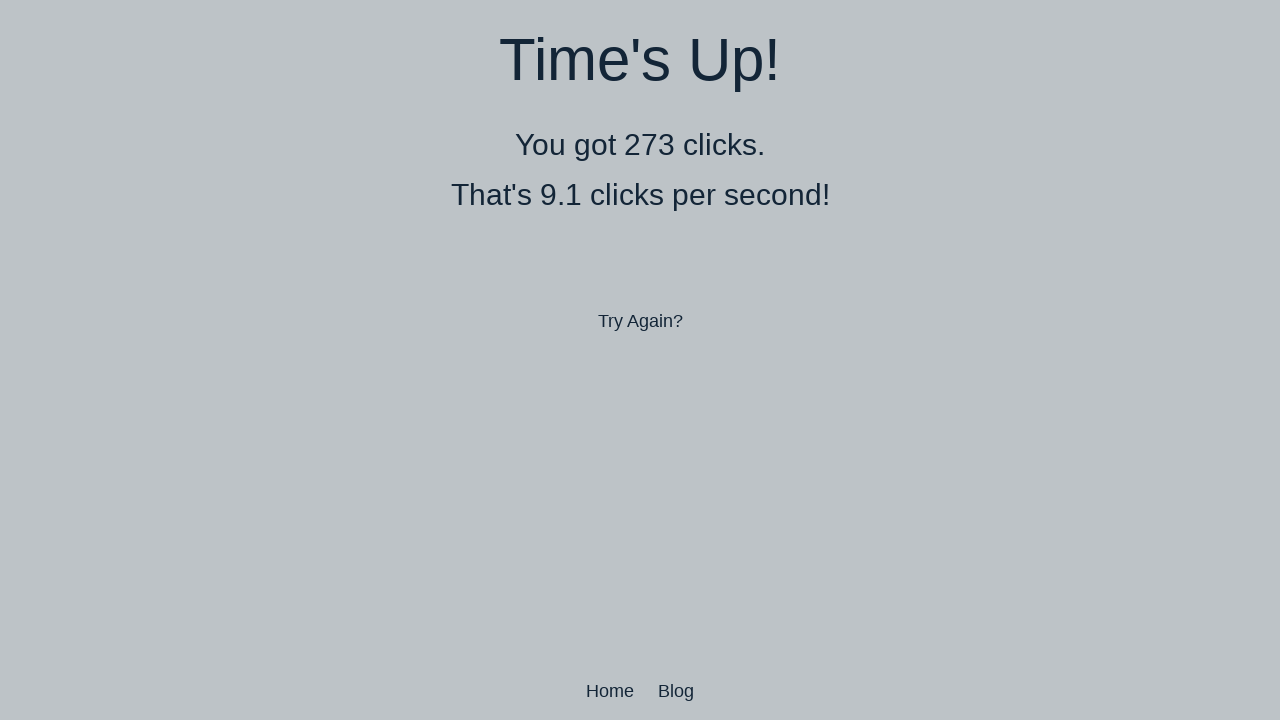

Performed double-click 276 of 500 at (640, 360) on body
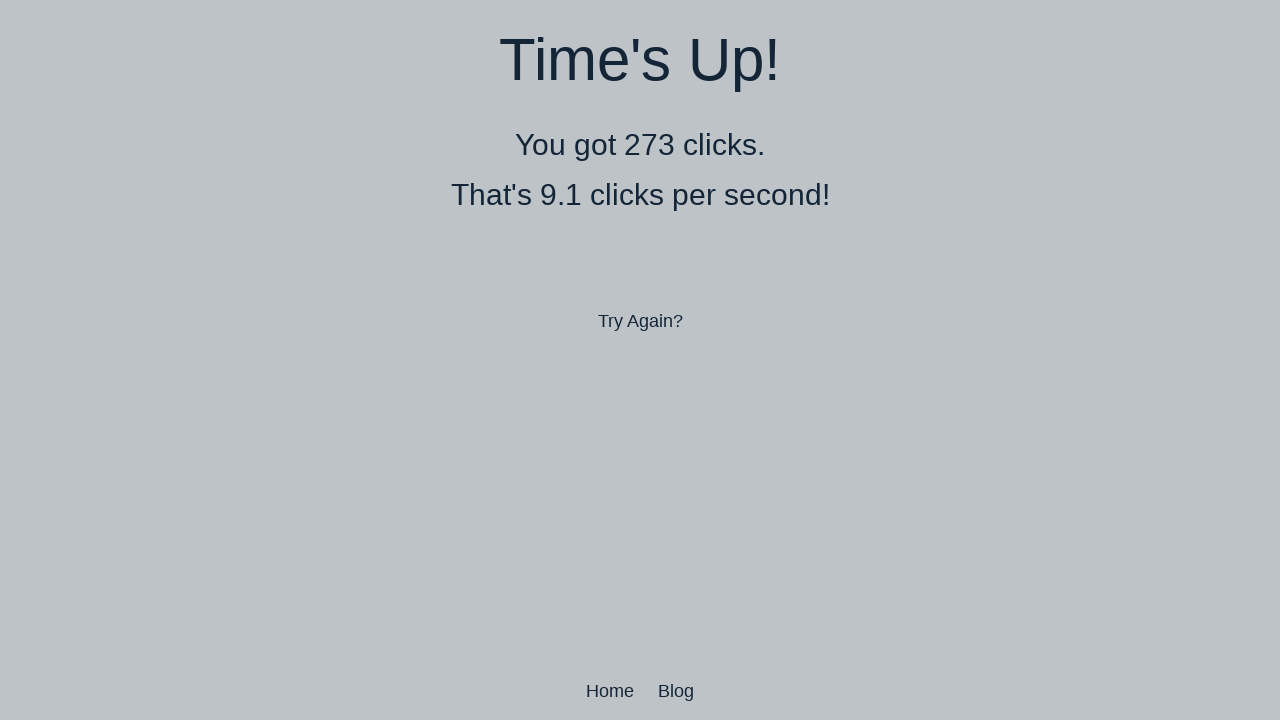

Performed double-click 277 of 500 at (640, 360) on body
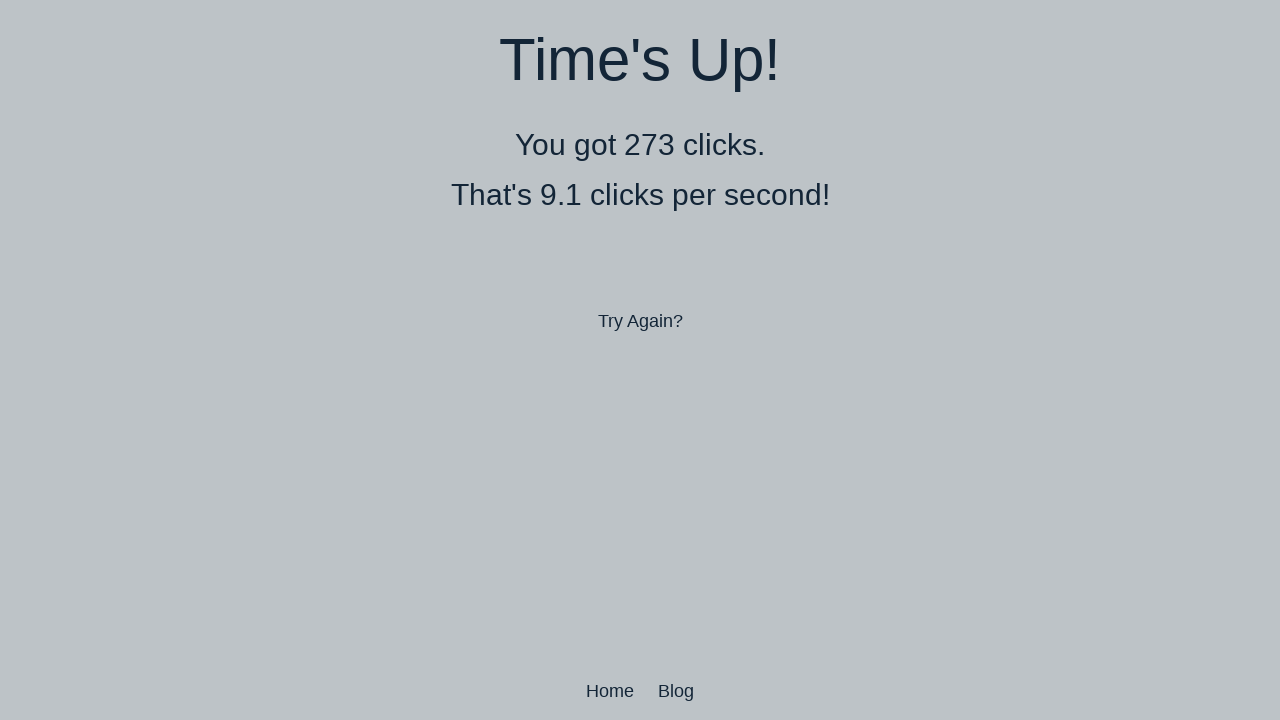

Performed double-click 278 of 500 at (640, 360) on body
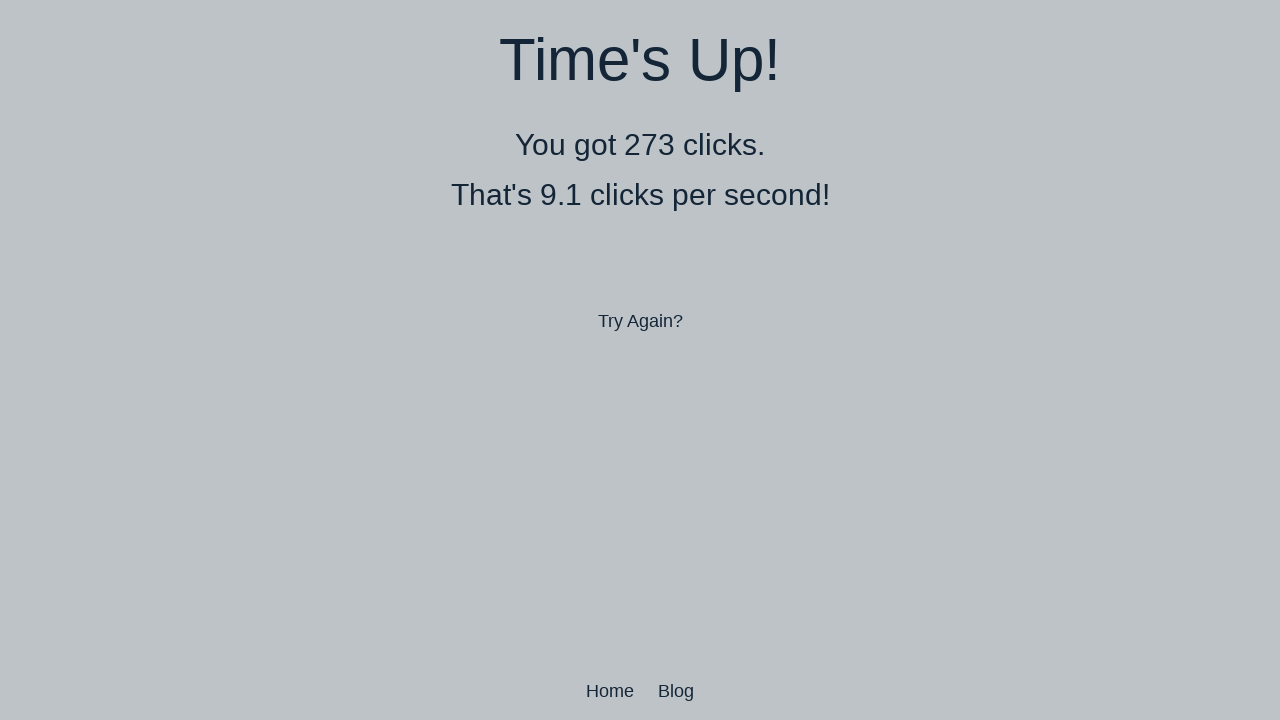

Performed double-click 279 of 500 at (640, 360) on body
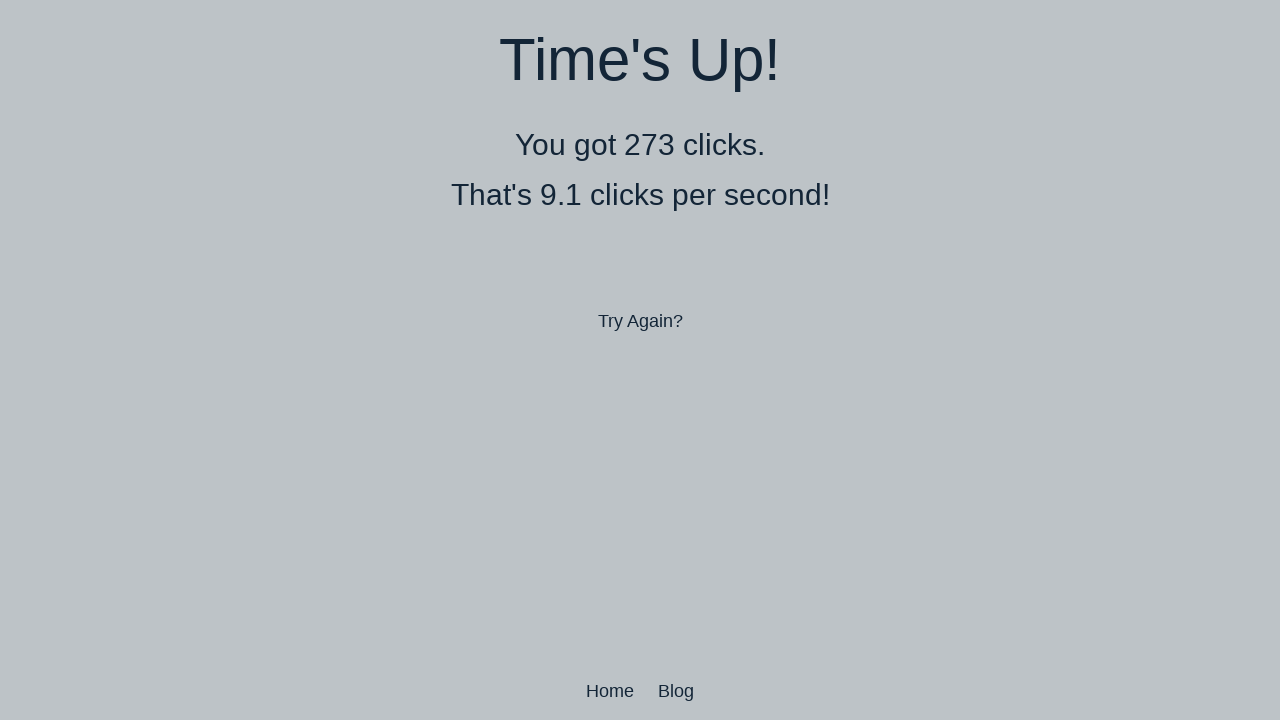

Performed double-click 280 of 500 at (640, 360) on body
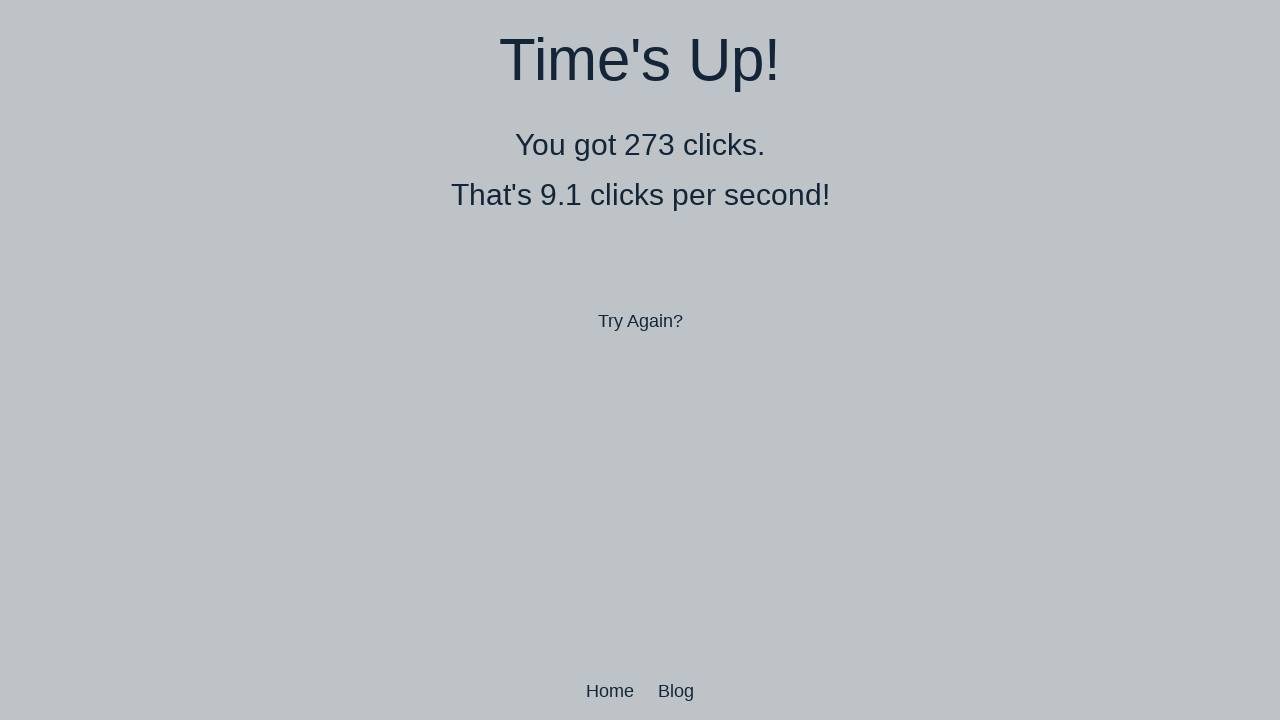

Performed double-click 281 of 500 at (640, 360) on body
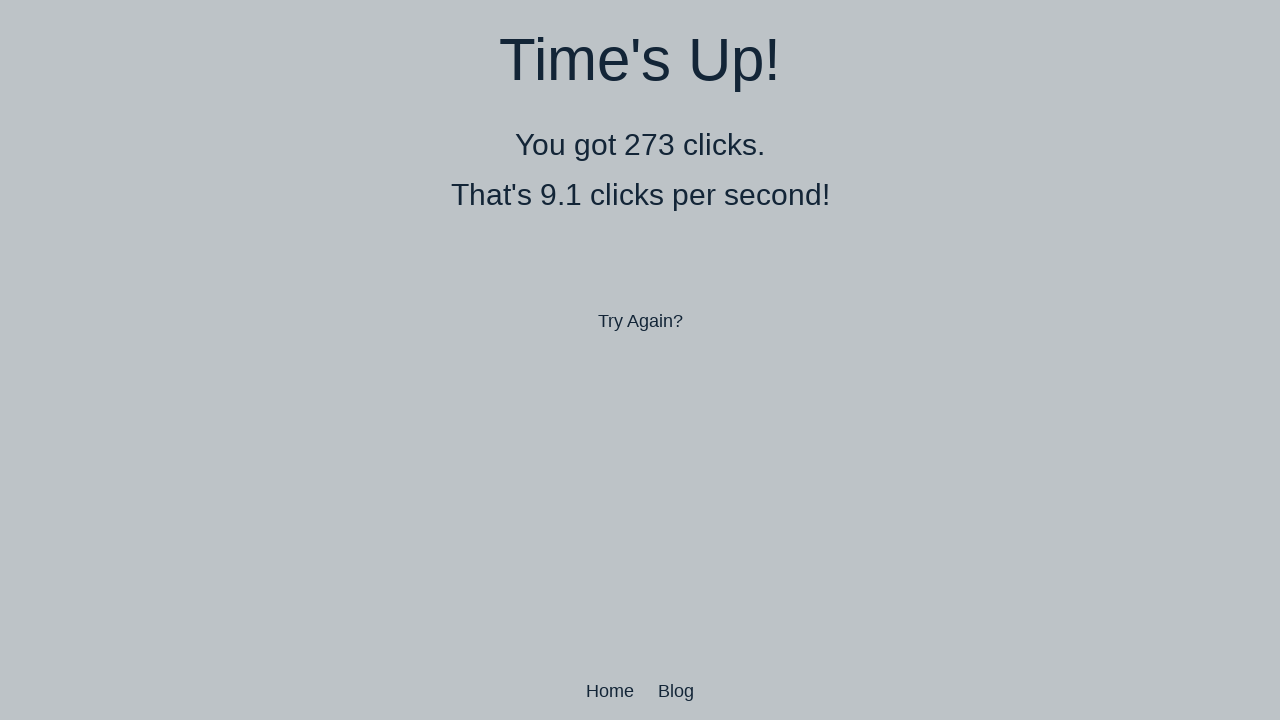

Performed double-click 282 of 500 at (640, 360) on body
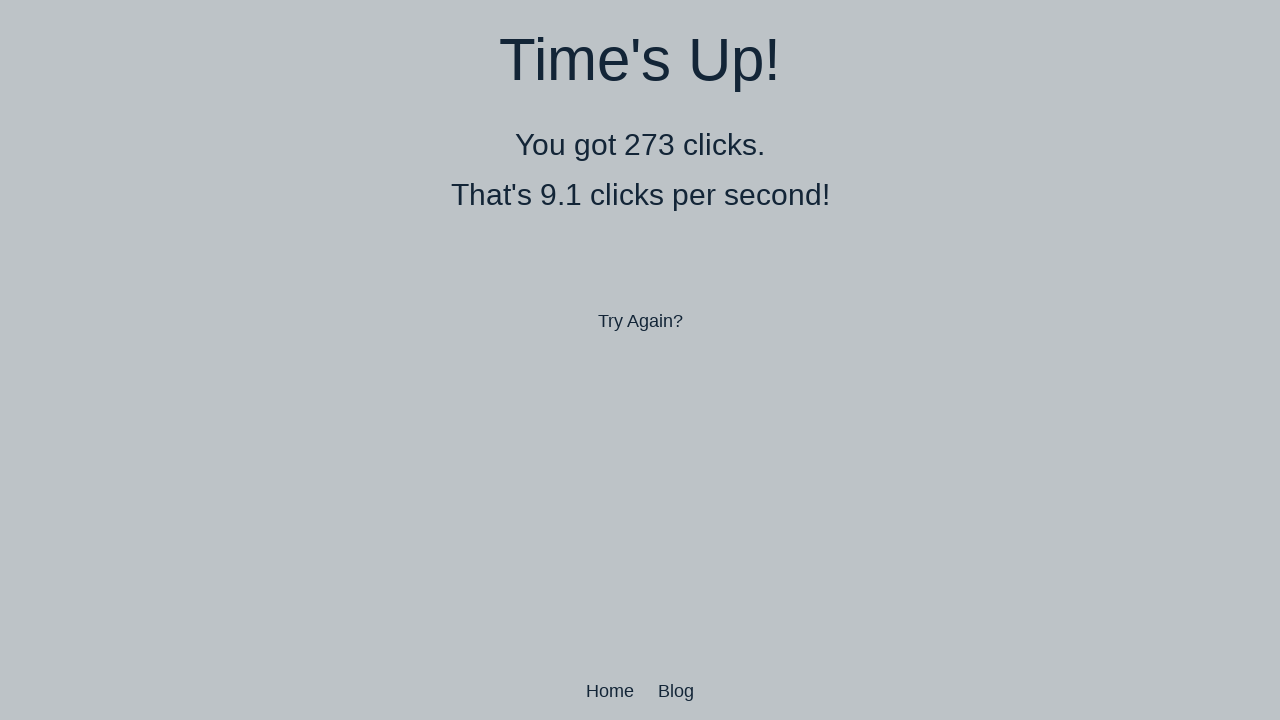

Performed double-click 283 of 500 at (640, 360) on body
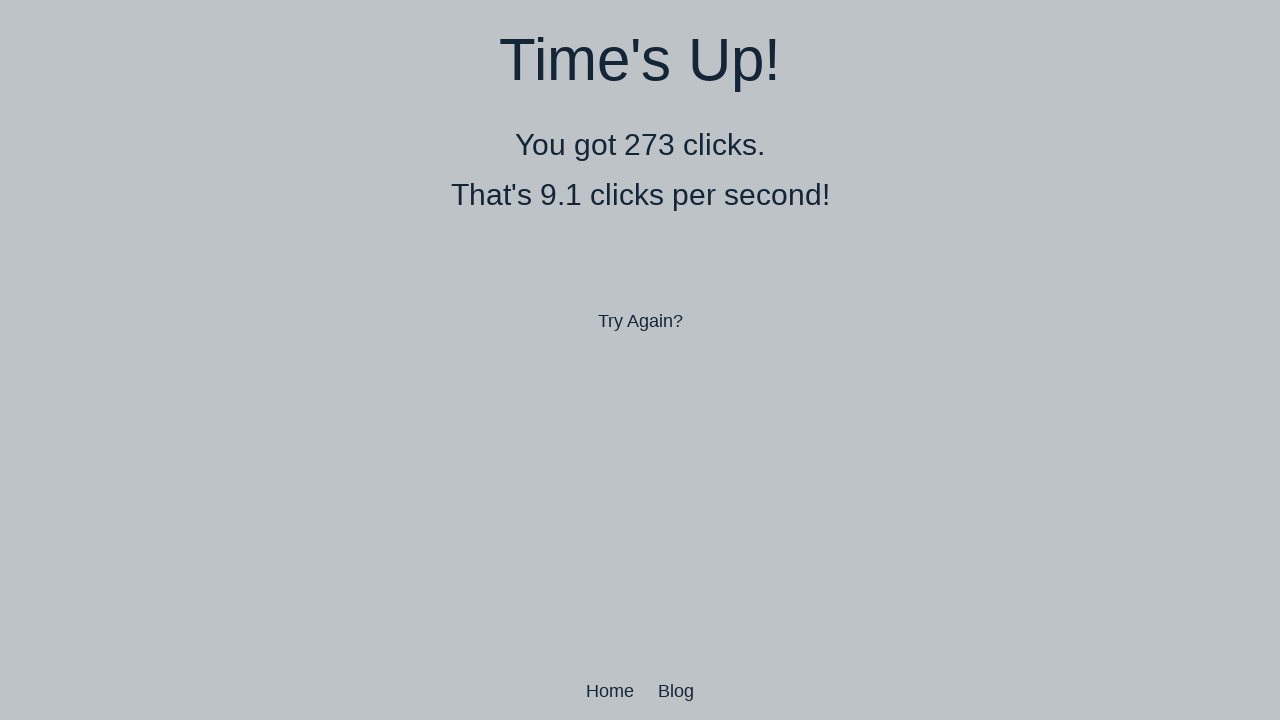

Performed double-click 284 of 500 at (640, 360) on body
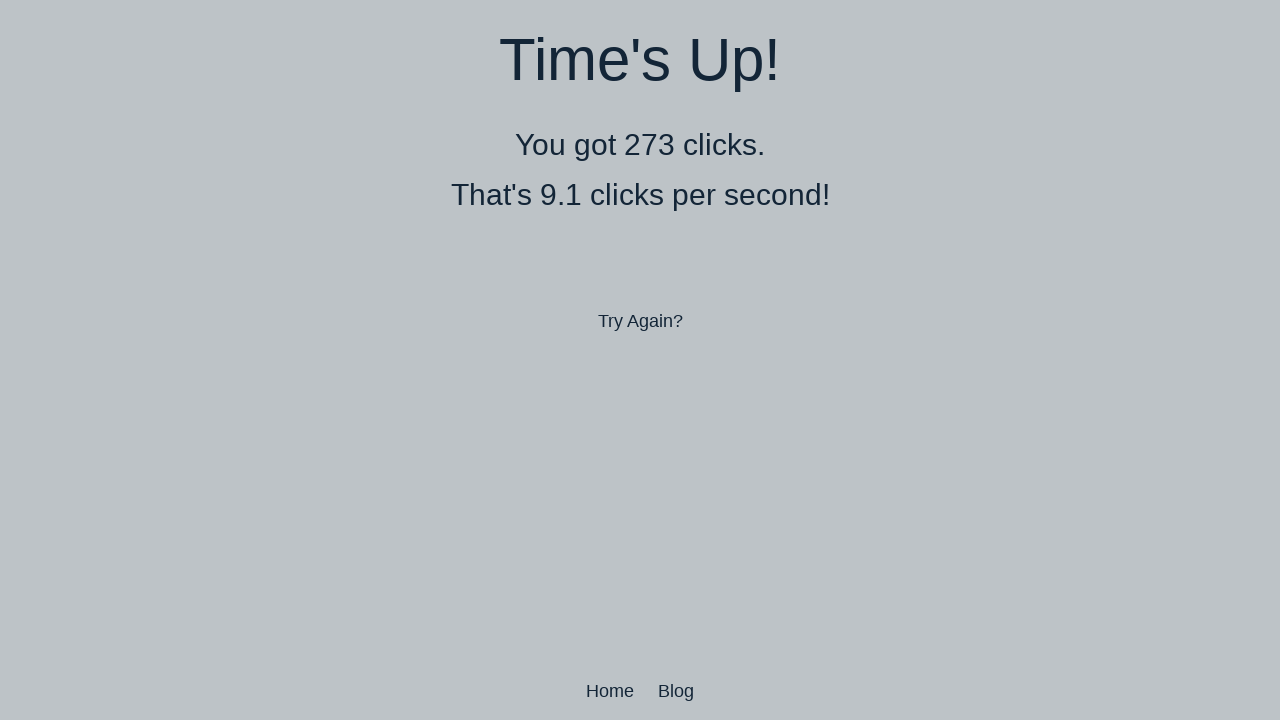

Performed double-click 285 of 500 at (640, 360) on body
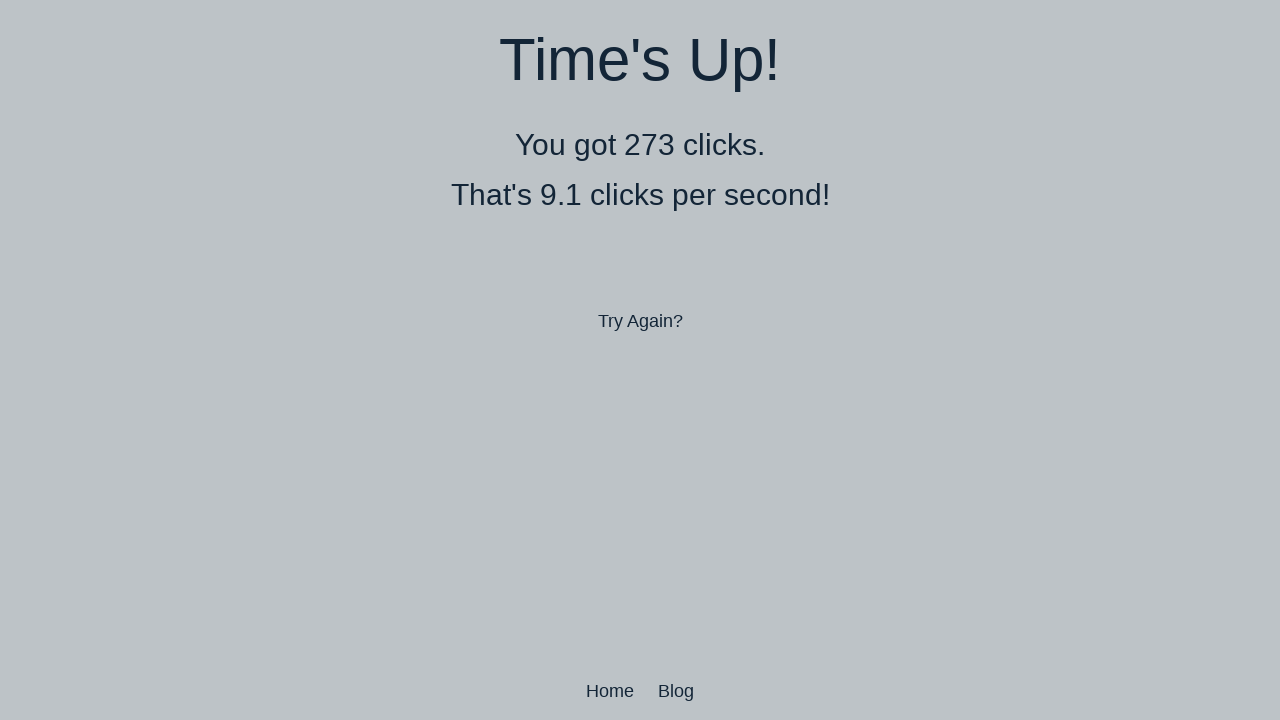

Performed double-click 286 of 500 at (640, 360) on body
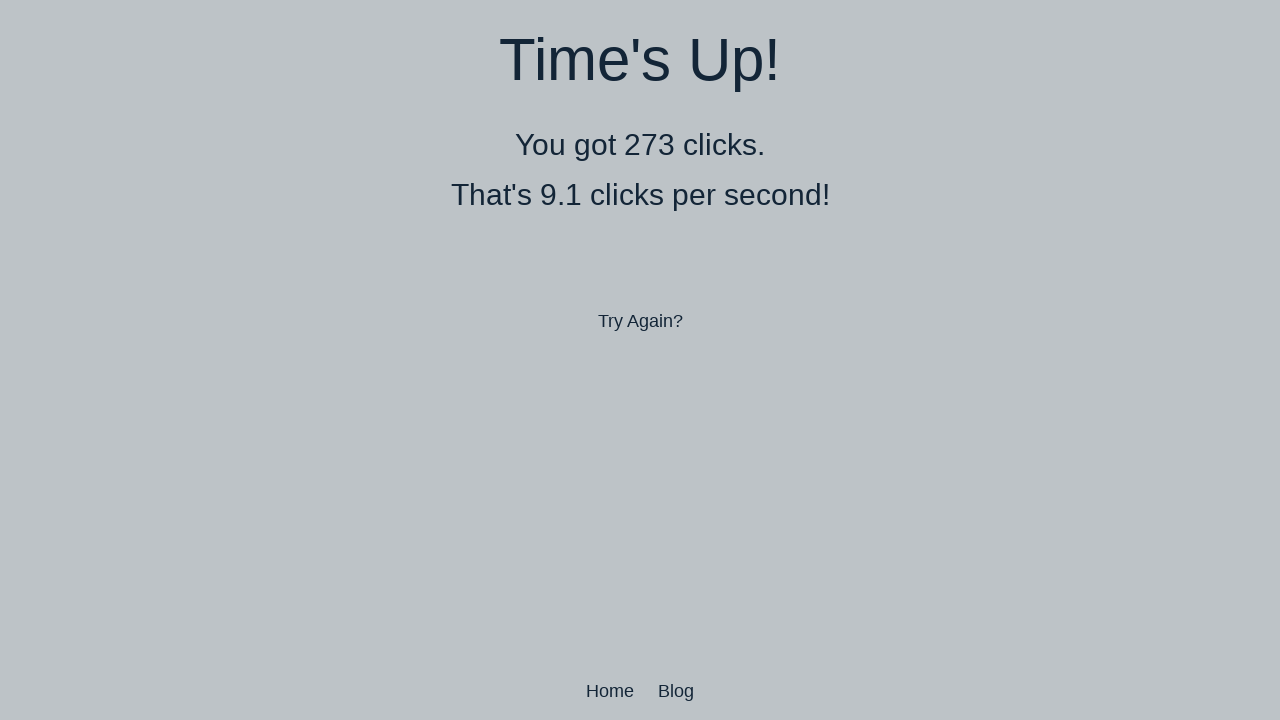

Performed double-click 287 of 500 at (640, 360) on body
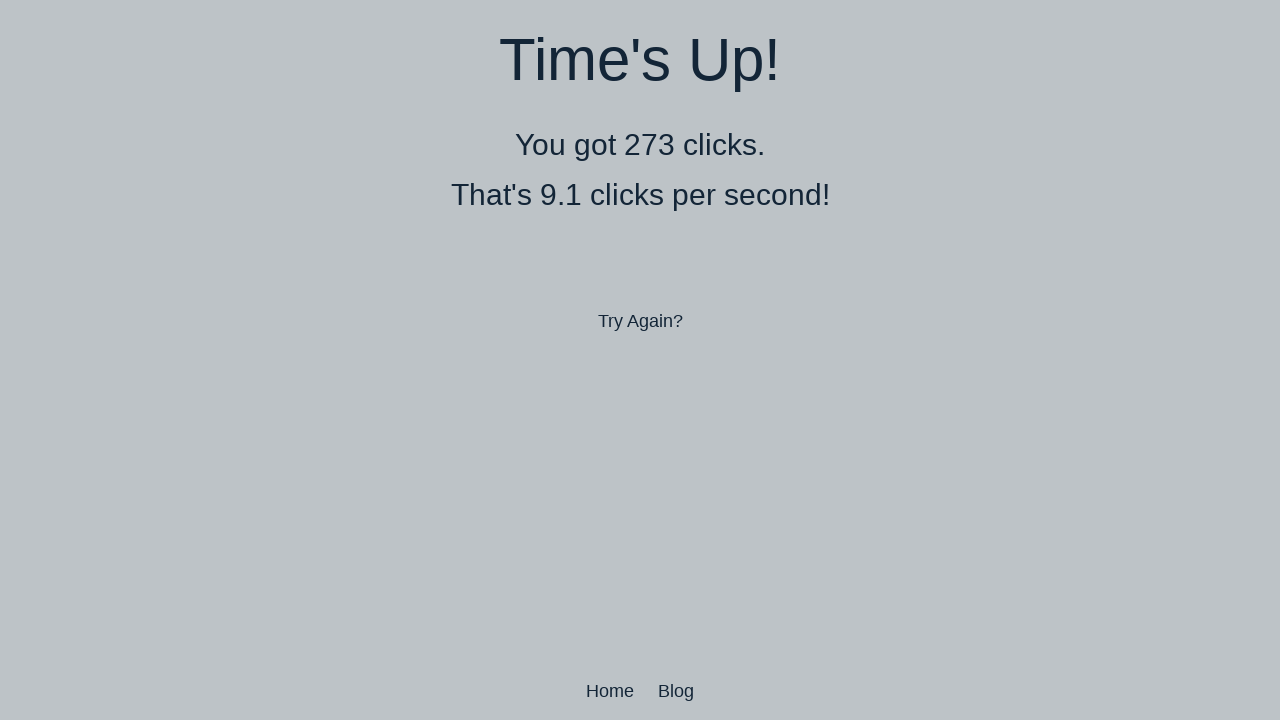

Performed double-click 288 of 500 at (640, 360) on body
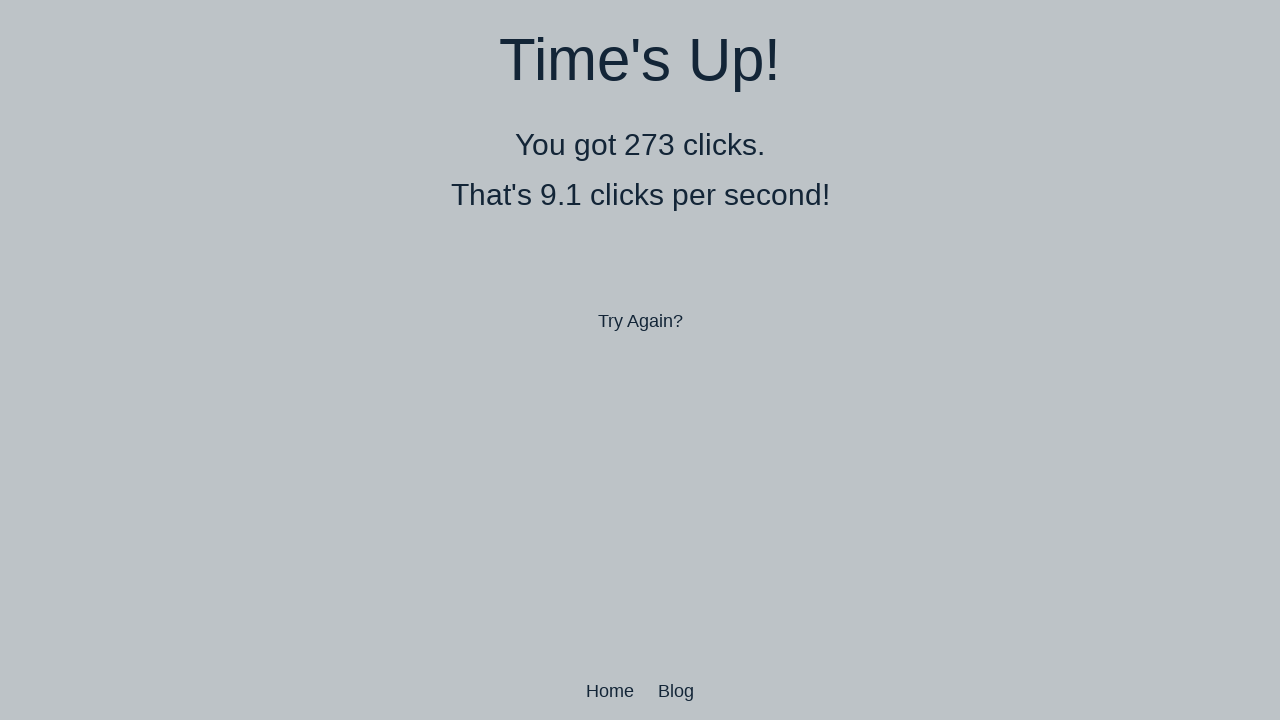

Performed double-click 289 of 500 at (640, 360) on body
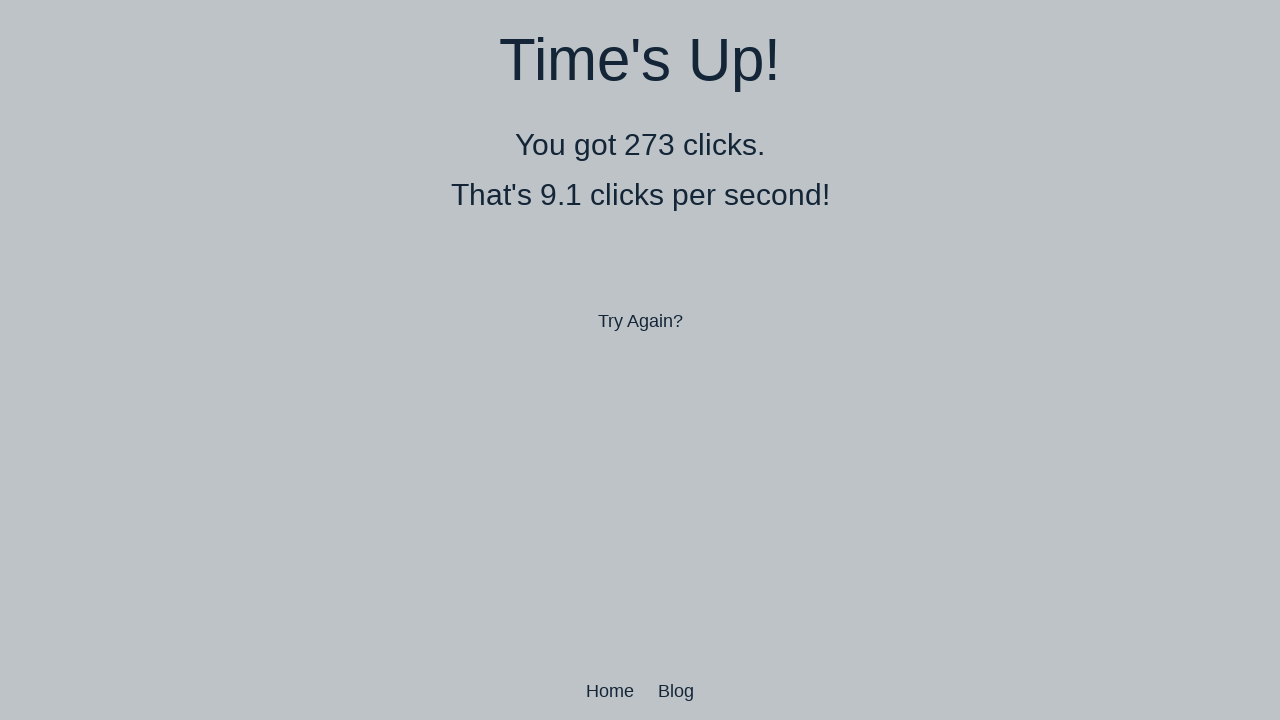

Performed double-click 290 of 500 at (640, 360) on body
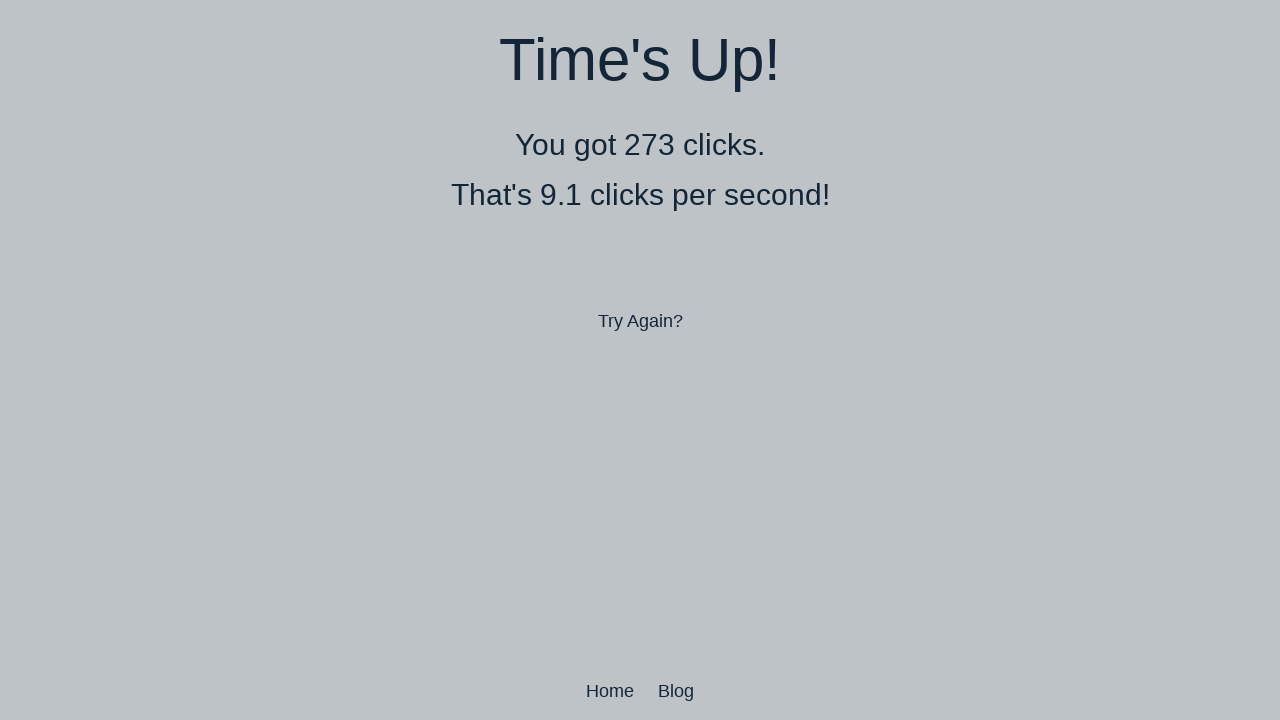

Performed double-click 291 of 500 at (640, 360) on body
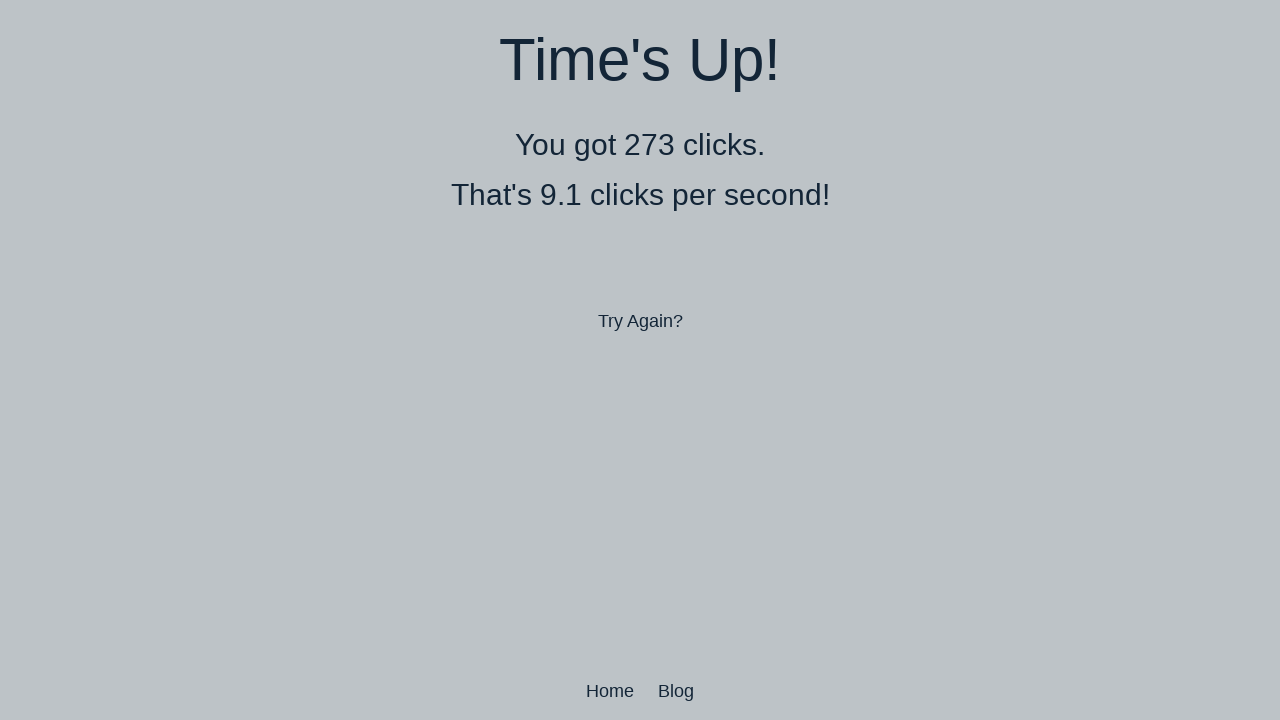

Performed double-click 292 of 500 at (640, 360) on body
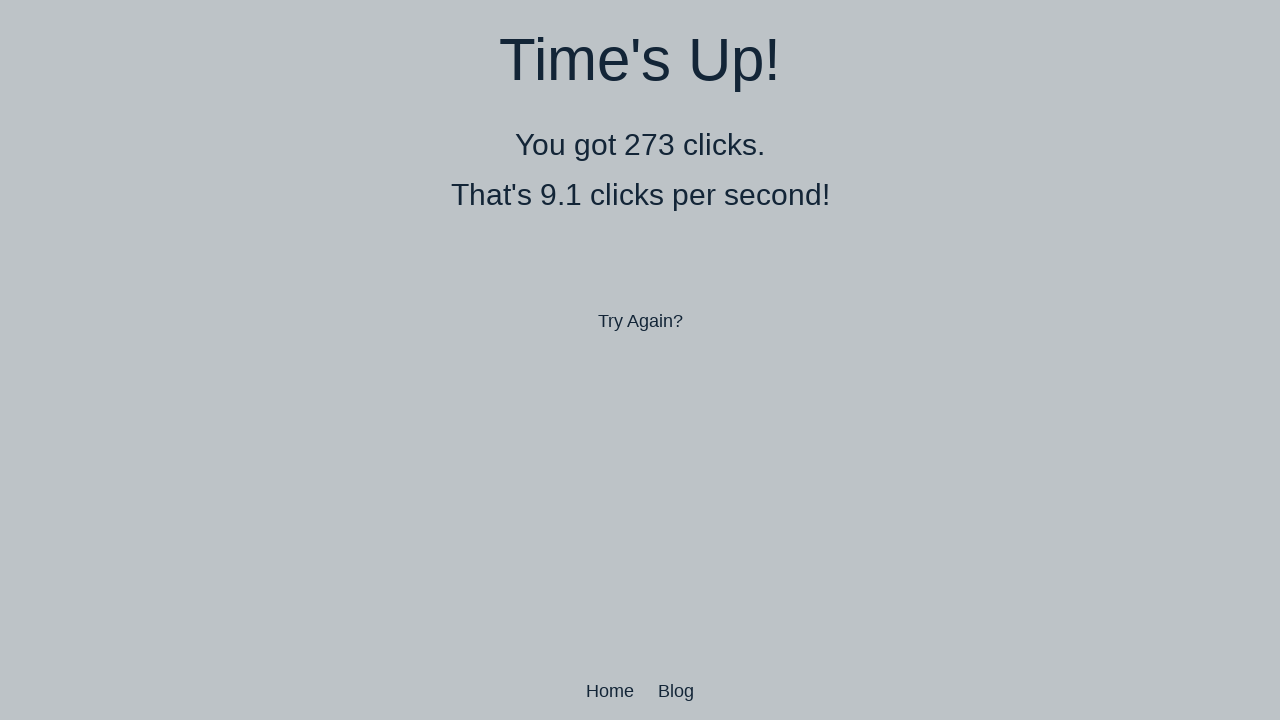

Performed double-click 293 of 500 at (640, 360) on body
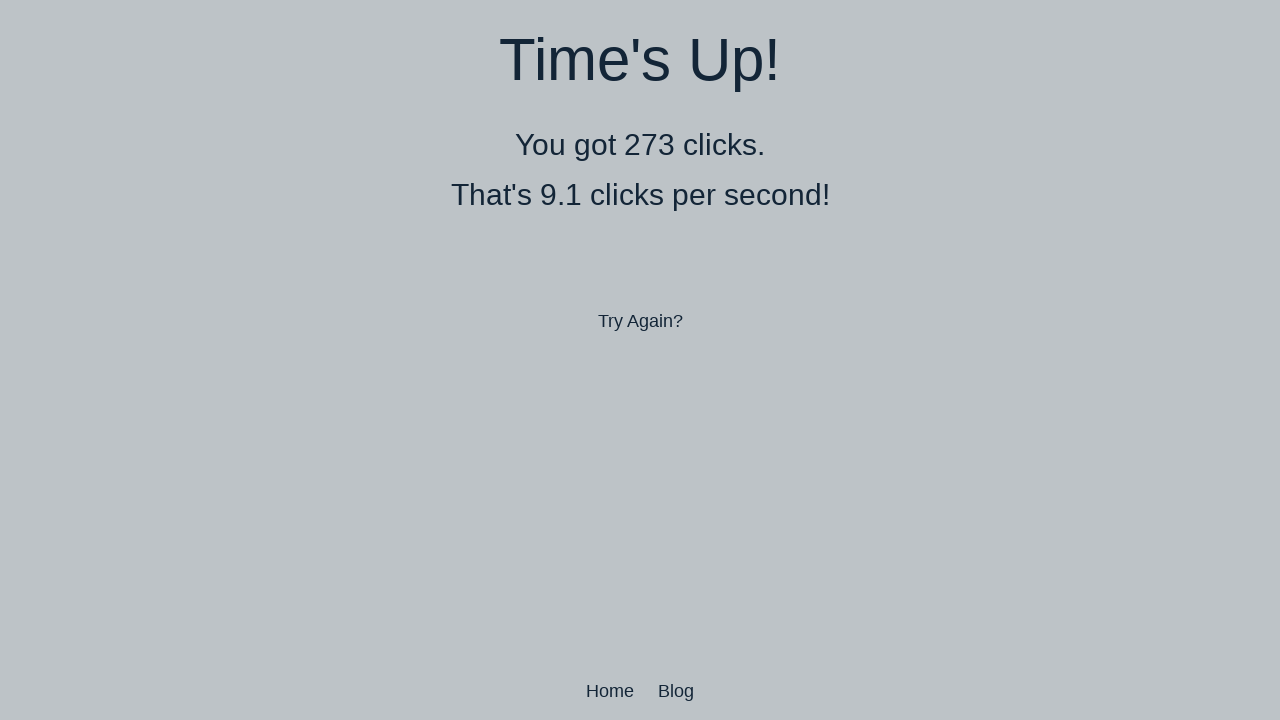

Performed double-click 294 of 500 at (640, 360) on body
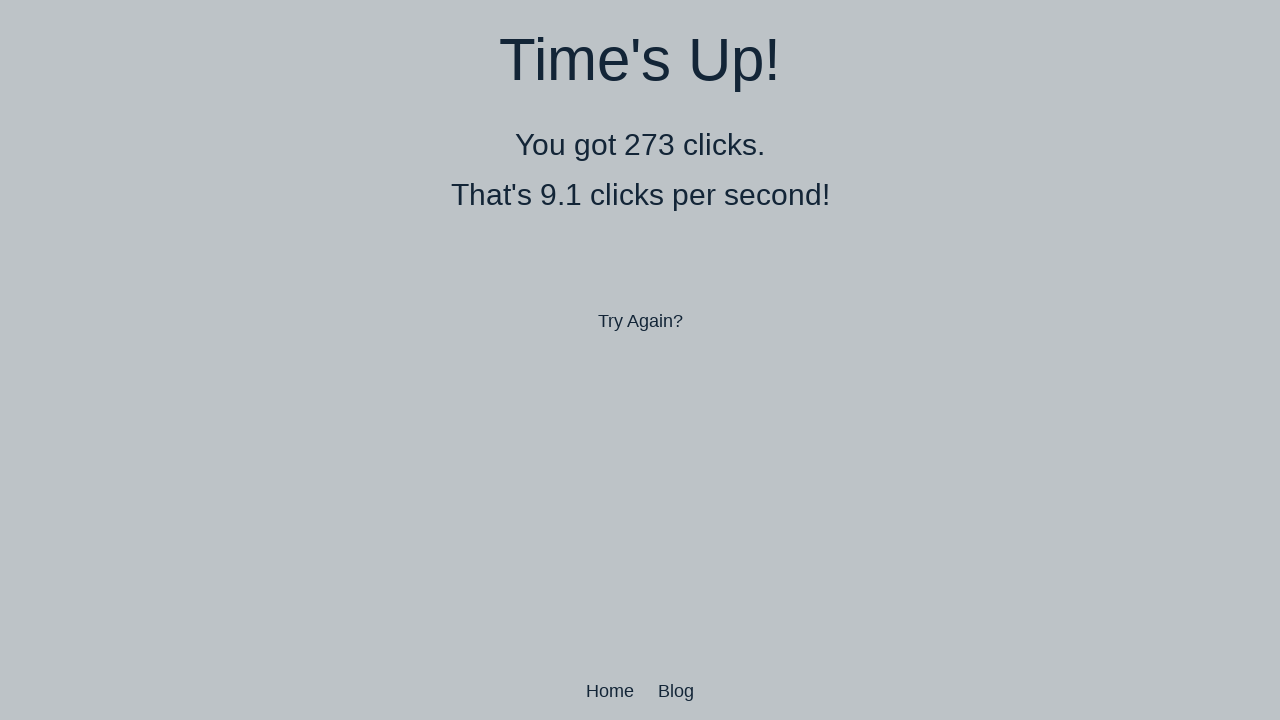

Performed double-click 295 of 500 at (640, 360) on body
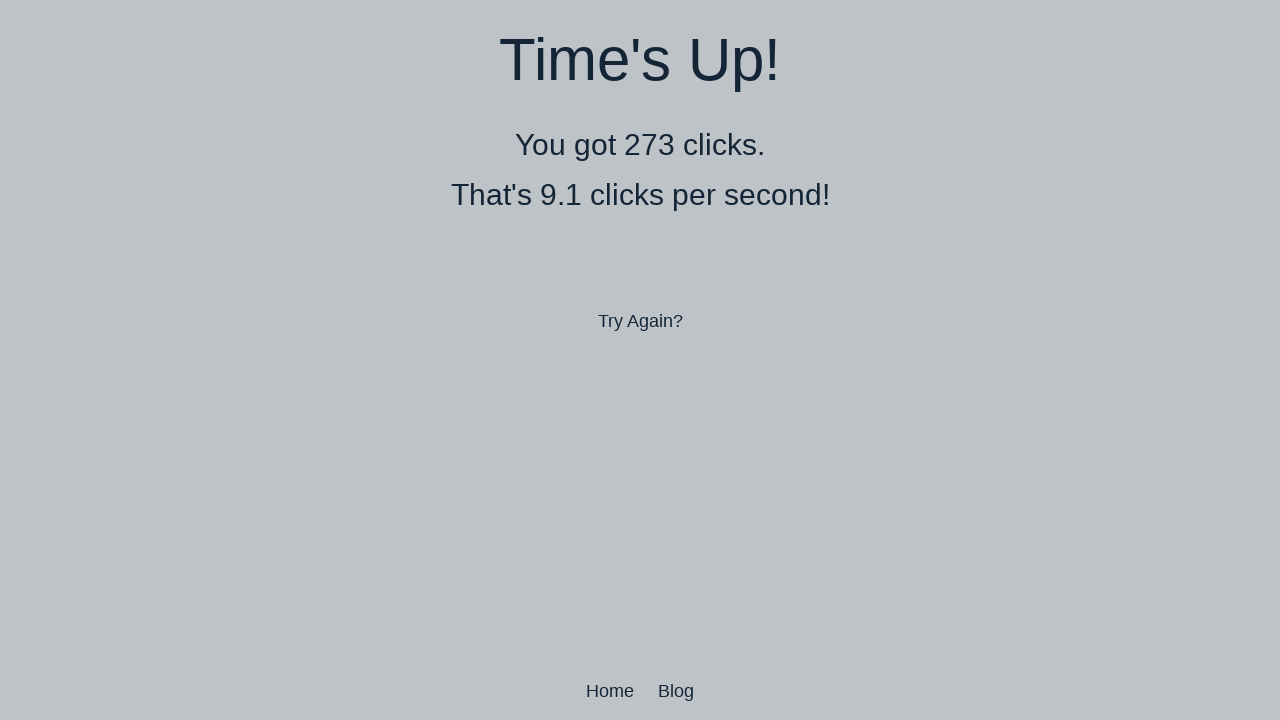

Performed double-click 296 of 500 at (640, 360) on body
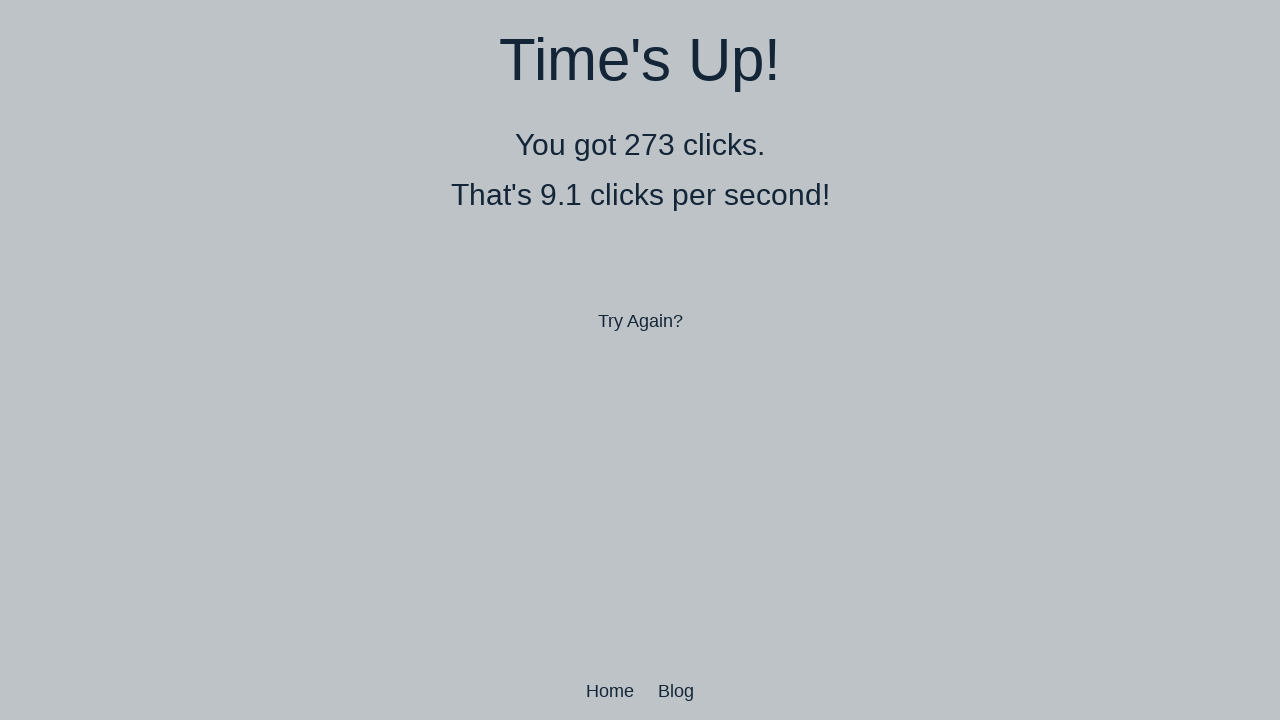

Performed double-click 297 of 500 at (640, 360) on body
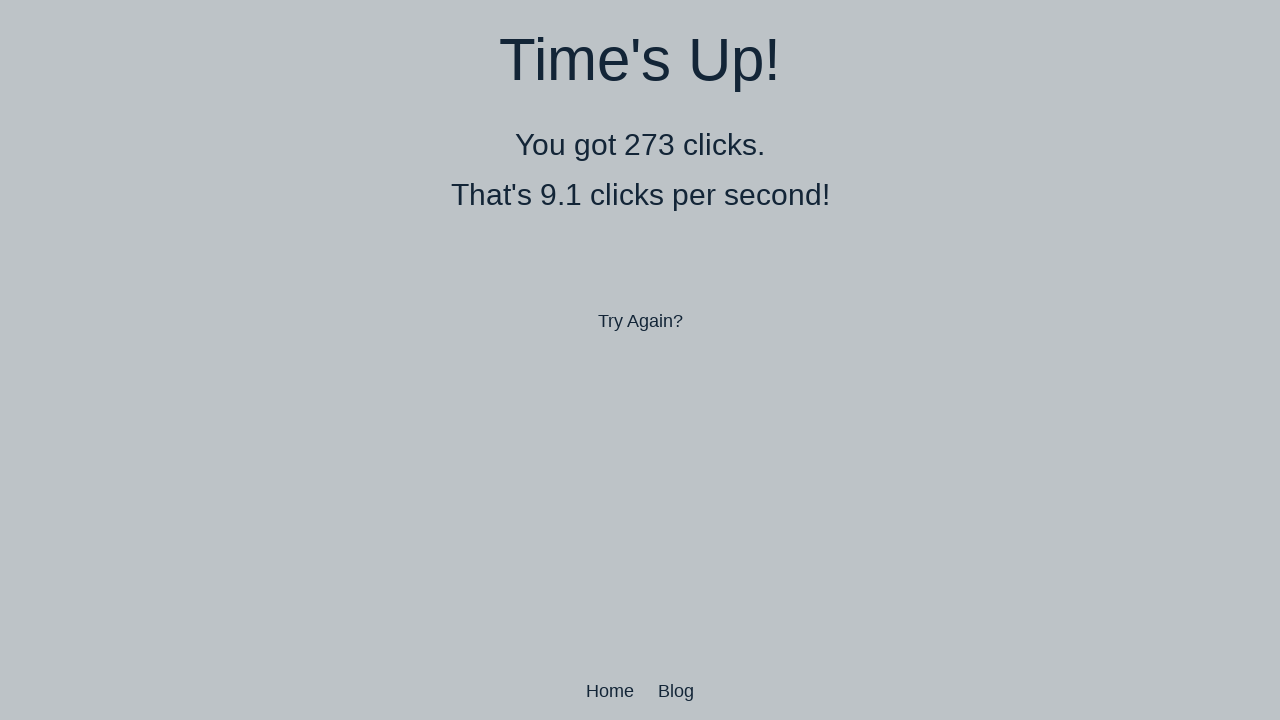

Performed double-click 298 of 500 at (640, 360) on body
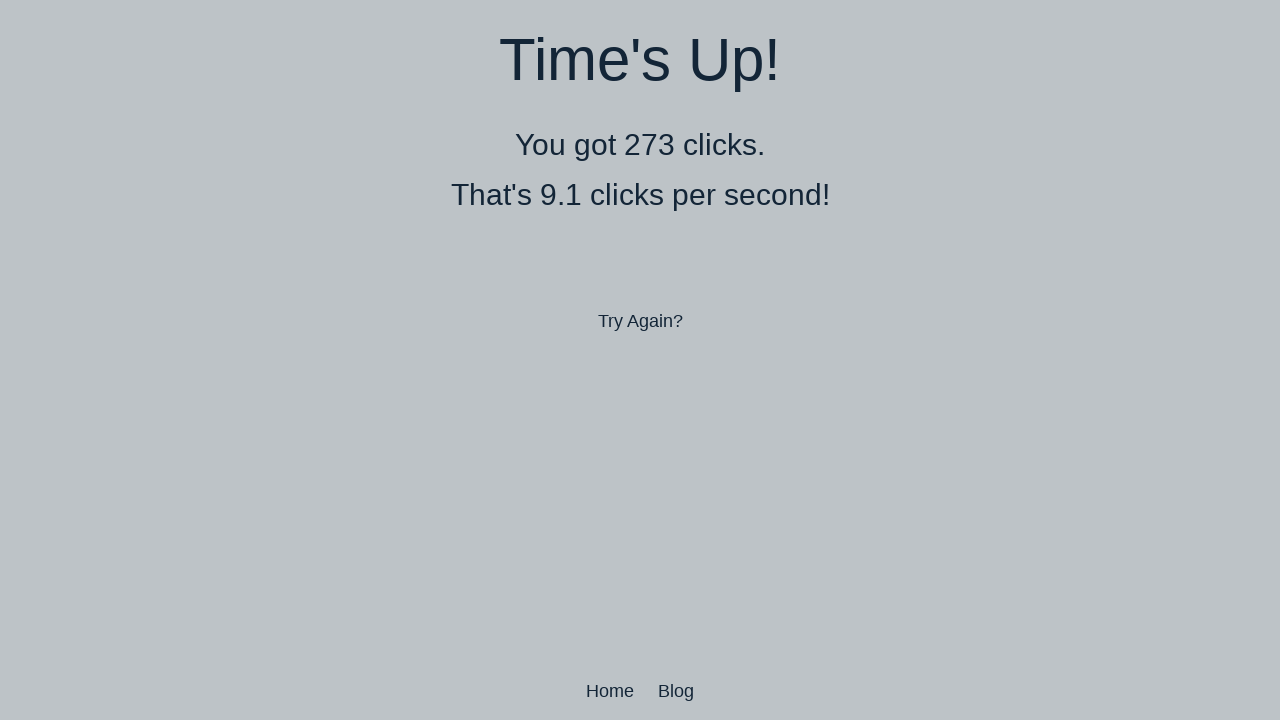

Performed double-click 299 of 500 at (640, 360) on body
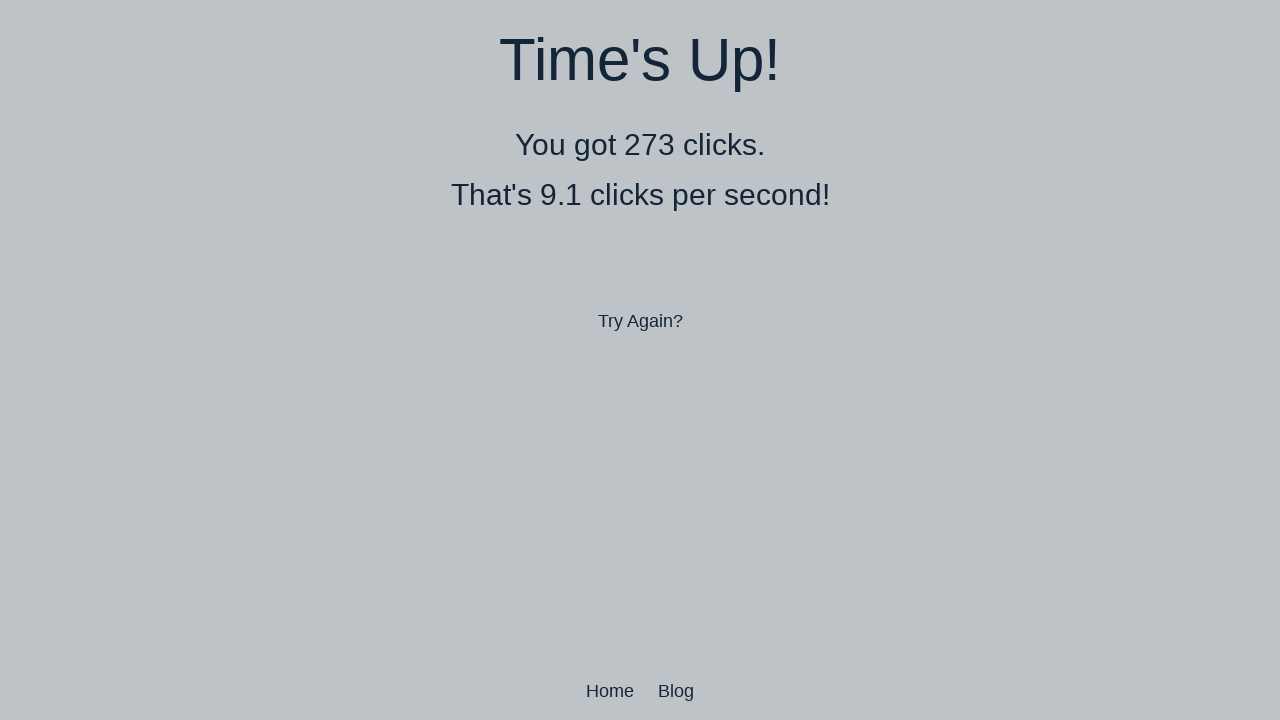

Performed double-click 300 of 500 at (640, 360) on body
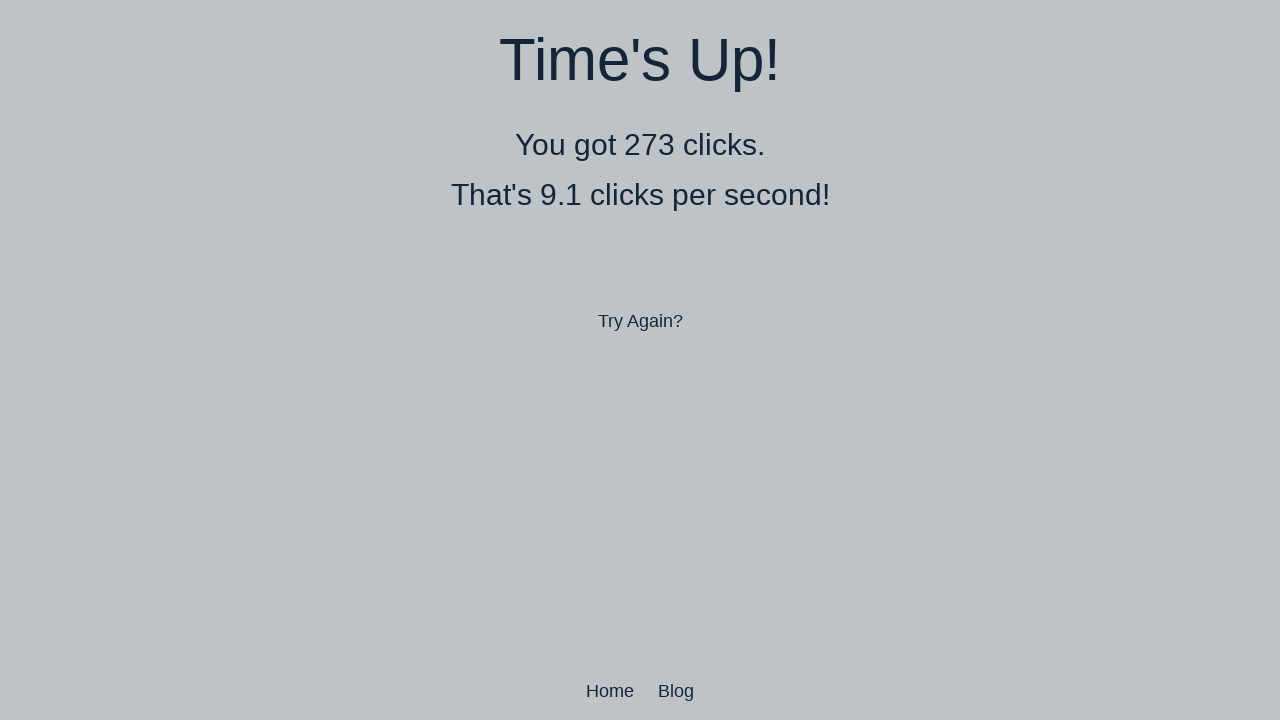

Performed double-click 301 of 500 at (640, 360) on body
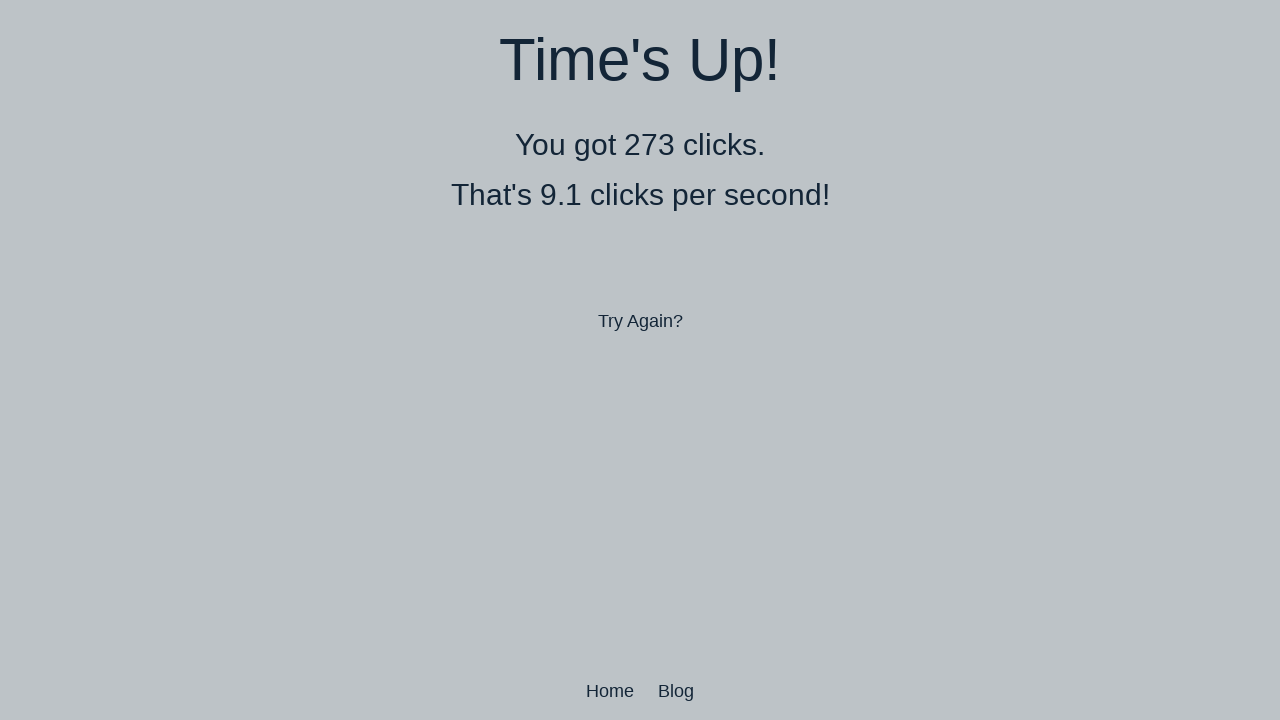

Performed double-click 302 of 500 at (640, 360) on body
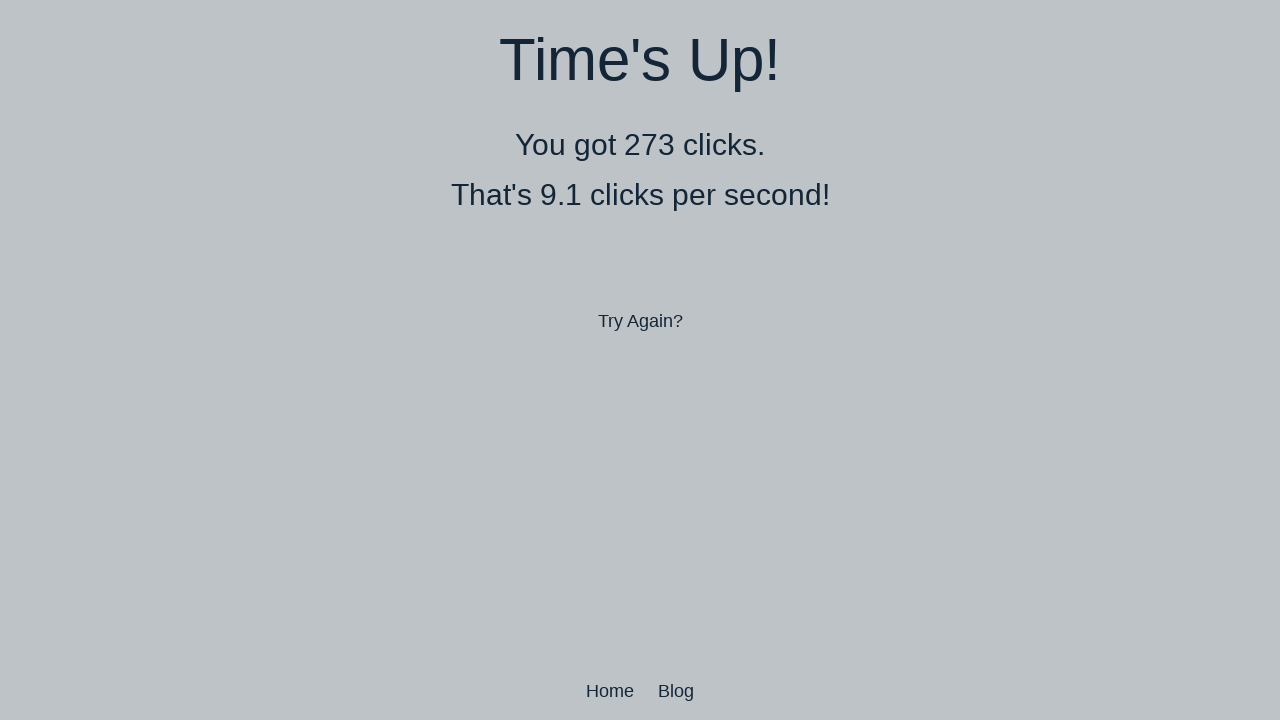

Performed double-click 303 of 500 at (640, 360) on body
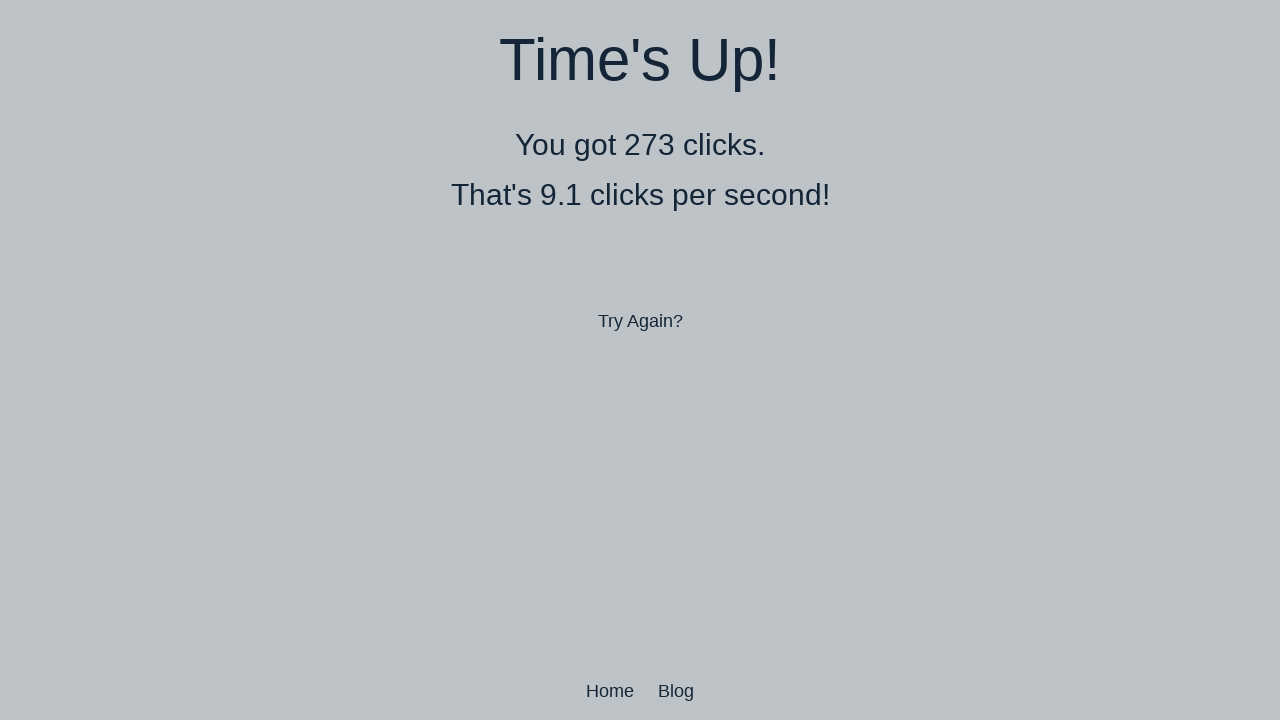

Performed double-click 304 of 500 at (640, 360) on body
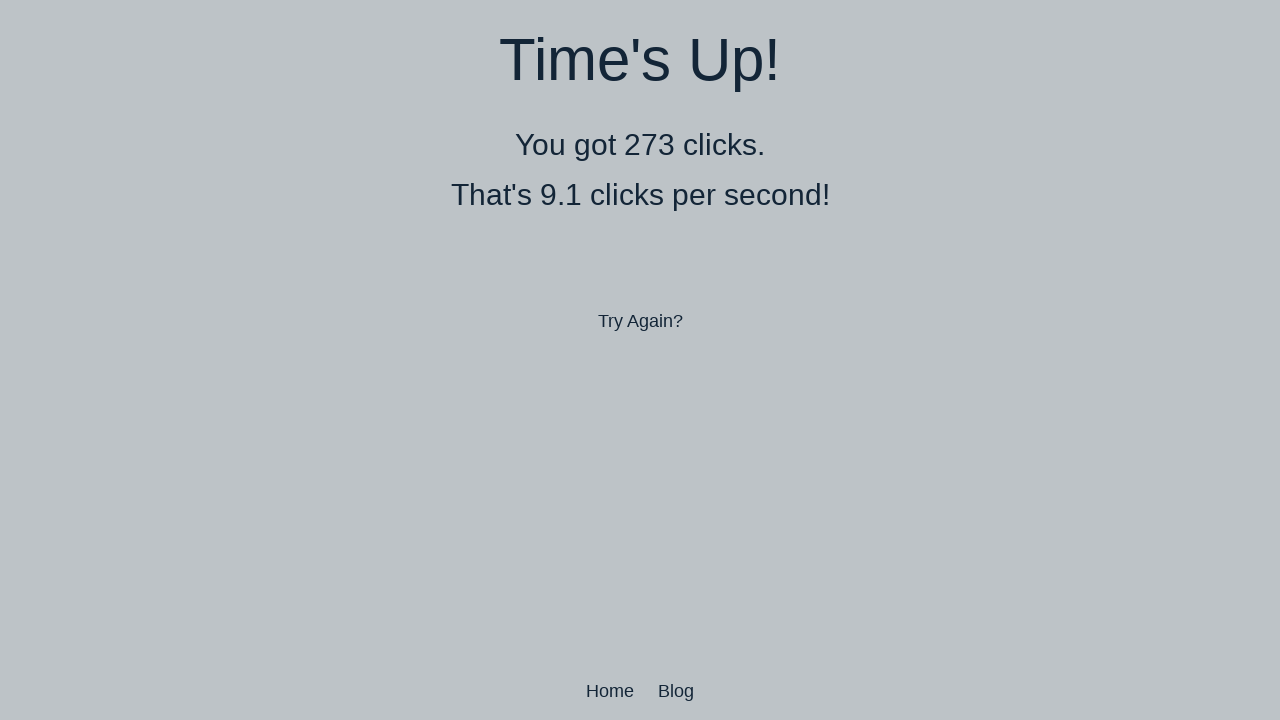

Performed double-click 305 of 500 at (640, 360) on body
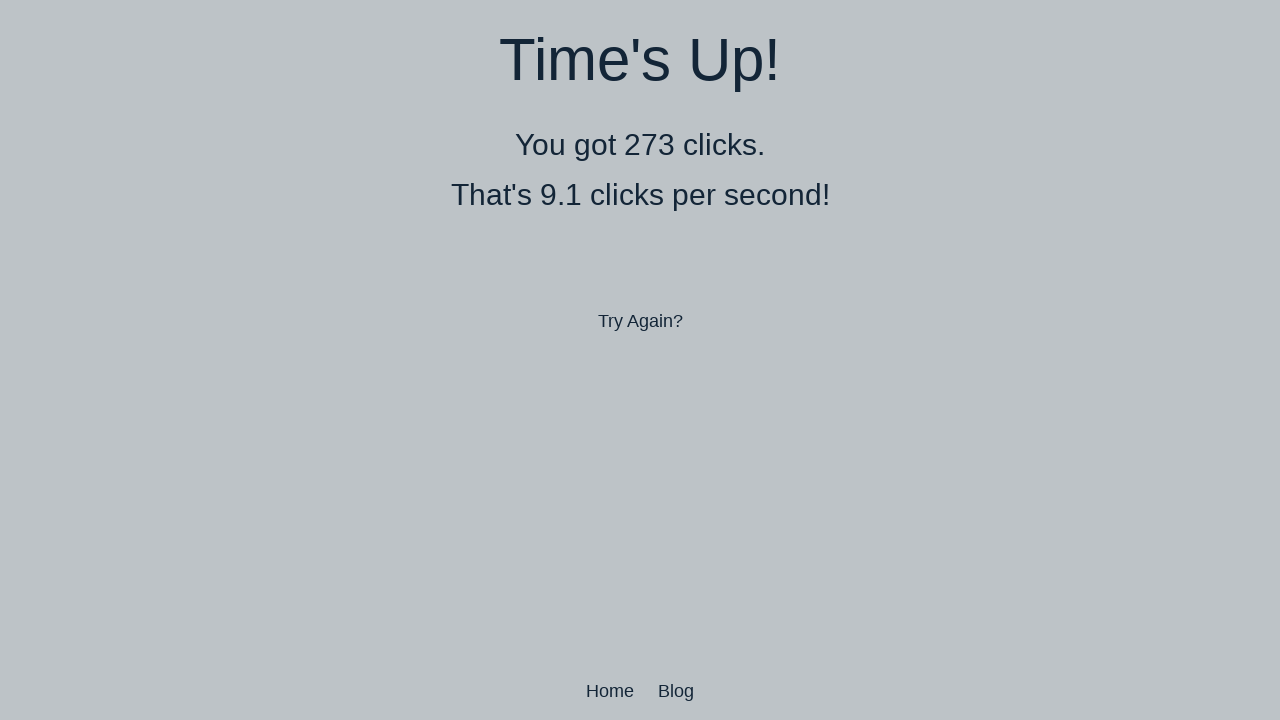

Performed double-click 306 of 500 at (640, 360) on body
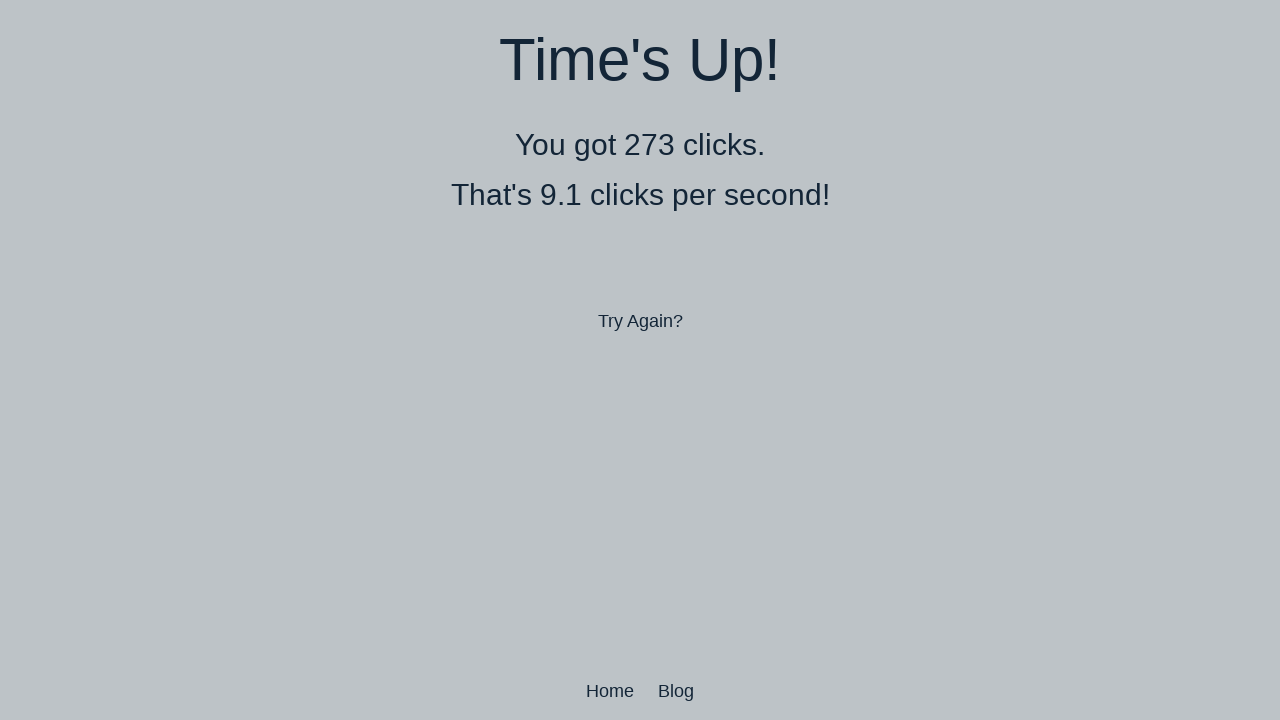

Performed double-click 307 of 500 at (640, 360) on body
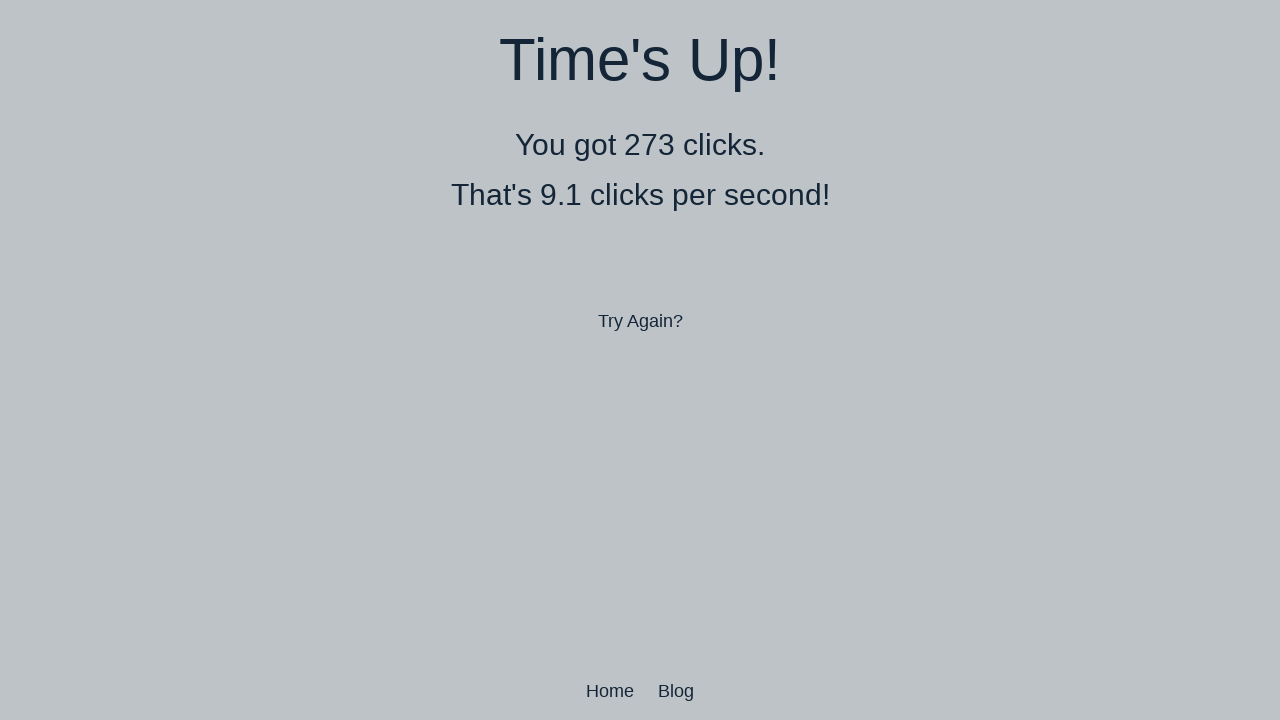

Performed double-click 308 of 500 at (640, 360) on body
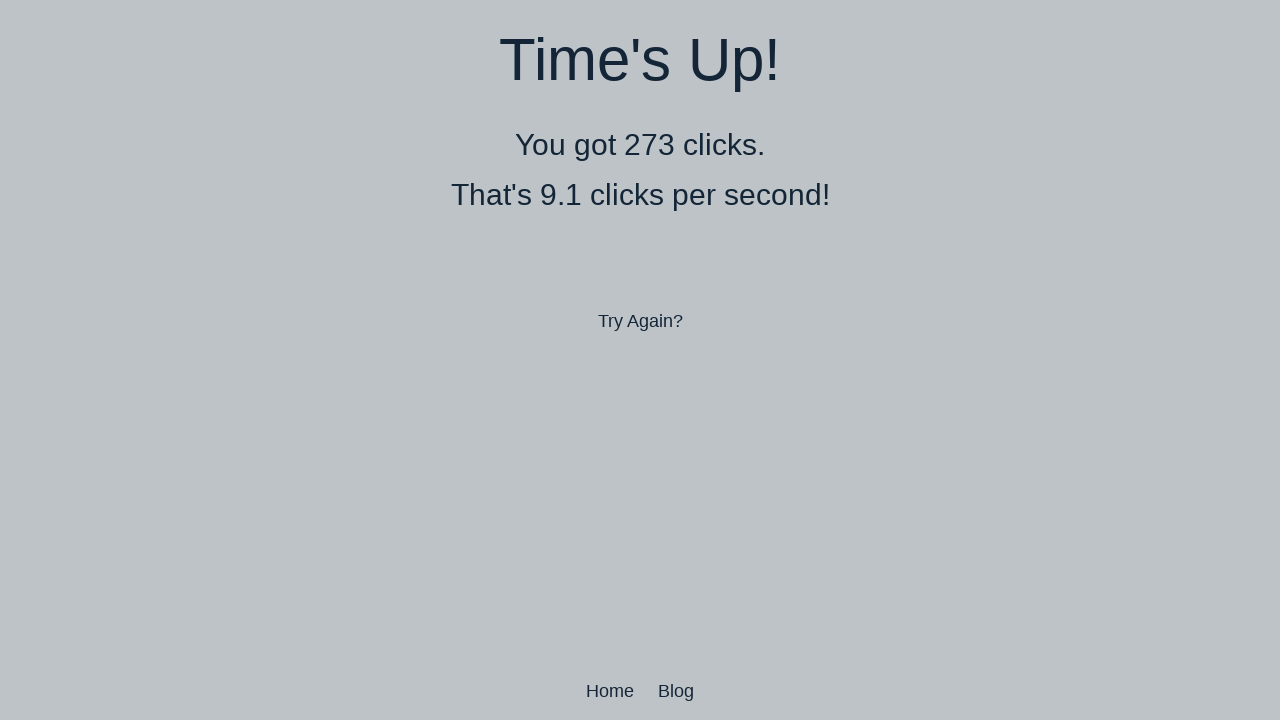

Performed double-click 309 of 500 at (640, 360) on body
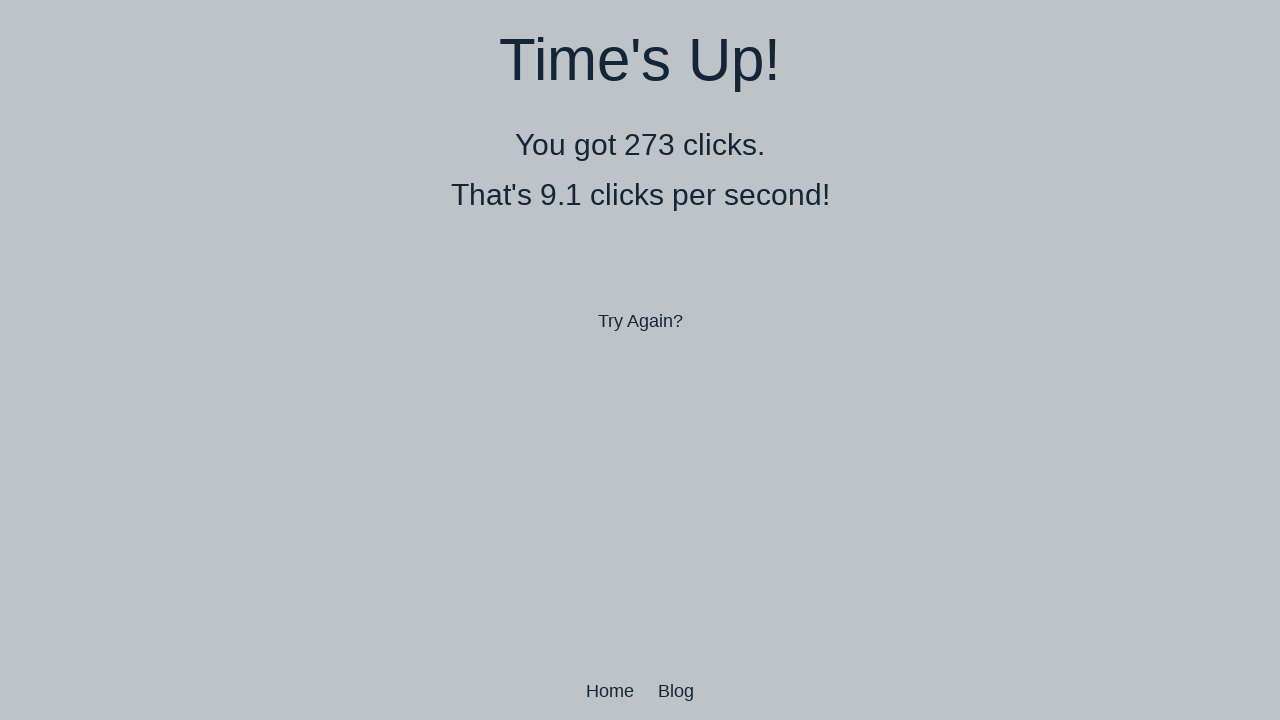

Performed double-click 310 of 500 at (640, 360) on body
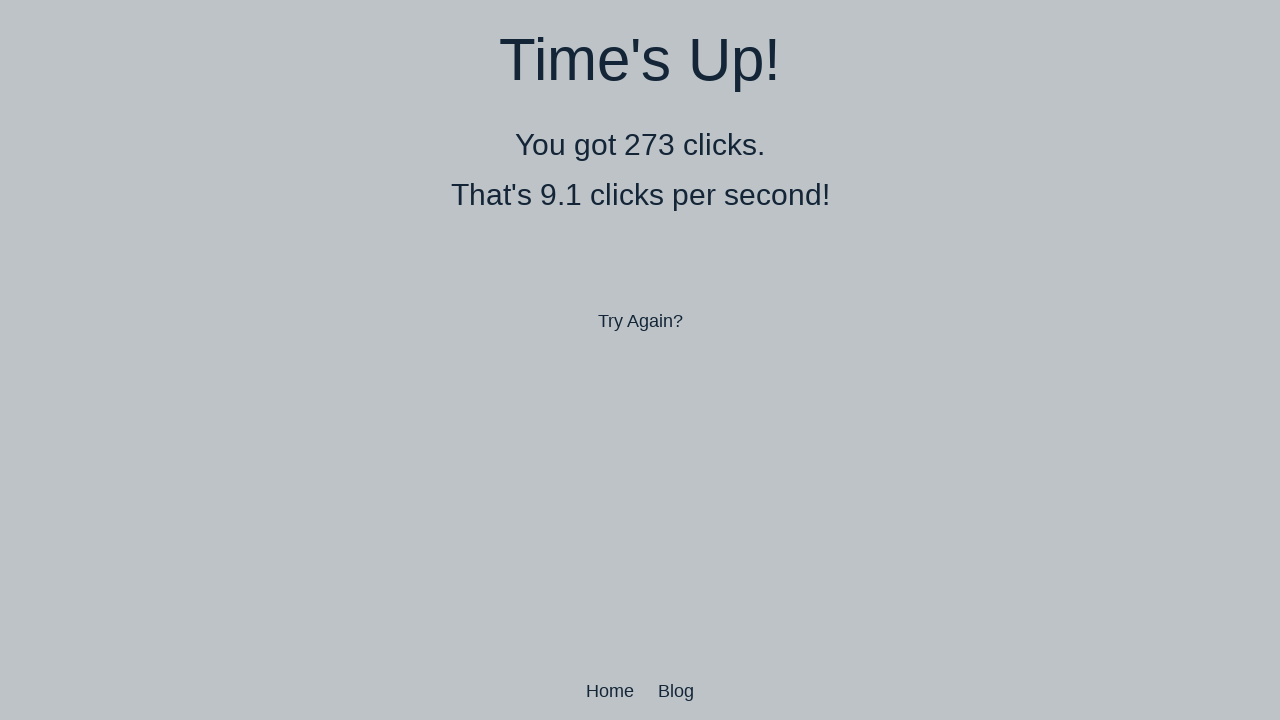

Performed double-click 311 of 500 at (640, 360) on body
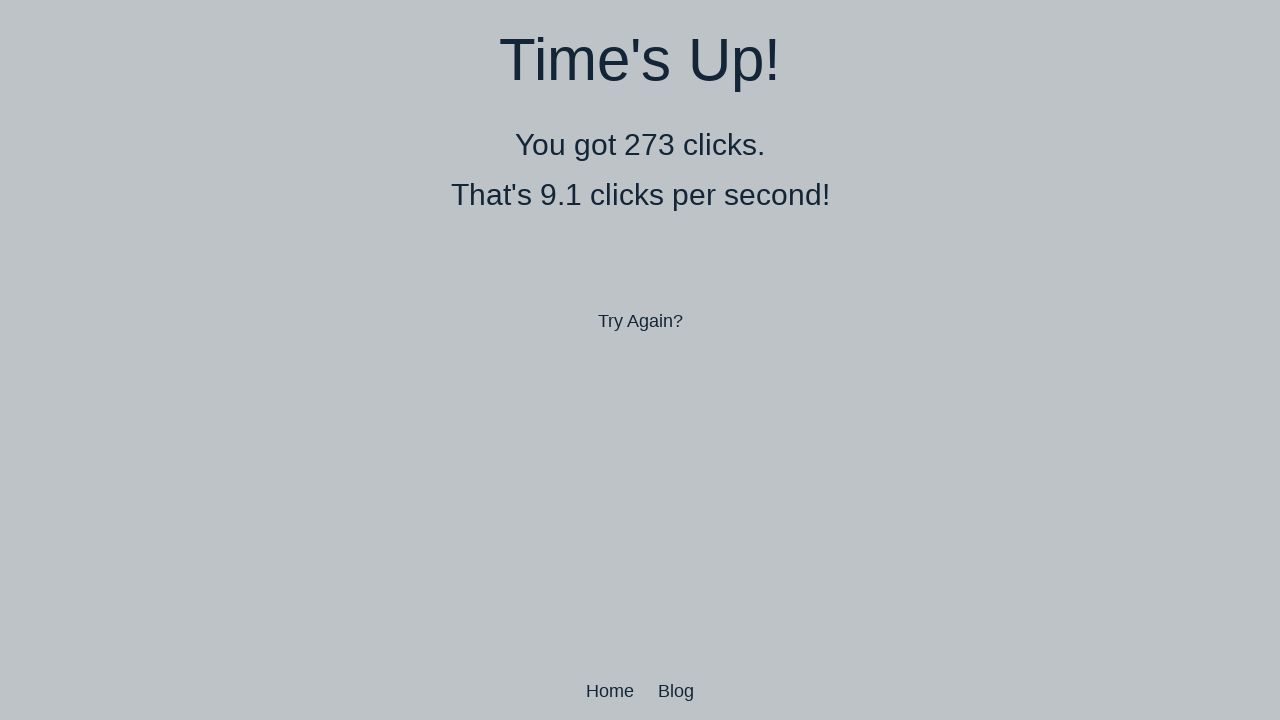

Performed double-click 312 of 500 at (640, 360) on body
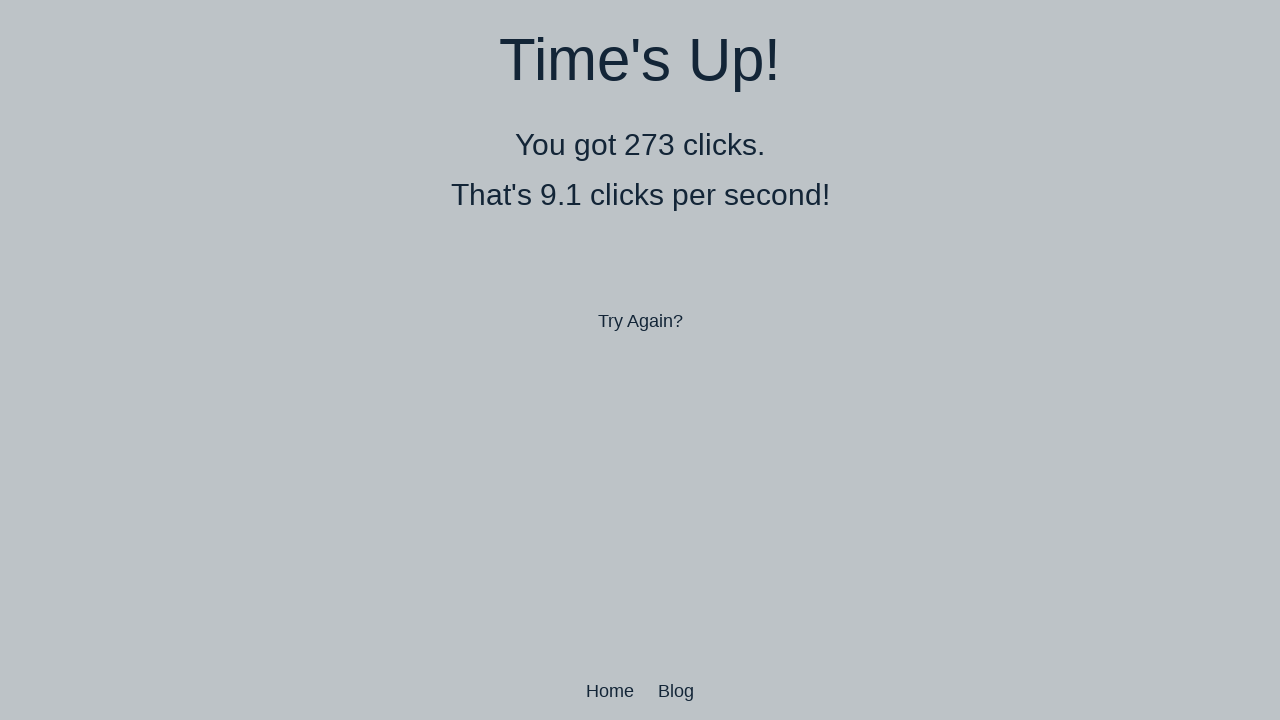

Performed double-click 313 of 500 at (640, 360) on body
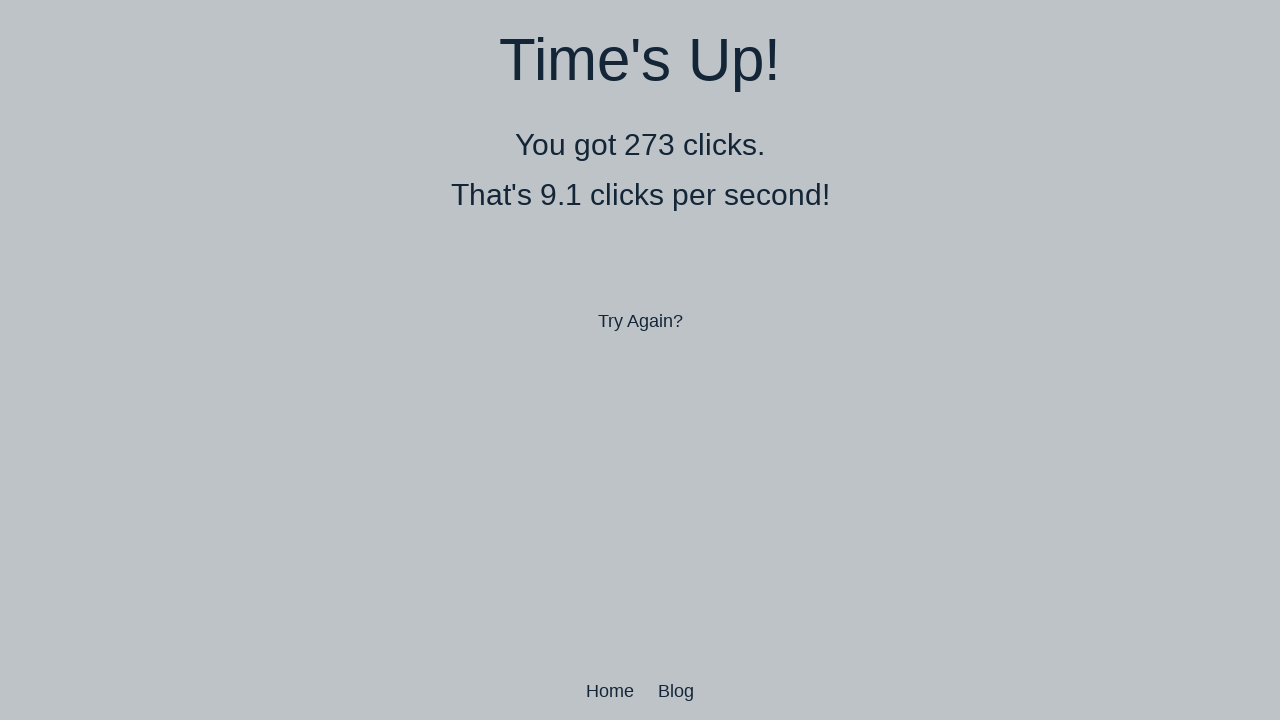

Performed double-click 314 of 500 at (640, 360) on body
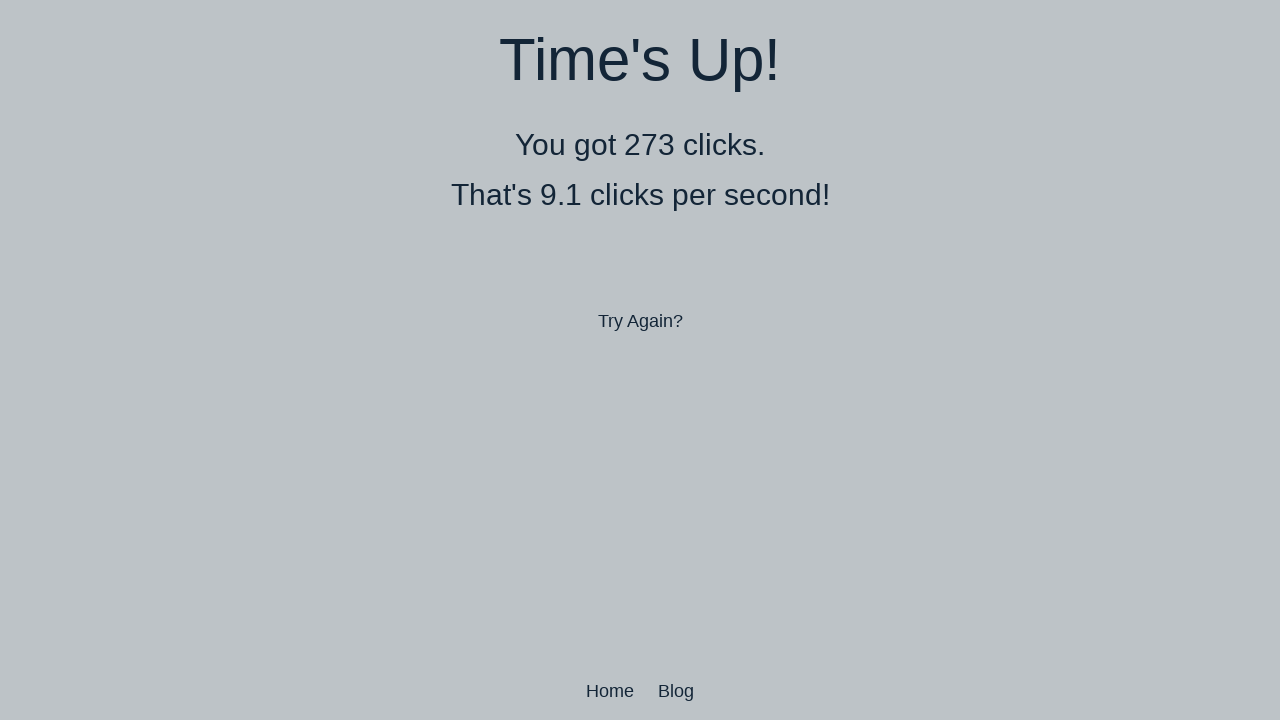

Performed double-click 315 of 500 at (640, 360) on body
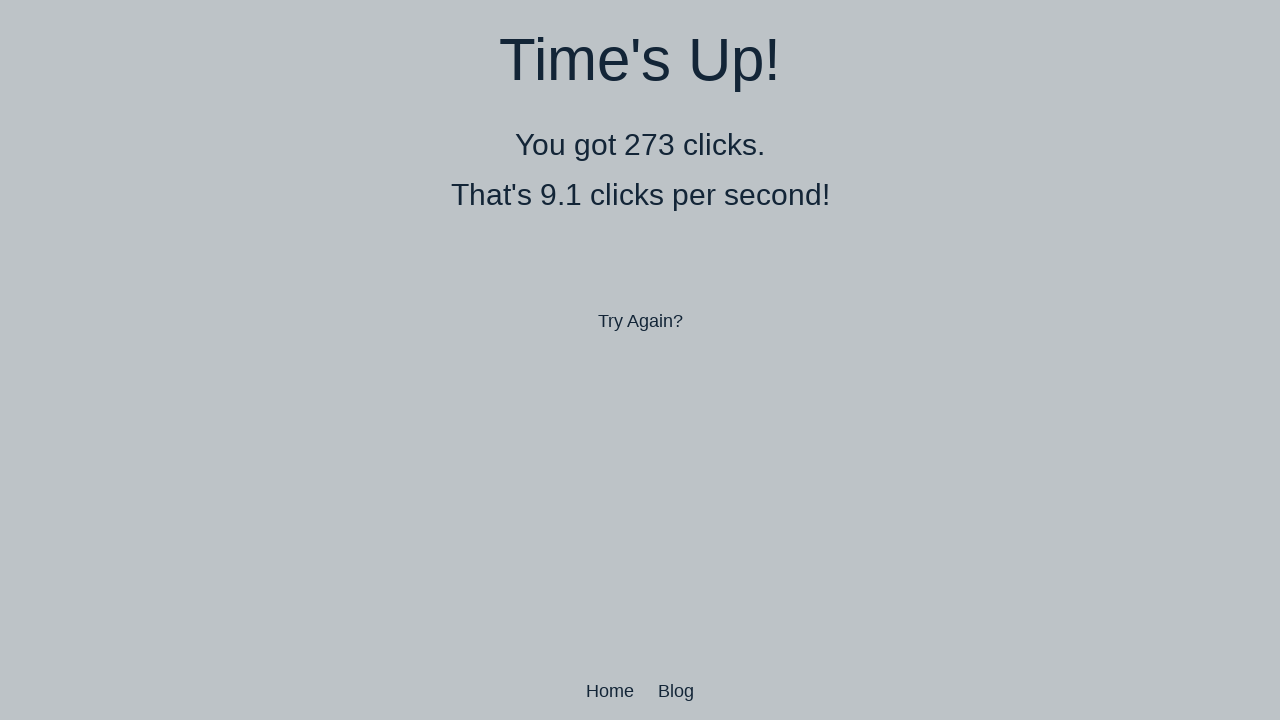

Performed double-click 316 of 500 at (640, 360) on body
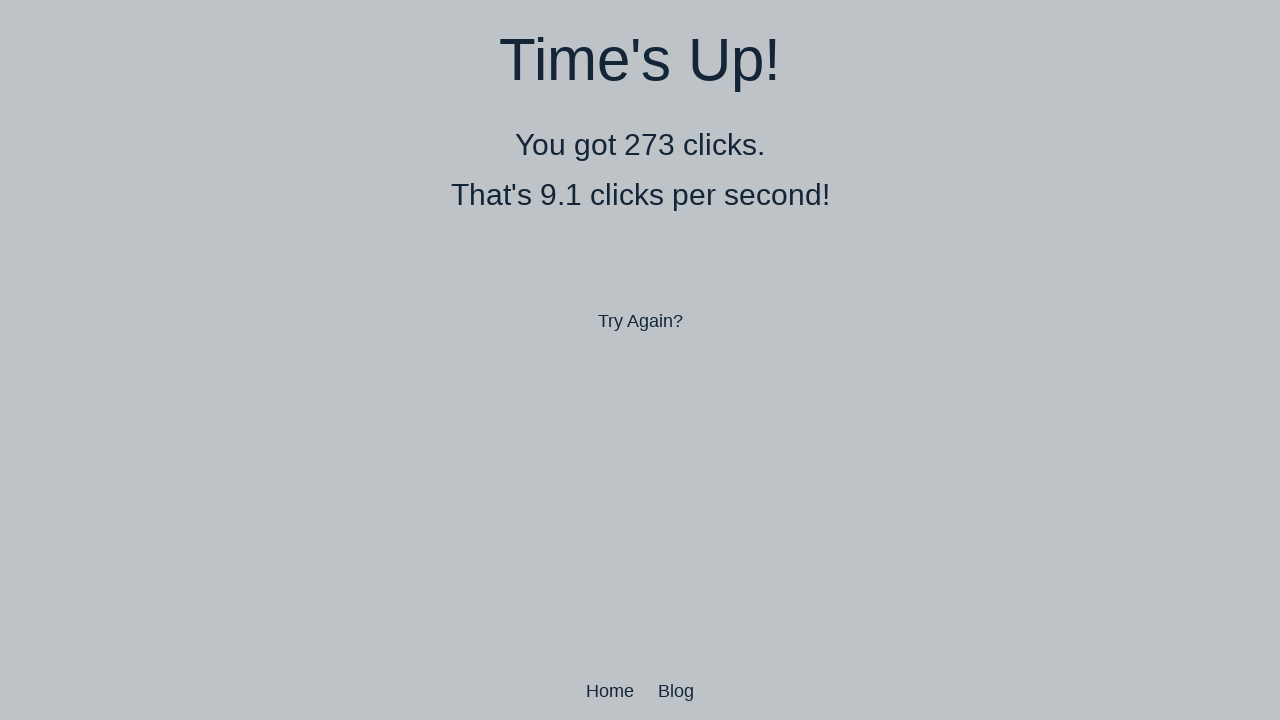

Performed double-click 317 of 500 at (640, 360) on body
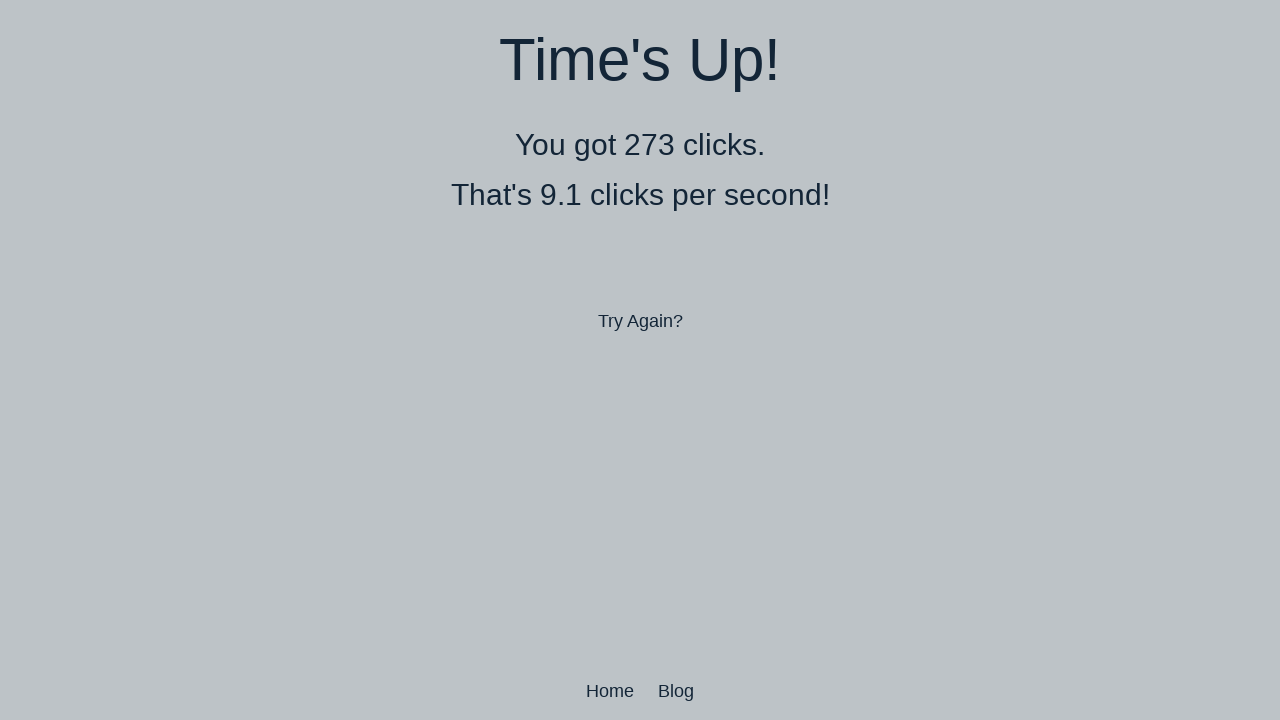

Performed double-click 318 of 500 at (640, 360) on body
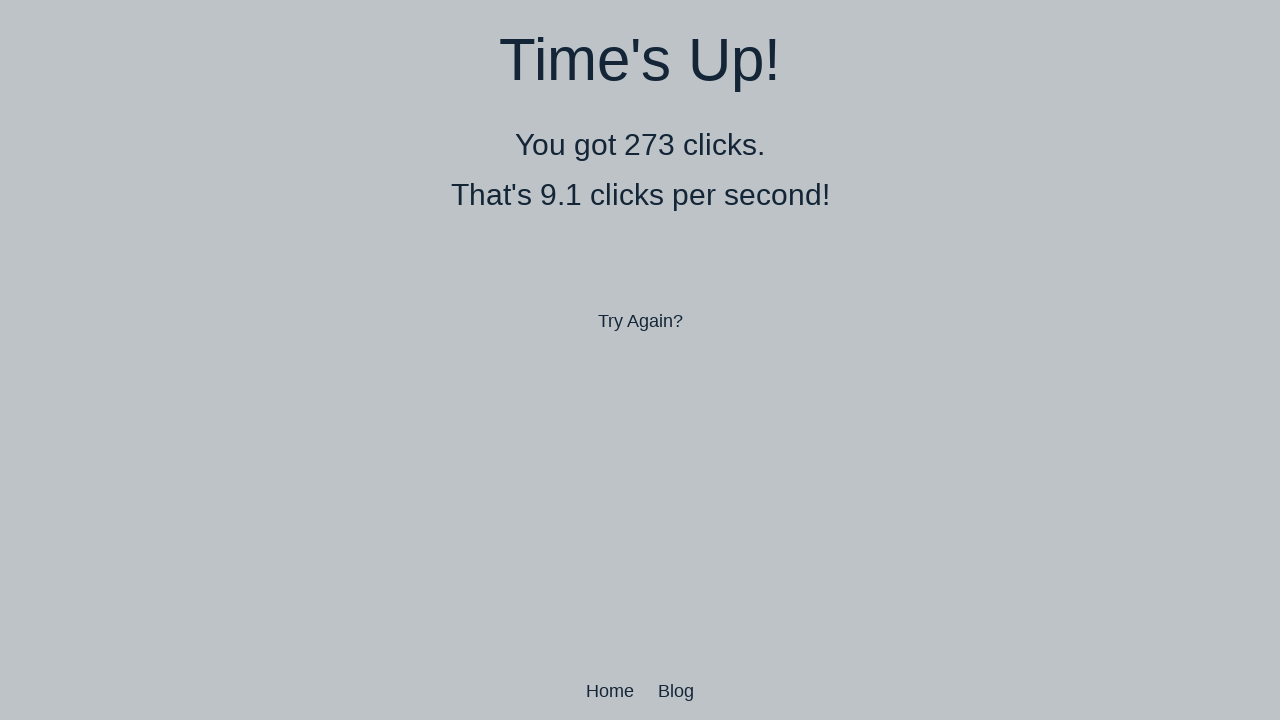

Performed double-click 319 of 500 at (640, 360) on body
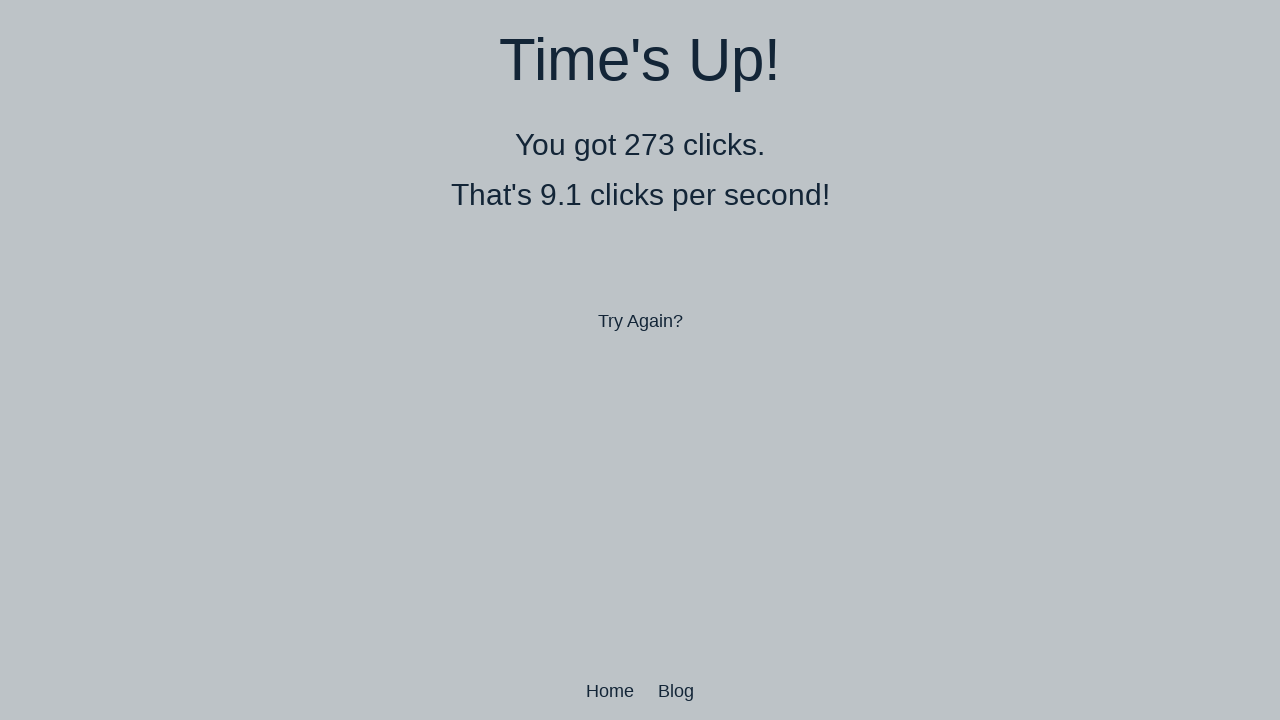

Performed double-click 320 of 500 at (640, 360) on body
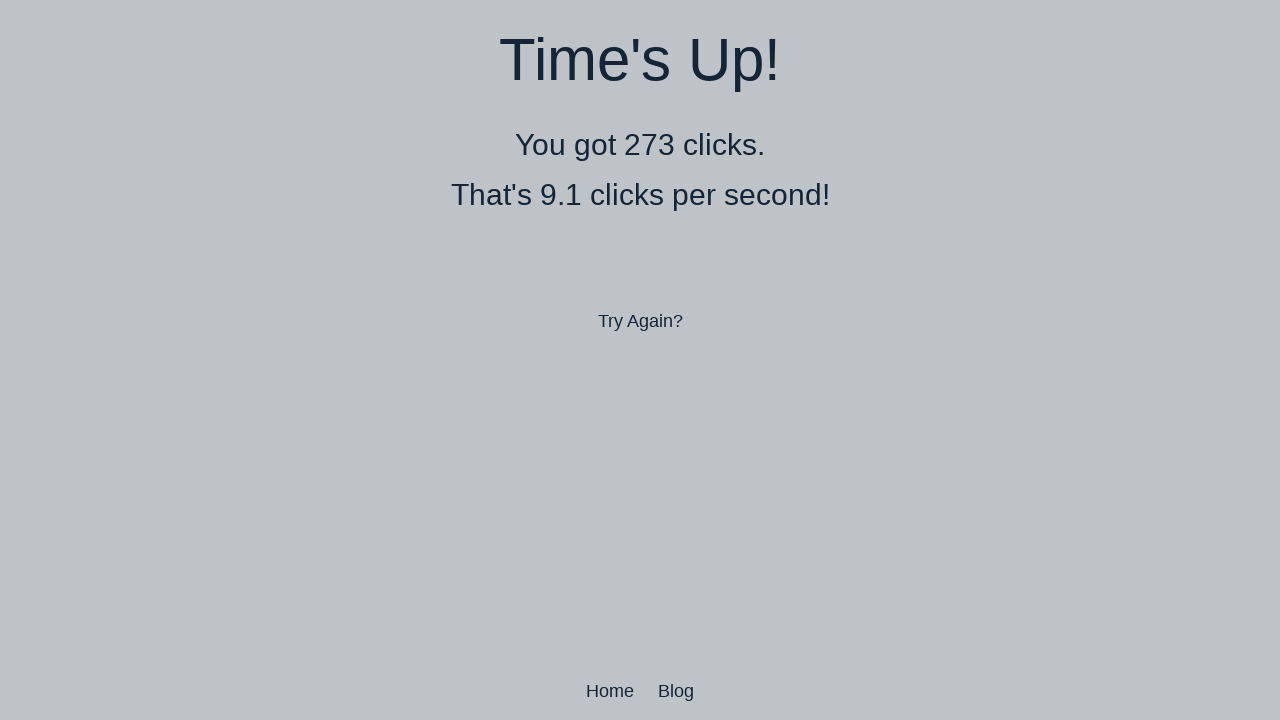

Performed double-click 321 of 500 at (640, 360) on body
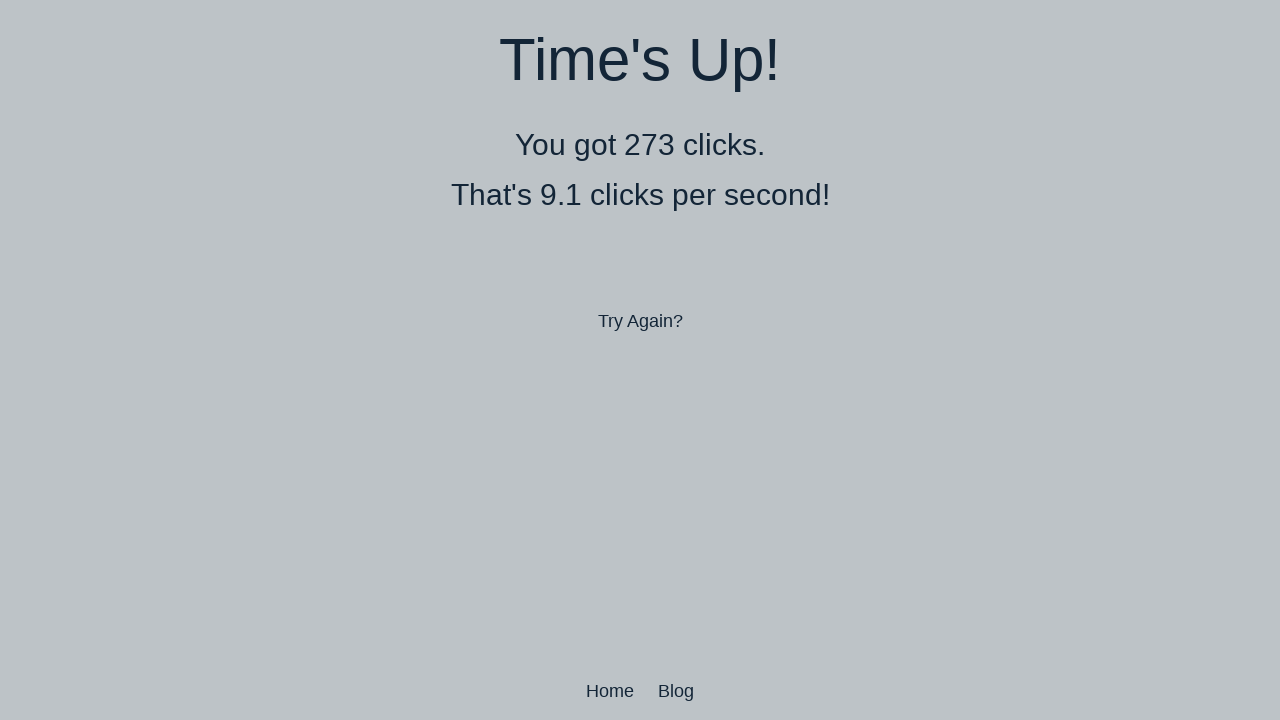

Performed double-click 322 of 500 at (640, 360) on body
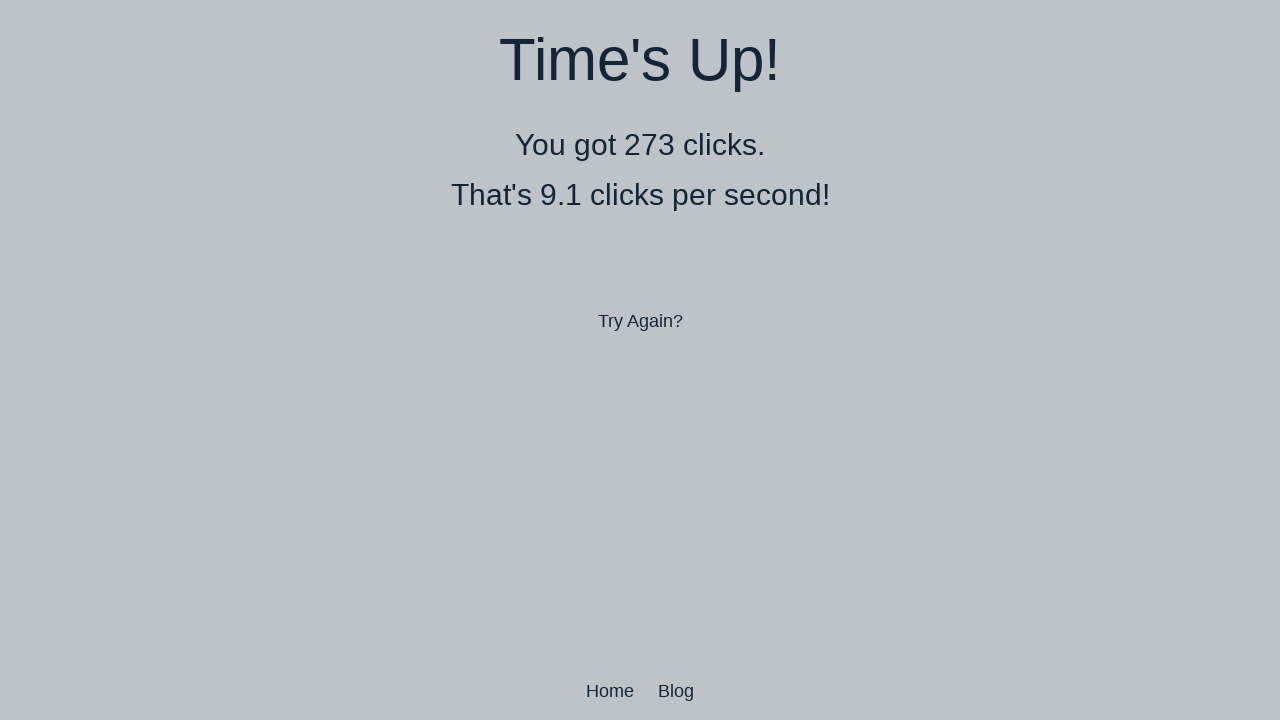

Performed double-click 323 of 500 at (640, 360) on body
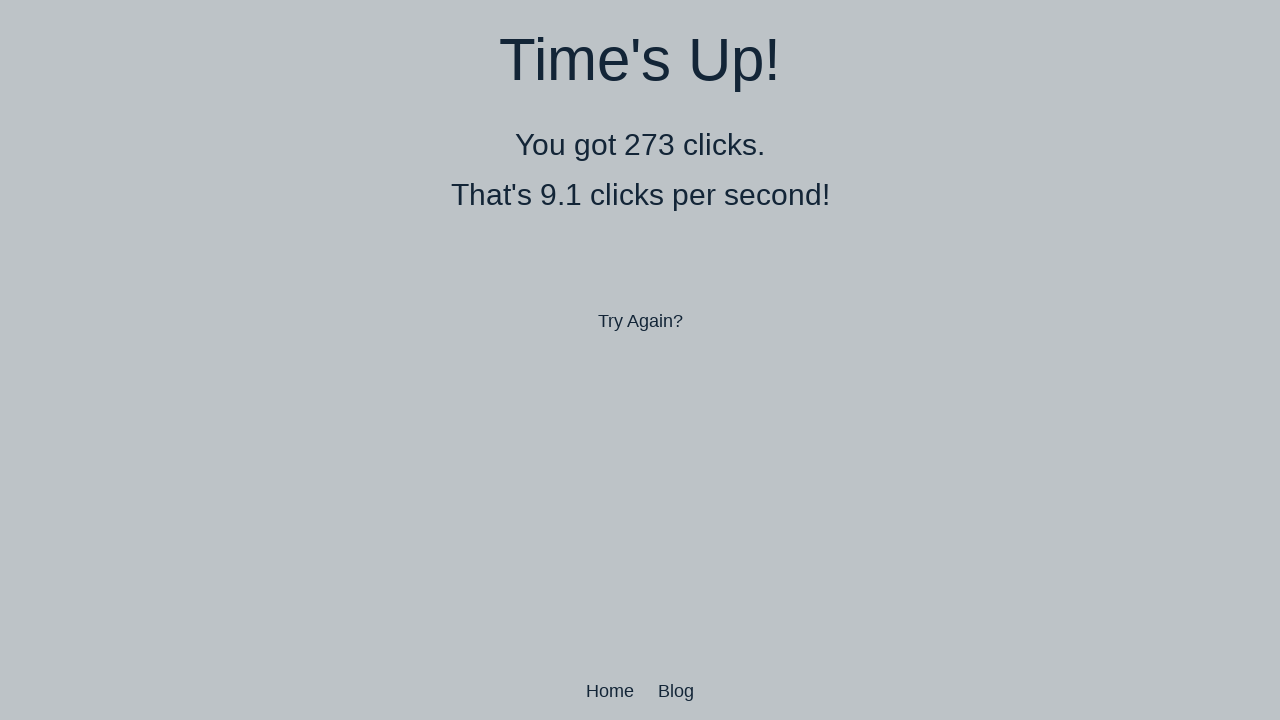

Performed double-click 324 of 500 at (640, 360) on body
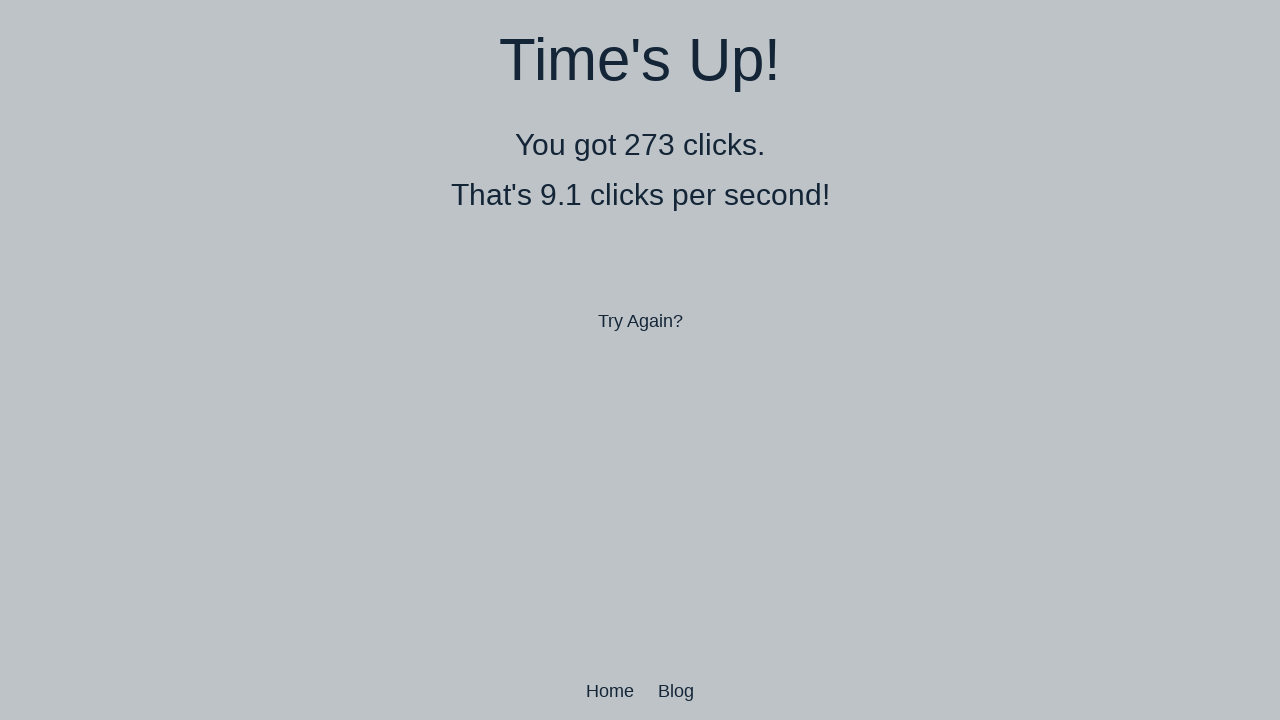

Performed double-click 325 of 500 at (640, 360) on body
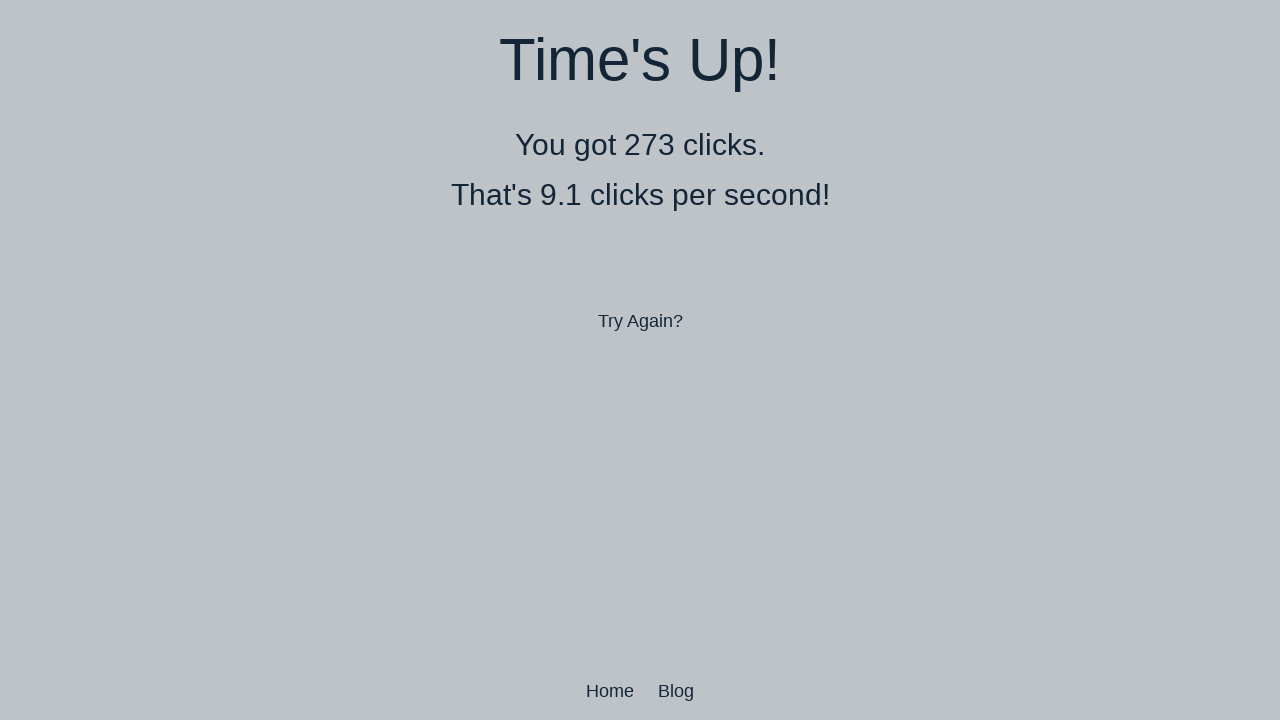

Performed double-click 326 of 500 at (640, 360) on body
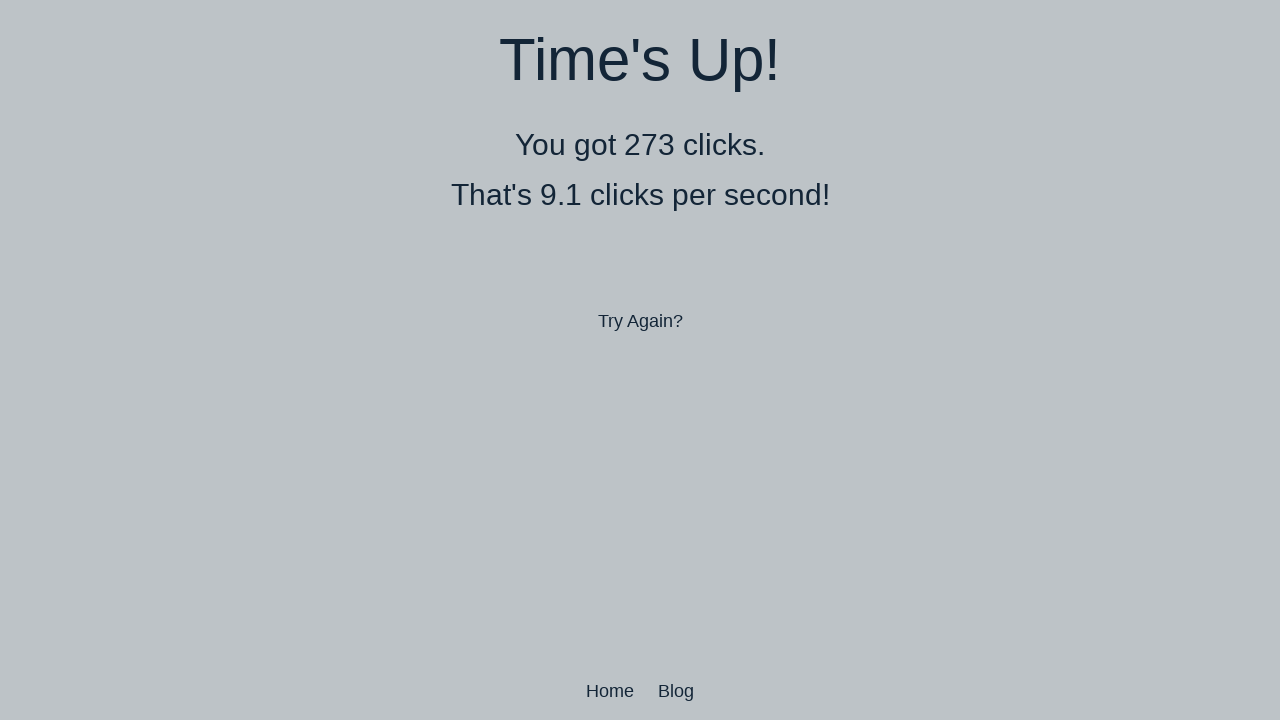

Performed double-click 327 of 500 at (640, 360) on body
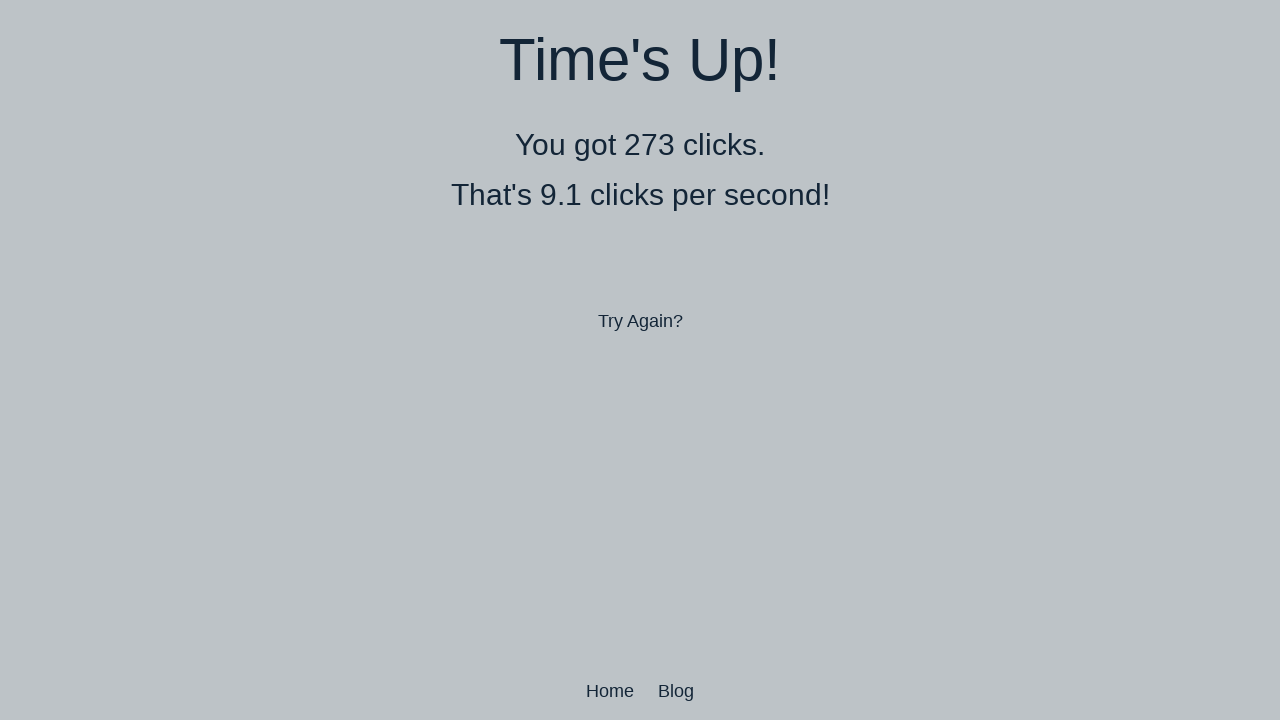

Performed double-click 328 of 500 at (640, 360) on body
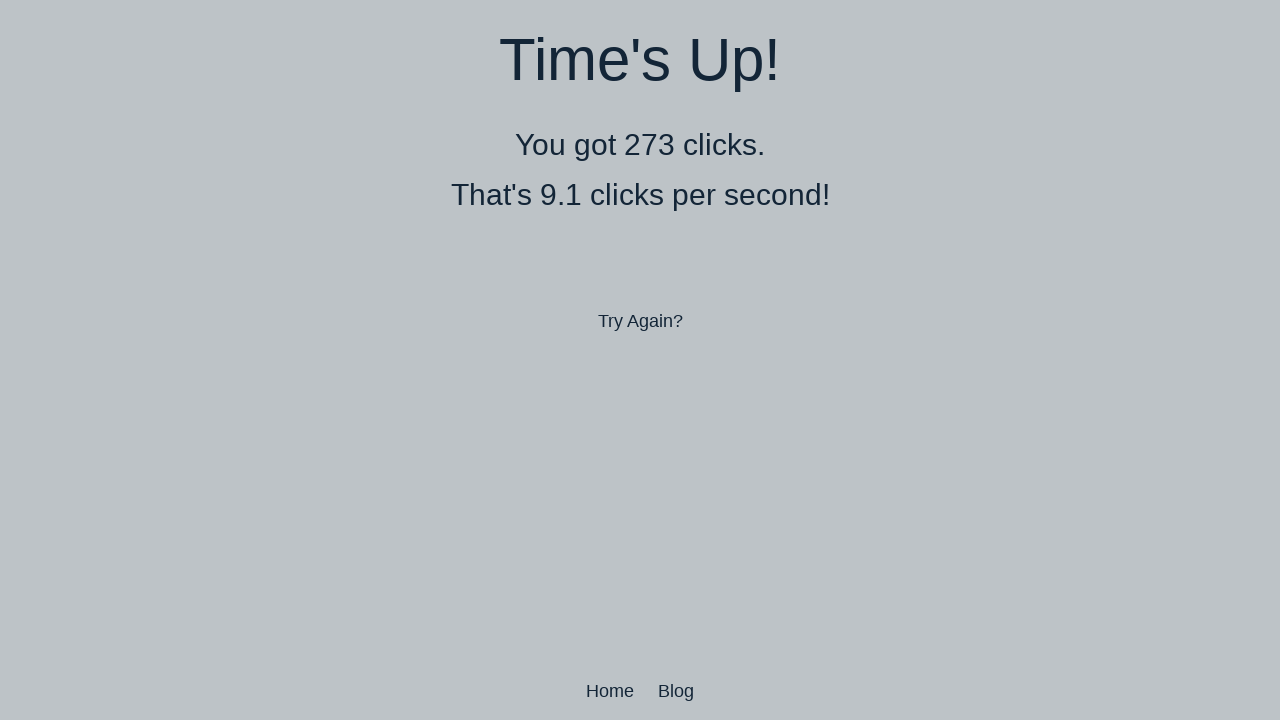

Performed double-click 329 of 500 at (640, 360) on body
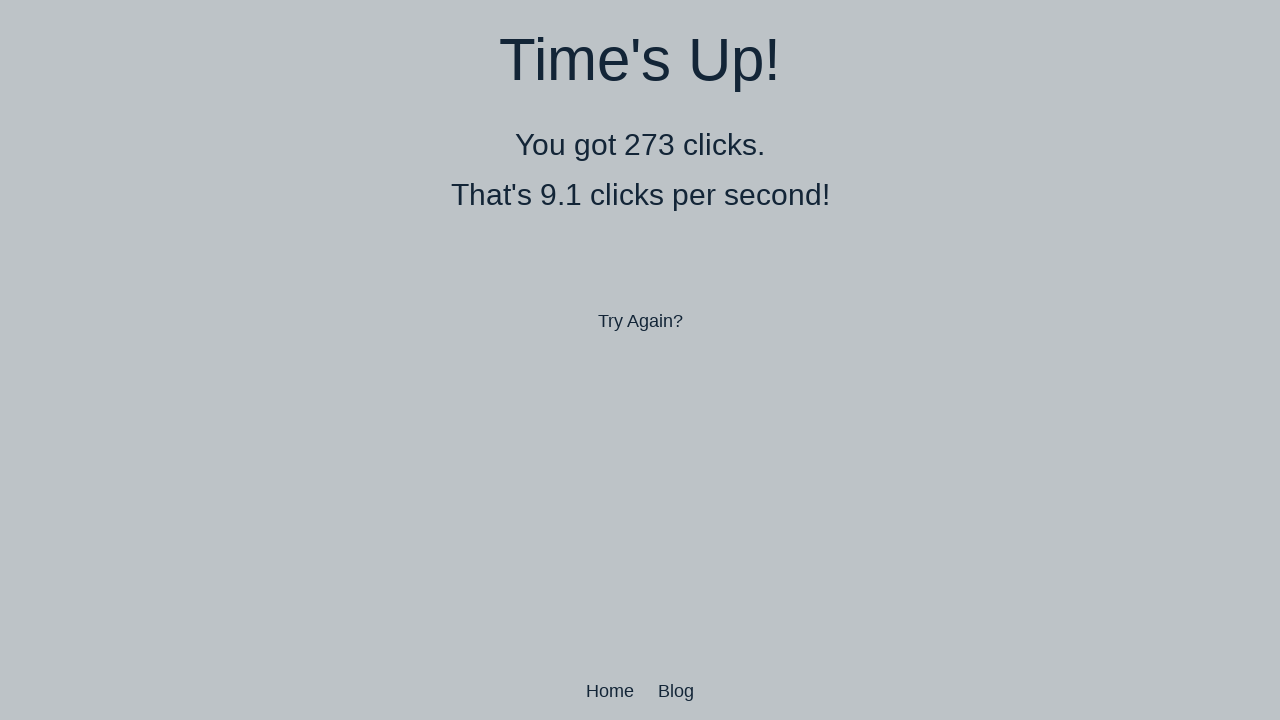

Performed double-click 330 of 500 at (640, 360) on body
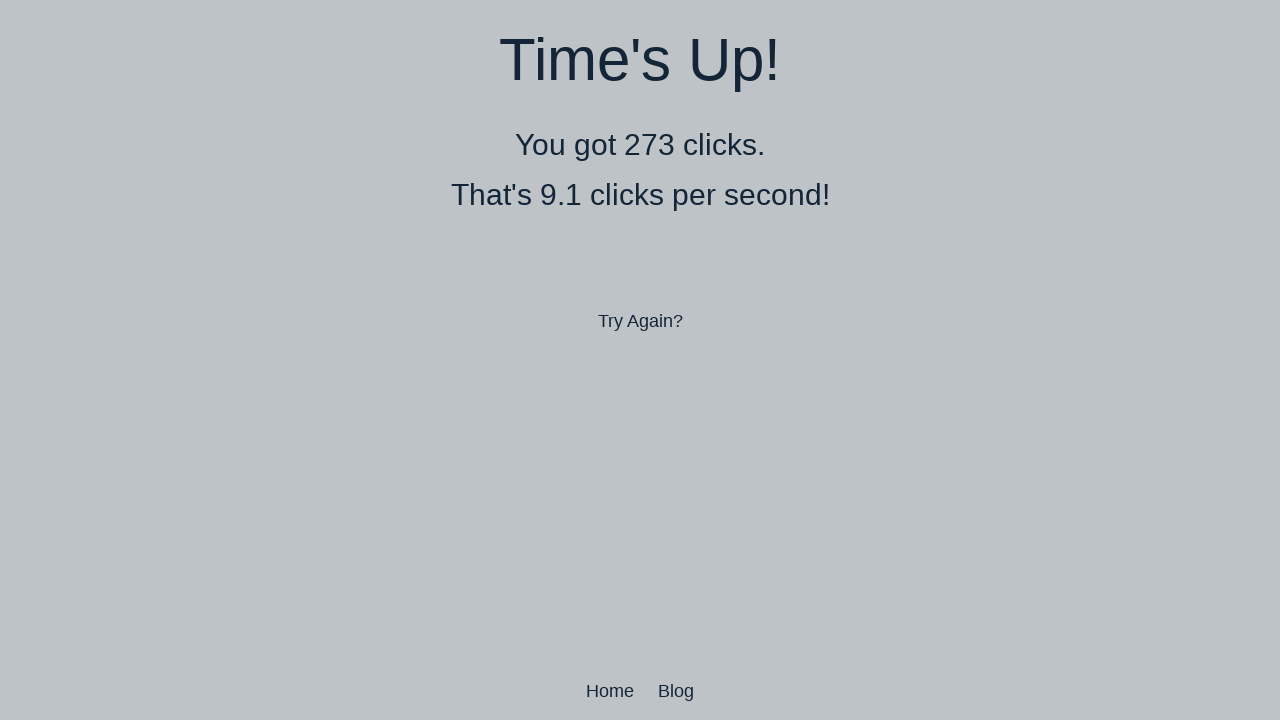

Performed double-click 331 of 500 at (640, 360) on body
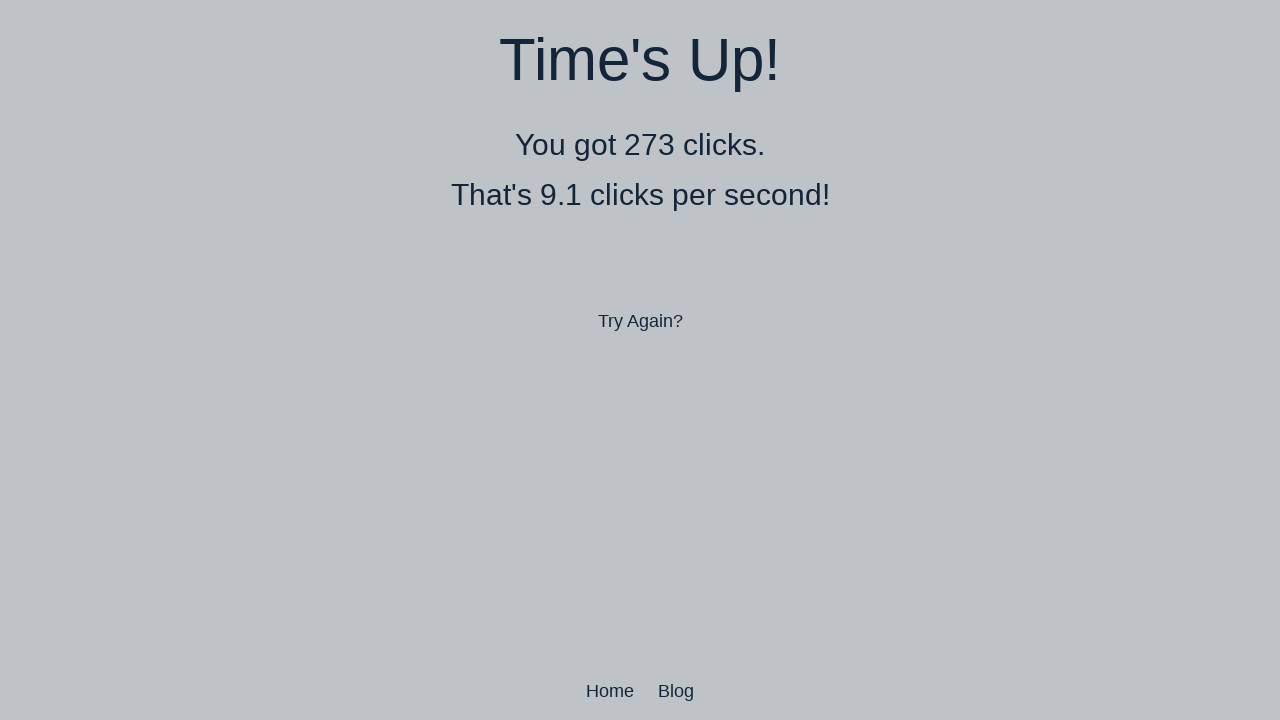

Performed double-click 332 of 500 at (640, 360) on body
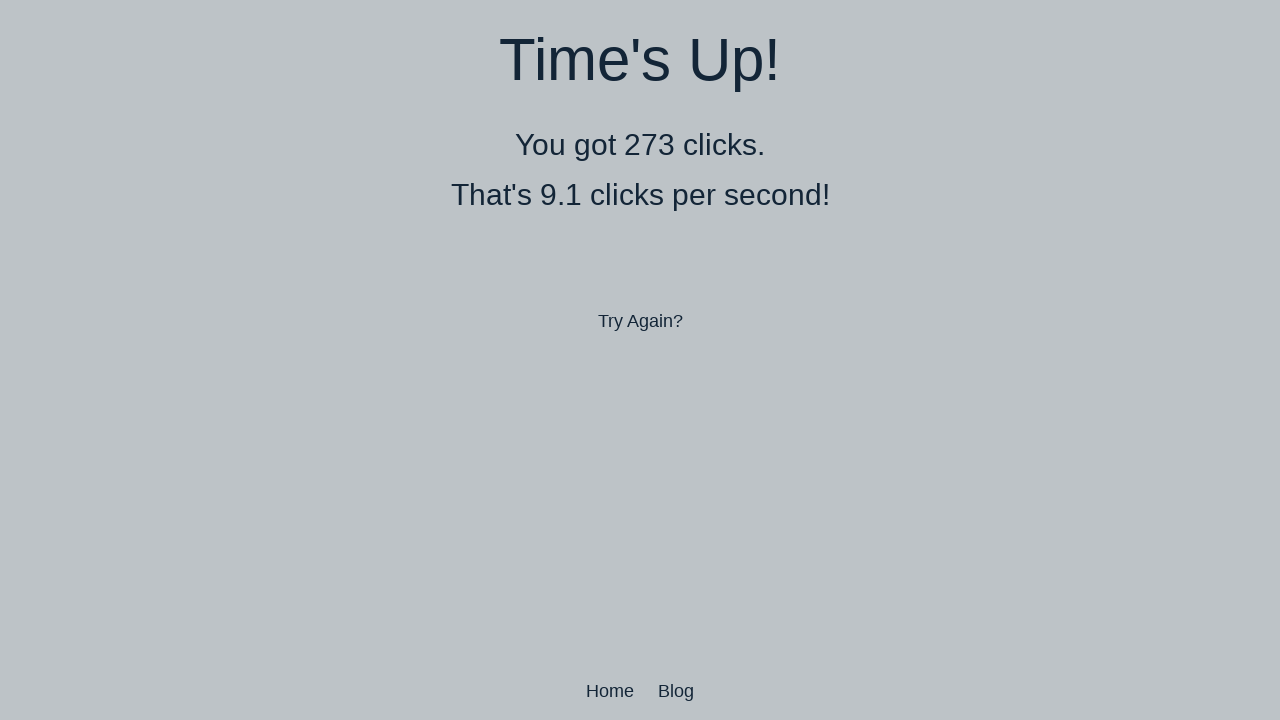

Performed double-click 333 of 500 at (640, 360) on body
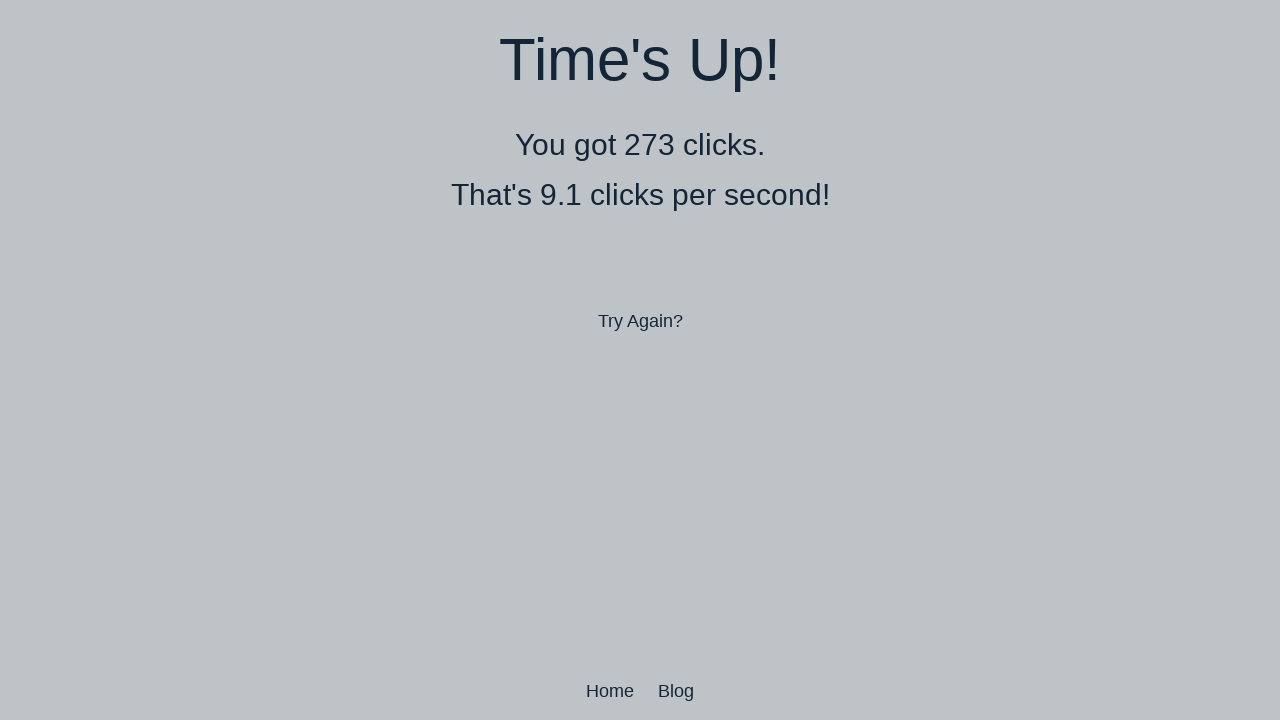

Performed double-click 334 of 500 at (640, 360) on body
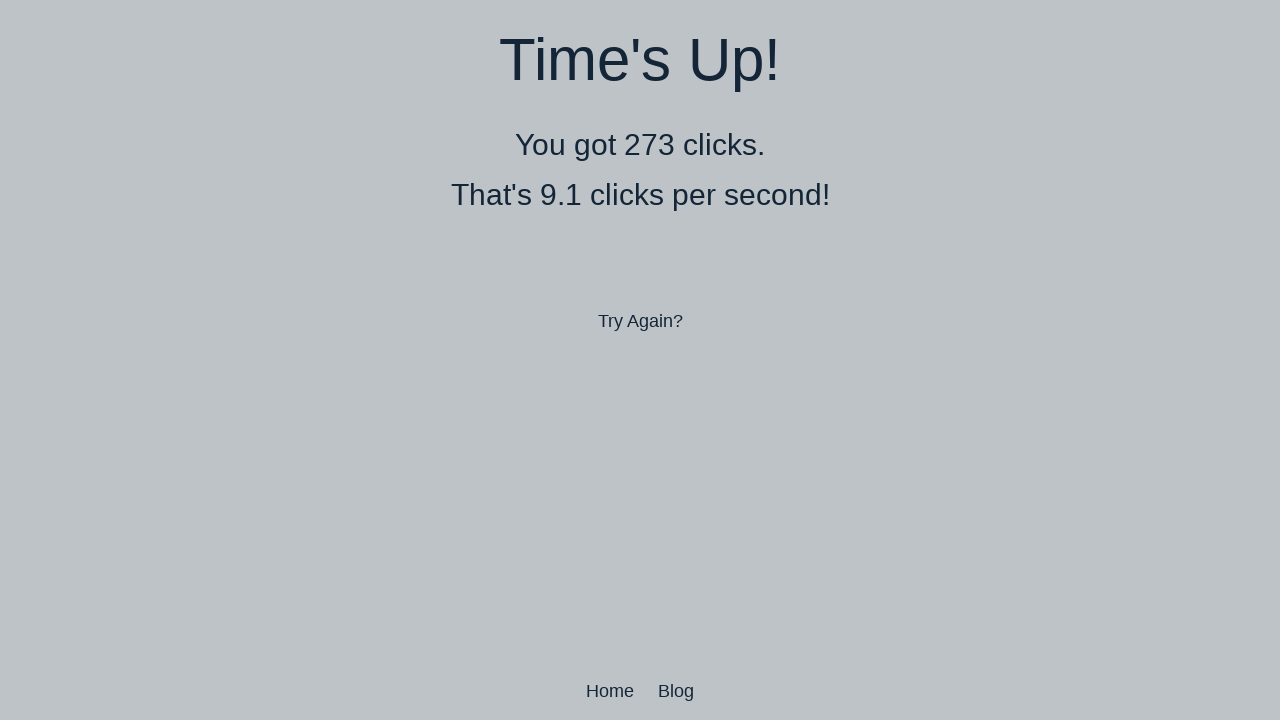

Performed double-click 335 of 500 at (640, 360) on body
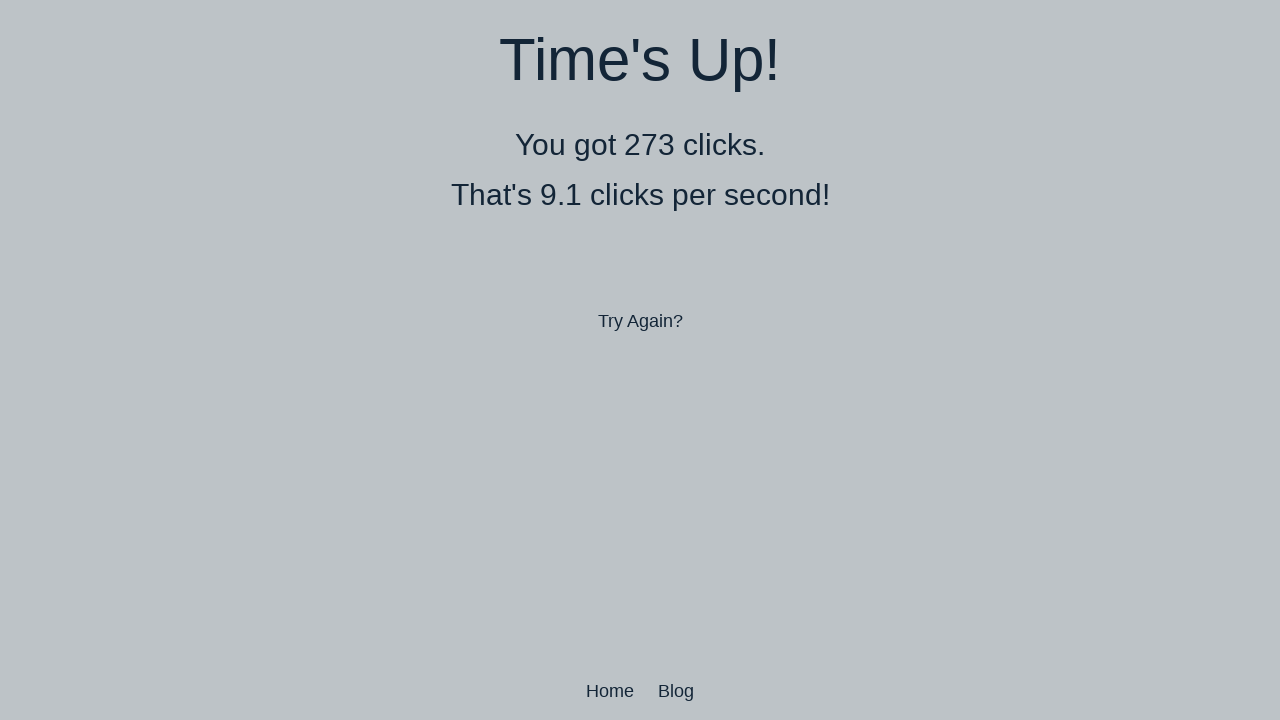

Performed double-click 336 of 500 at (640, 360) on body
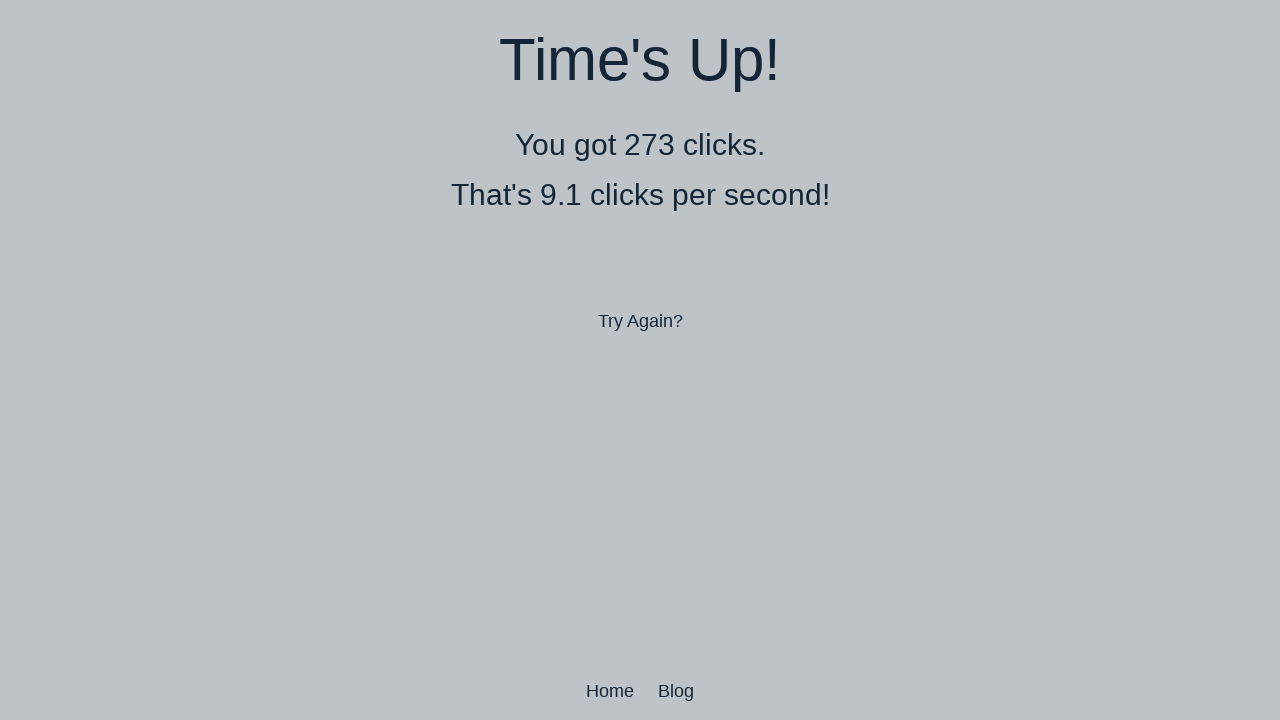

Performed double-click 337 of 500 at (640, 360) on body
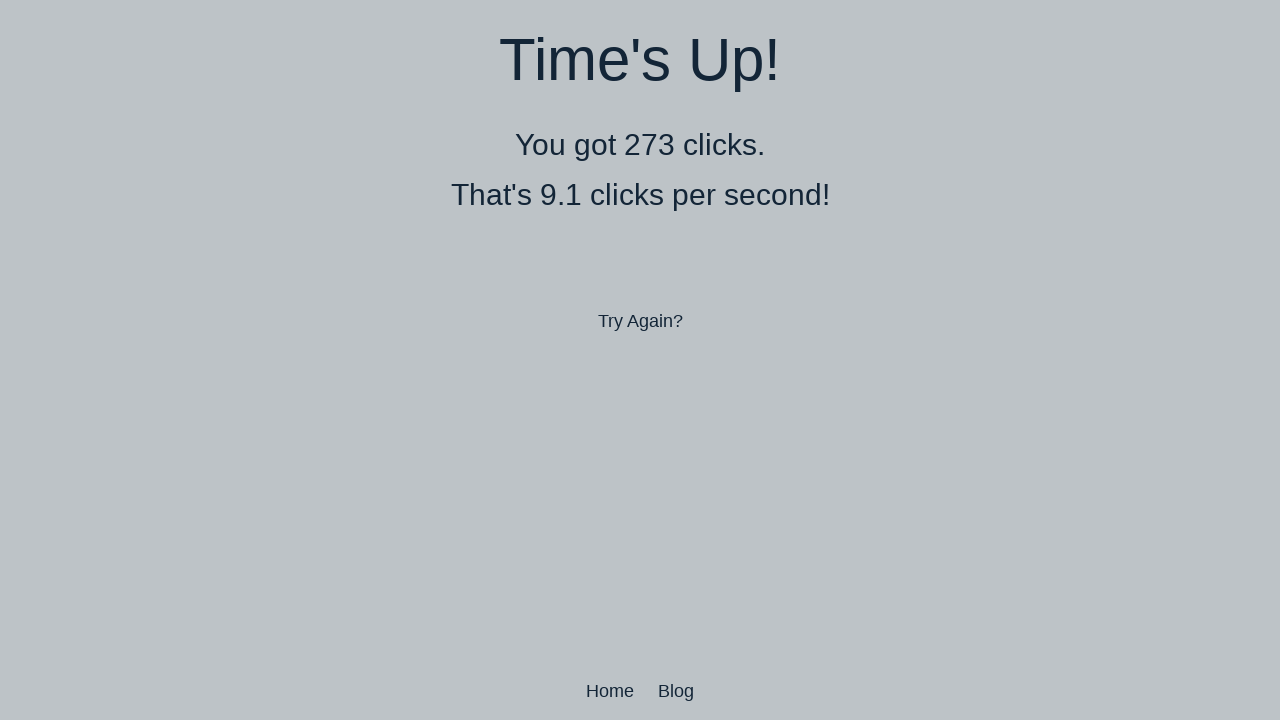

Performed double-click 338 of 500 at (640, 360) on body
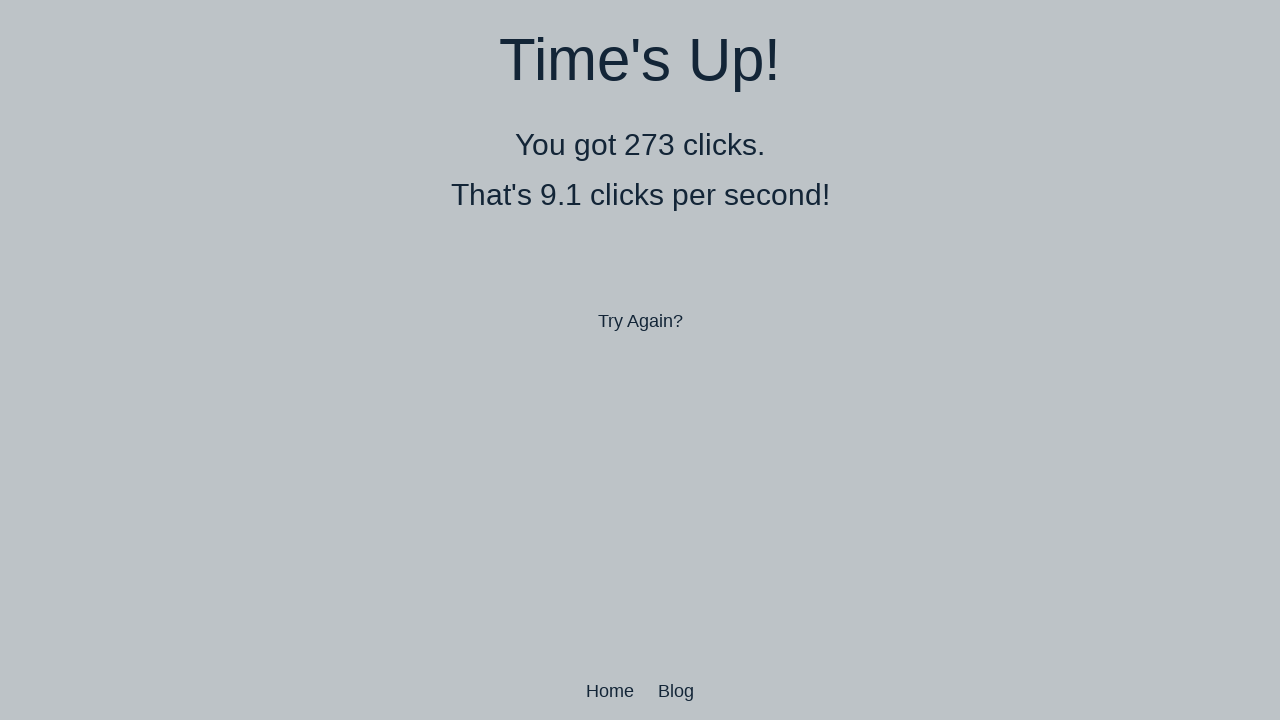

Performed double-click 339 of 500 at (640, 360) on body
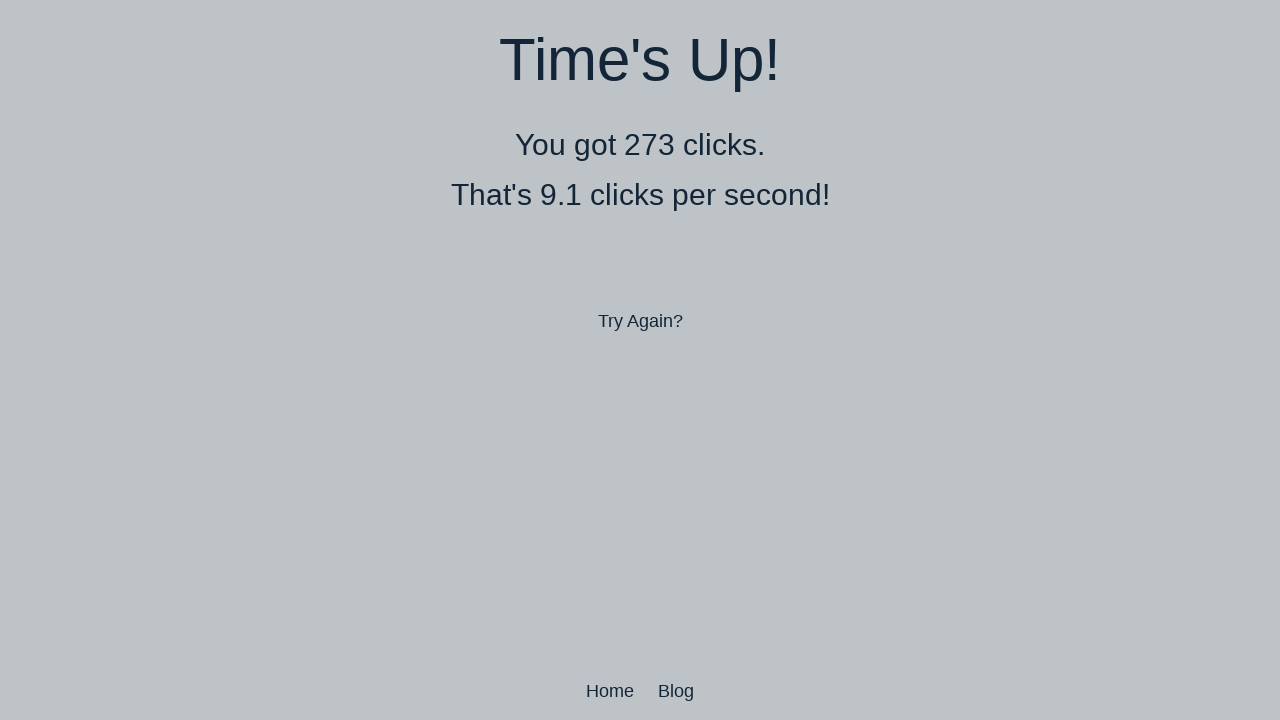

Performed double-click 340 of 500 at (640, 360) on body
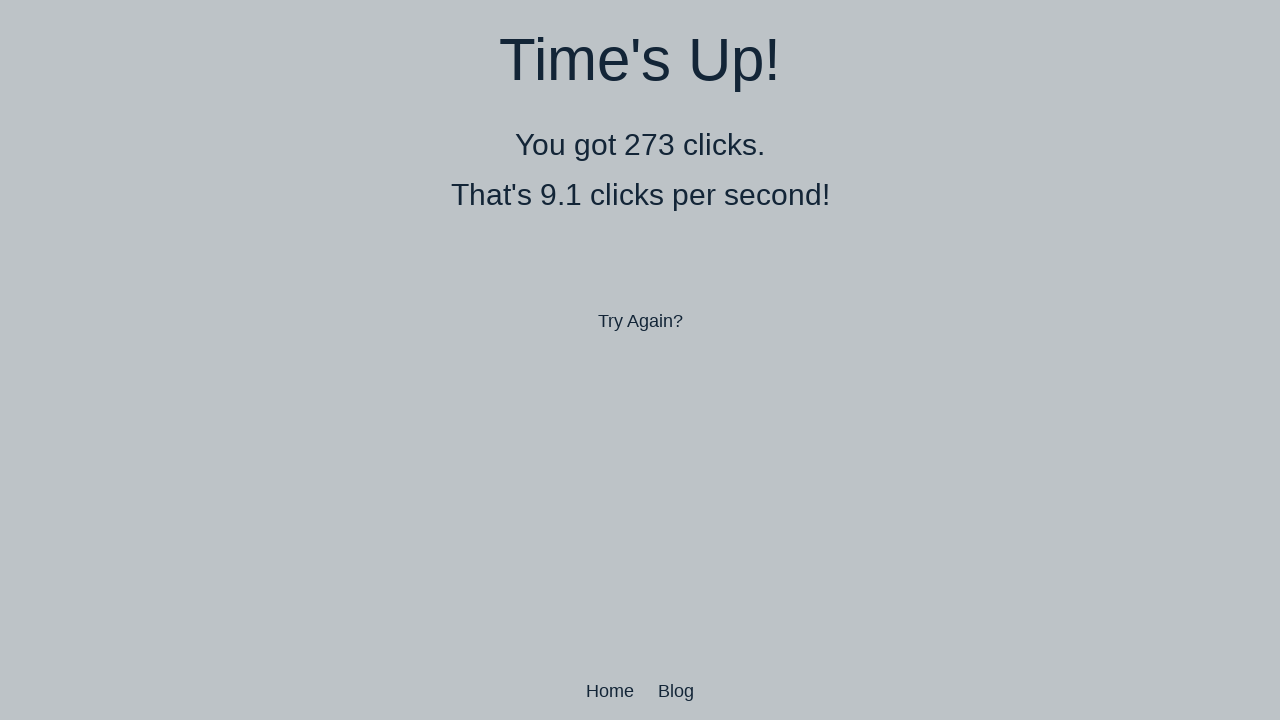

Performed double-click 341 of 500 at (640, 360) on body
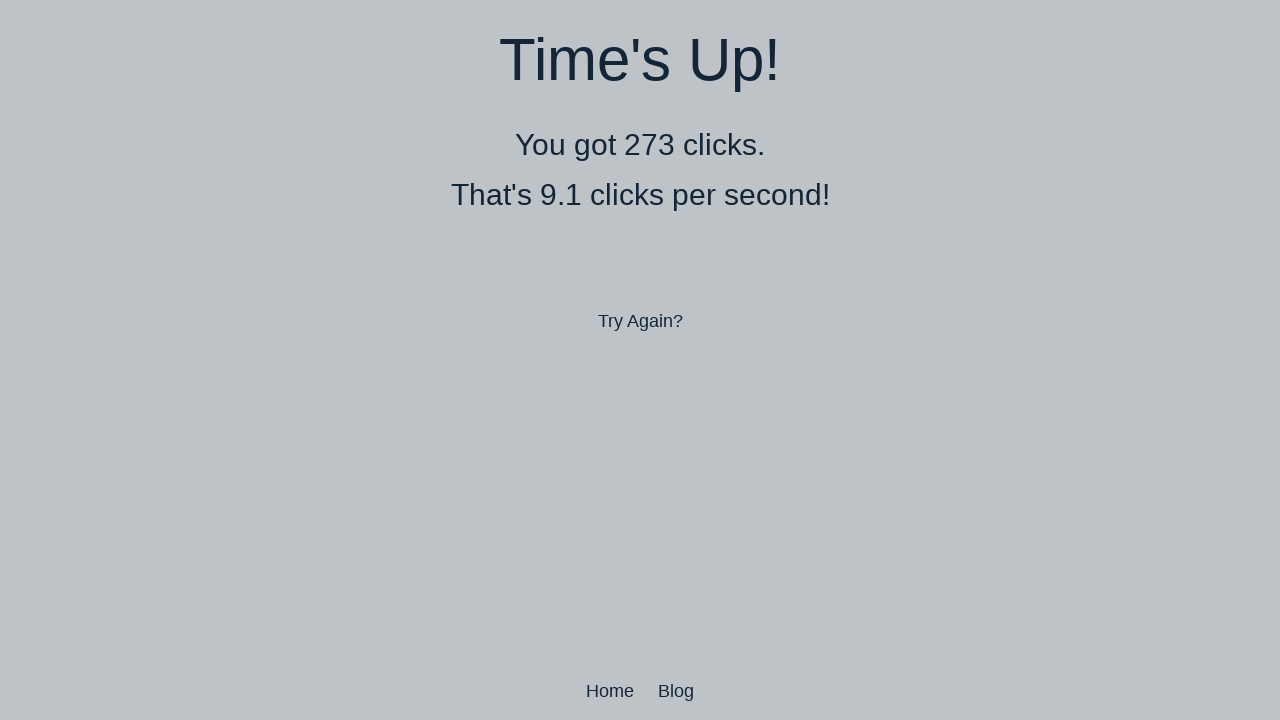

Performed double-click 342 of 500 at (640, 360) on body
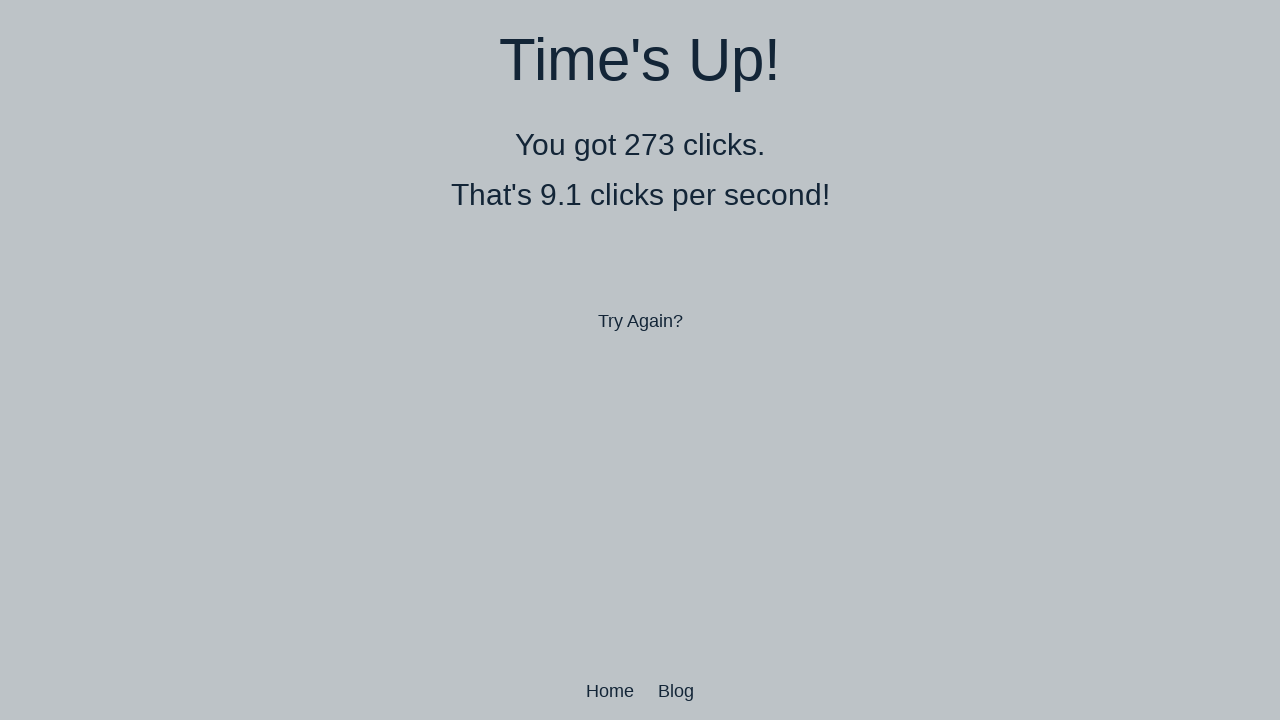

Performed double-click 343 of 500 at (640, 360) on body
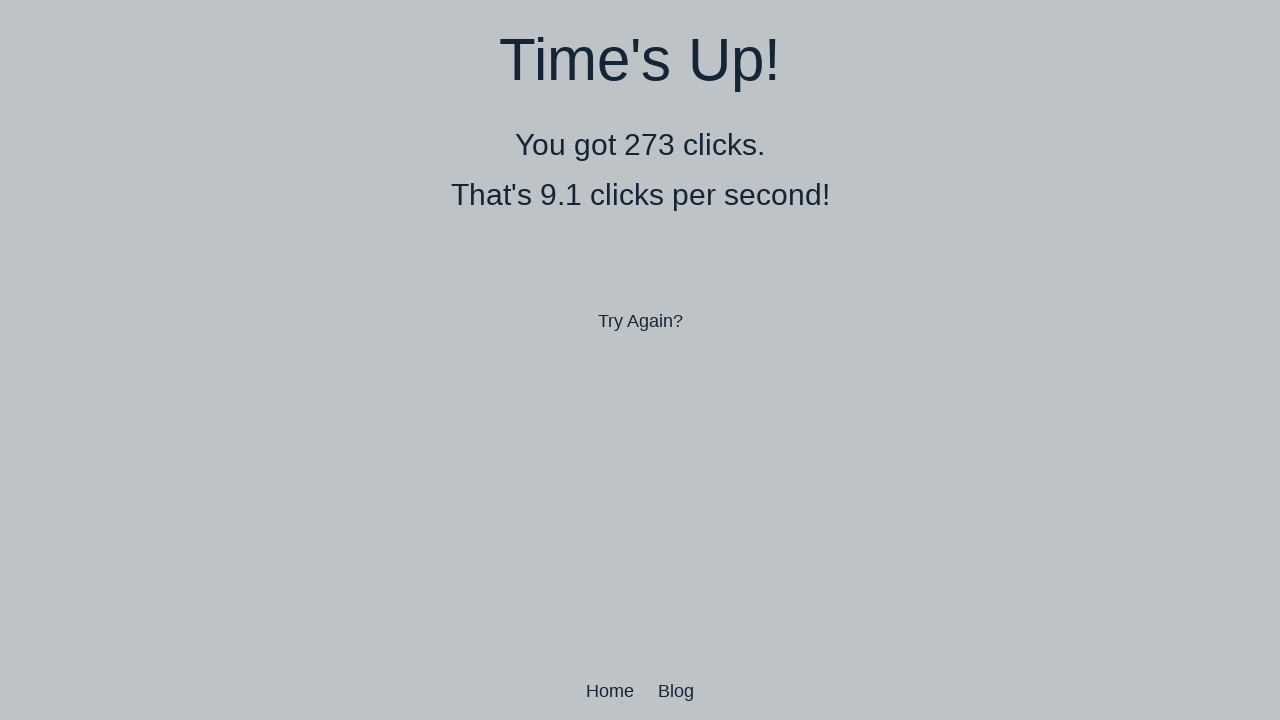

Performed double-click 344 of 500 at (640, 360) on body
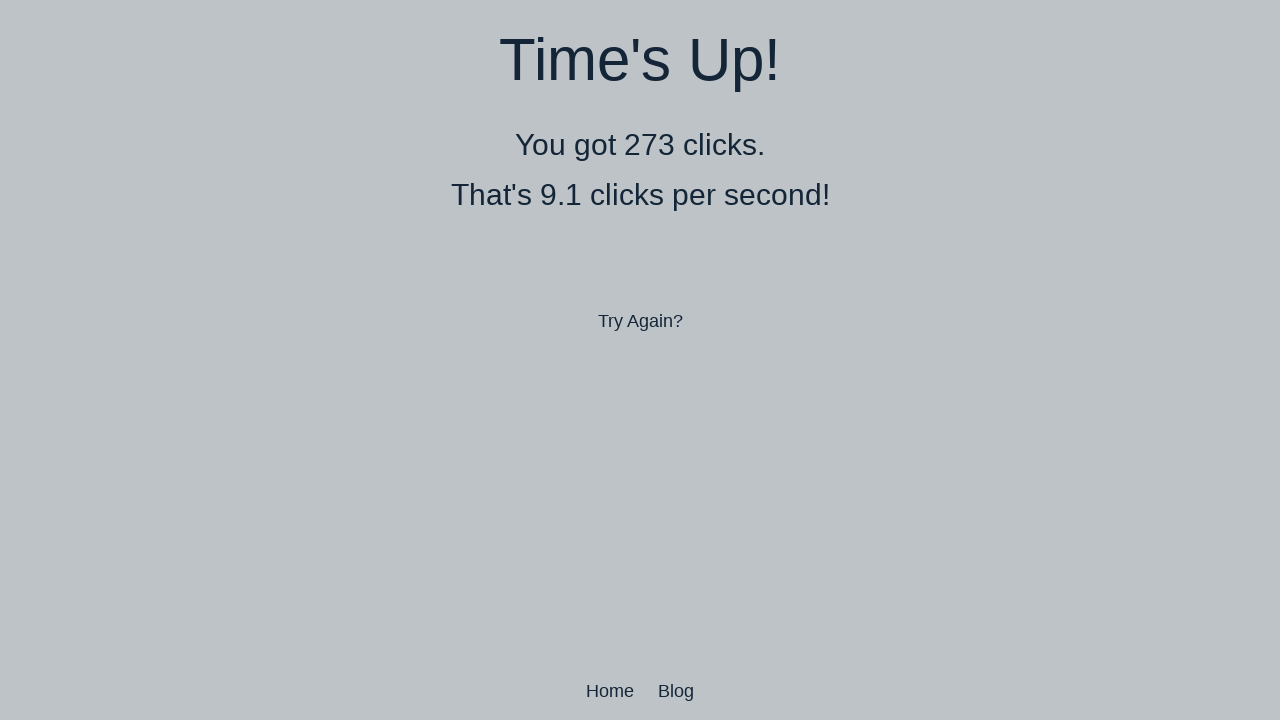

Performed double-click 345 of 500 at (640, 360) on body
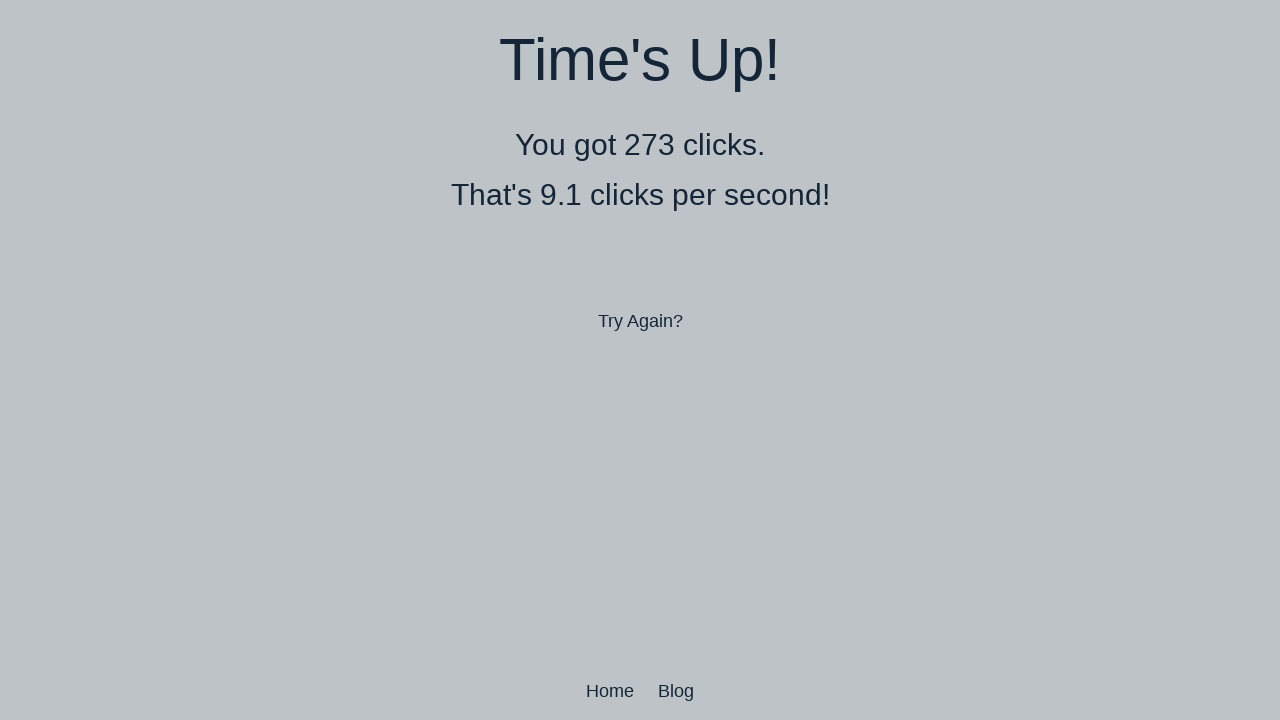

Performed double-click 346 of 500 at (640, 360) on body
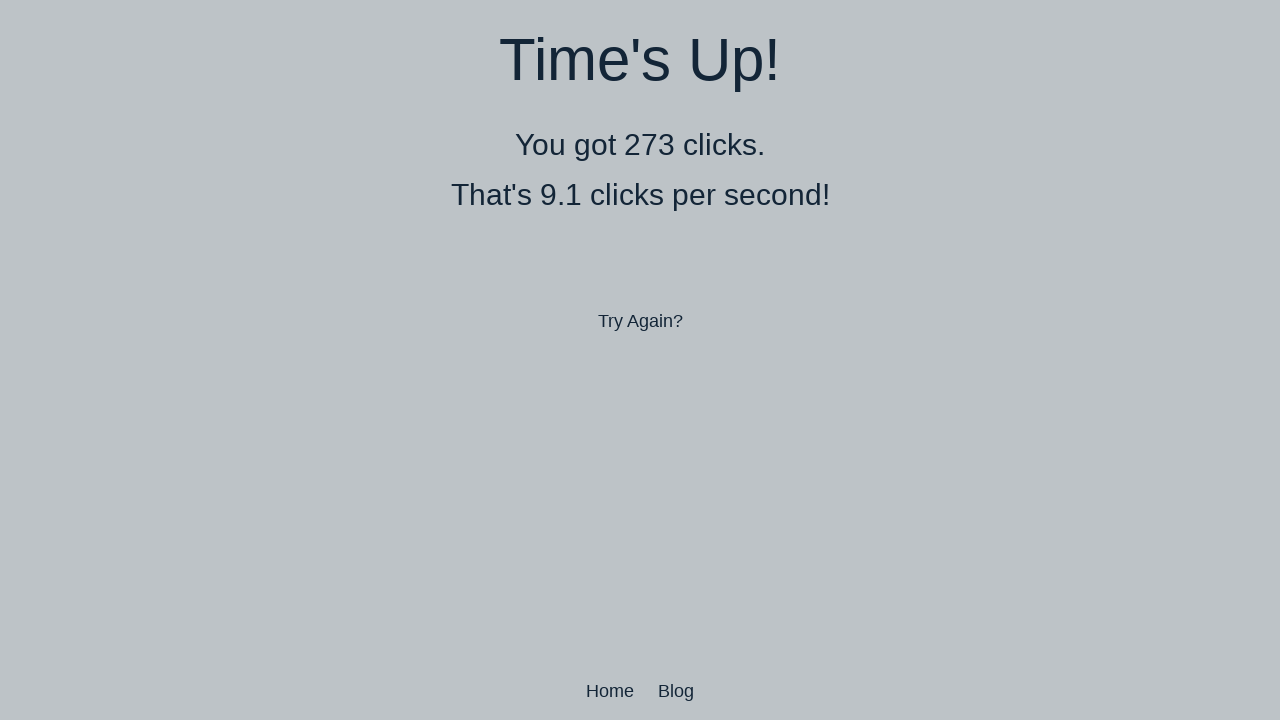

Performed double-click 347 of 500 at (640, 360) on body
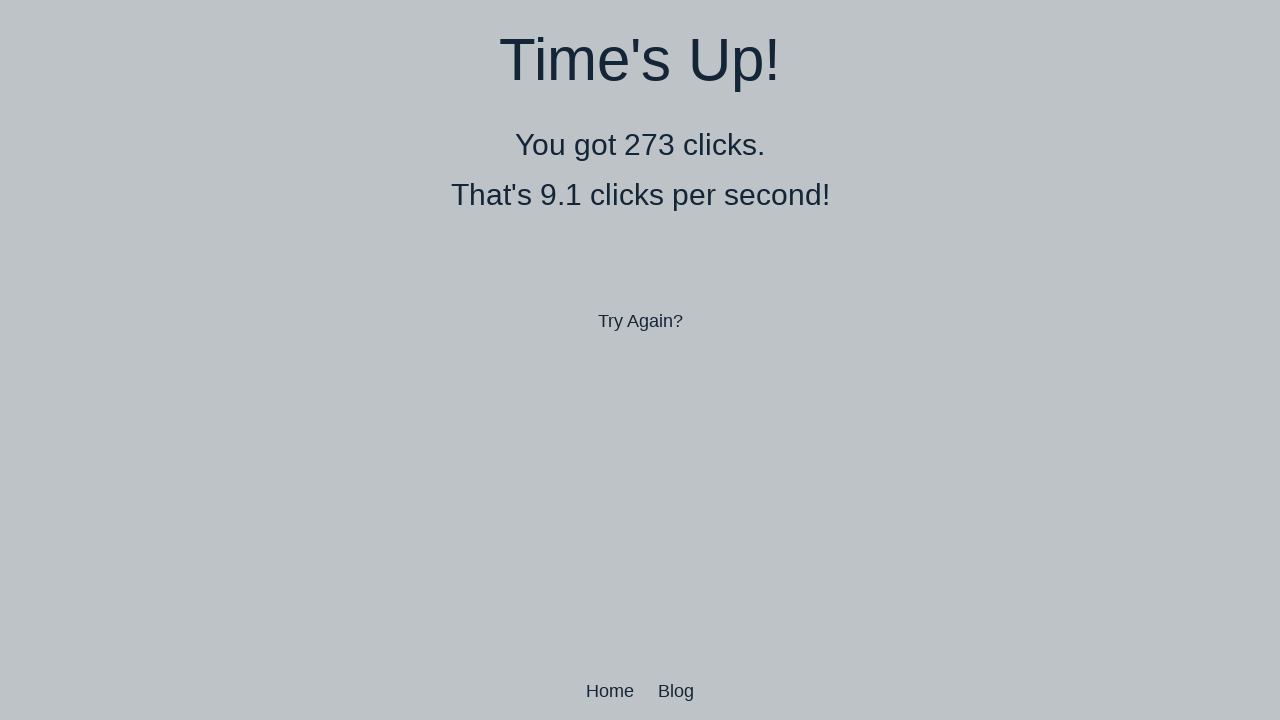

Performed double-click 348 of 500 at (640, 360) on body
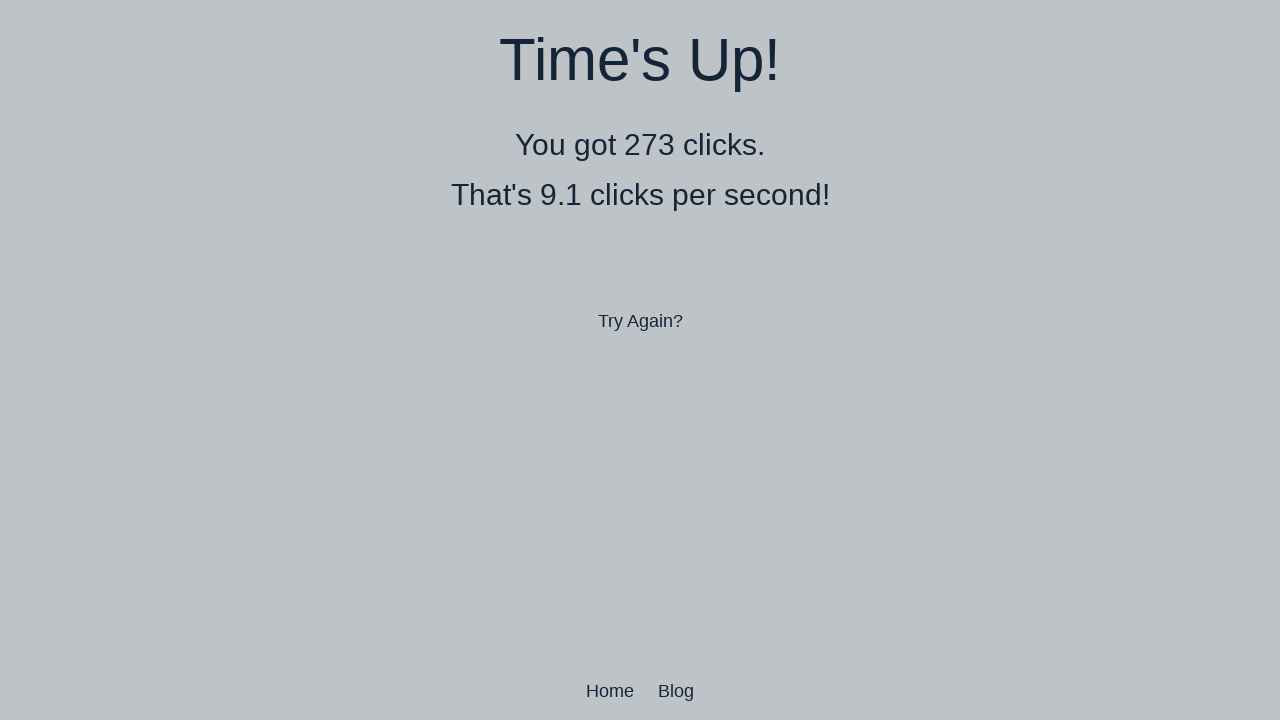

Performed double-click 349 of 500 at (640, 360) on body
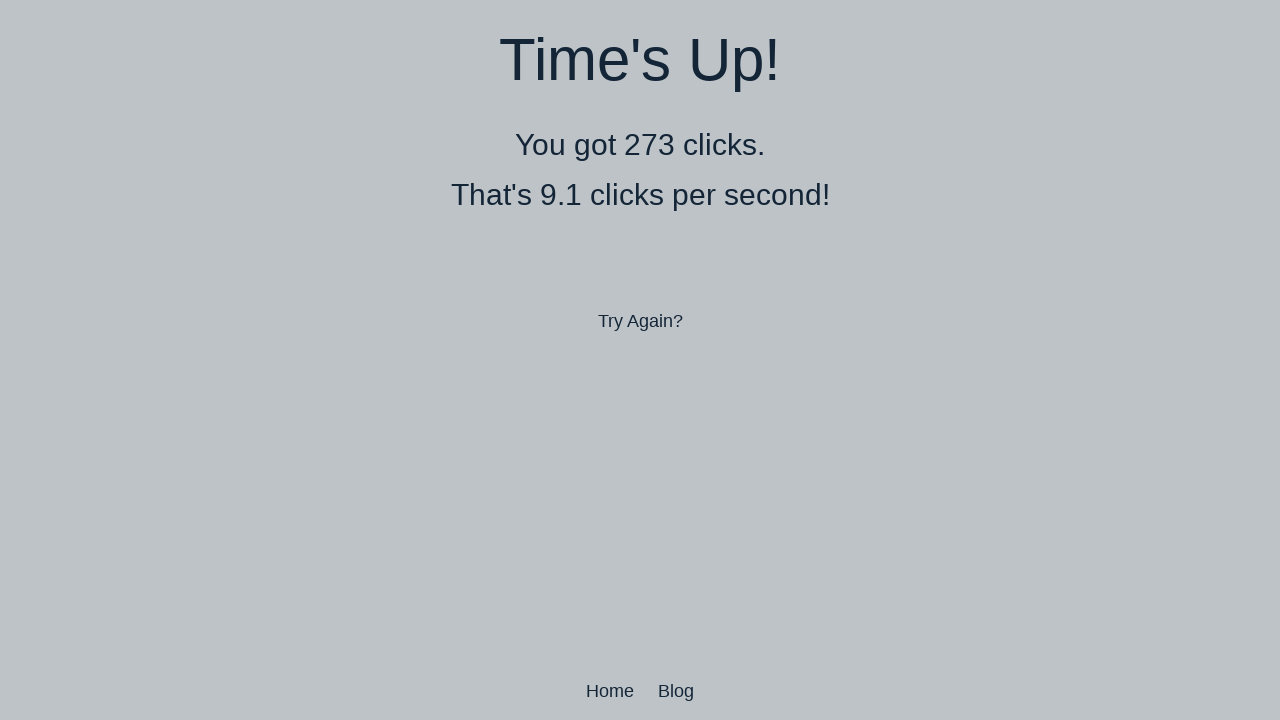

Performed double-click 350 of 500 at (640, 360) on body
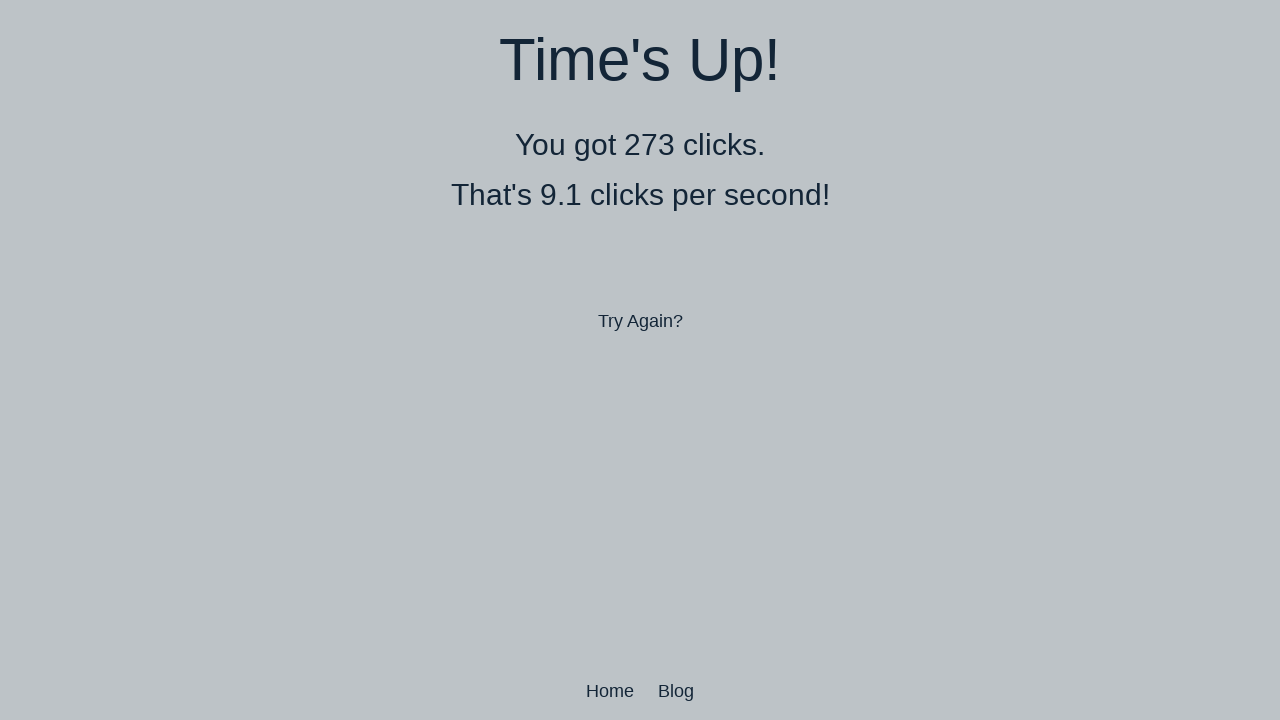

Performed double-click 351 of 500 at (640, 360) on body
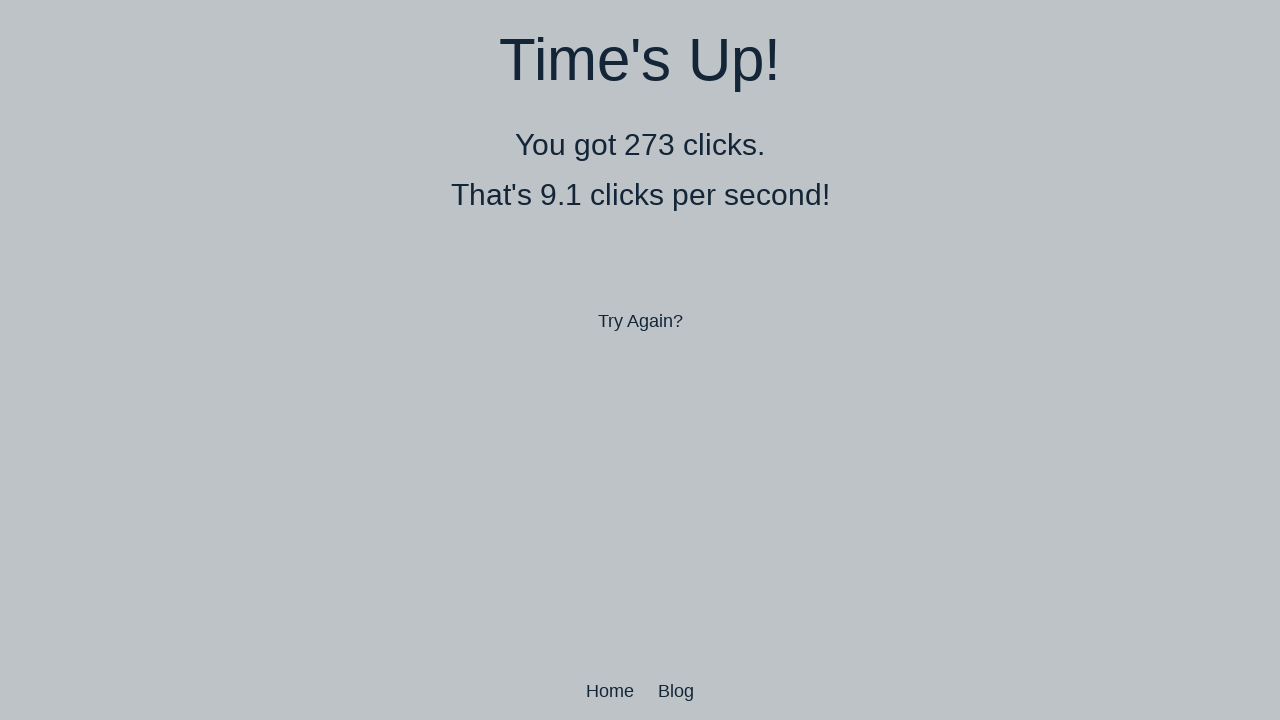

Performed double-click 352 of 500 at (640, 360) on body
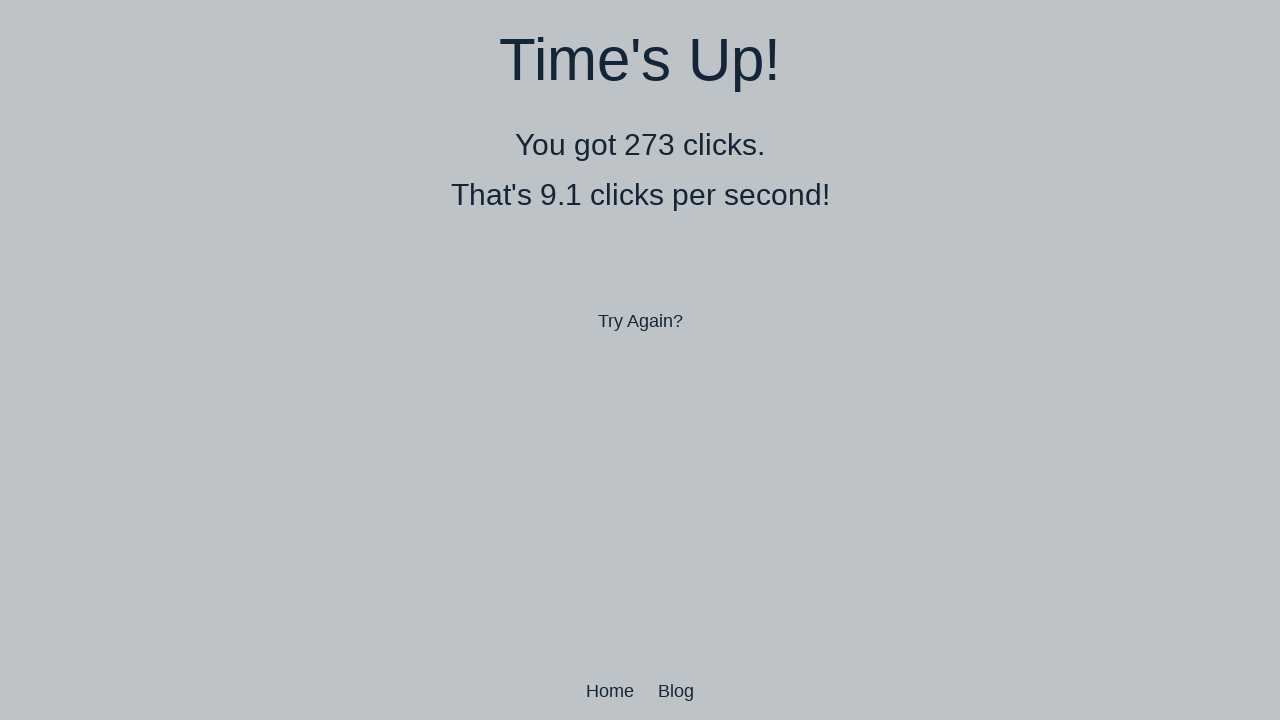

Performed double-click 353 of 500 at (640, 360) on body
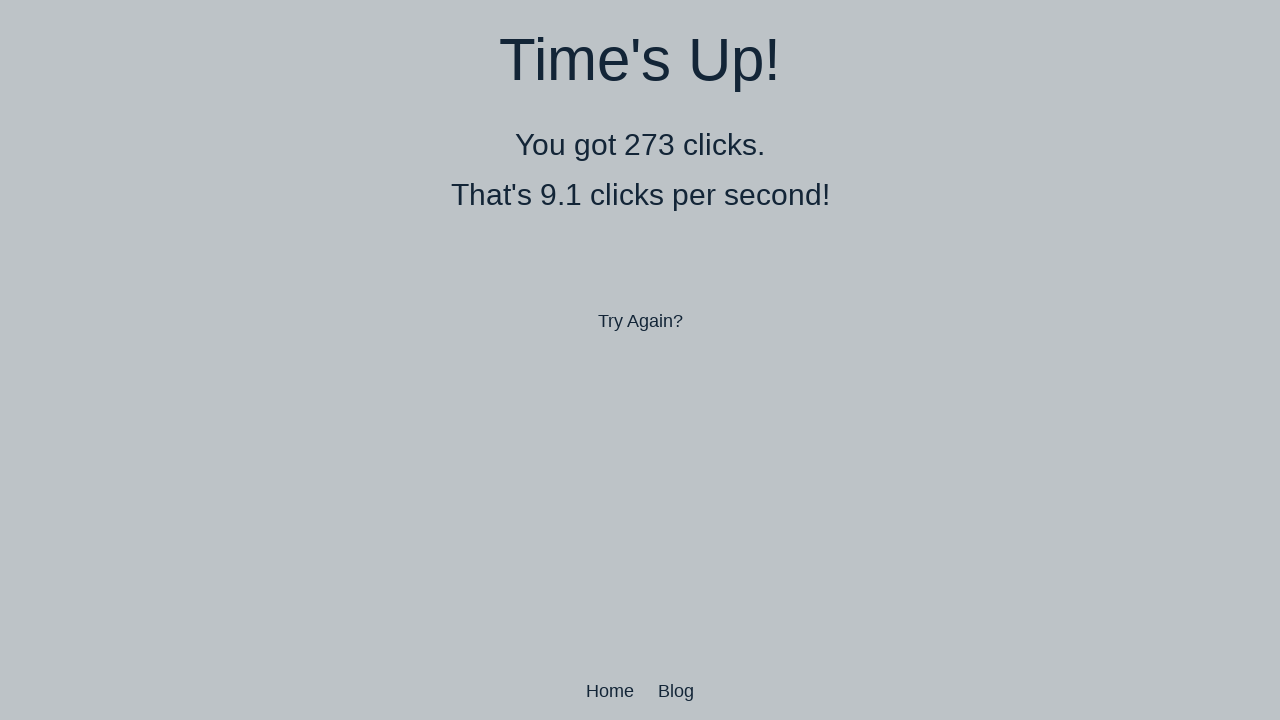

Performed double-click 354 of 500 at (640, 360) on body
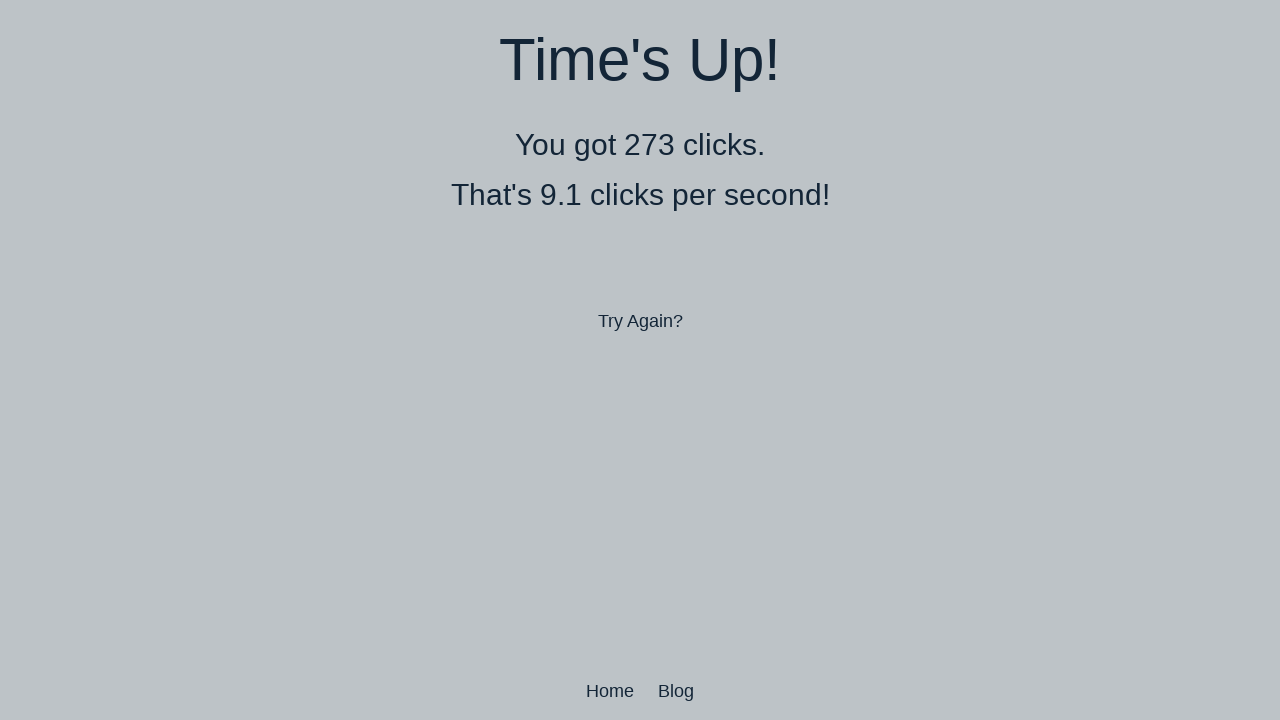

Performed double-click 355 of 500 at (640, 360) on body
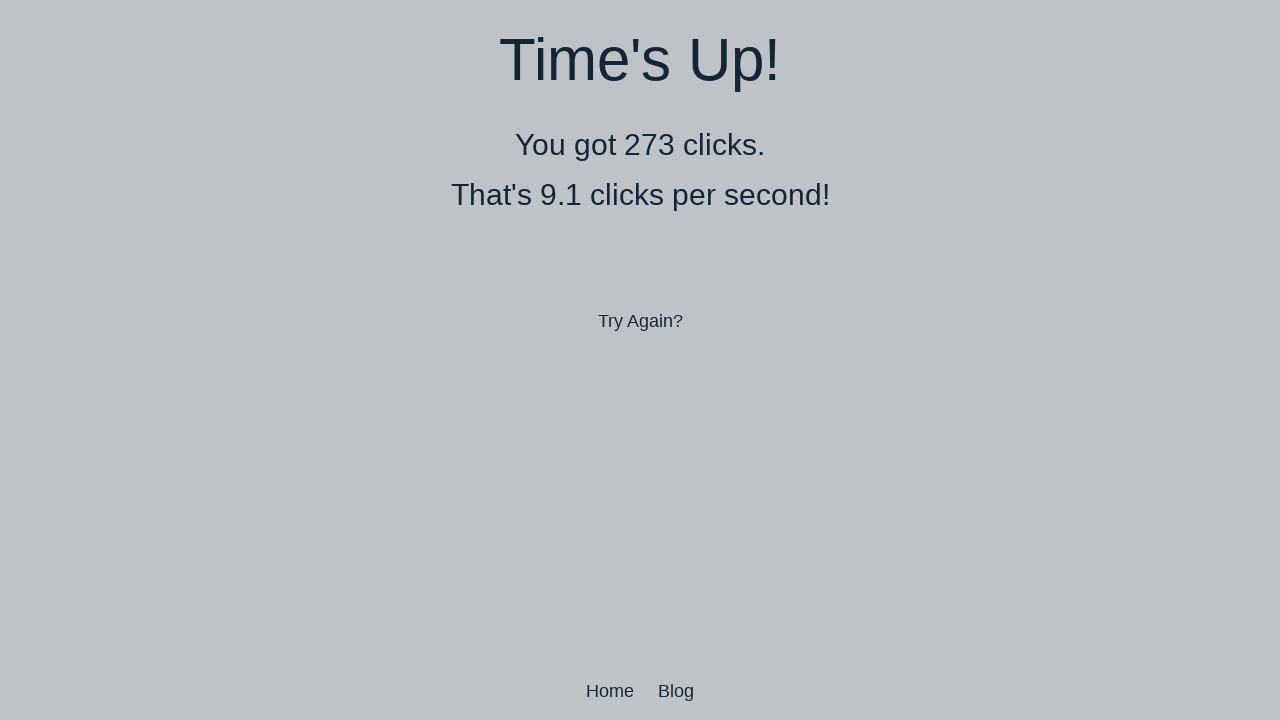

Performed double-click 356 of 500 at (640, 360) on body
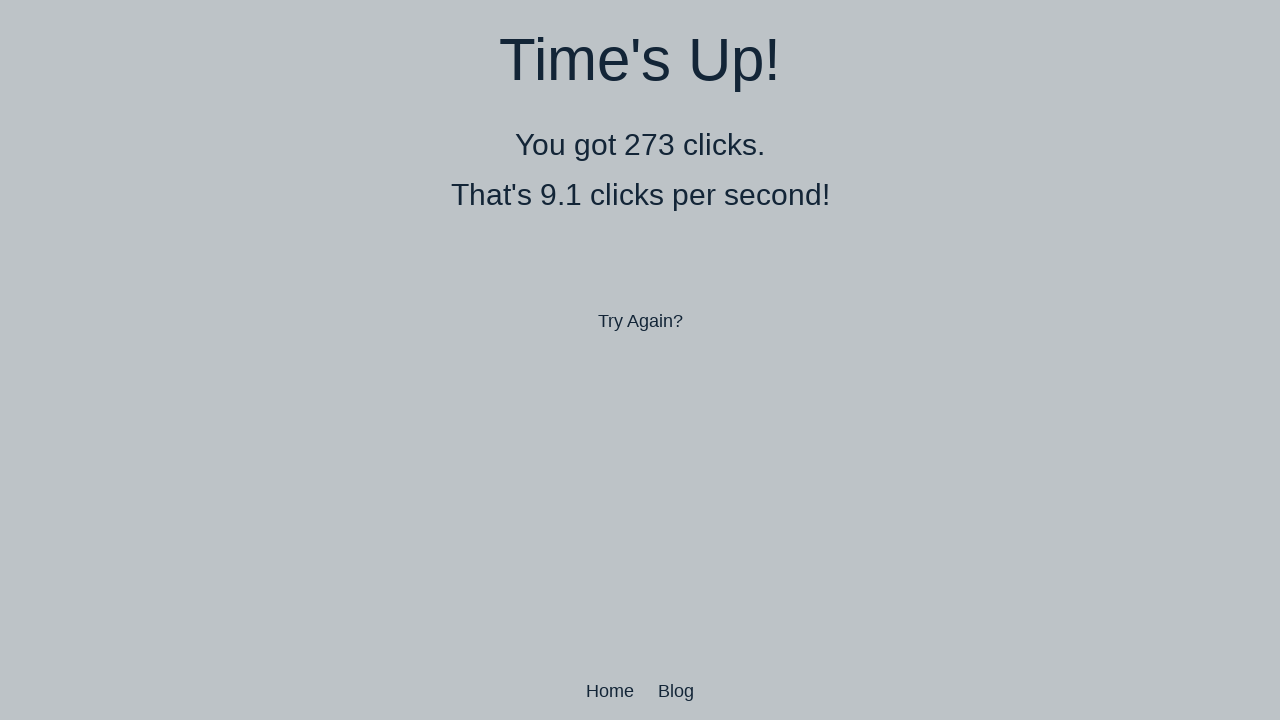

Performed double-click 357 of 500 at (640, 360) on body
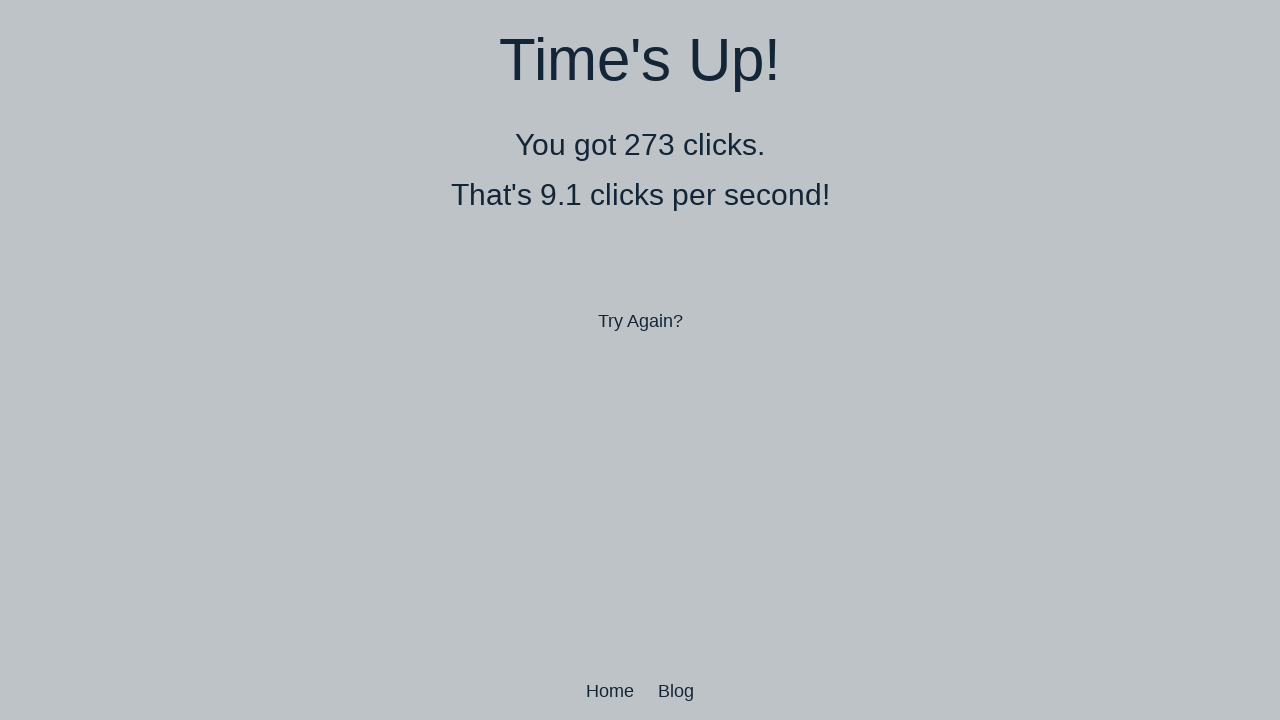

Performed double-click 358 of 500 at (640, 360) on body
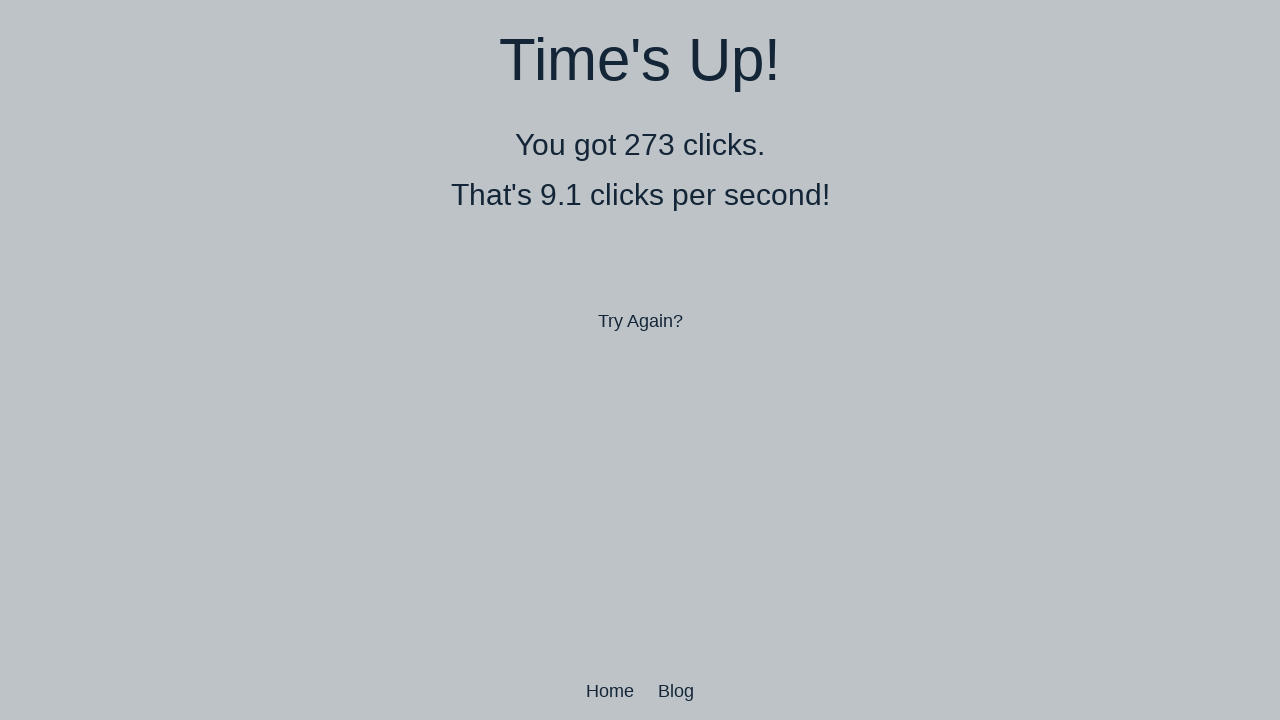

Performed double-click 359 of 500 at (640, 360) on body
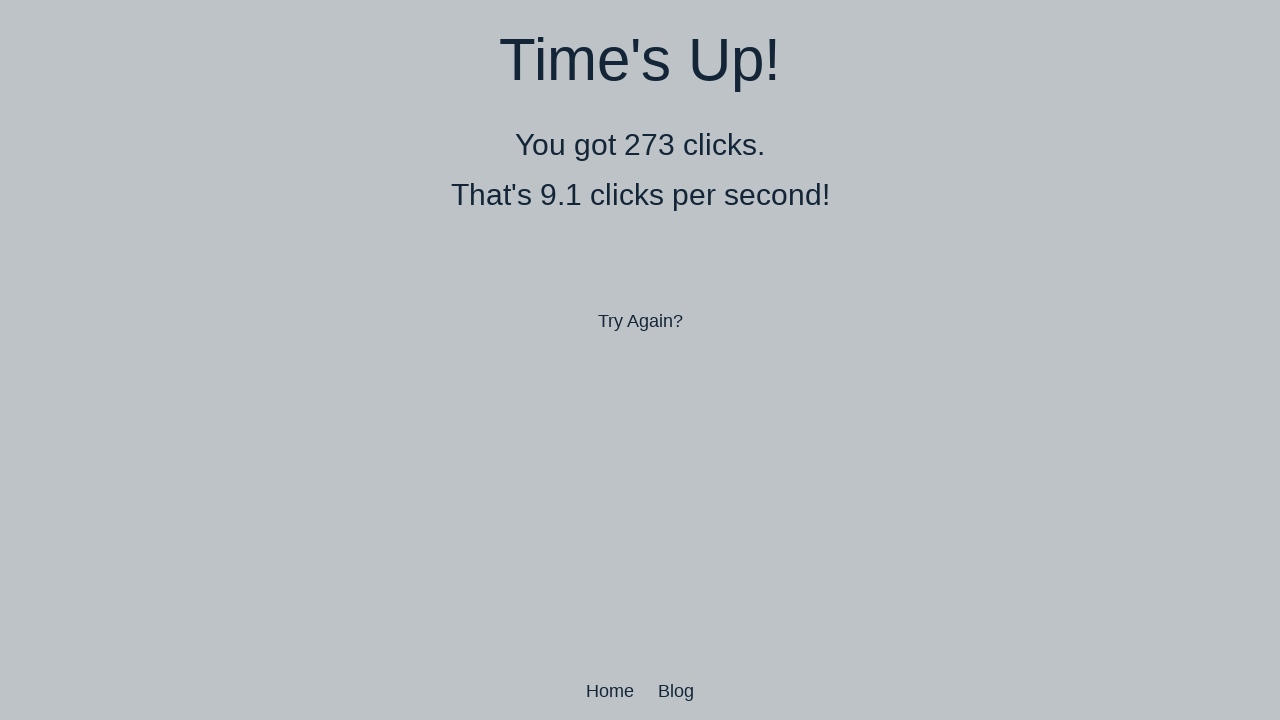

Performed double-click 360 of 500 at (640, 360) on body
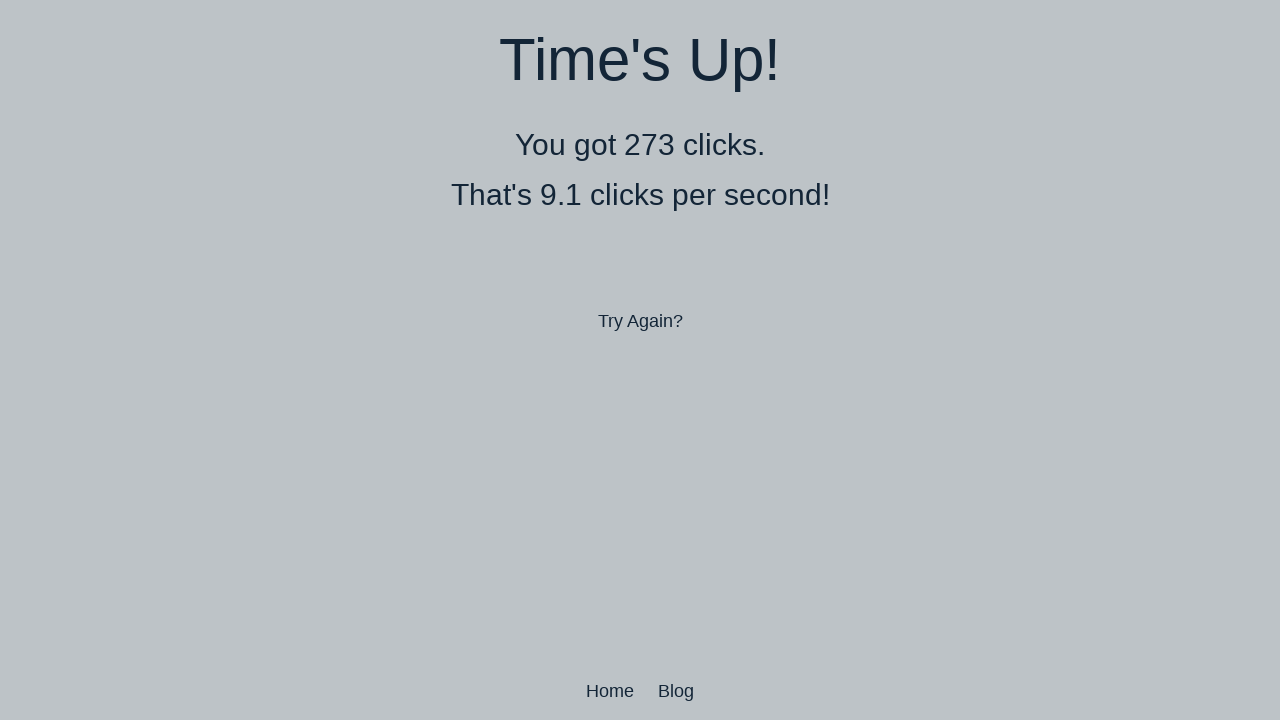

Performed double-click 361 of 500 at (640, 360) on body
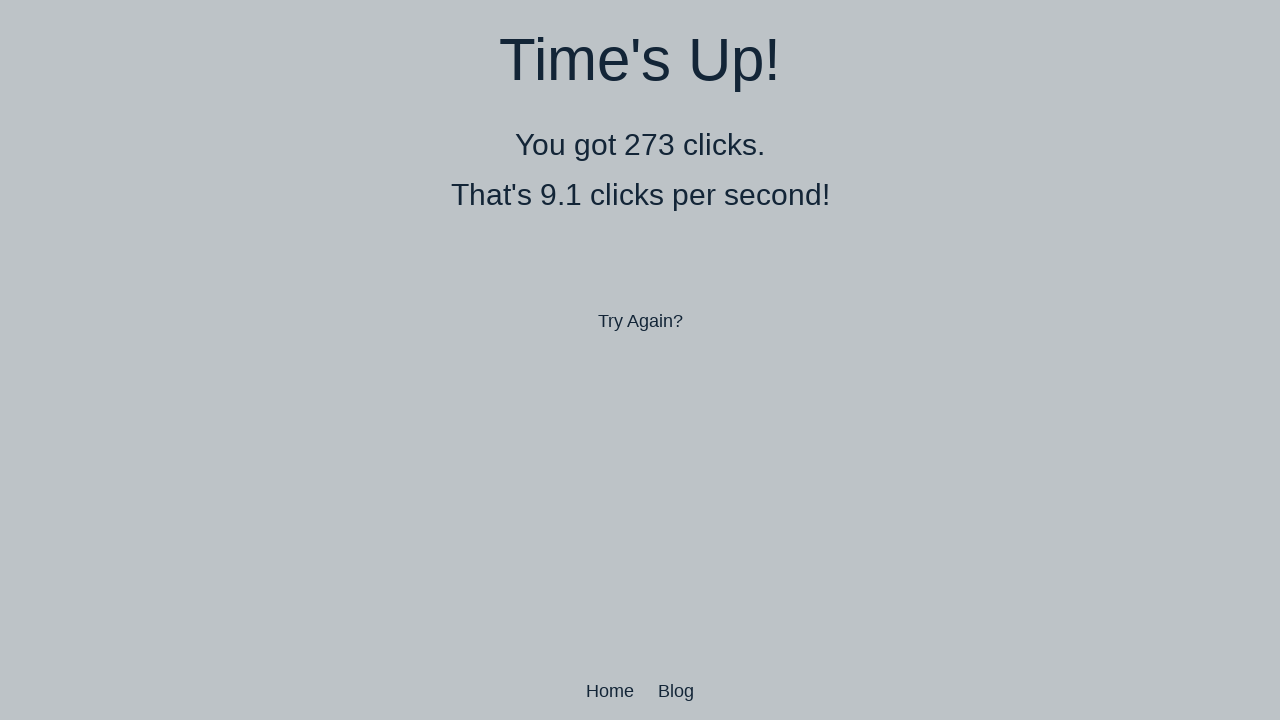

Performed double-click 362 of 500 at (640, 360) on body
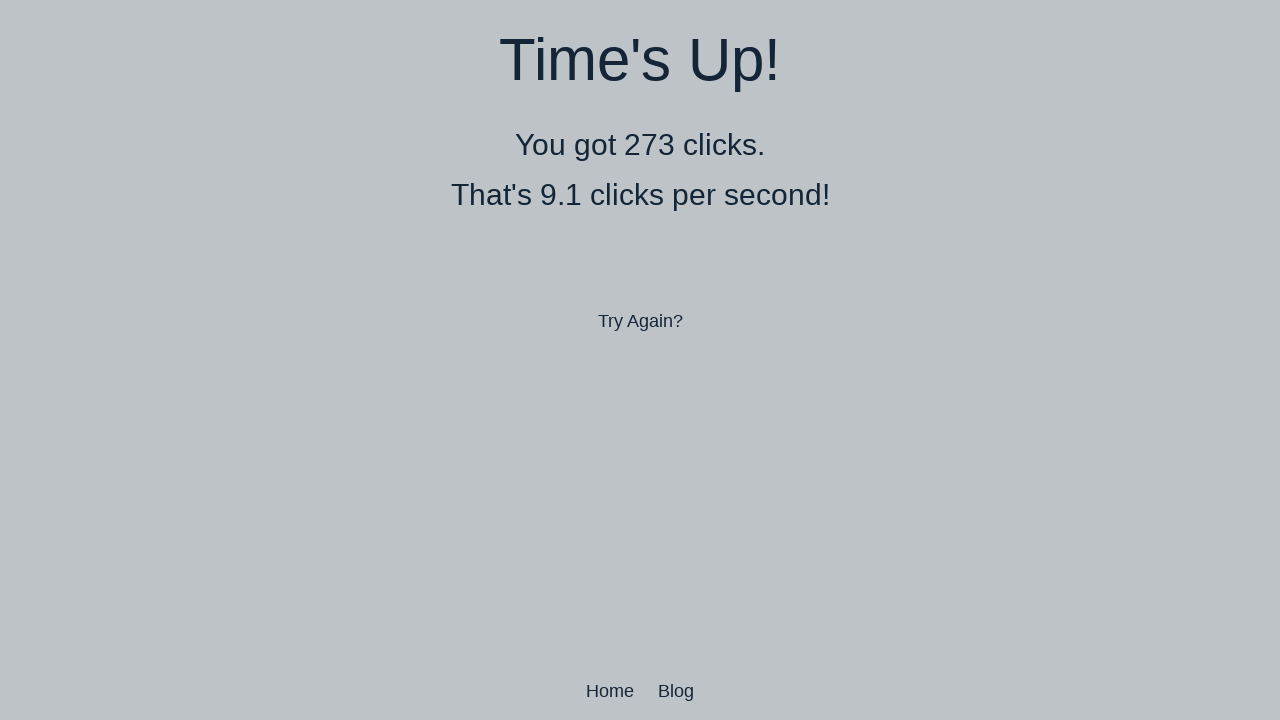

Performed double-click 363 of 500 at (640, 360) on body
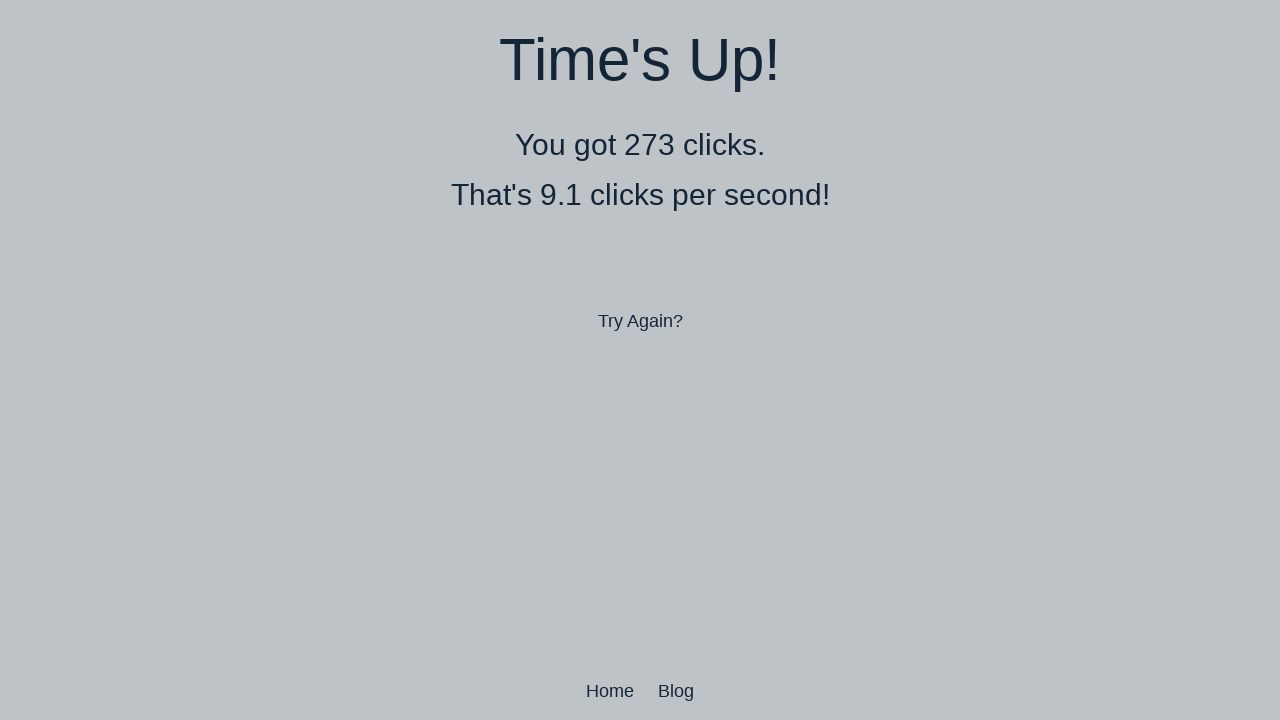

Performed double-click 364 of 500 at (640, 360) on body
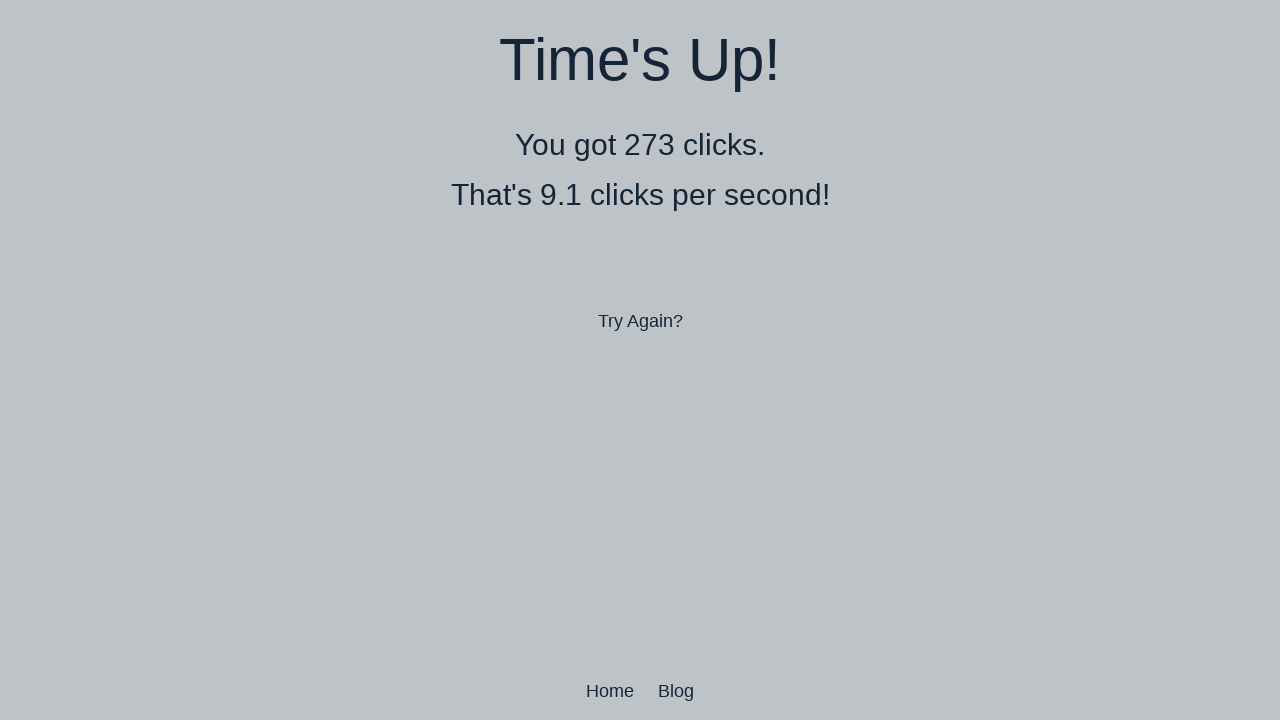

Performed double-click 365 of 500 at (640, 360) on body
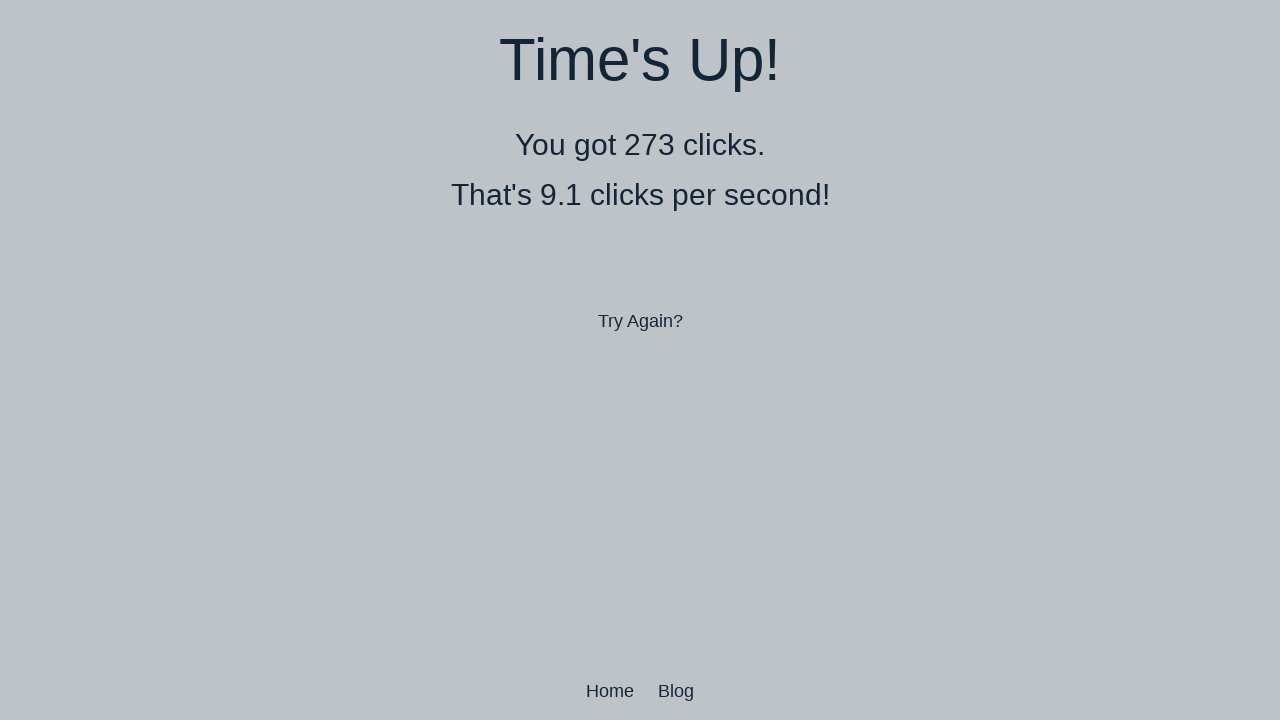

Performed double-click 366 of 500 at (640, 360) on body
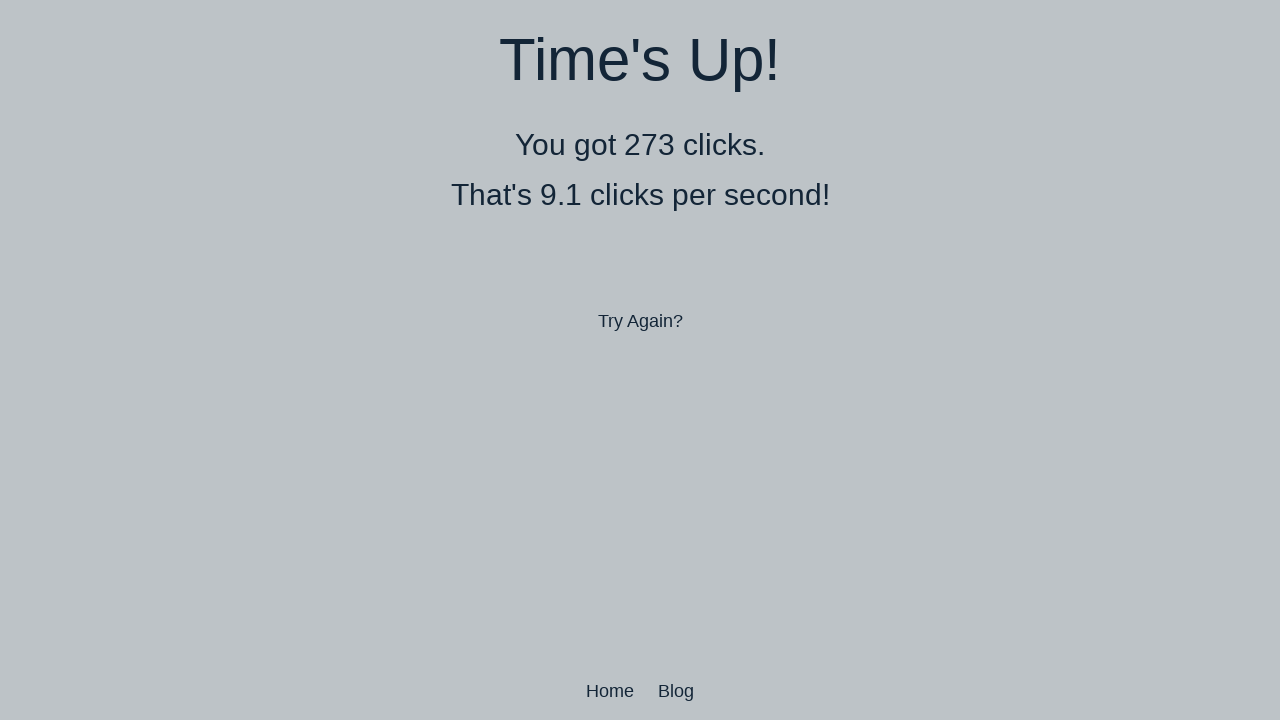

Performed double-click 367 of 500 at (640, 360) on body
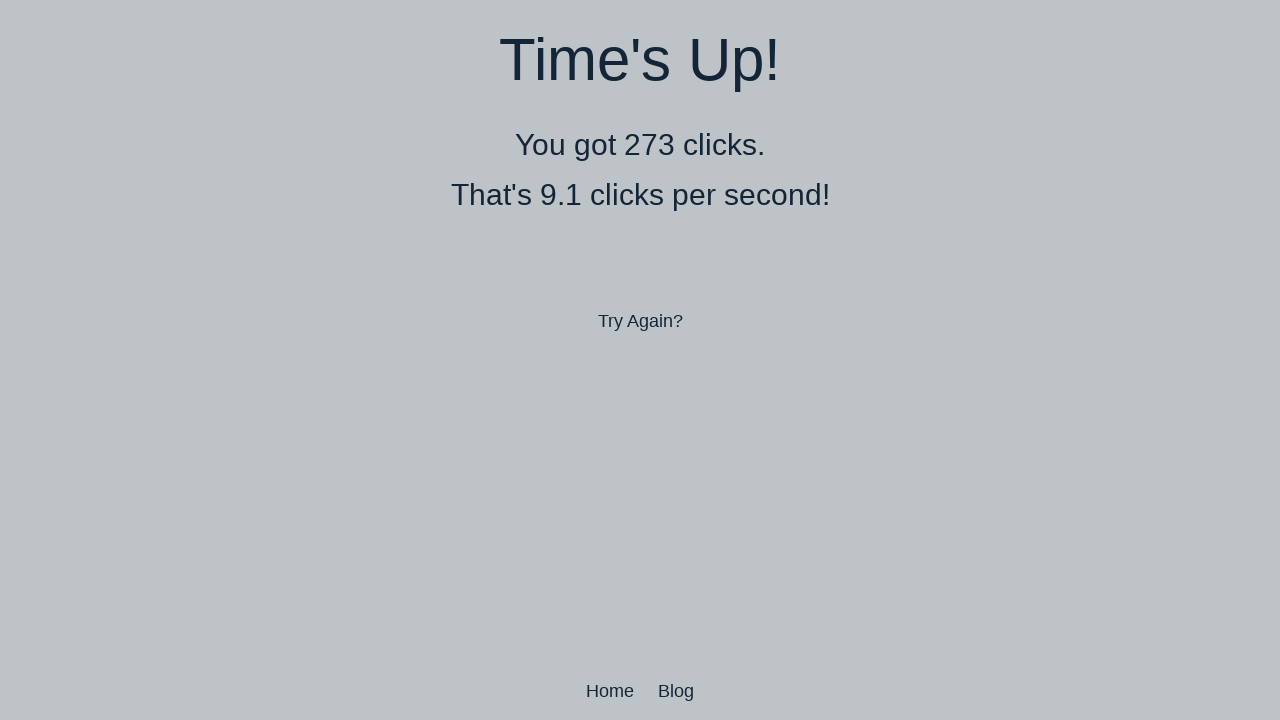

Performed double-click 368 of 500 at (640, 360) on body
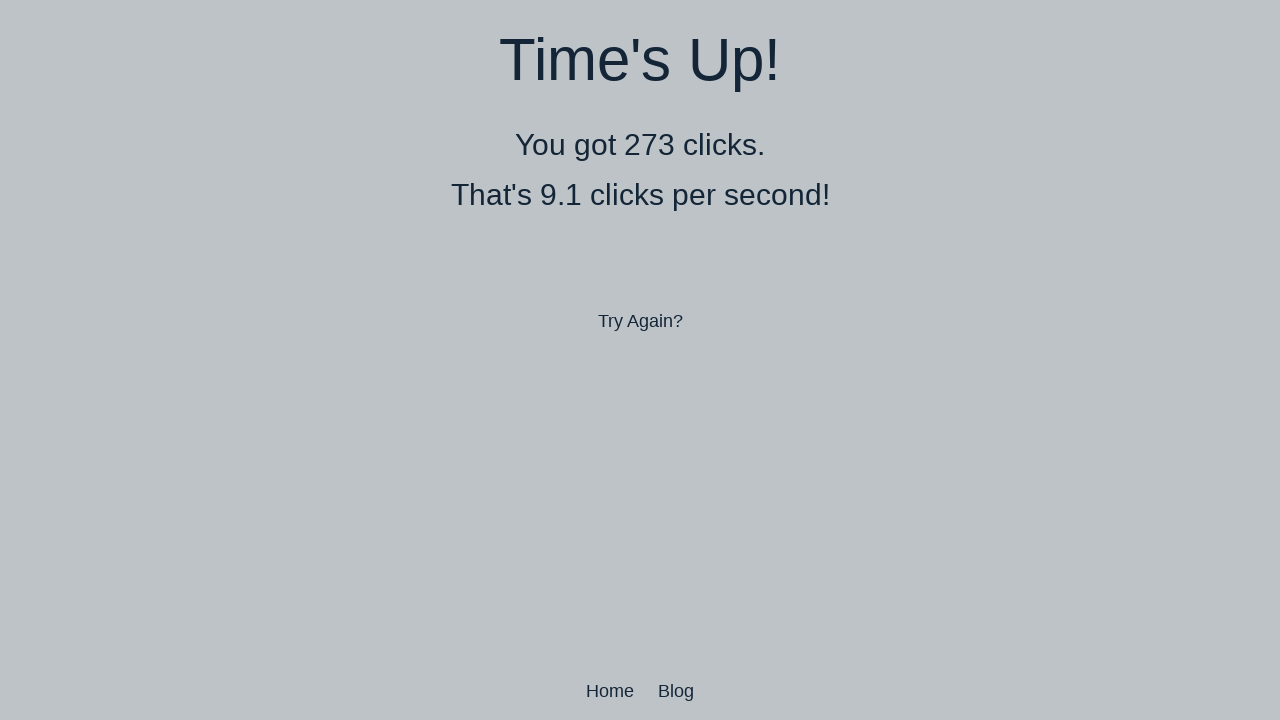

Performed double-click 369 of 500 at (640, 360) on body
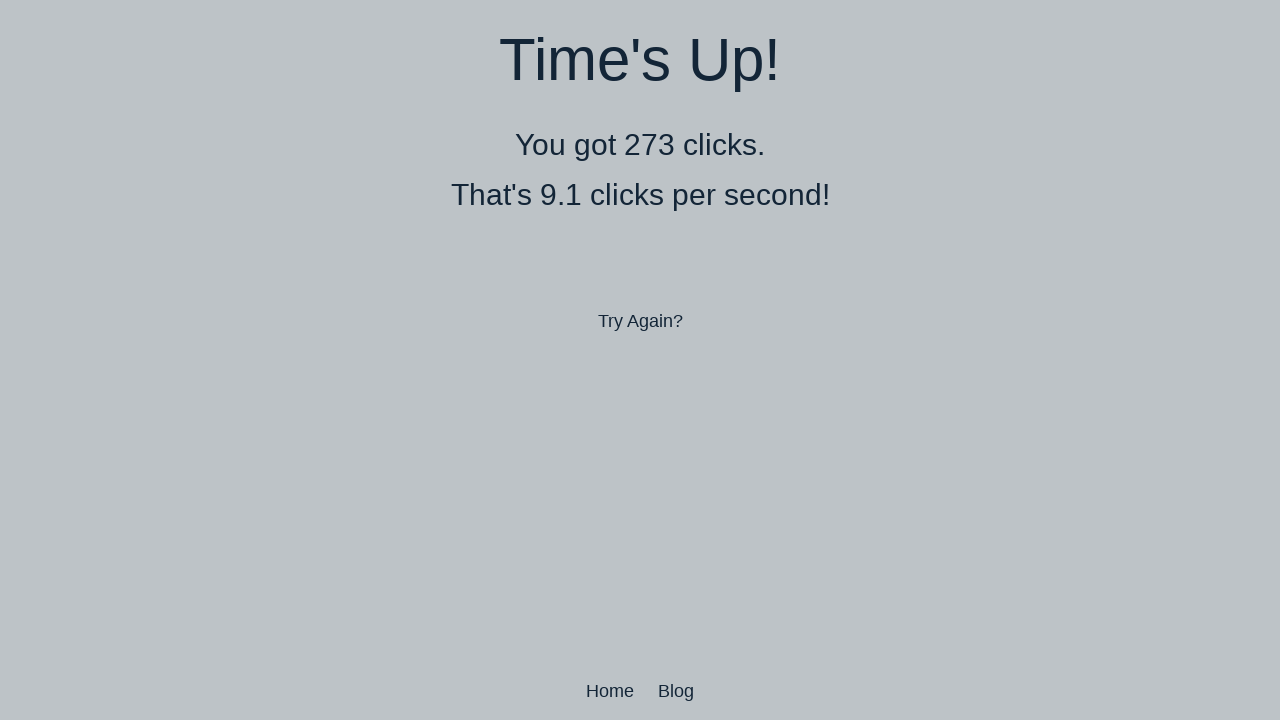

Performed double-click 370 of 500 at (640, 360) on body
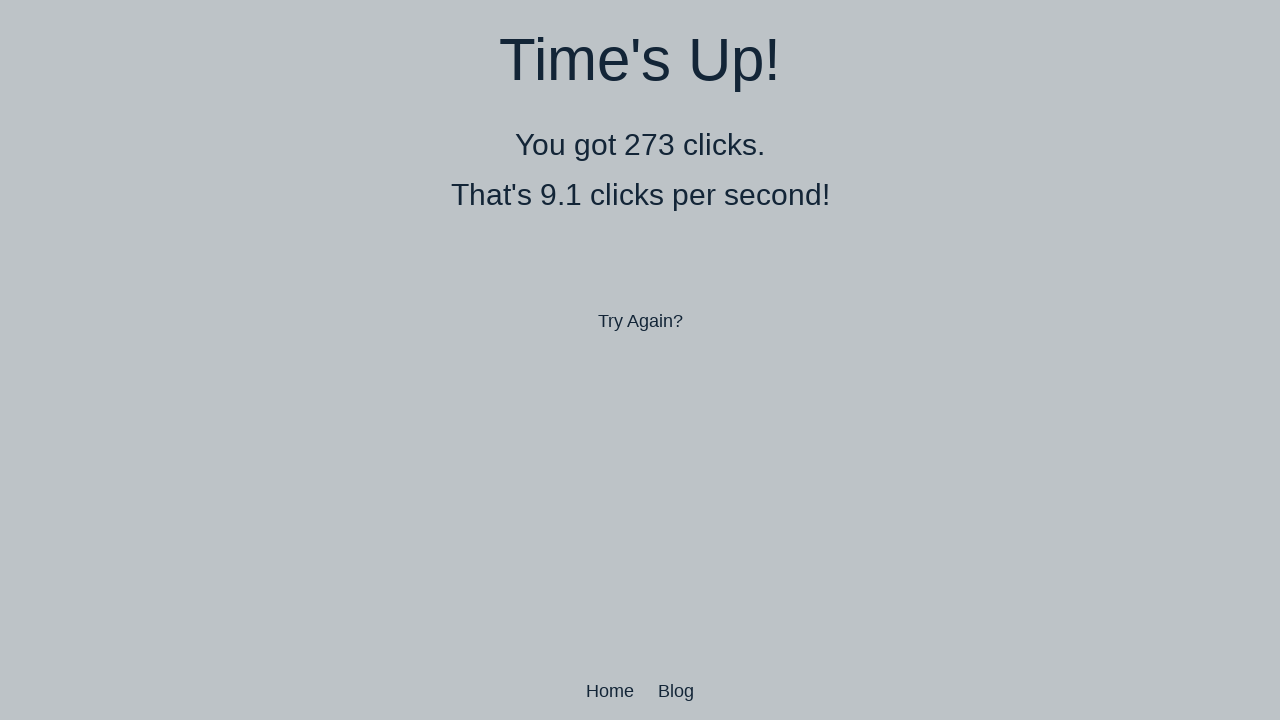

Performed double-click 371 of 500 at (640, 360) on body
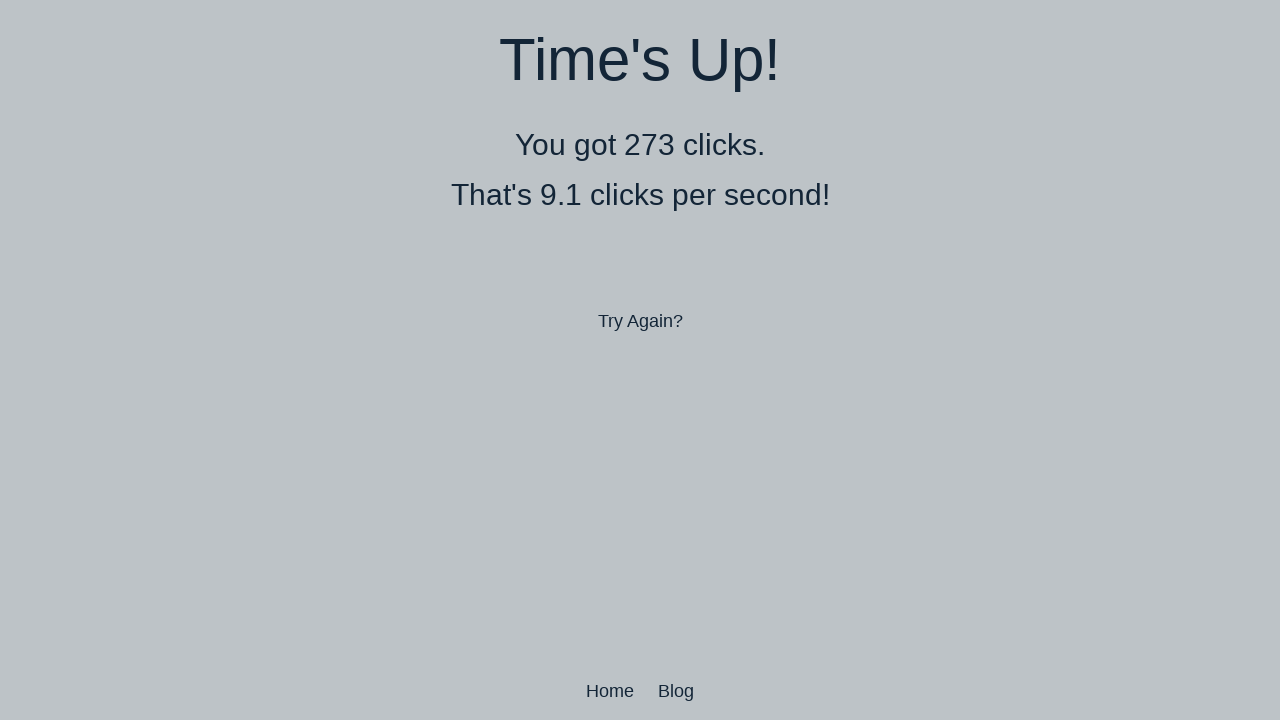

Performed double-click 372 of 500 at (640, 360) on body
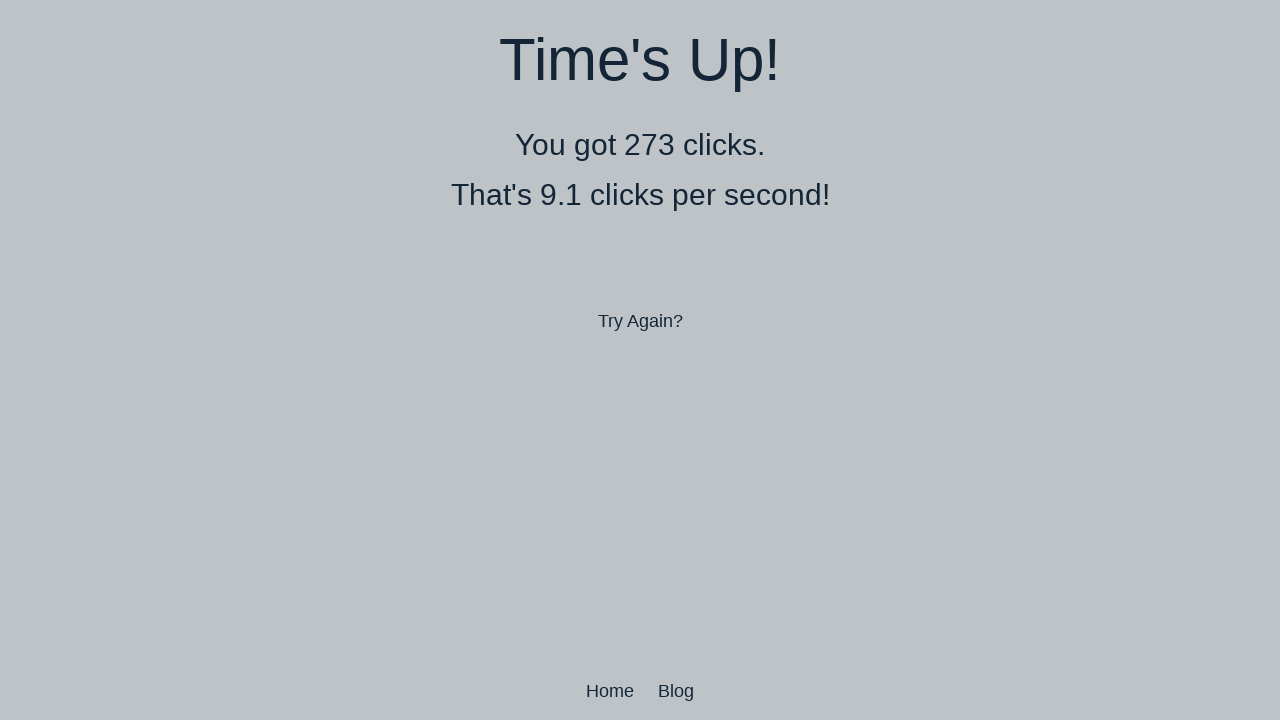

Performed double-click 373 of 500 at (640, 360) on body
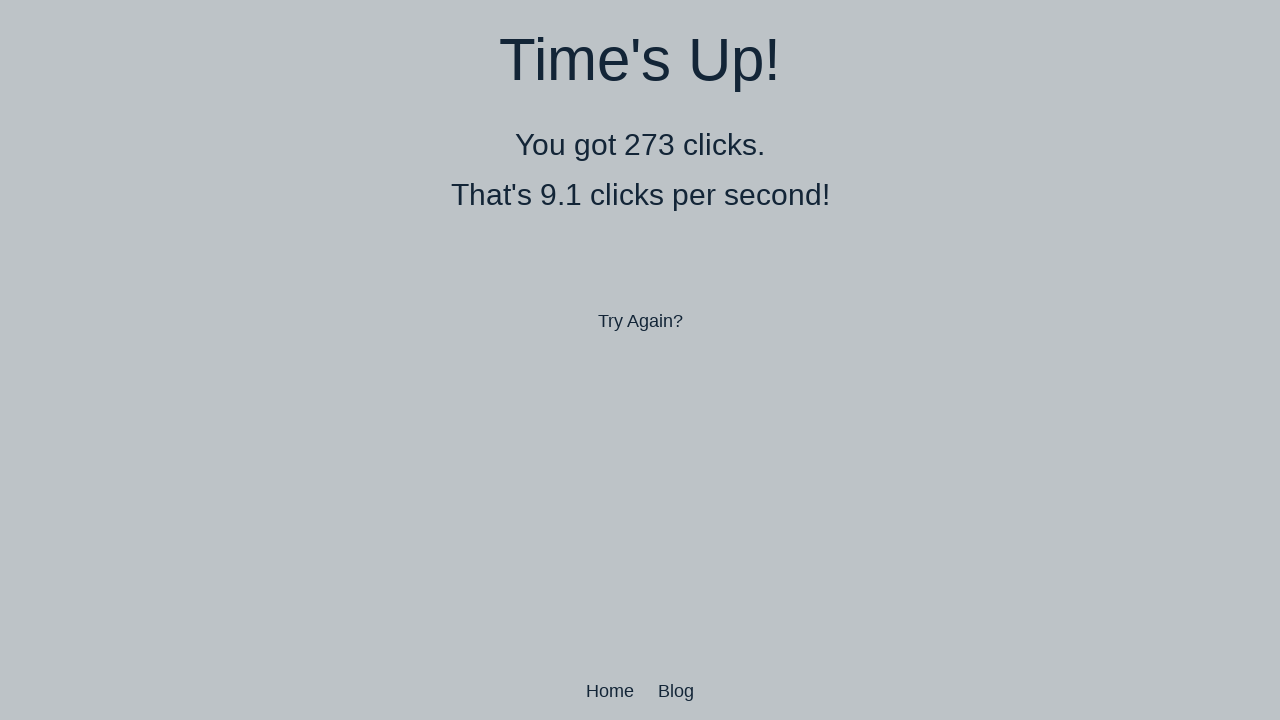

Performed double-click 374 of 500 at (640, 360) on body
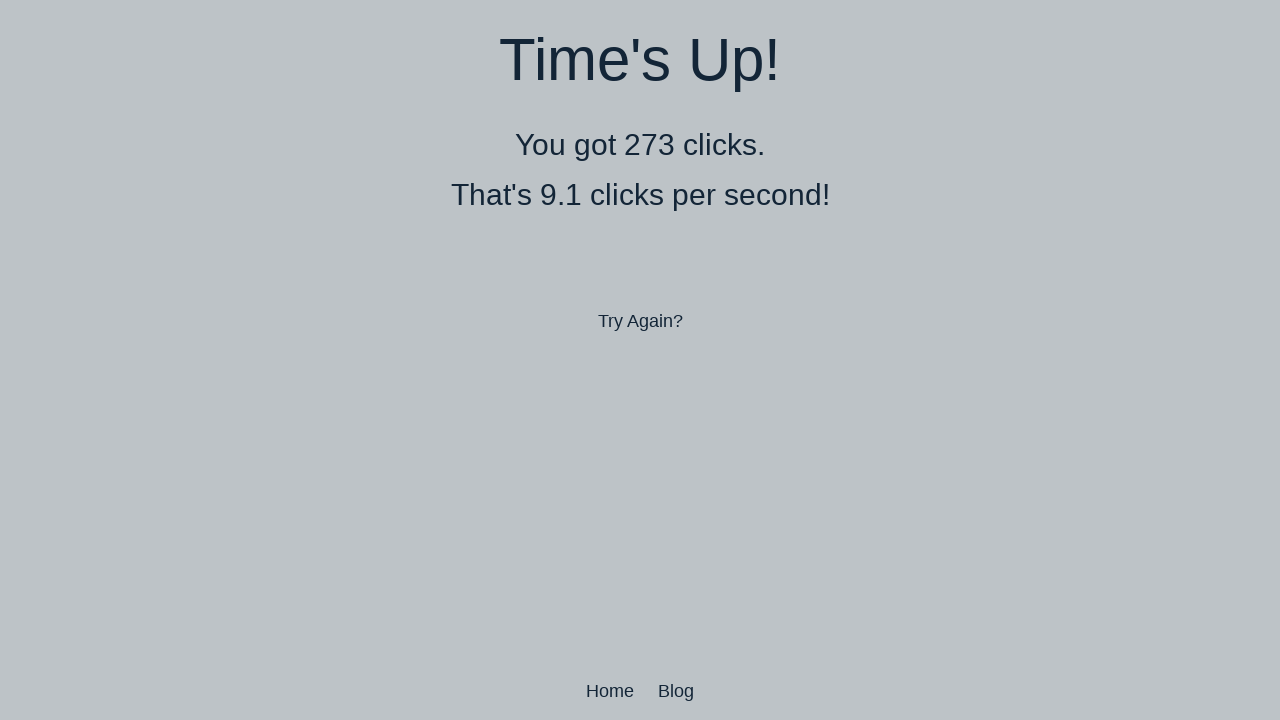

Performed double-click 375 of 500 at (640, 360) on body
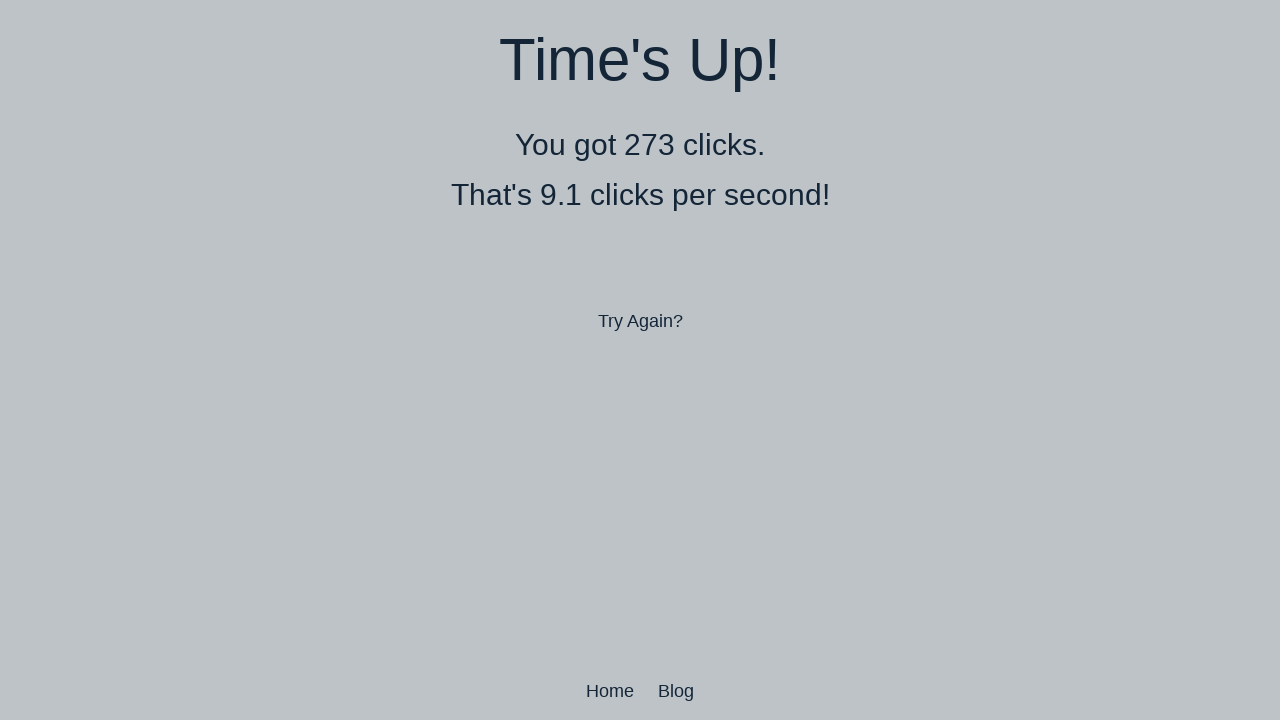

Performed double-click 376 of 500 at (640, 360) on body
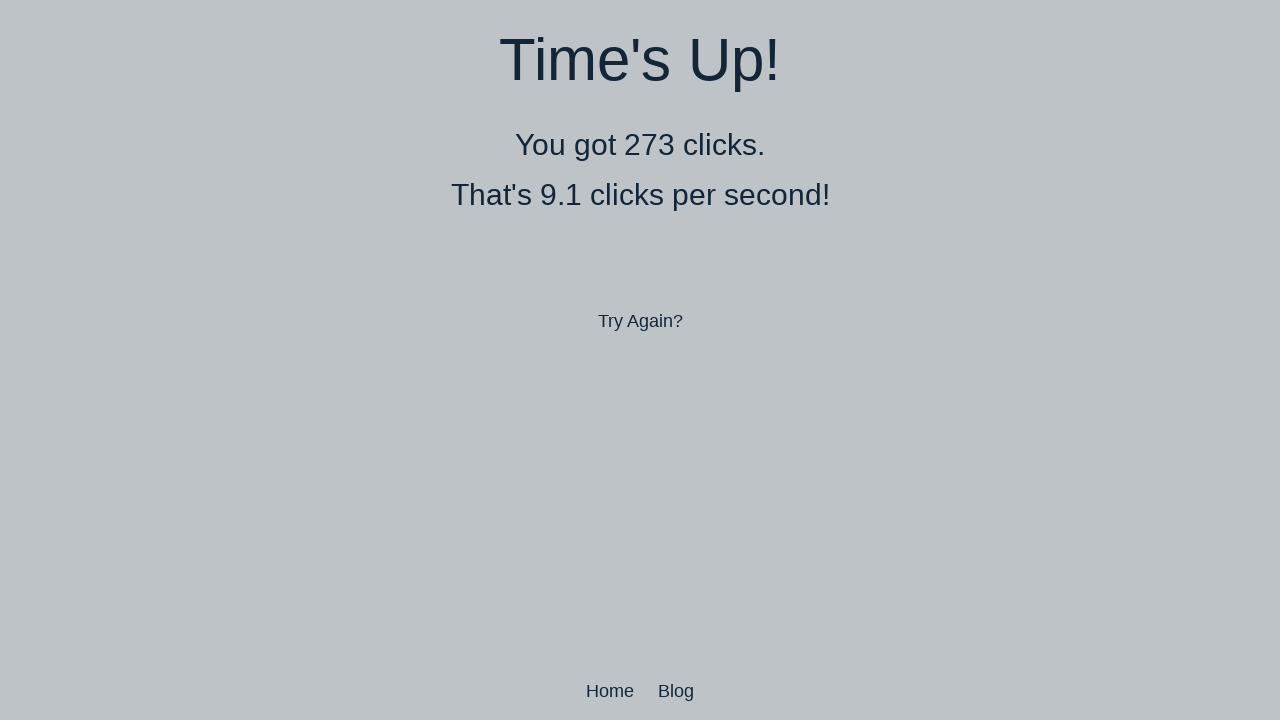

Performed double-click 377 of 500 at (640, 360) on body
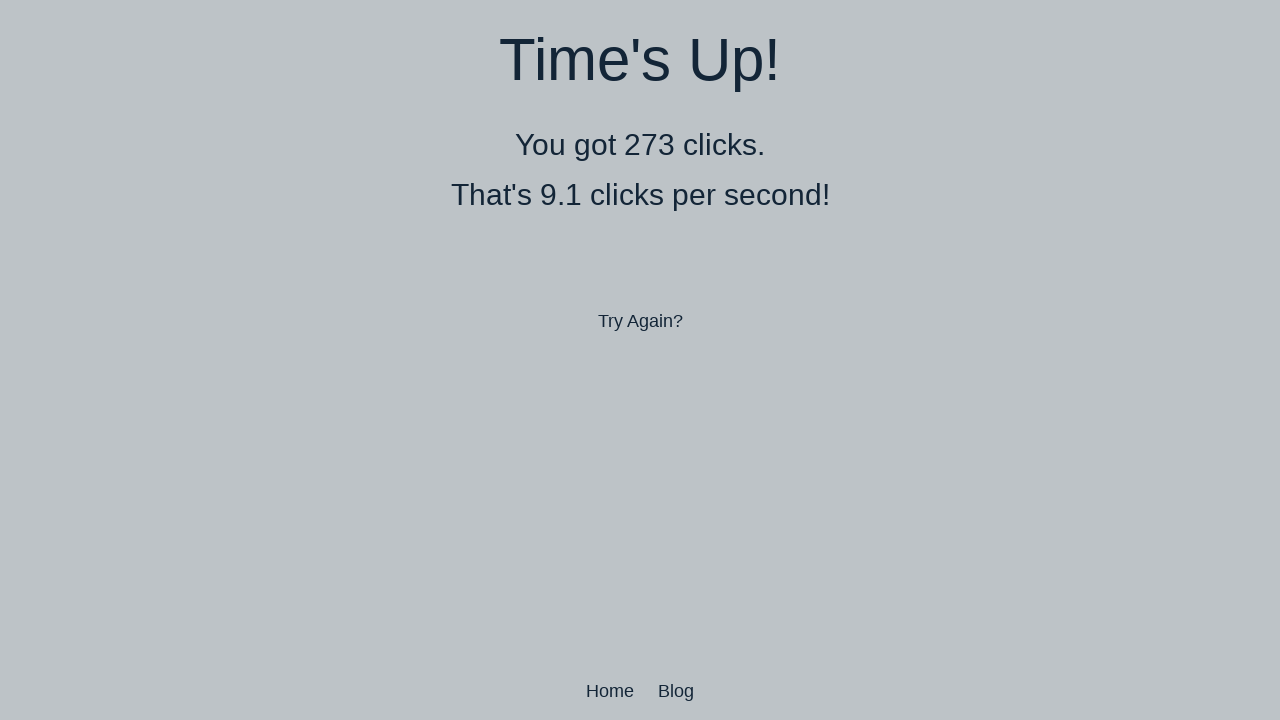

Performed double-click 378 of 500 at (640, 360) on body
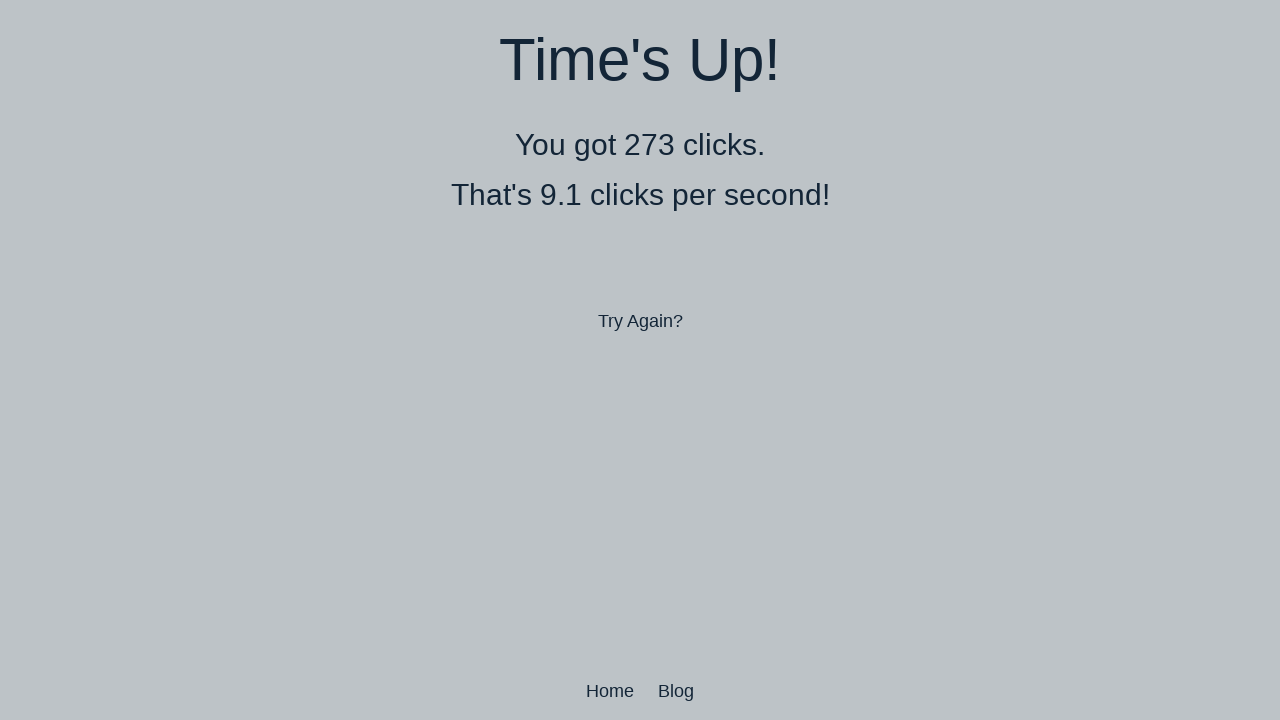

Performed double-click 379 of 500 at (640, 360) on body
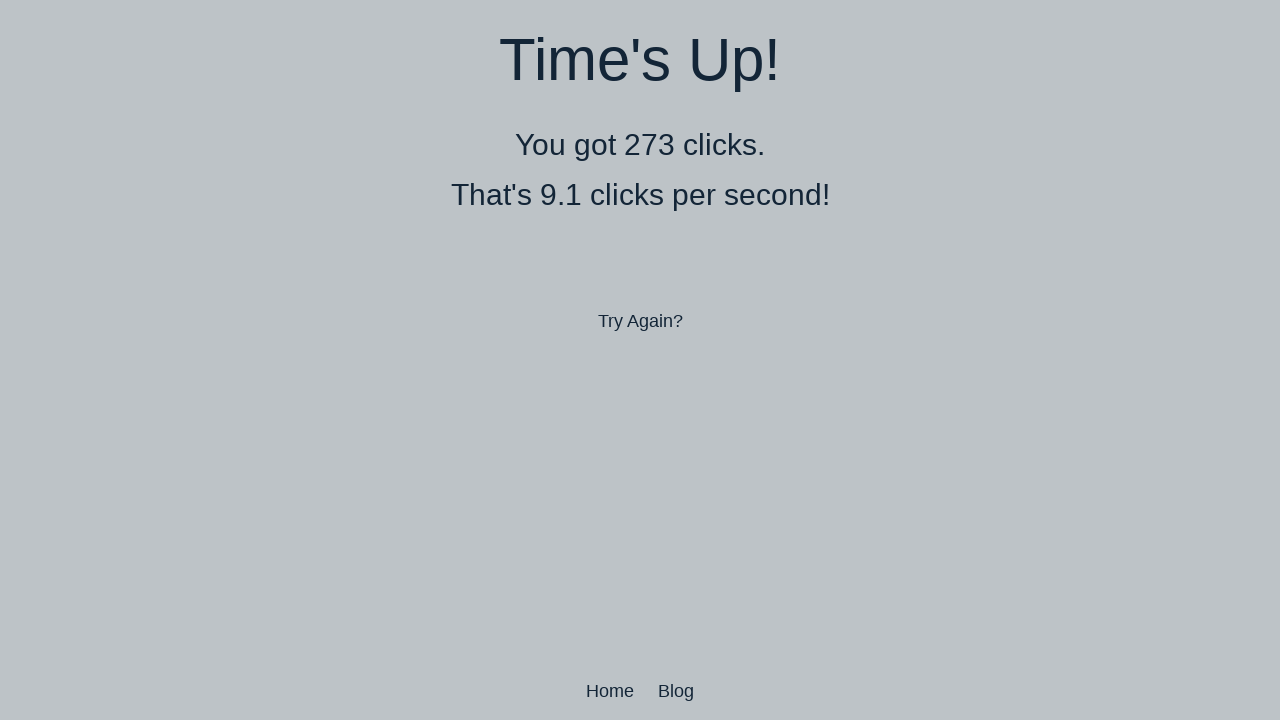

Performed double-click 380 of 500 at (640, 360) on body
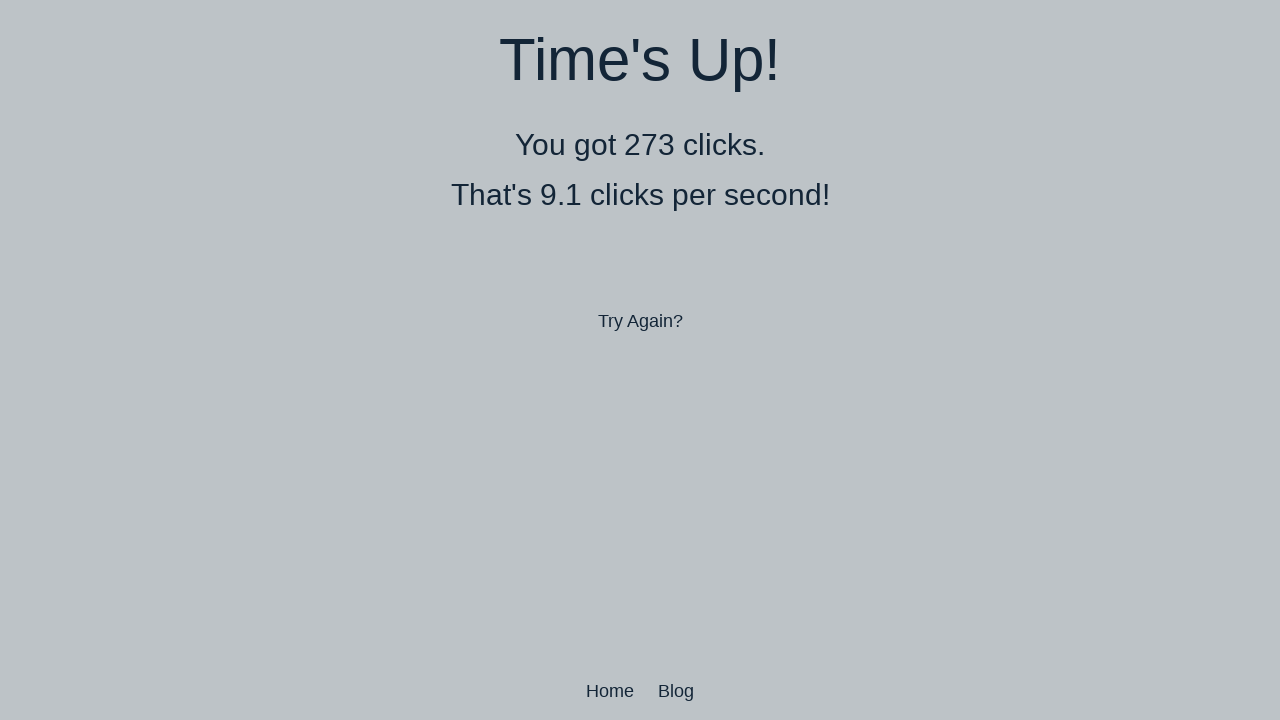

Performed double-click 381 of 500 at (640, 360) on body
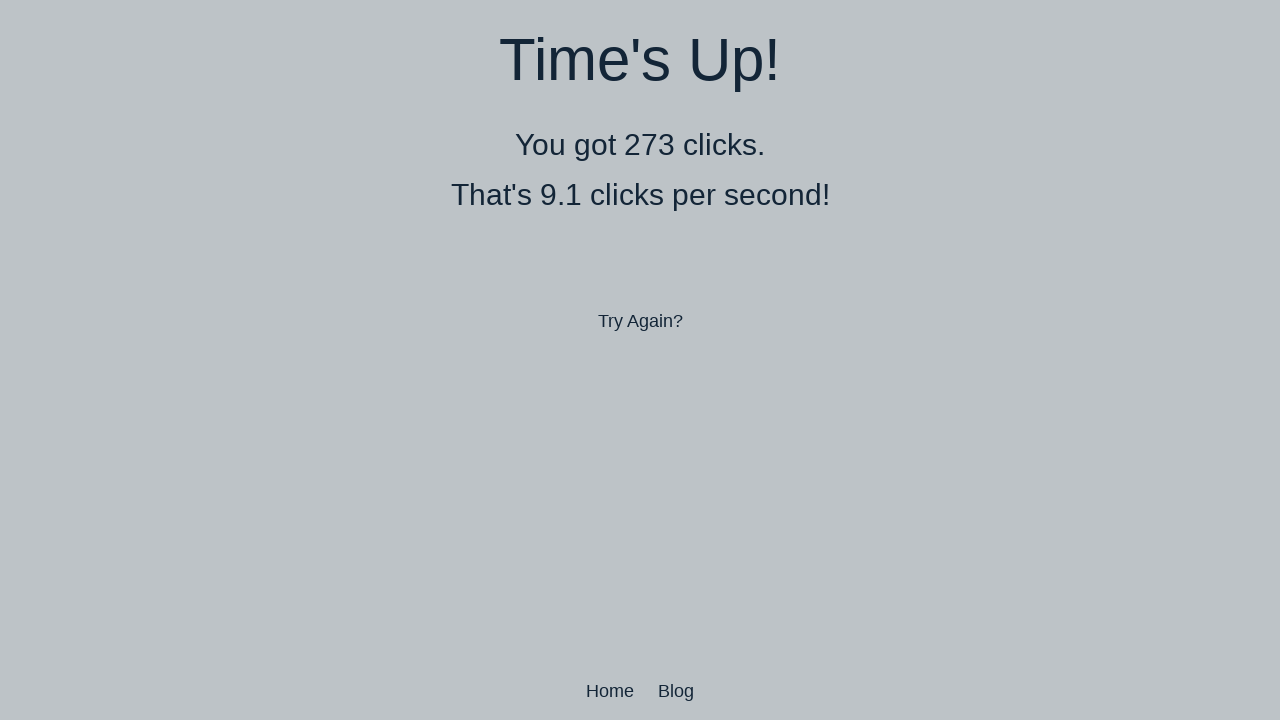

Performed double-click 382 of 500 at (640, 360) on body
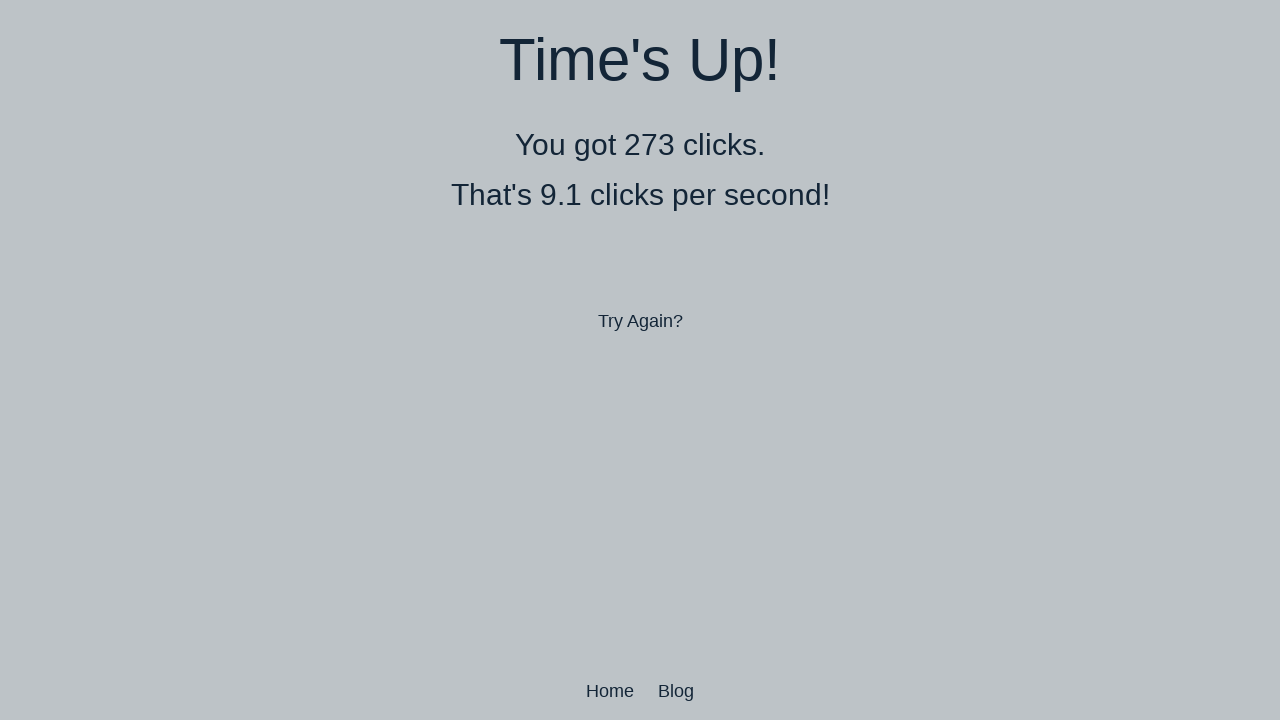

Performed double-click 383 of 500 at (640, 360) on body
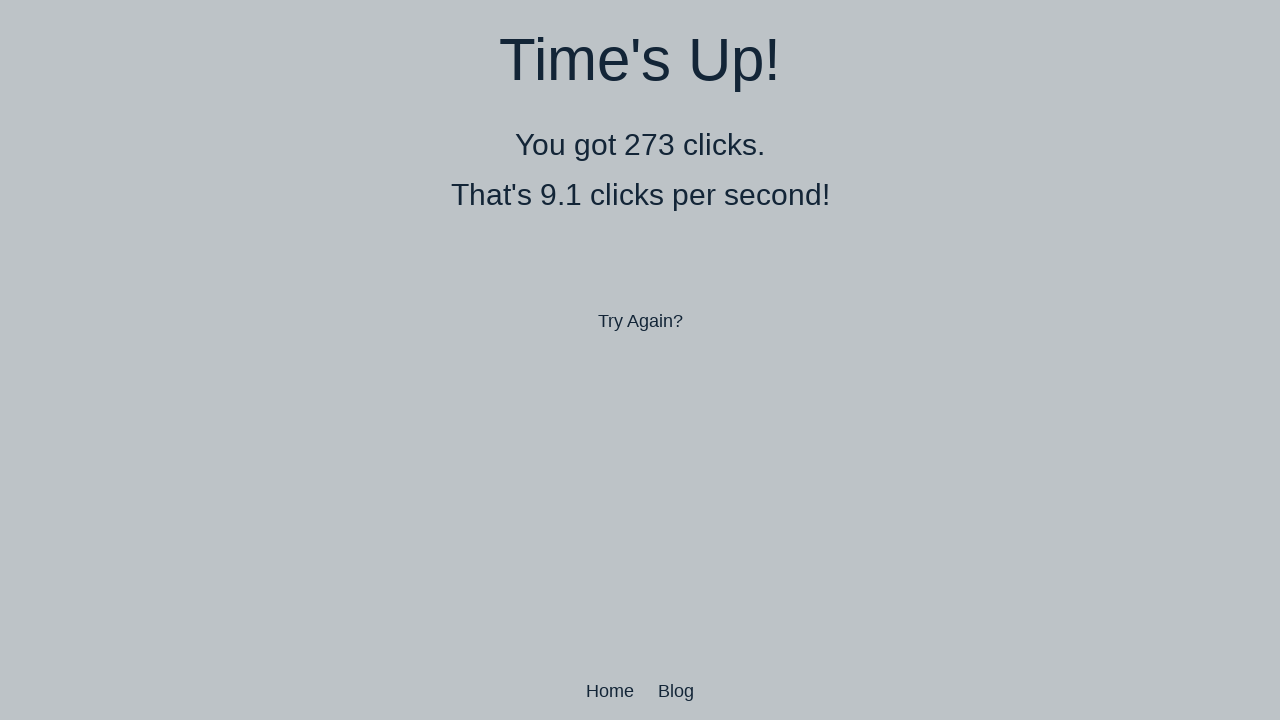

Performed double-click 384 of 500 at (640, 360) on body
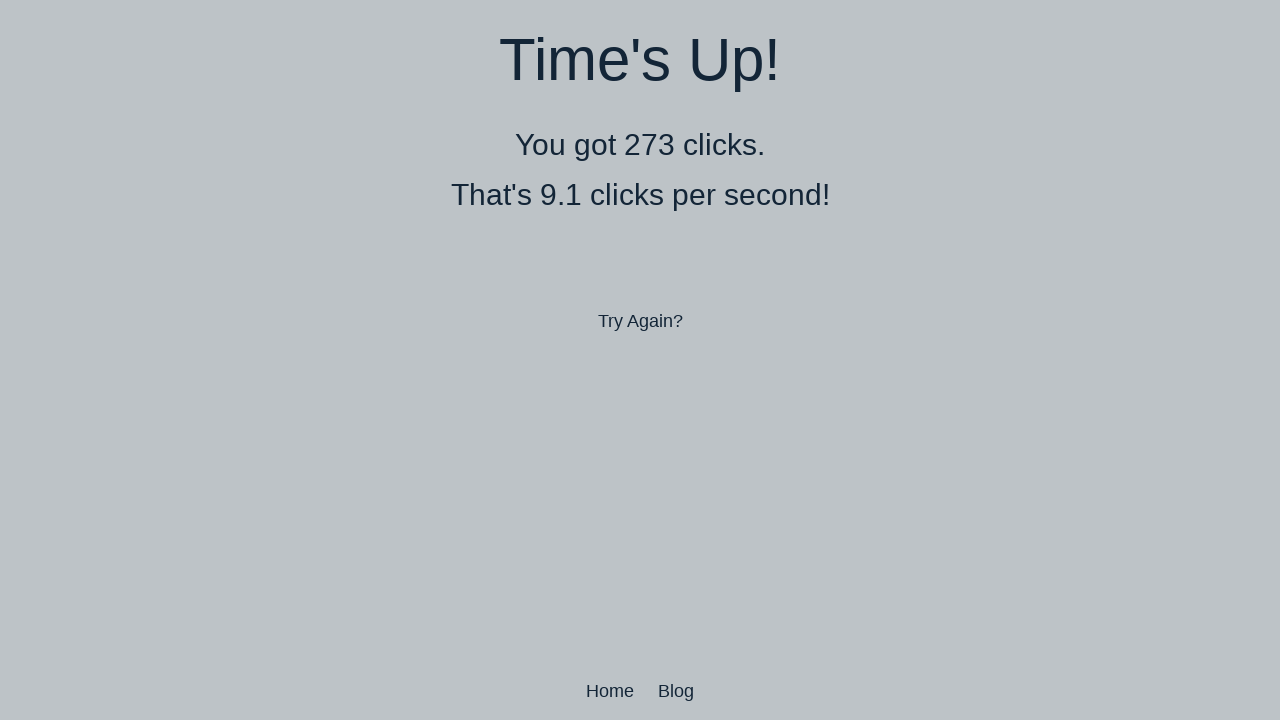

Performed double-click 385 of 500 at (640, 360) on body
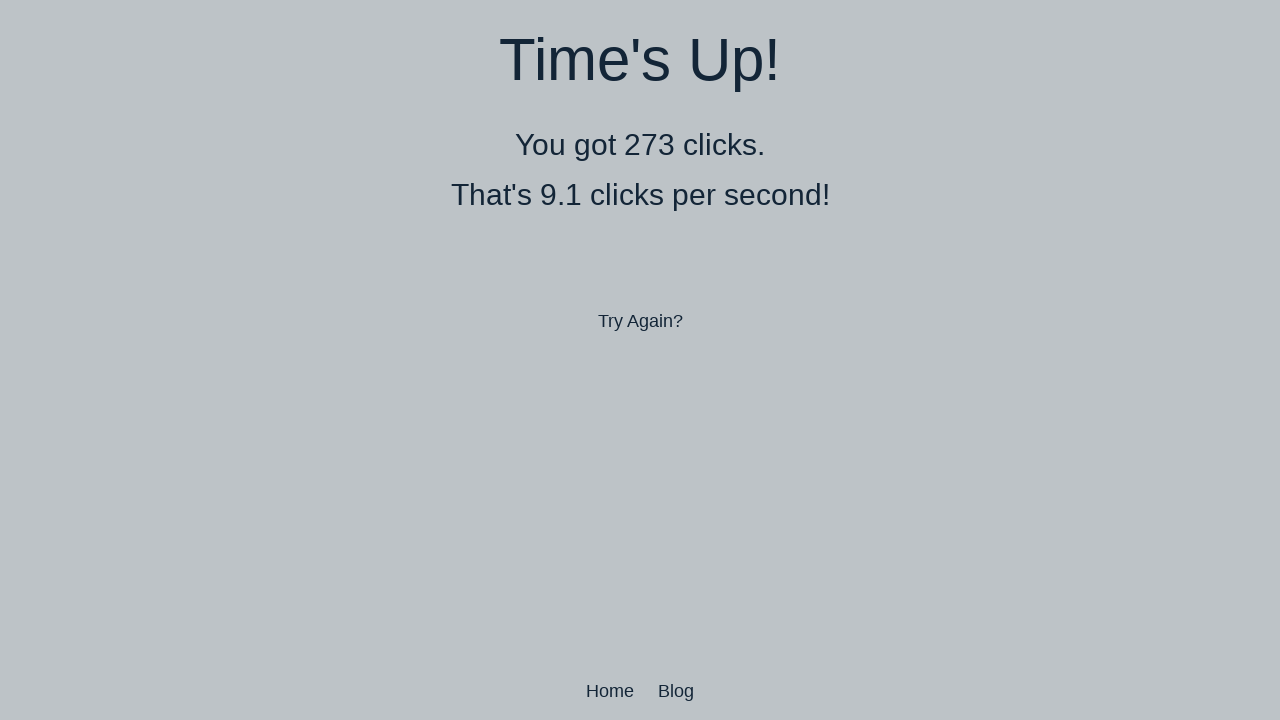

Performed double-click 386 of 500 at (640, 360) on body
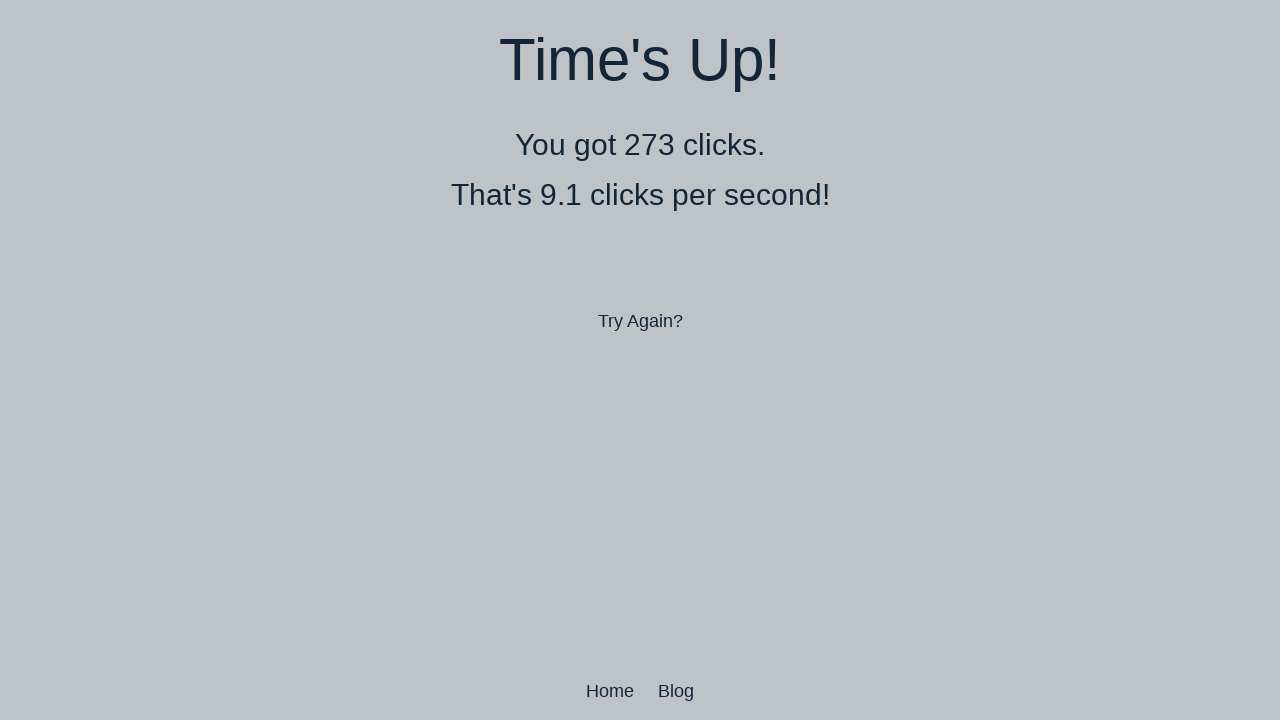

Performed double-click 387 of 500 at (640, 360) on body
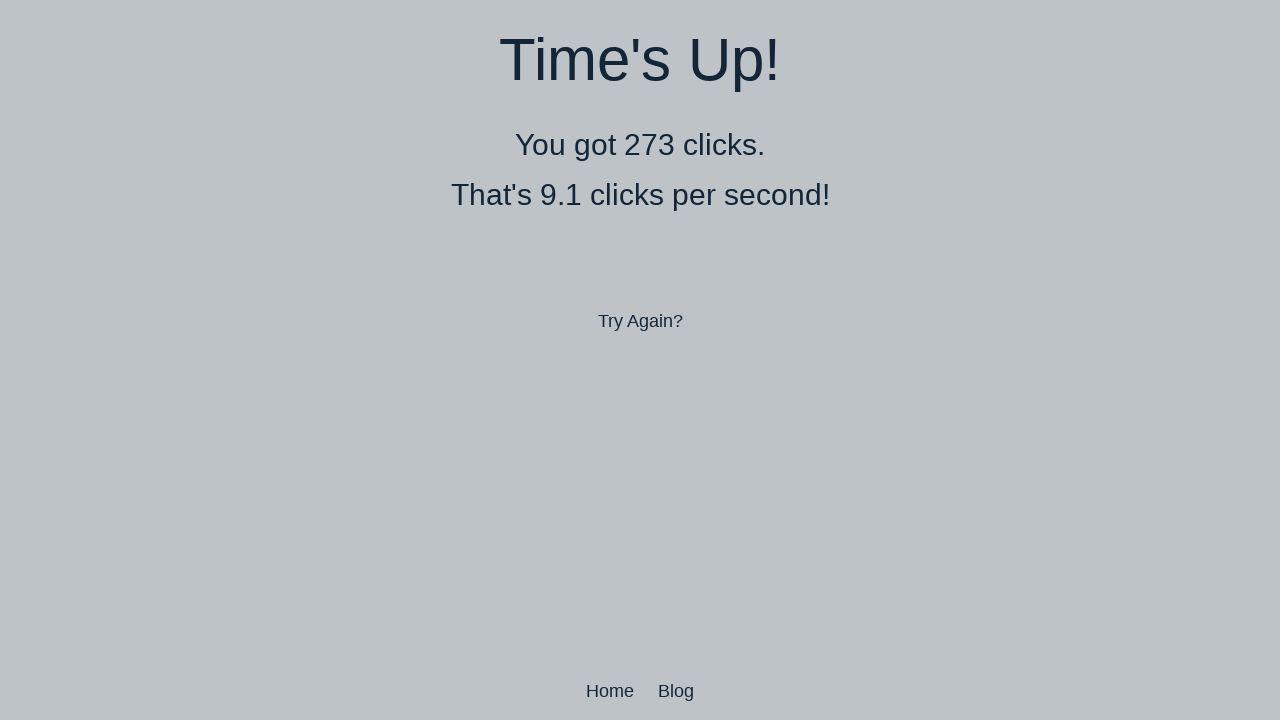

Performed double-click 388 of 500 at (640, 360) on body
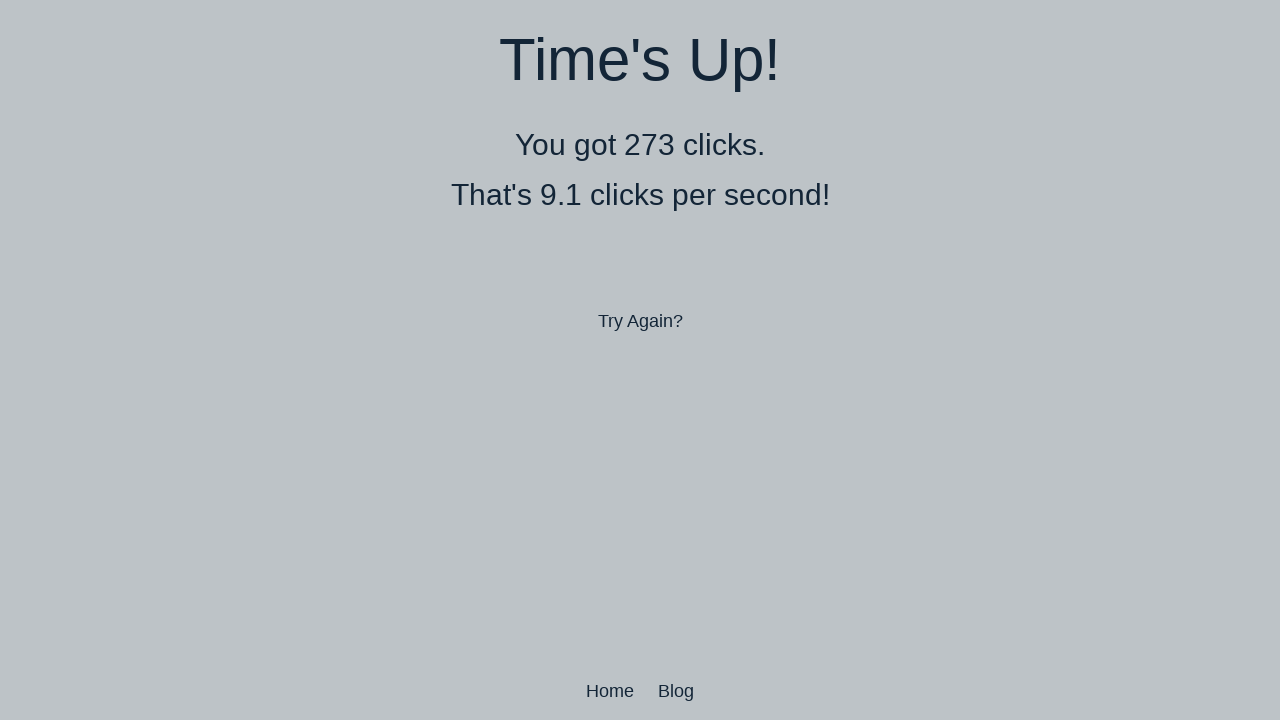

Performed double-click 389 of 500 at (640, 360) on body
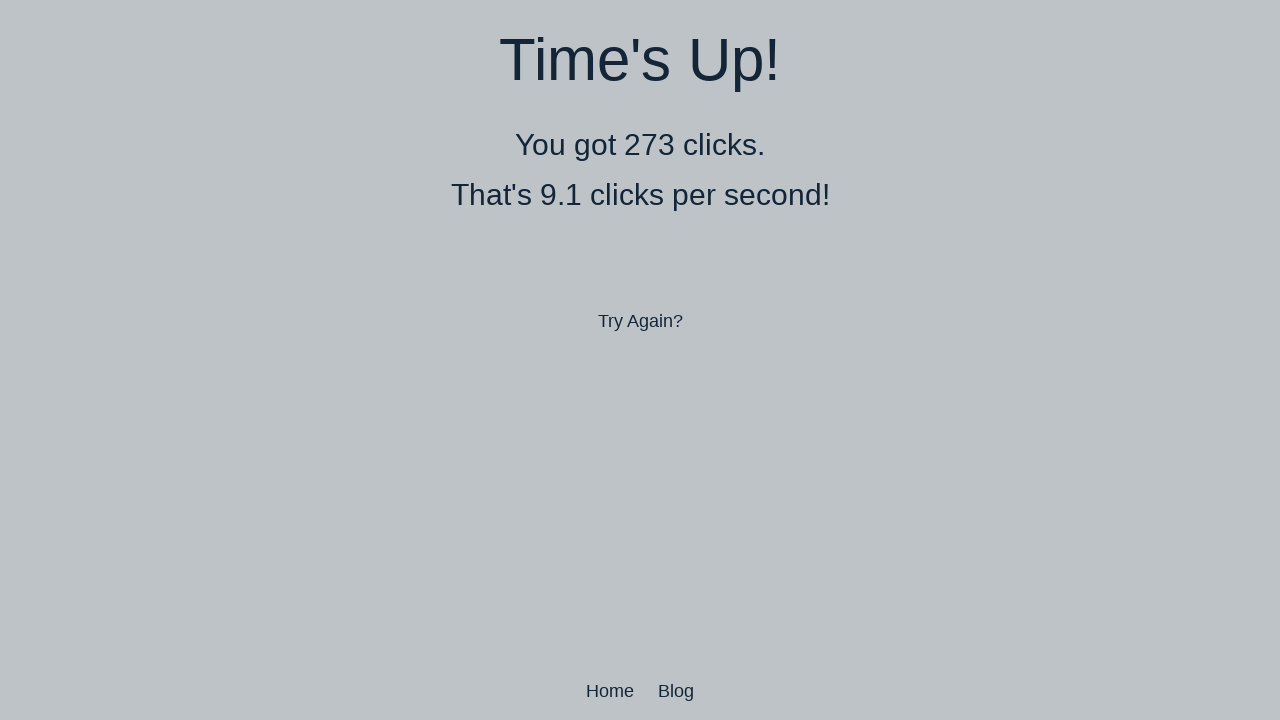

Performed double-click 390 of 500 at (640, 360) on body
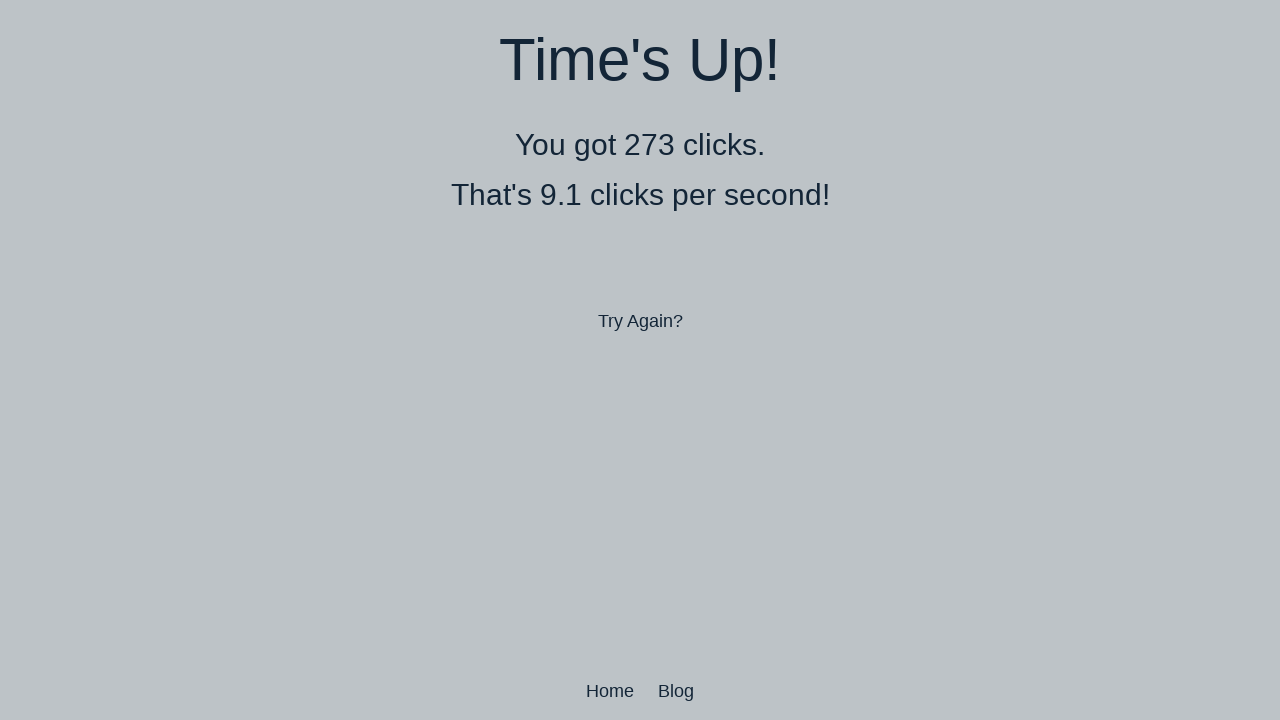

Performed double-click 391 of 500 at (640, 360) on body
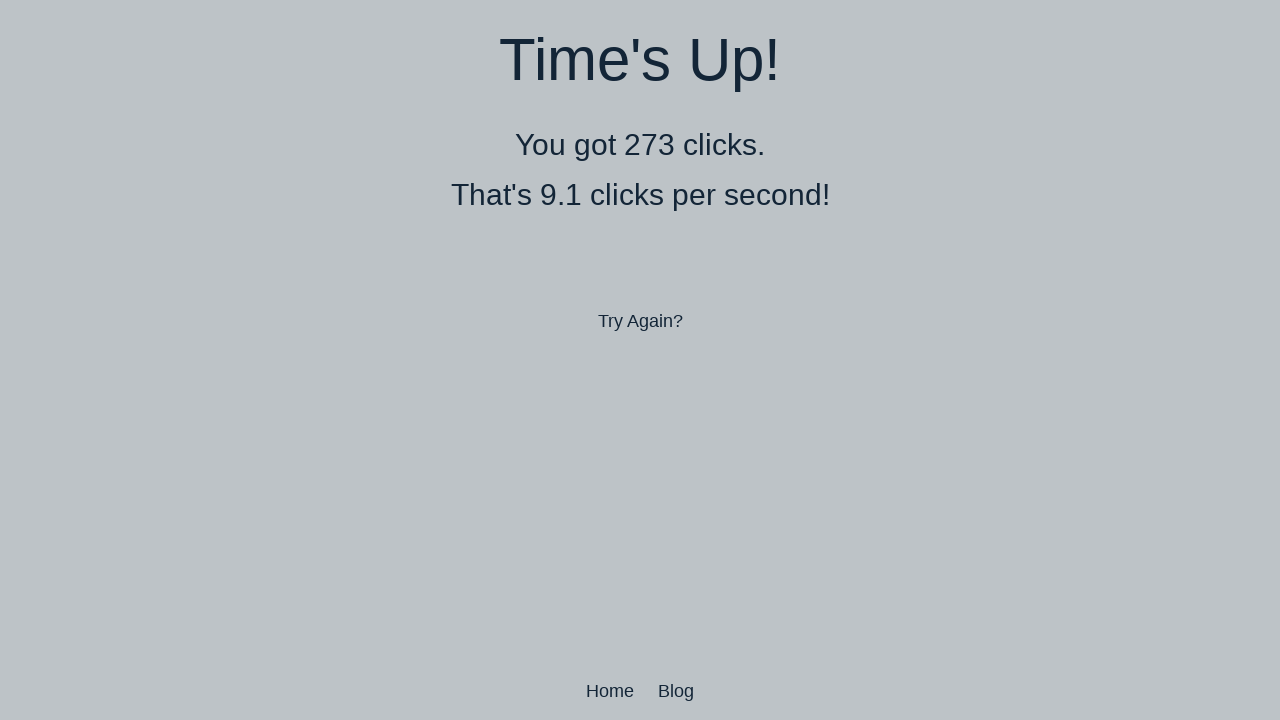

Performed double-click 392 of 500 at (640, 360) on body
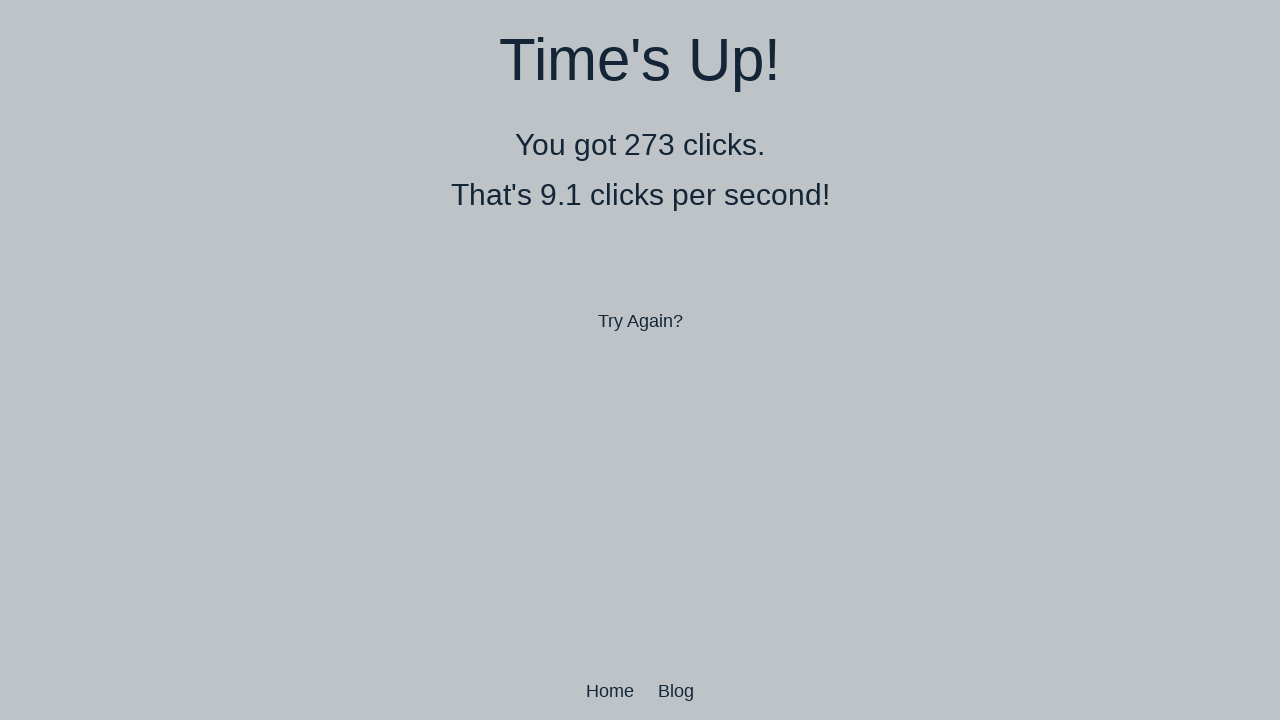

Performed double-click 393 of 500 at (640, 360) on body
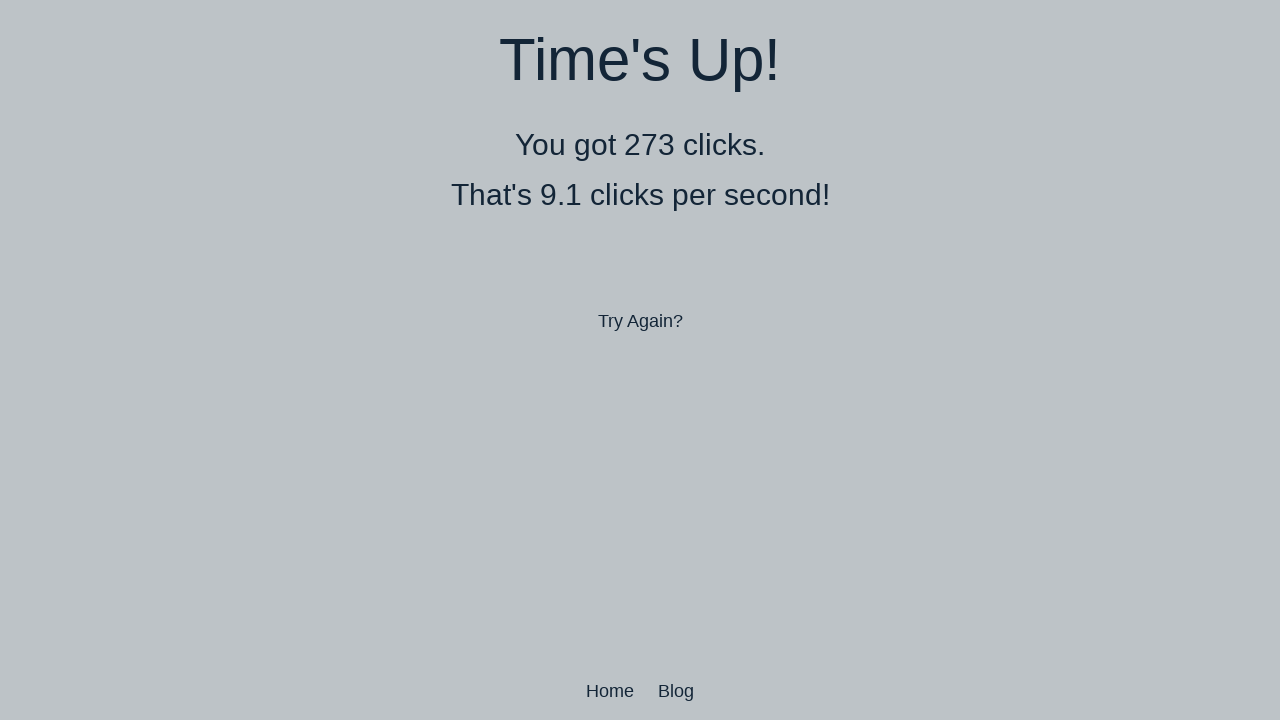

Performed double-click 394 of 500 at (640, 360) on body
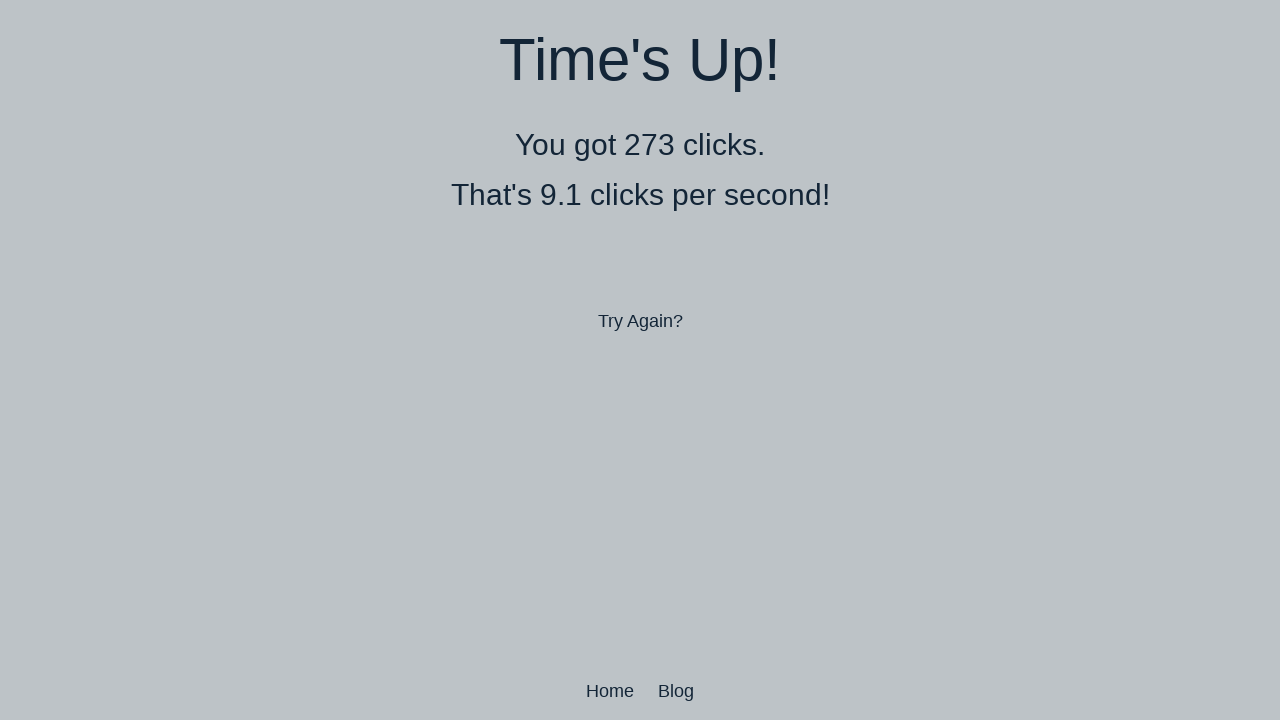

Performed double-click 395 of 500 at (640, 360) on body
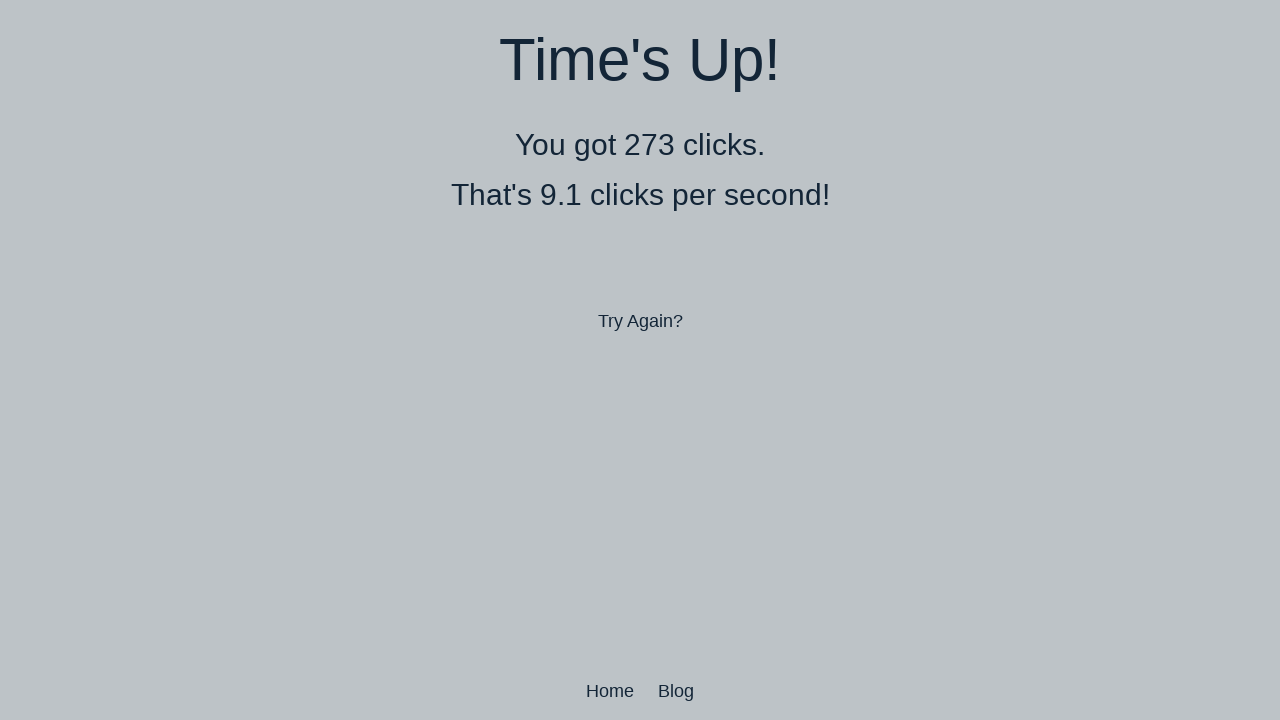

Performed double-click 396 of 500 at (640, 360) on body
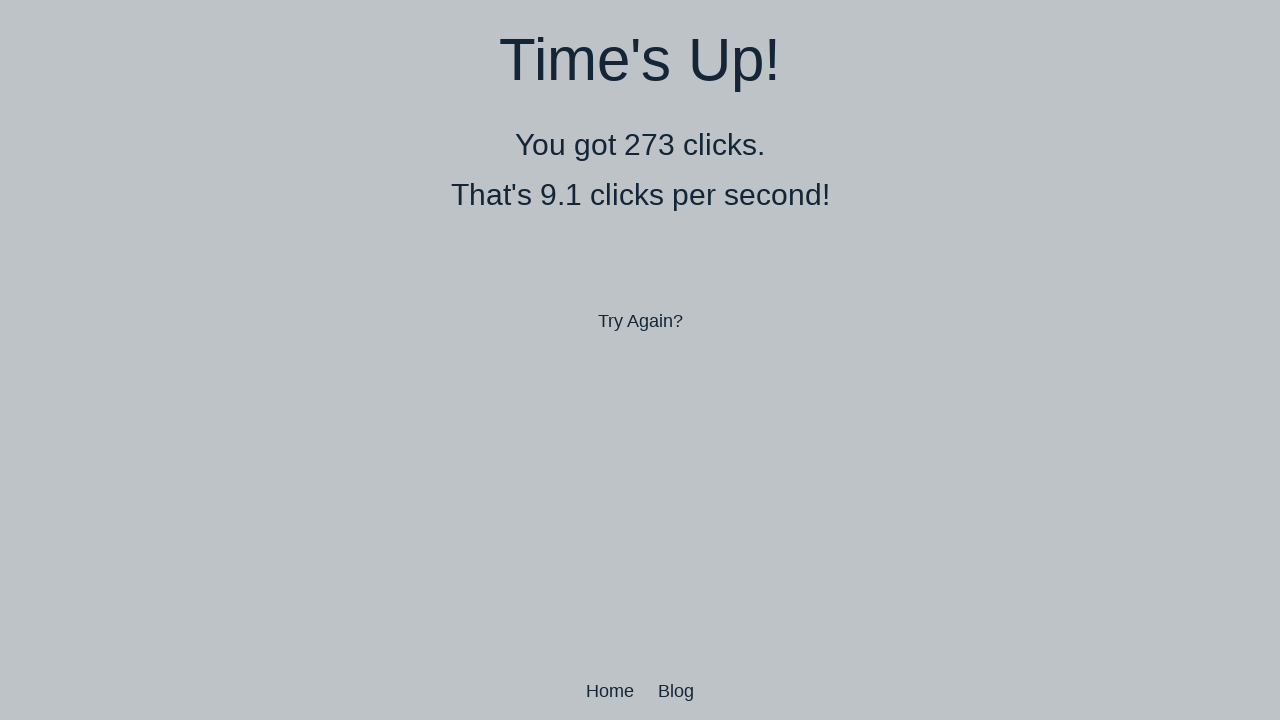

Performed double-click 397 of 500 at (640, 360) on body
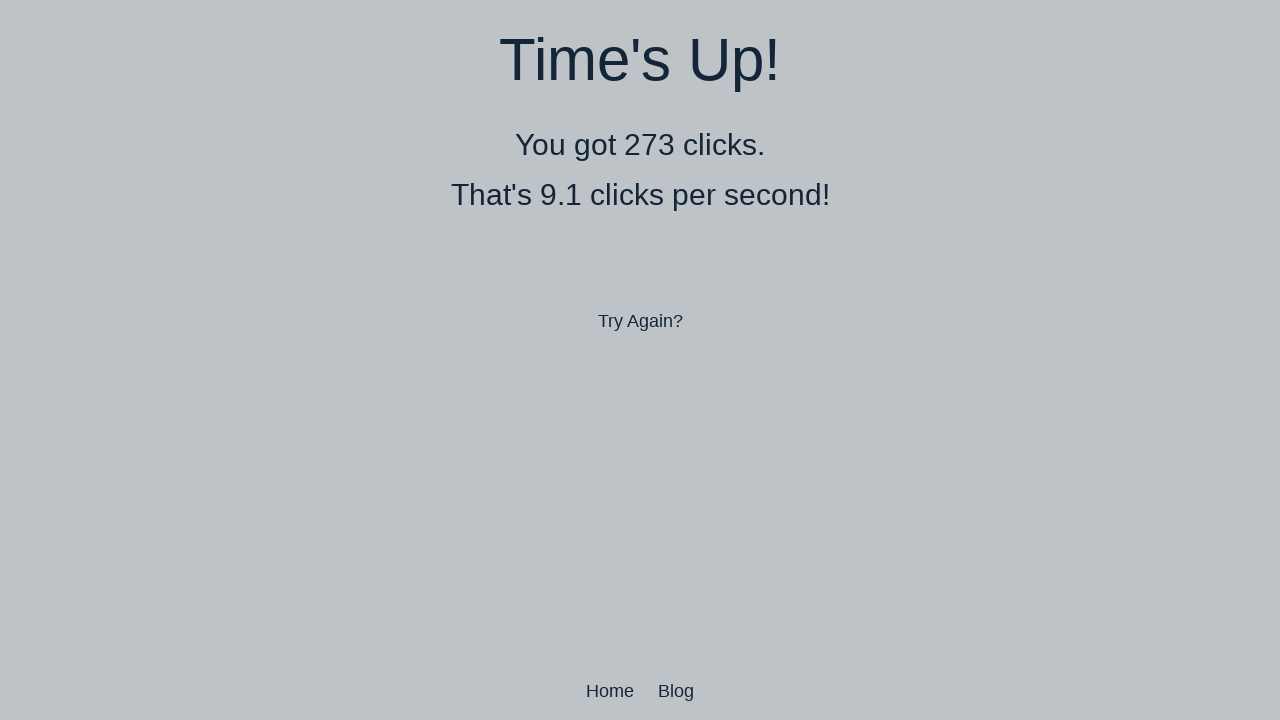

Performed double-click 398 of 500 at (640, 360) on body
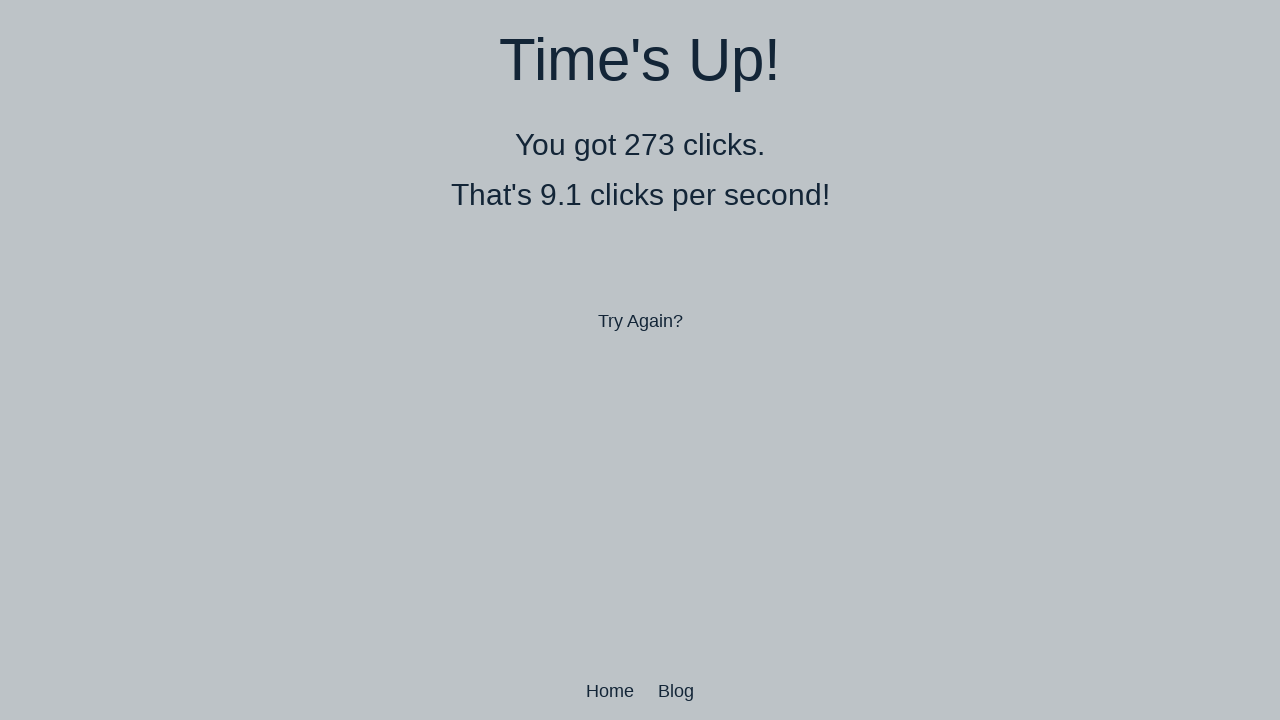

Performed double-click 399 of 500 at (640, 360) on body
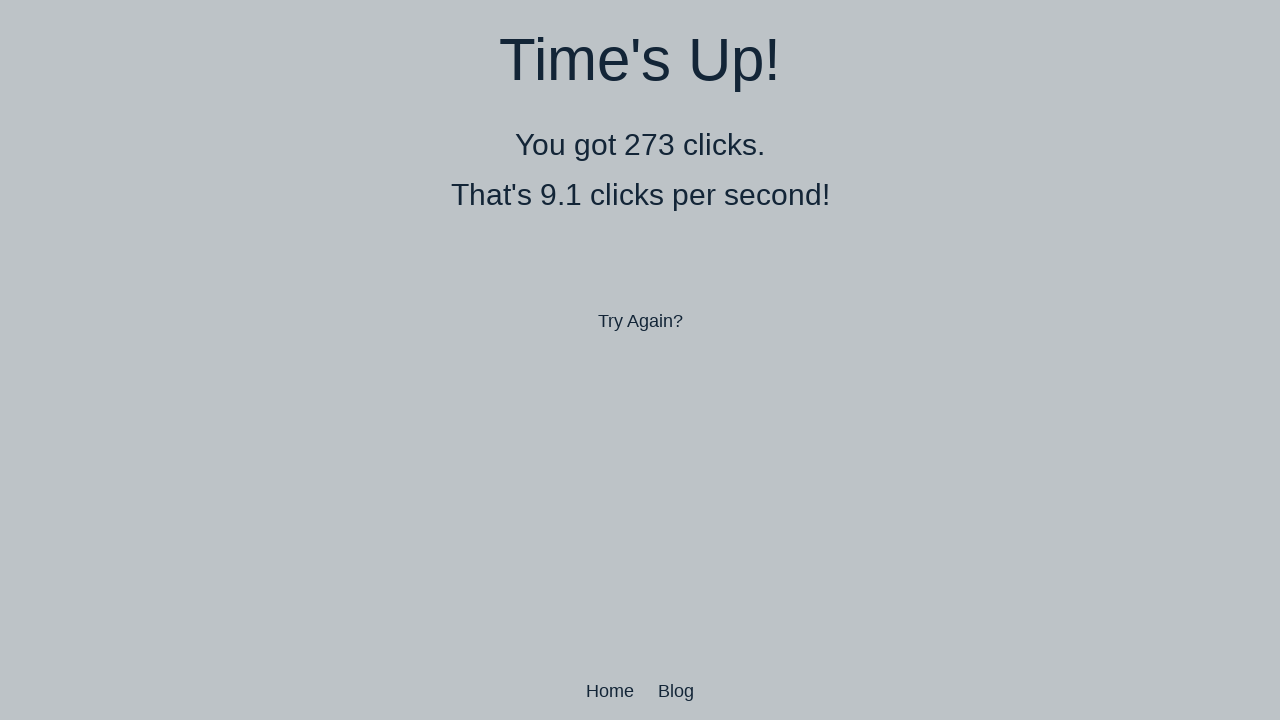

Performed double-click 400 of 500 at (640, 360) on body
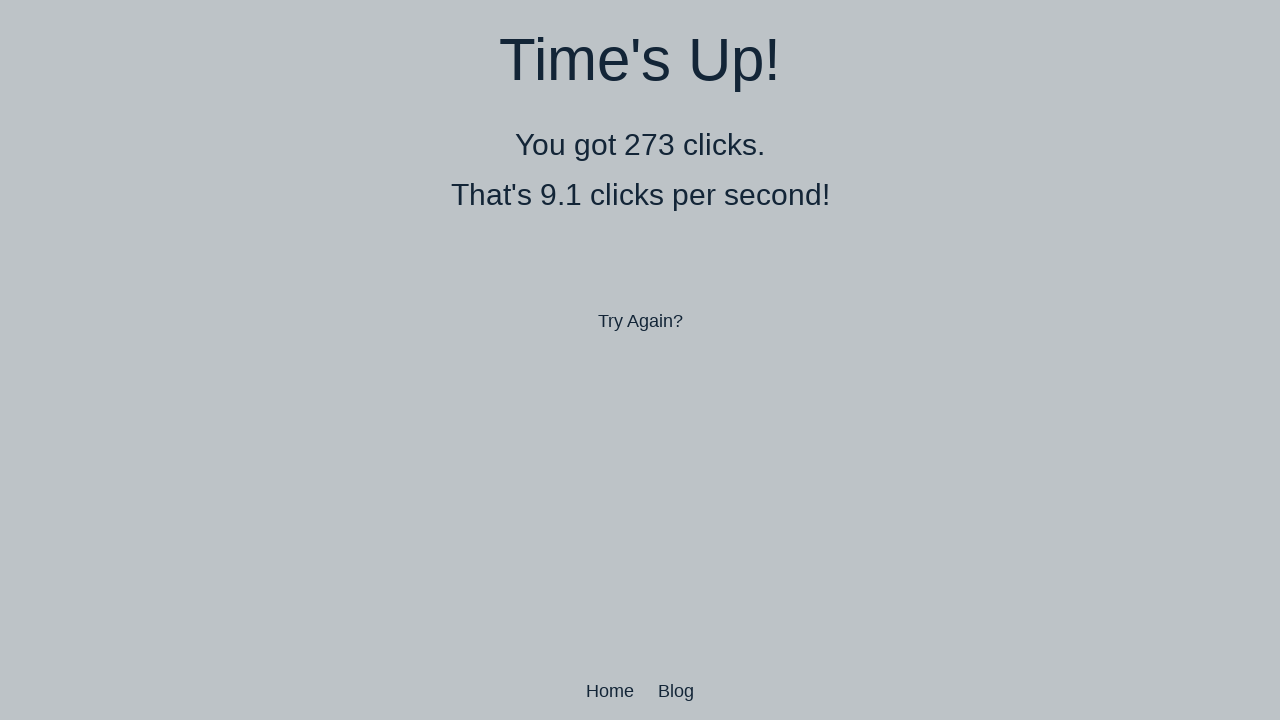

Performed double-click 401 of 500 at (640, 360) on body
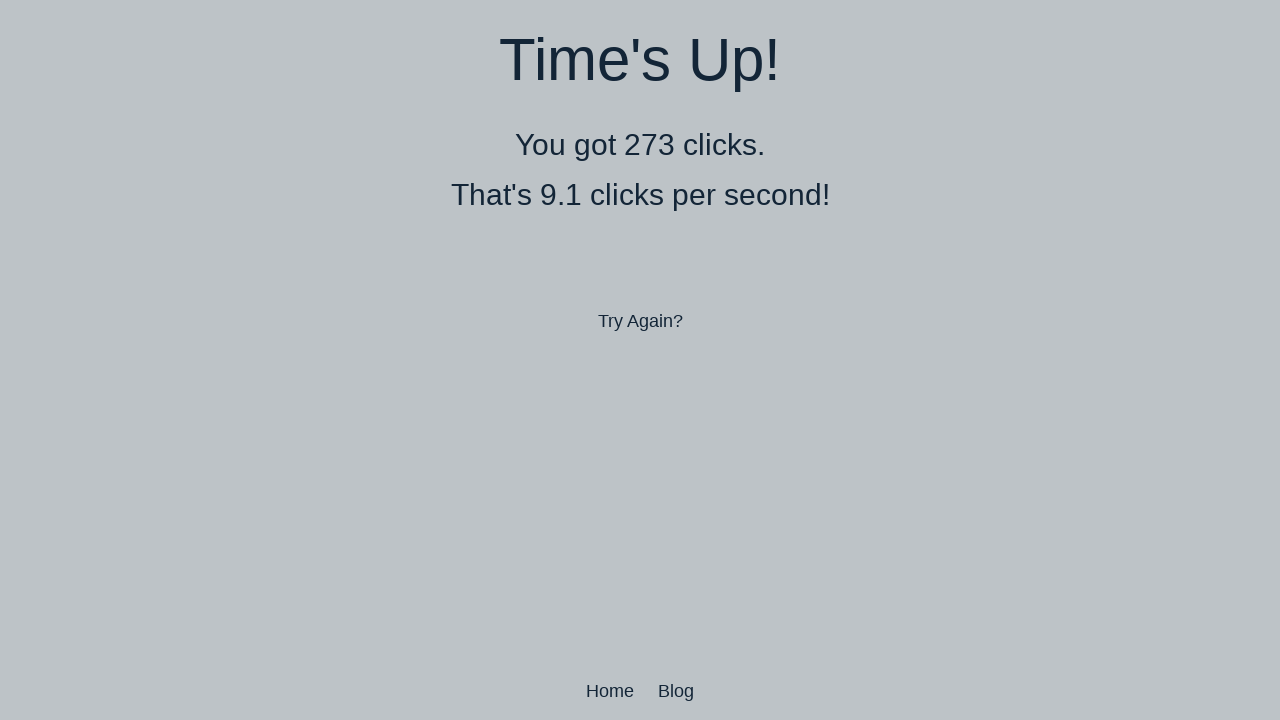

Performed double-click 402 of 500 at (640, 360) on body
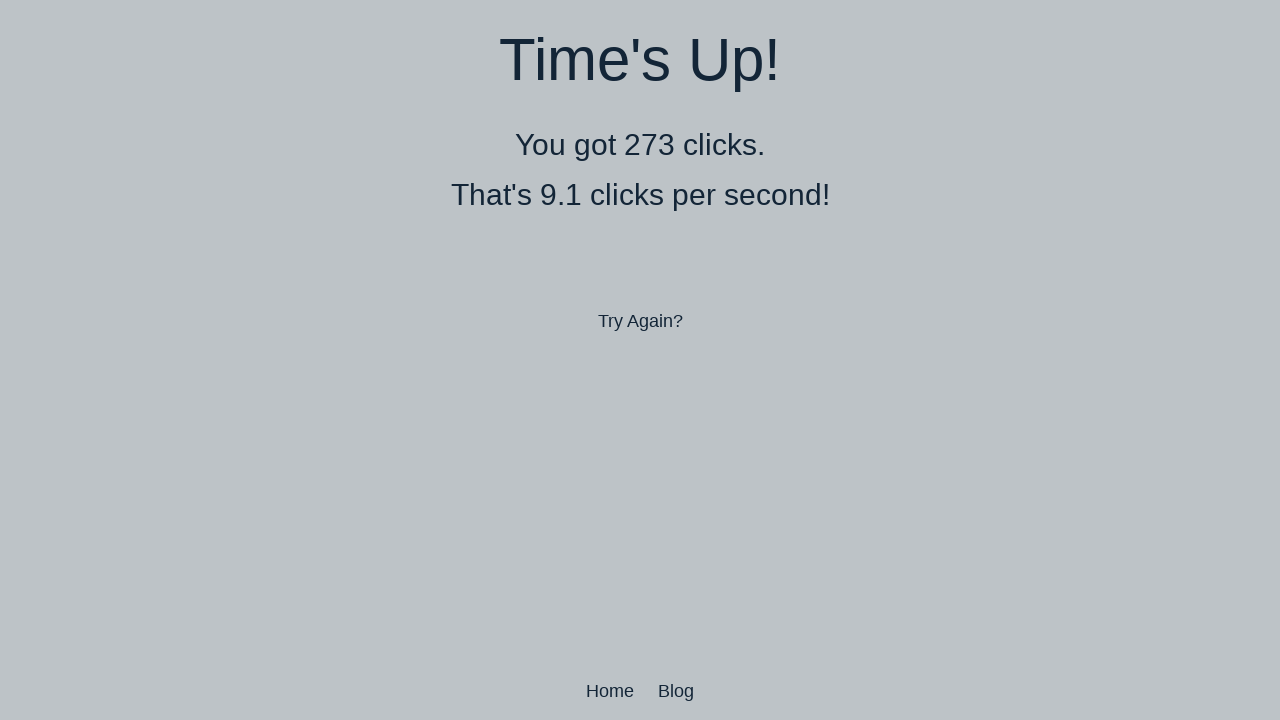

Performed double-click 403 of 500 at (640, 360) on body
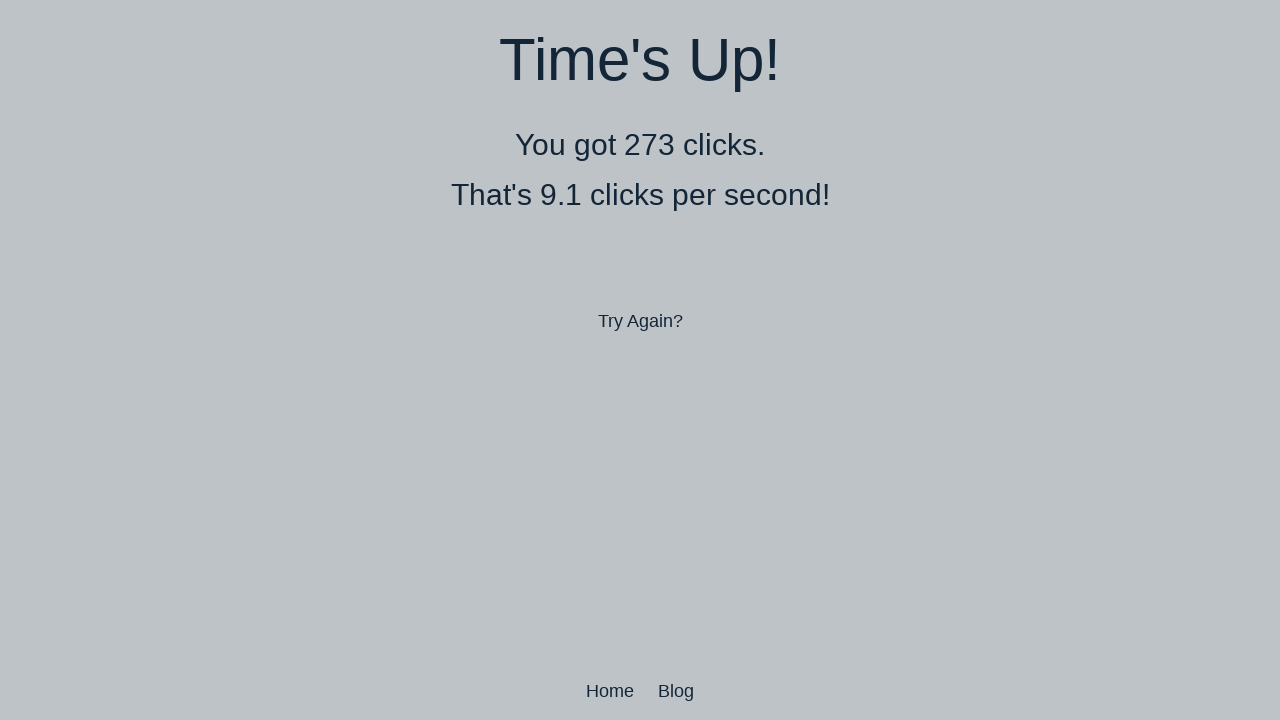

Performed double-click 404 of 500 at (640, 360) on body
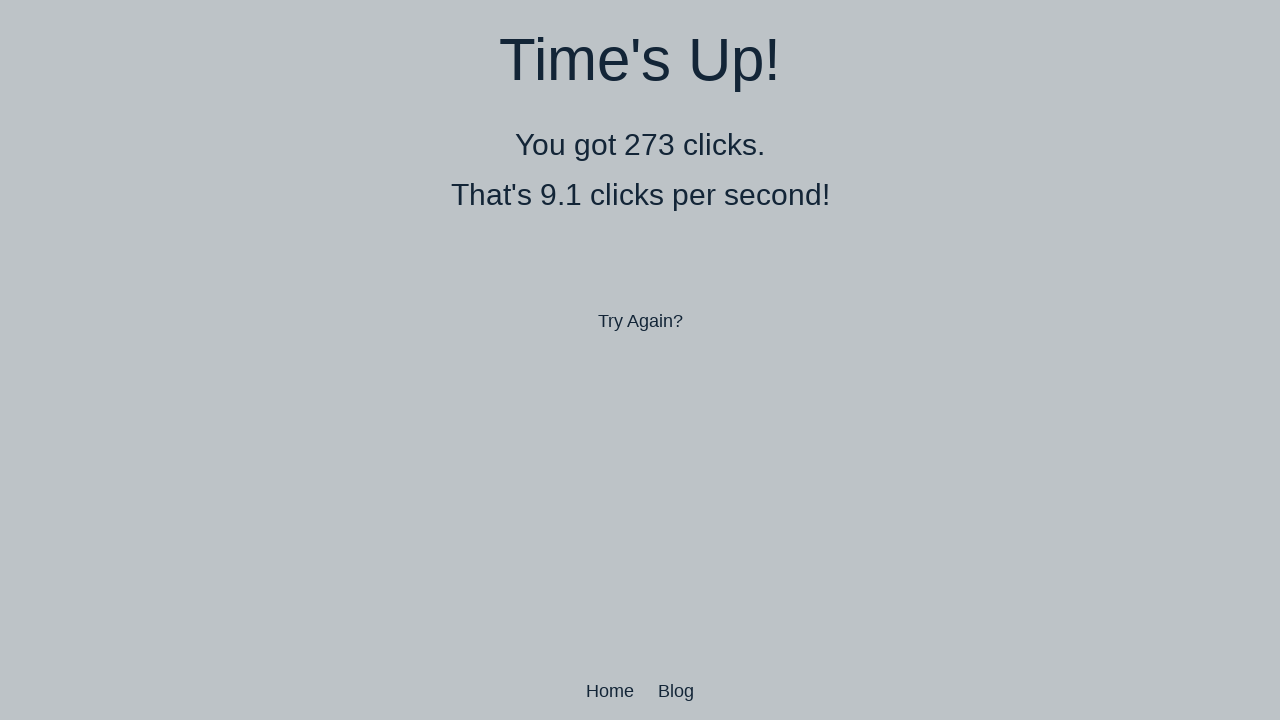

Performed double-click 405 of 500 at (640, 360) on body
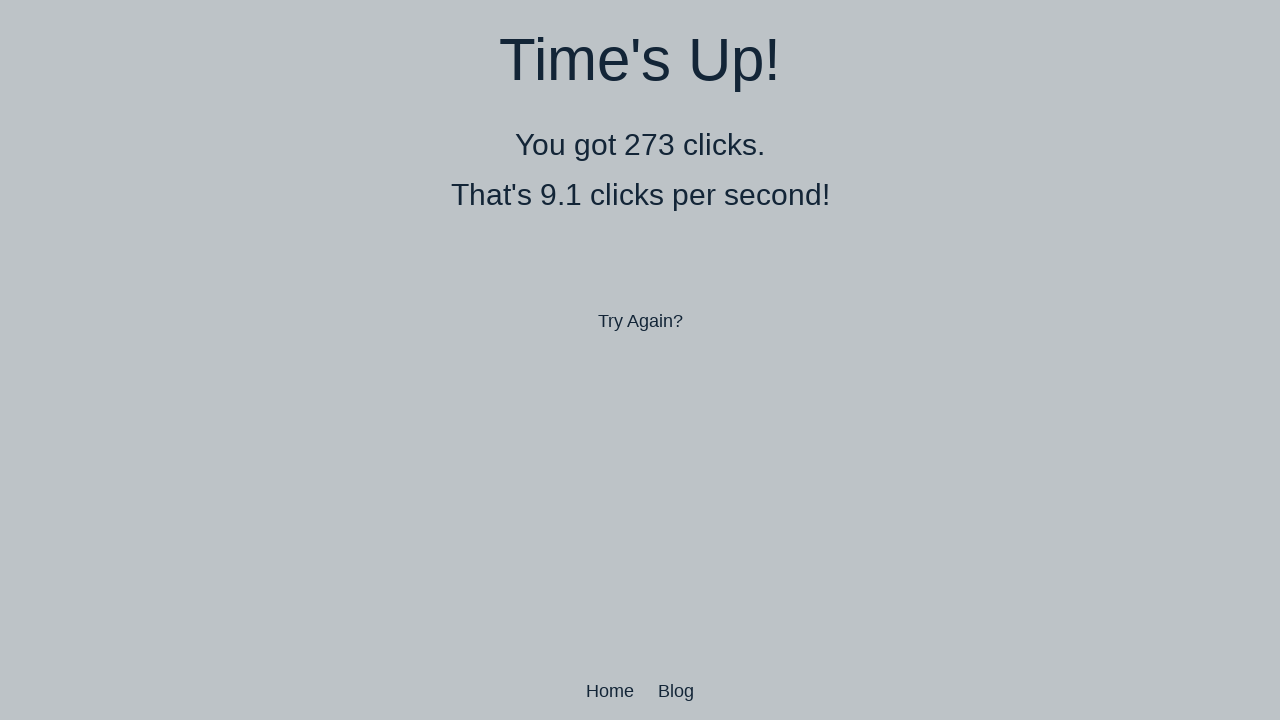

Performed double-click 406 of 500 at (640, 360) on body
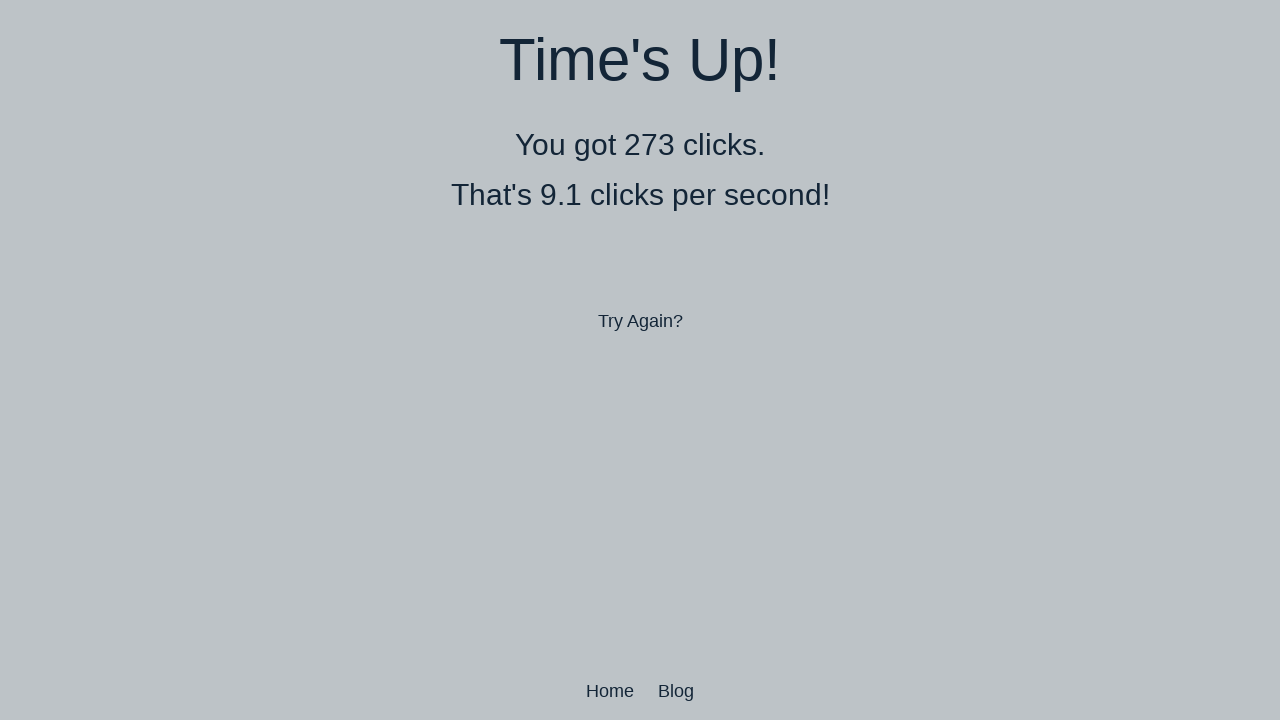

Performed double-click 407 of 500 at (640, 360) on body
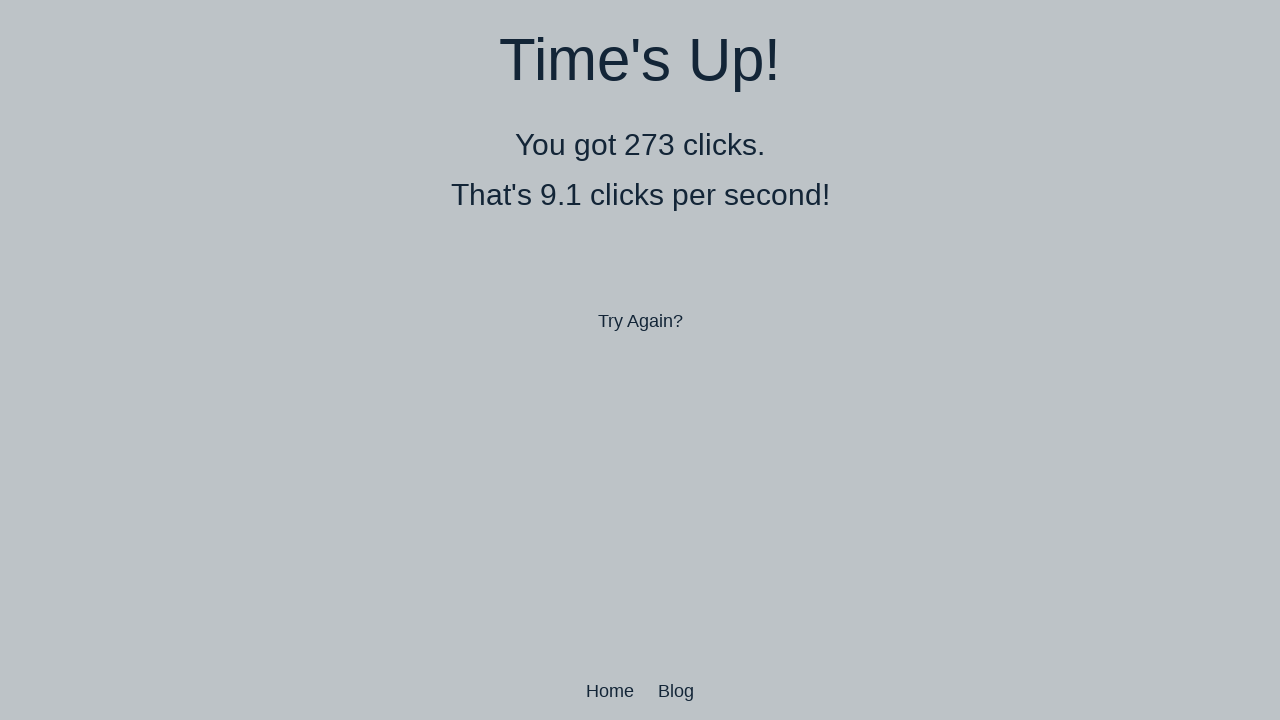

Performed double-click 408 of 500 at (640, 360) on body
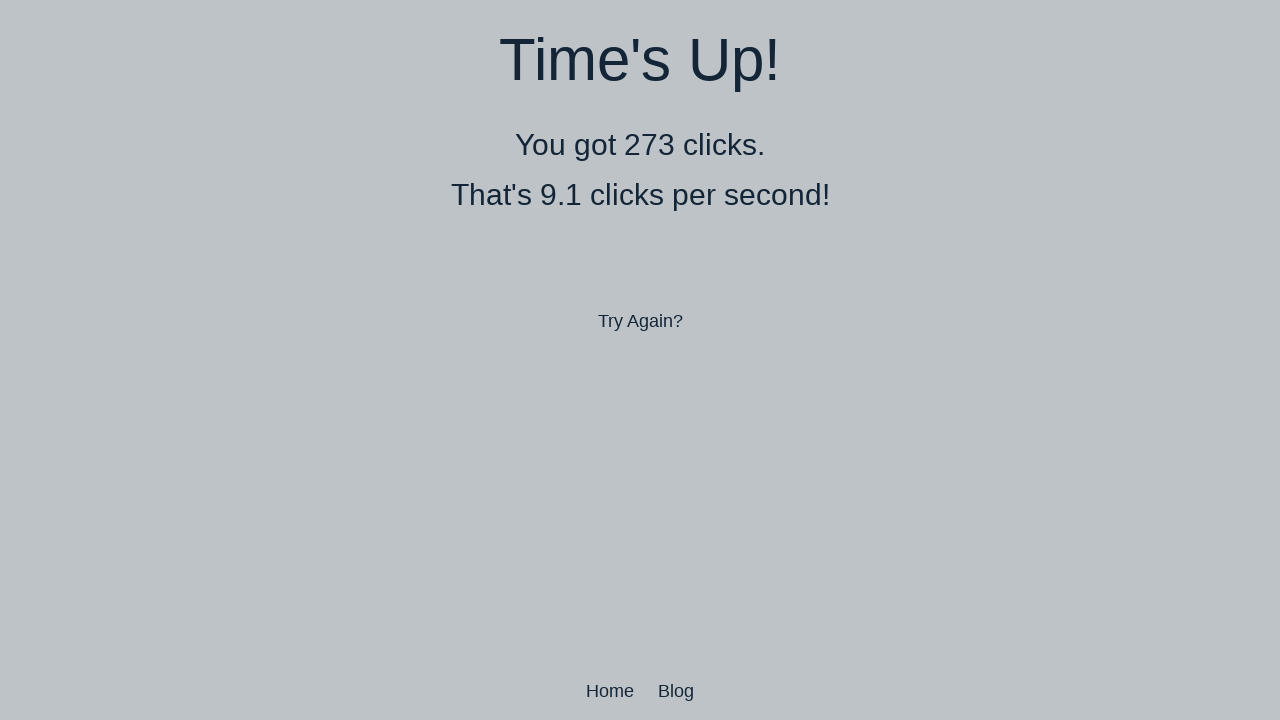

Performed double-click 409 of 500 at (640, 360) on body
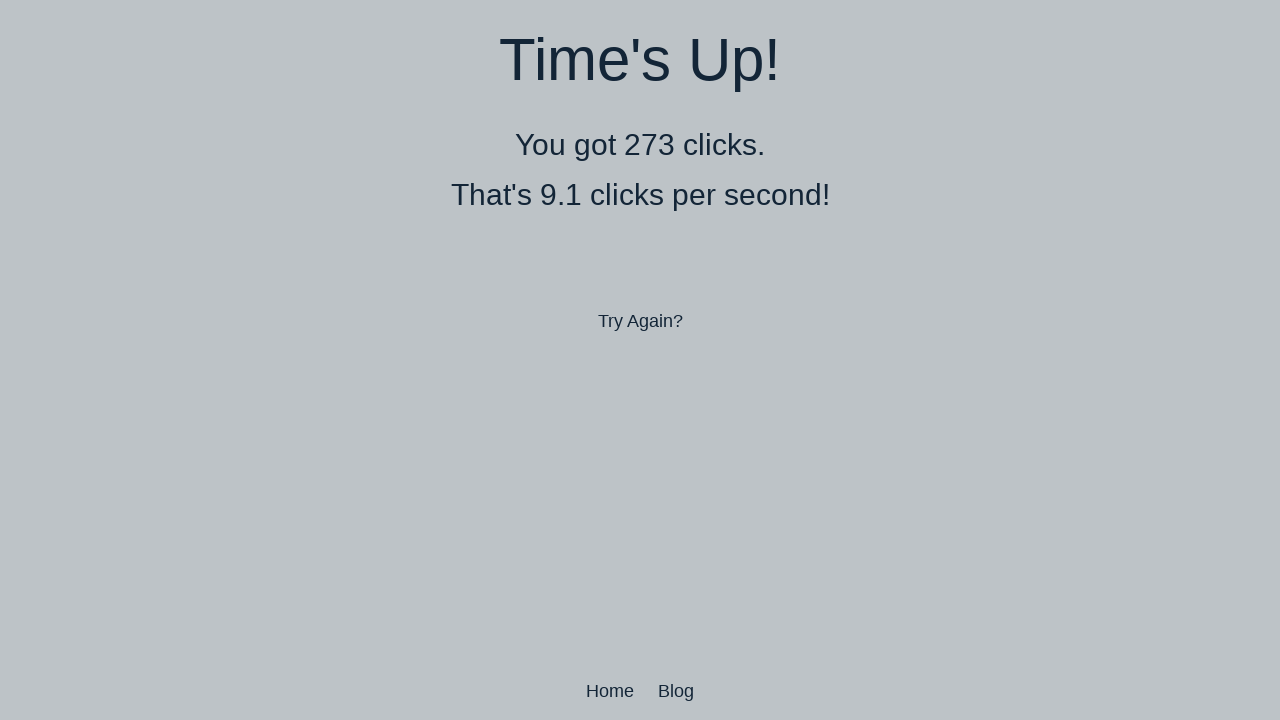

Performed double-click 410 of 500 at (640, 360) on body
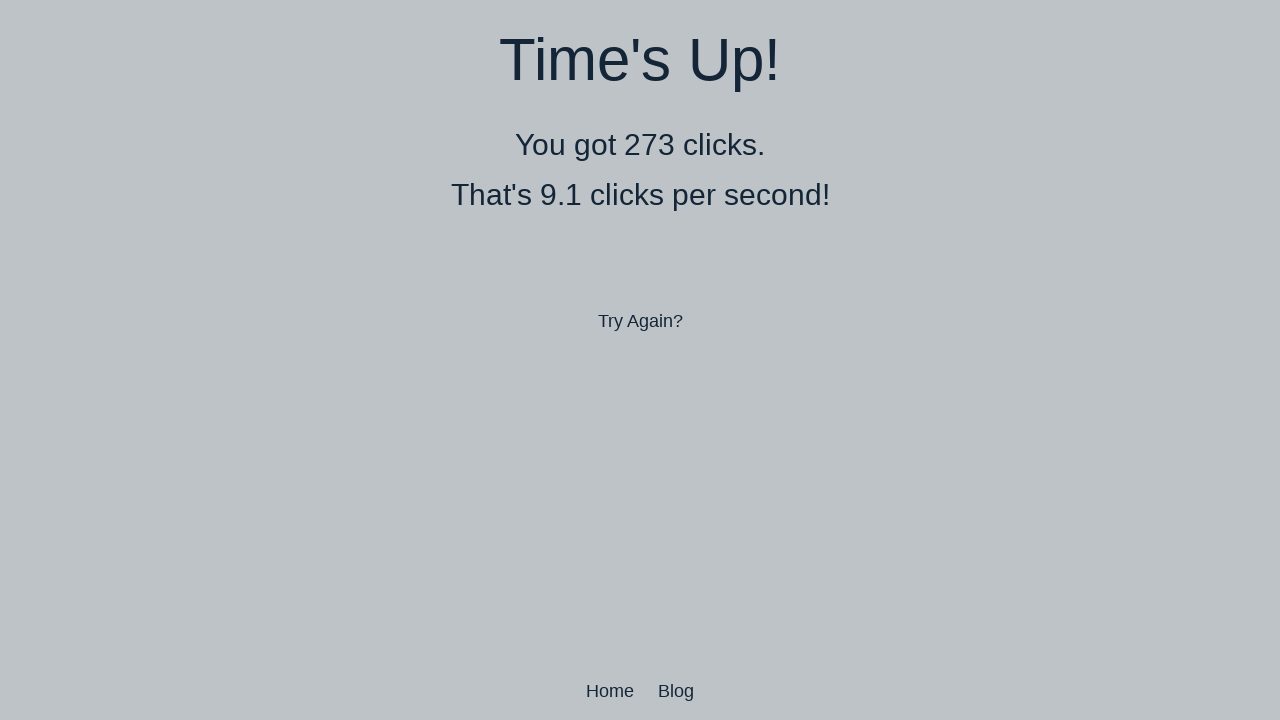

Performed double-click 411 of 500 at (640, 360) on body
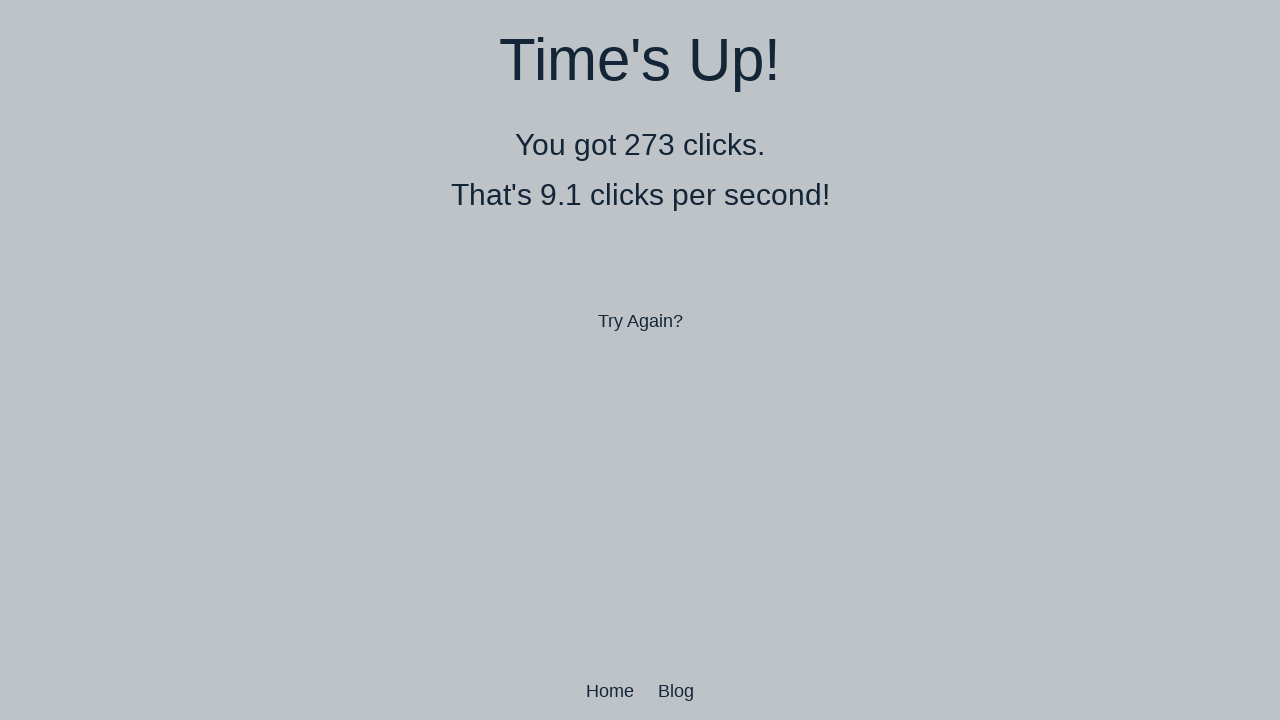

Performed double-click 412 of 500 at (640, 360) on body
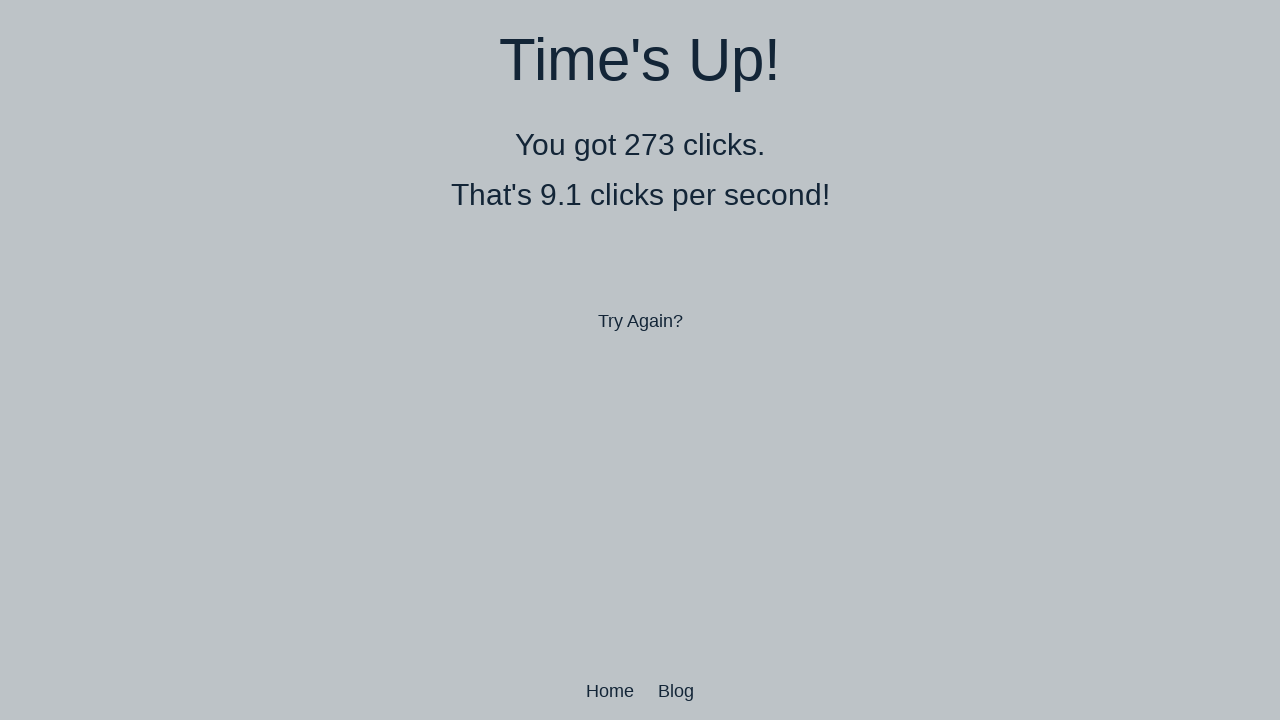

Performed double-click 413 of 500 at (640, 360) on body
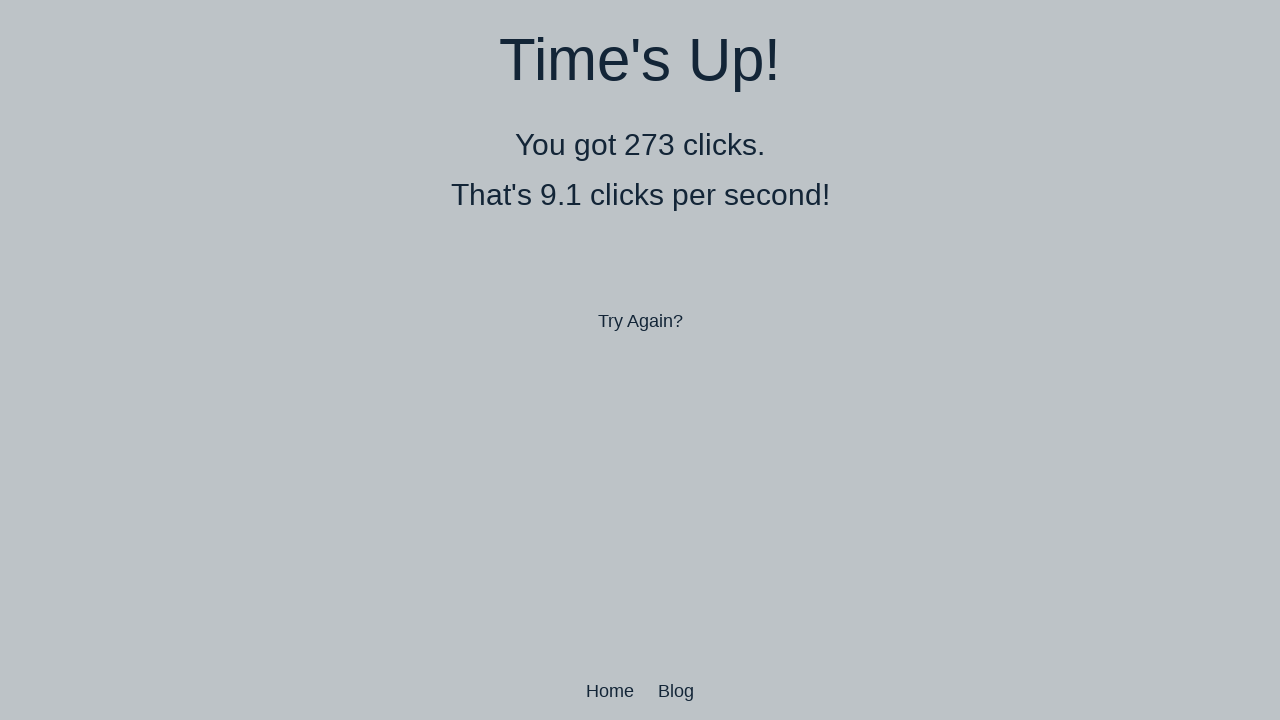

Performed double-click 414 of 500 at (640, 360) on body
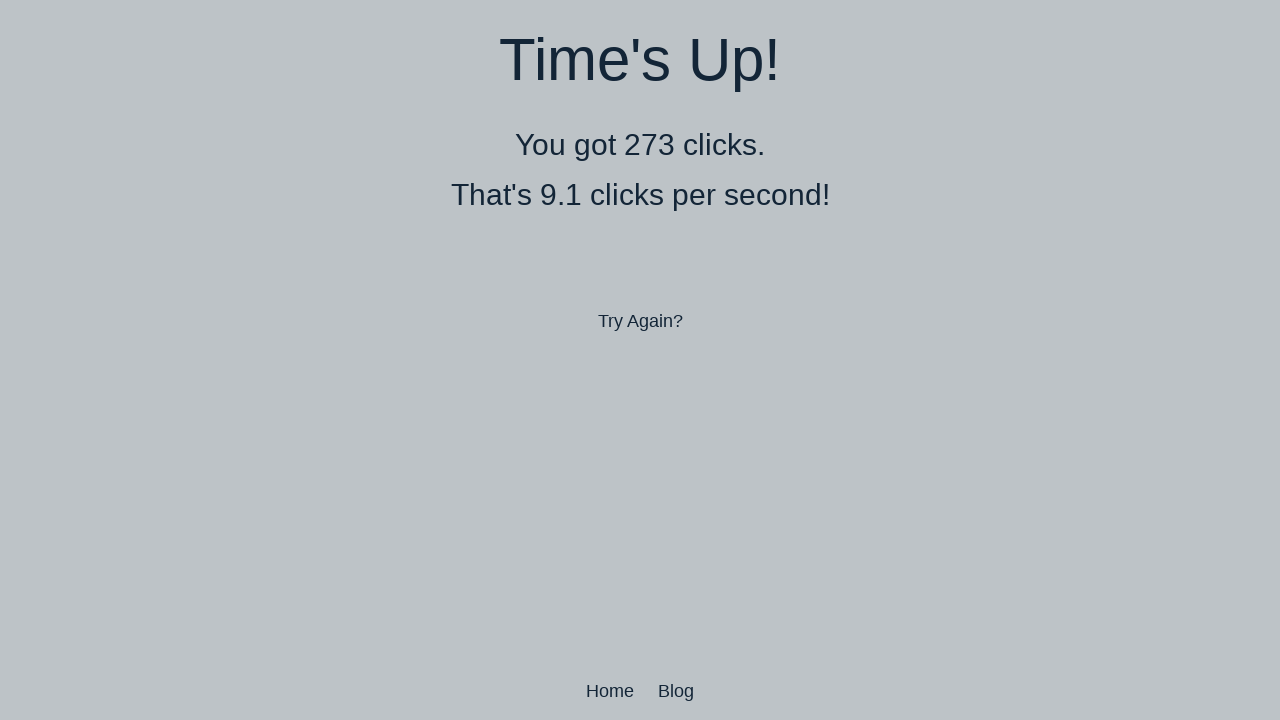

Performed double-click 415 of 500 at (640, 360) on body
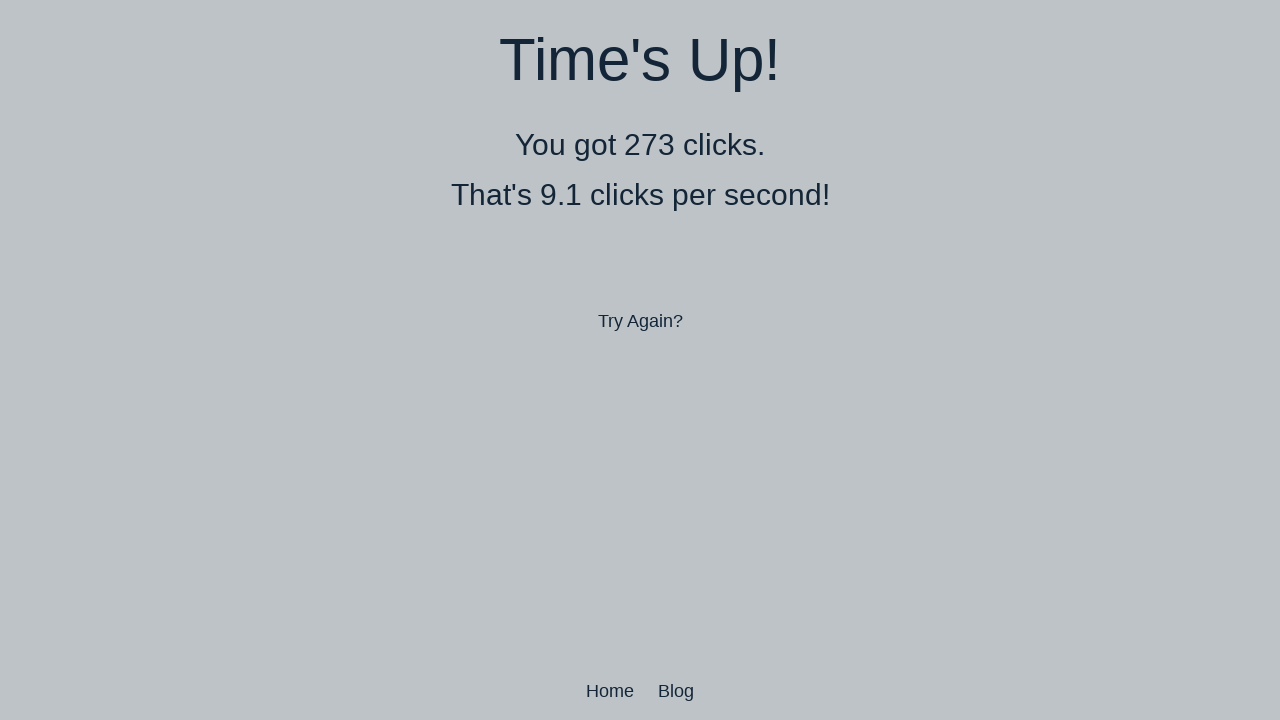

Performed double-click 416 of 500 at (640, 360) on body
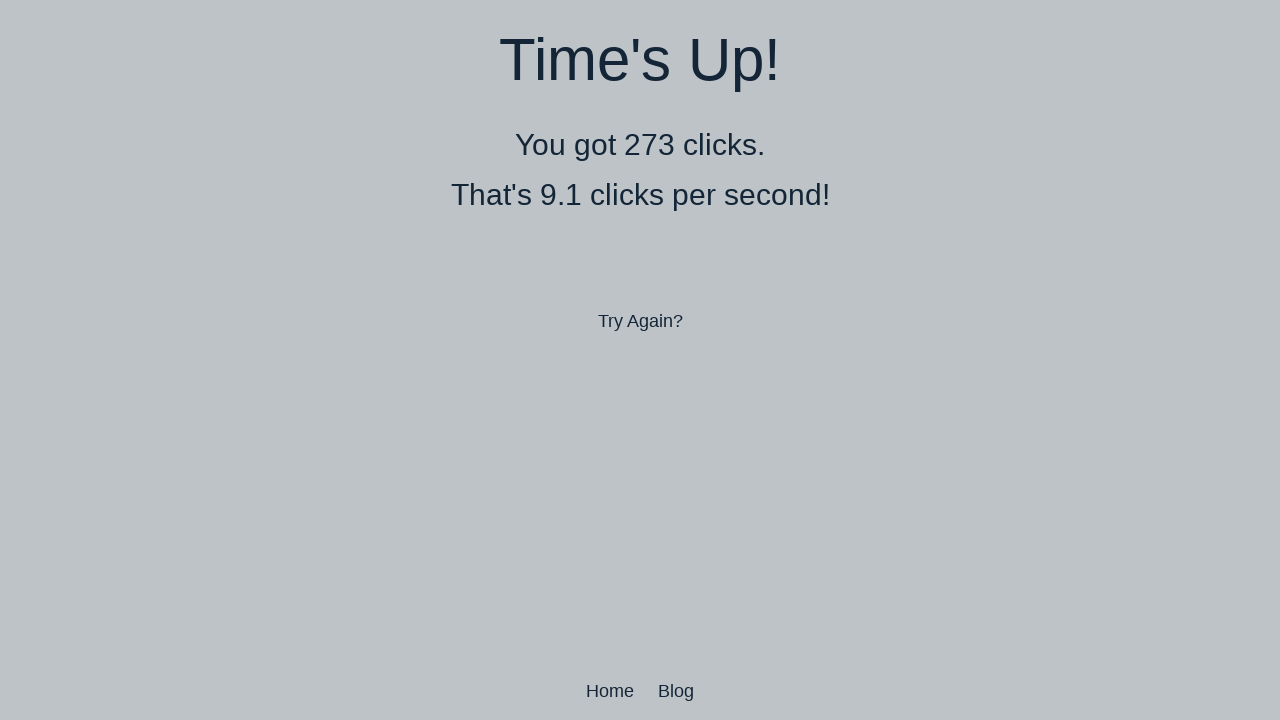

Performed double-click 417 of 500 at (640, 360) on body
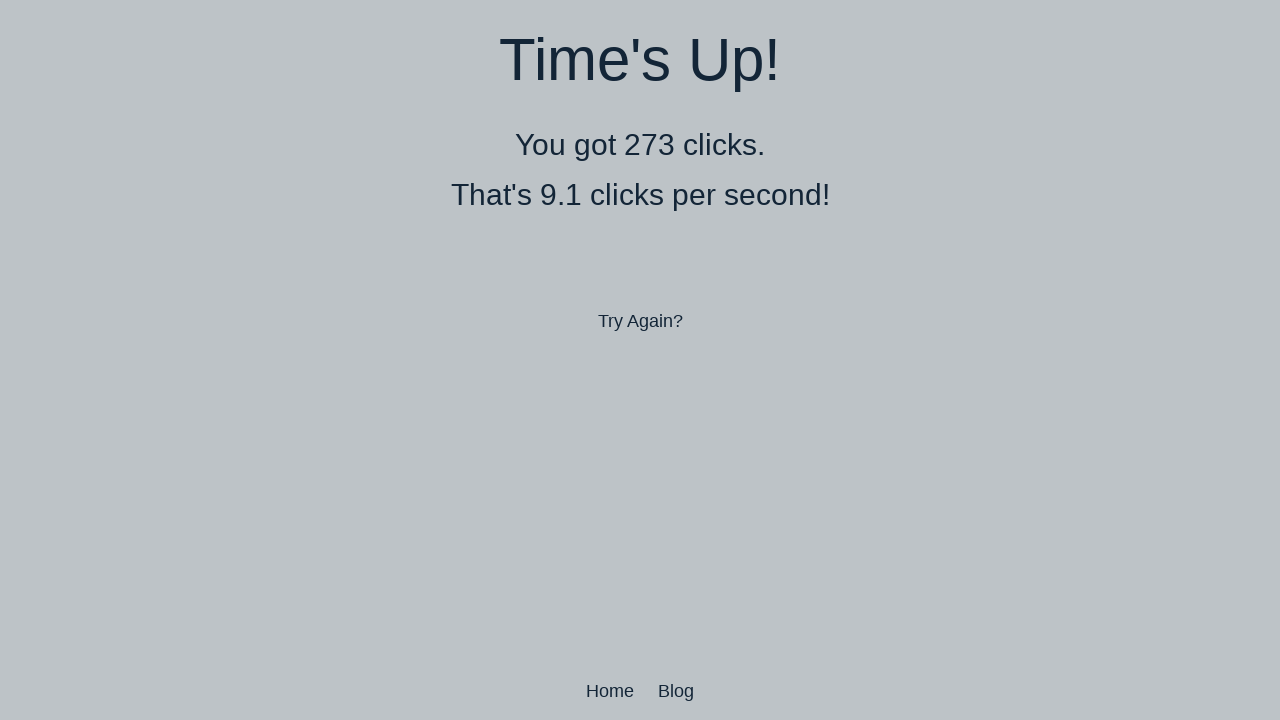

Performed double-click 418 of 500 at (640, 360) on body
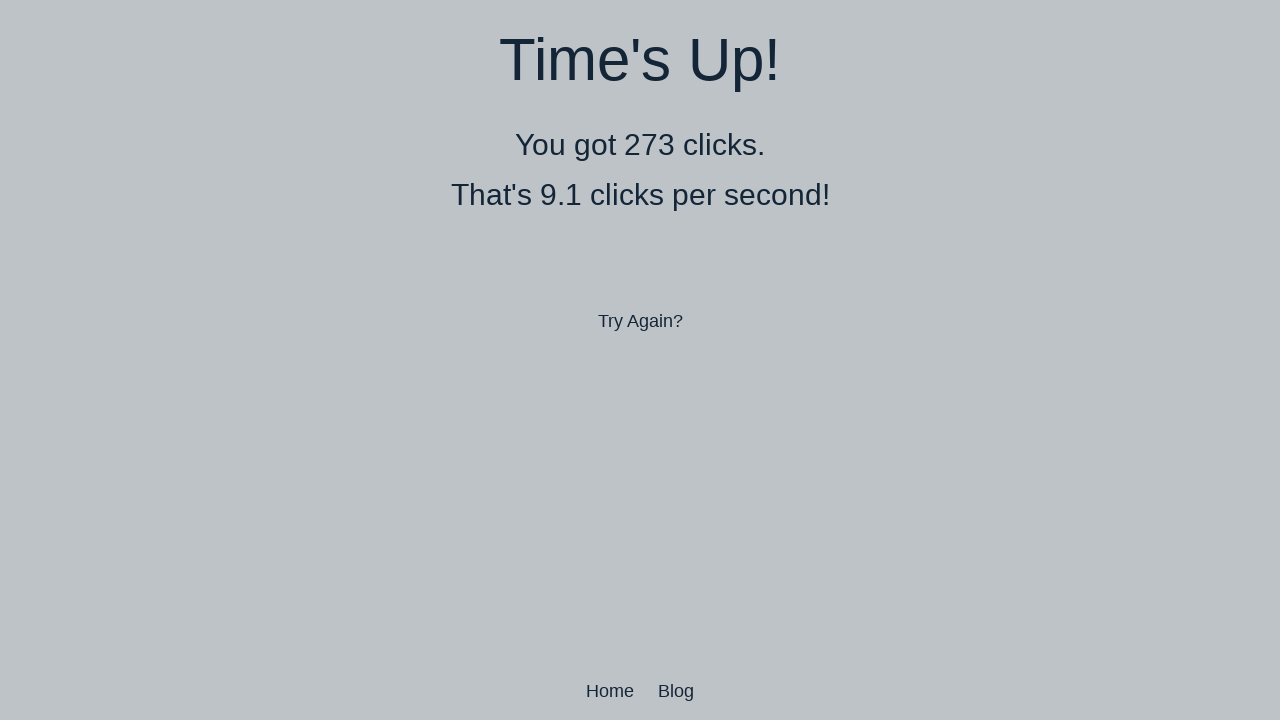

Performed double-click 419 of 500 at (640, 360) on body
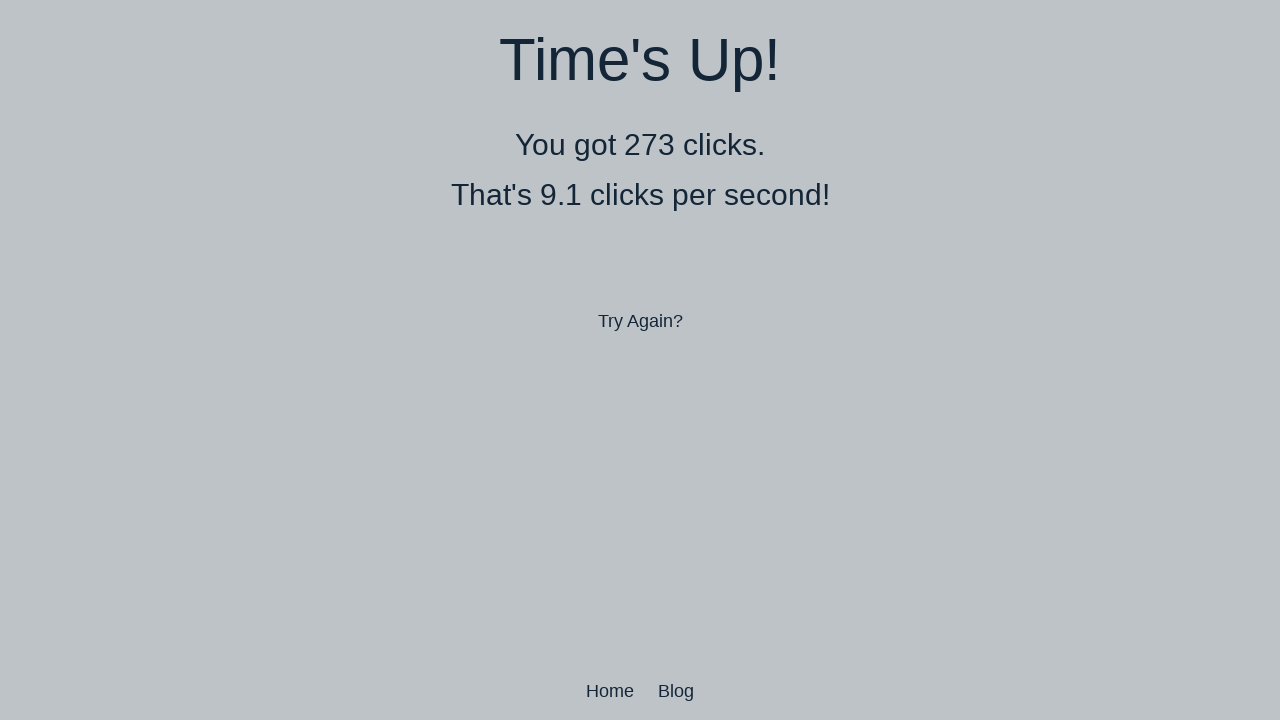

Performed double-click 420 of 500 at (640, 360) on body
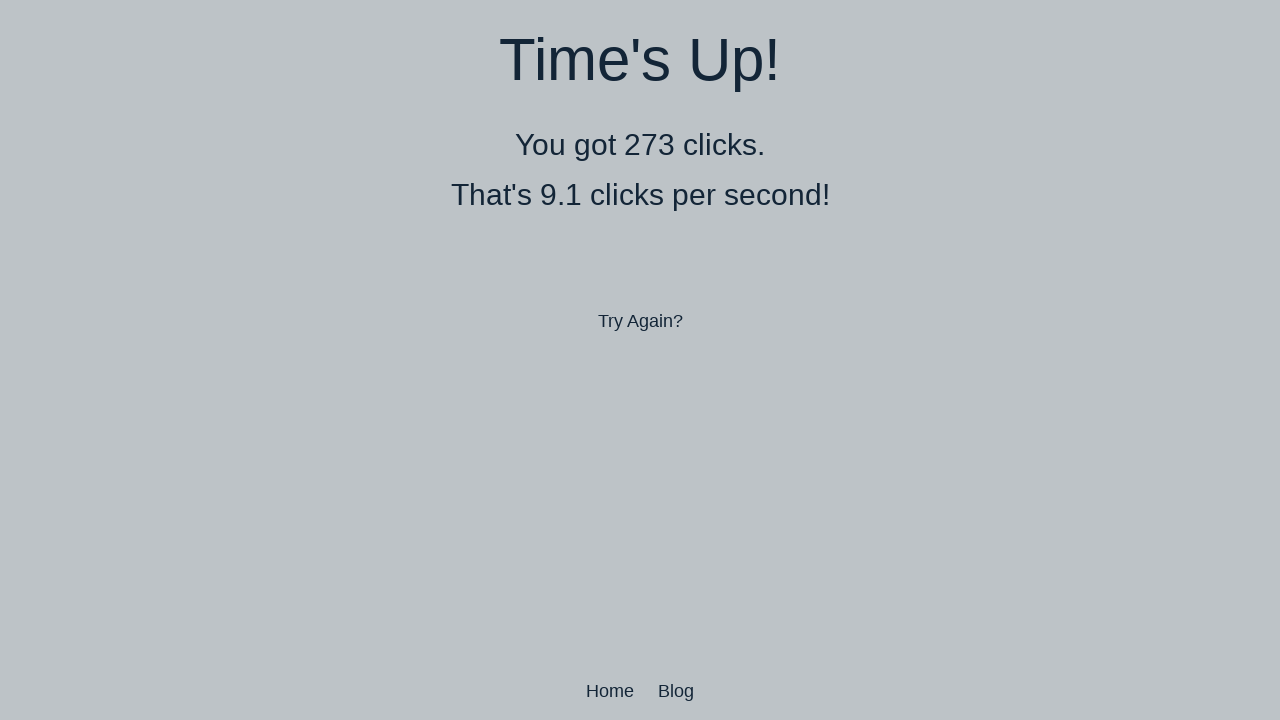

Performed double-click 421 of 500 at (640, 360) on body
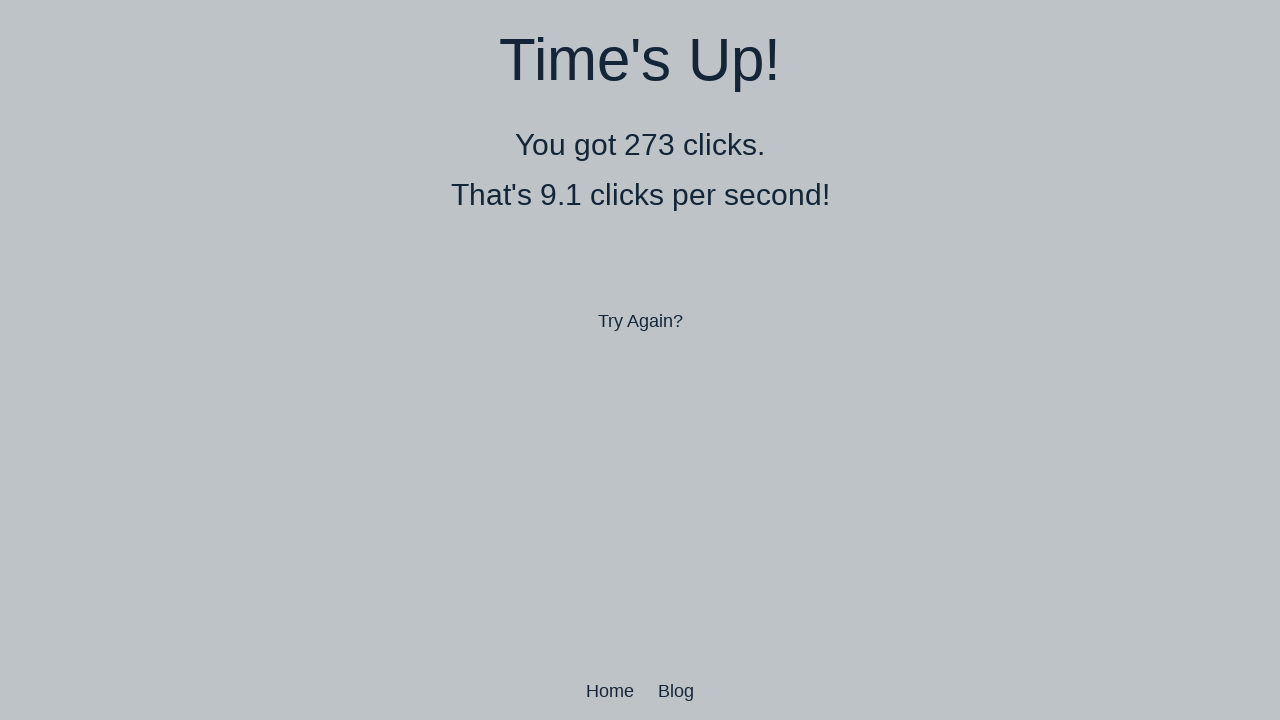

Performed double-click 422 of 500 at (640, 360) on body
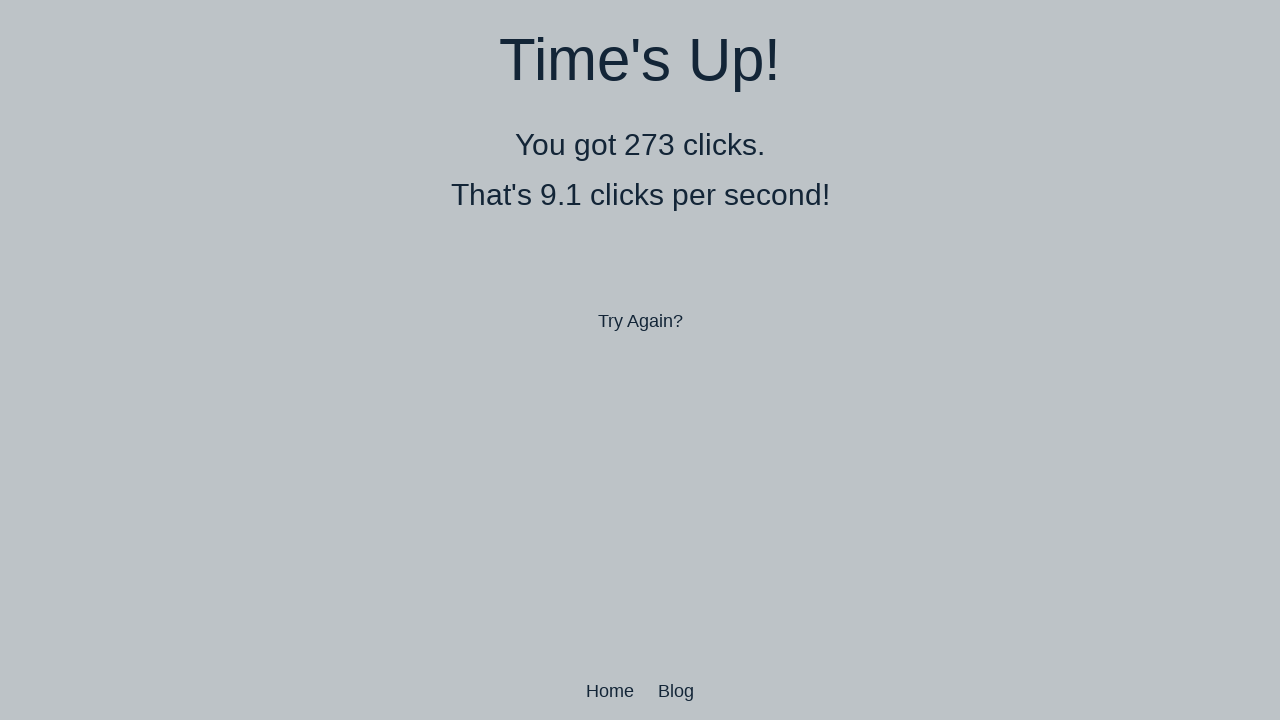

Performed double-click 423 of 500 at (640, 360) on body
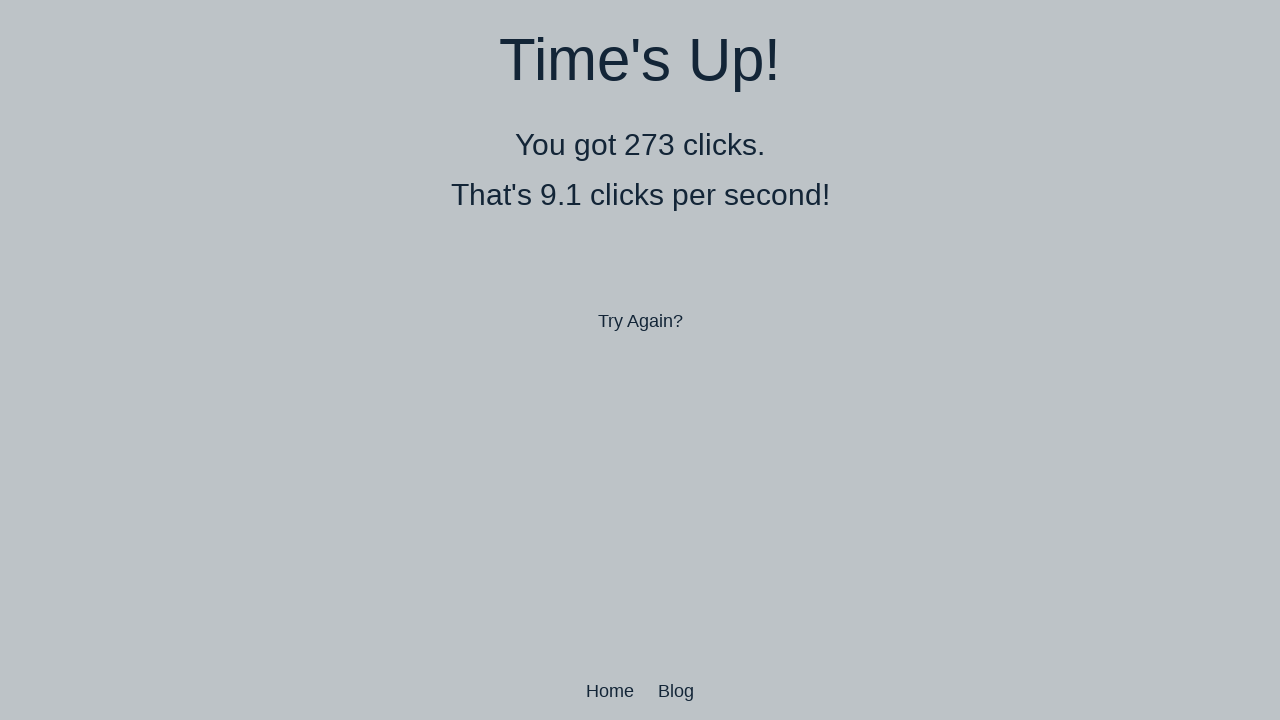

Performed double-click 424 of 500 at (640, 360) on body
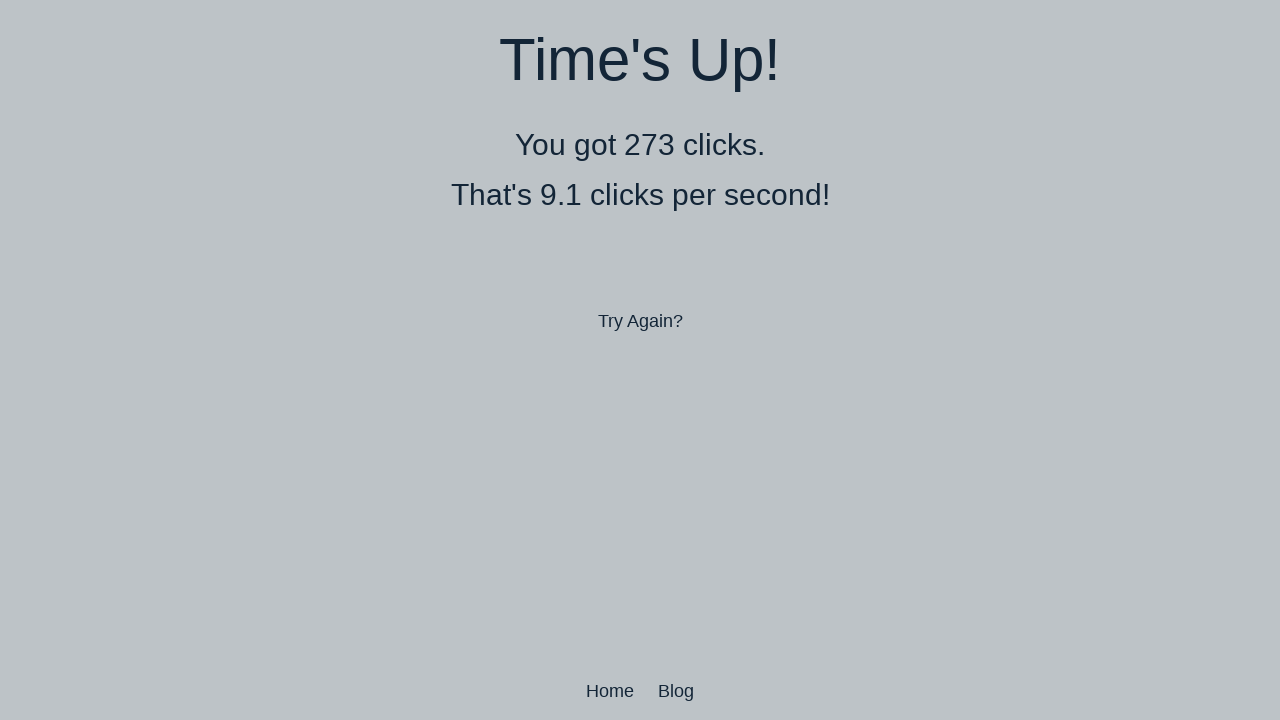

Performed double-click 425 of 500 at (640, 360) on body
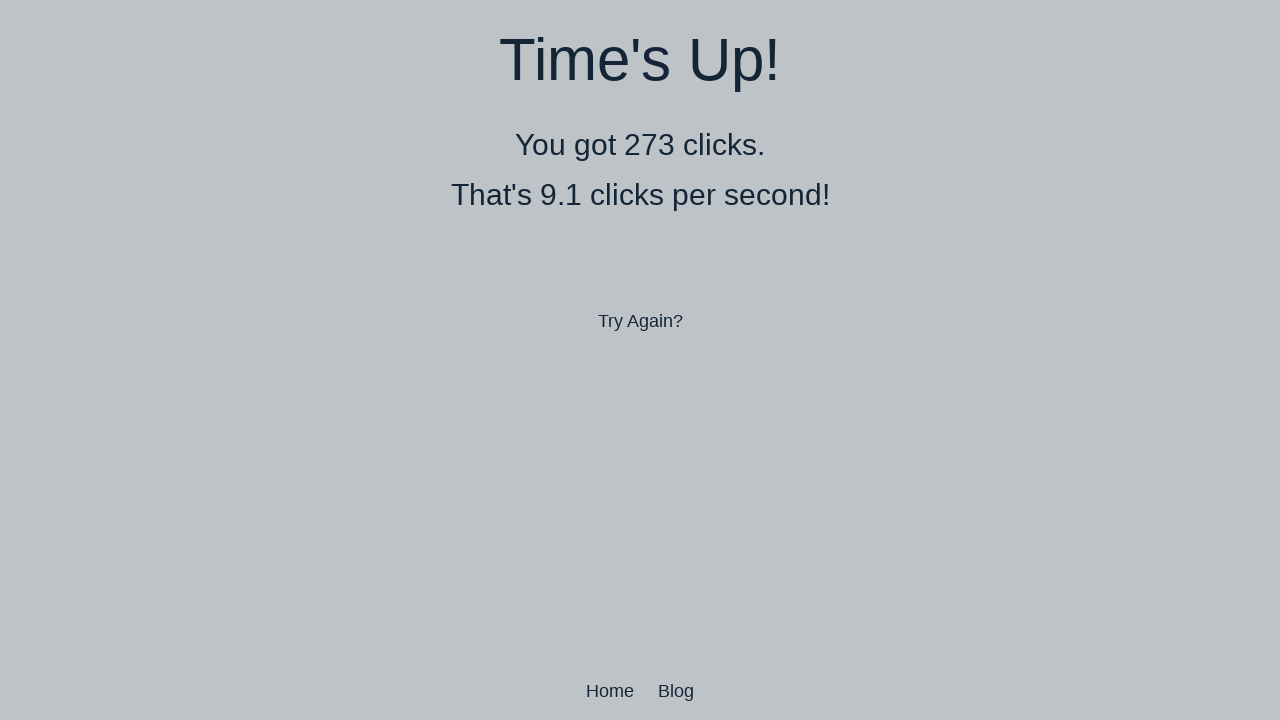

Performed double-click 426 of 500 at (640, 360) on body
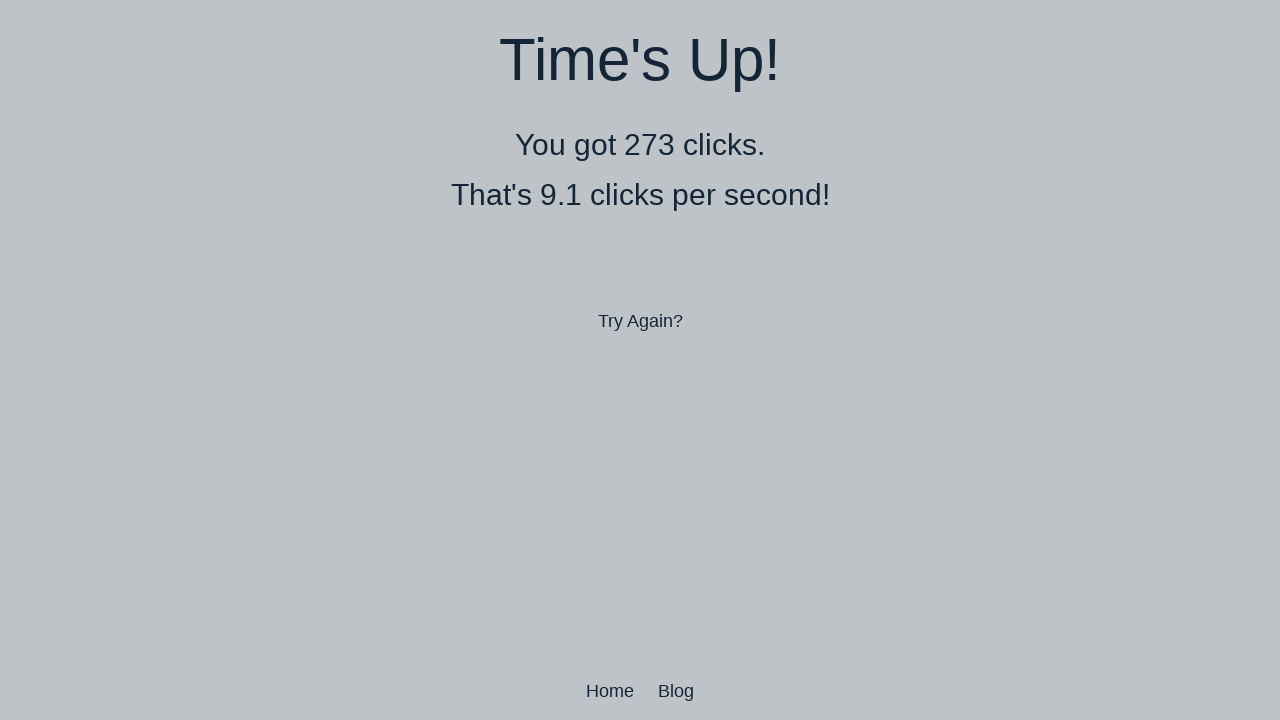

Performed double-click 427 of 500 at (640, 360) on body
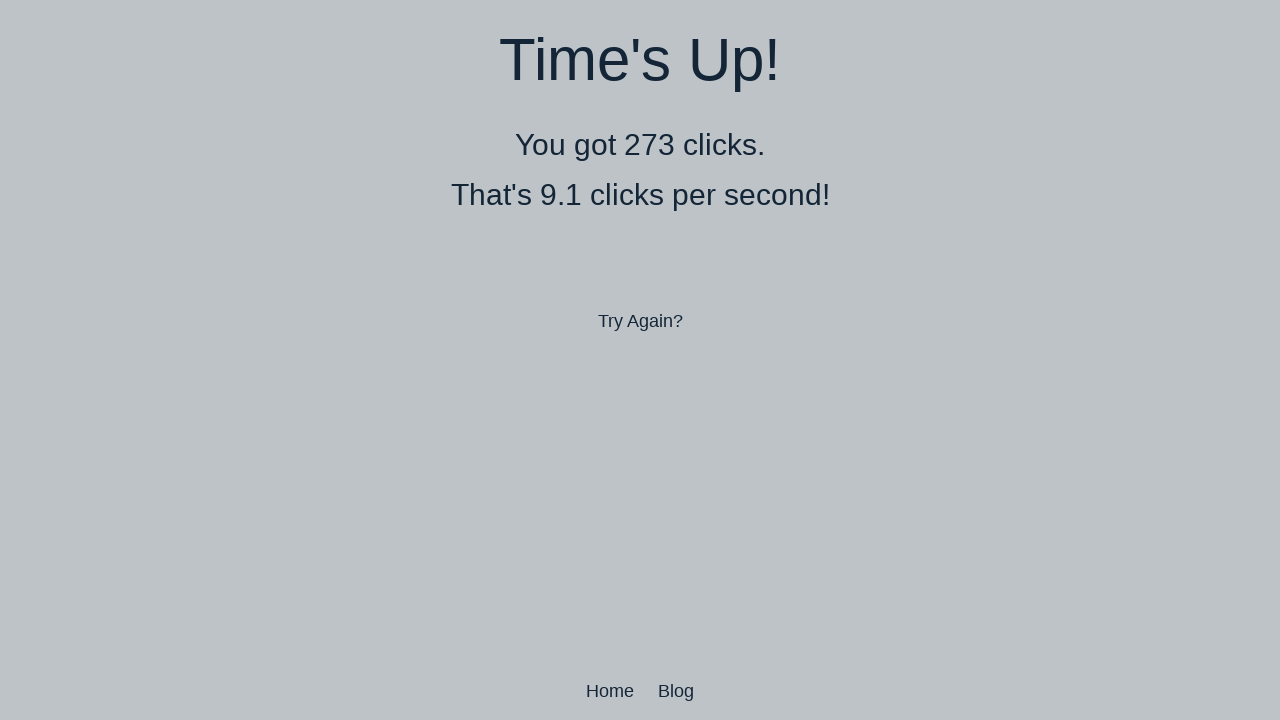

Performed double-click 428 of 500 at (640, 360) on body
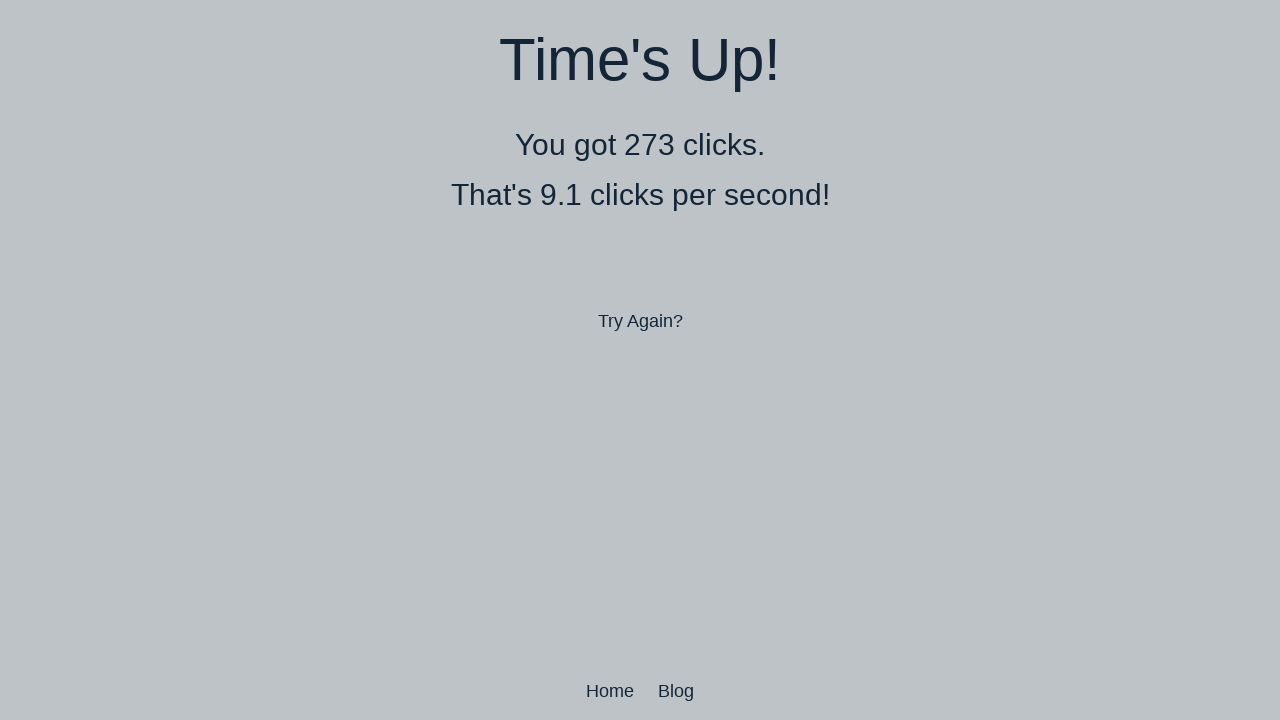

Performed double-click 429 of 500 at (640, 360) on body
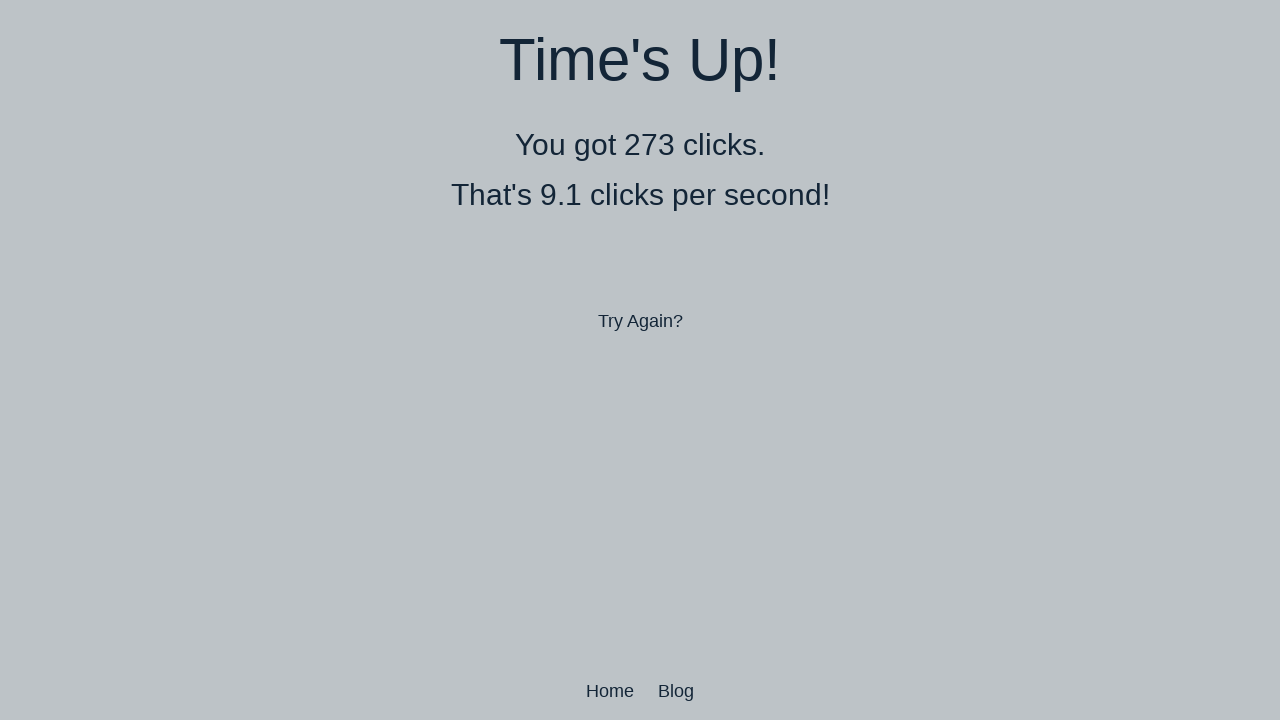

Performed double-click 430 of 500 at (640, 360) on body
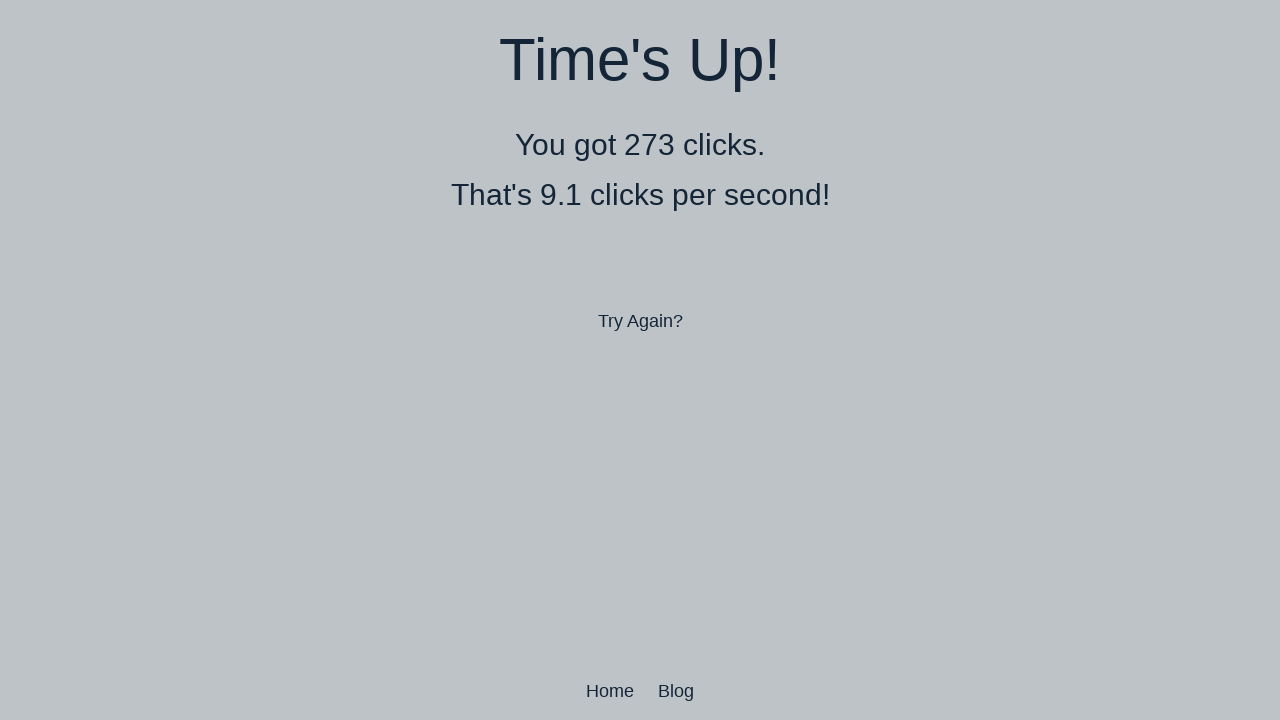

Performed double-click 431 of 500 at (640, 360) on body
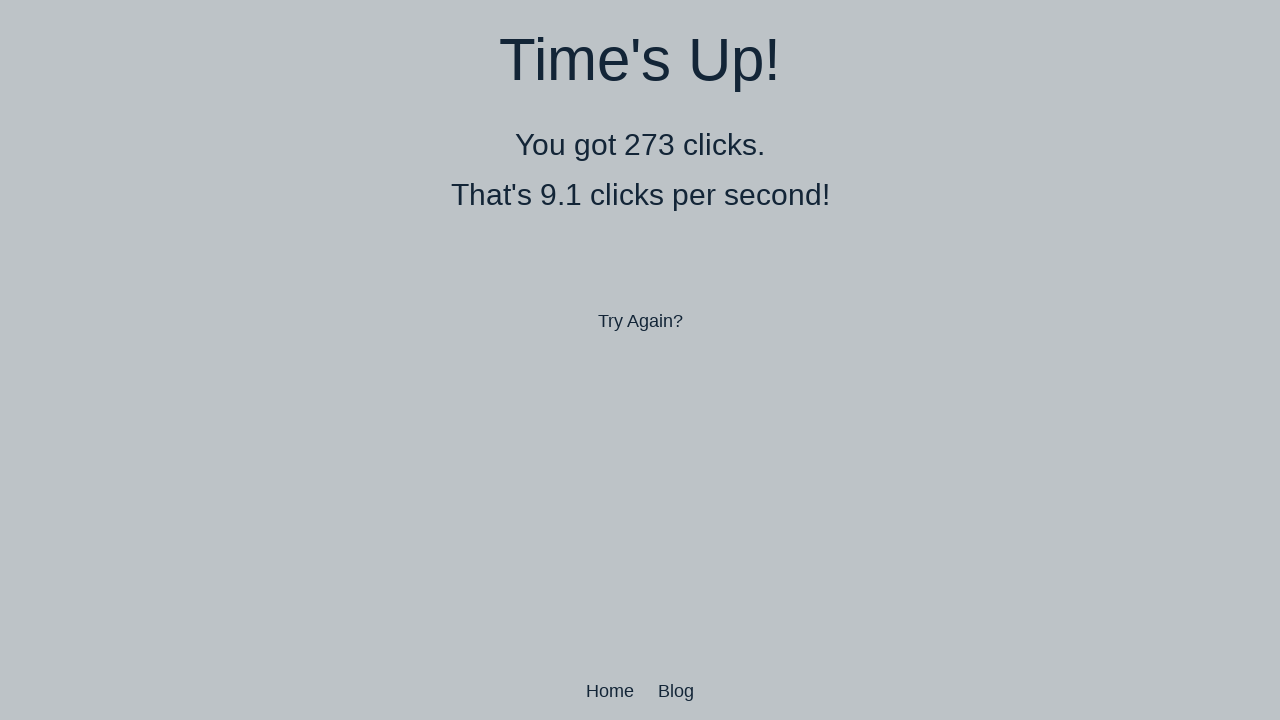

Performed double-click 432 of 500 at (640, 360) on body
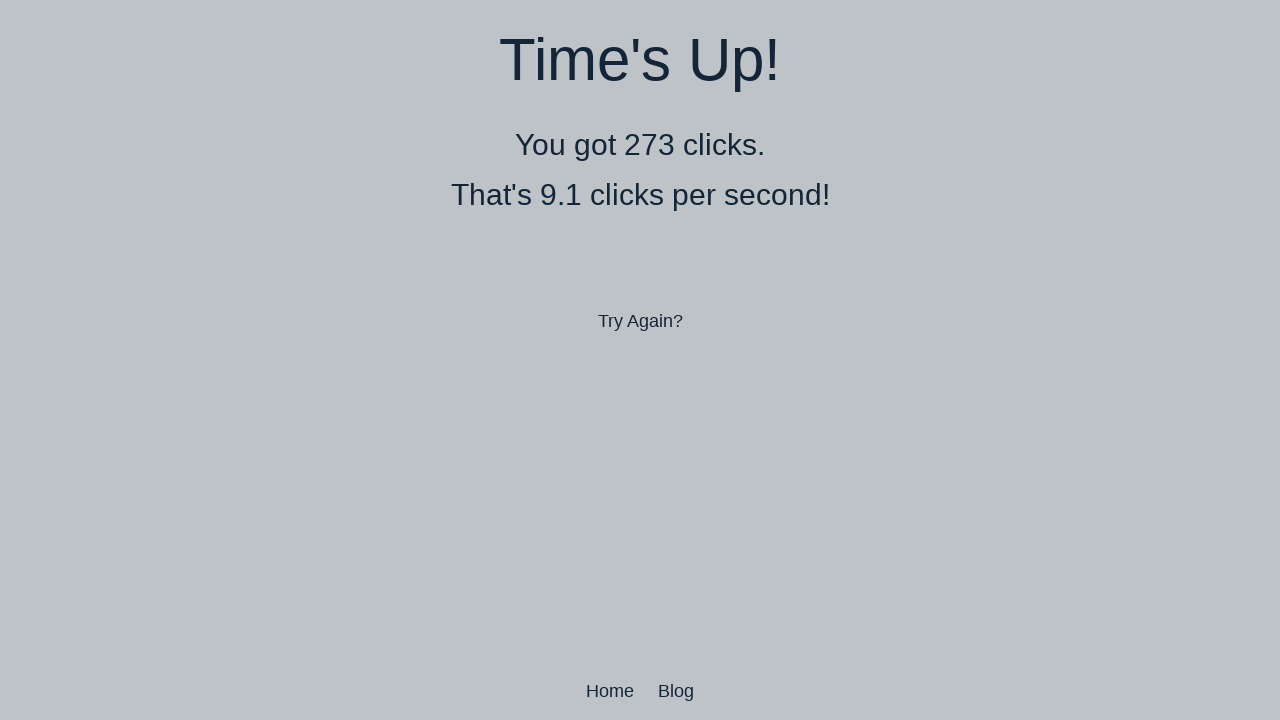

Performed double-click 433 of 500 at (640, 360) on body
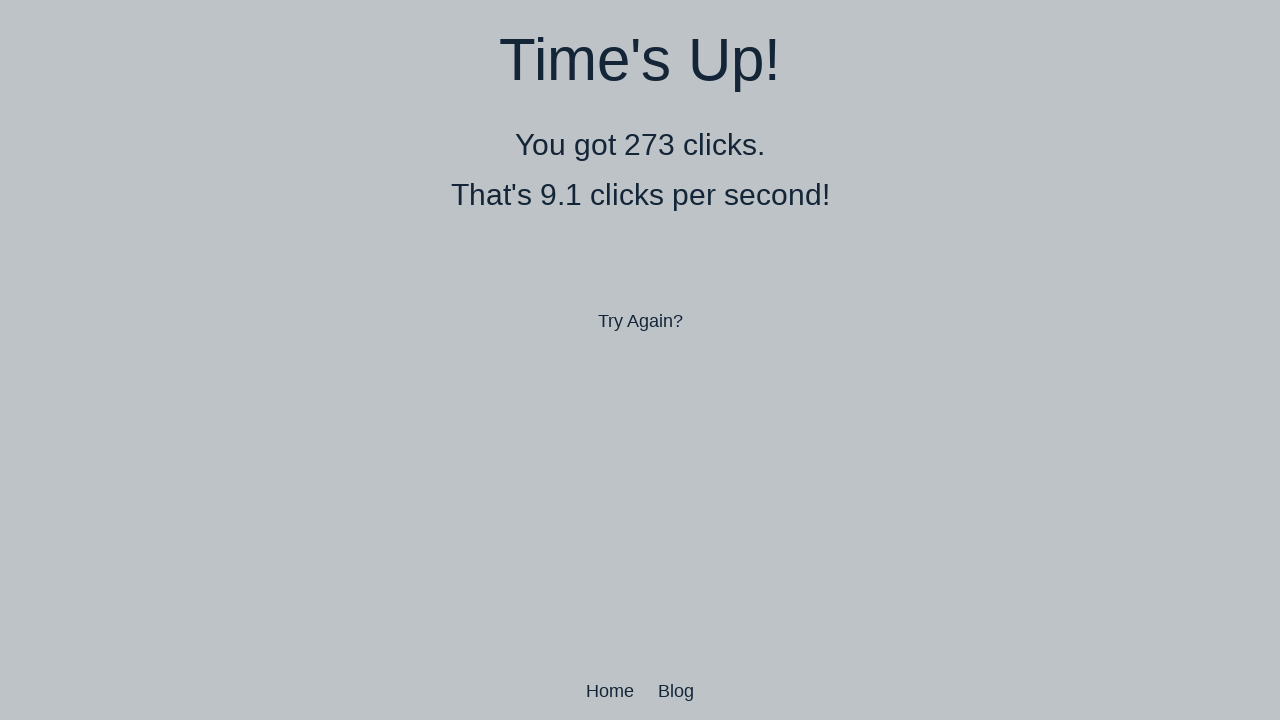

Performed double-click 434 of 500 at (640, 360) on body
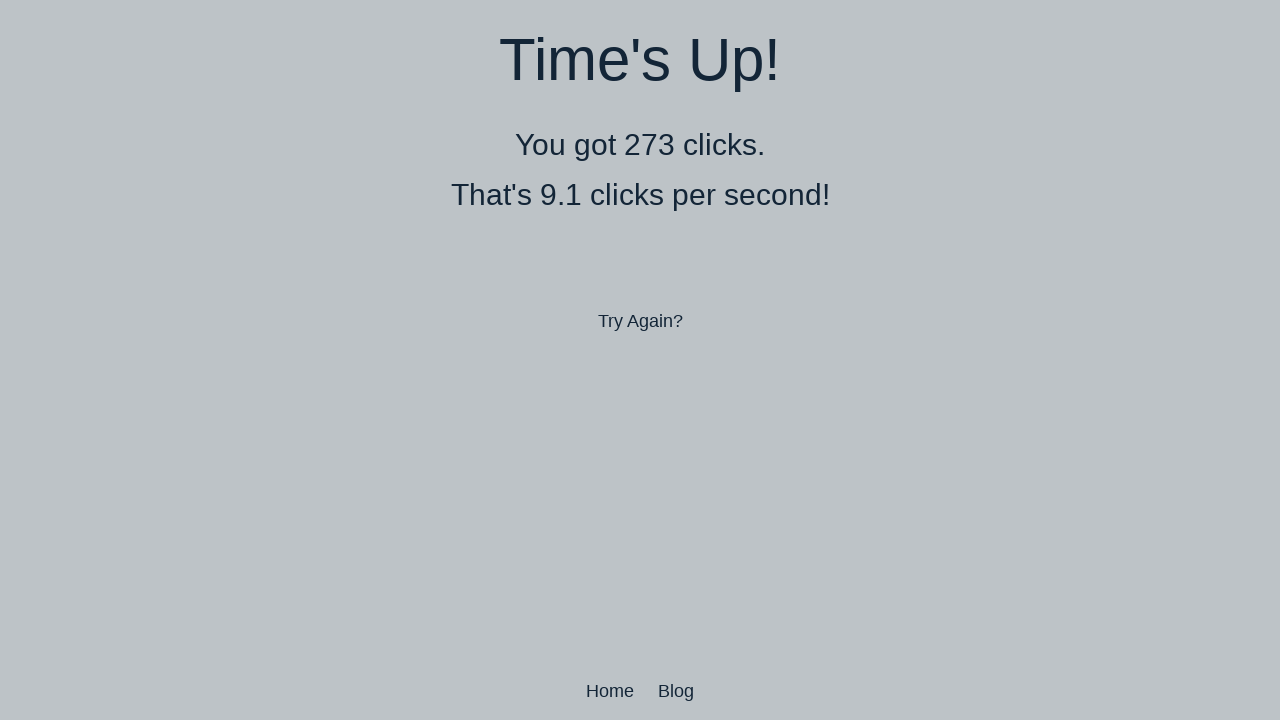

Performed double-click 435 of 500 at (640, 360) on body
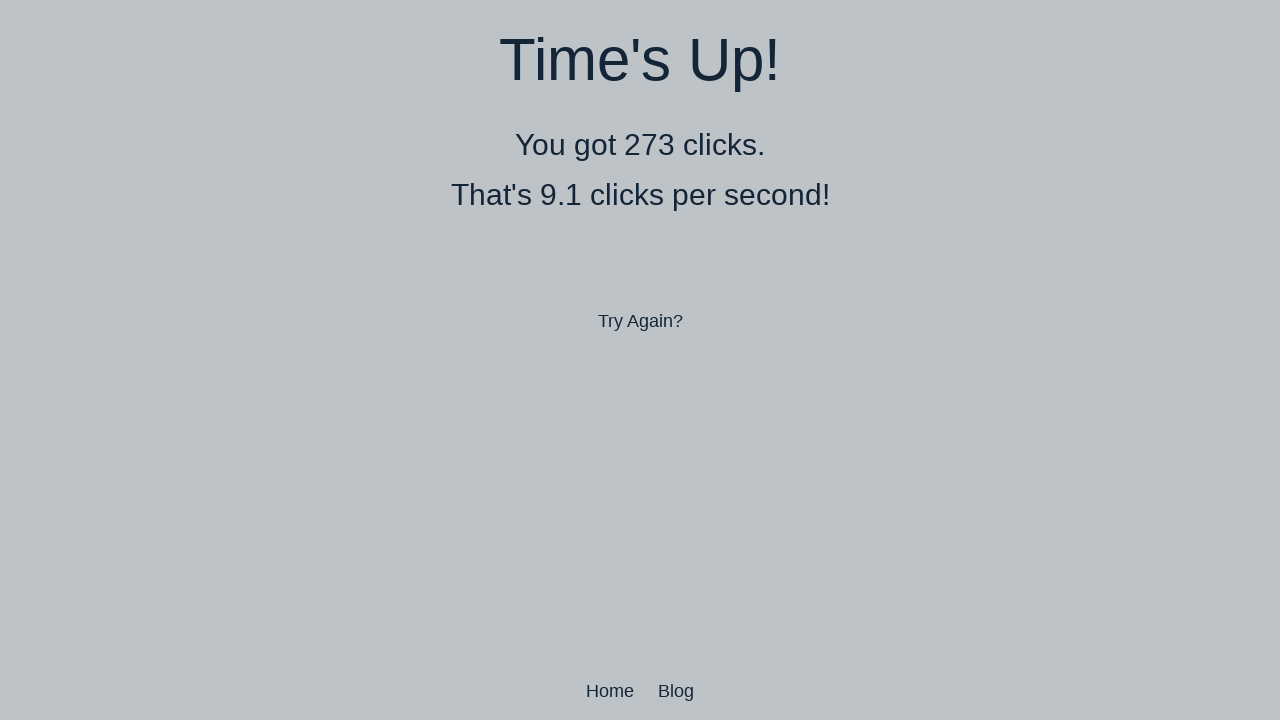

Performed double-click 436 of 500 at (640, 360) on body
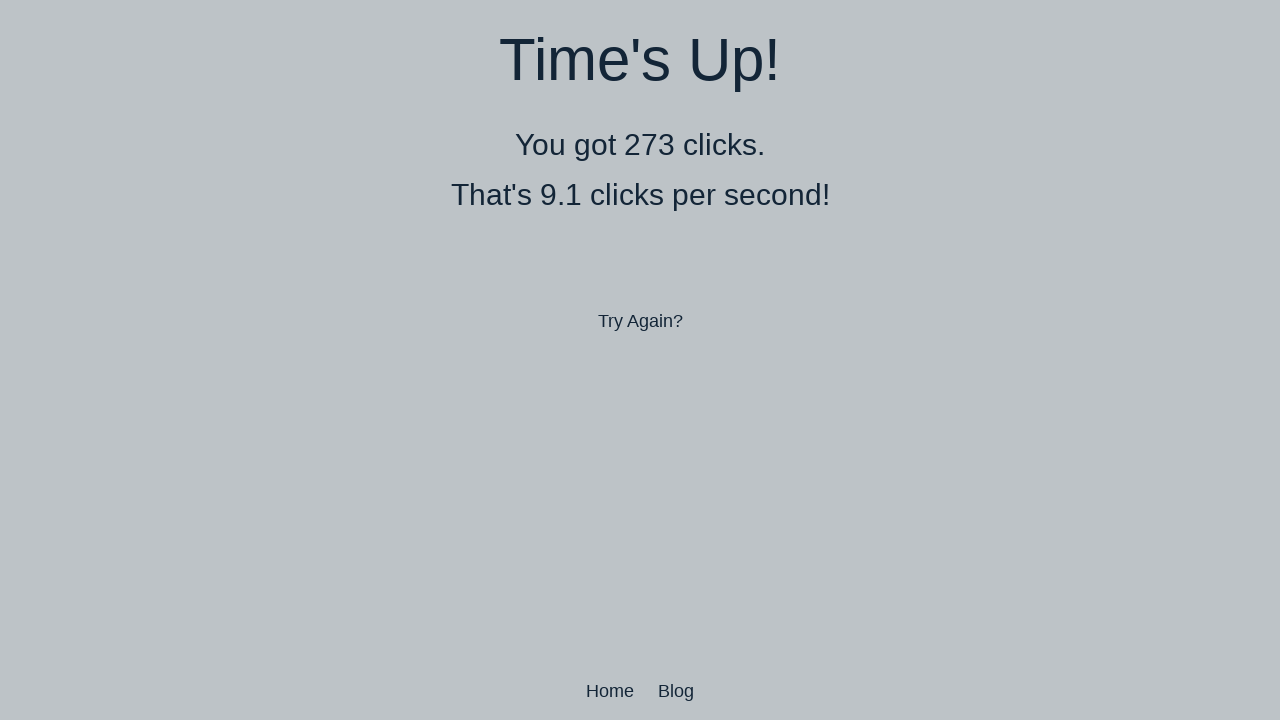

Performed double-click 437 of 500 at (640, 360) on body
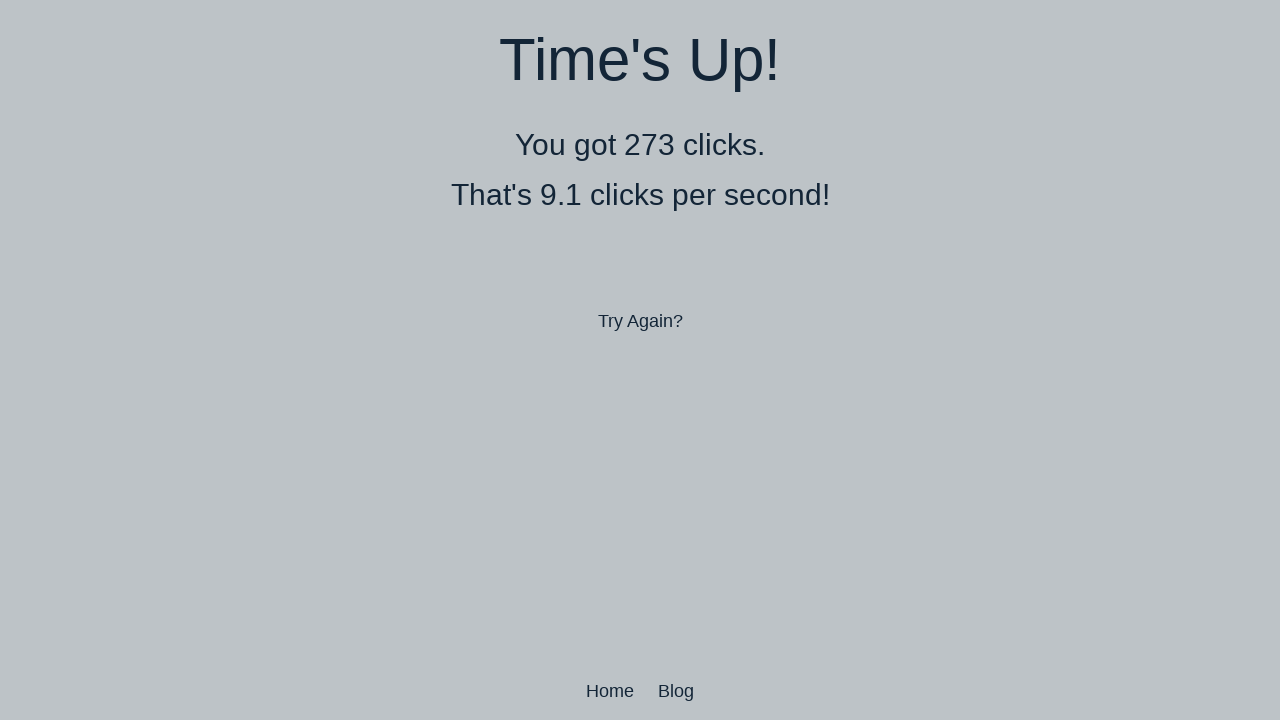

Performed double-click 438 of 500 at (640, 360) on body
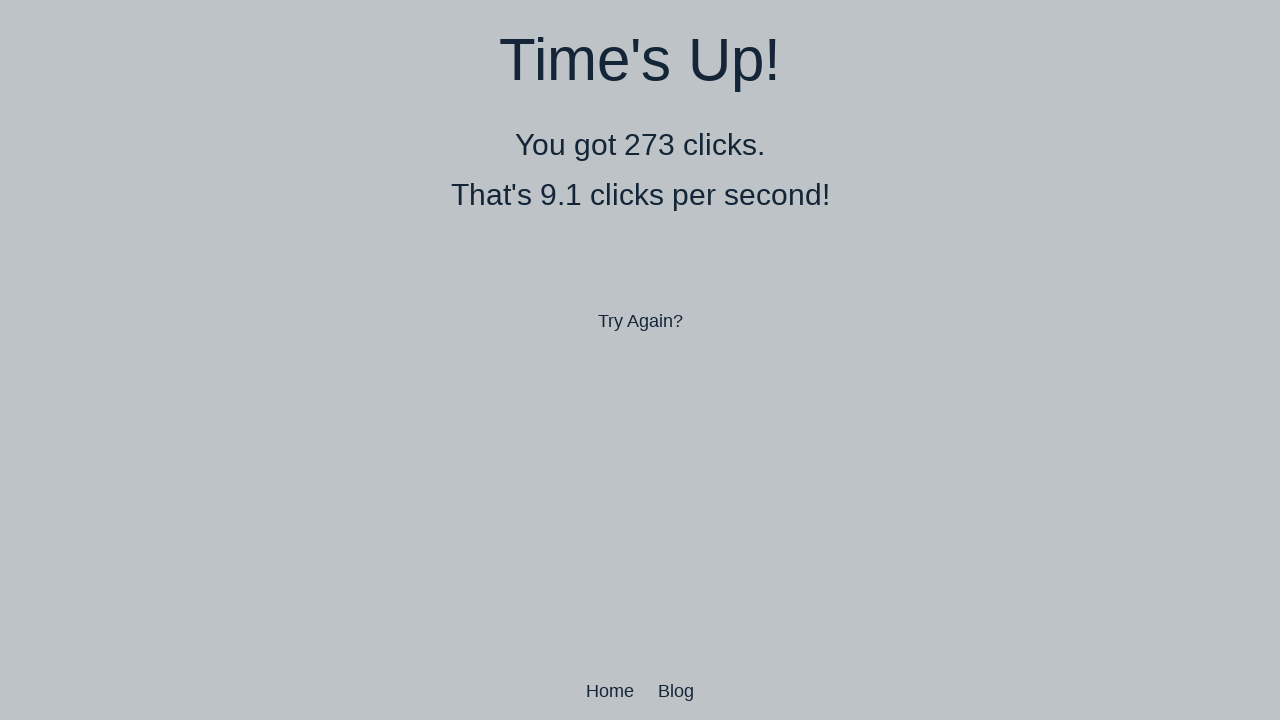

Performed double-click 439 of 500 at (640, 360) on body
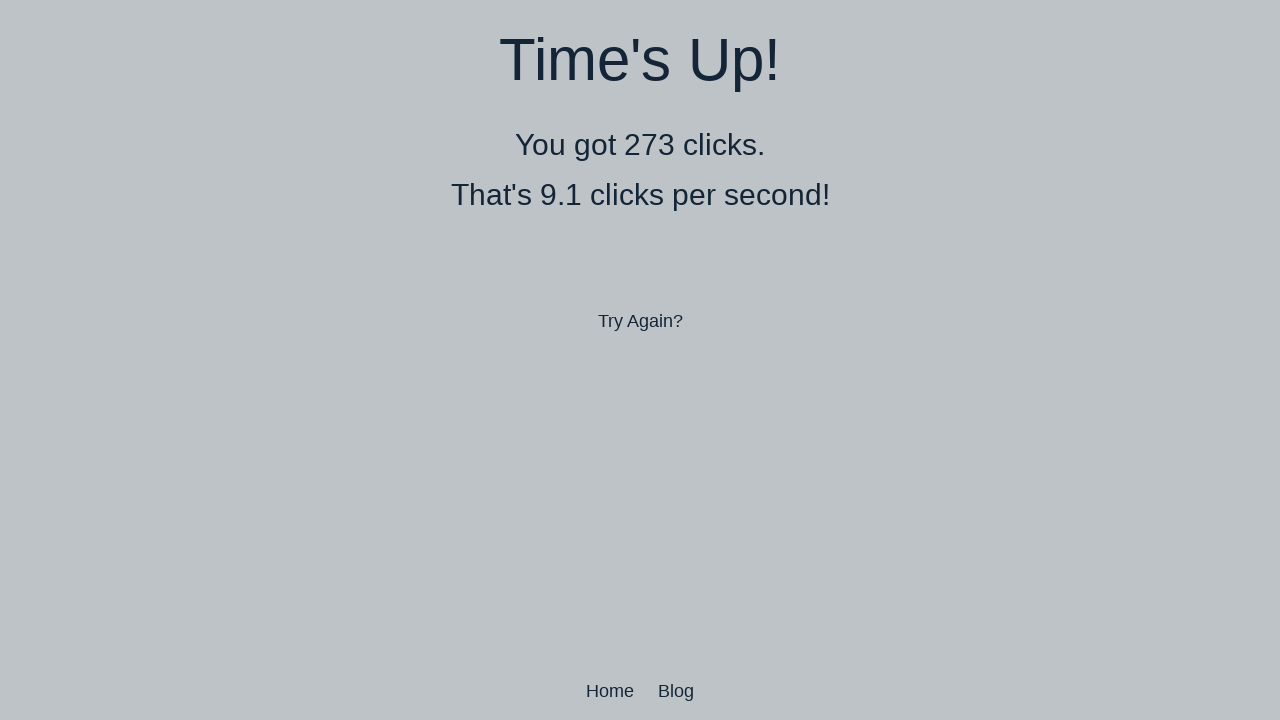

Performed double-click 440 of 500 at (640, 360) on body
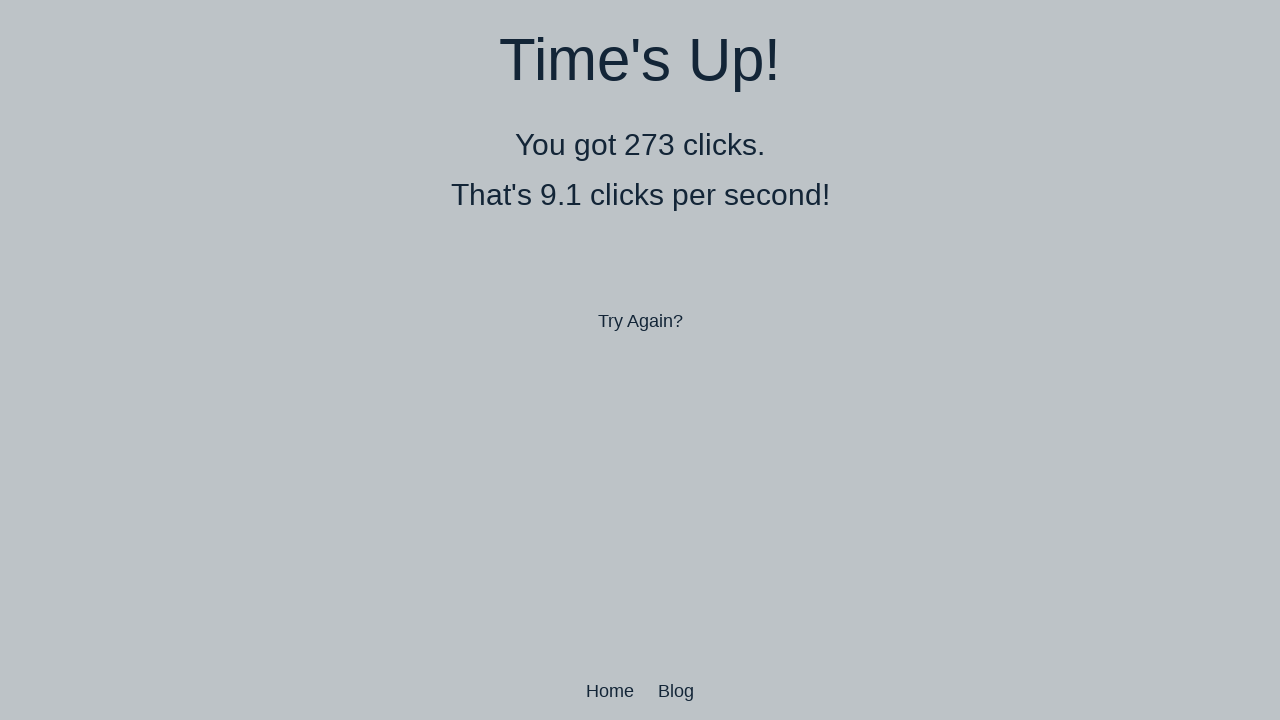

Performed double-click 441 of 500 at (640, 360) on body
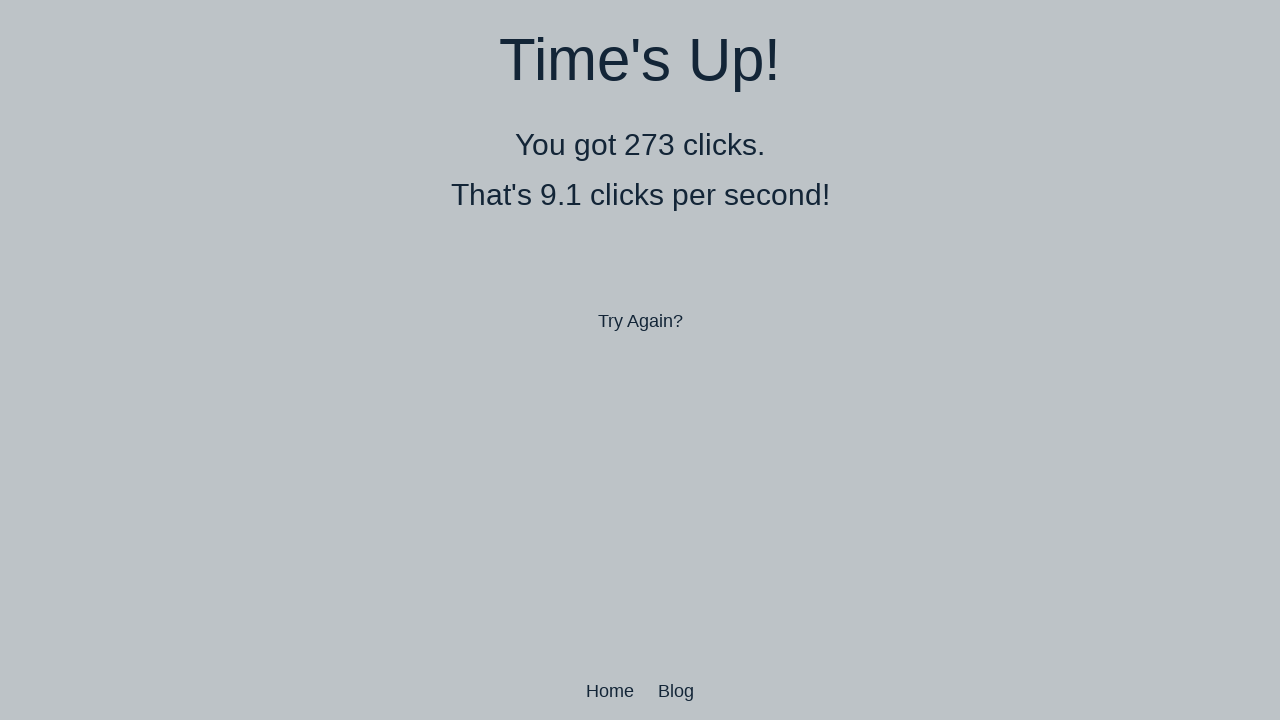

Performed double-click 442 of 500 at (640, 360) on body
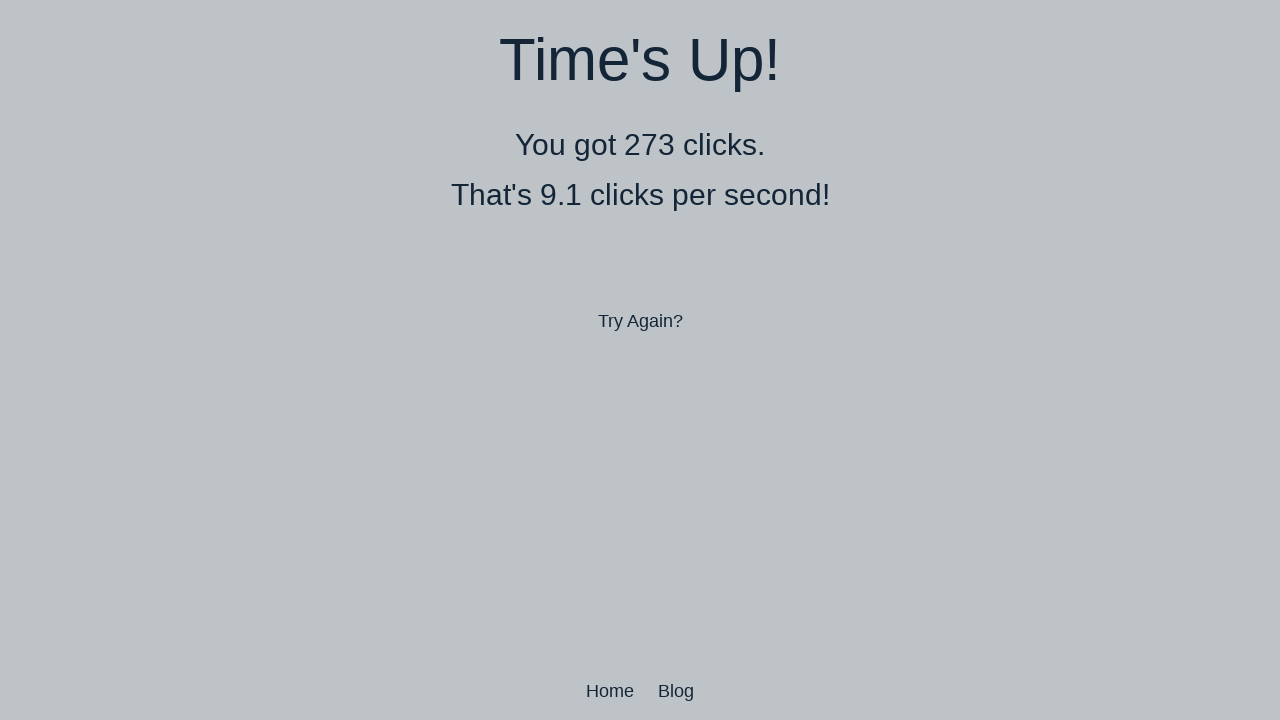

Performed double-click 443 of 500 at (640, 360) on body
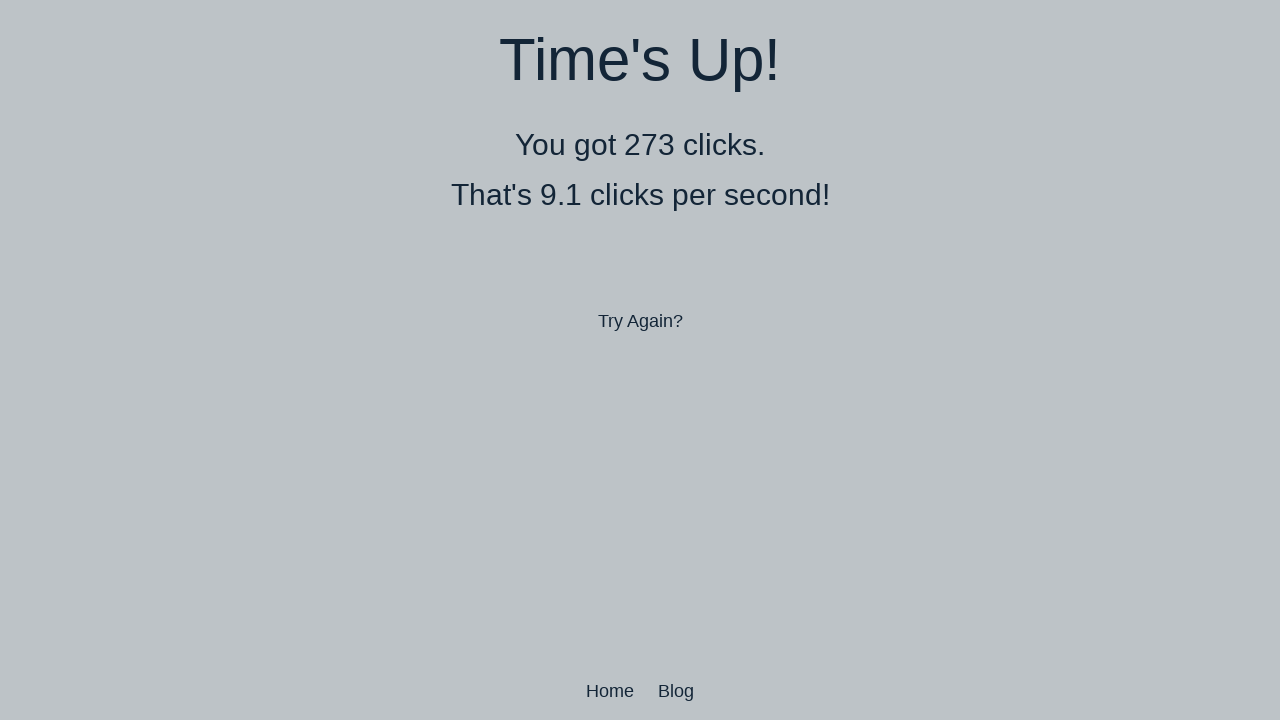

Performed double-click 444 of 500 at (640, 360) on body
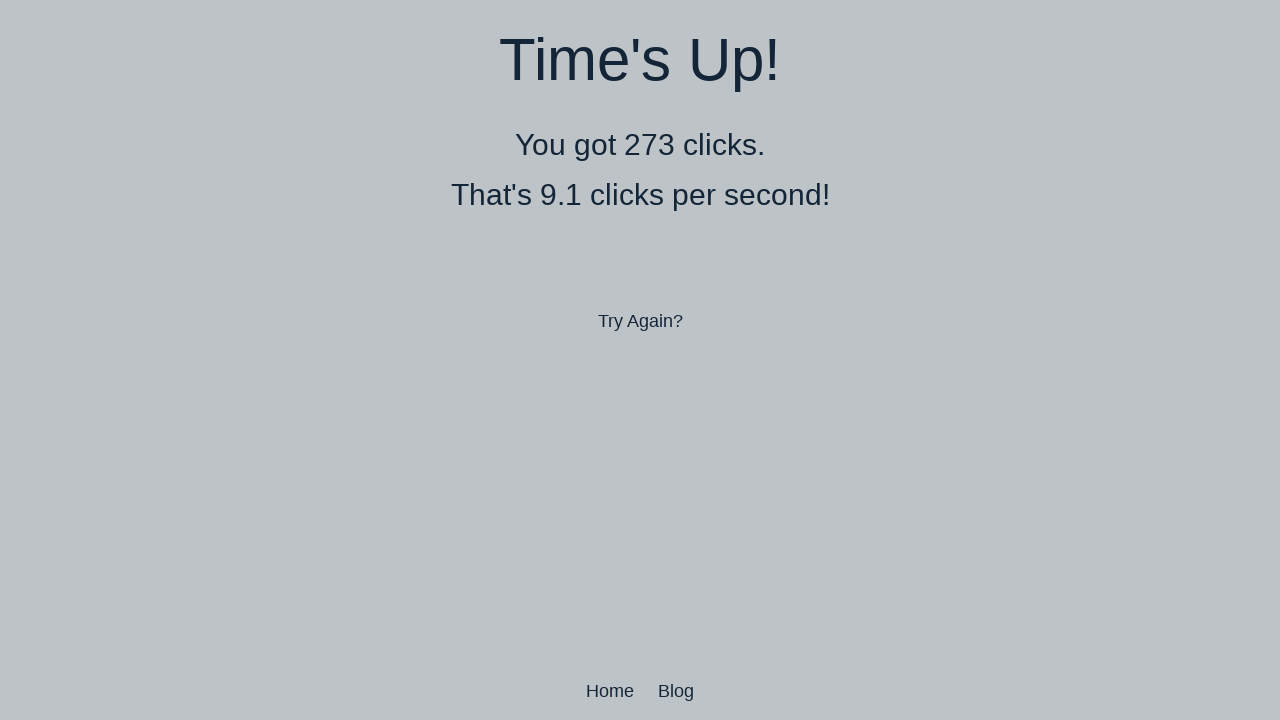

Performed double-click 445 of 500 at (640, 360) on body
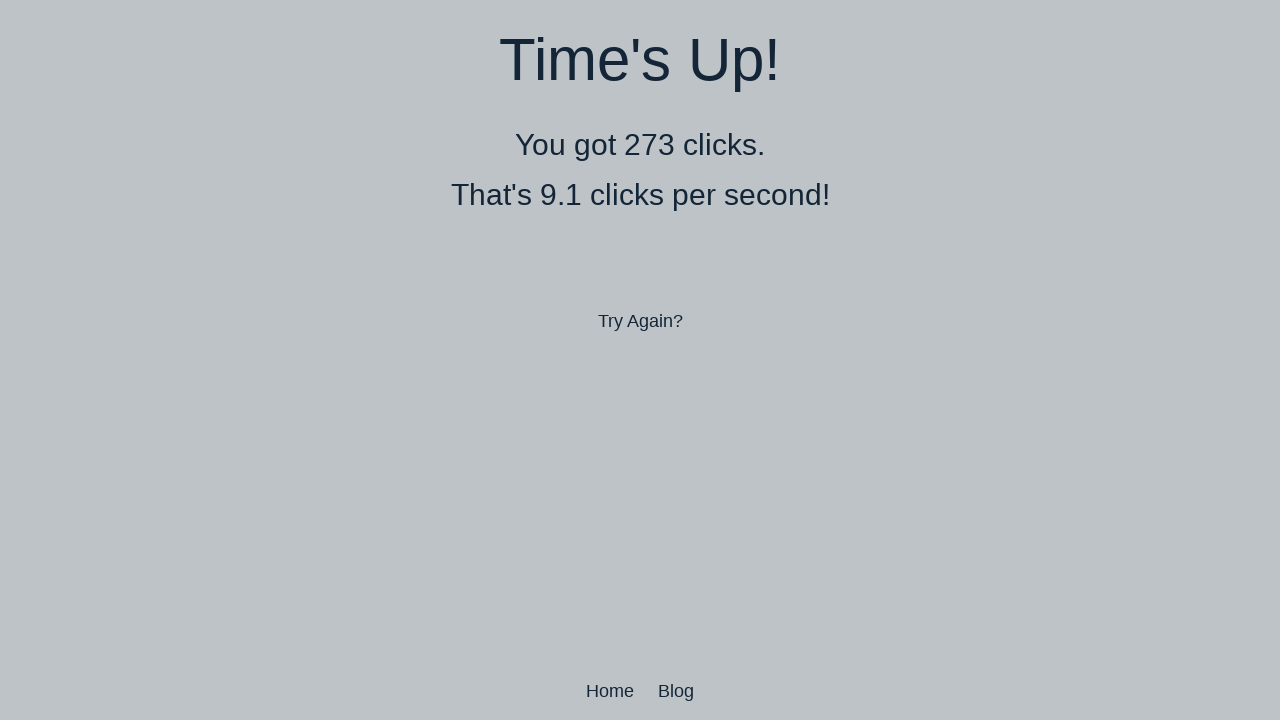

Performed double-click 446 of 500 at (640, 360) on body
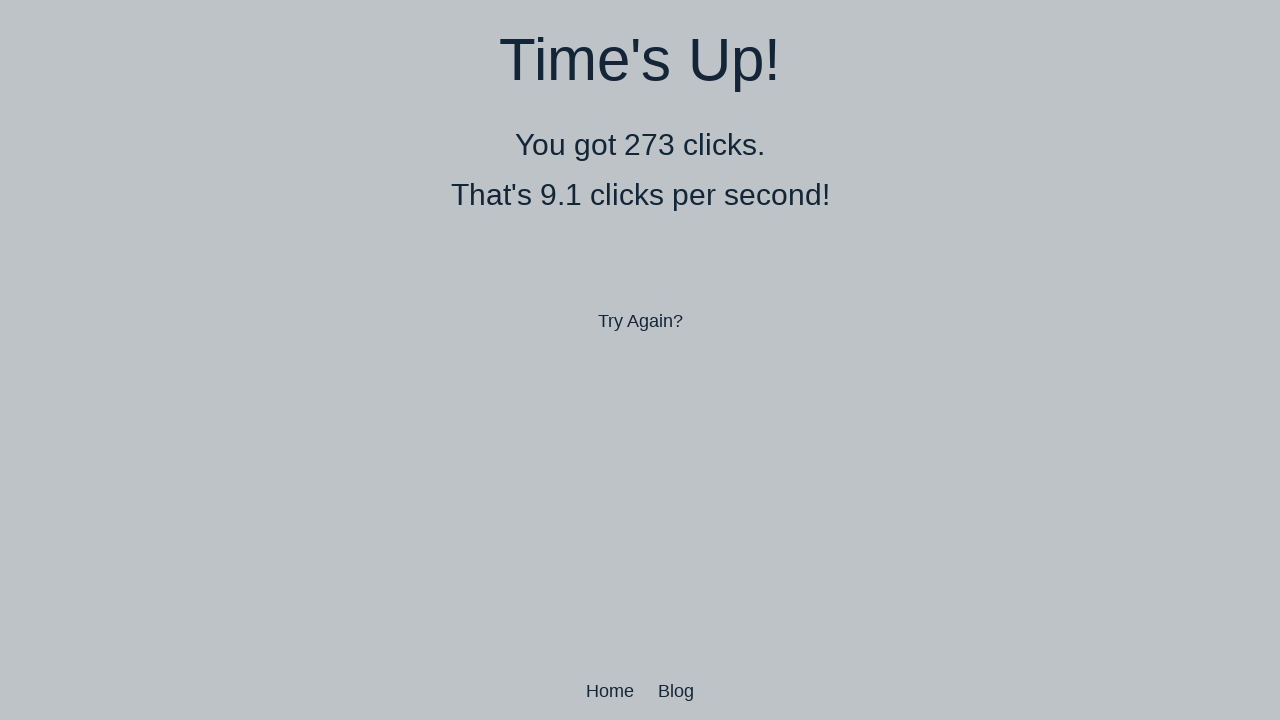

Performed double-click 447 of 500 at (640, 360) on body
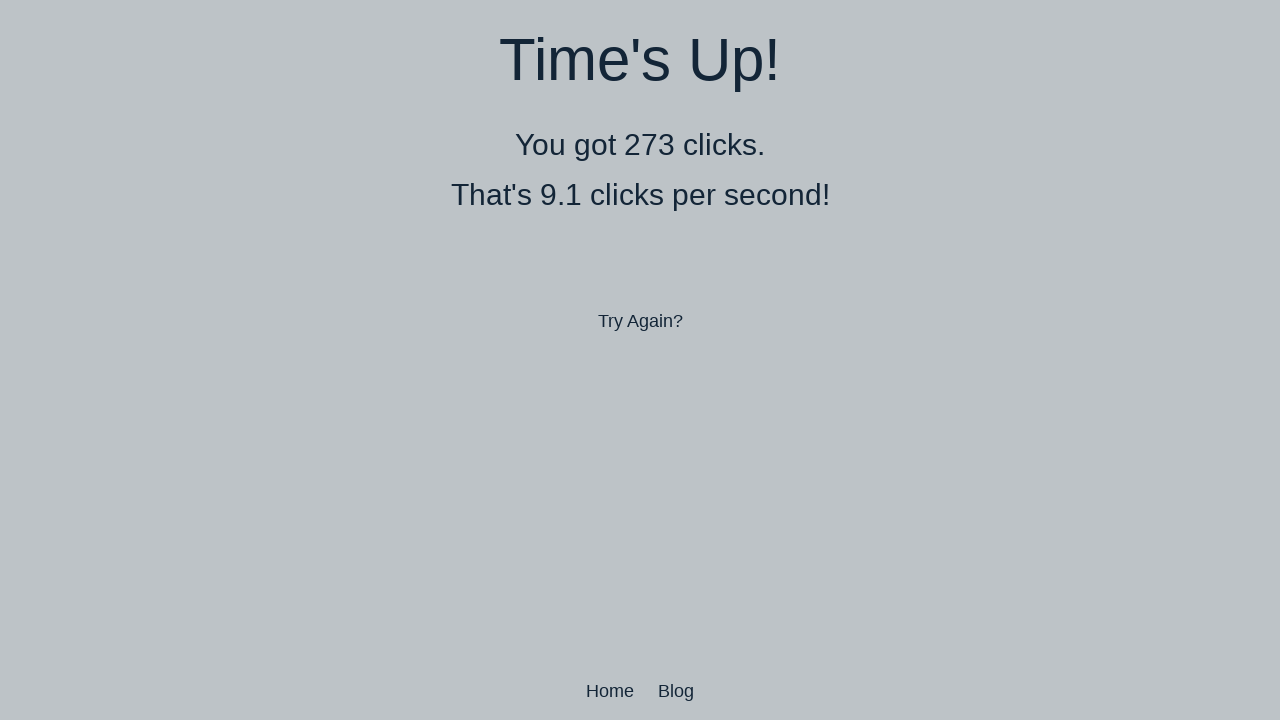

Performed double-click 448 of 500 at (640, 360) on body
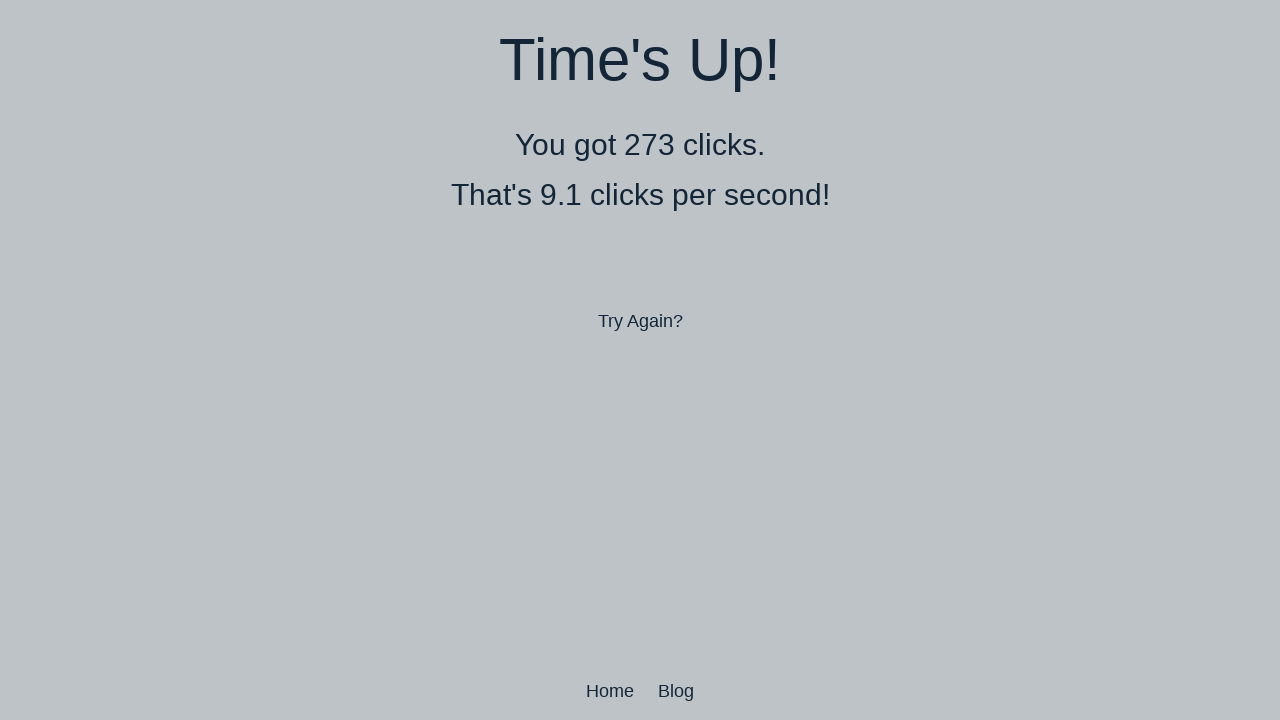

Performed double-click 449 of 500 at (640, 360) on body
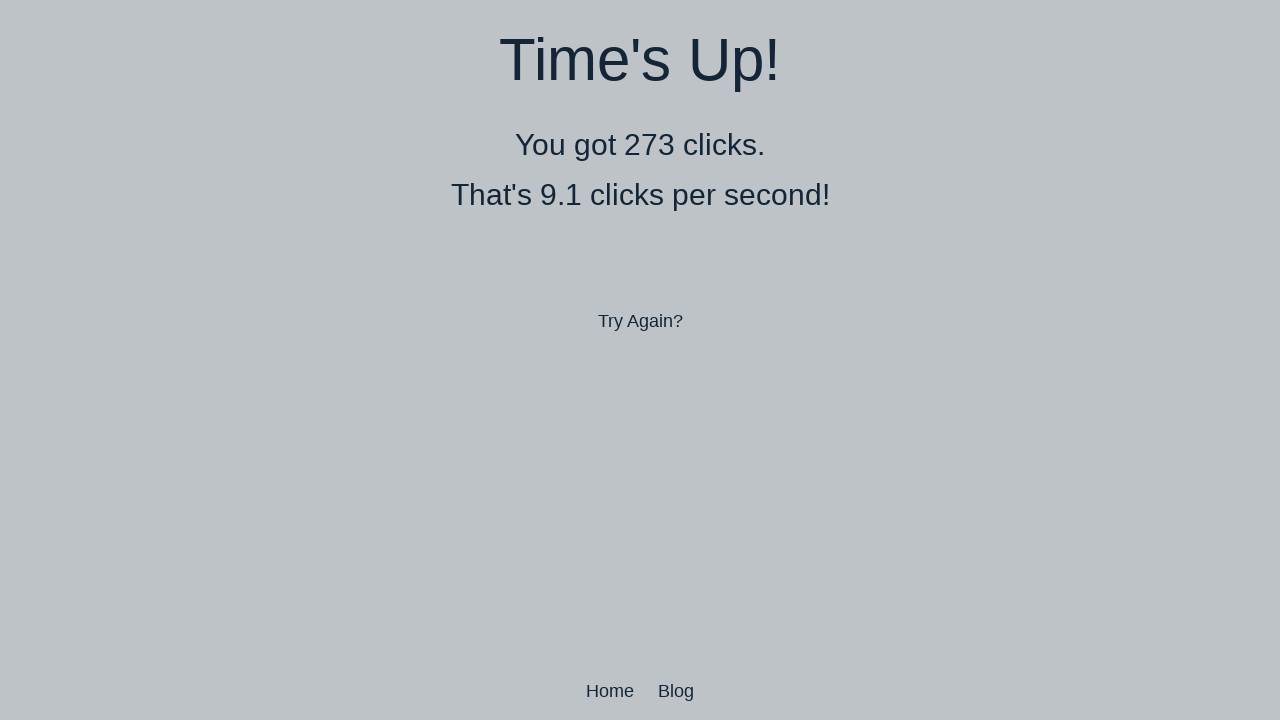

Performed double-click 450 of 500 at (640, 360) on body
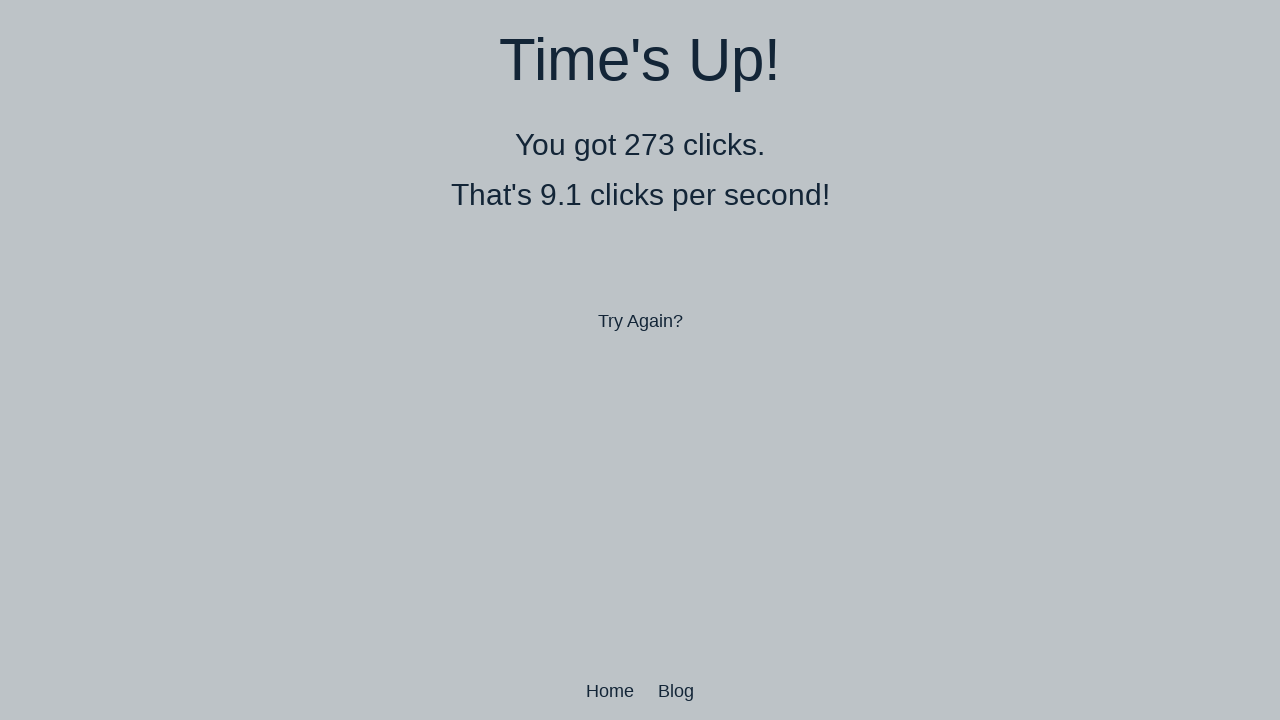

Performed double-click 451 of 500 at (640, 360) on body
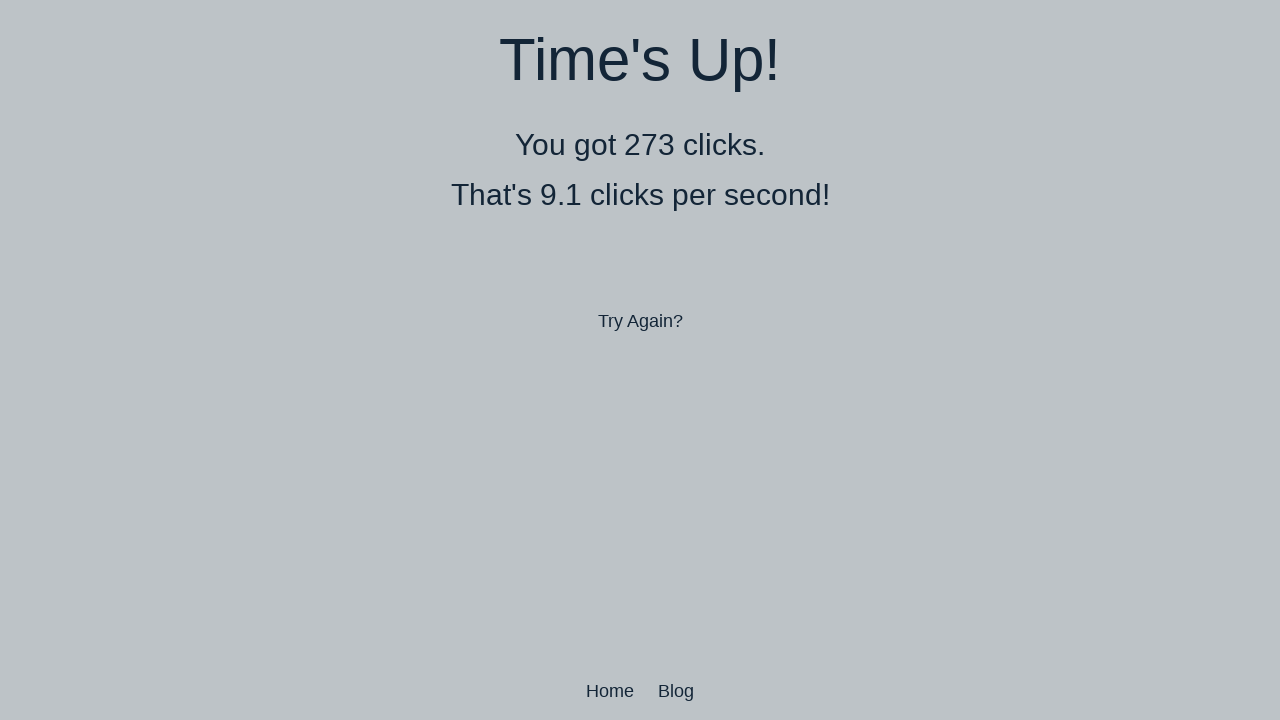

Performed double-click 452 of 500 at (640, 360) on body
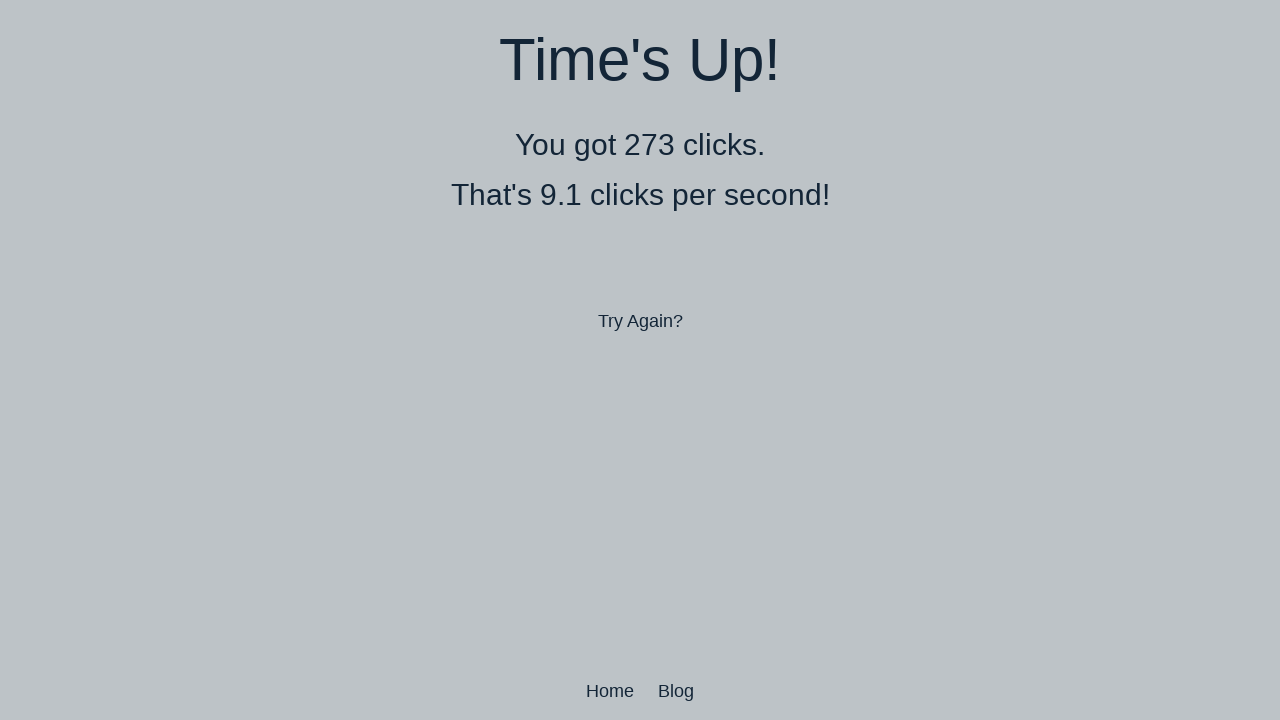

Performed double-click 453 of 500 at (640, 360) on body
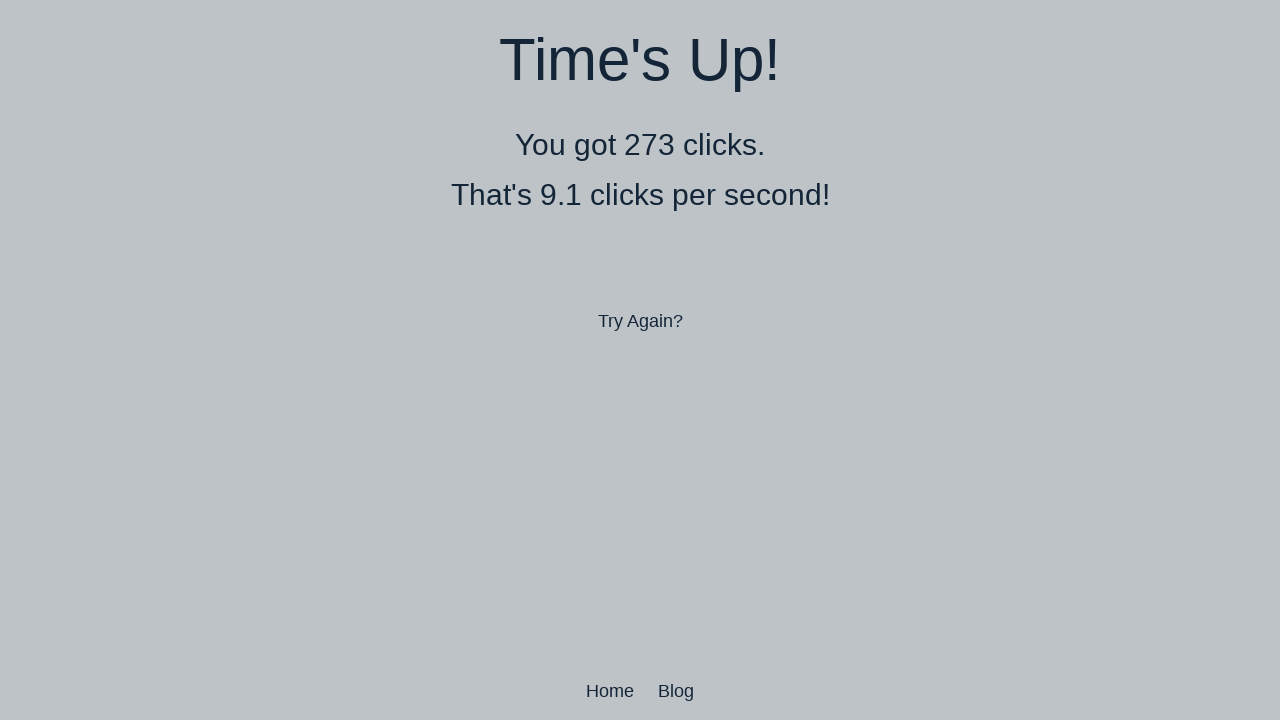

Performed double-click 454 of 500 at (640, 360) on body
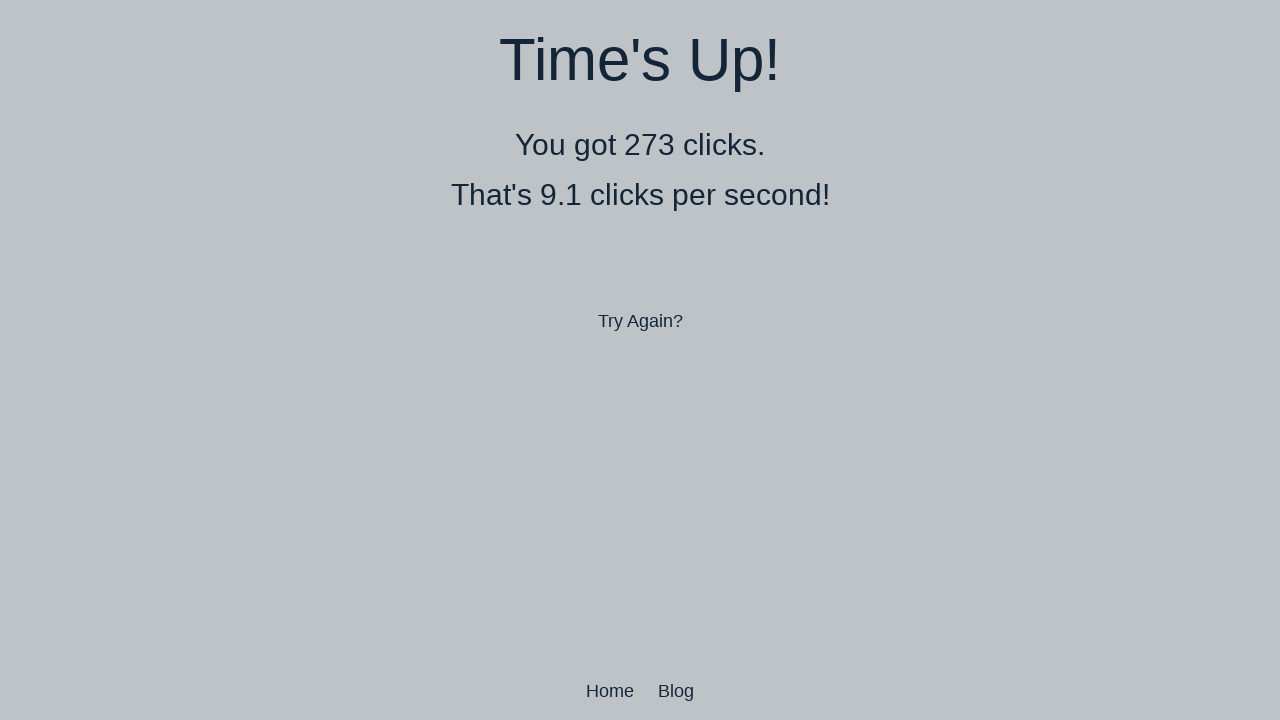

Performed double-click 455 of 500 at (640, 360) on body
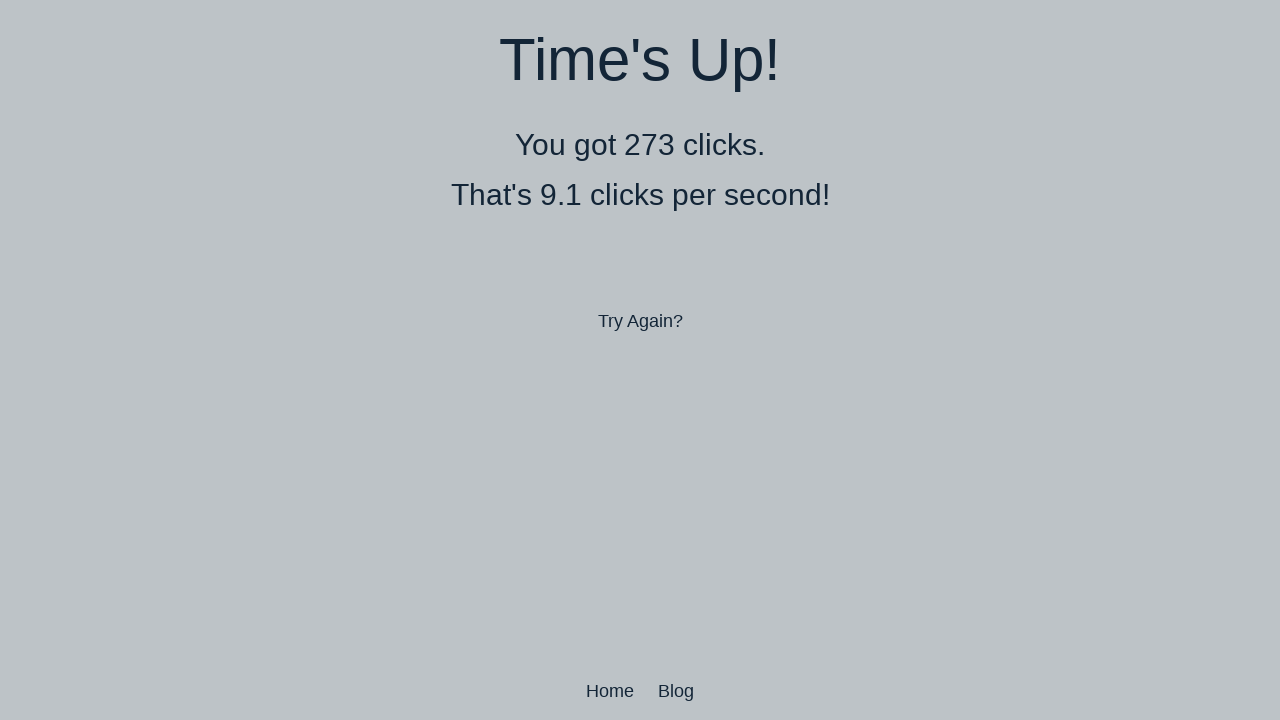

Performed double-click 456 of 500 at (640, 360) on body
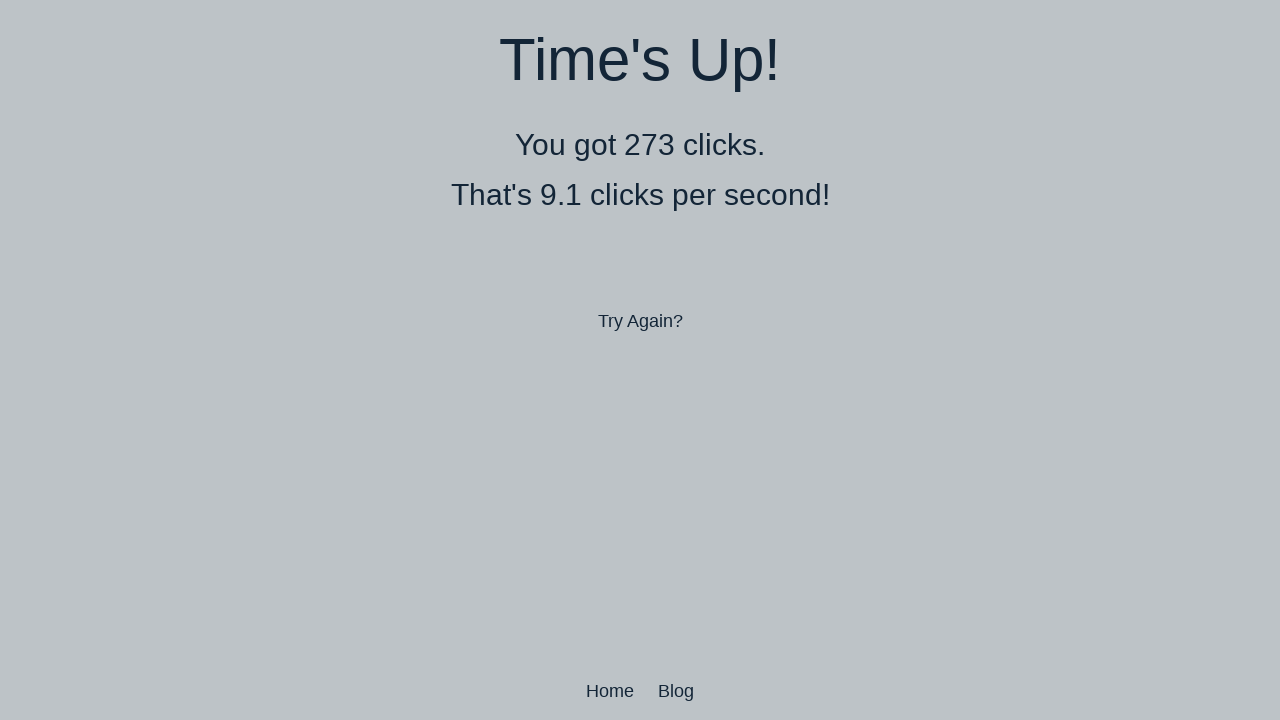

Performed double-click 457 of 500 at (640, 360) on body
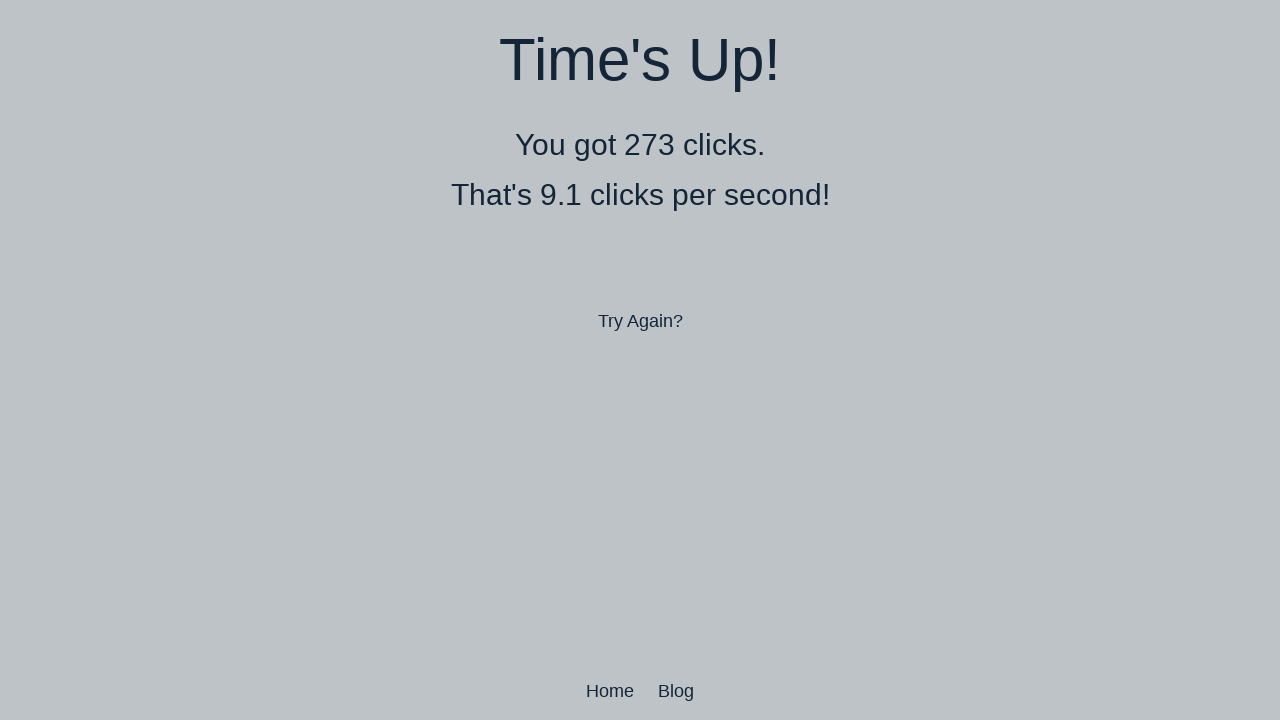

Performed double-click 458 of 500 at (640, 360) on body
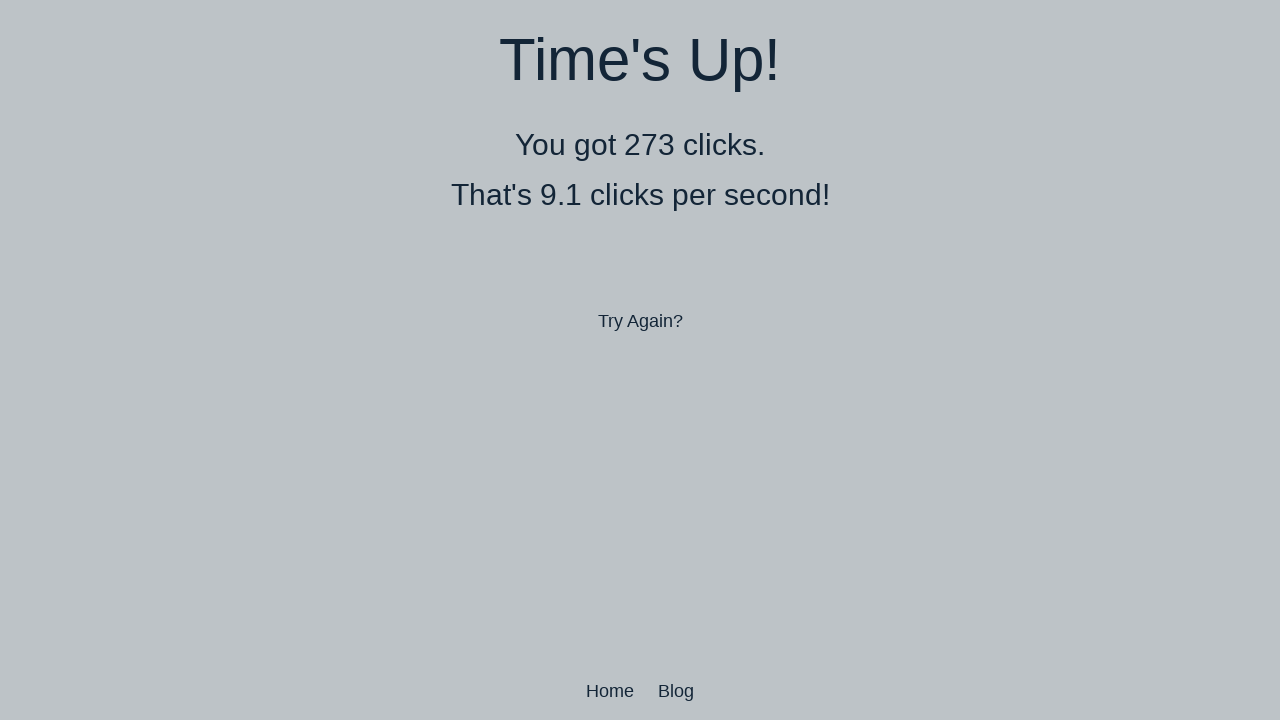

Performed double-click 459 of 500 at (640, 360) on body
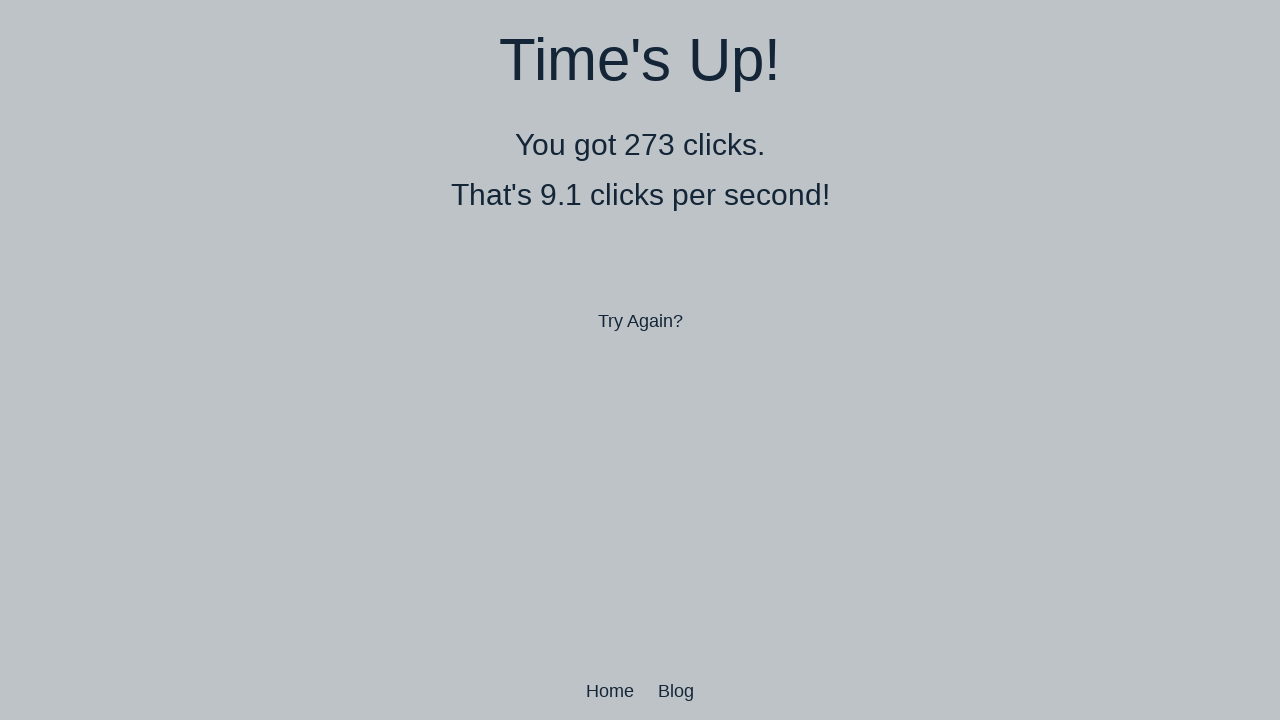

Performed double-click 460 of 500 at (640, 360) on body
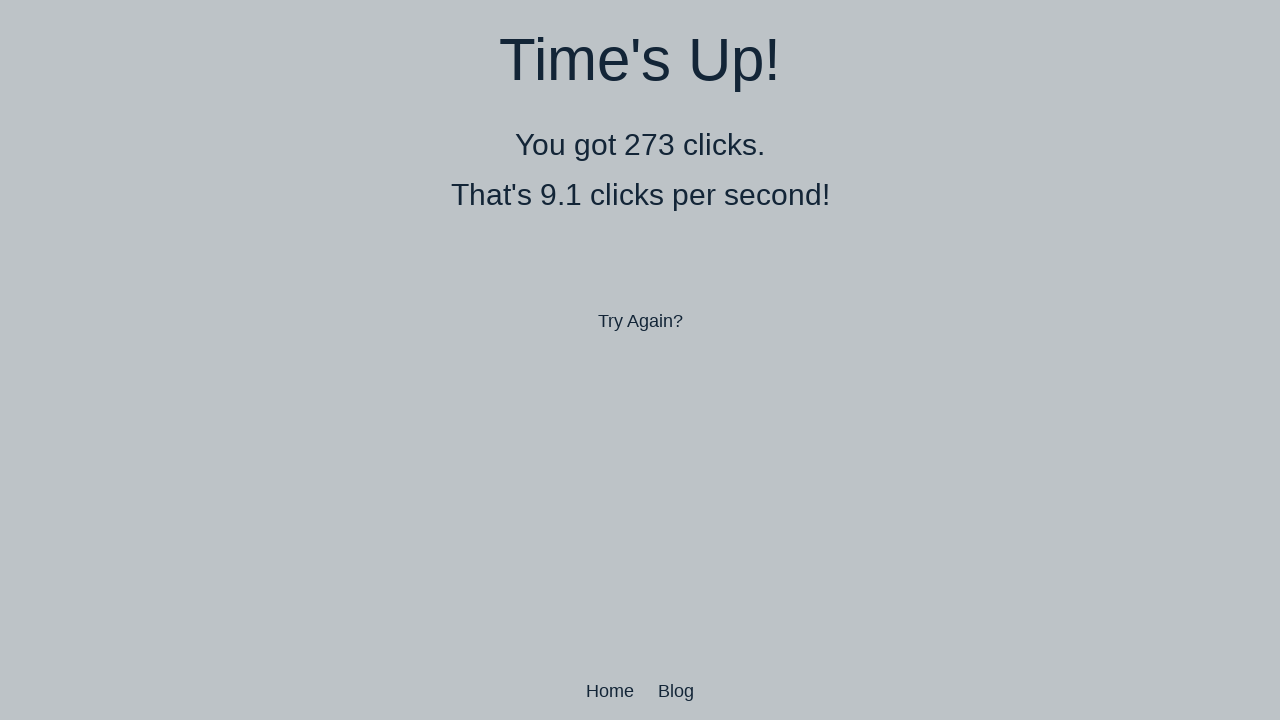

Performed double-click 461 of 500 at (640, 360) on body
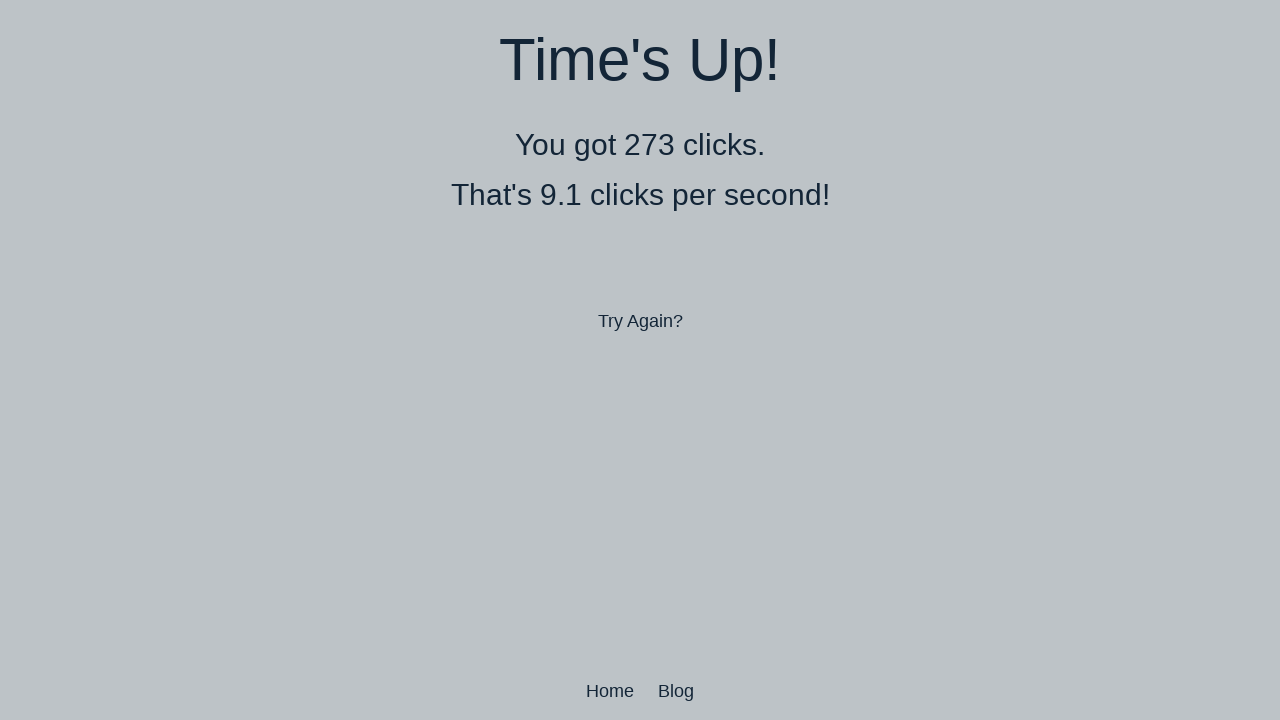

Performed double-click 462 of 500 at (640, 360) on body
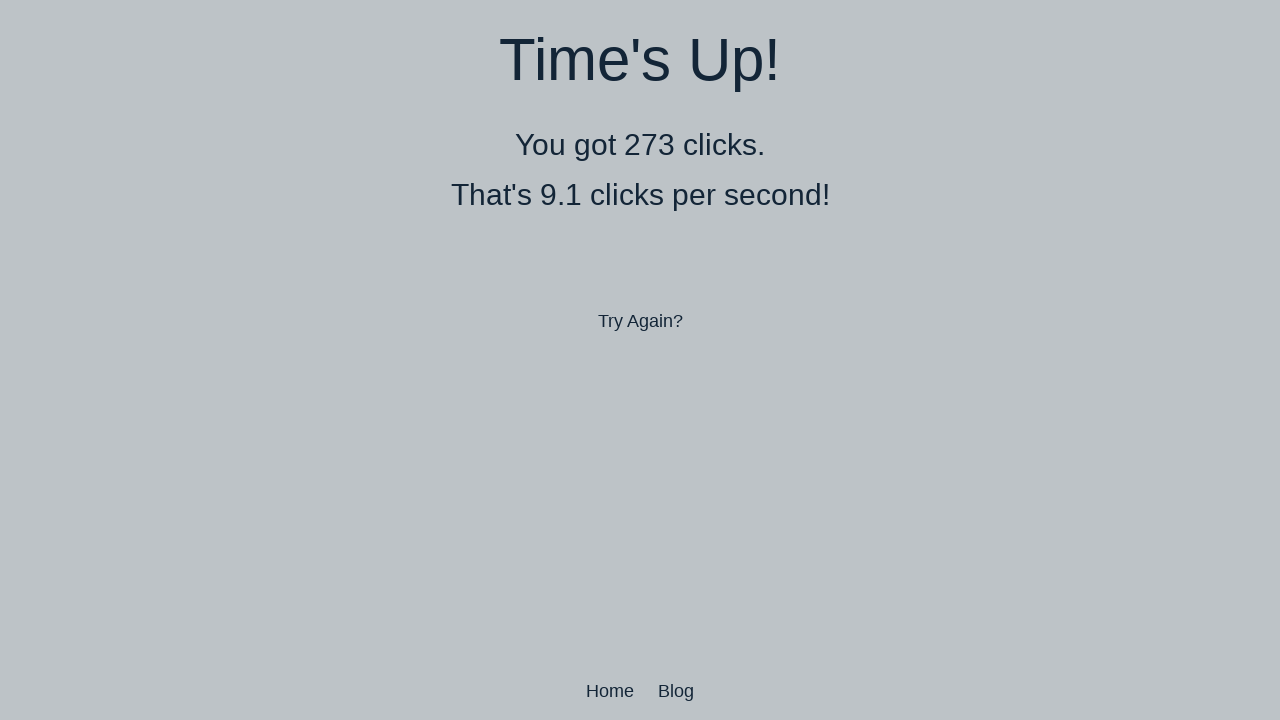

Performed double-click 463 of 500 at (640, 360) on body
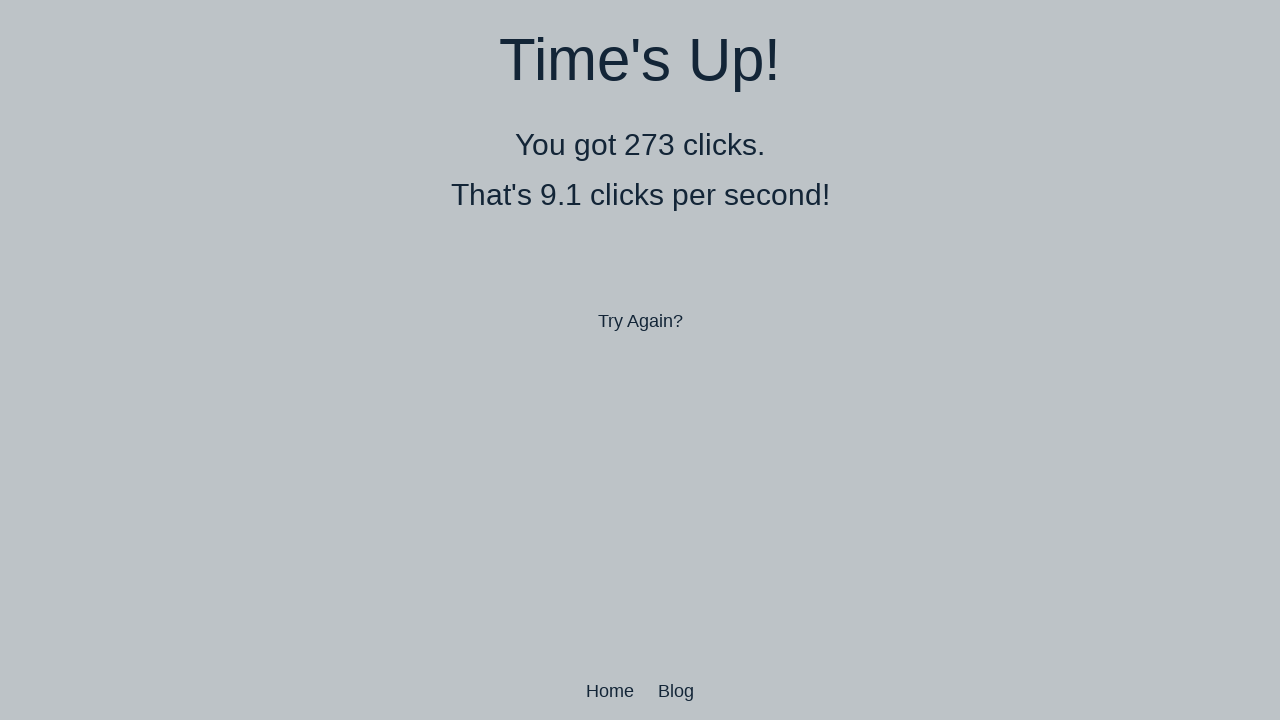

Performed double-click 464 of 500 at (640, 360) on body
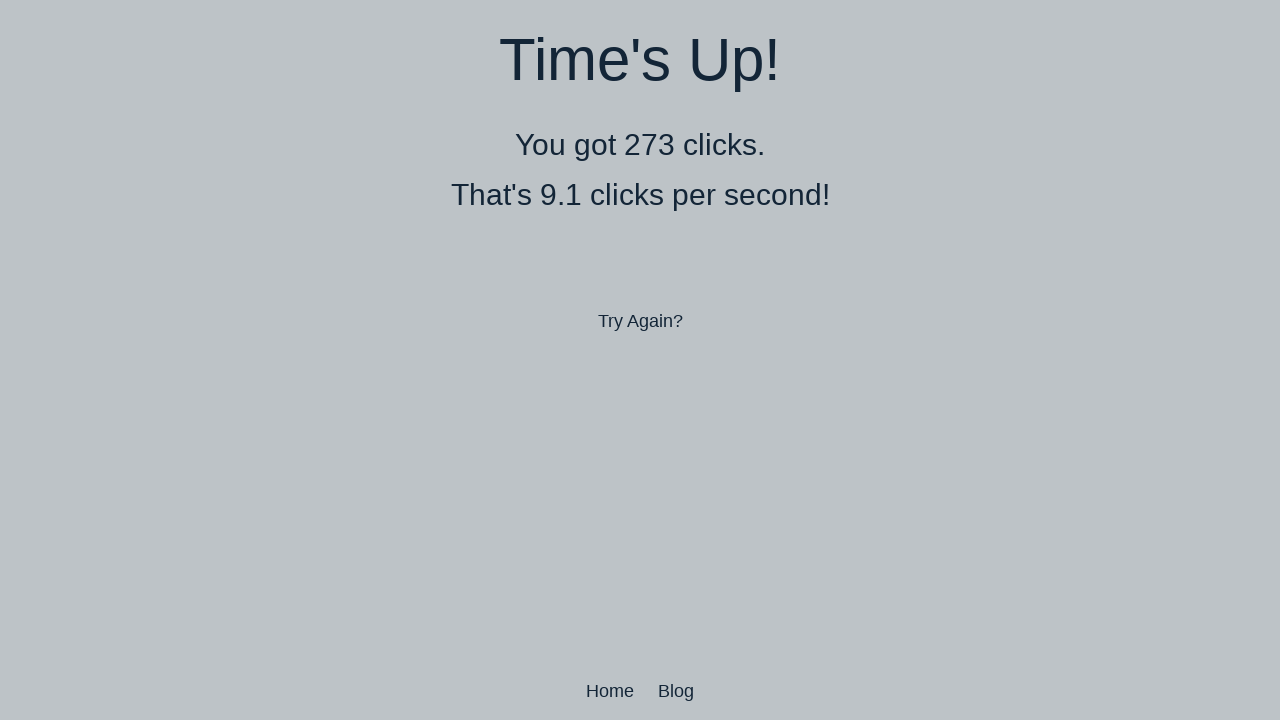

Performed double-click 465 of 500 at (640, 360) on body
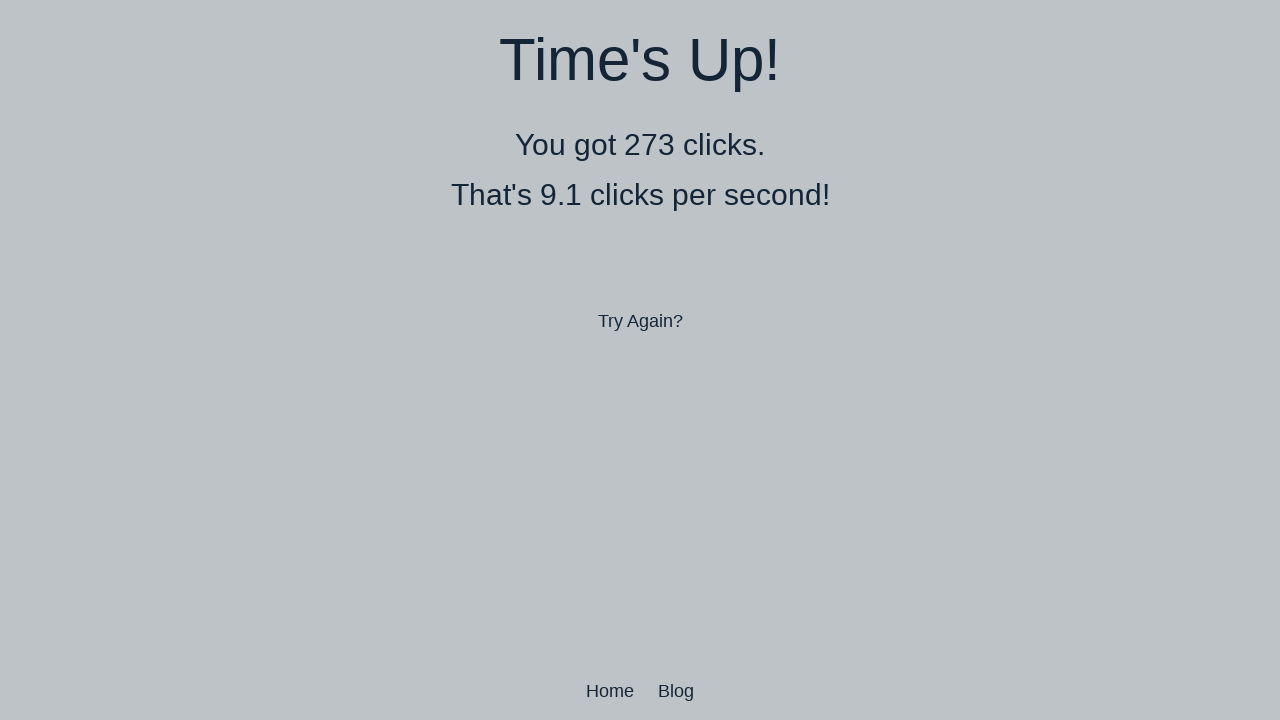

Performed double-click 466 of 500 at (640, 360) on body
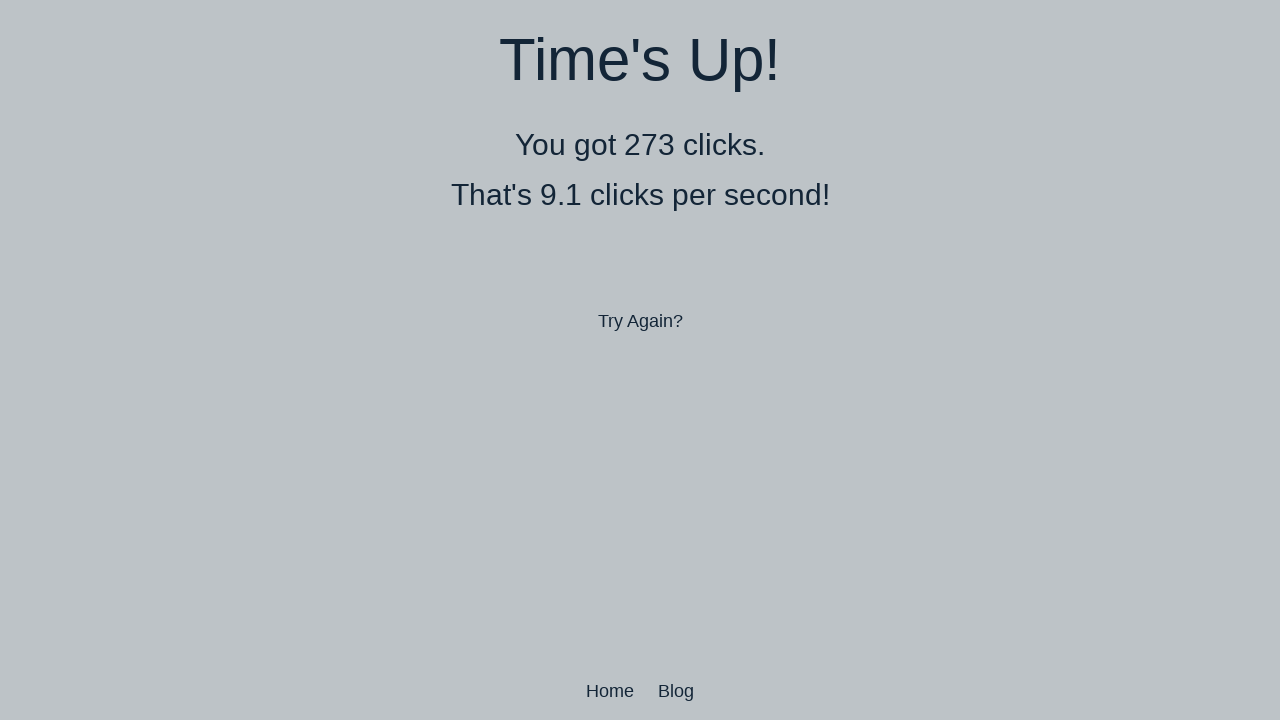

Performed double-click 467 of 500 at (640, 360) on body
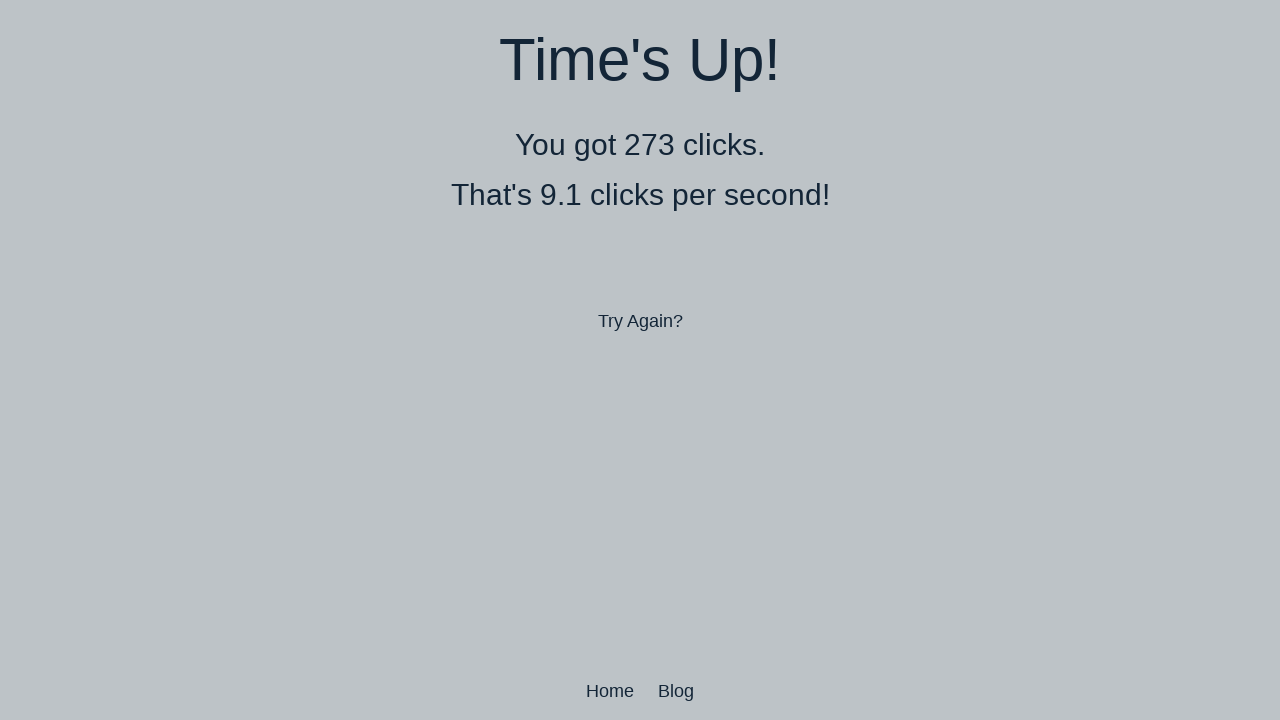

Performed double-click 468 of 500 at (640, 360) on body
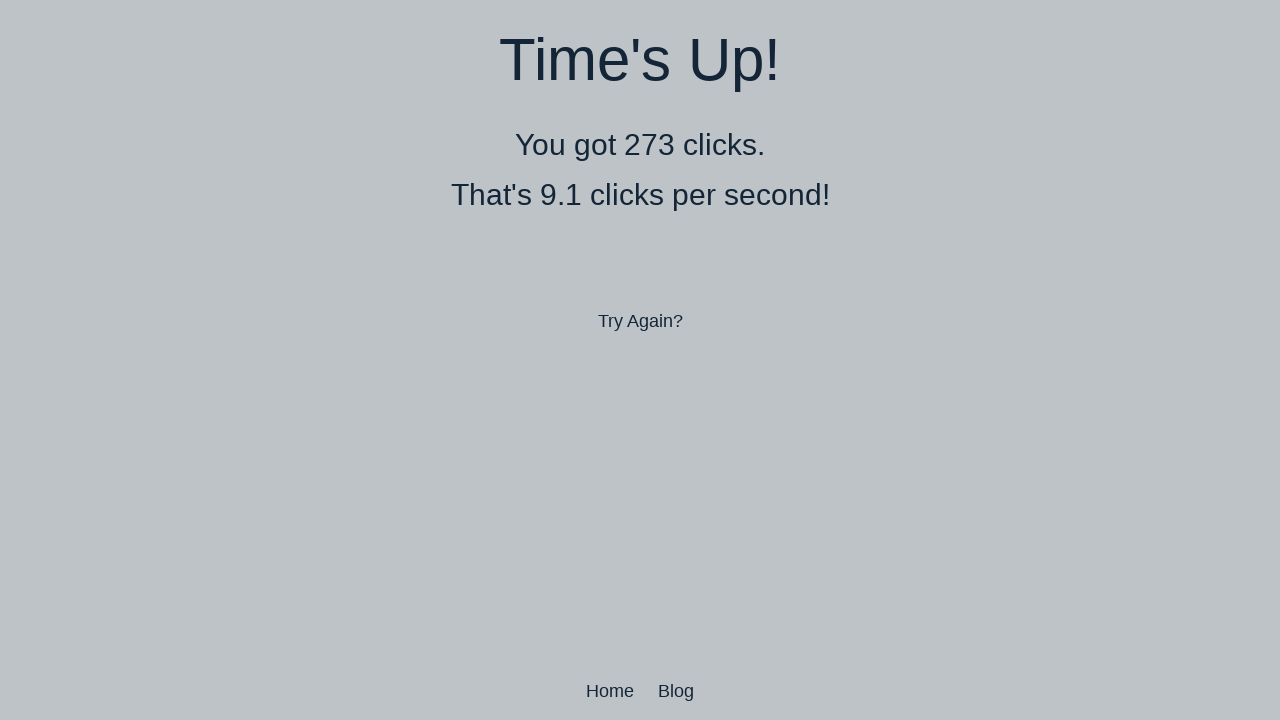

Performed double-click 469 of 500 at (640, 360) on body
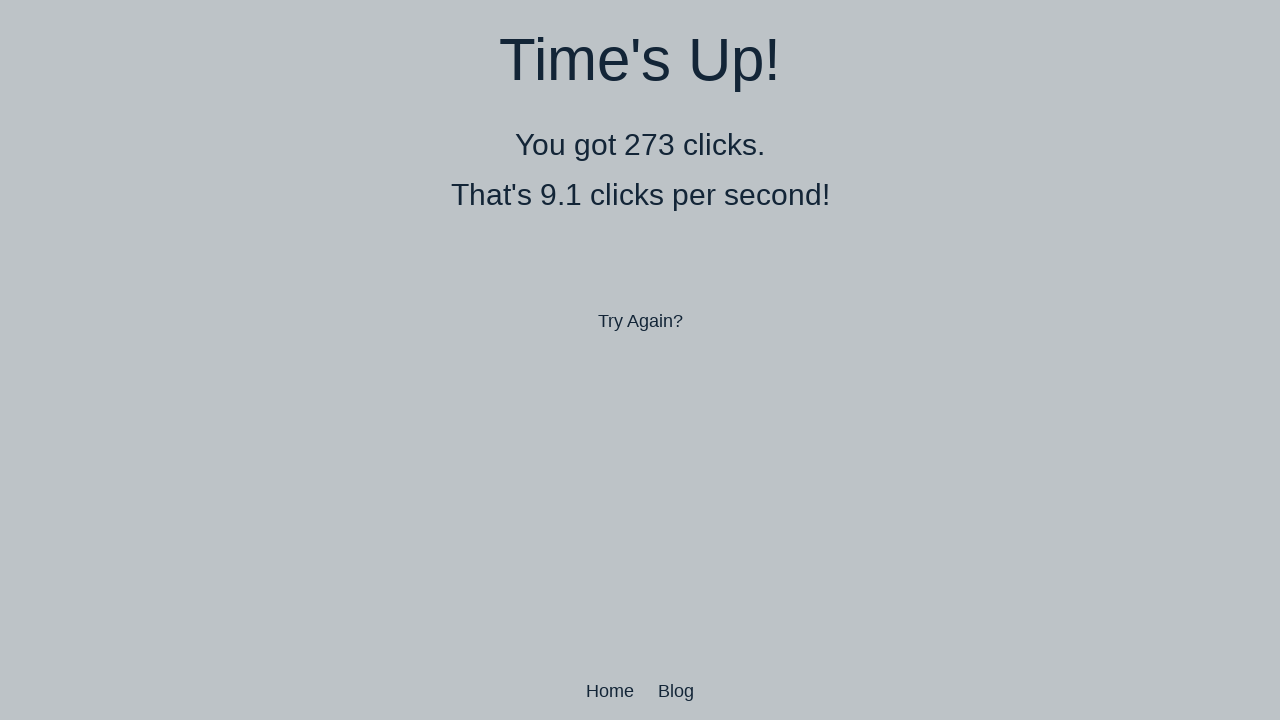

Performed double-click 470 of 500 at (640, 360) on body
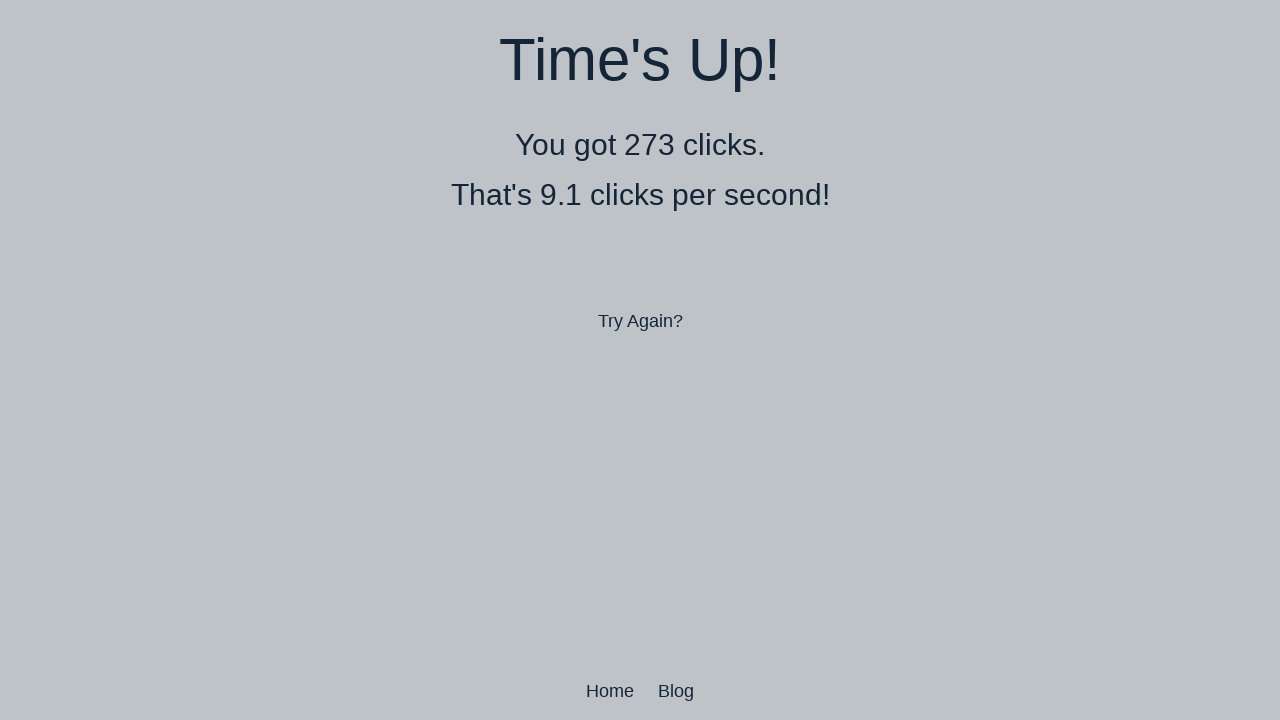

Performed double-click 471 of 500 at (640, 360) on body
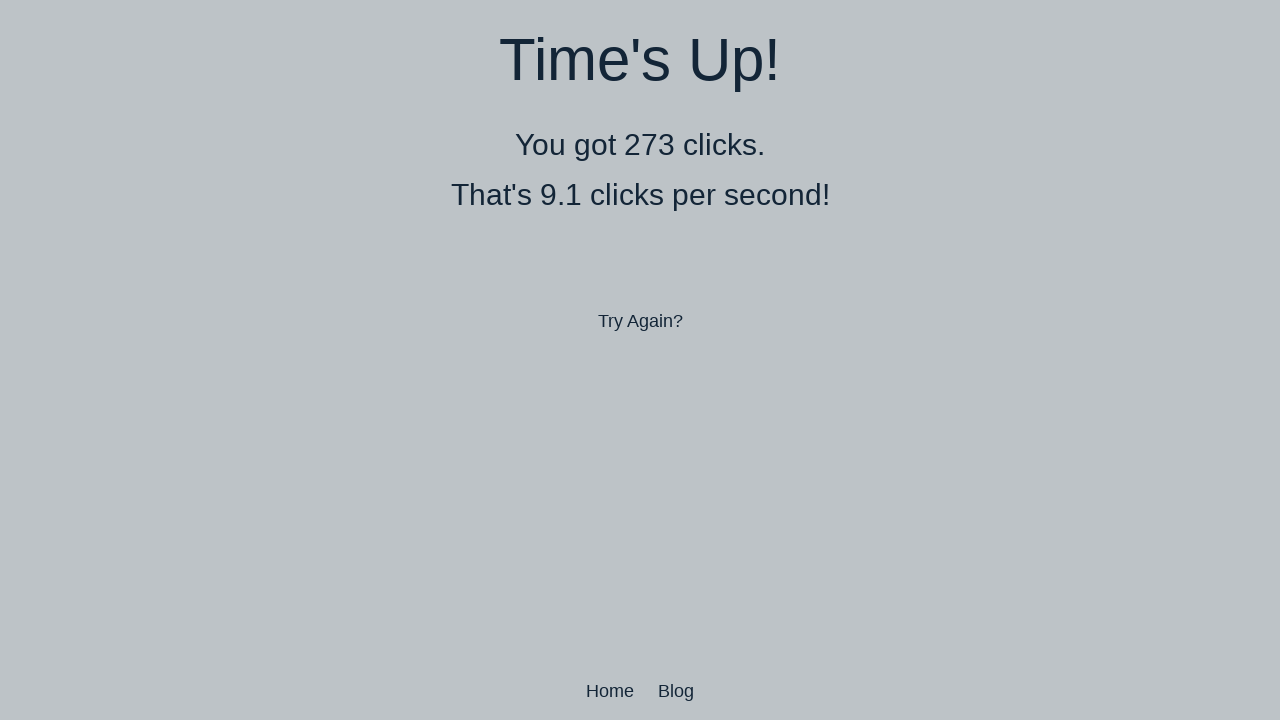

Performed double-click 472 of 500 at (640, 360) on body
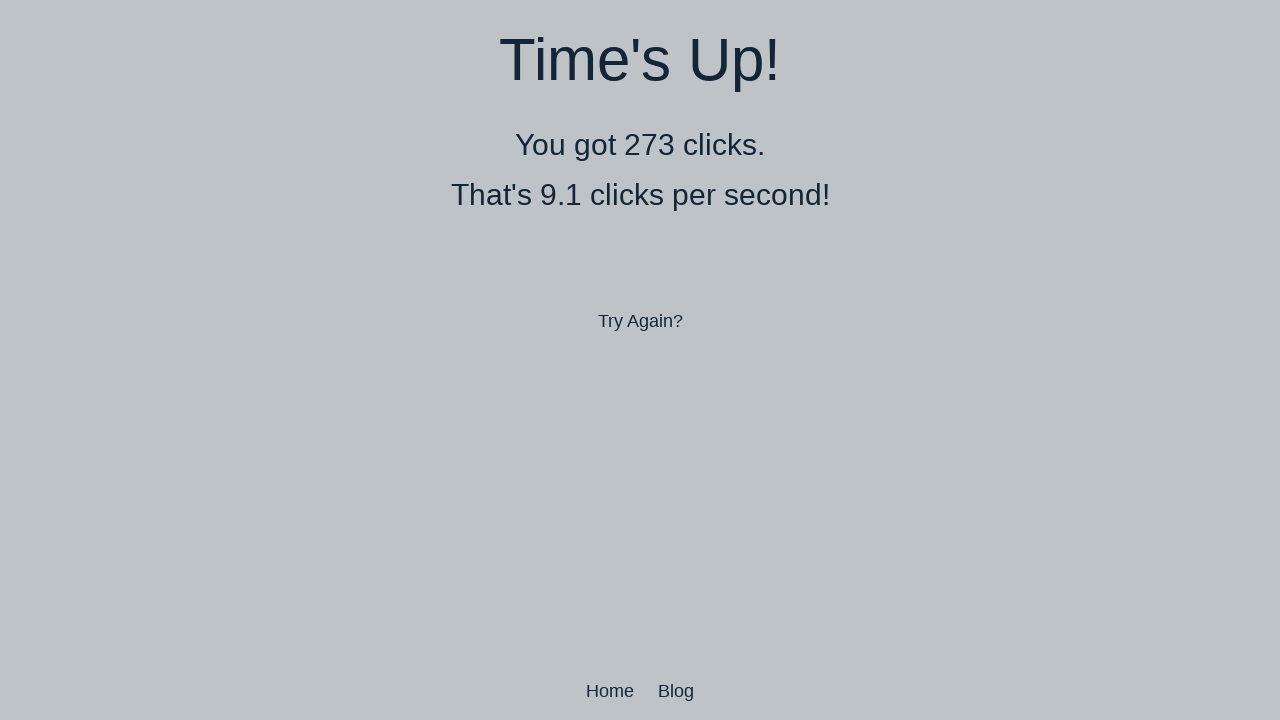

Performed double-click 473 of 500 at (640, 360) on body
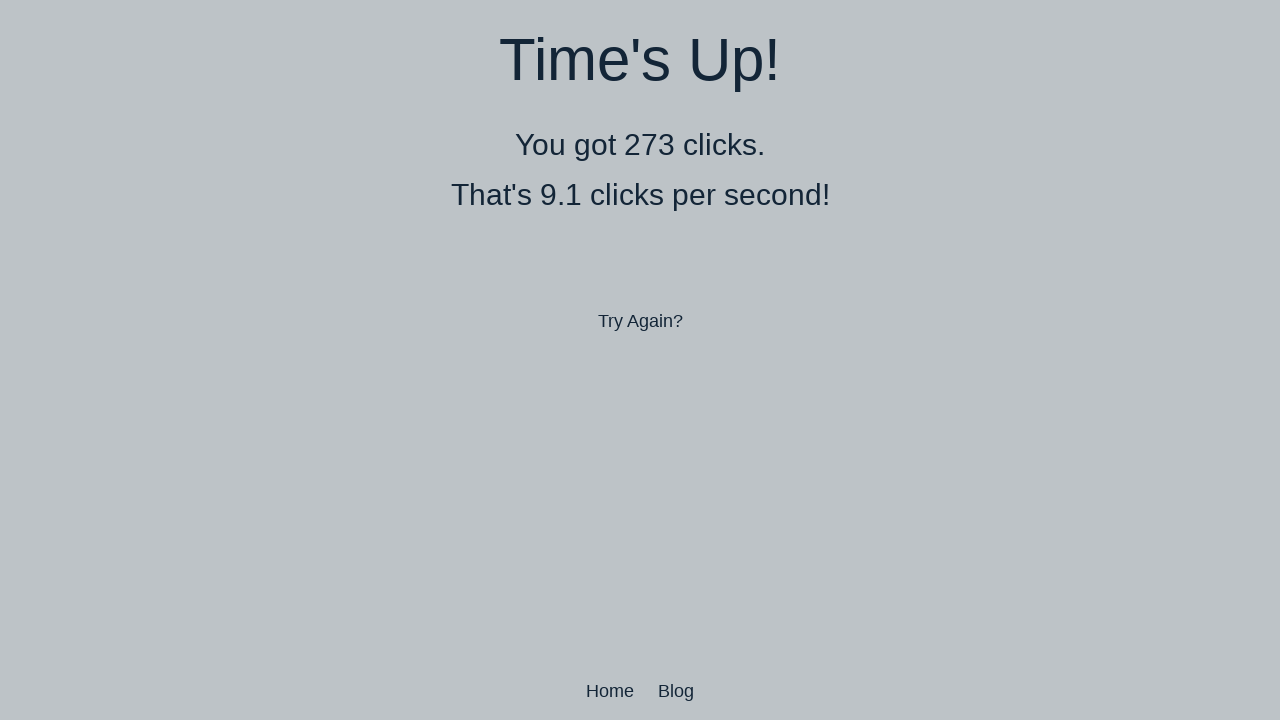

Performed double-click 474 of 500 at (640, 360) on body
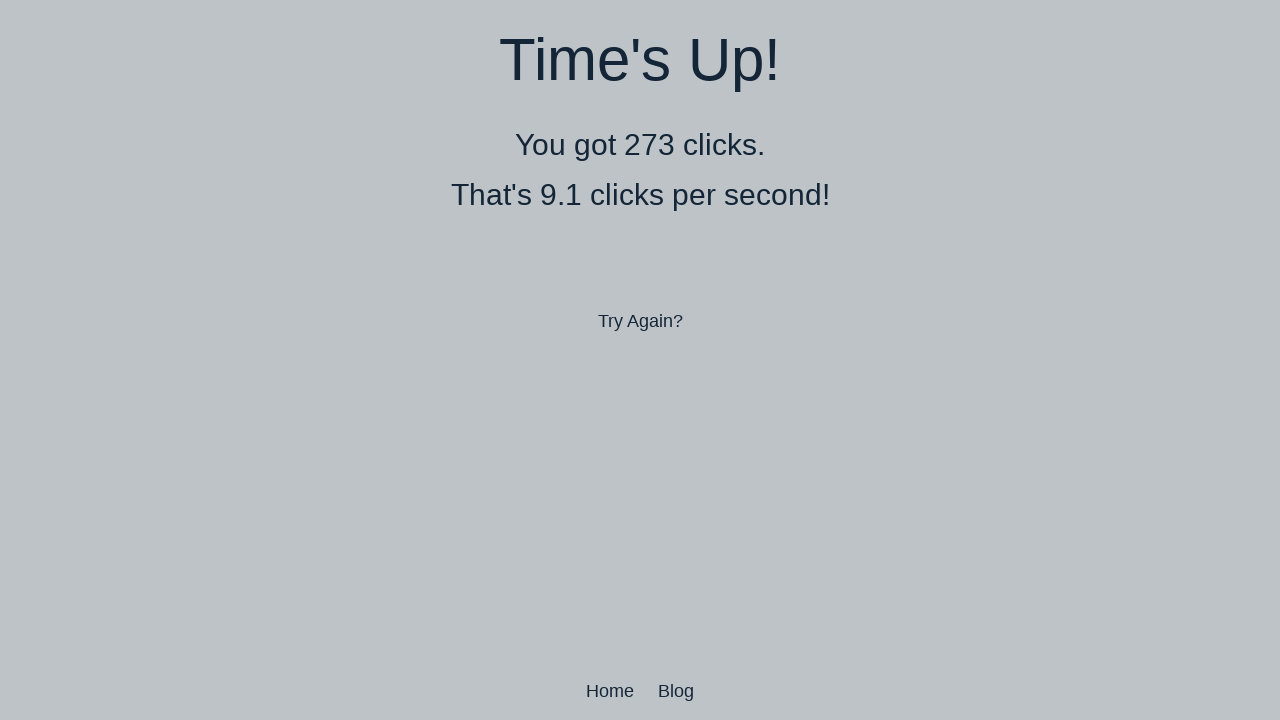

Performed double-click 475 of 500 at (640, 360) on body
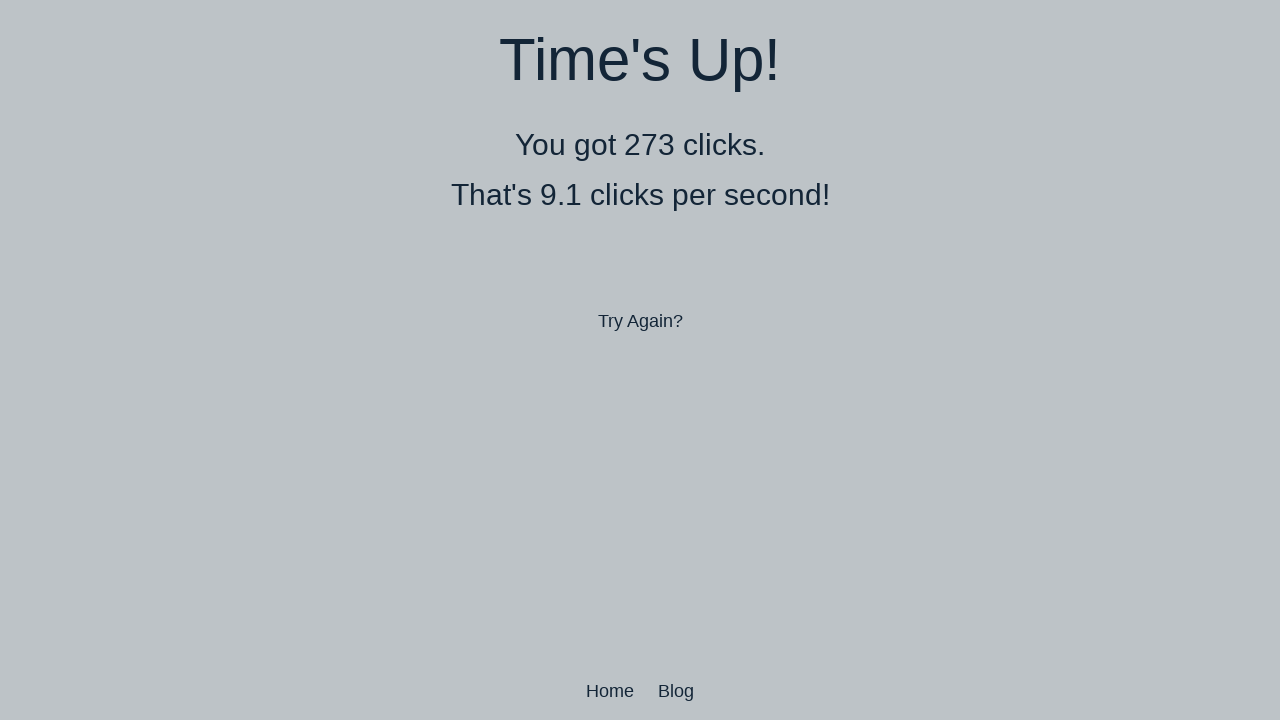

Performed double-click 476 of 500 at (640, 360) on body
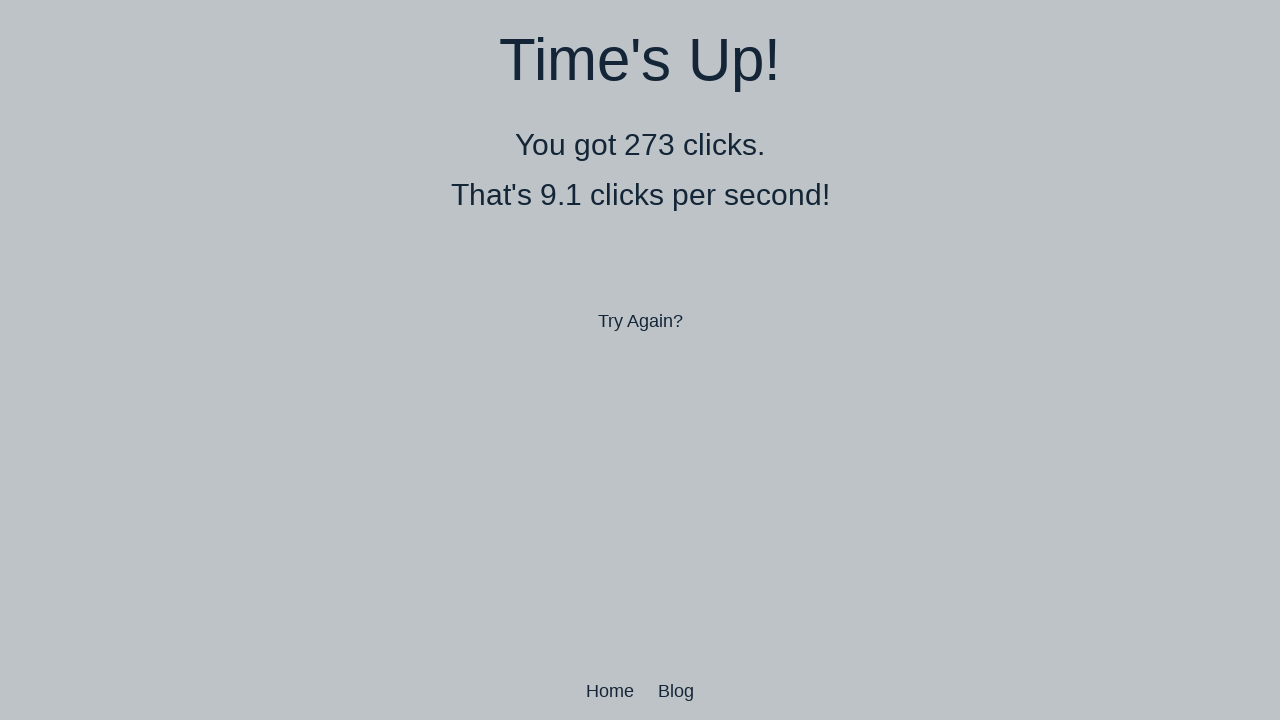

Performed double-click 477 of 500 at (640, 360) on body
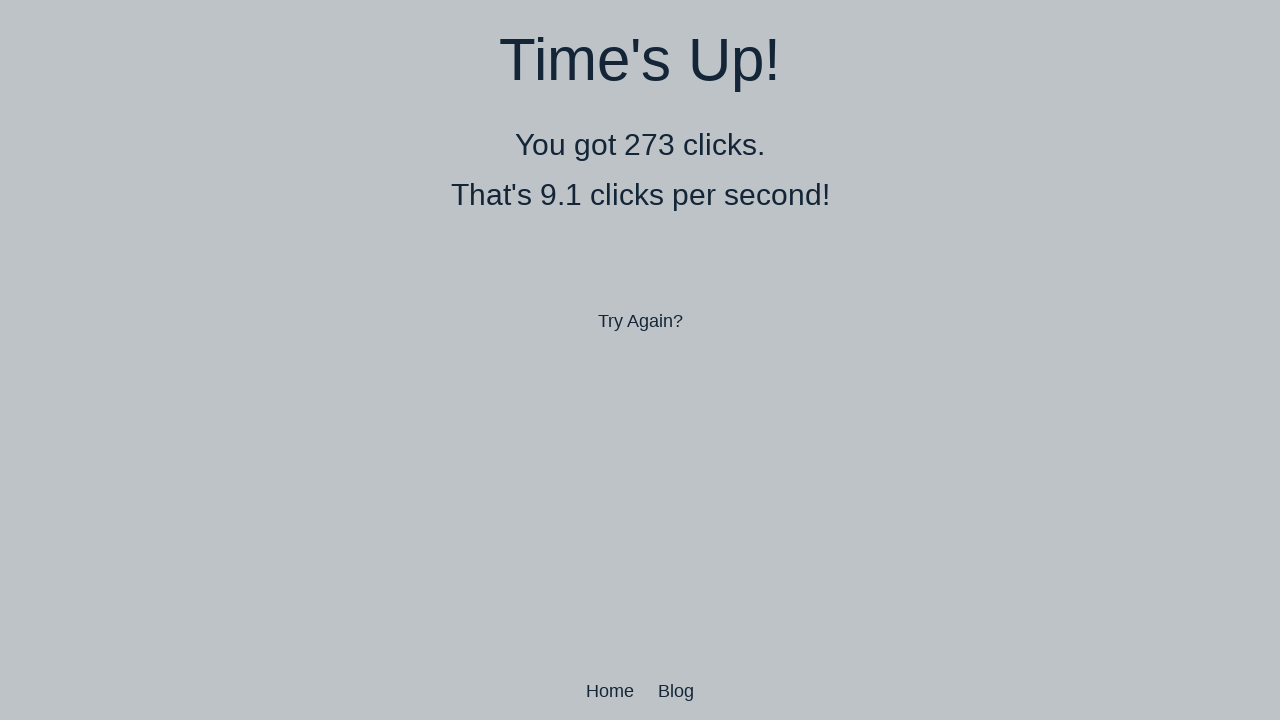

Performed double-click 478 of 500 at (640, 360) on body
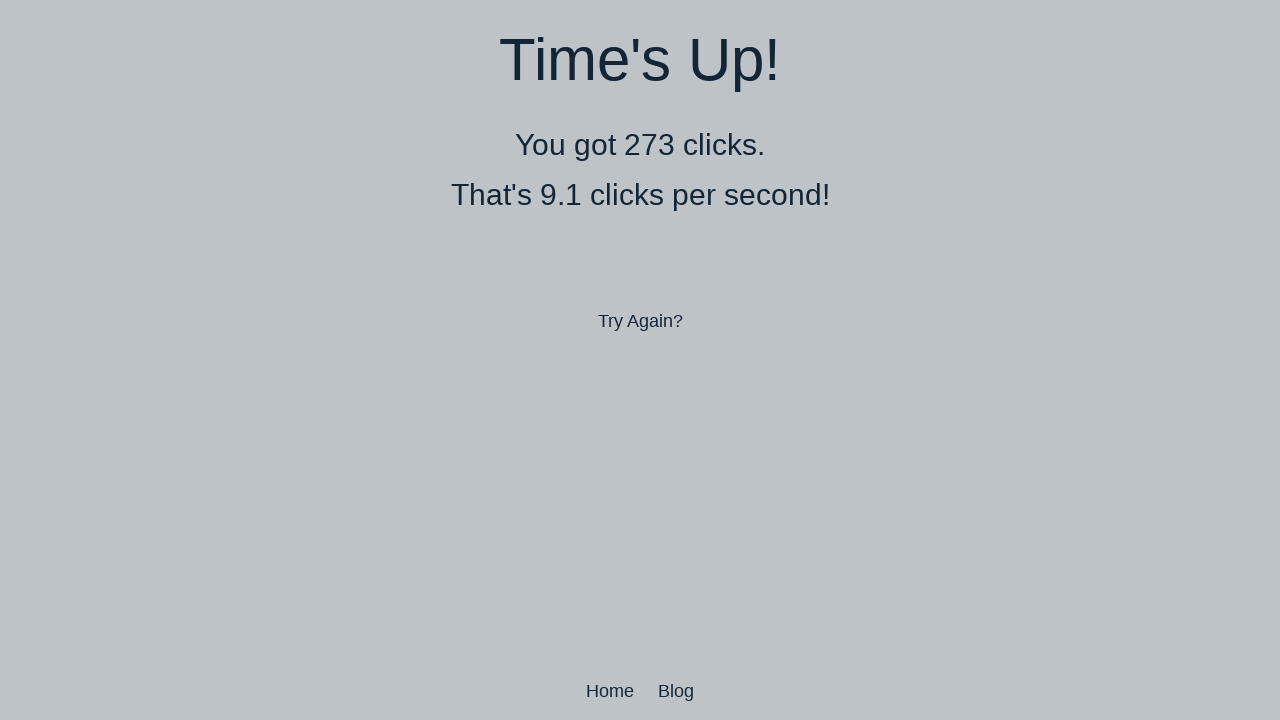

Performed double-click 479 of 500 at (640, 360) on body
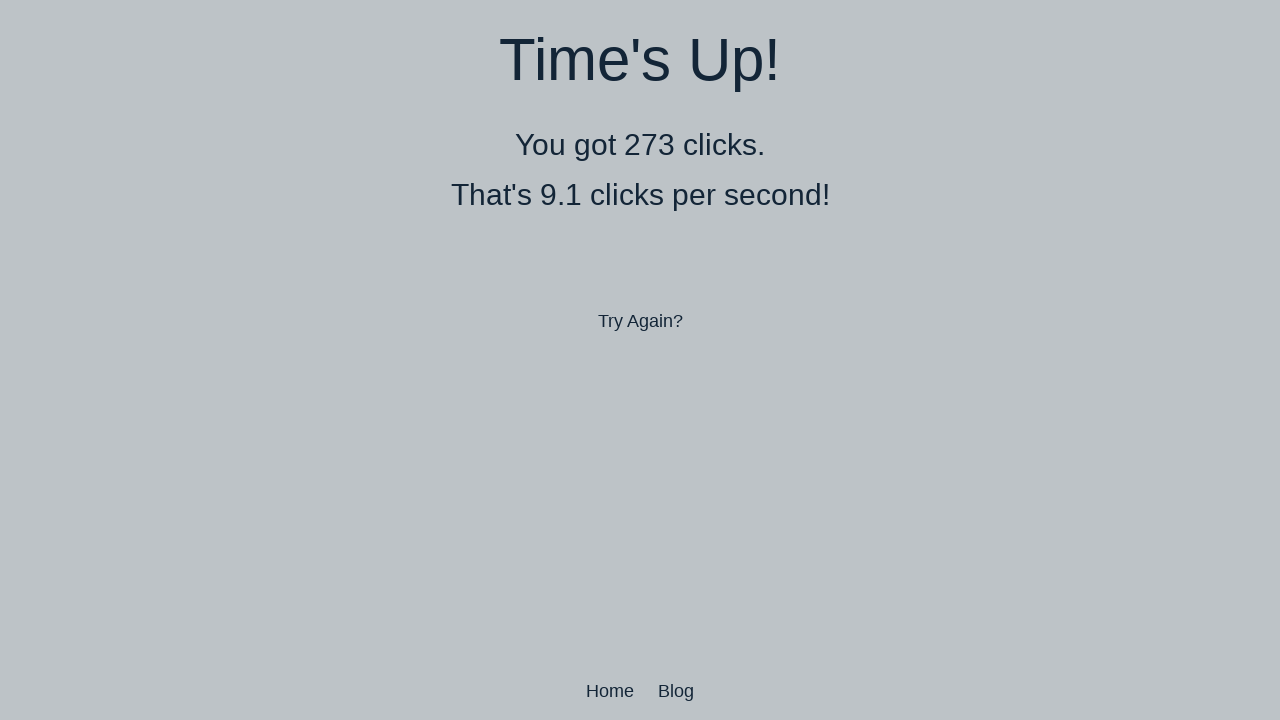

Performed double-click 480 of 500 at (640, 360) on body
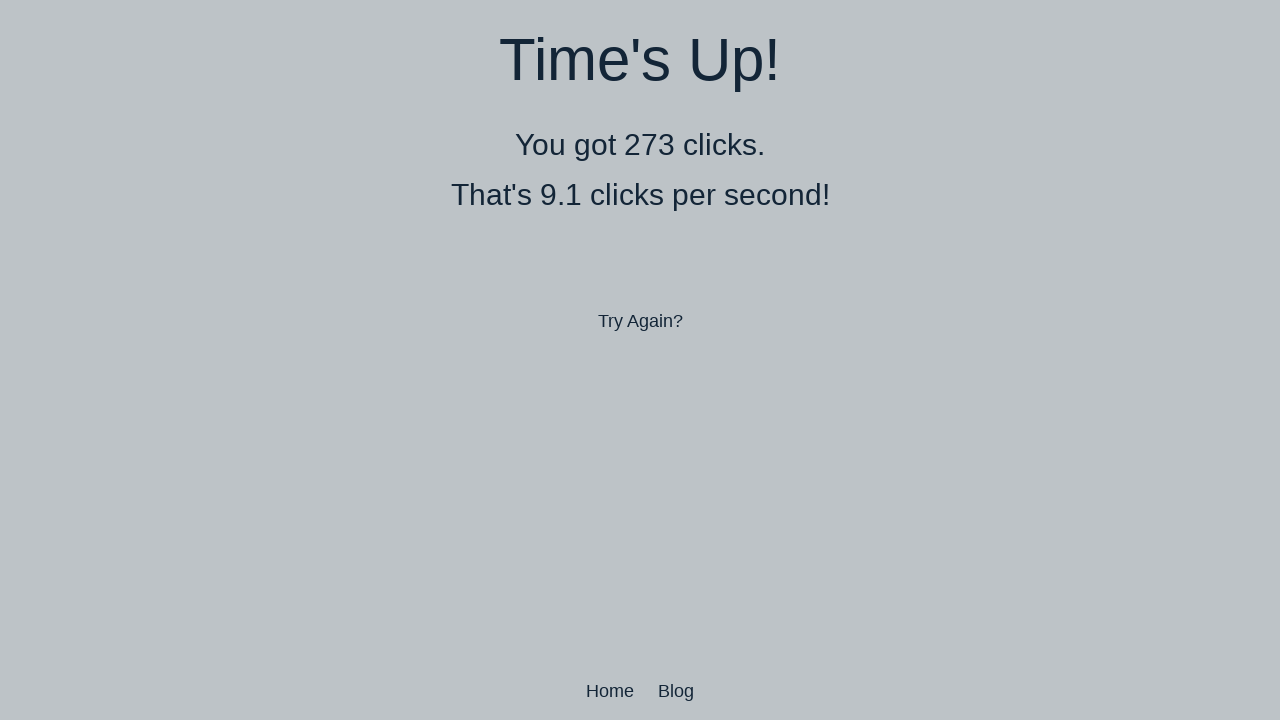

Performed double-click 481 of 500 at (640, 360) on body
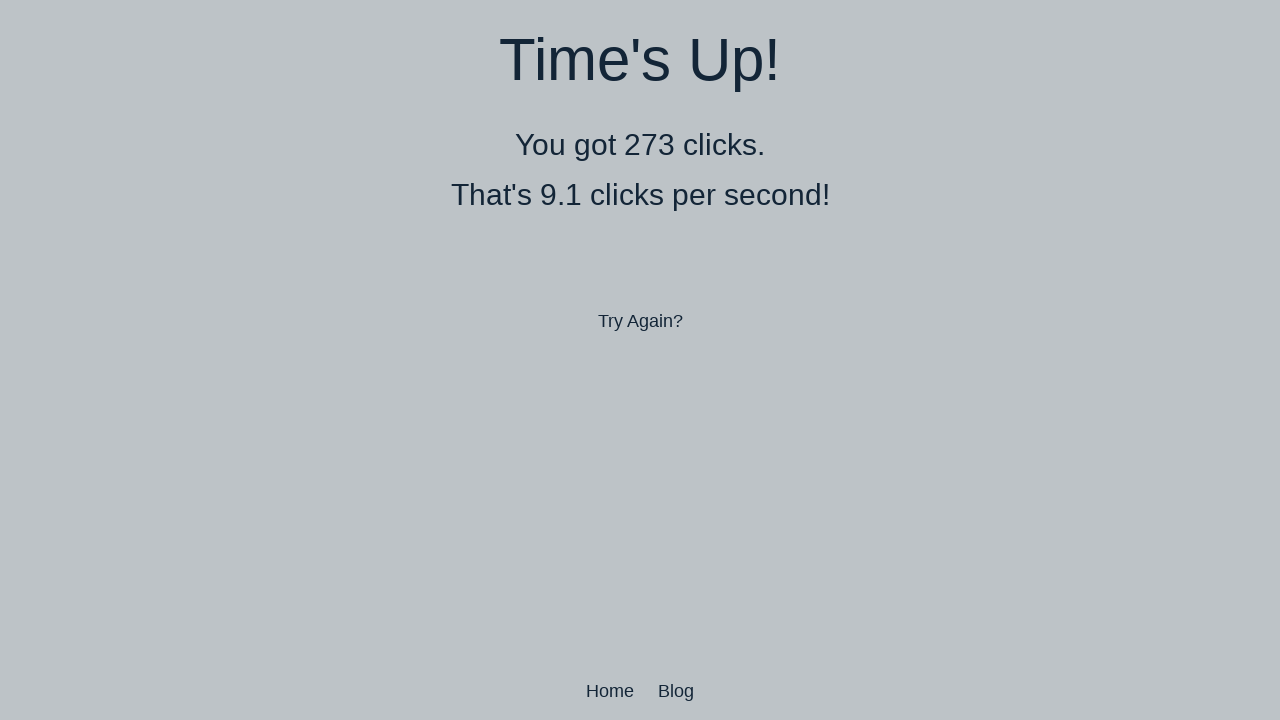

Performed double-click 482 of 500 at (640, 360) on body
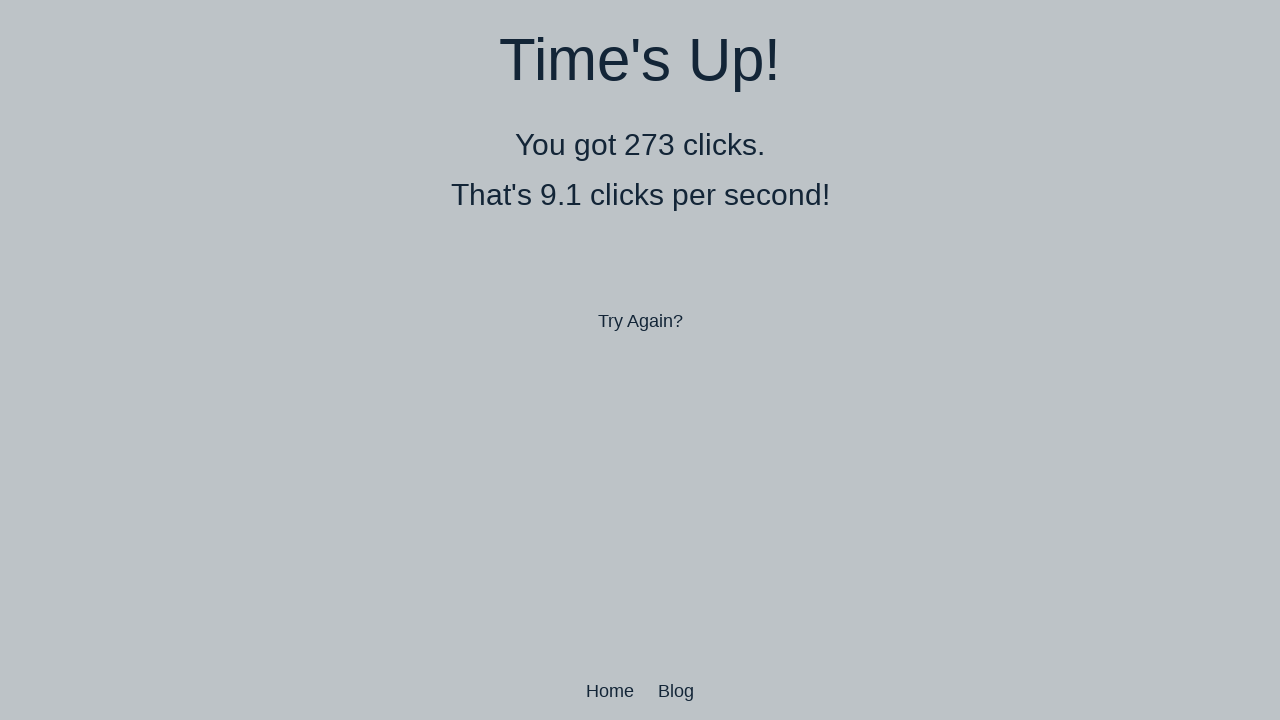

Performed double-click 483 of 500 at (640, 360) on body
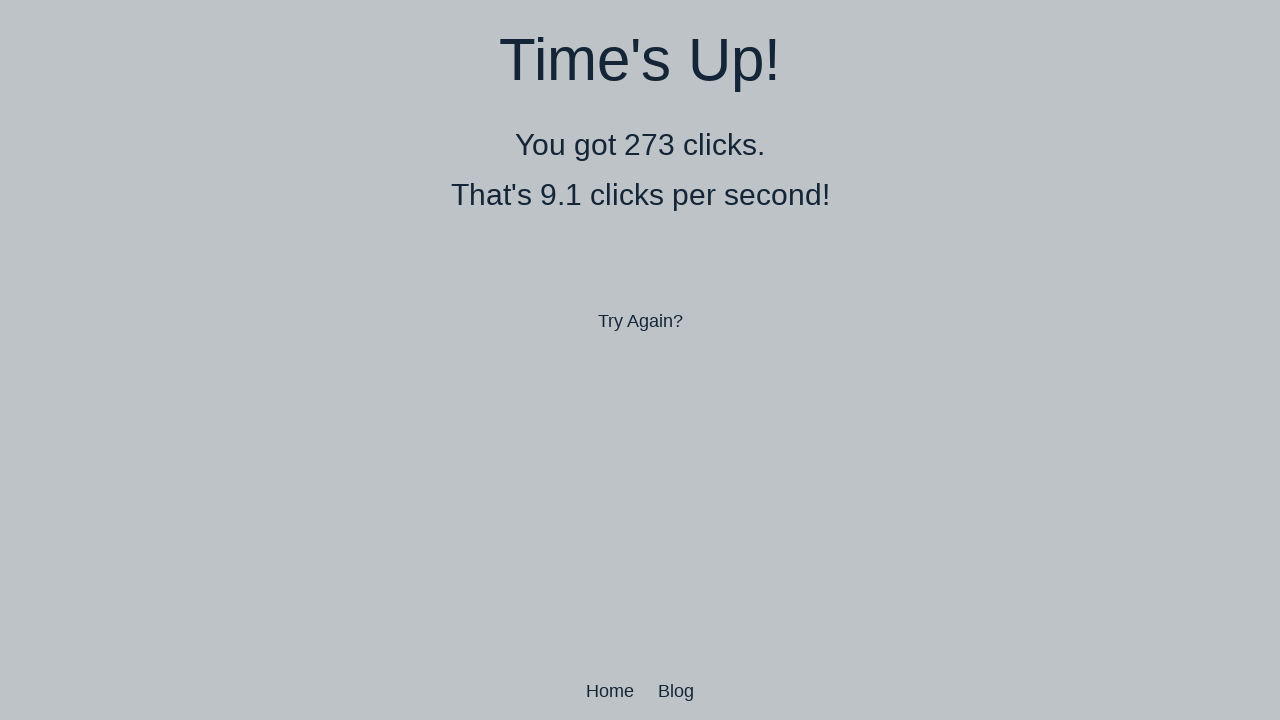

Performed double-click 484 of 500 at (640, 360) on body
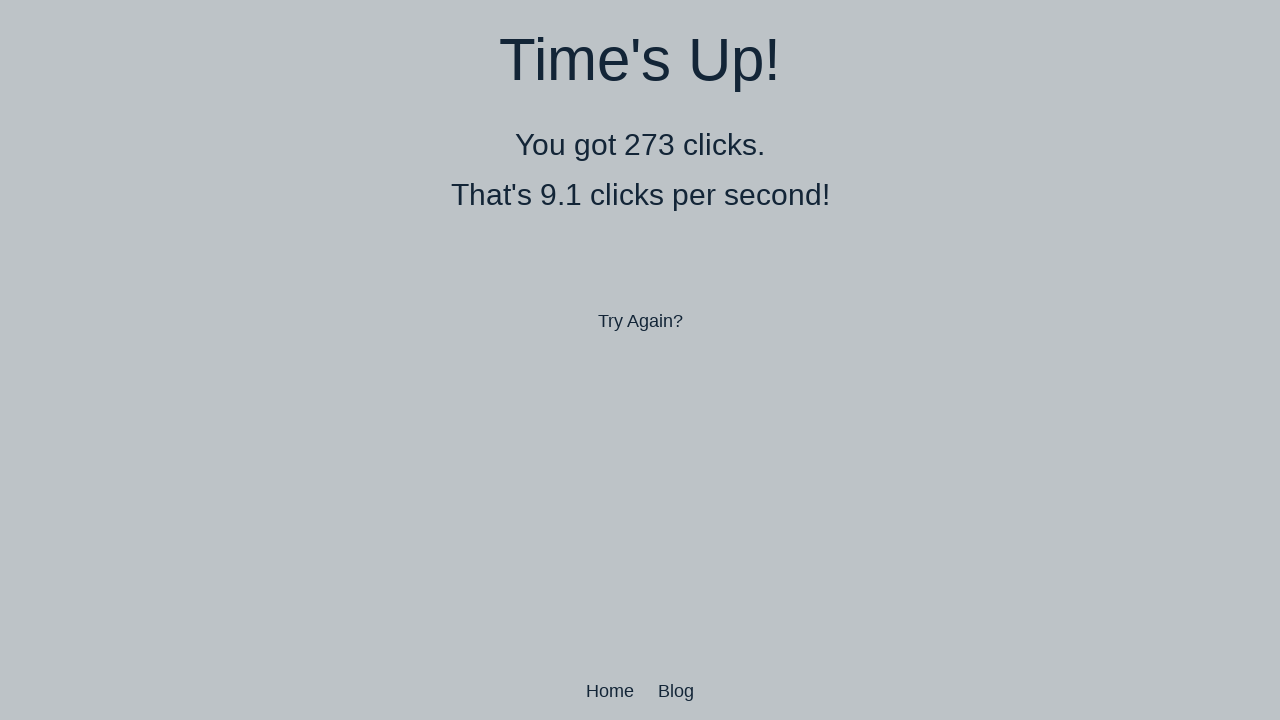

Performed double-click 485 of 500 at (640, 360) on body
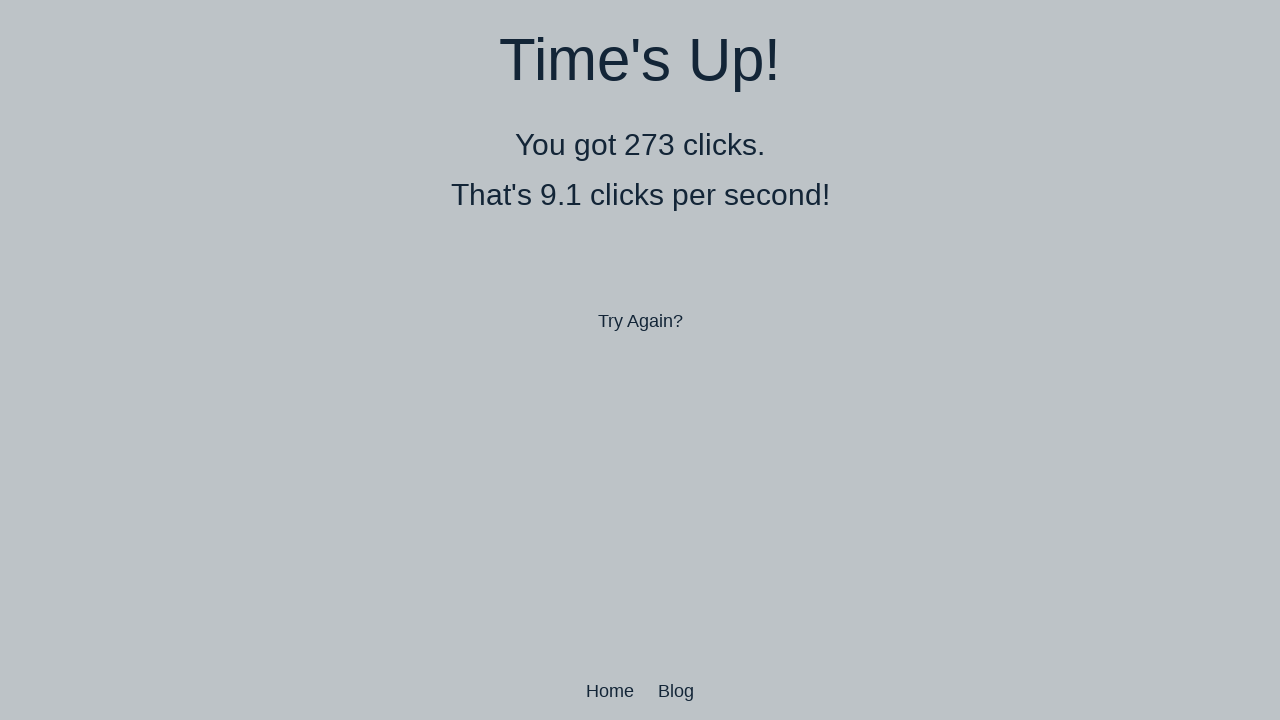

Performed double-click 486 of 500 at (640, 360) on body
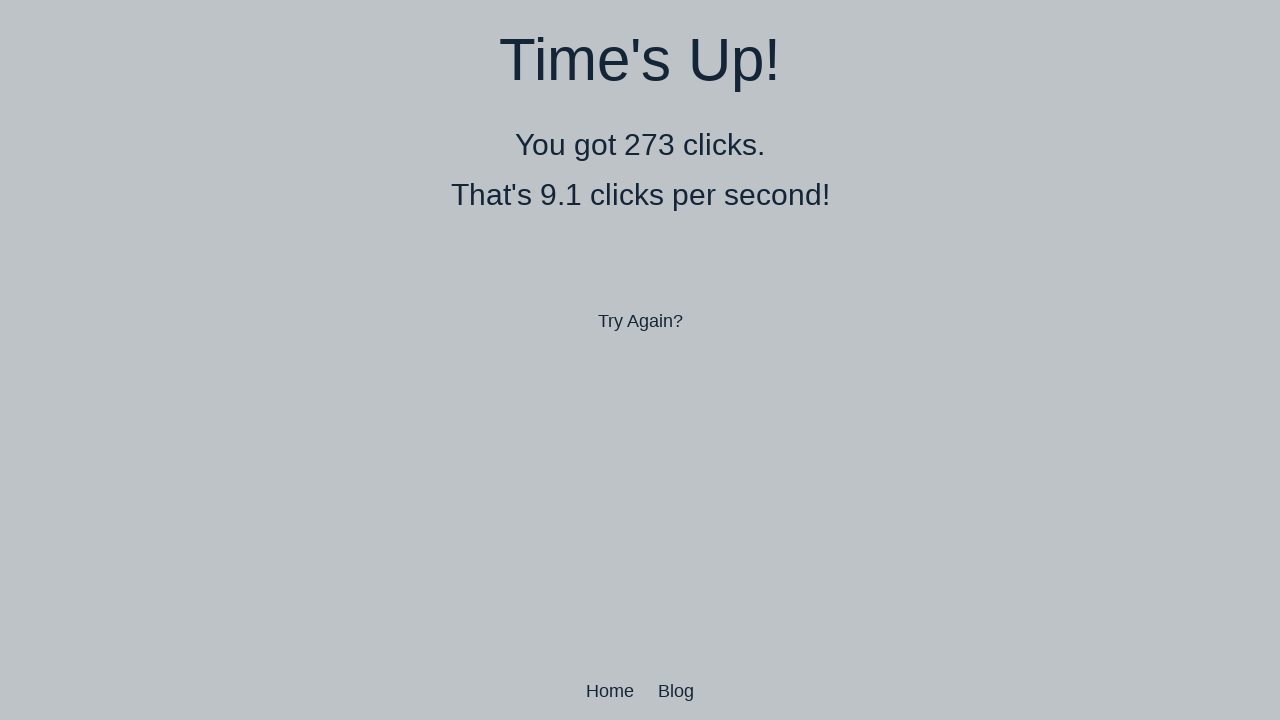

Performed double-click 487 of 500 at (640, 360) on body
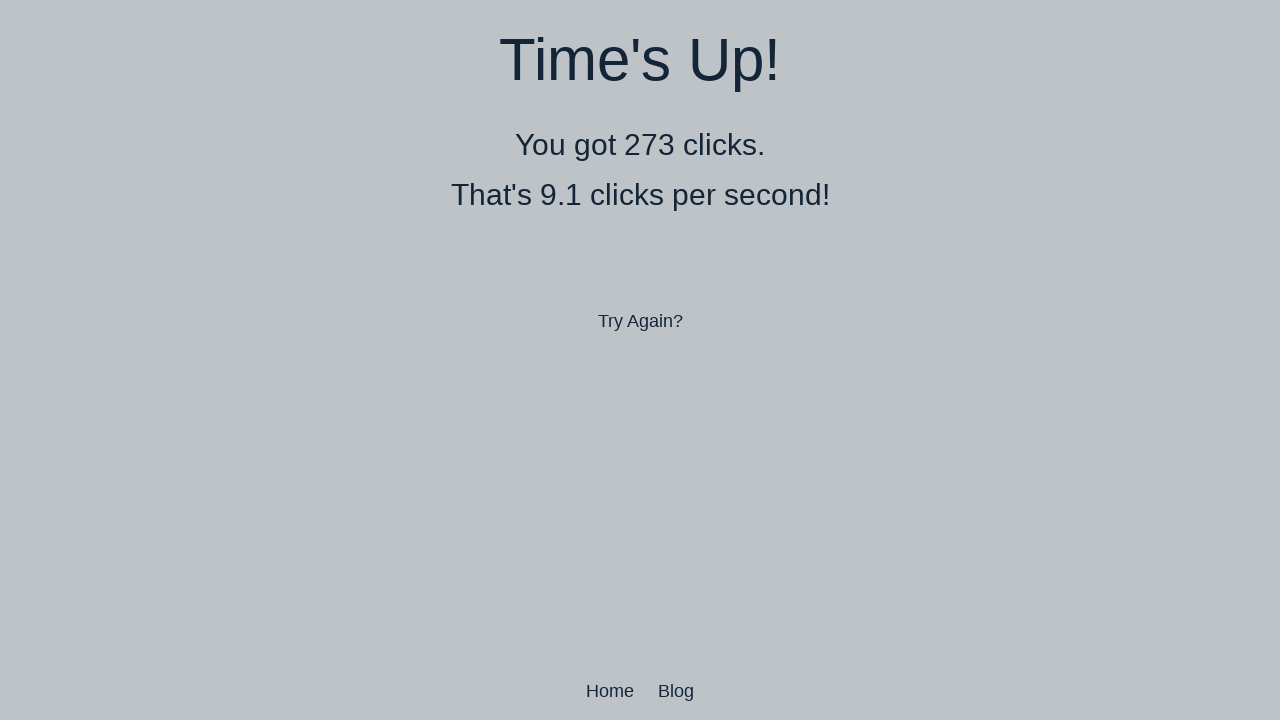

Performed double-click 488 of 500 at (640, 360) on body
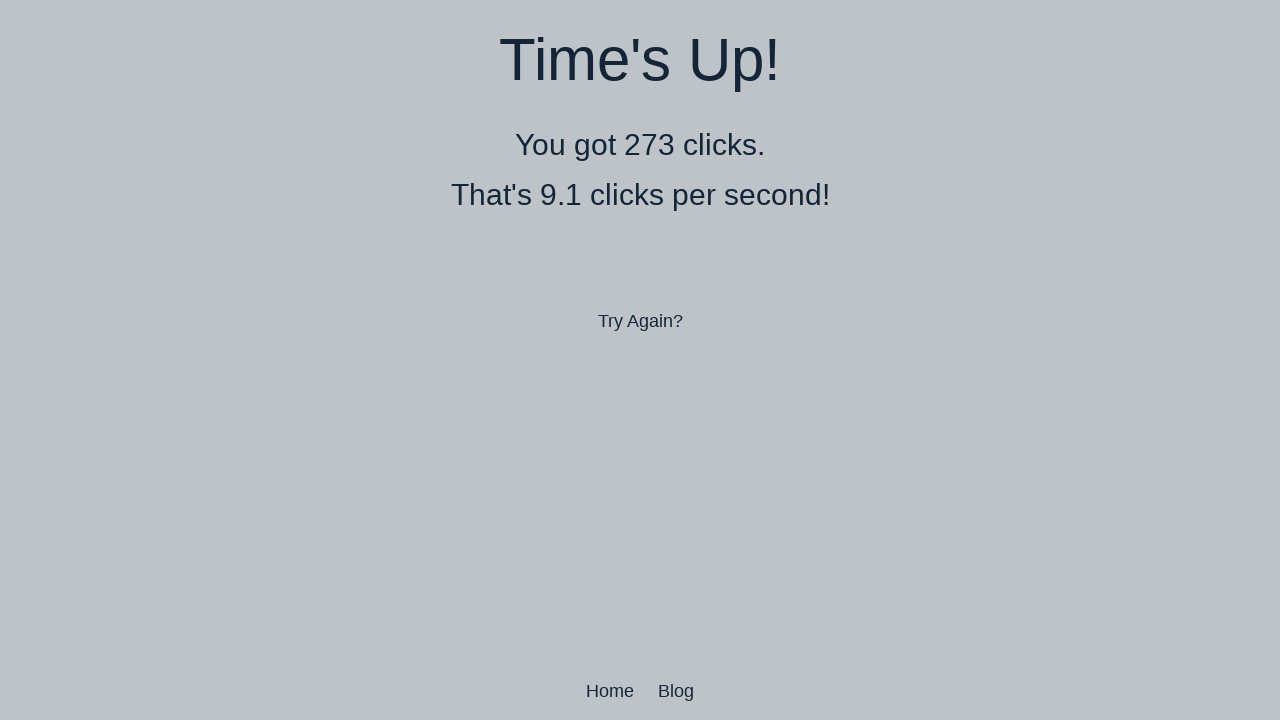

Performed double-click 489 of 500 at (640, 360) on body
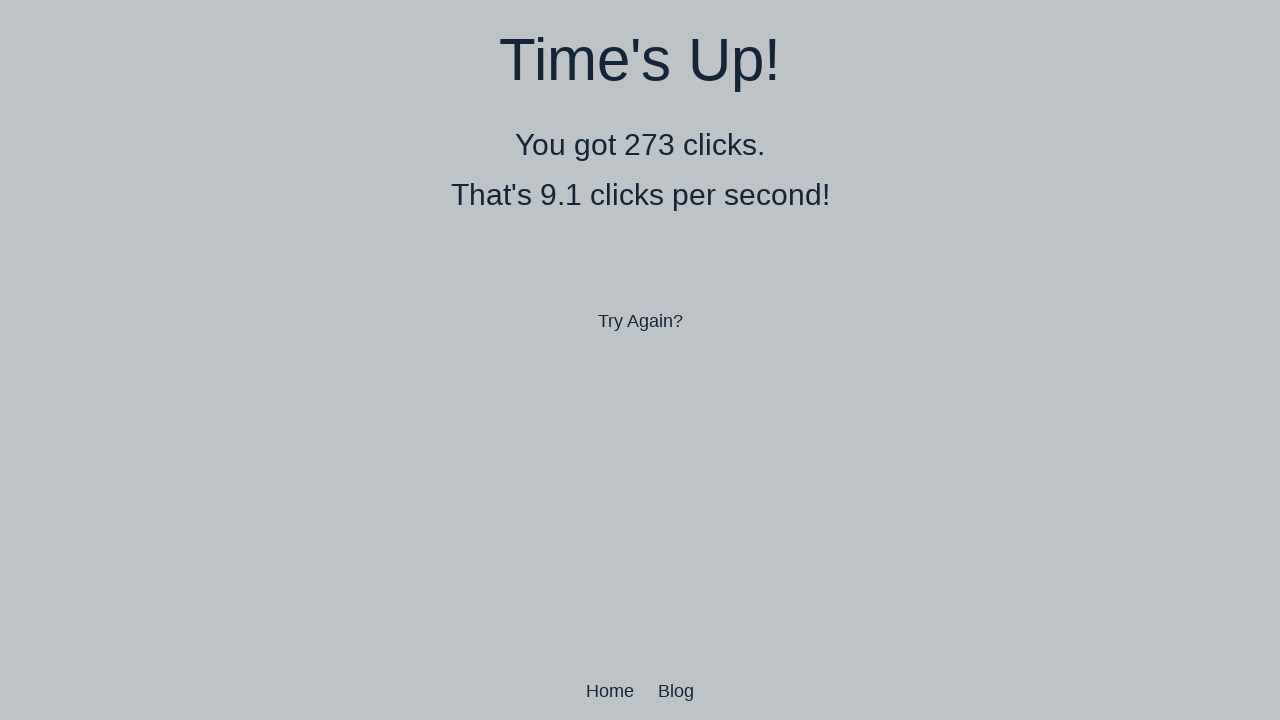

Performed double-click 490 of 500 at (640, 360) on body
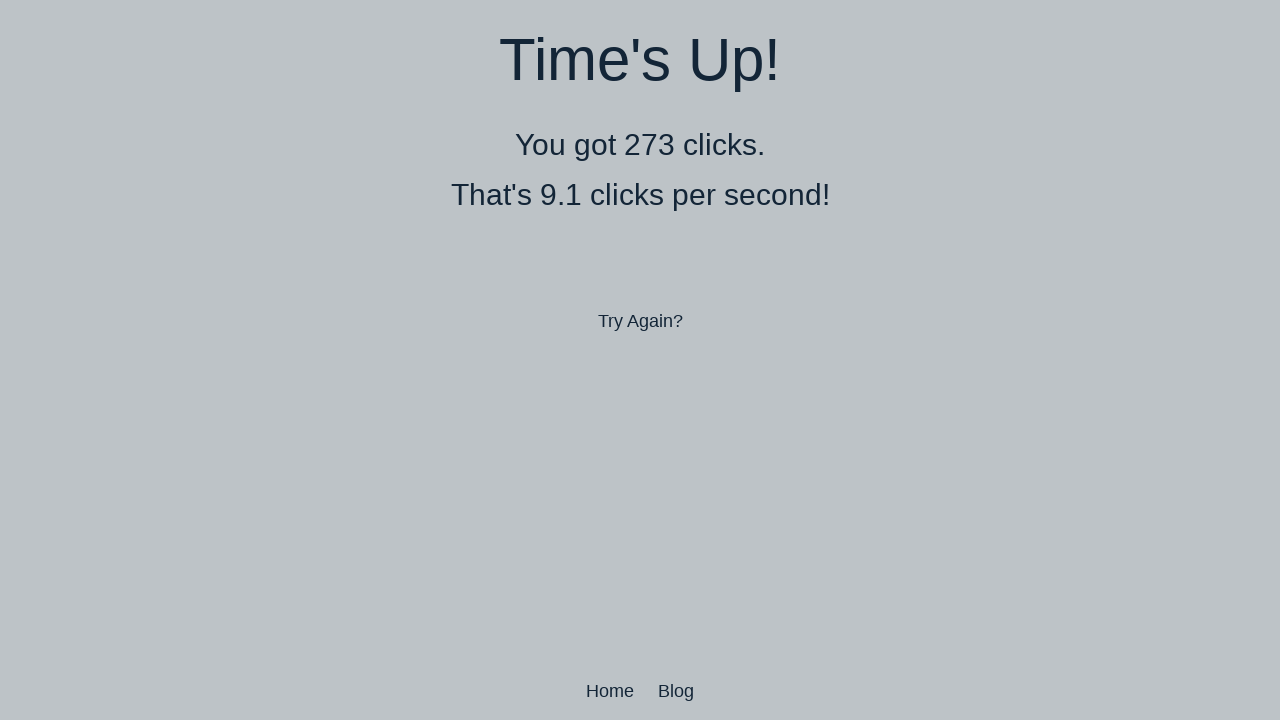

Performed double-click 491 of 500 at (640, 360) on body
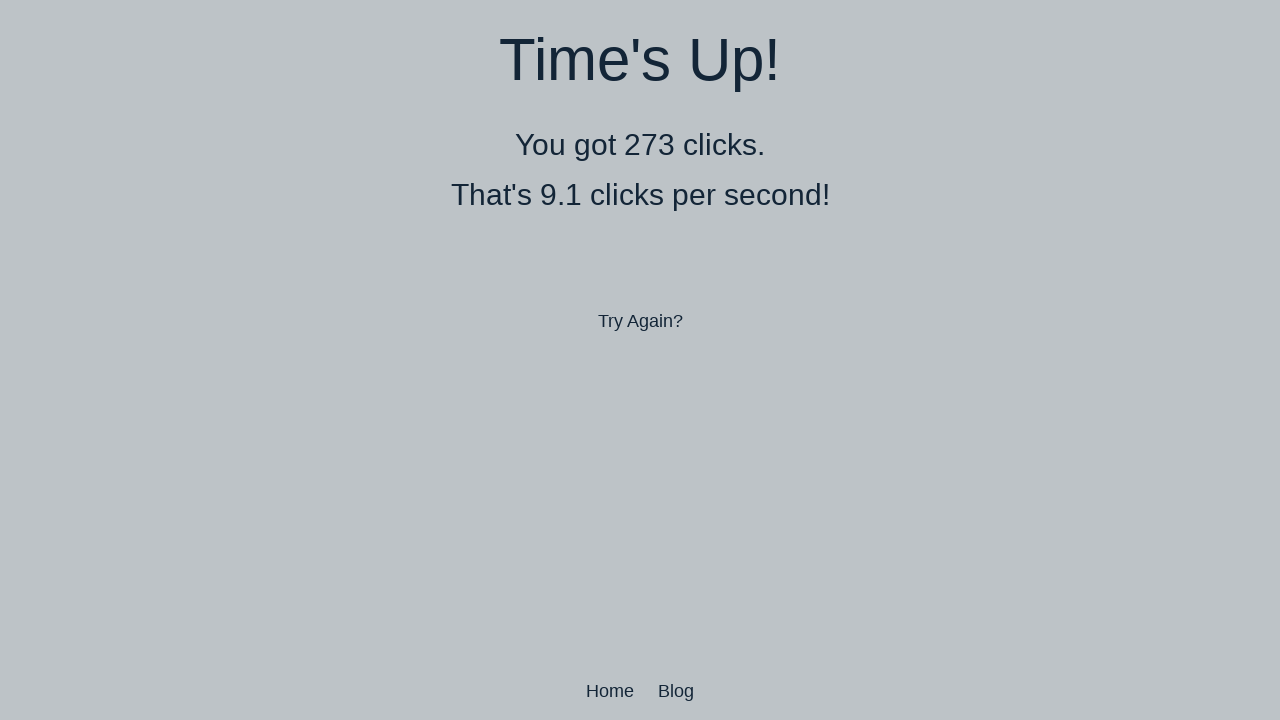

Performed double-click 492 of 500 at (640, 360) on body
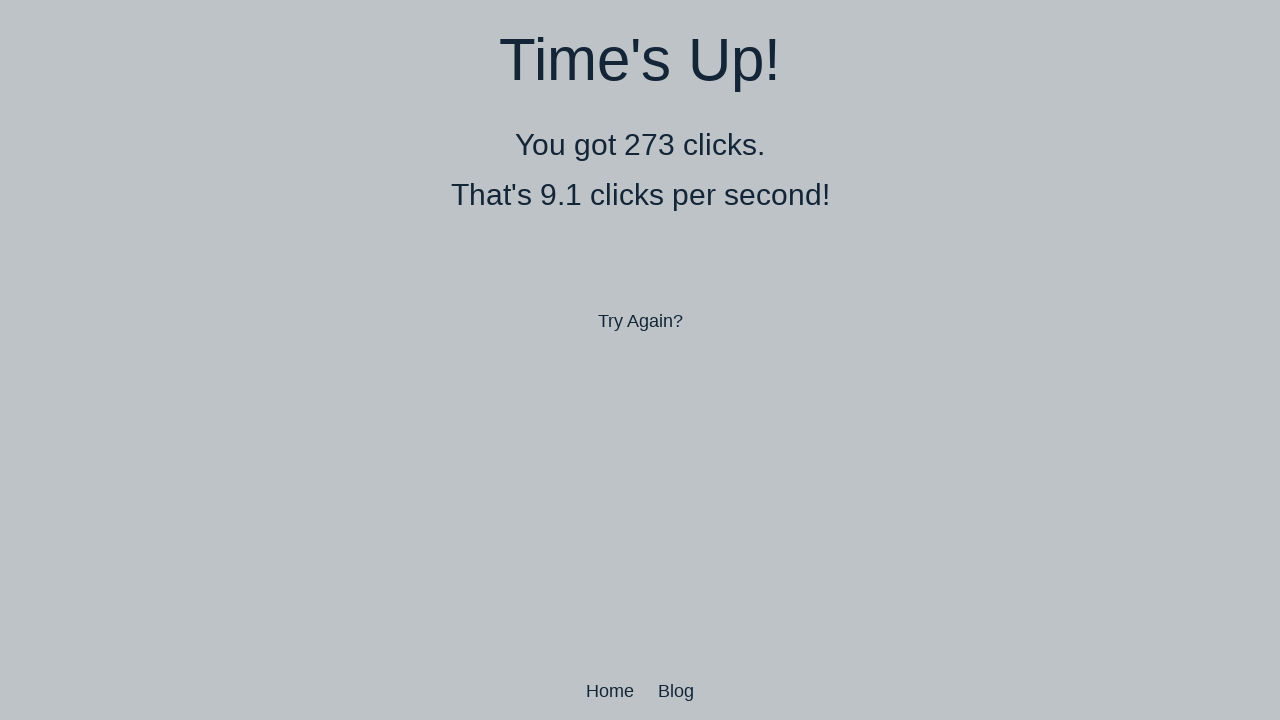

Performed double-click 493 of 500 at (640, 360) on body
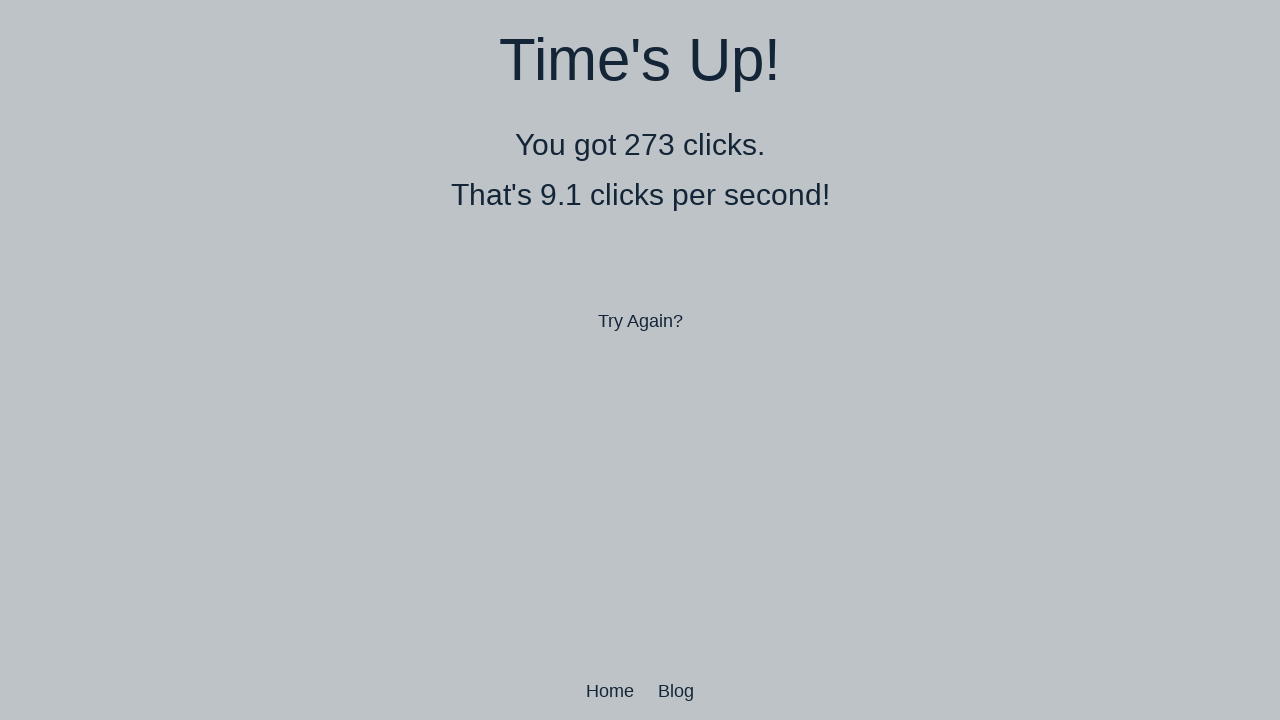

Performed double-click 494 of 500 at (640, 360) on body
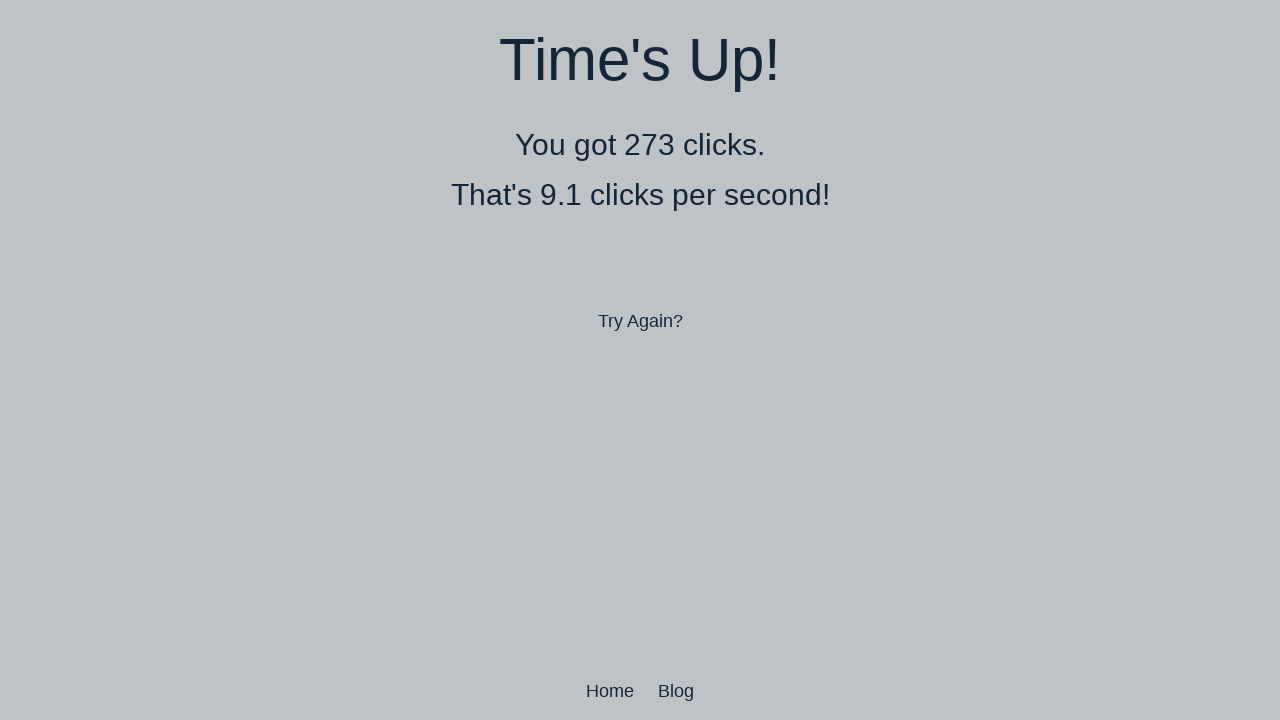

Performed double-click 495 of 500 at (640, 360) on body
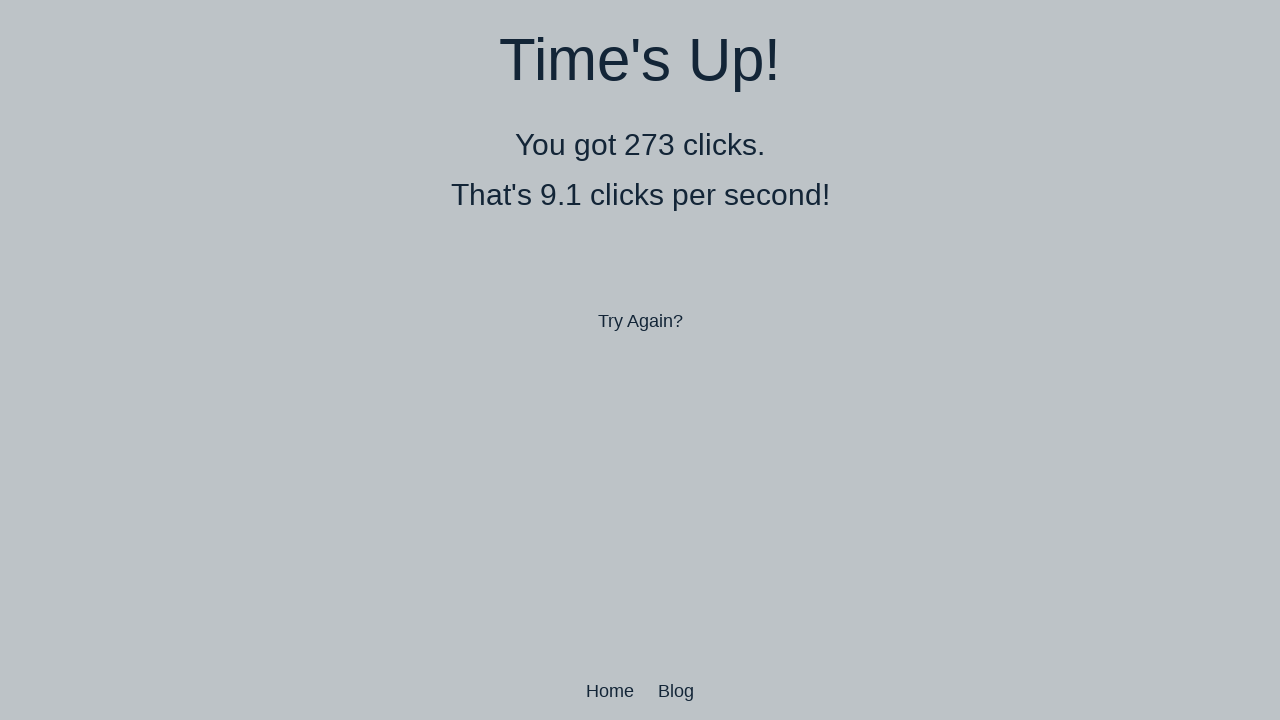

Performed double-click 496 of 500 at (640, 360) on body
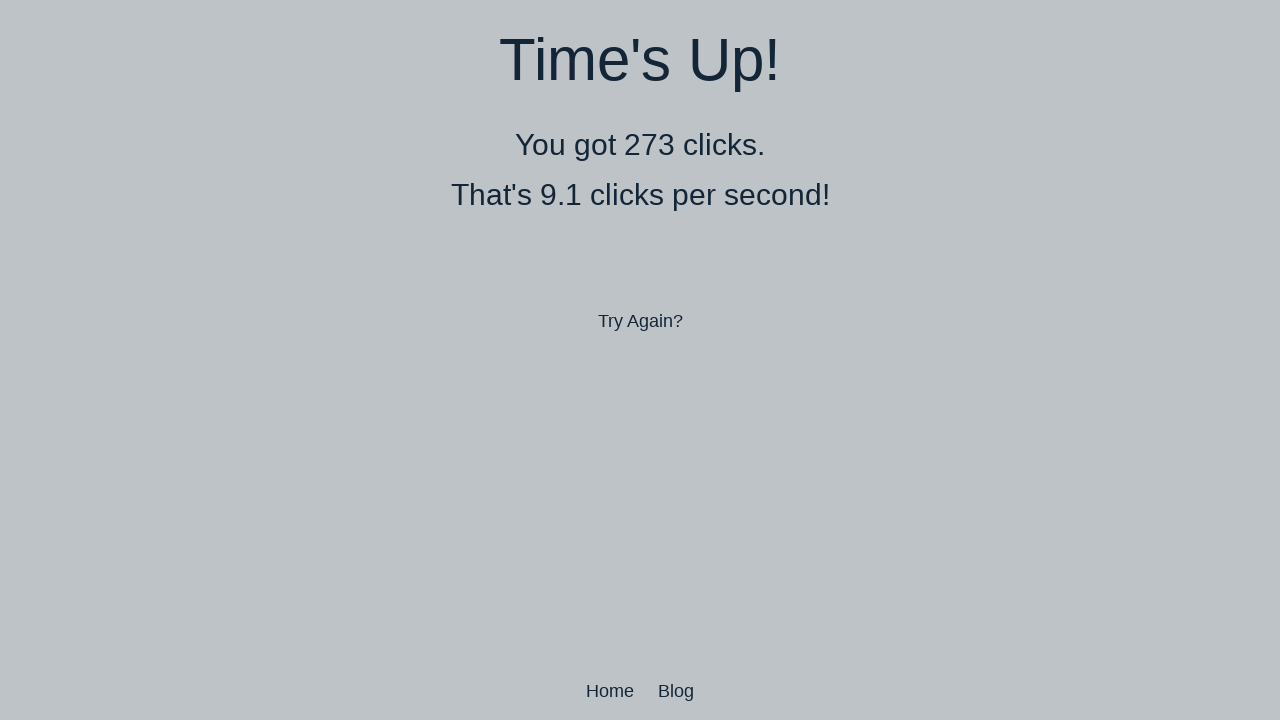

Performed double-click 497 of 500 at (640, 360) on body
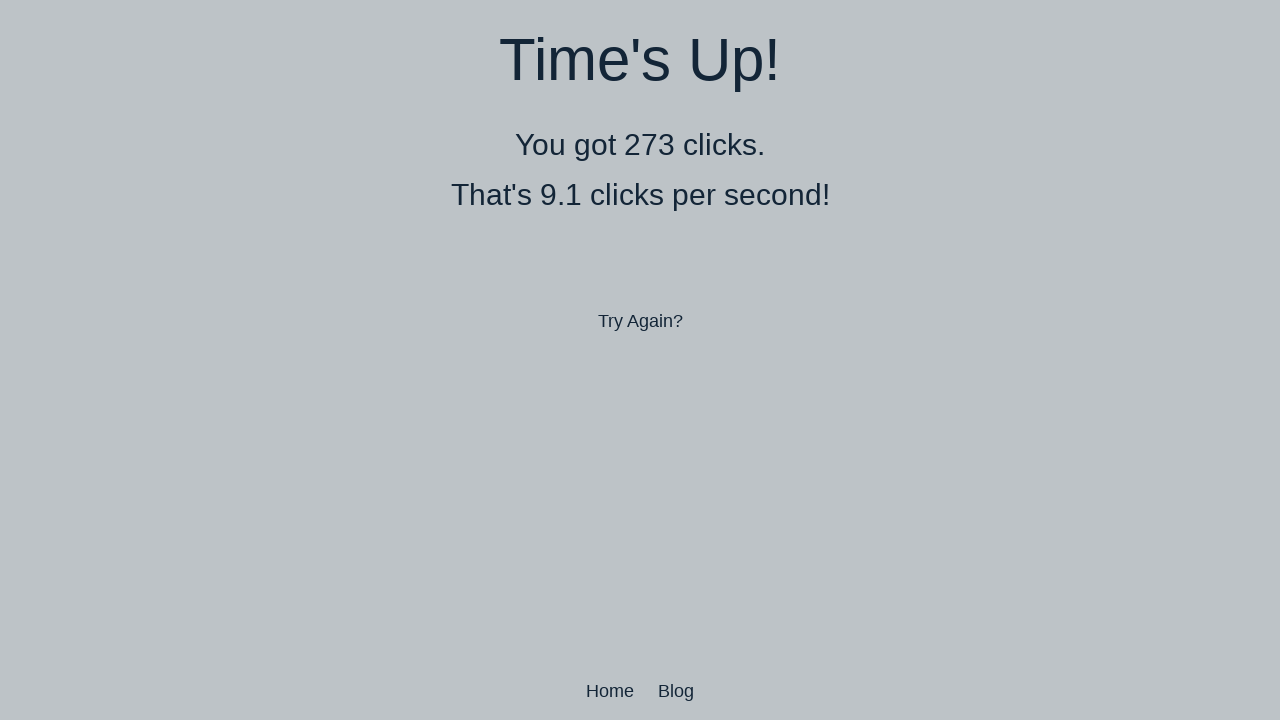

Performed double-click 498 of 500 at (640, 360) on body
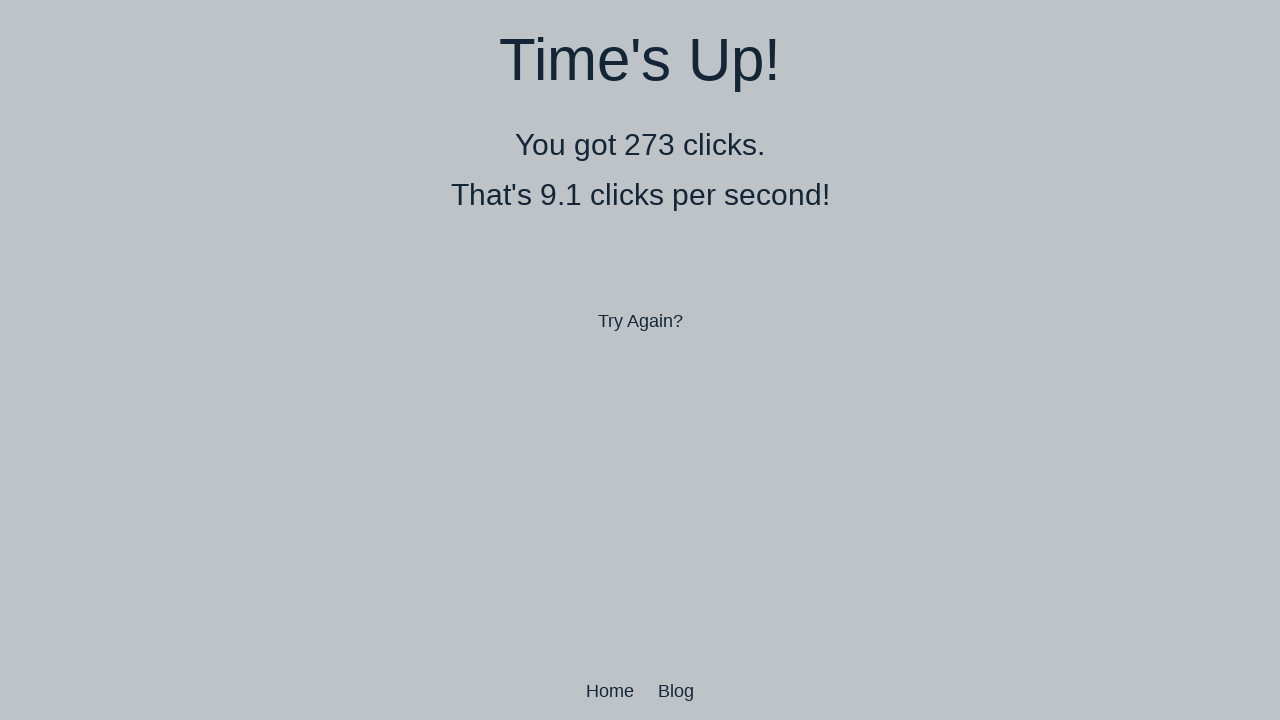

Performed double-click 499 of 500 at (640, 360) on body
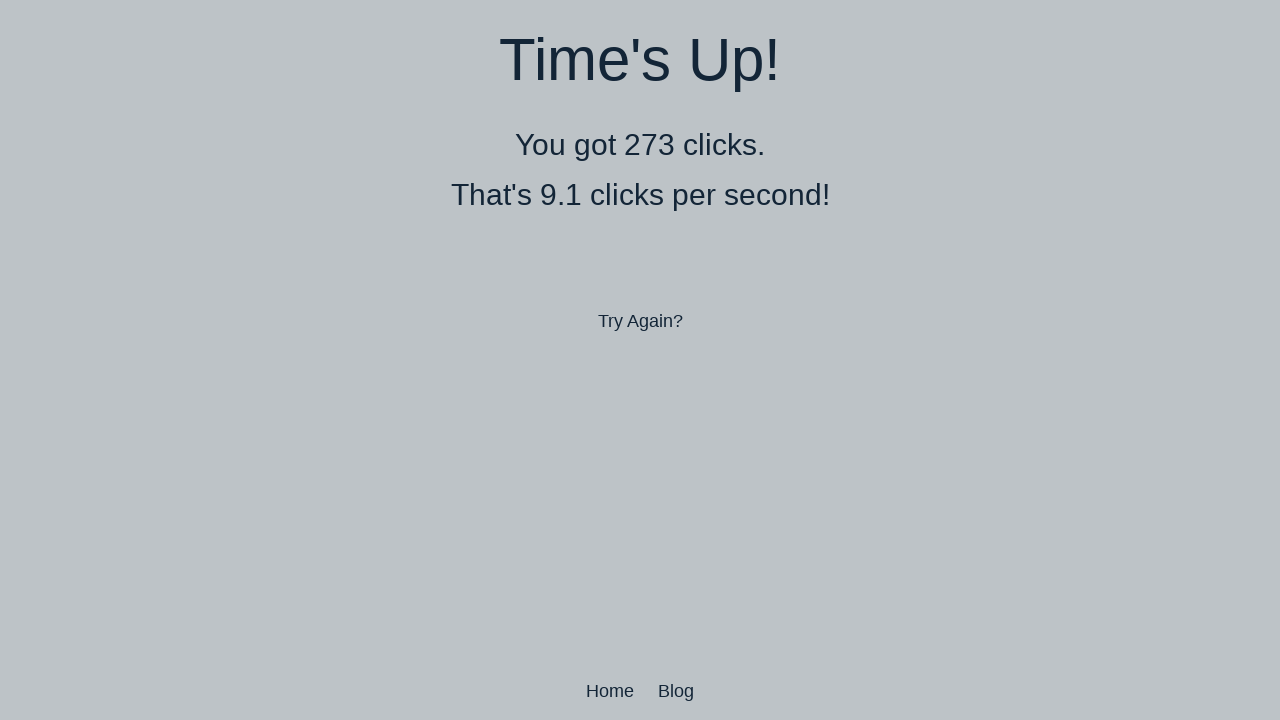

Performed double-click 500 of 500 at (640, 360) on body
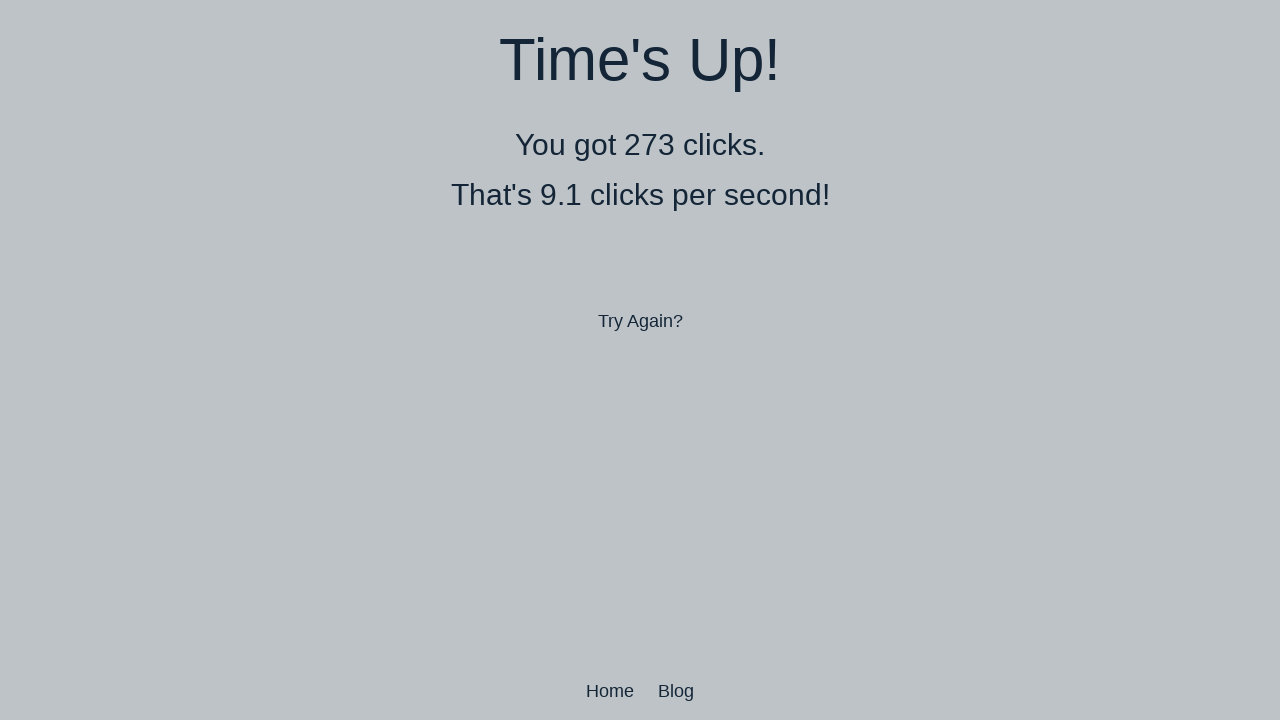

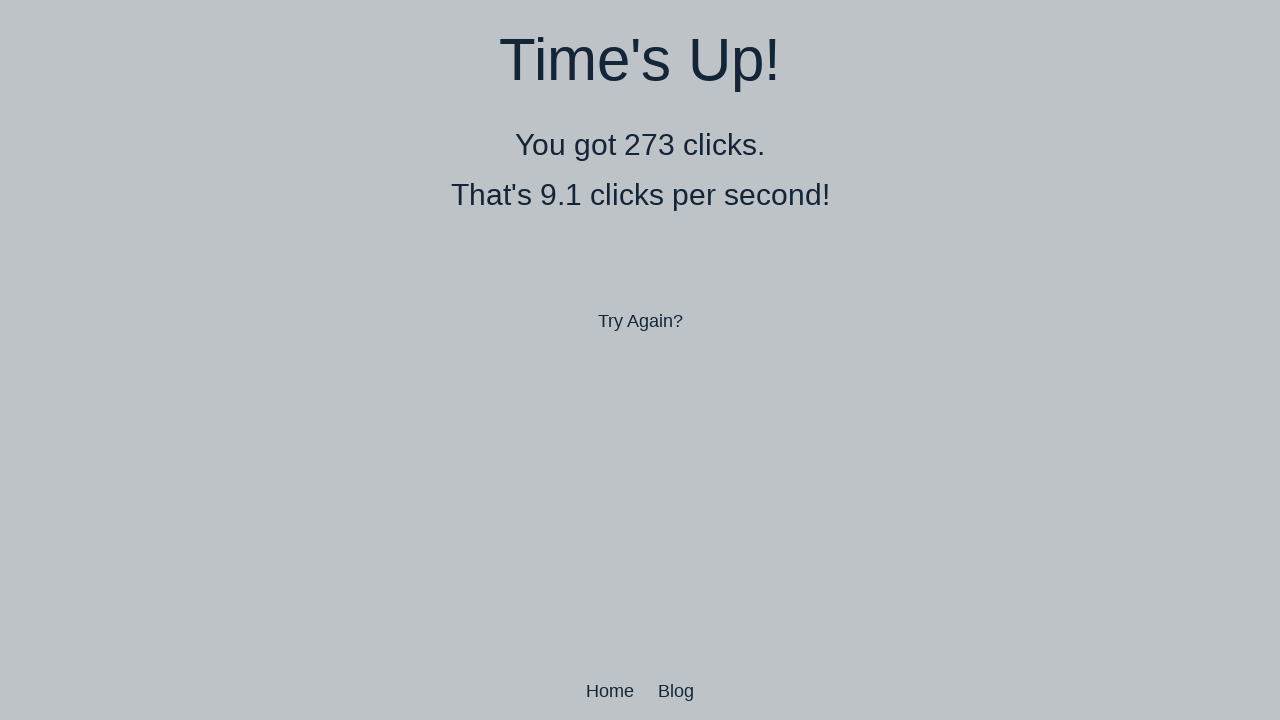